Tests range slider functionality by manipulating sliders using keyboard arrow keys. First moves a specific slider right 10 times, then iterates through all sliders moving each one until its displayed value reaches 95.

Starting URL: https://www.lambdatest.com/selenium-playground/drag-drop-range-sliders-demo

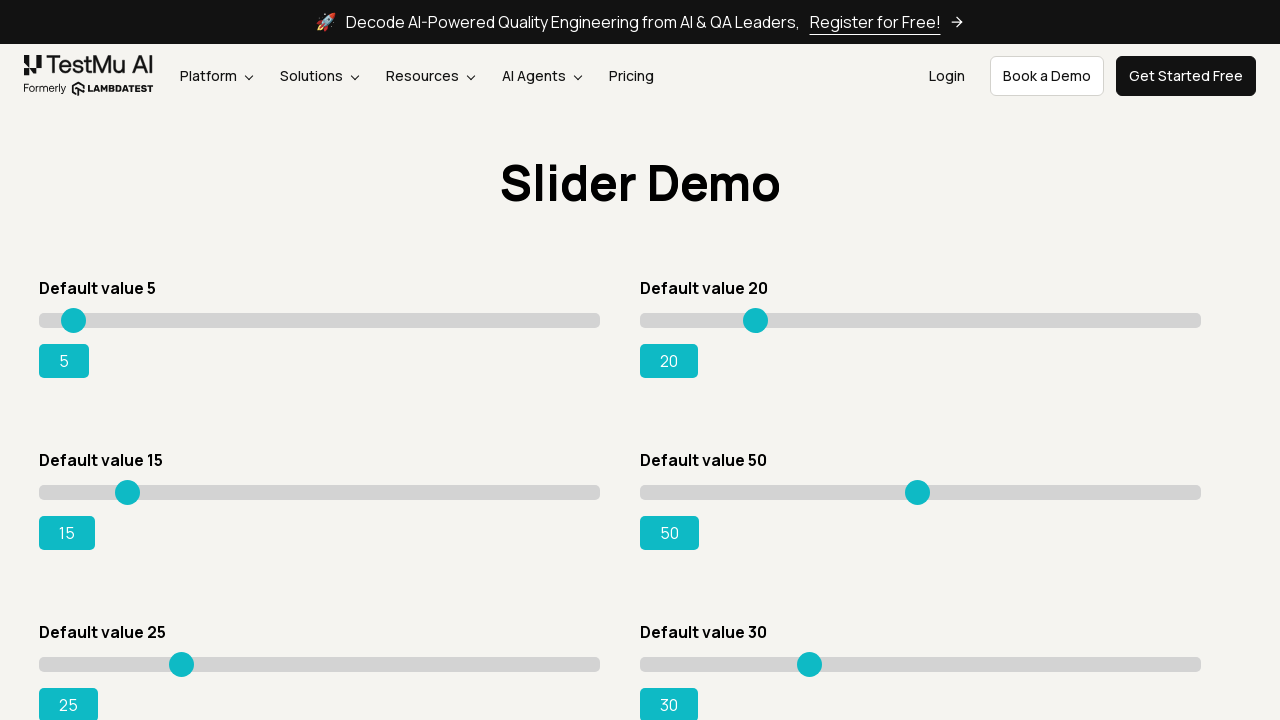

Located the 'Default value 5' slider
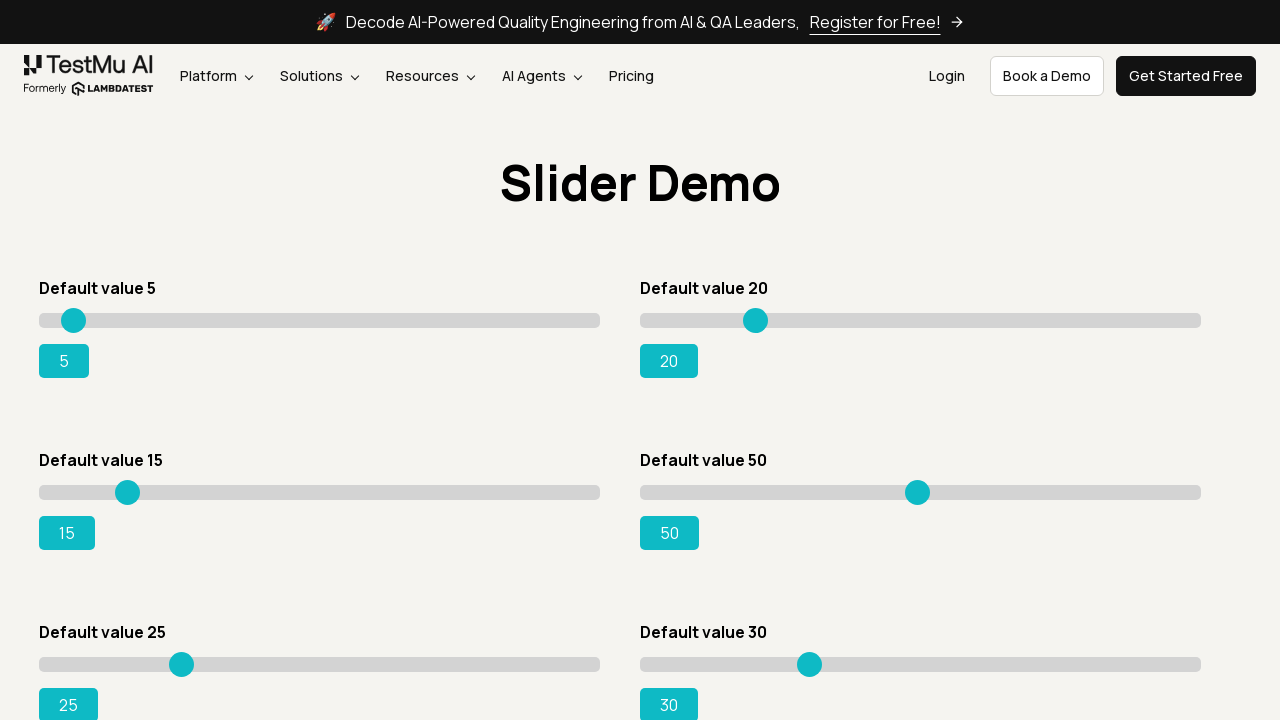

Moved 'Default value 5' slider right (iteration 1/10) on xpath=//h4[.='Default value 5']/..//input
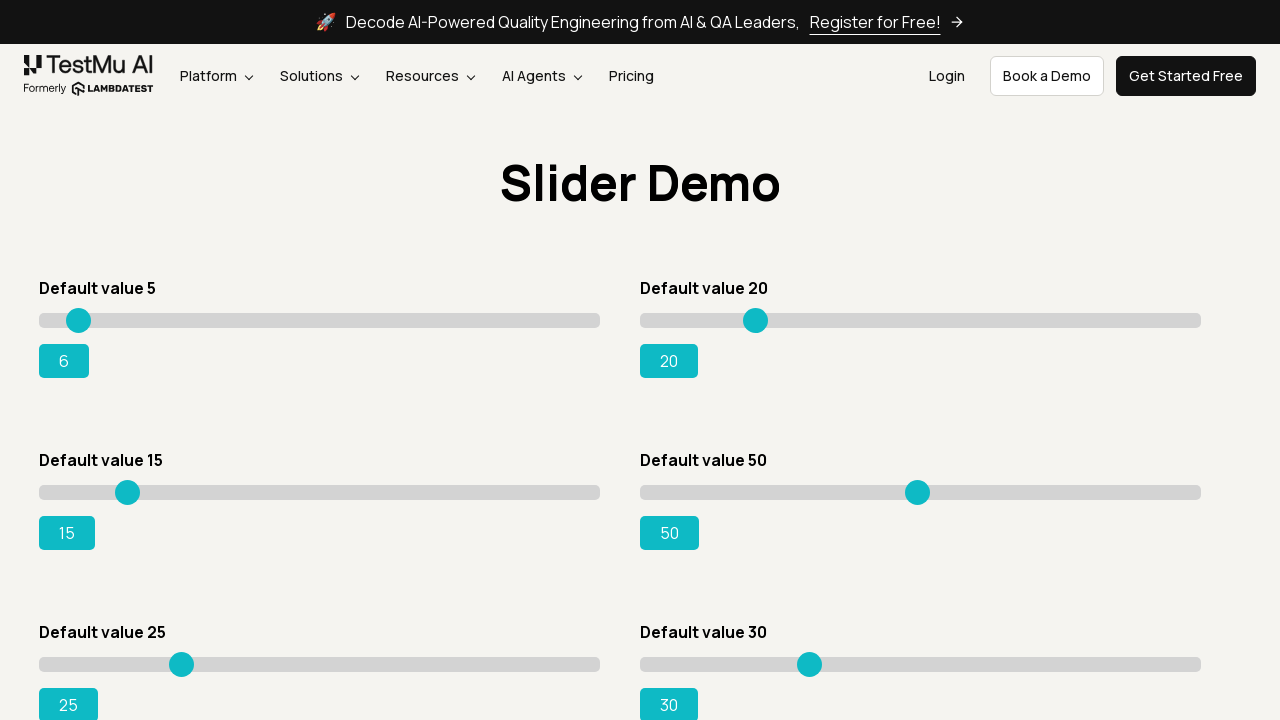

Moved 'Default value 5' slider right (iteration 2/10) on xpath=//h4[.='Default value 5']/..//input
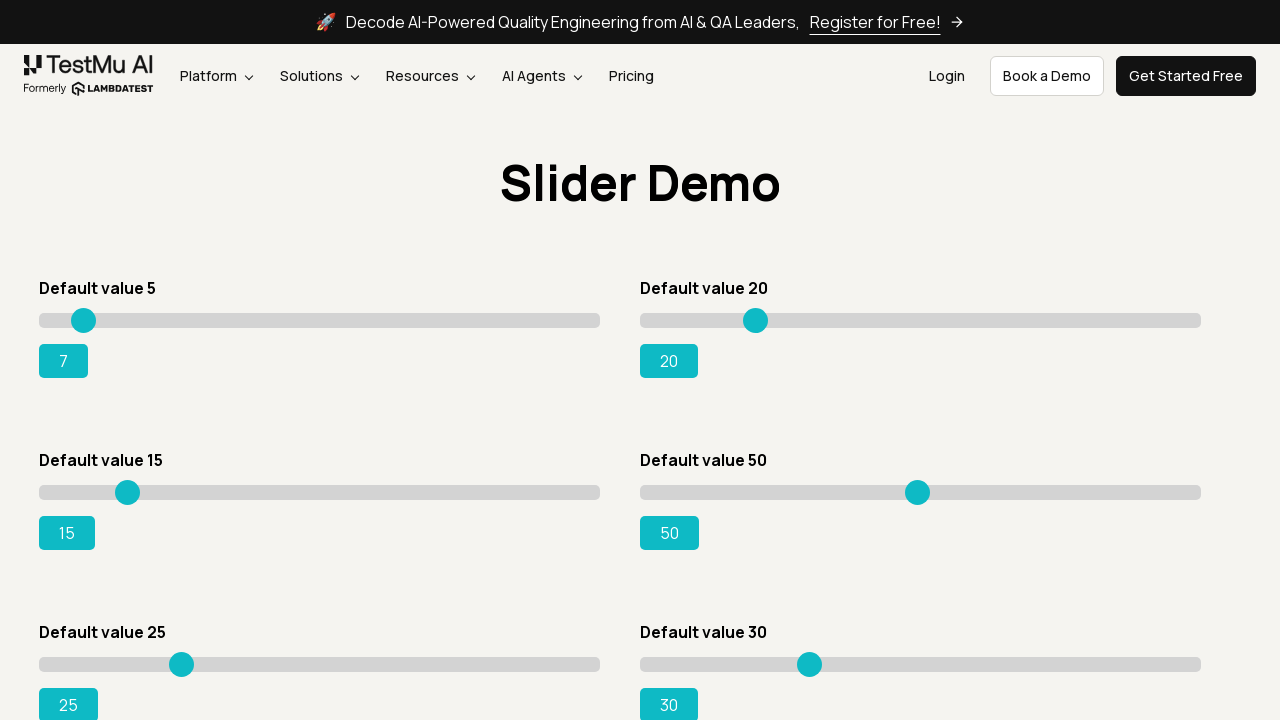

Moved 'Default value 5' slider right (iteration 3/10) on xpath=//h4[.='Default value 5']/..//input
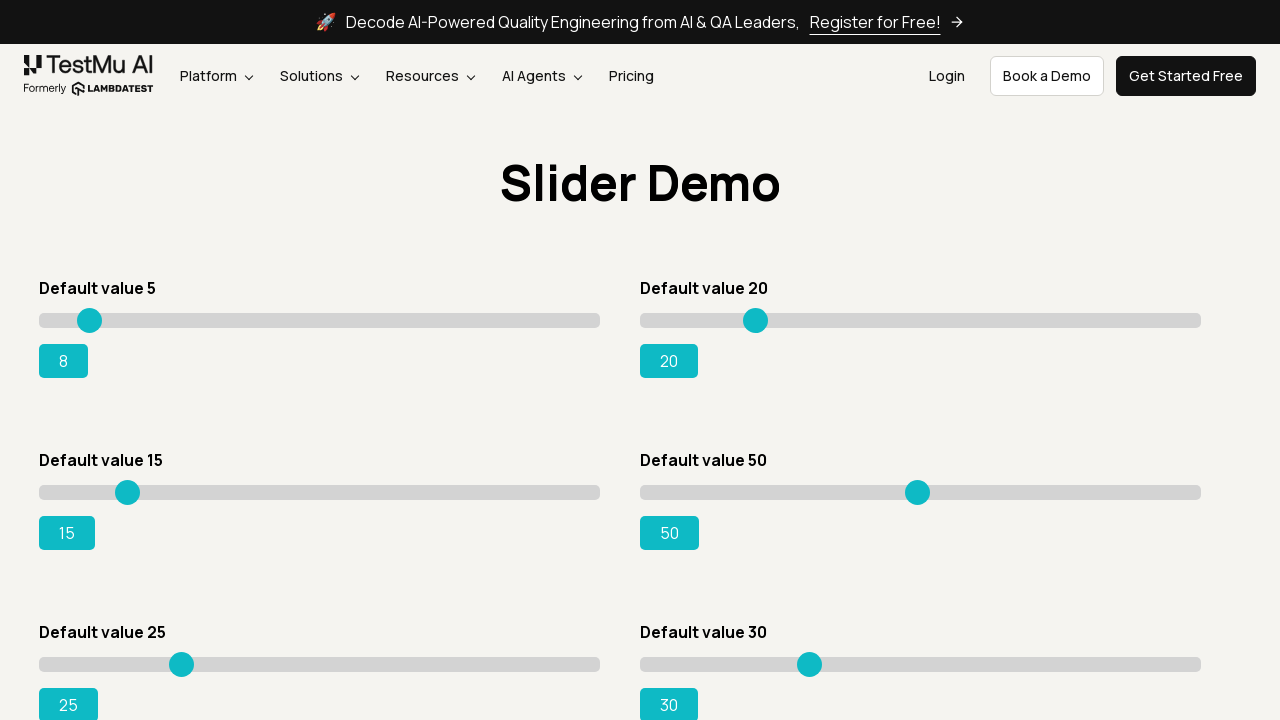

Moved 'Default value 5' slider right (iteration 4/10) on xpath=//h4[.='Default value 5']/..//input
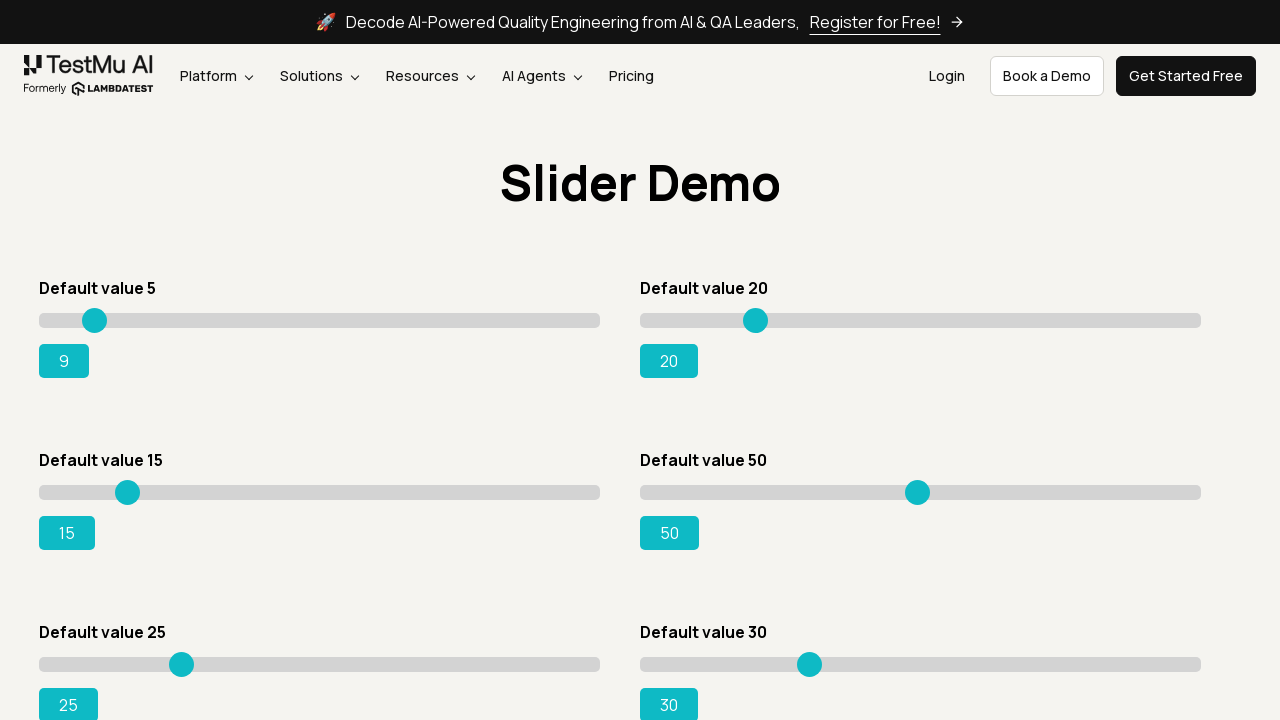

Moved 'Default value 5' slider right (iteration 5/10) on xpath=//h4[.='Default value 5']/..//input
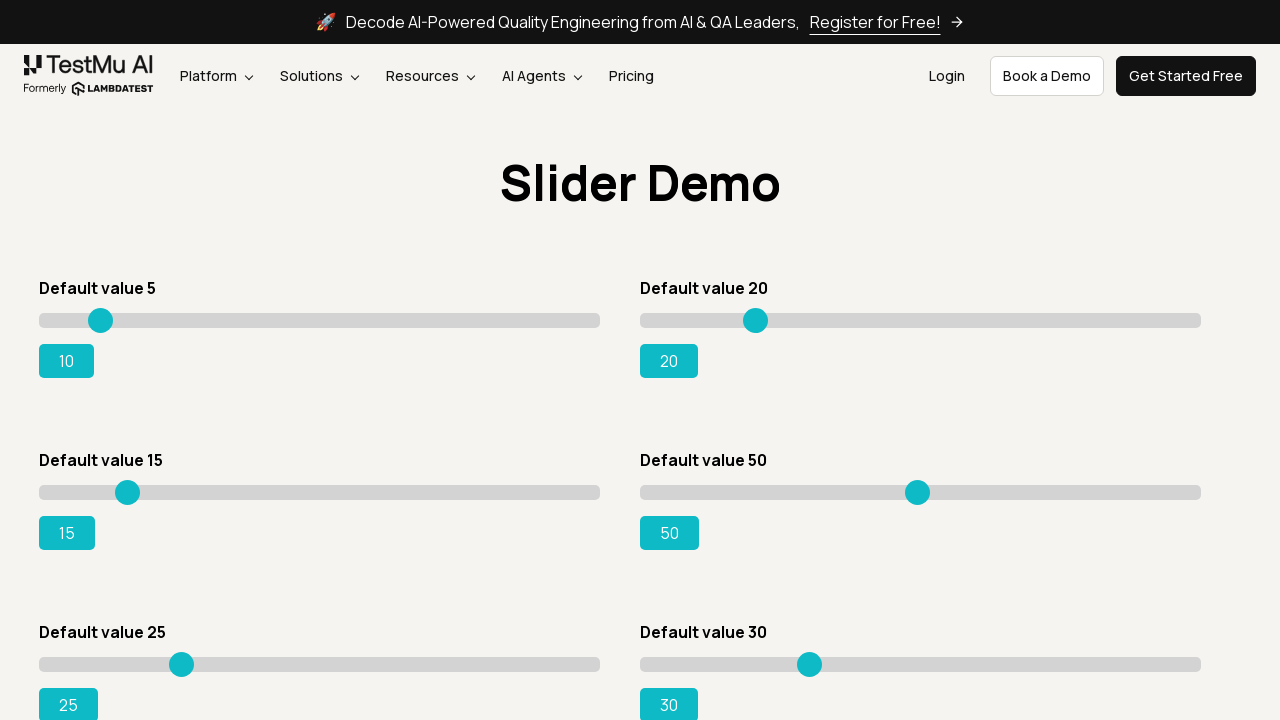

Moved 'Default value 5' slider right (iteration 6/10) on xpath=//h4[.='Default value 5']/..//input
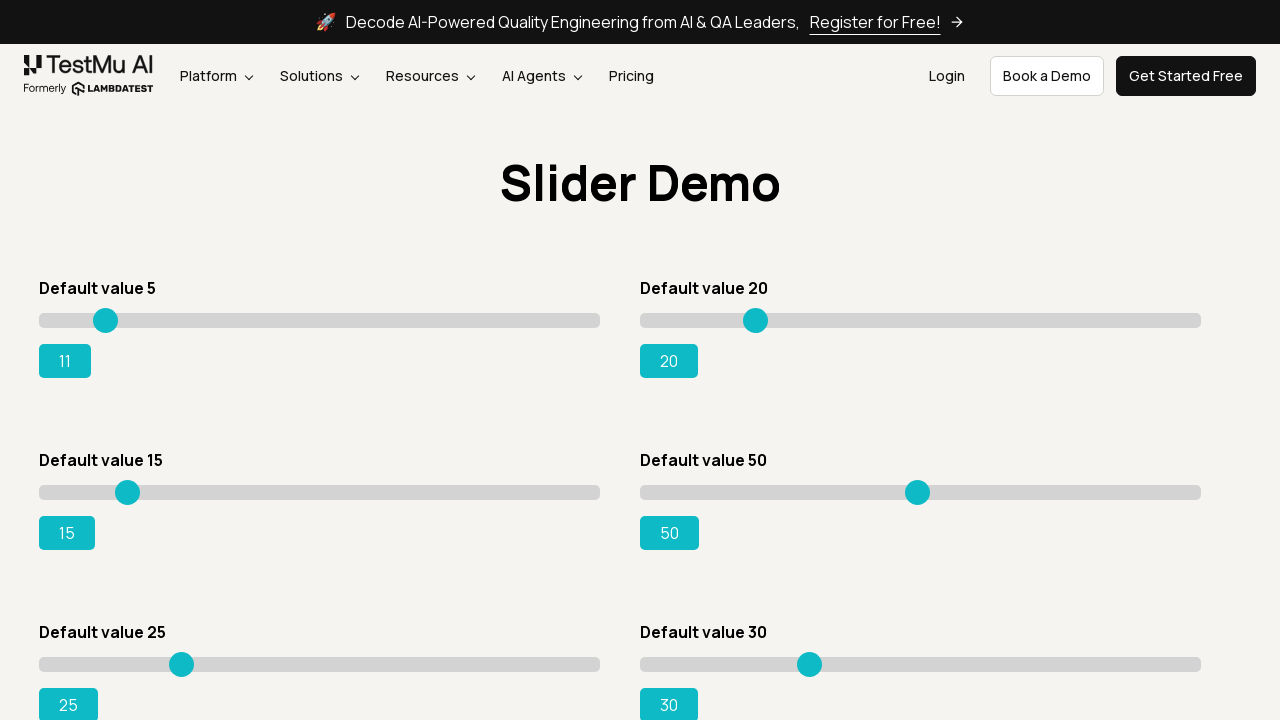

Moved 'Default value 5' slider right (iteration 7/10) on xpath=//h4[.='Default value 5']/..//input
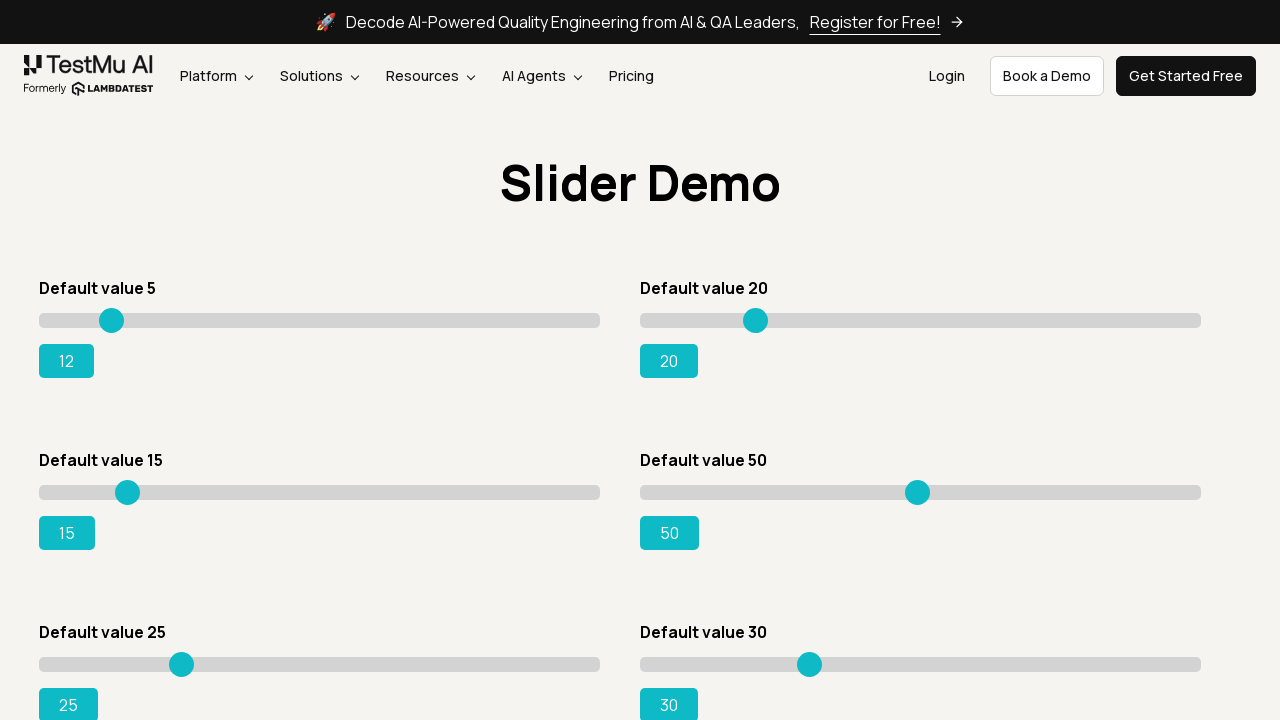

Moved 'Default value 5' slider right (iteration 8/10) on xpath=//h4[.='Default value 5']/..//input
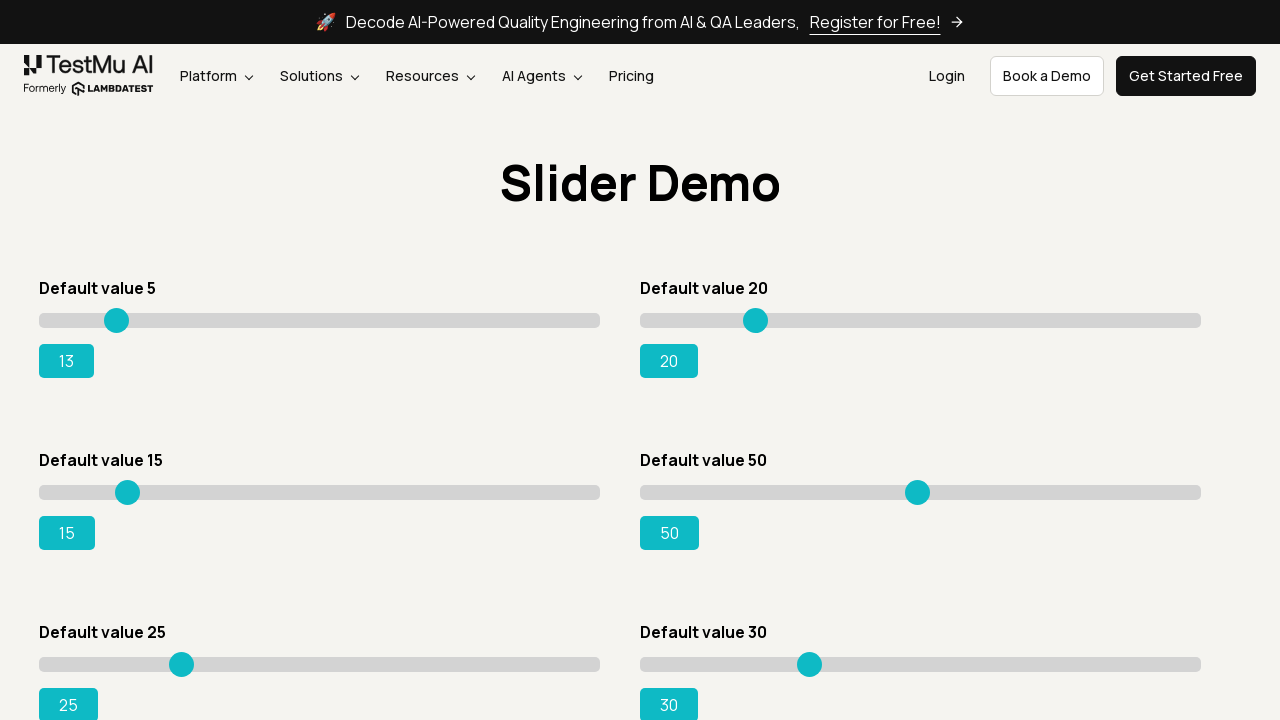

Moved 'Default value 5' slider right (iteration 9/10) on xpath=//h4[.='Default value 5']/..//input
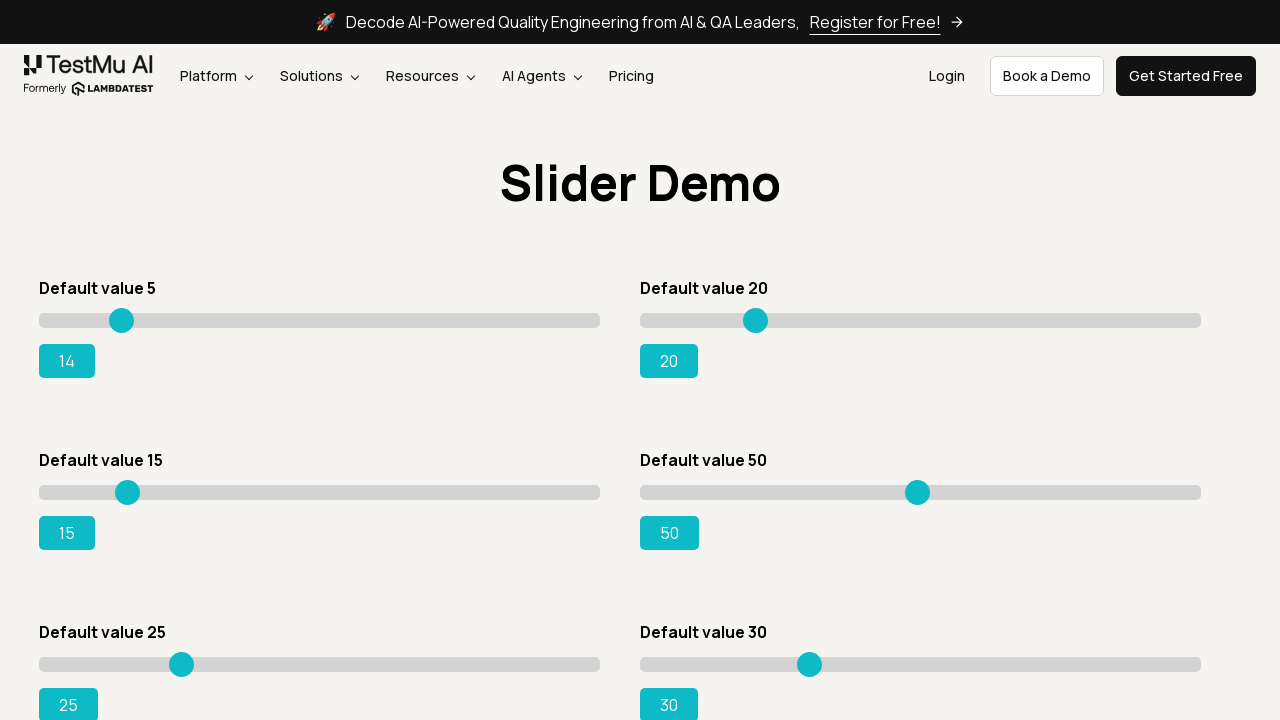

Moved 'Default value 5' slider right (iteration 10/10) on xpath=//h4[.='Default value 5']/..//input
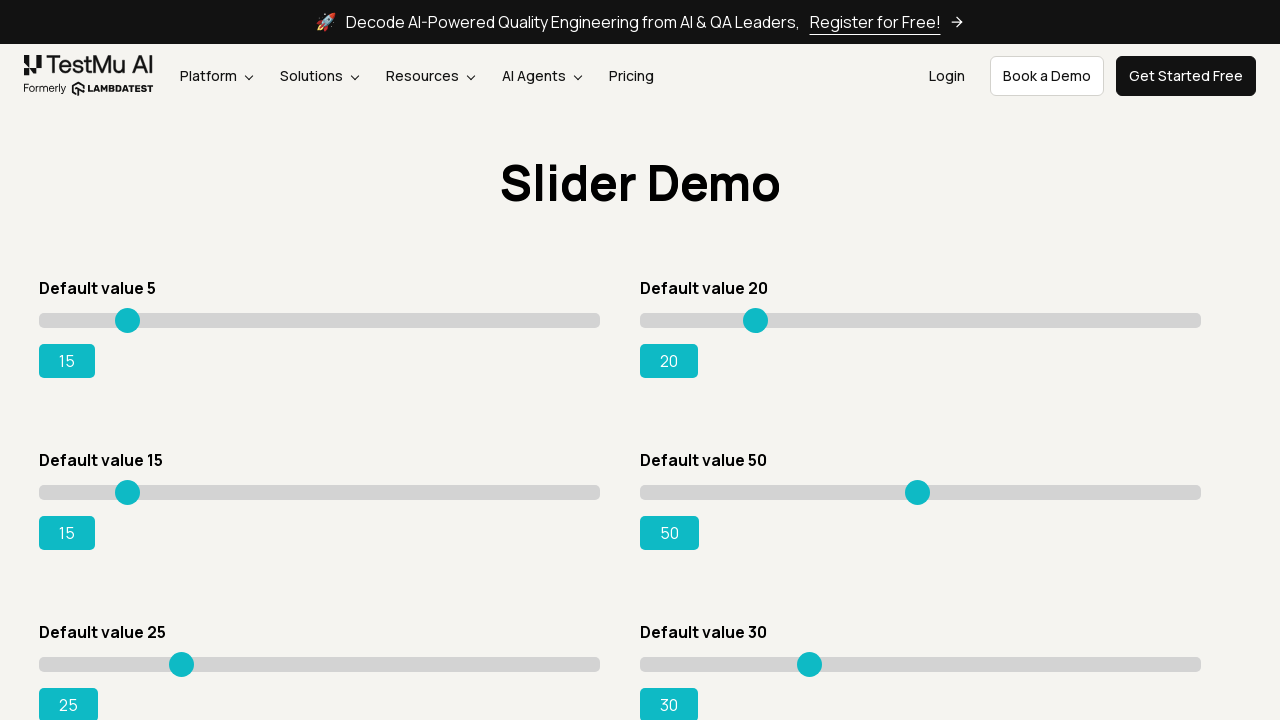

Located all output elements displaying slider values
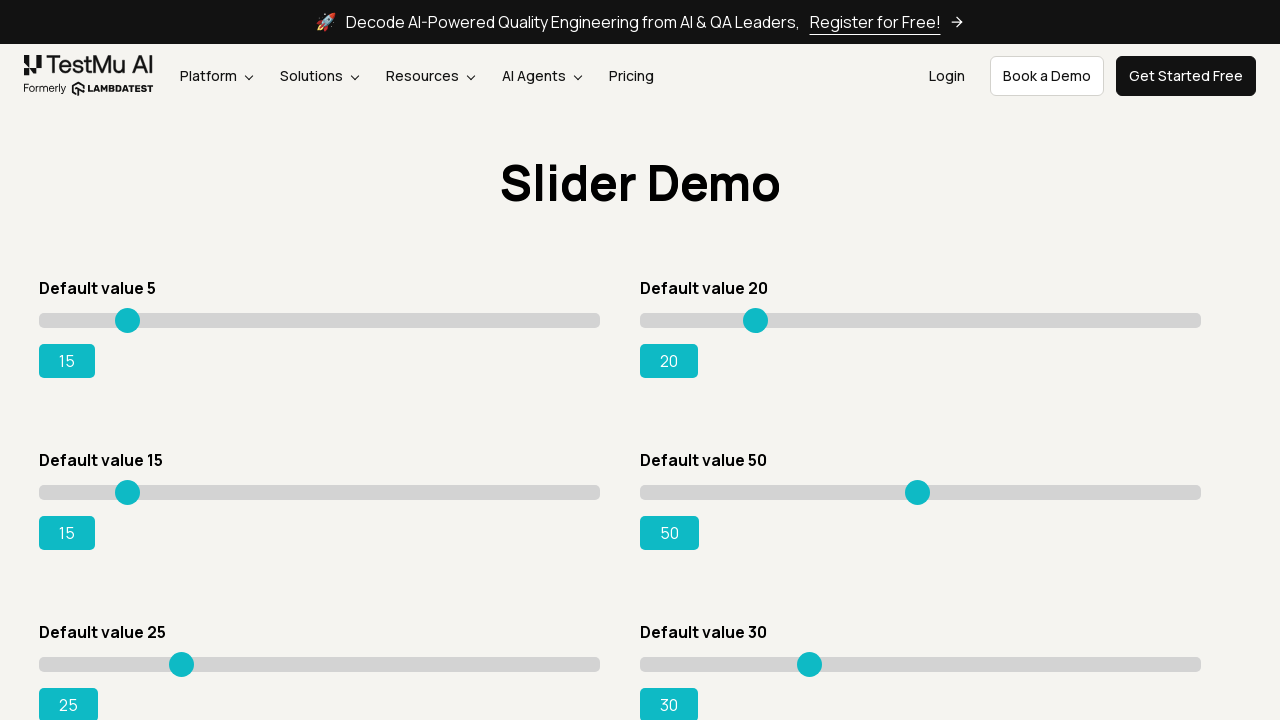

Located all range slider input elements
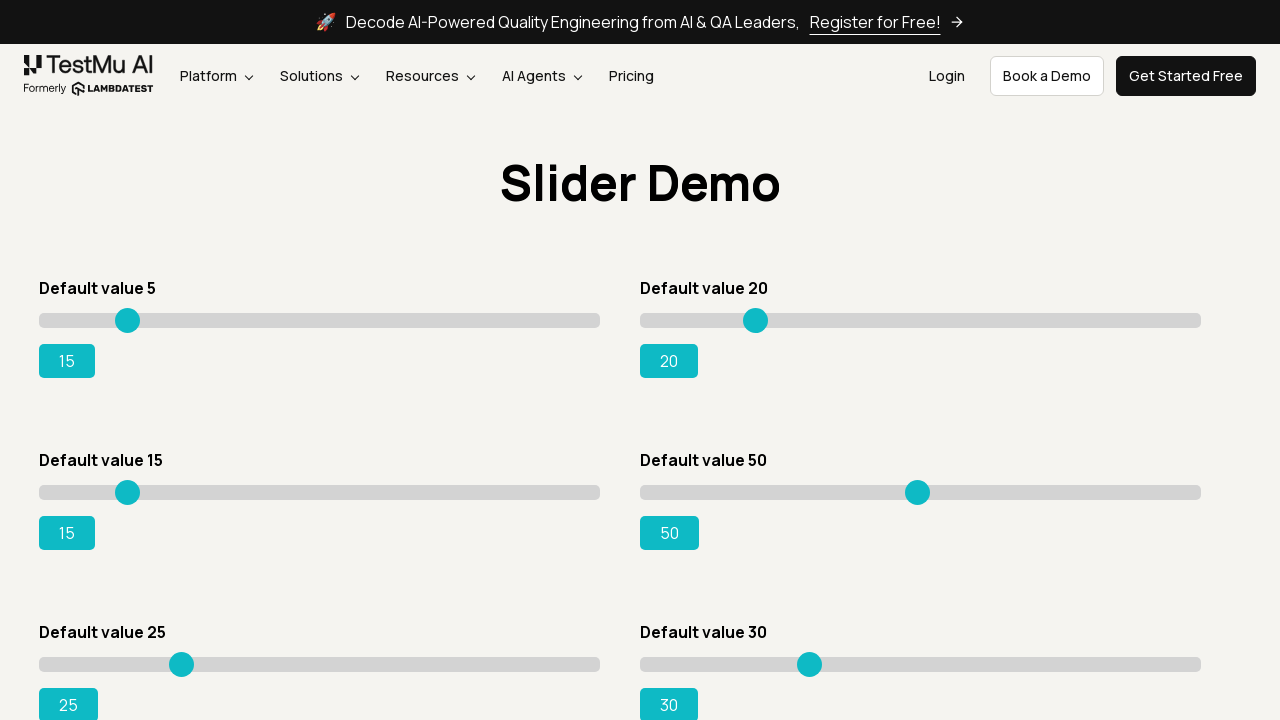

Moved slider 1 right to reach target value 95 (iteration 1) on xpath=//input[@type='range'] >> nth=0
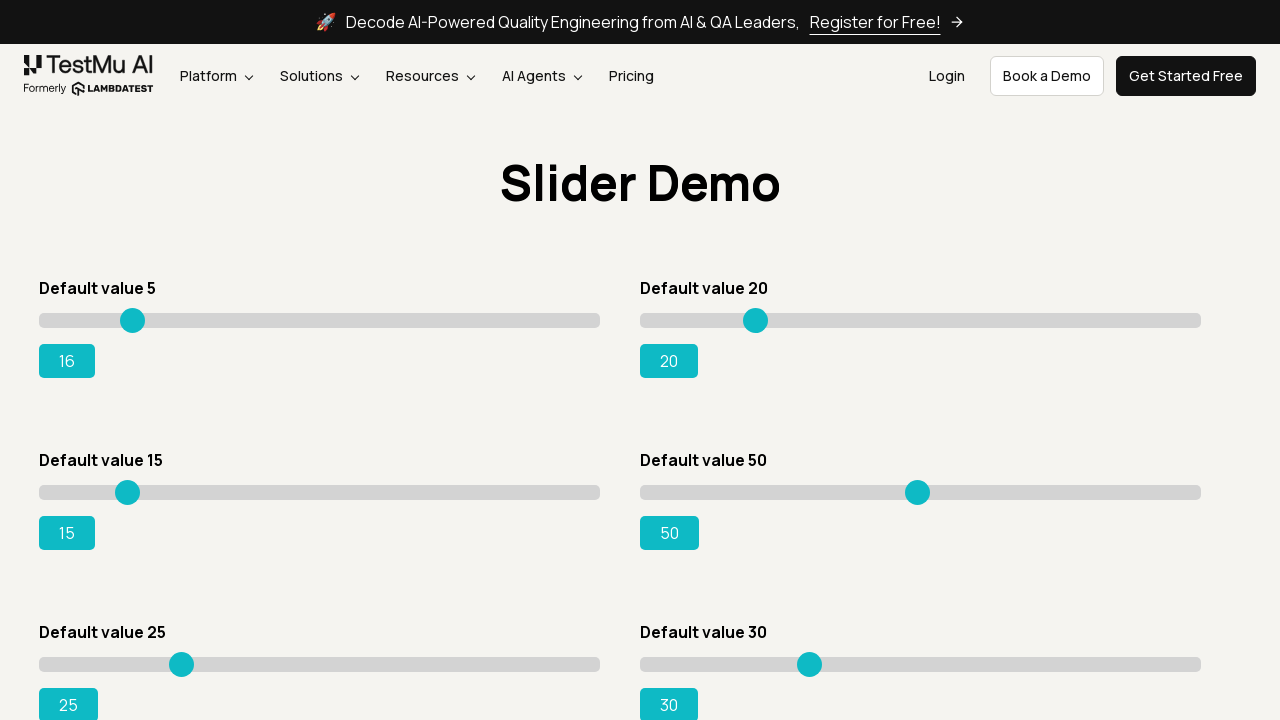

Moved slider 1 right to reach target value 95 (iteration 2) on xpath=//input[@type='range'] >> nth=0
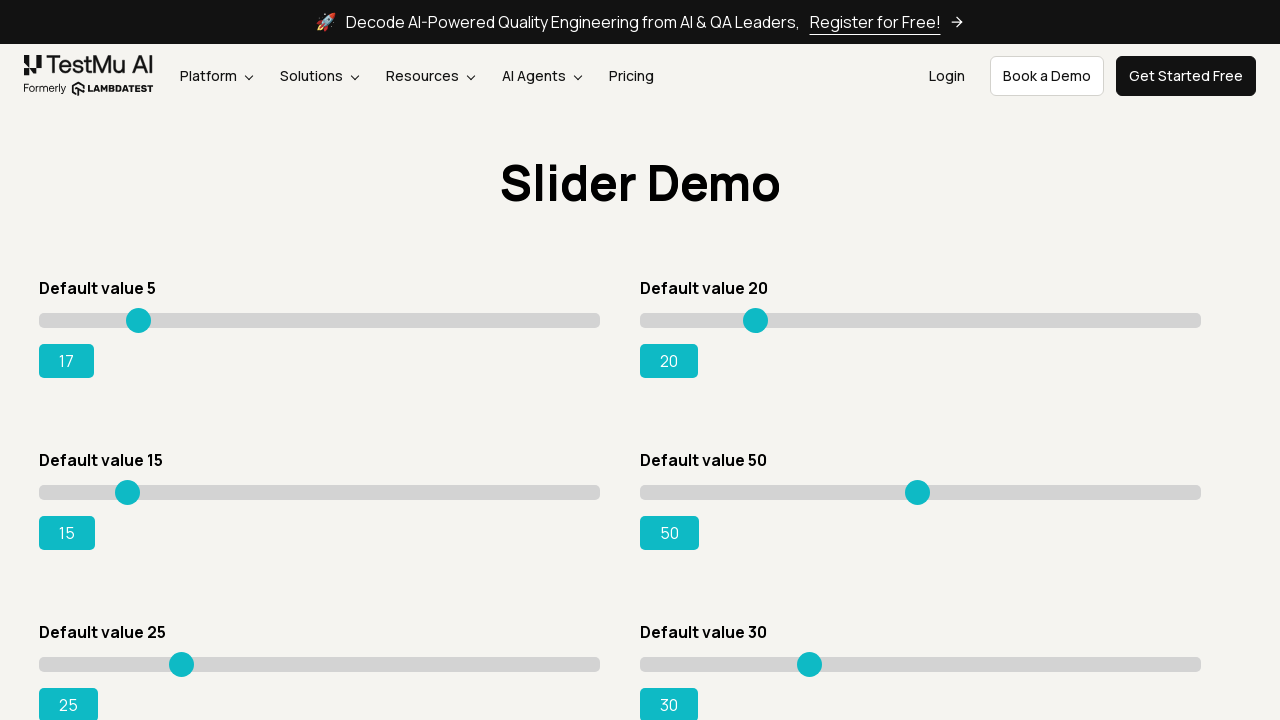

Moved slider 1 right to reach target value 95 (iteration 3) on xpath=//input[@type='range'] >> nth=0
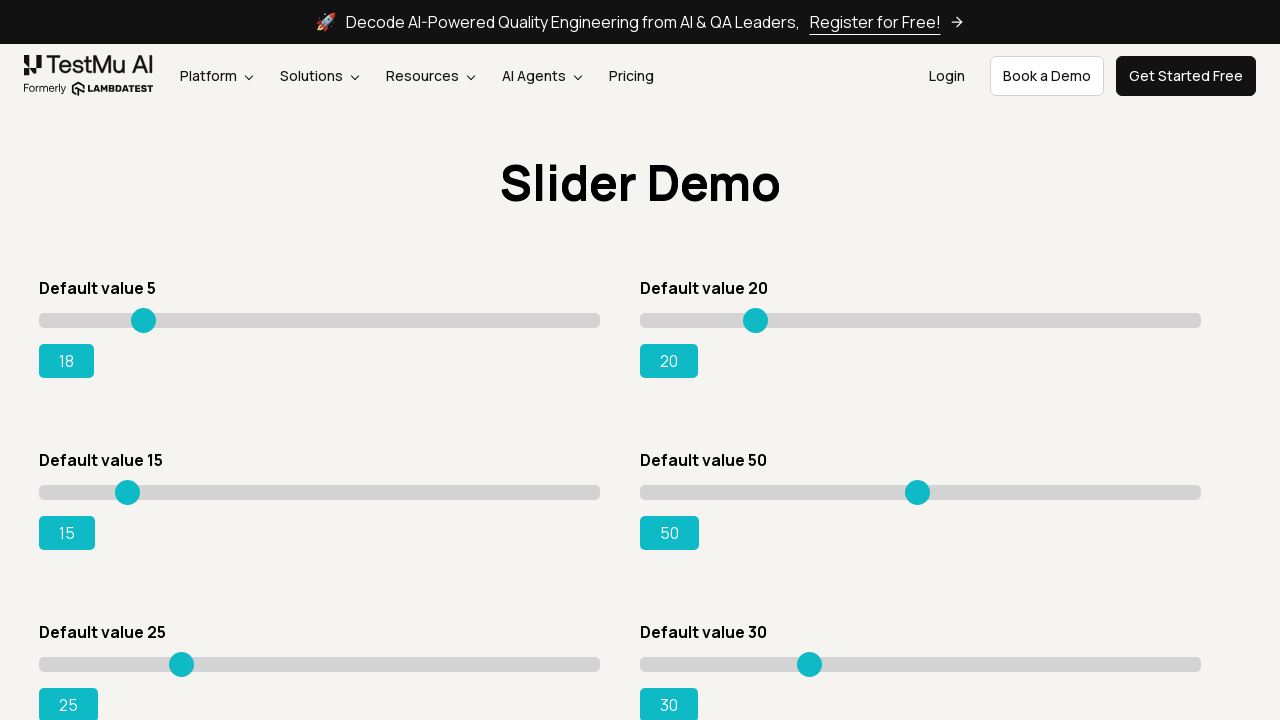

Moved slider 1 right to reach target value 95 (iteration 4) on xpath=//input[@type='range'] >> nth=0
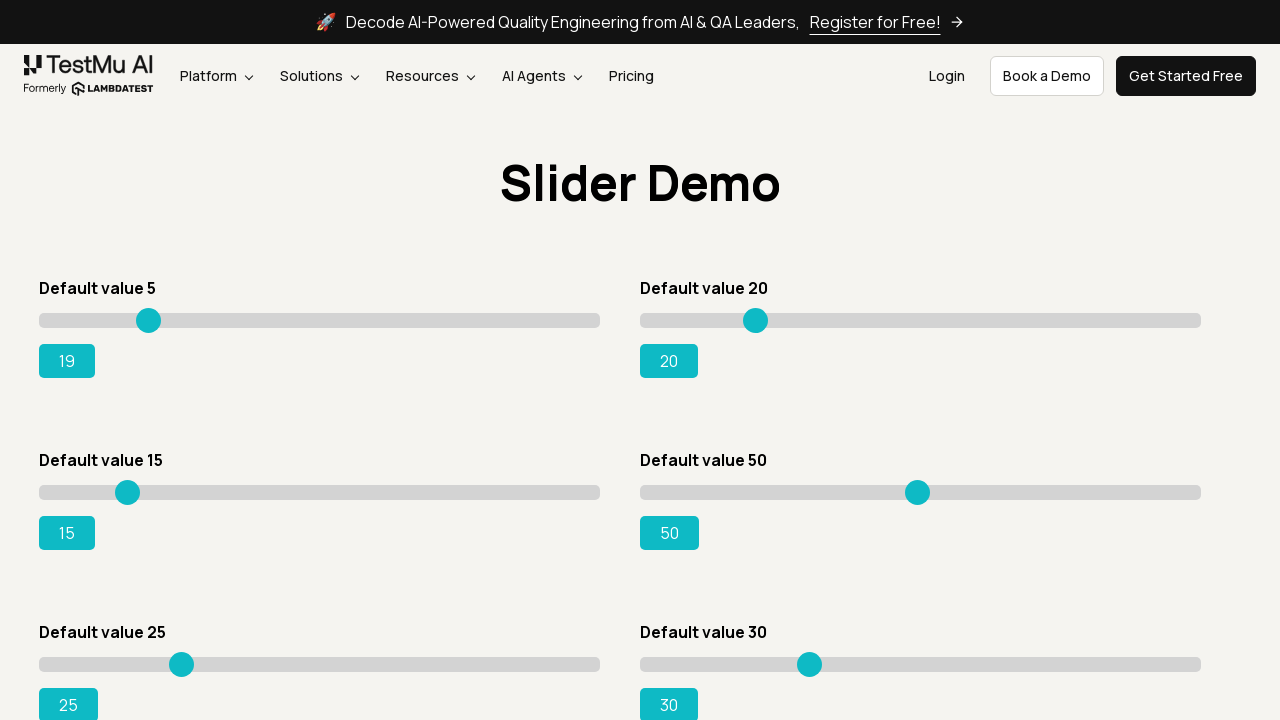

Moved slider 1 right to reach target value 95 (iteration 5) on xpath=//input[@type='range'] >> nth=0
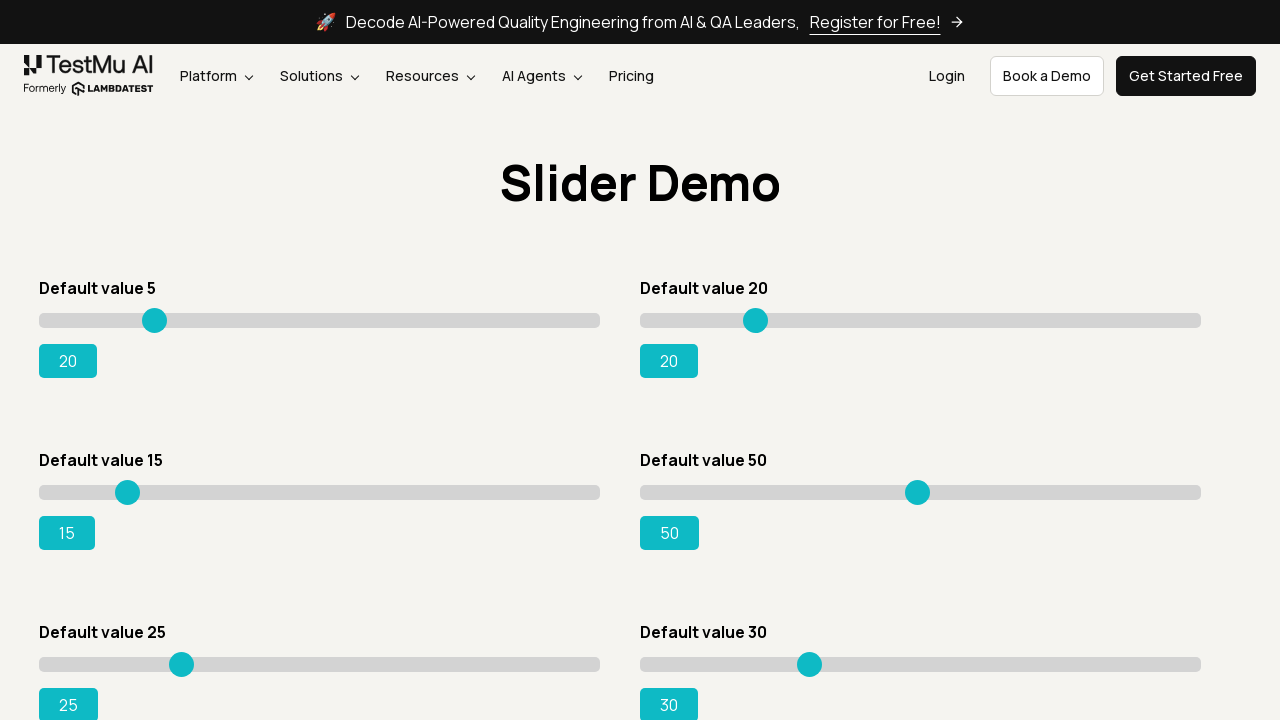

Moved slider 1 right to reach target value 95 (iteration 6) on xpath=//input[@type='range'] >> nth=0
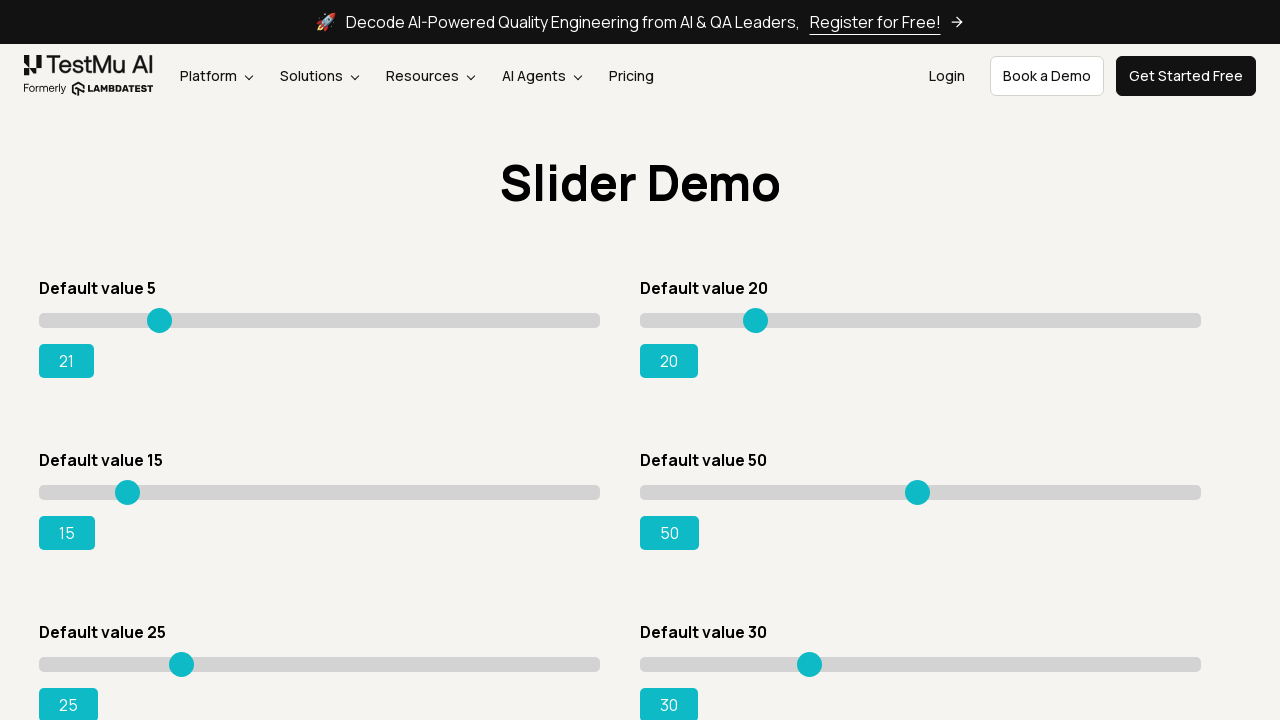

Moved slider 1 right to reach target value 95 (iteration 7) on xpath=//input[@type='range'] >> nth=0
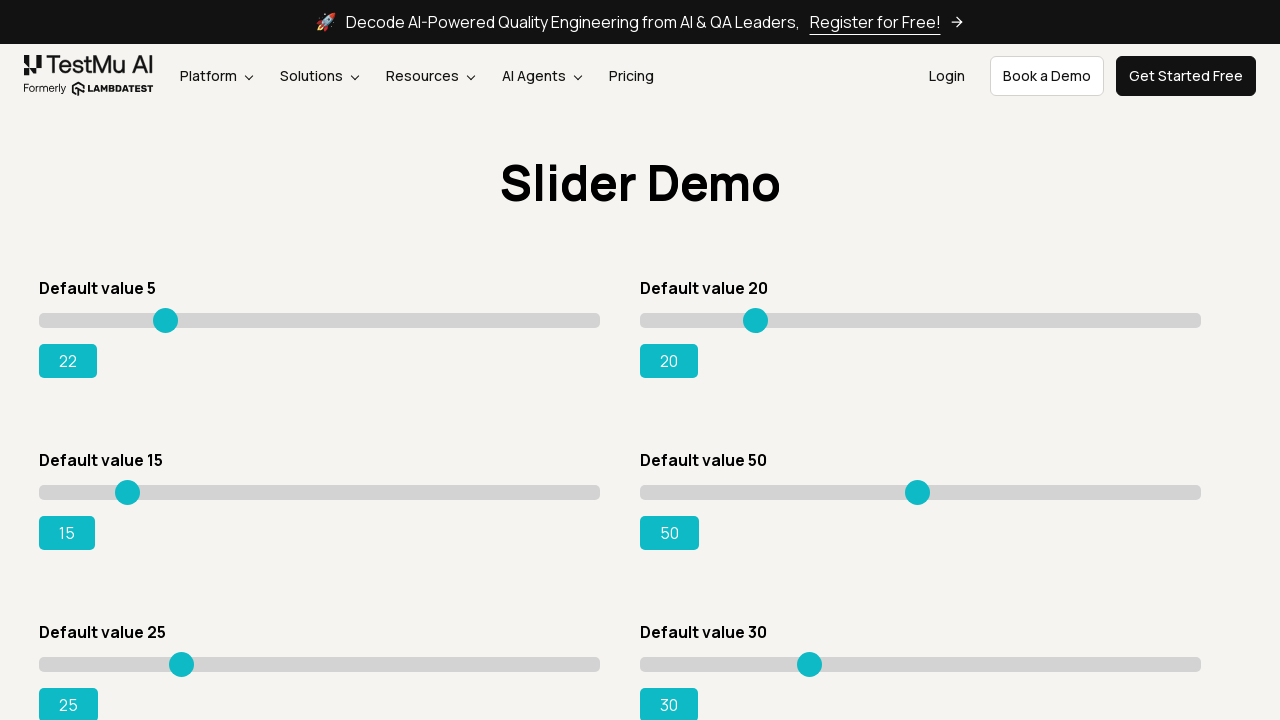

Moved slider 1 right to reach target value 95 (iteration 8) on xpath=//input[@type='range'] >> nth=0
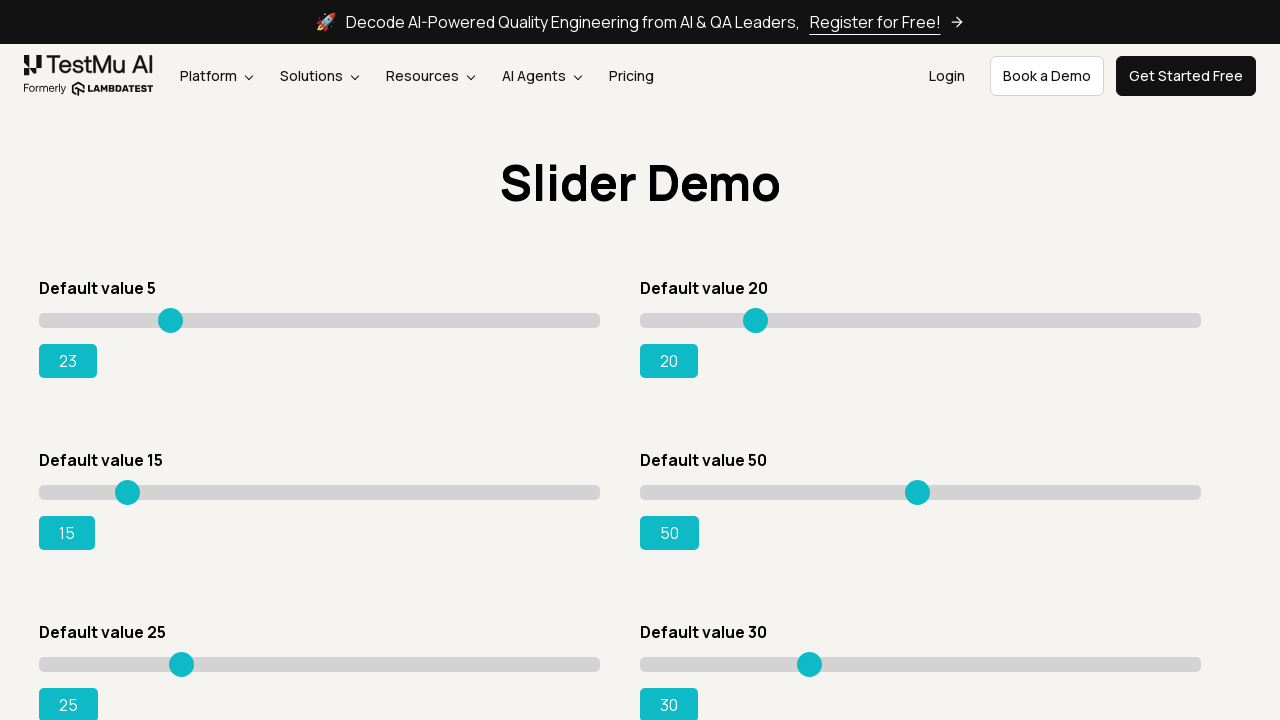

Moved slider 1 right to reach target value 95 (iteration 9) on xpath=//input[@type='range'] >> nth=0
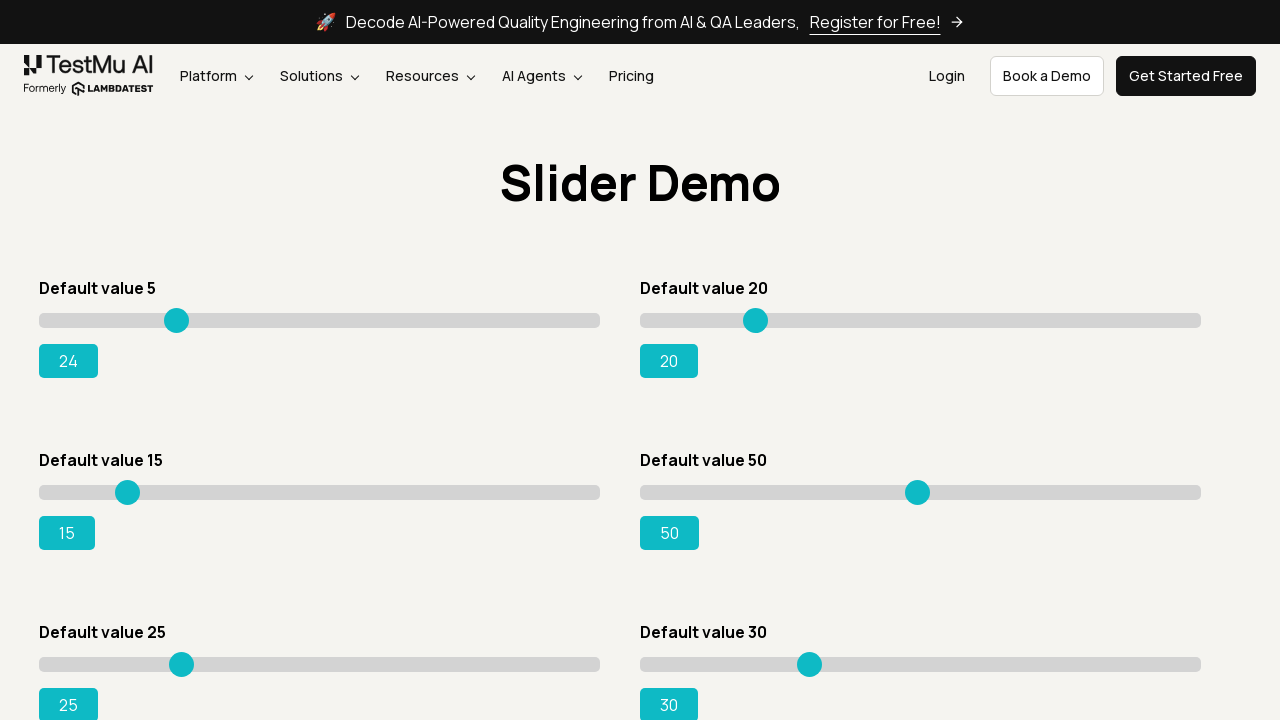

Moved slider 1 right to reach target value 95 (iteration 10) on xpath=//input[@type='range'] >> nth=0
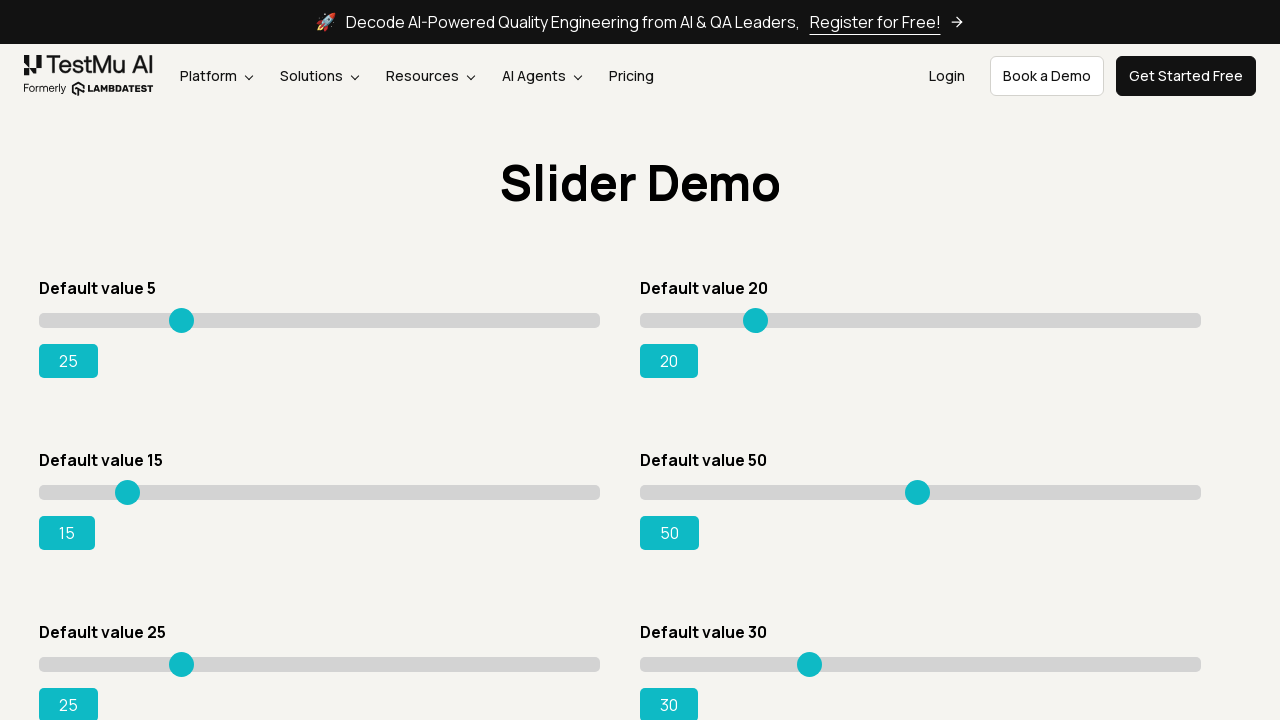

Moved slider 1 right to reach target value 95 (iteration 11) on xpath=//input[@type='range'] >> nth=0
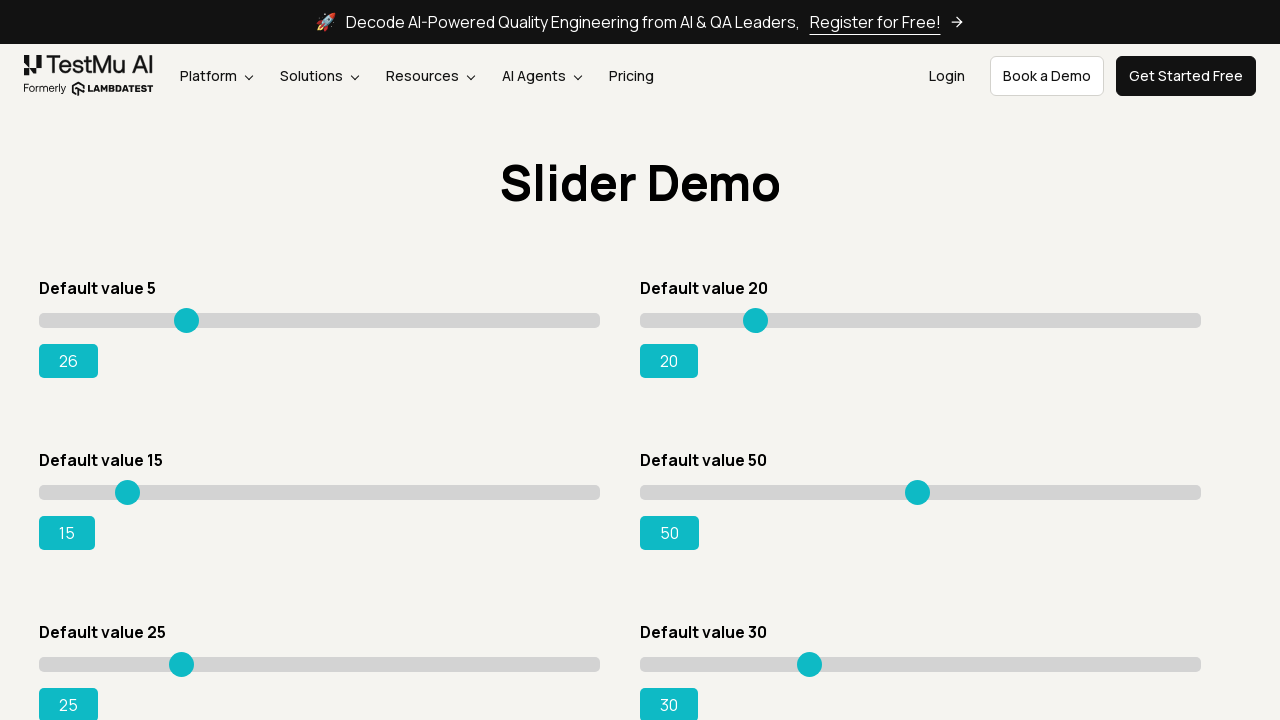

Moved slider 1 right to reach target value 95 (iteration 12) on xpath=//input[@type='range'] >> nth=0
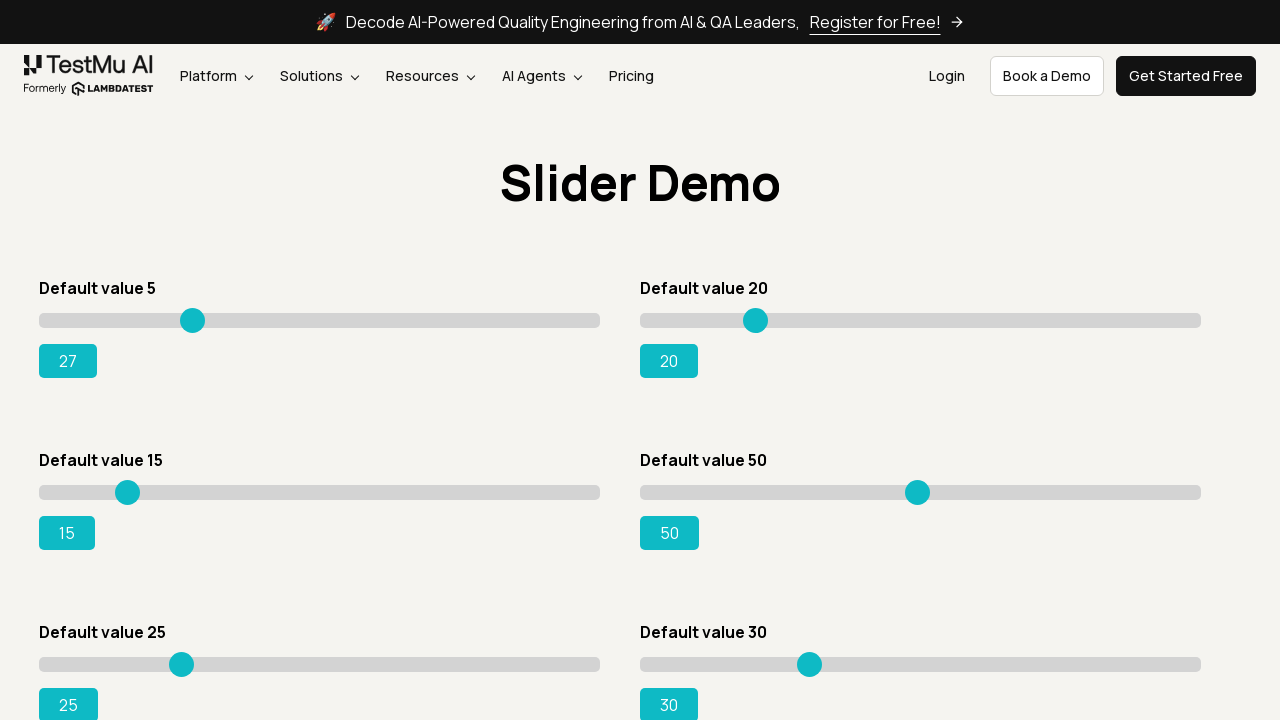

Moved slider 1 right to reach target value 95 (iteration 13) on xpath=//input[@type='range'] >> nth=0
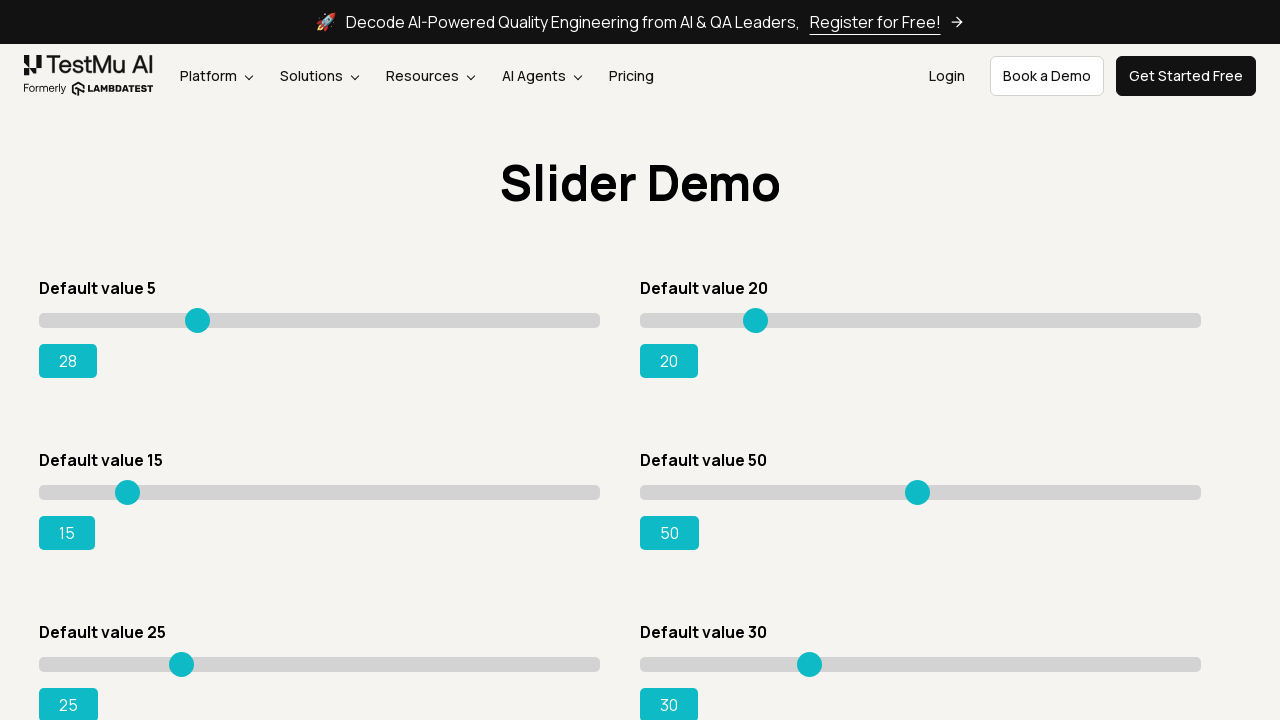

Moved slider 1 right to reach target value 95 (iteration 14) on xpath=//input[@type='range'] >> nth=0
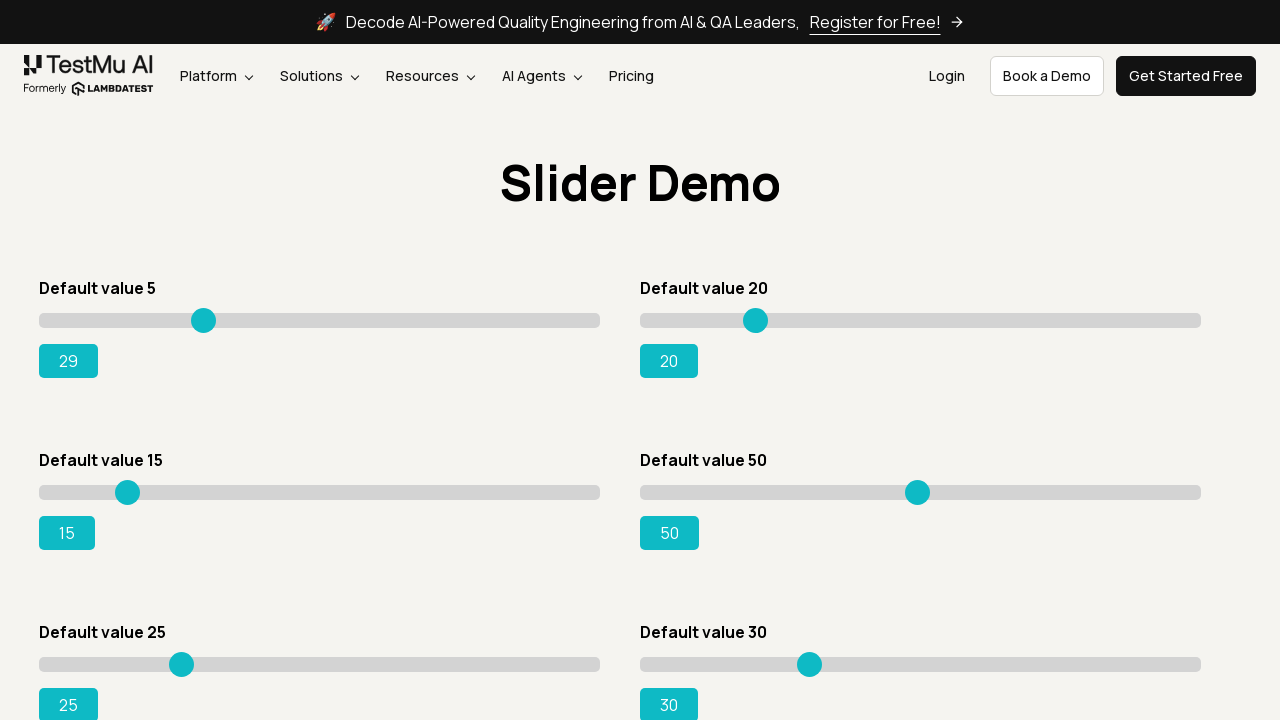

Moved slider 1 right to reach target value 95 (iteration 15) on xpath=//input[@type='range'] >> nth=0
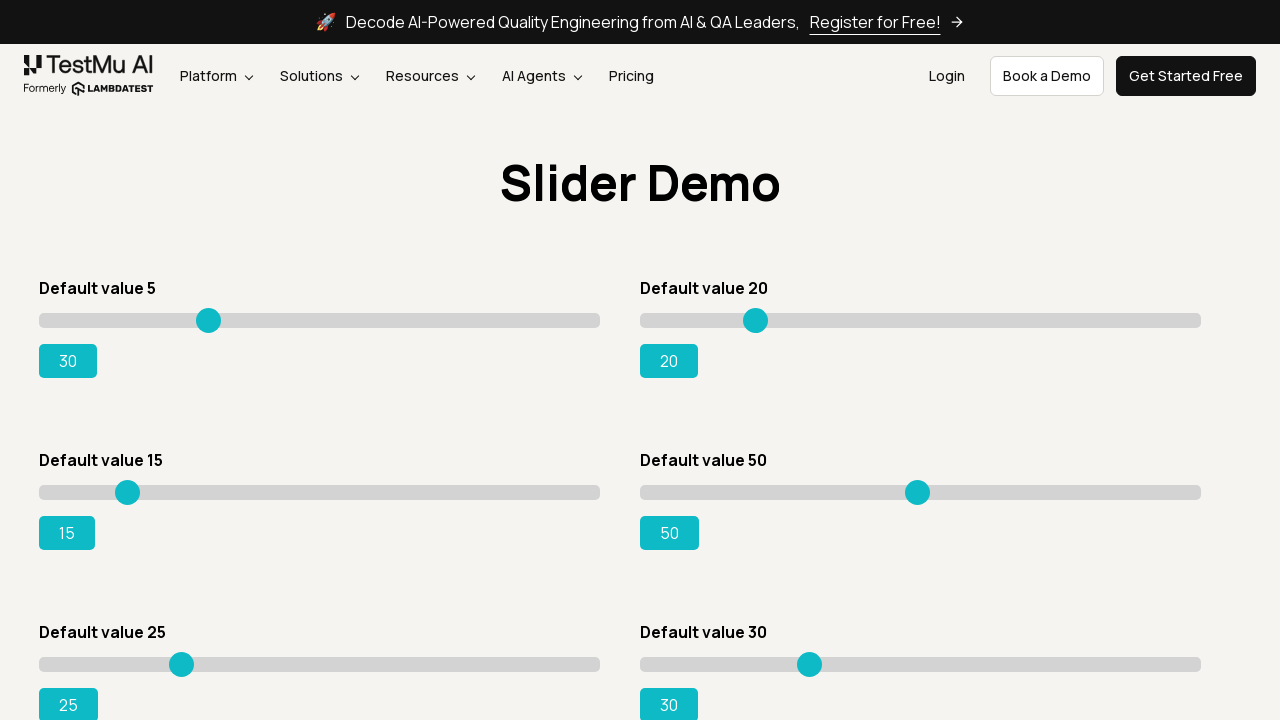

Moved slider 1 right to reach target value 95 (iteration 16) on xpath=//input[@type='range'] >> nth=0
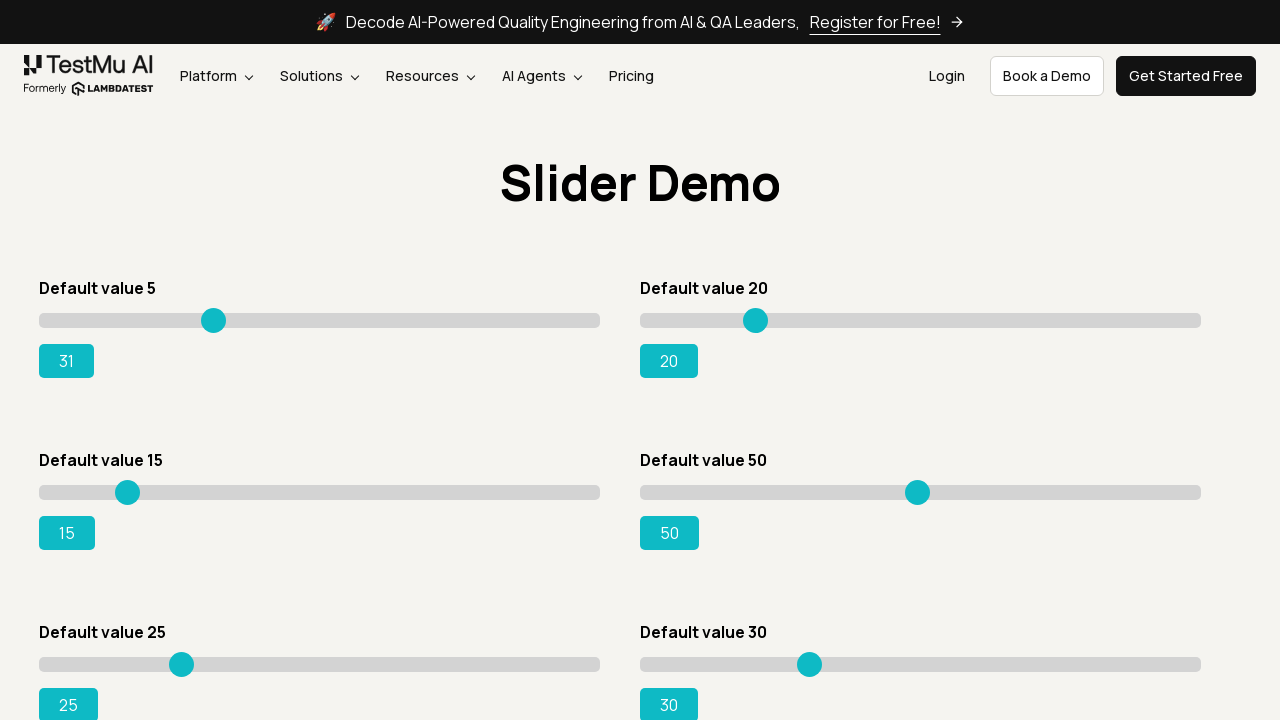

Moved slider 1 right to reach target value 95 (iteration 17) on xpath=//input[@type='range'] >> nth=0
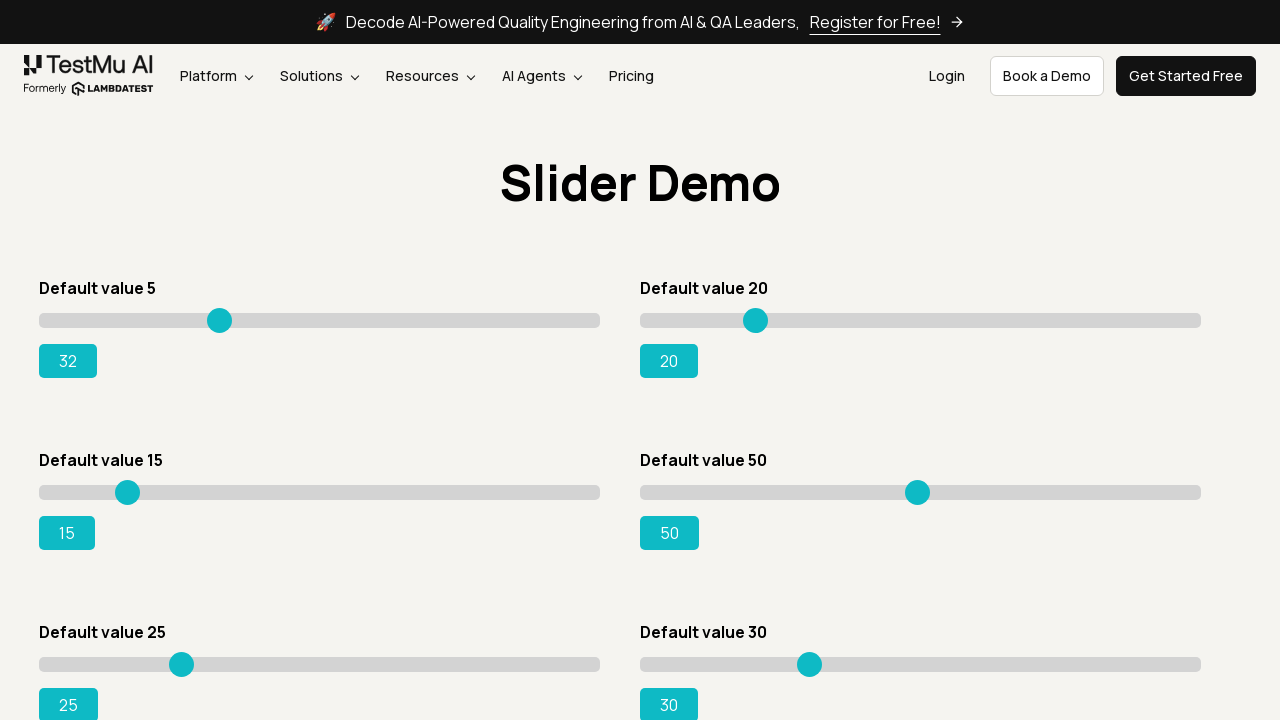

Moved slider 1 right to reach target value 95 (iteration 18) on xpath=//input[@type='range'] >> nth=0
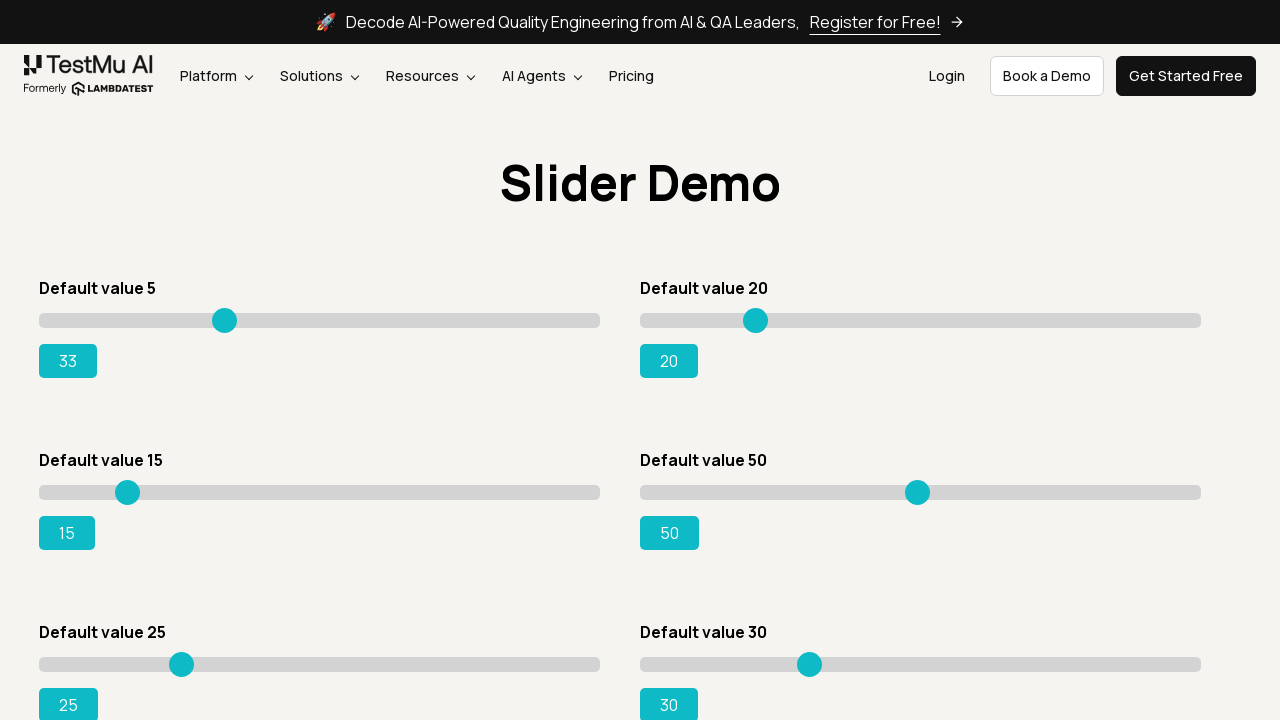

Moved slider 1 right to reach target value 95 (iteration 19) on xpath=//input[@type='range'] >> nth=0
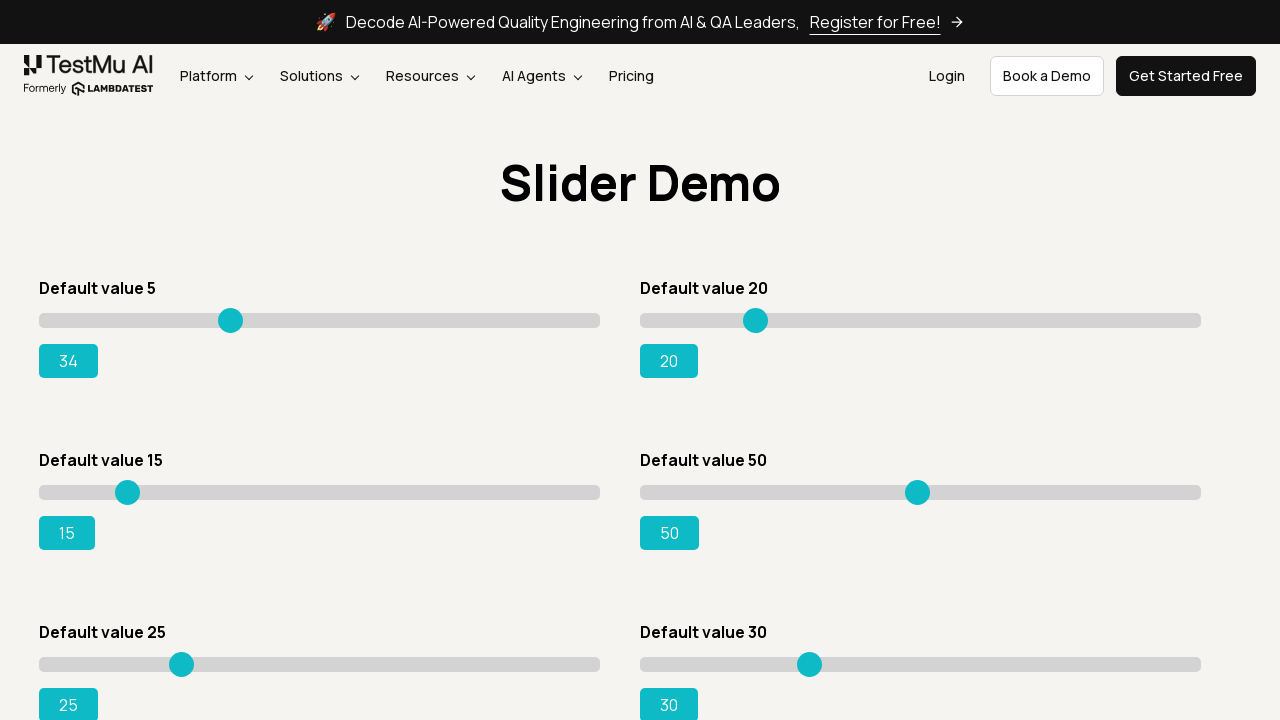

Moved slider 1 right to reach target value 95 (iteration 20) on xpath=//input[@type='range'] >> nth=0
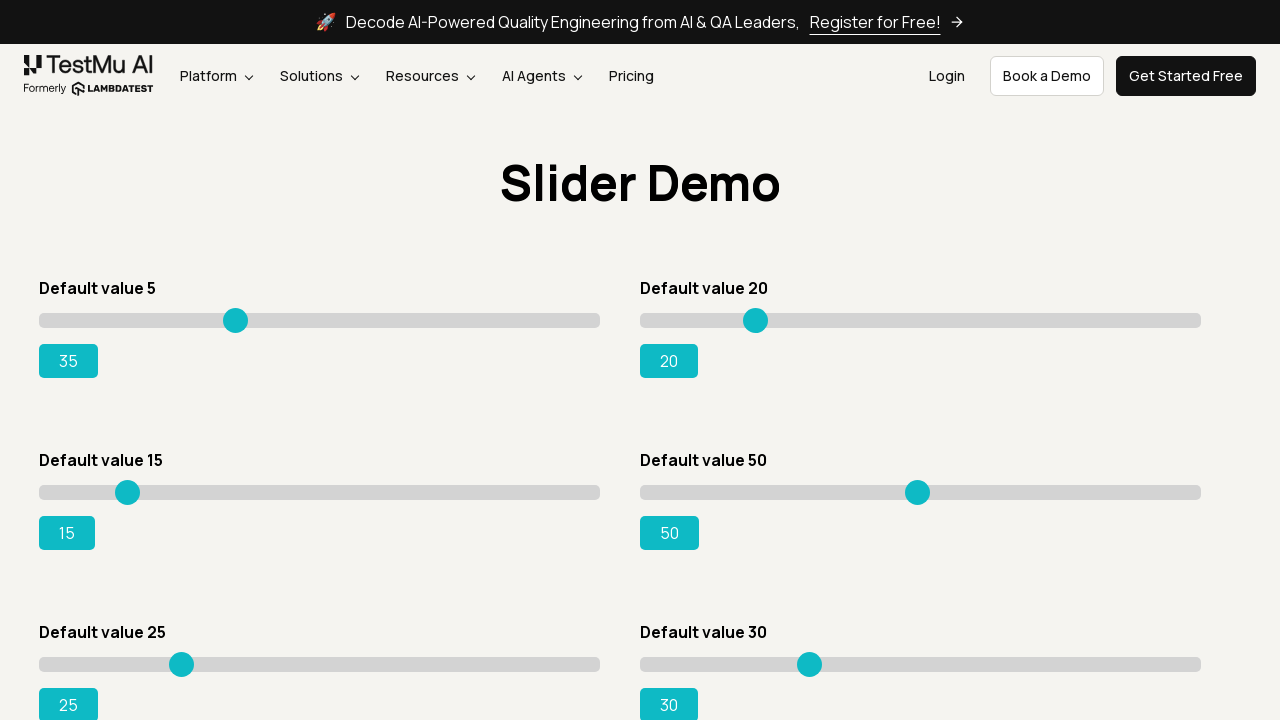

Moved slider 1 right to reach target value 95 (iteration 21) on xpath=//input[@type='range'] >> nth=0
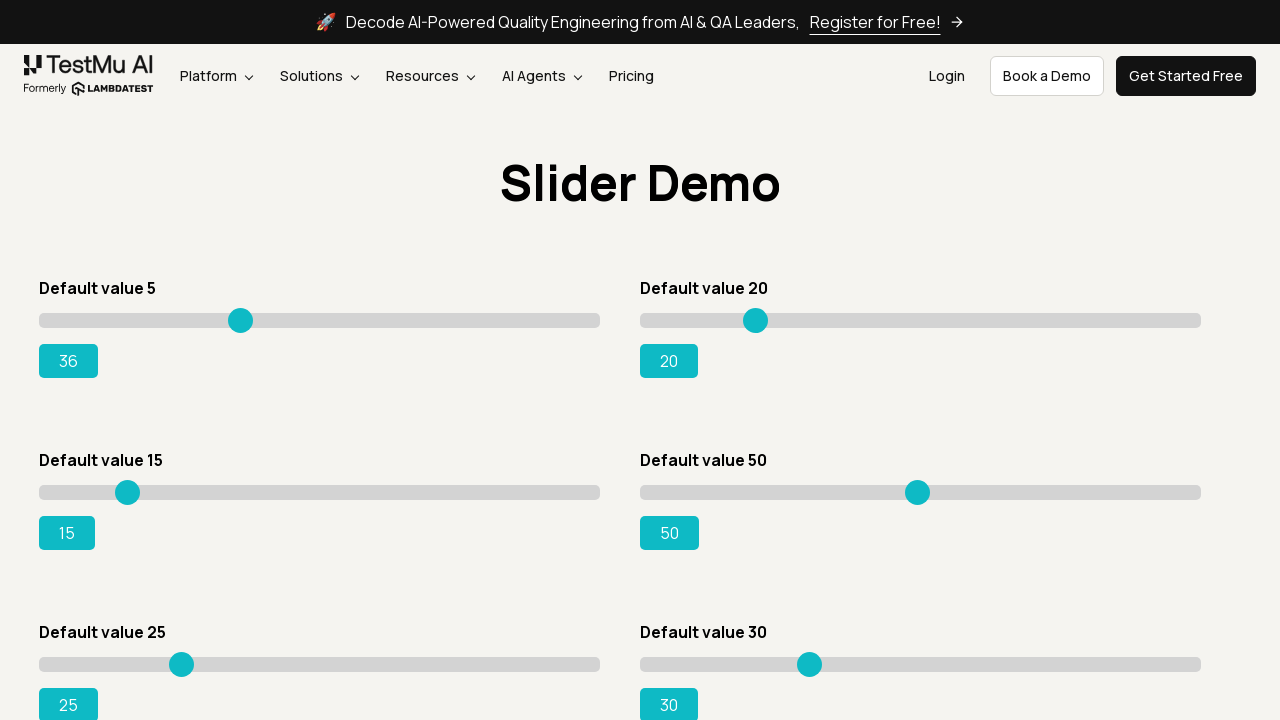

Moved slider 1 right to reach target value 95 (iteration 22) on xpath=//input[@type='range'] >> nth=0
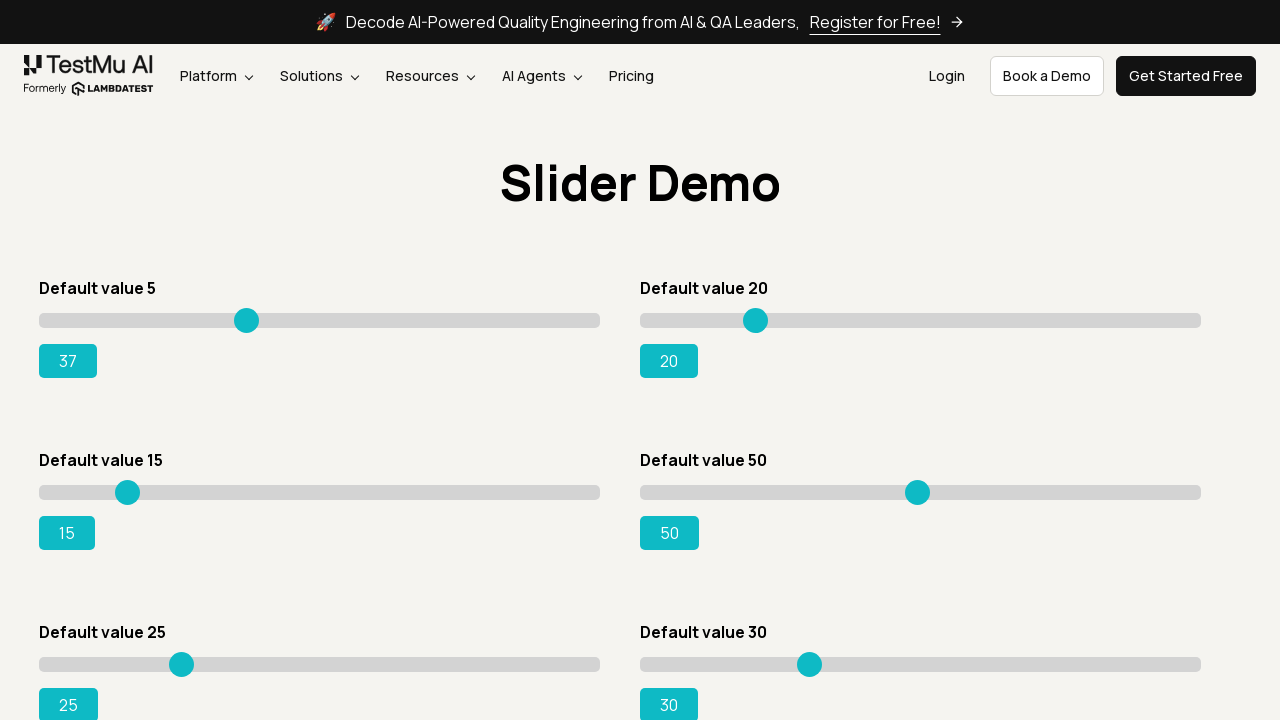

Moved slider 1 right to reach target value 95 (iteration 23) on xpath=//input[@type='range'] >> nth=0
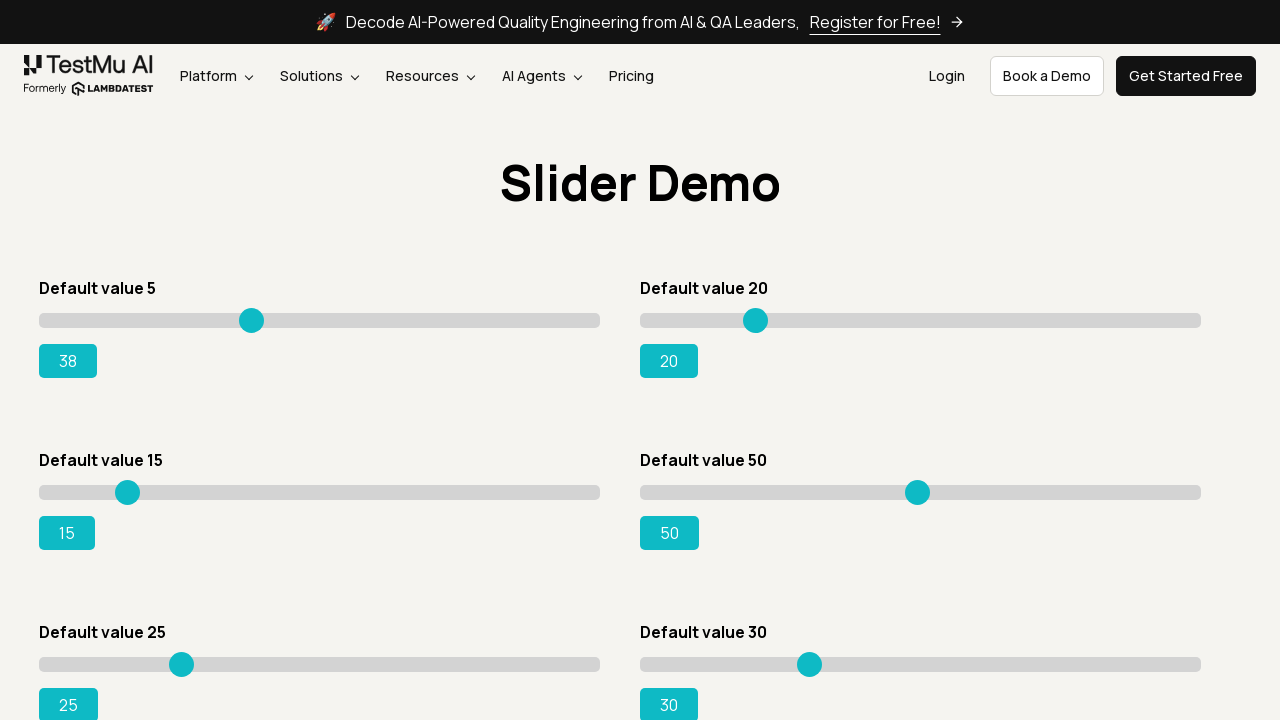

Moved slider 1 right to reach target value 95 (iteration 24) on xpath=//input[@type='range'] >> nth=0
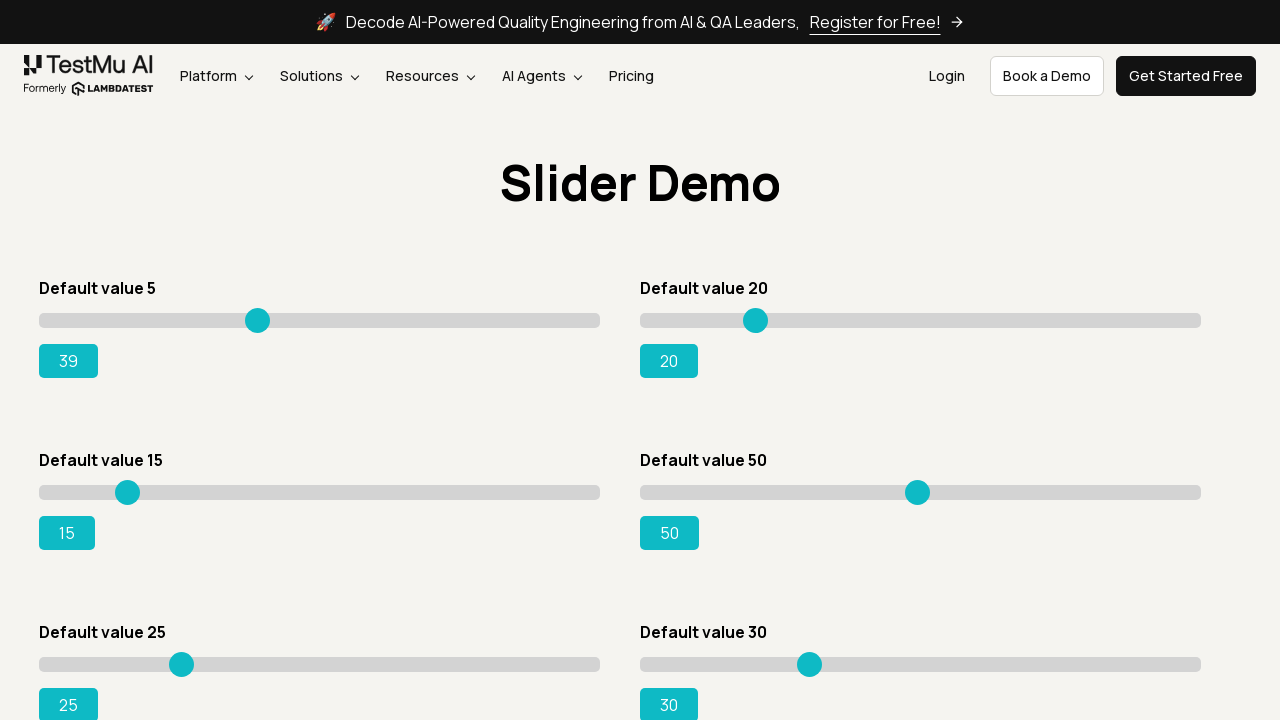

Moved slider 1 right to reach target value 95 (iteration 25) on xpath=//input[@type='range'] >> nth=0
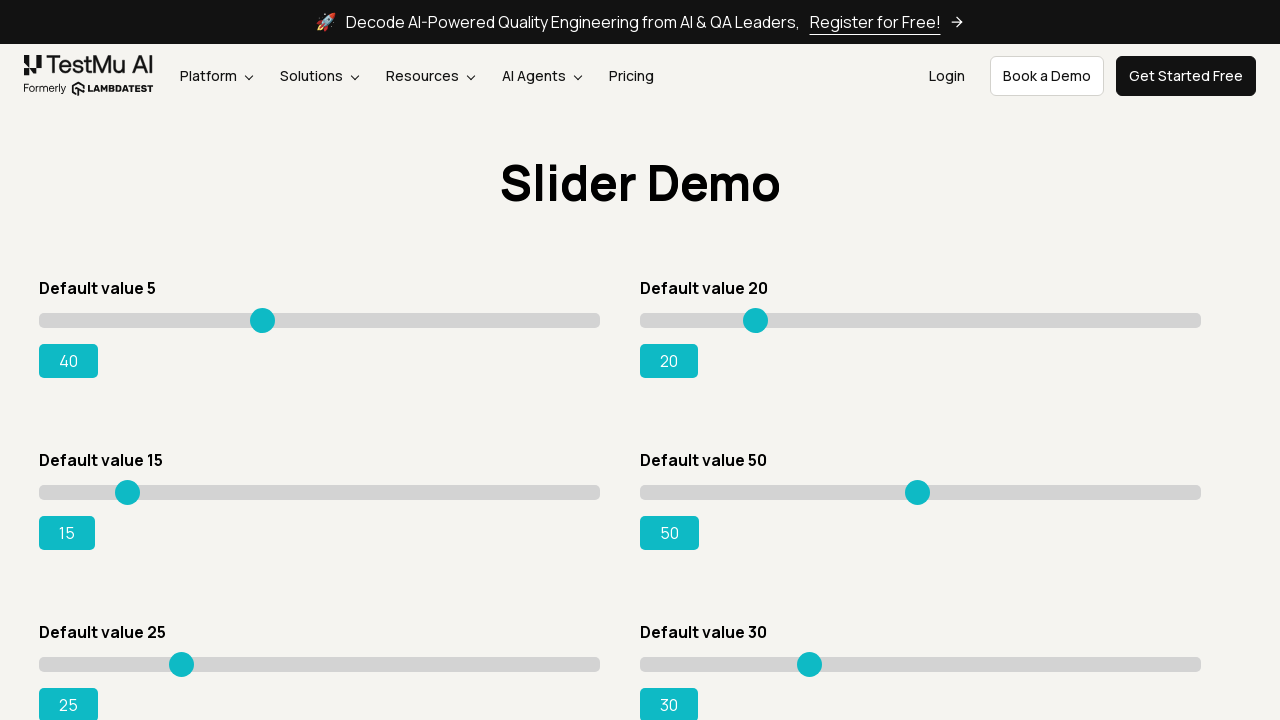

Moved slider 1 right to reach target value 95 (iteration 26) on xpath=//input[@type='range'] >> nth=0
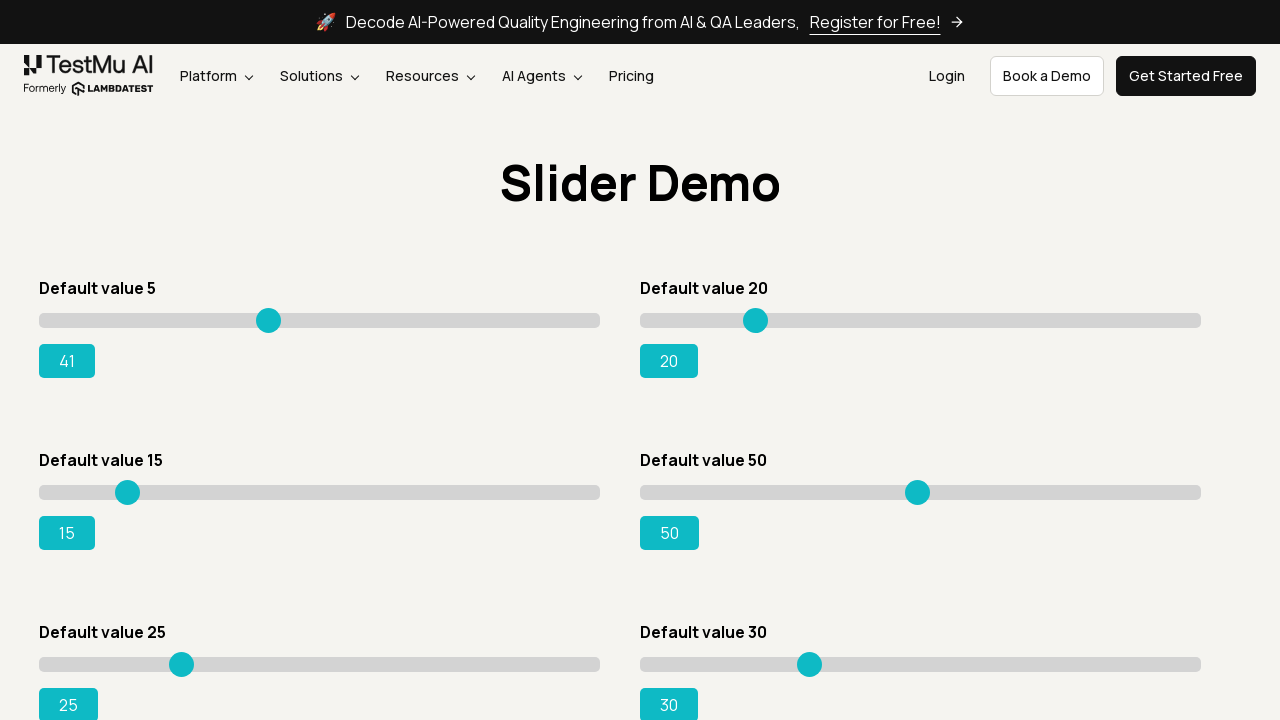

Moved slider 1 right to reach target value 95 (iteration 27) on xpath=//input[@type='range'] >> nth=0
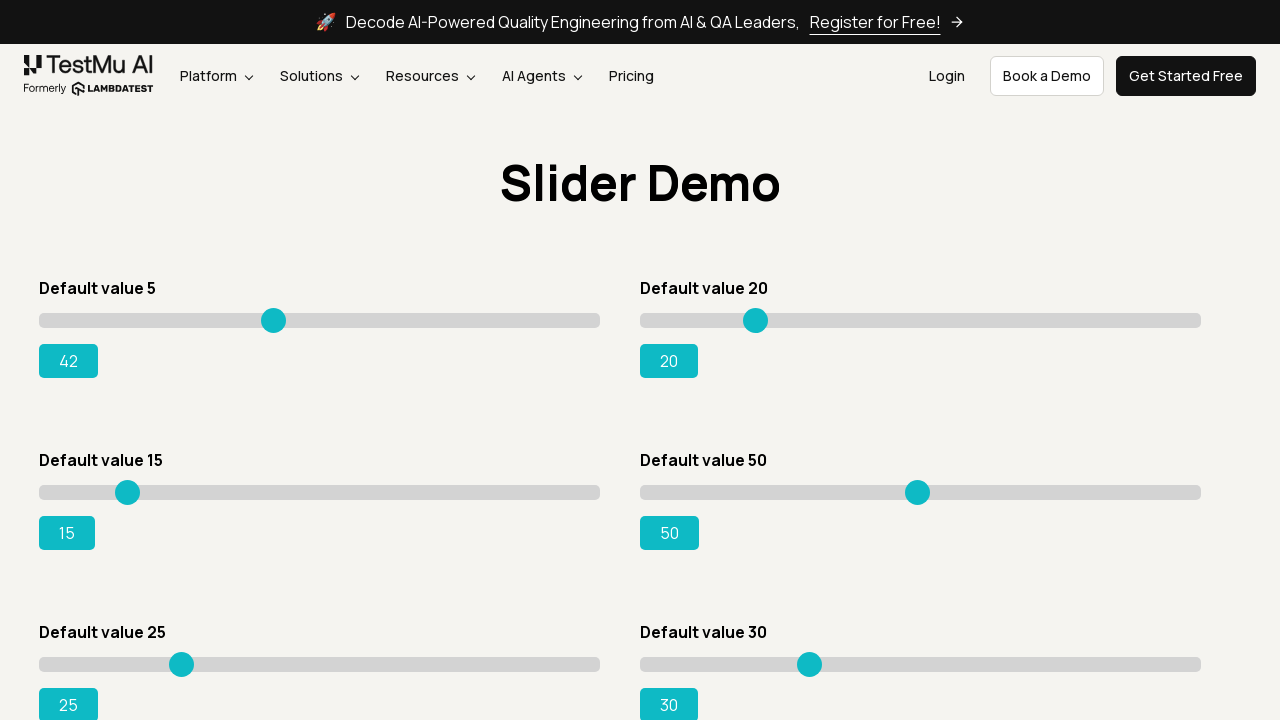

Moved slider 1 right to reach target value 95 (iteration 28) on xpath=//input[@type='range'] >> nth=0
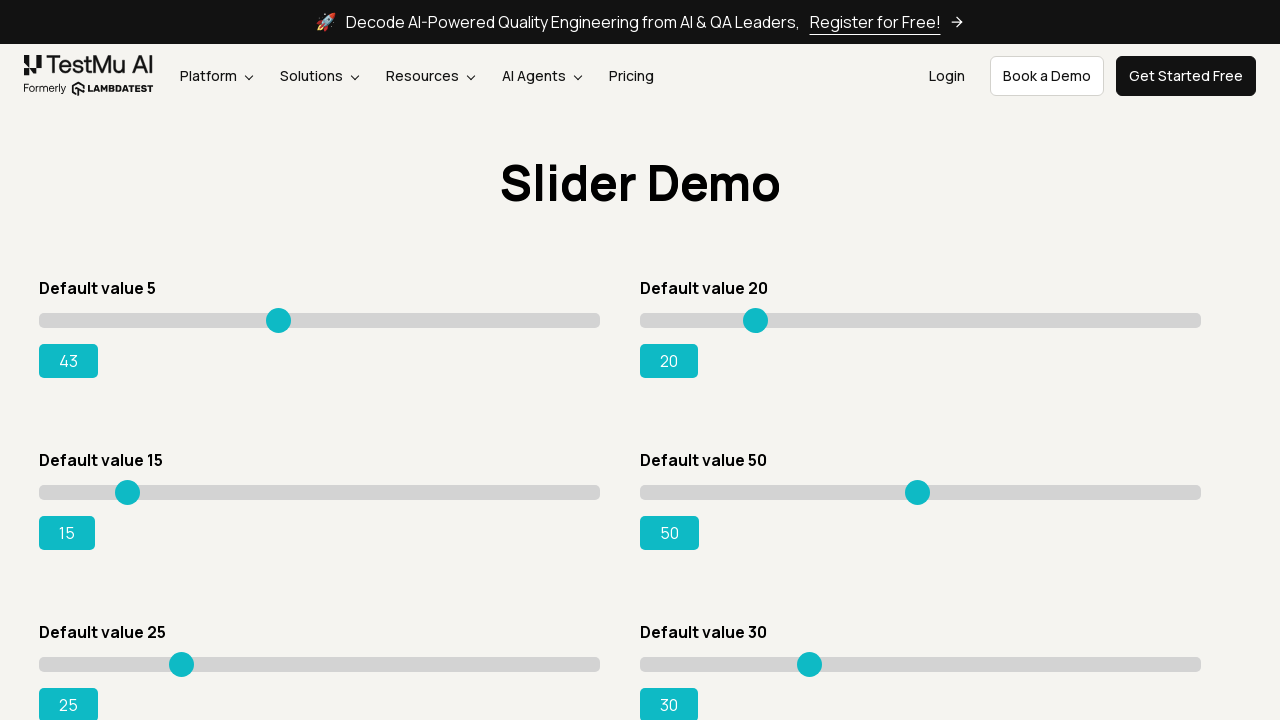

Moved slider 1 right to reach target value 95 (iteration 29) on xpath=//input[@type='range'] >> nth=0
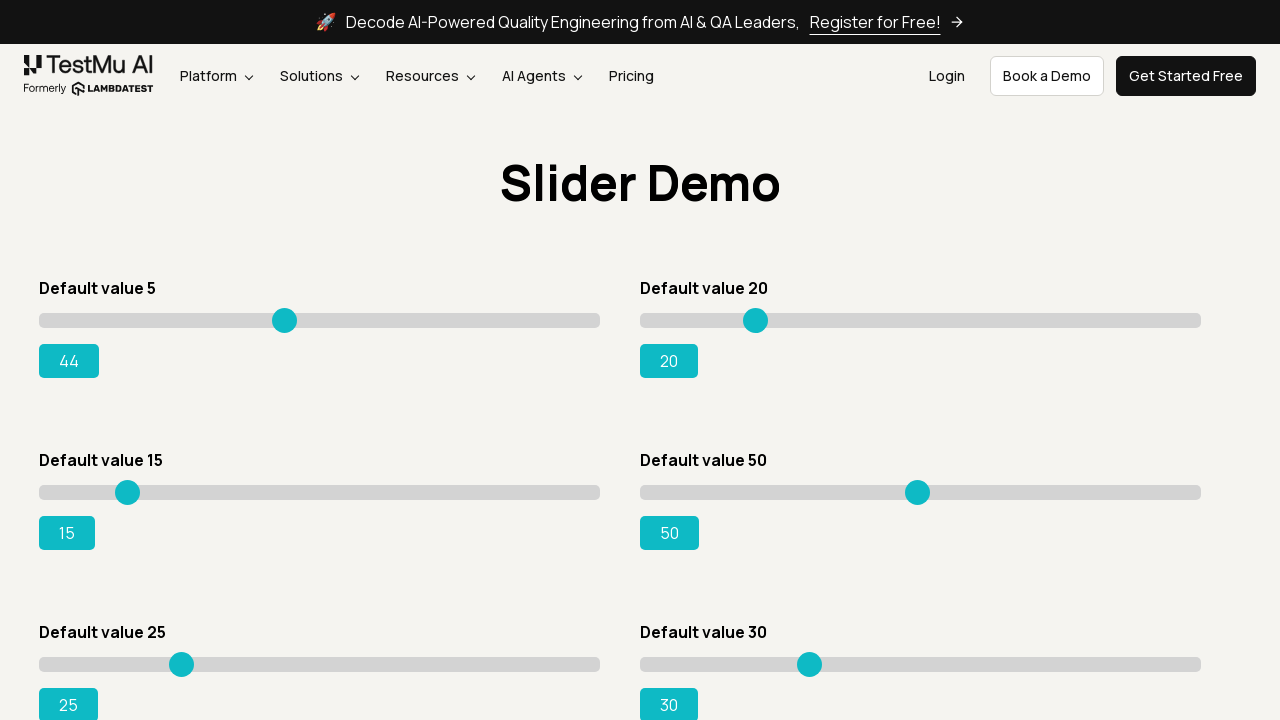

Moved slider 1 right to reach target value 95 (iteration 30) on xpath=//input[@type='range'] >> nth=0
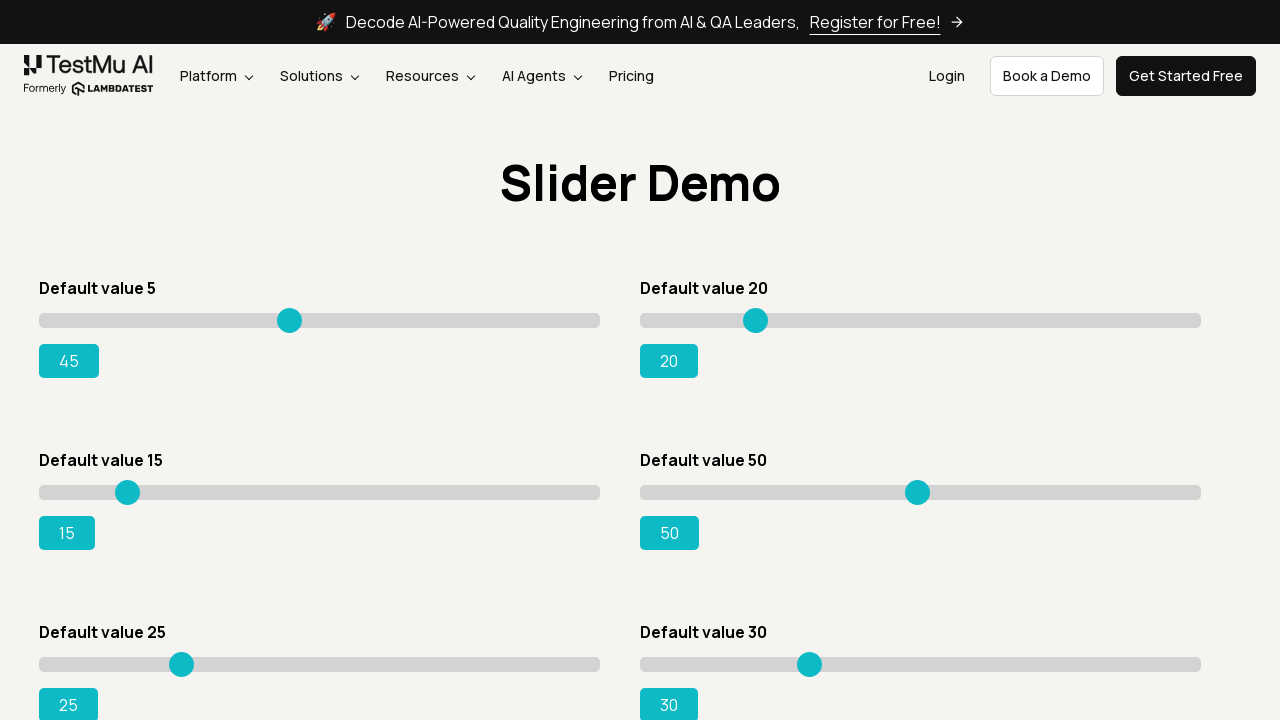

Moved slider 1 right to reach target value 95 (iteration 31) on xpath=//input[@type='range'] >> nth=0
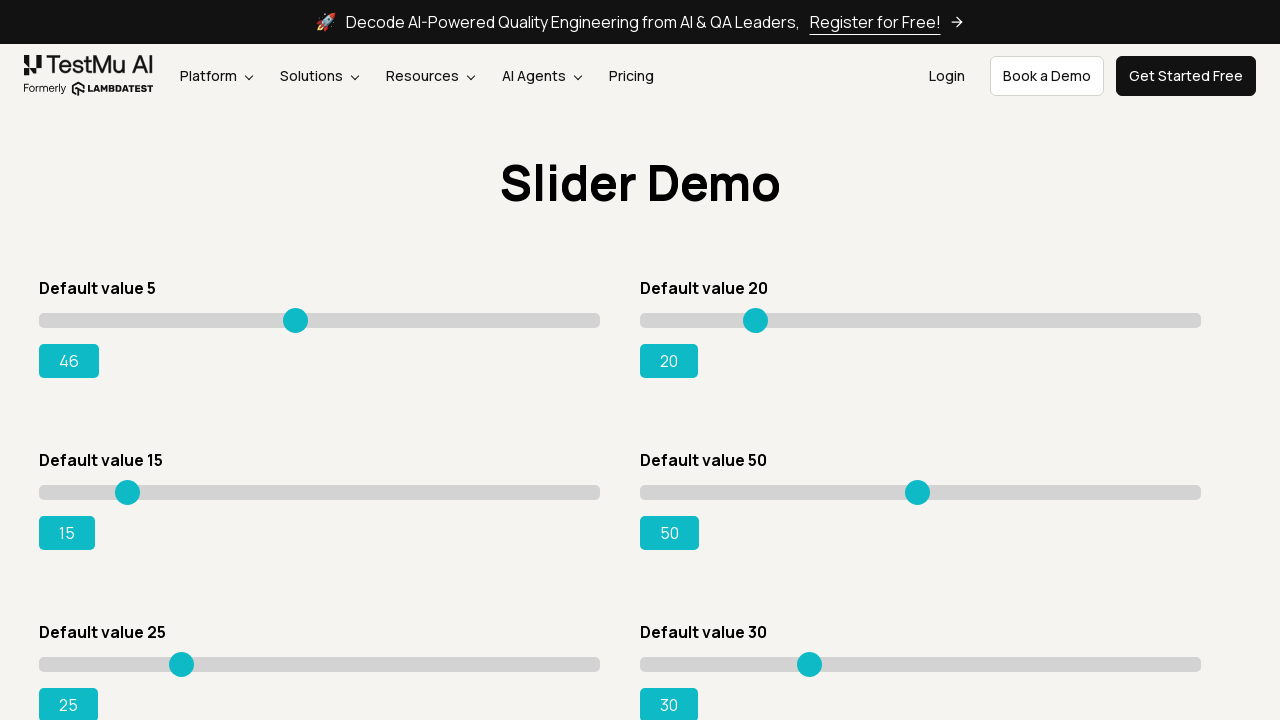

Moved slider 1 right to reach target value 95 (iteration 32) on xpath=//input[@type='range'] >> nth=0
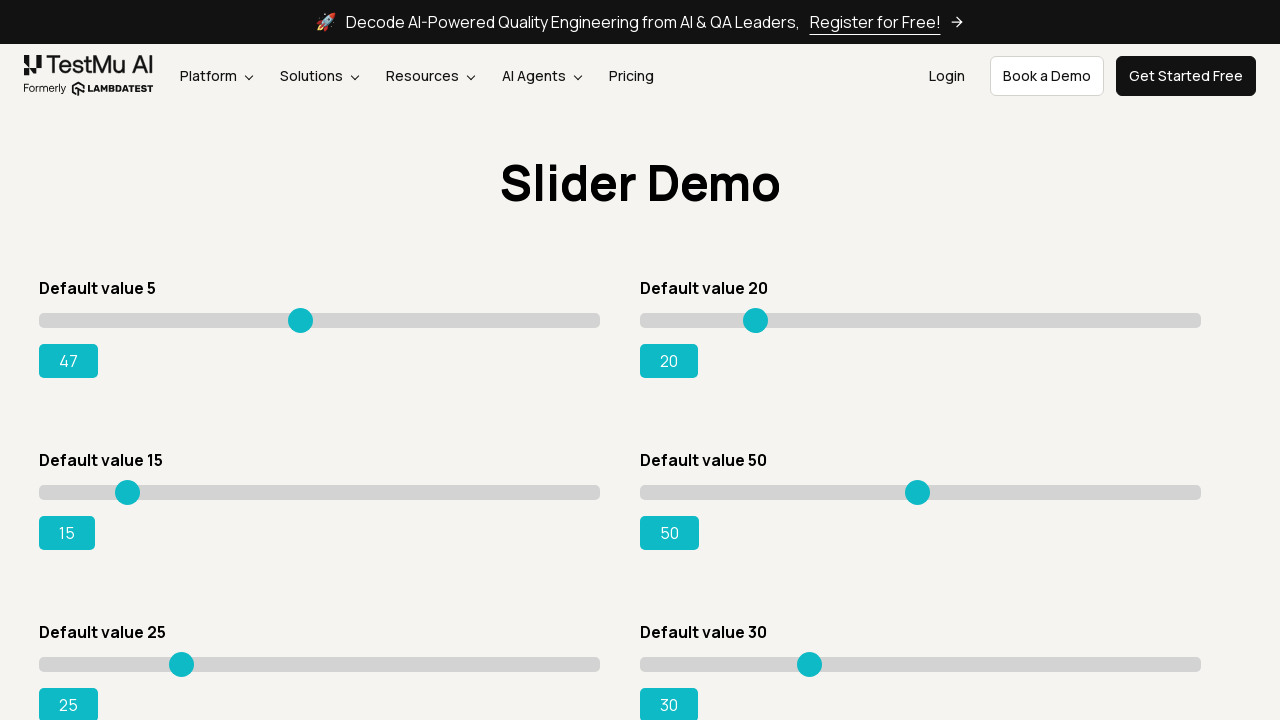

Moved slider 1 right to reach target value 95 (iteration 33) on xpath=//input[@type='range'] >> nth=0
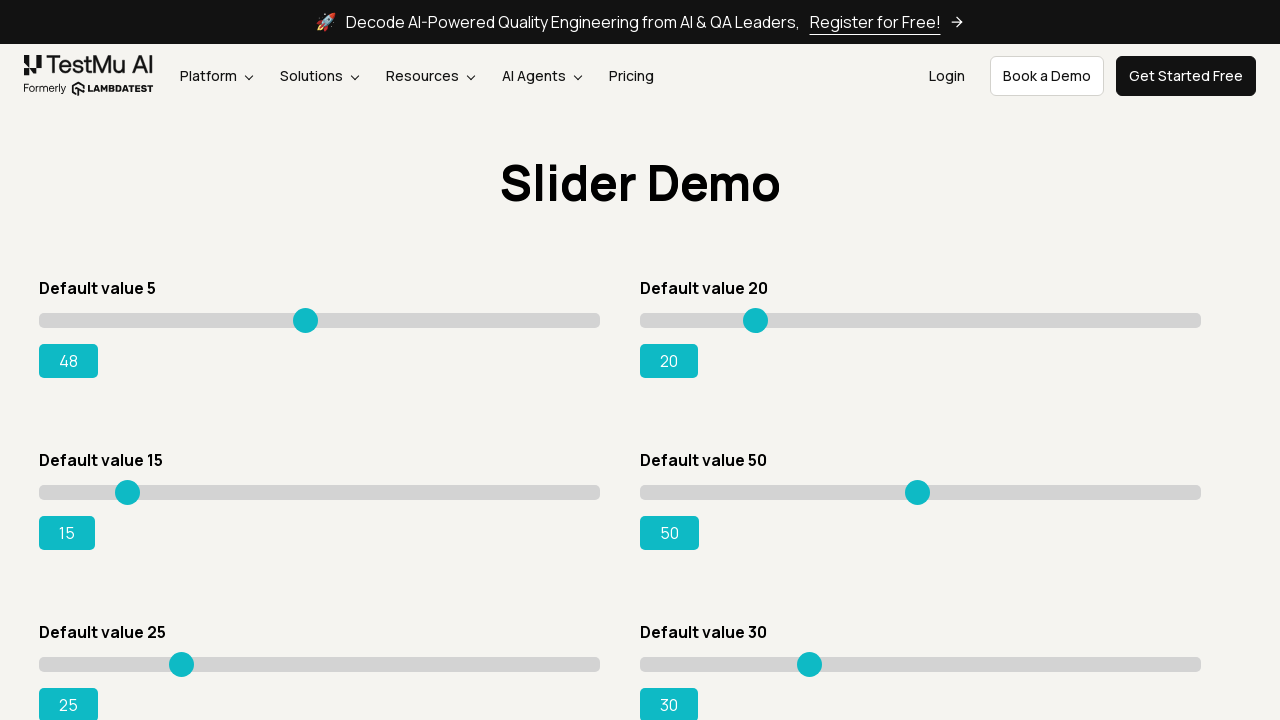

Moved slider 1 right to reach target value 95 (iteration 34) on xpath=//input[@type='range'] >> nth=0
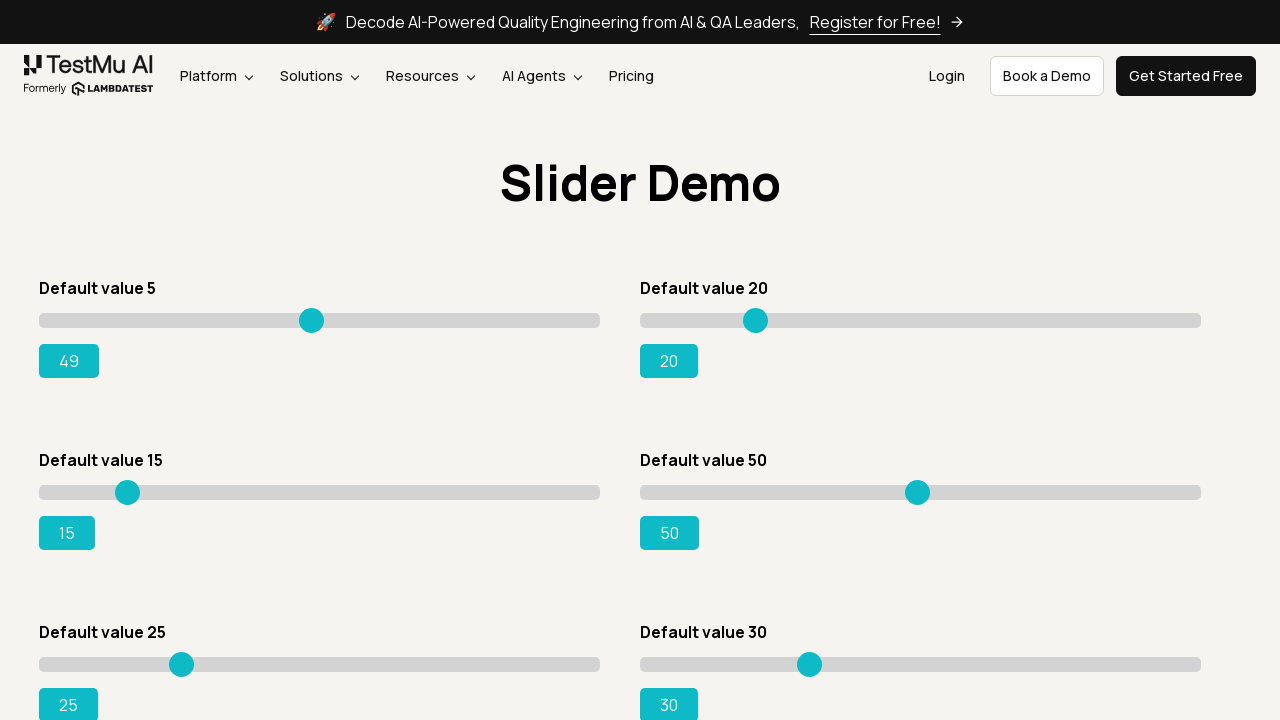

Moved slider 1 right to reach target value 95 (iteration 35) on xpath=//input[@type='range'] >> nth=0
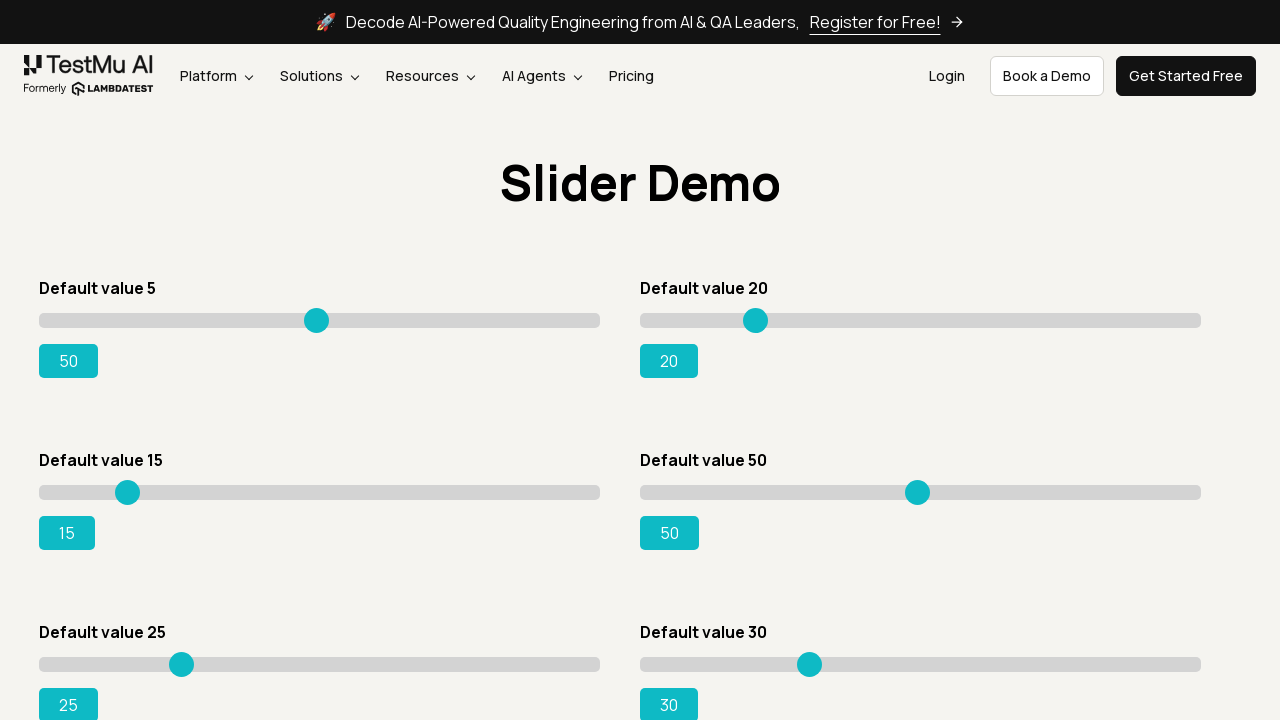

Moved slider 1 right to reach target value 95 (iteration 36) on xpath=//input[@type='range'] >> nth=0
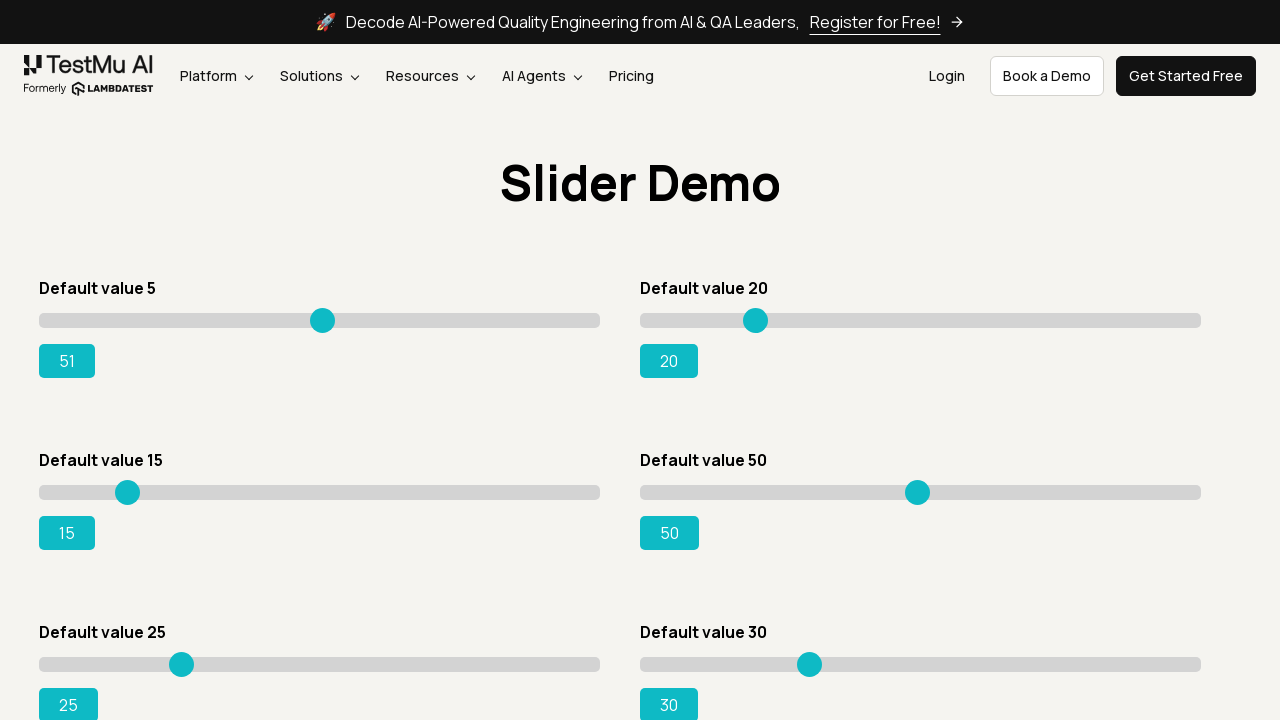

Moved slider 1 right to reach target value 95 (iteration 37) on xpath=//input[@type='range'] >> nth=0
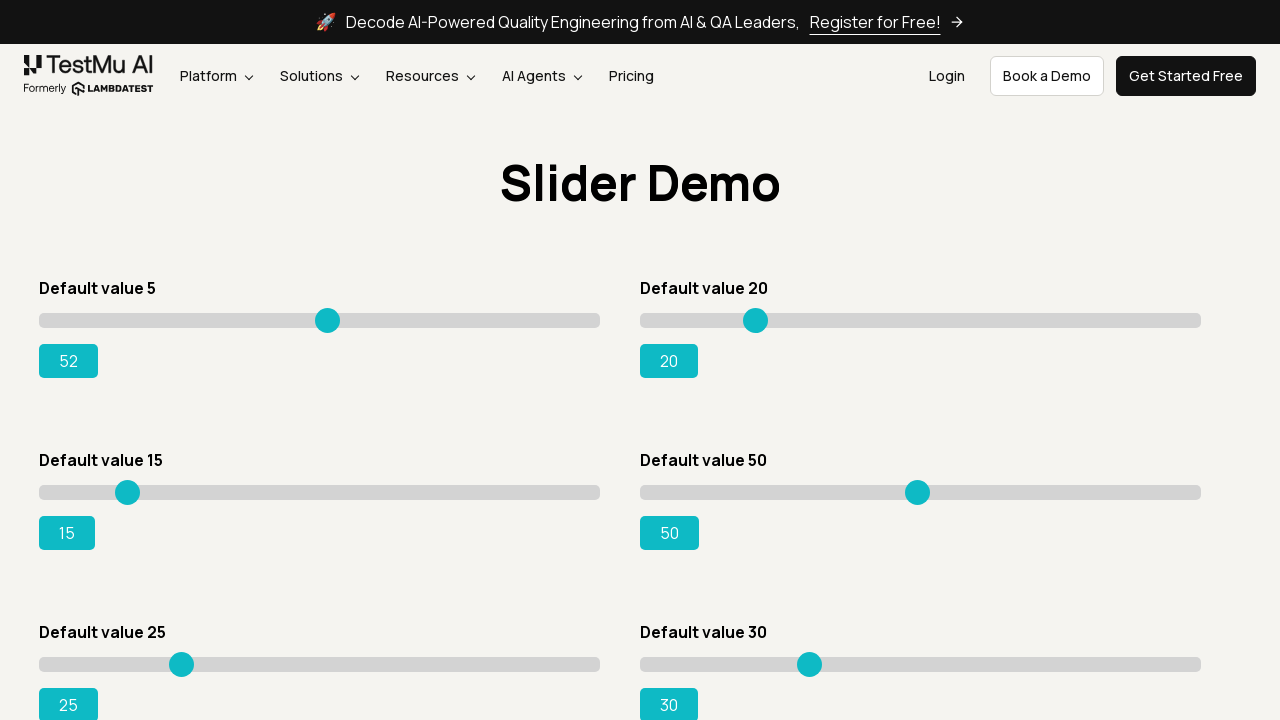

Moved slider 1 right to reach target value 95 (iteration 38) on xpath=//input[@type='range'] >> nth=0
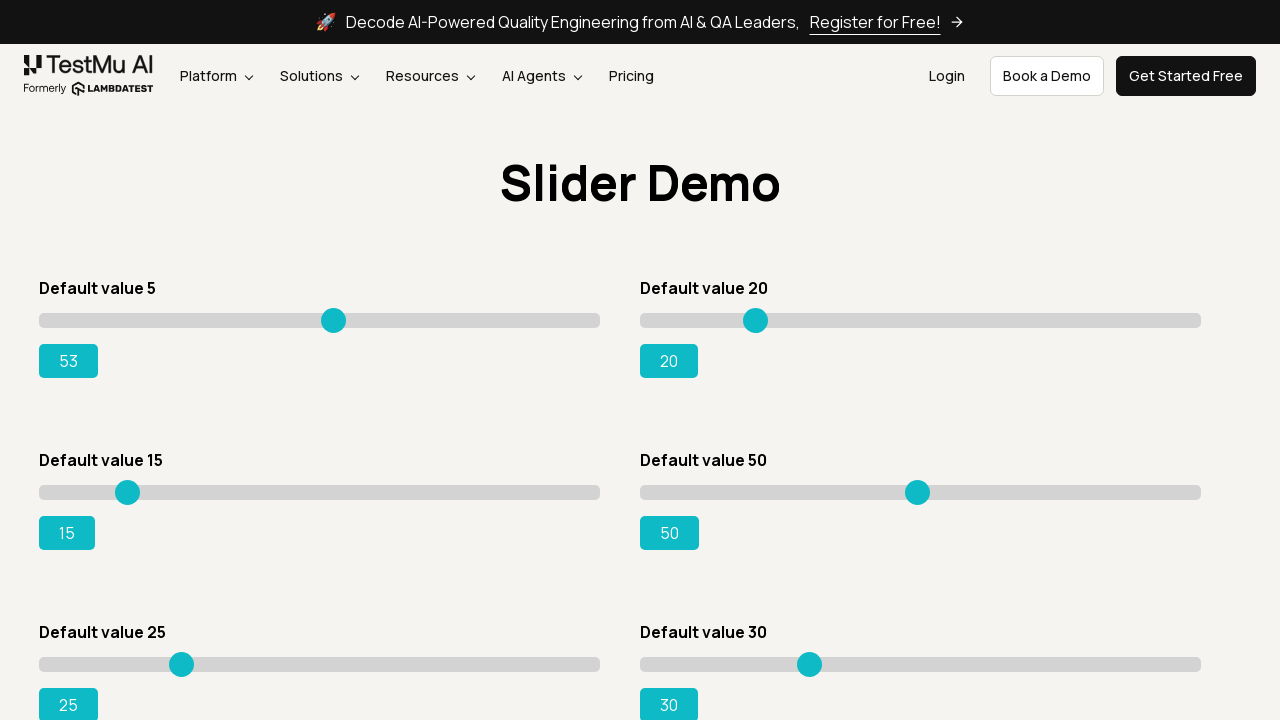

Moved slider 1 right to reach target value 95 (iteration 39) on xpath=//input[@type='range'] >> nth=0
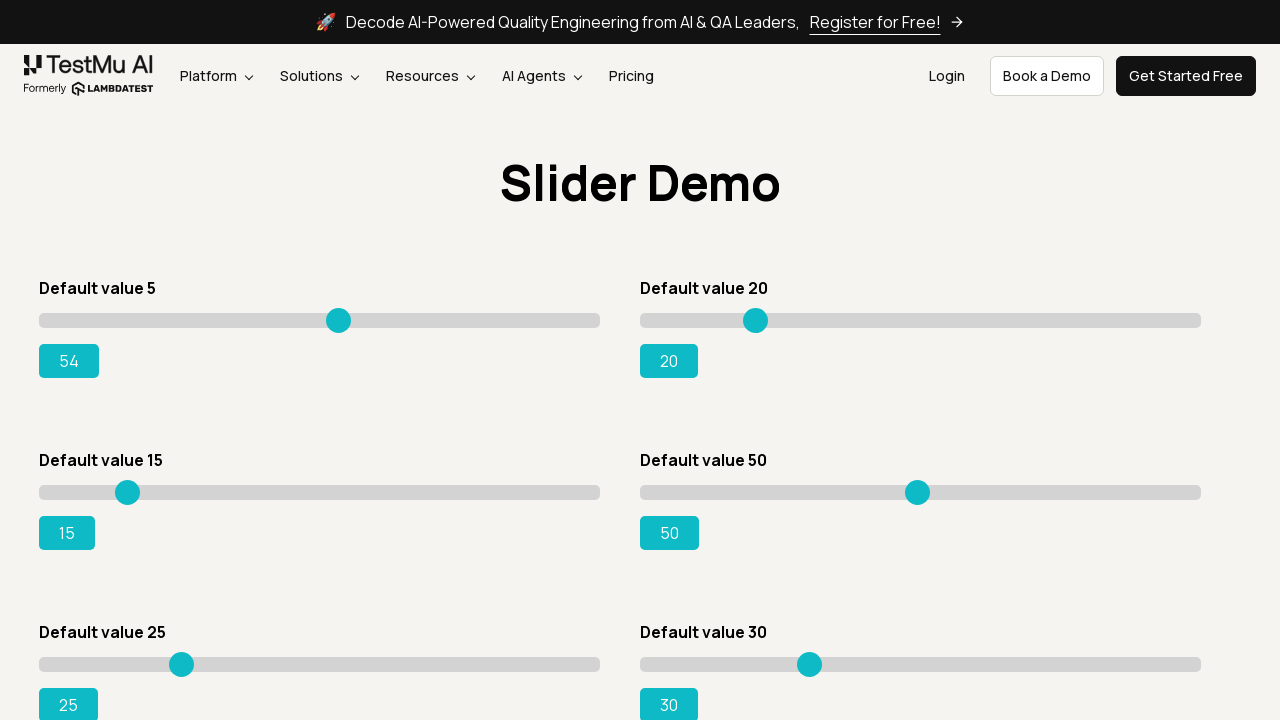

Moved slider 1 right to reach target value 95 (iteration 40) on xpath=//input[@type='range'] >> nth=0
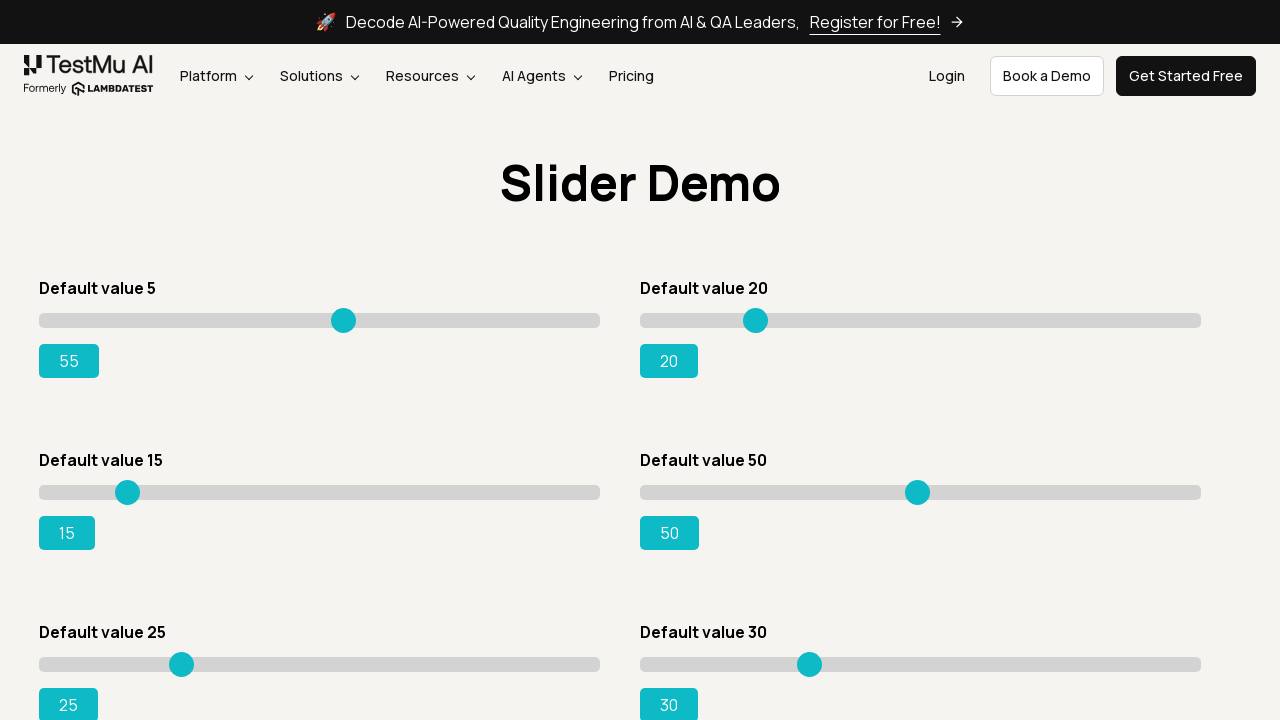

Moved slider 1 right to reach target value 95 (iteration 41) on xpath=//input[@type='range'] >> nth=0
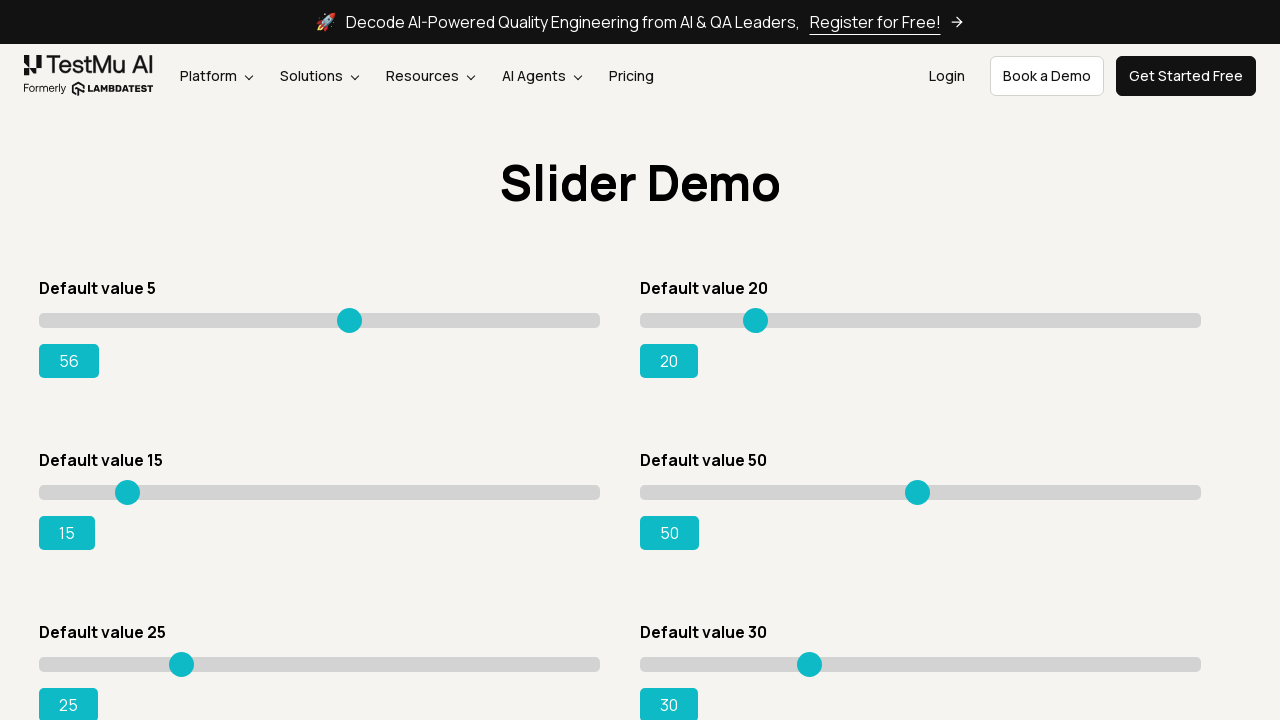

Moved slider 1 right to reach target value 95 (iteration 42) on xpath=//input[@type='range'] >> nth=0
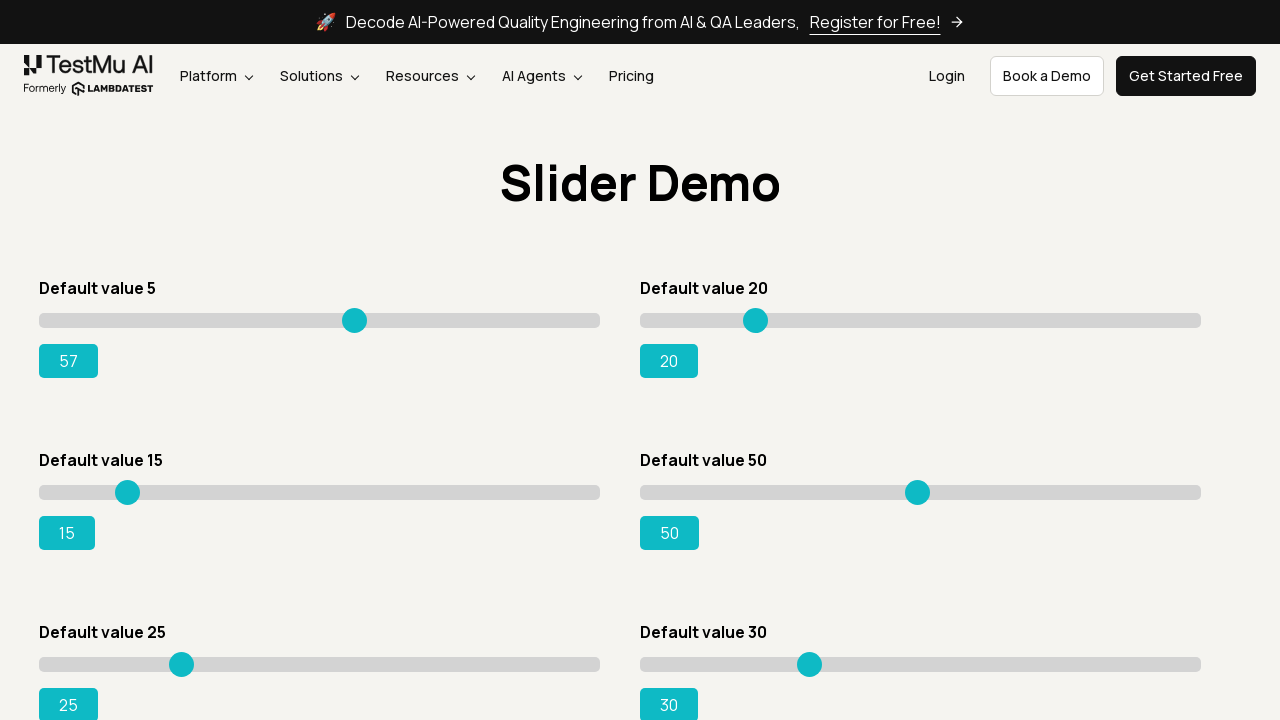

Moved slider 1 right to reach target value 95 (iteration 43) on xpath=//input[@type='range'] >> nth=0
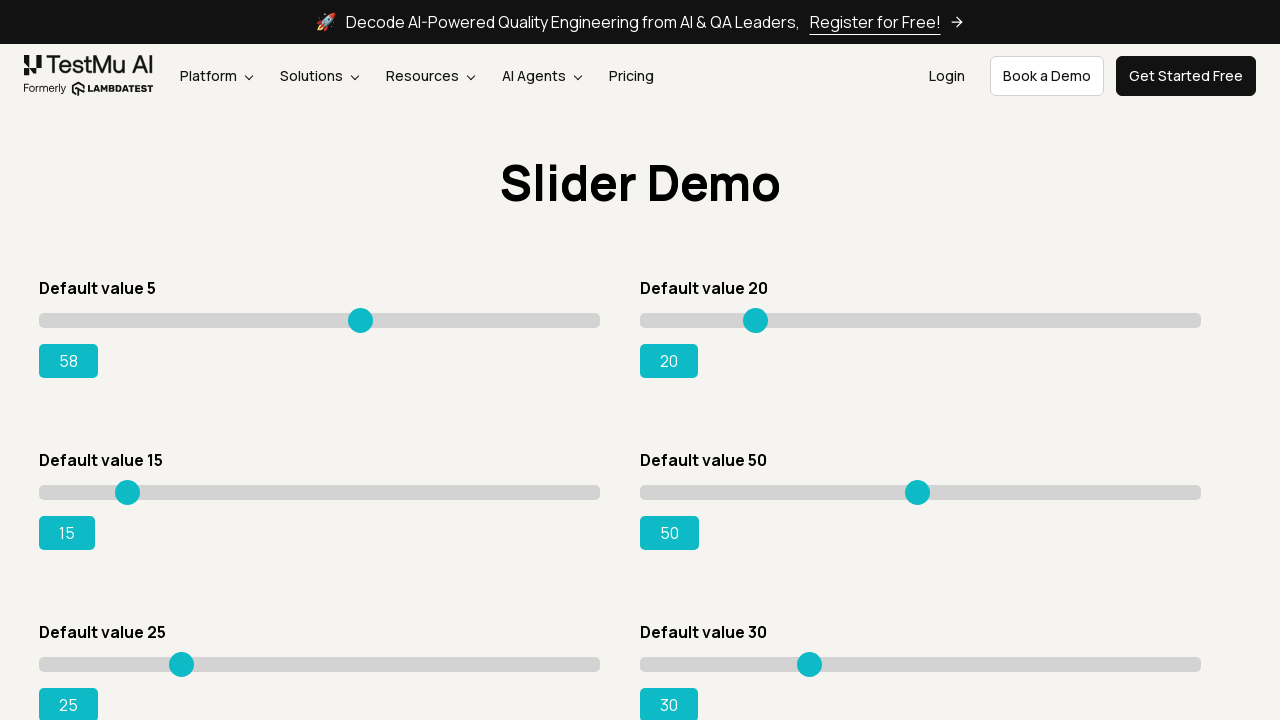

Moved slider 1 right to reach target value 95 (iteration 44) on xpath=//input[@type='range'] >> nth=0
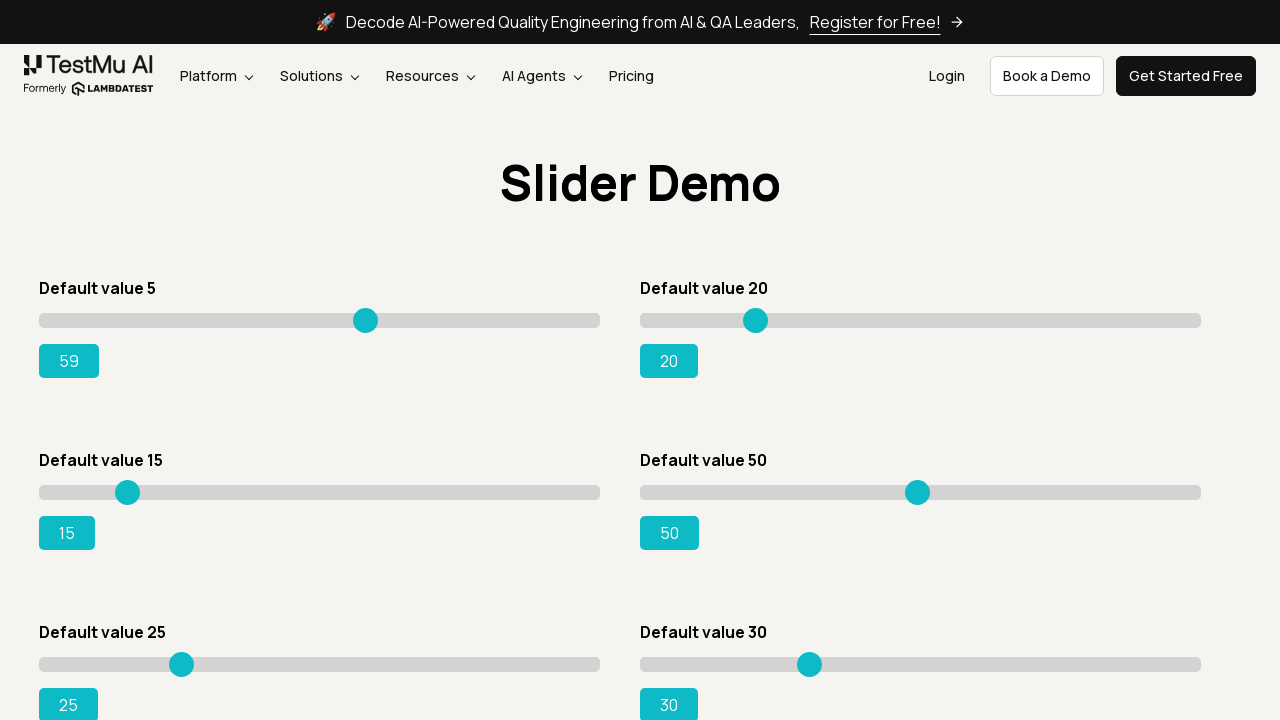

Moved slider 1 right to reach target value 95 (iteration 45) on xpath=//input[@type='range'] >> nth=0
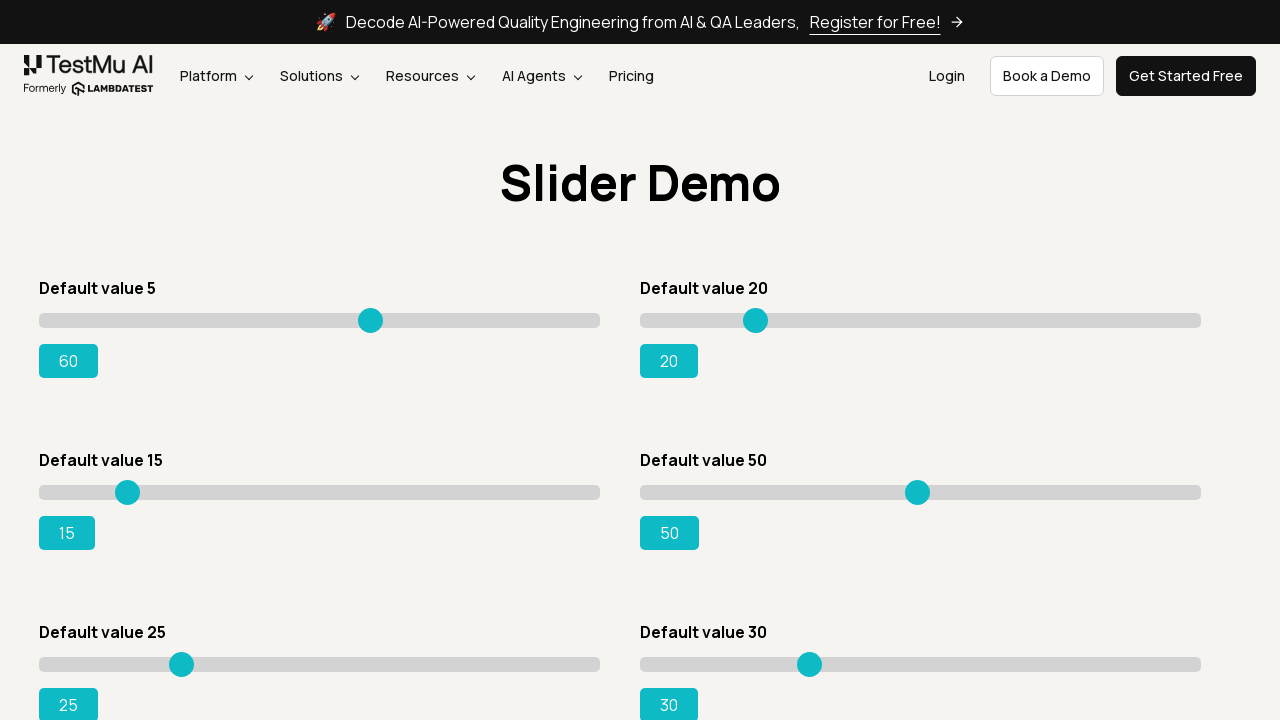

Moved slider 1 right to reach target value 95 (iteration 46) on xpath=//input[@type='range'] >> nth=0
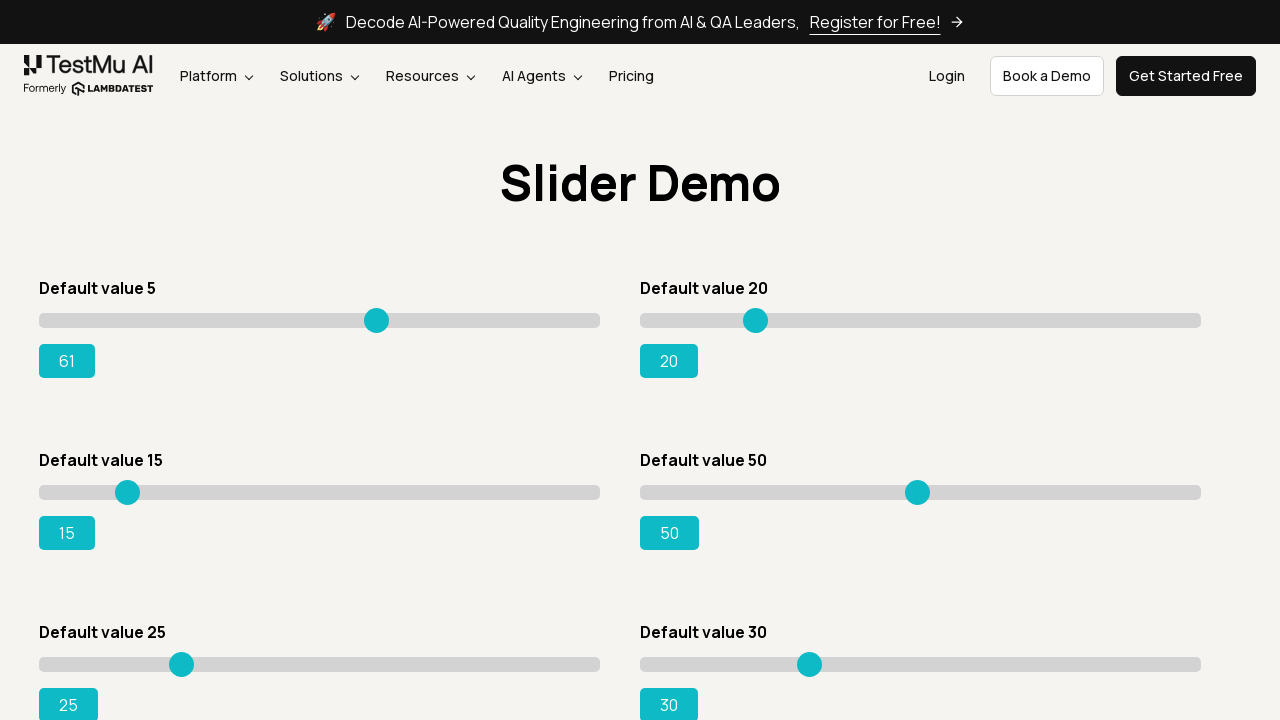

Moved slider 1 right to reach target value 95 (iteration 47) on xpath=//input[@type='range'] >> nth=0
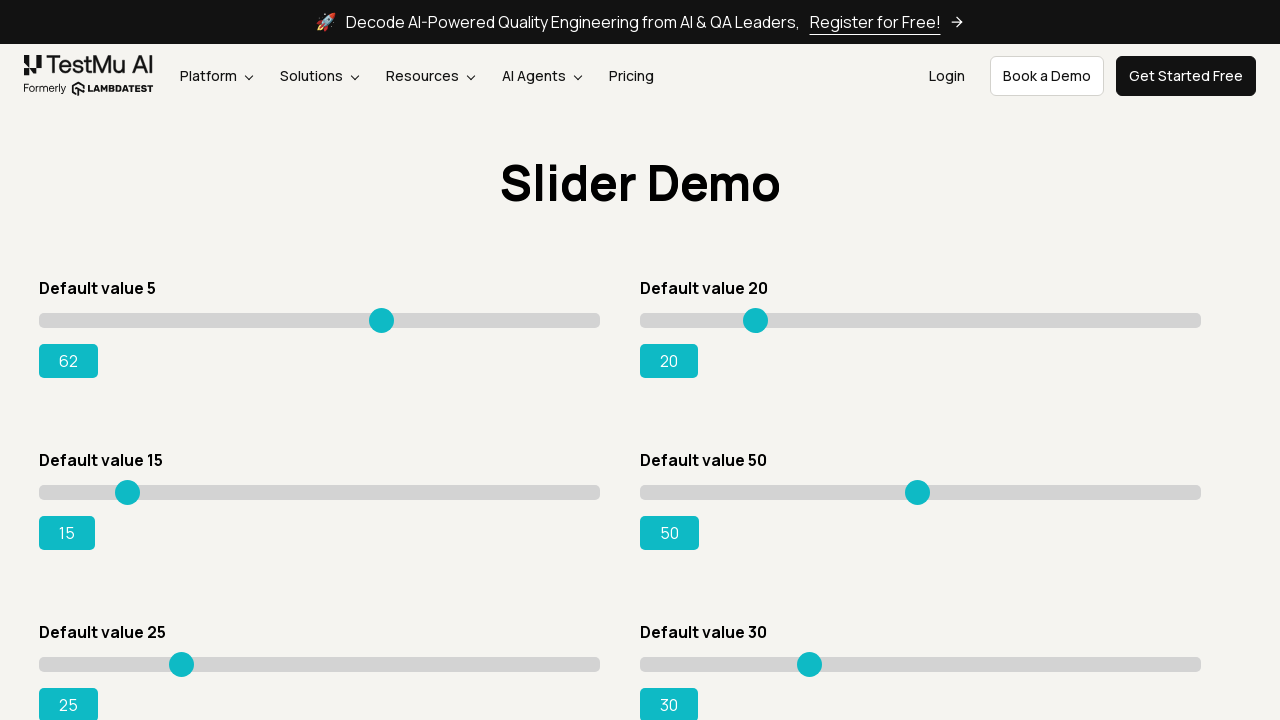

Moved slider 1 right to reach target value 95 (iteration 48) on xpath=//input[@type='range'] >> nth=0
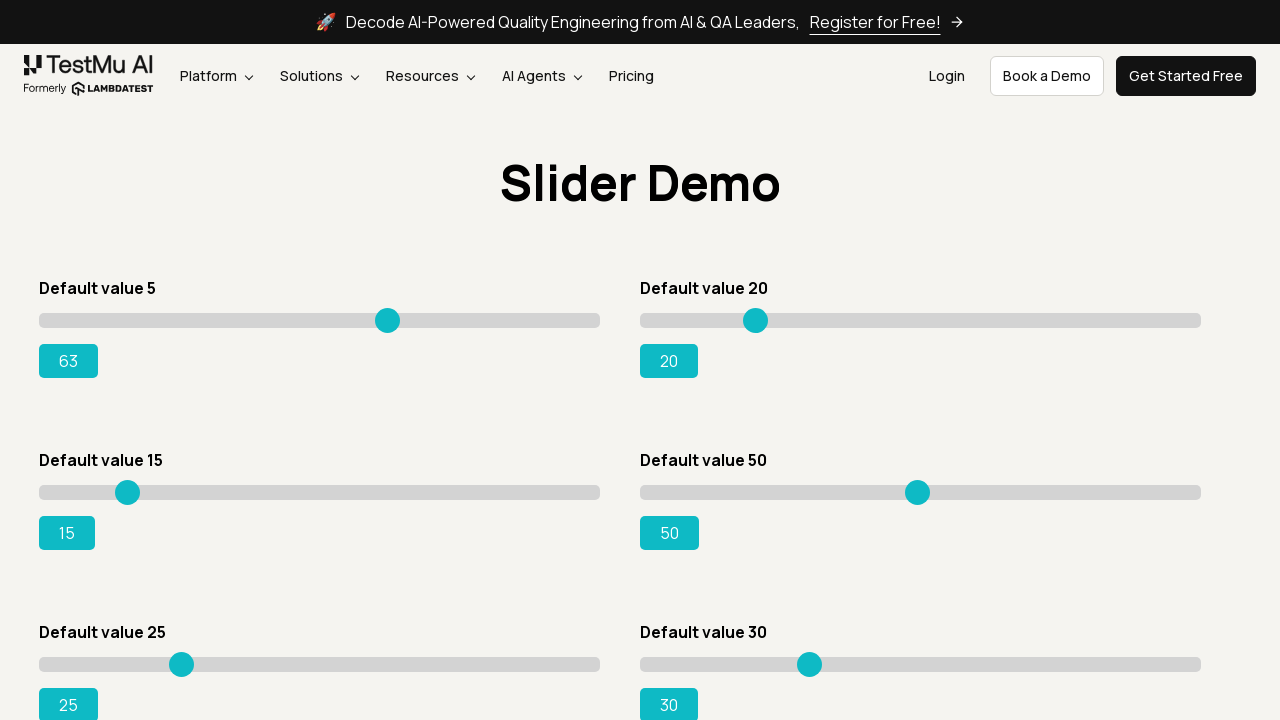

Moved slider 1 right to reach target value 95 (iteration 49) on xpath=//input[@type='range'] >> nth=0
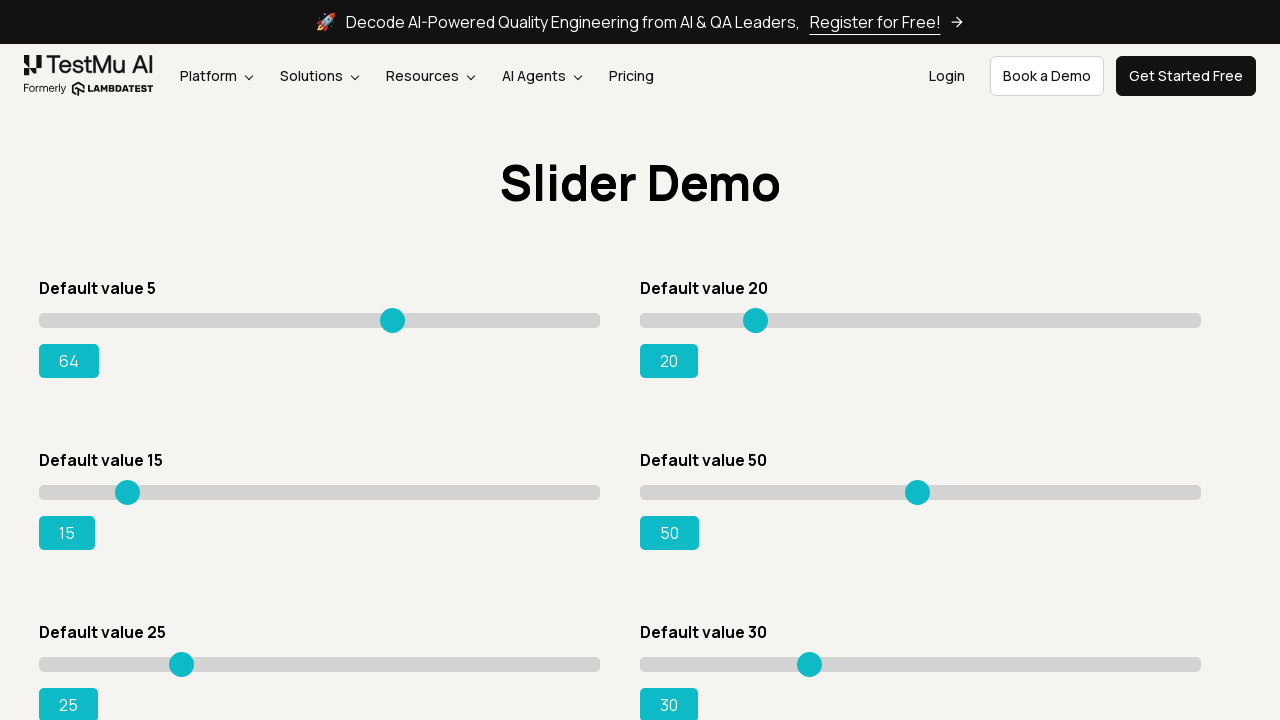

Moved slider 1 right to reach target value 95 (iteration 50) on xpath=//input[@type='range'] >> nth=0
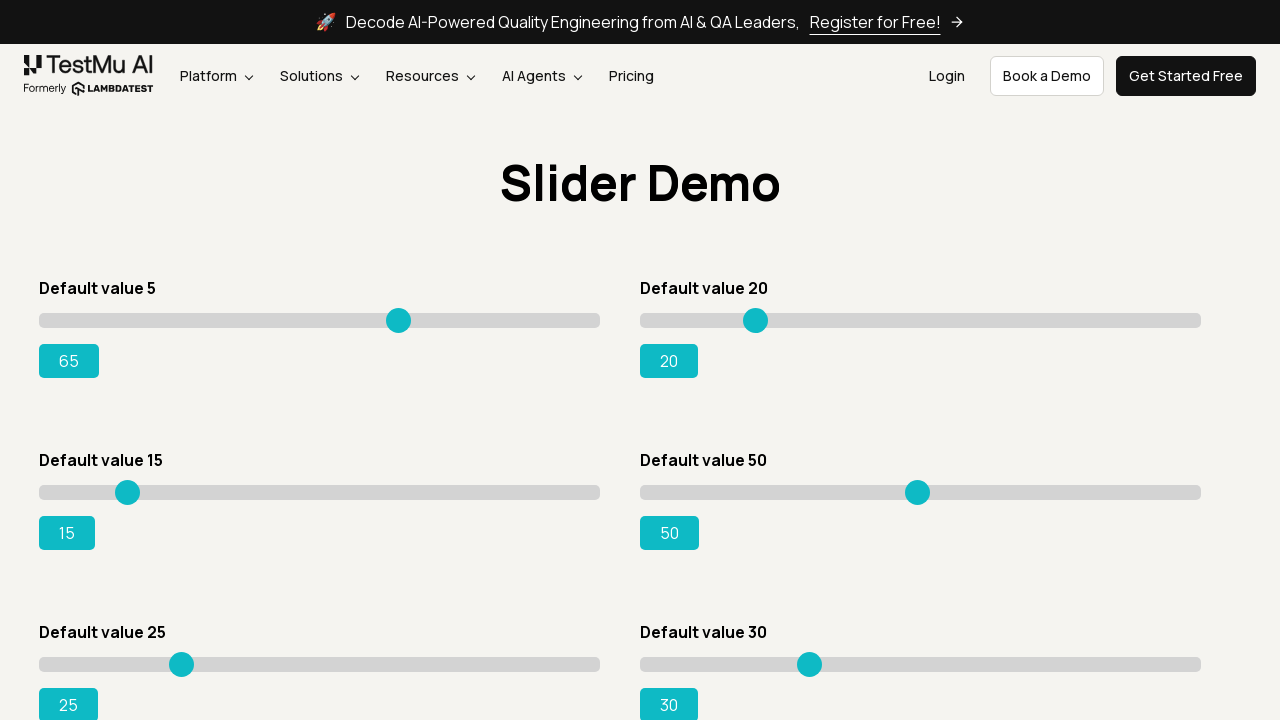

Moved slider 1 right to reach target value 95 (iteration 51) on xpath=//input[@type='range'] >> nth=0
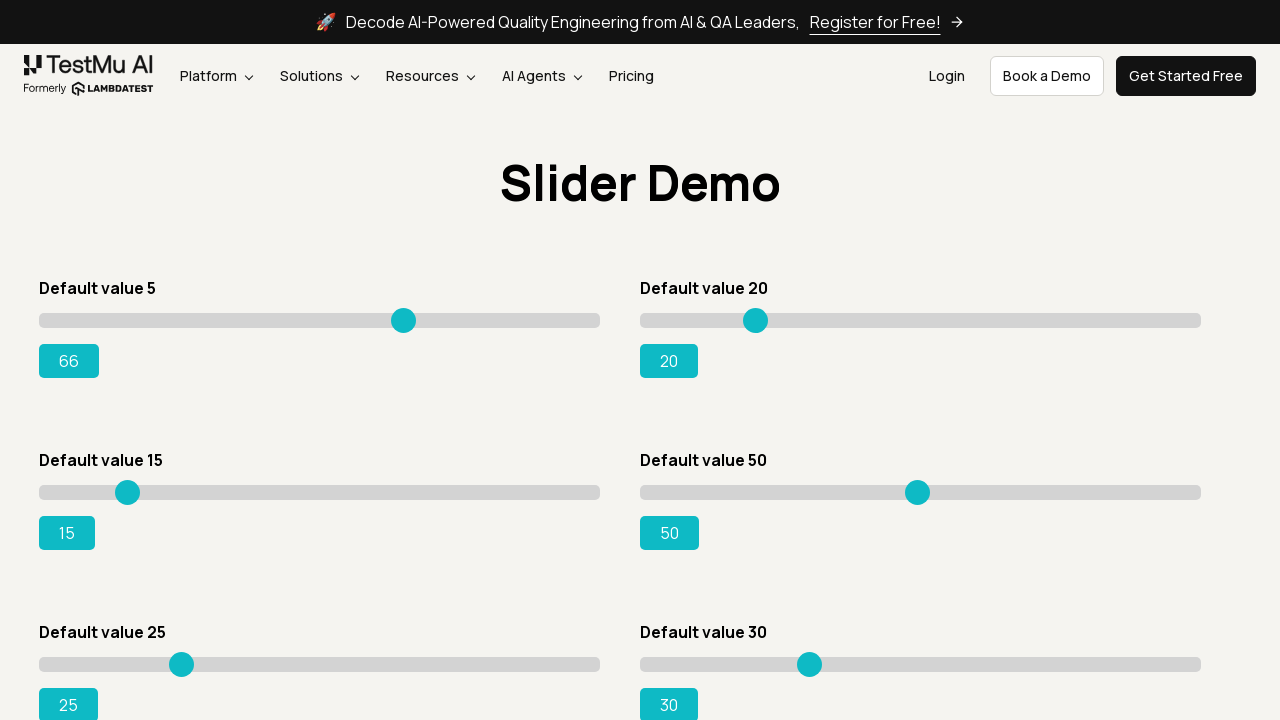

Moved slider 1 right to reach target value 95 (iteration 52) on xpath=//input[@type='range'] >> nth=0
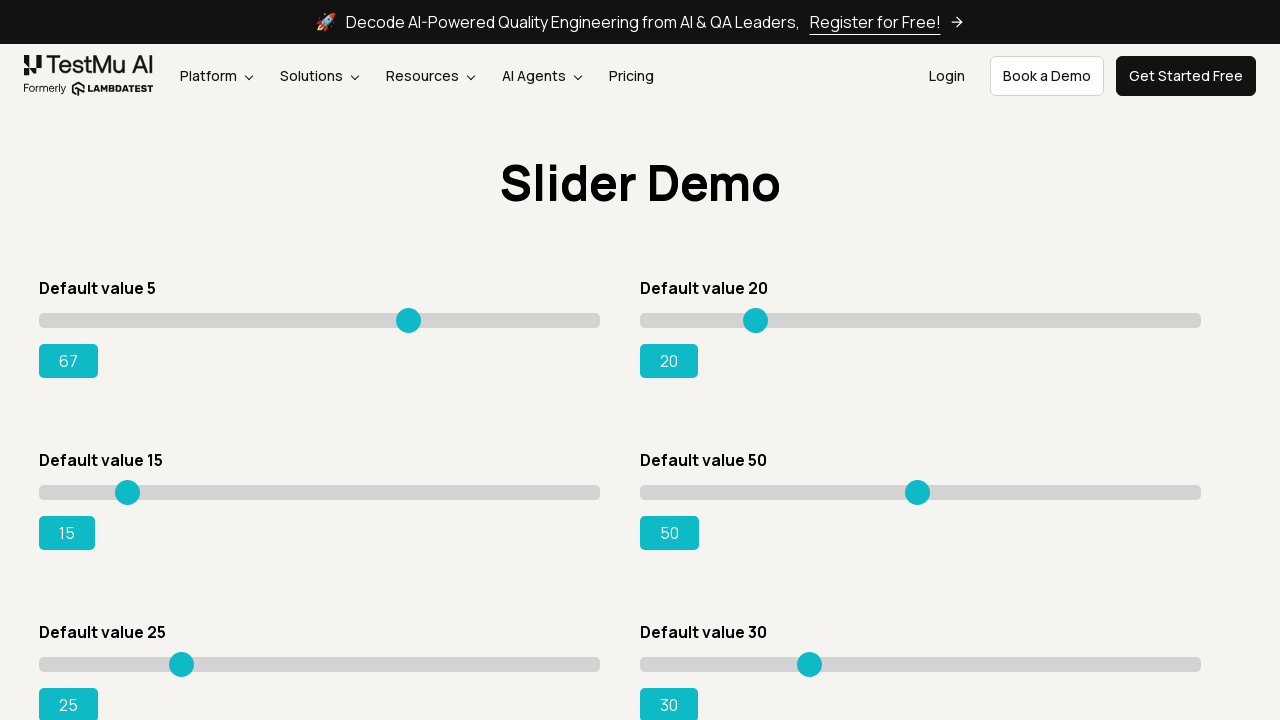

Moved slider 1 right to reach target value 95 (iteration 53) on xpath=//input[@type='range'] >> nth=0
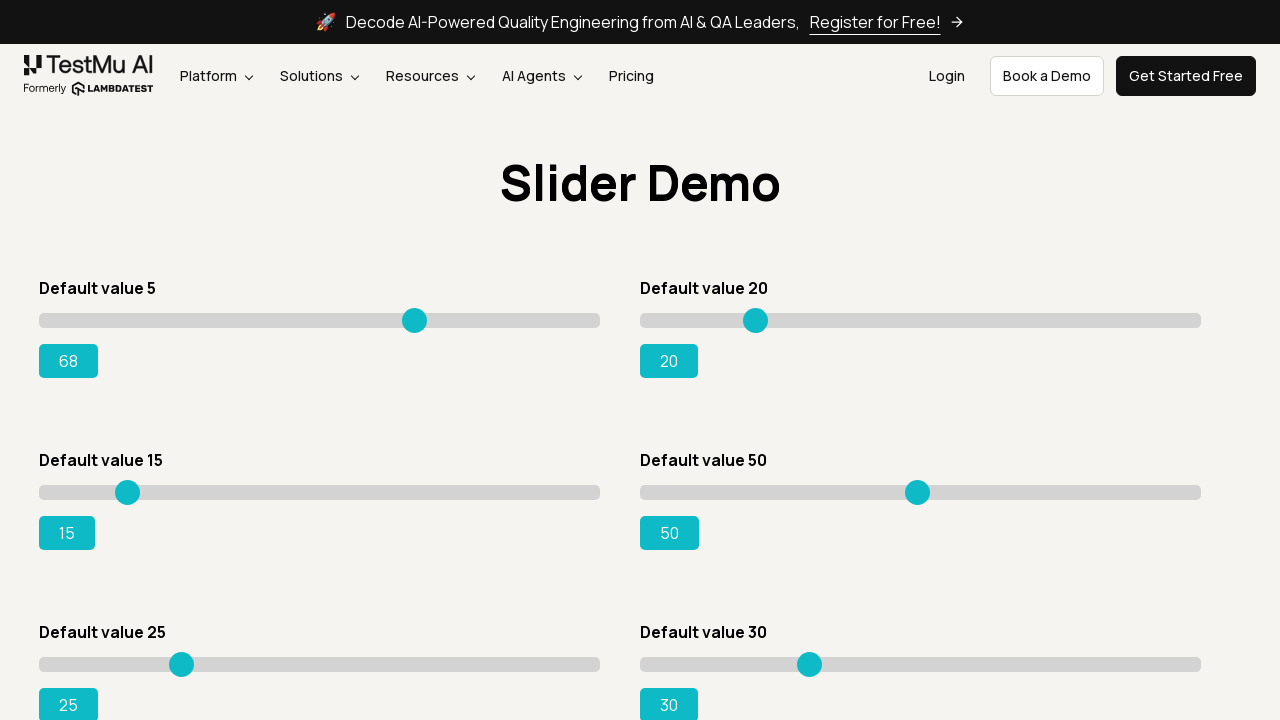

Moved slider 1 right to reach target value 95 (iteration 54) on xpath=//input[@type='range'] >> nth=0
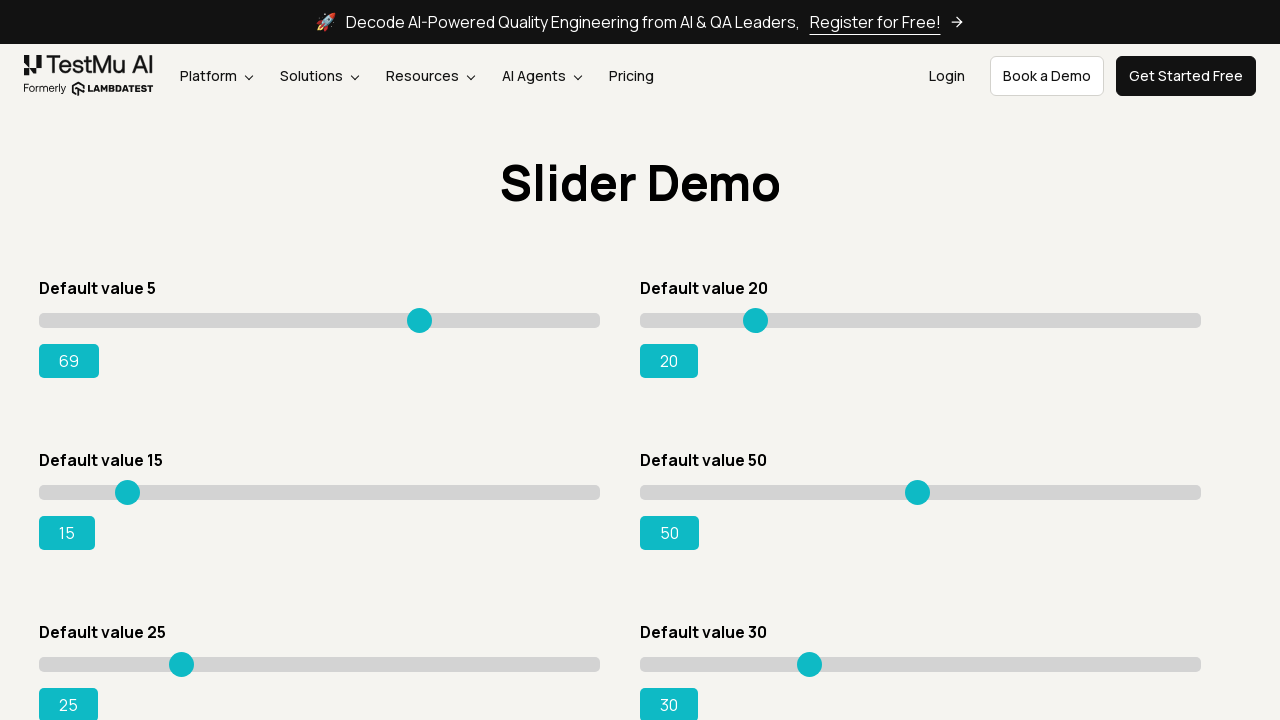

Moved slider 1 right to reach target value 95 (iteration 55) on xpath=//input[@type='range'] >> nth=0
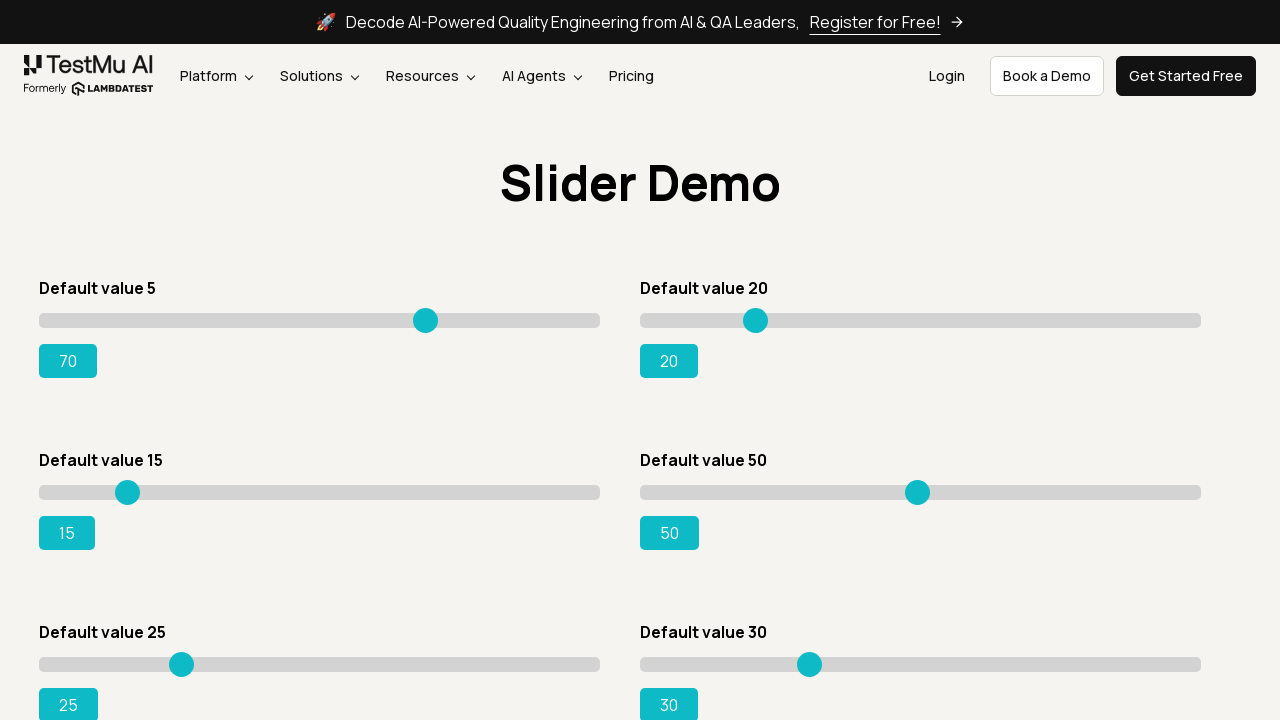

Moved slider 1 right to reach target value 95 (iteration 56) on xpath=//input[@type='range'] >> nth=0
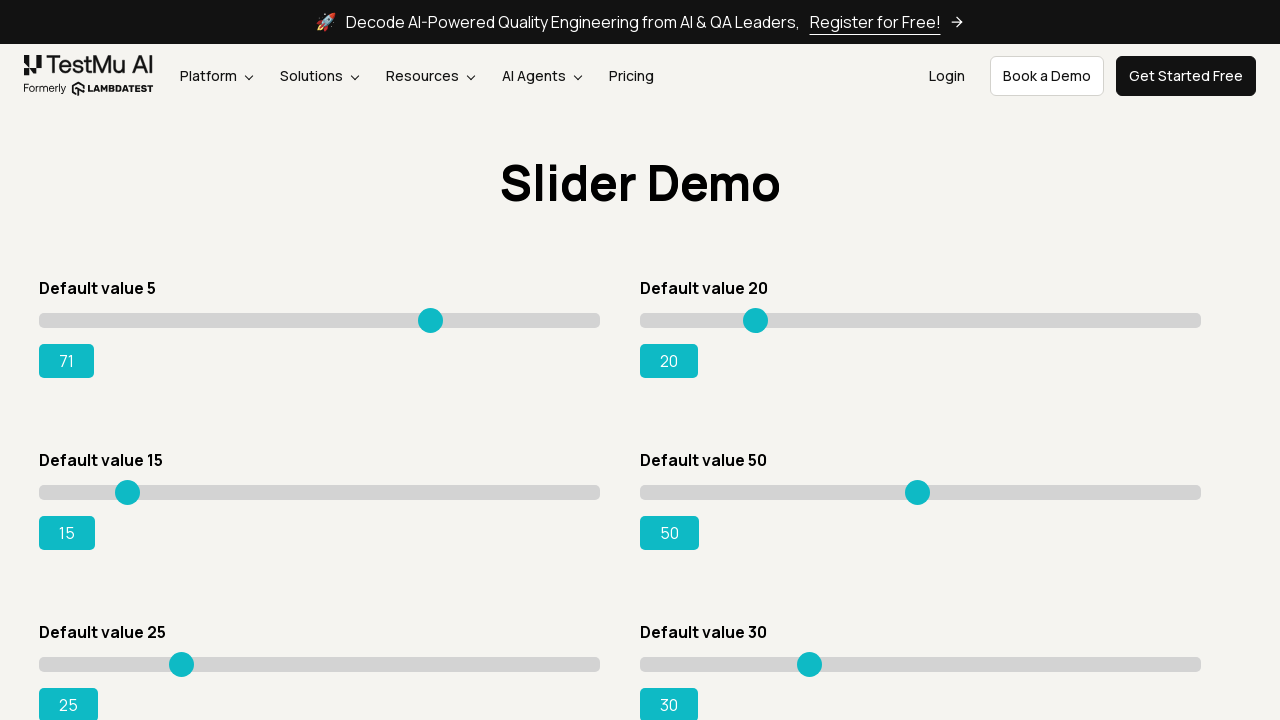

Moved slider 1 right to reach target value 95 (iteration 57) on xpath=//input[@type='range'] >> nth=0
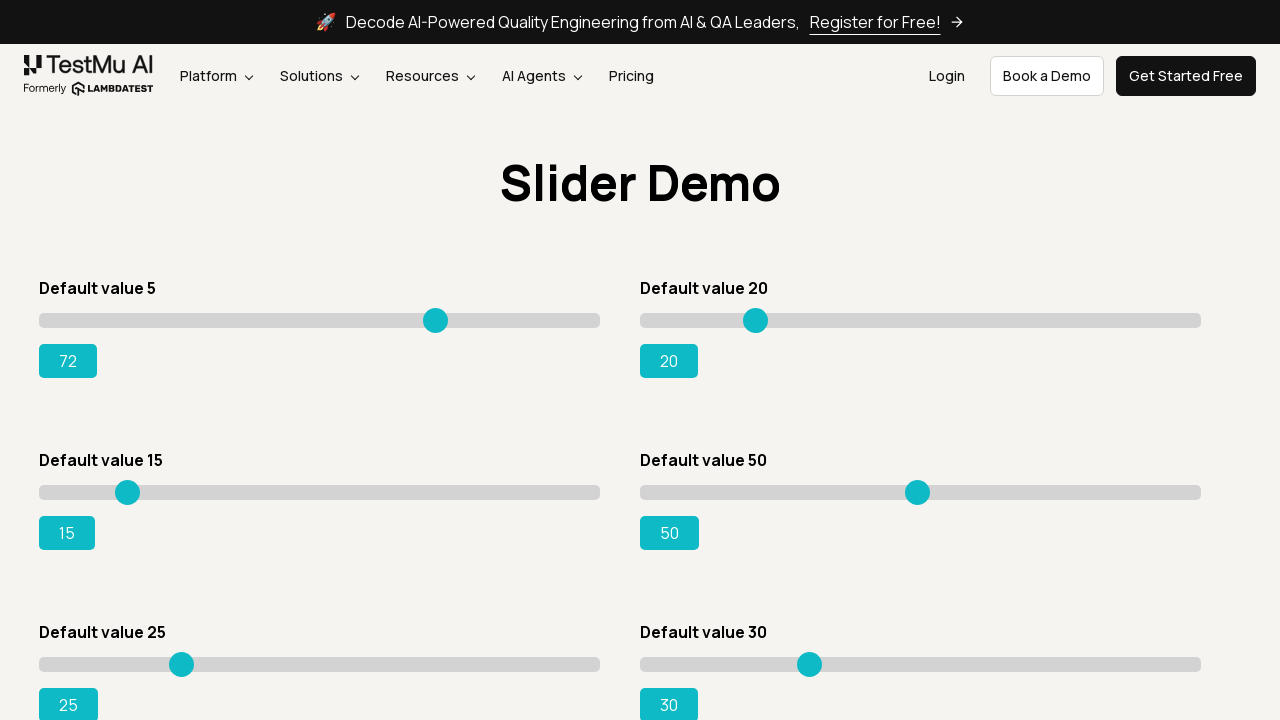

Moved slider 1 right to reach target value 95 (iteration 58) on xpath=//input[@type='range'] >> nth=0
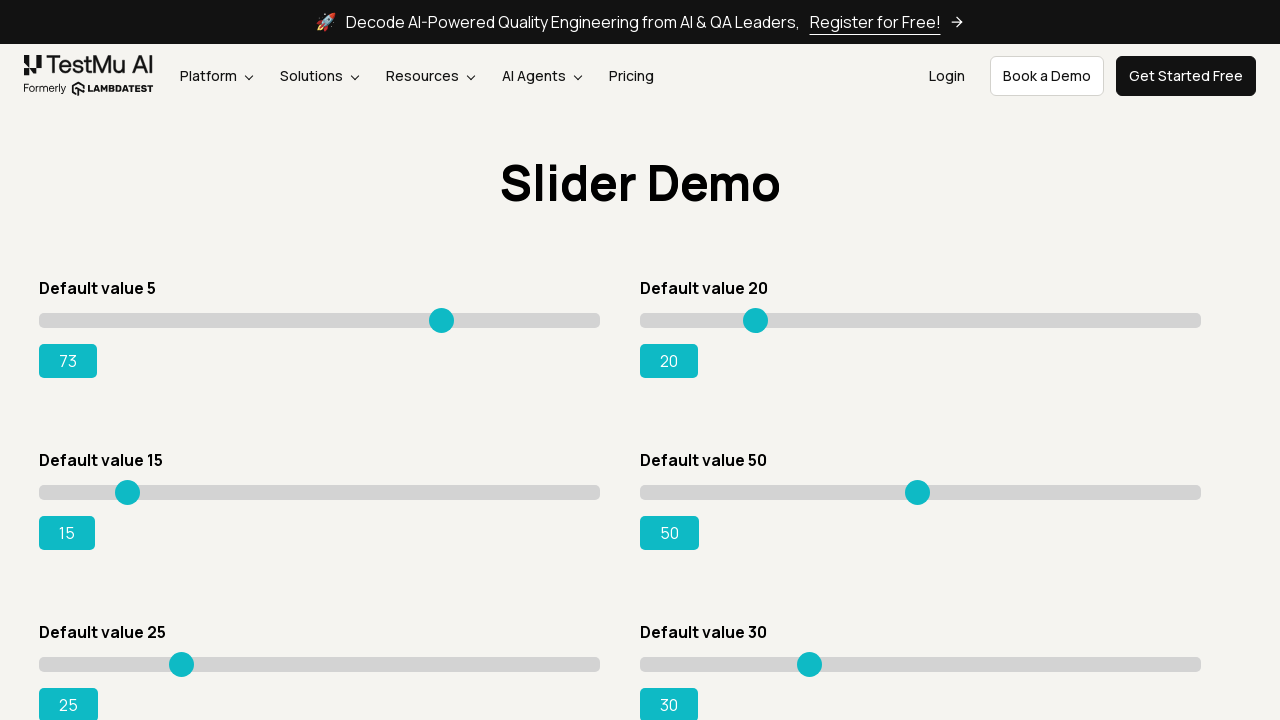

Moved slider 1 right to reach target value 95 (iteration 59) on xpath=//input[@type='range'] >> nth=0
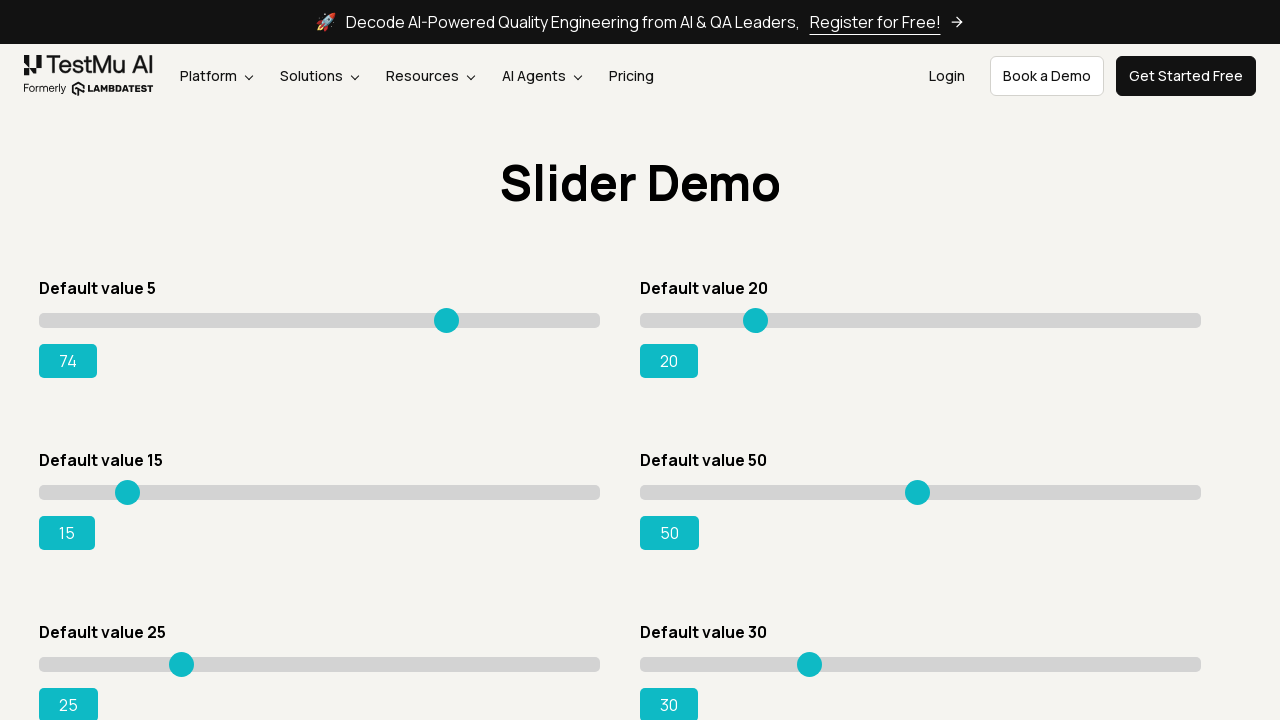

Moved slider 1 right to reach target value 95 (iteration 60) on xpath=//input[@type='range'] >> nth=0
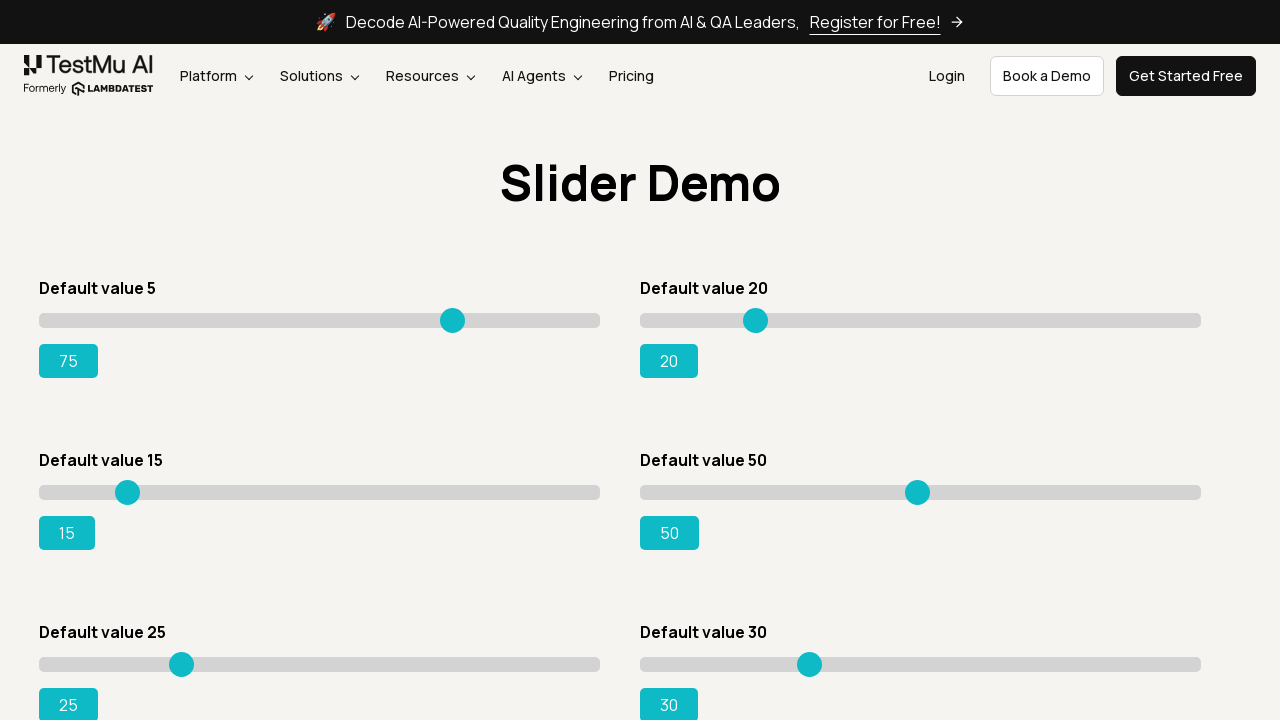

Moved slider 1 right to reach target value 95 (iteration 61) on xpath=//input[@type='range'] >> nth=0
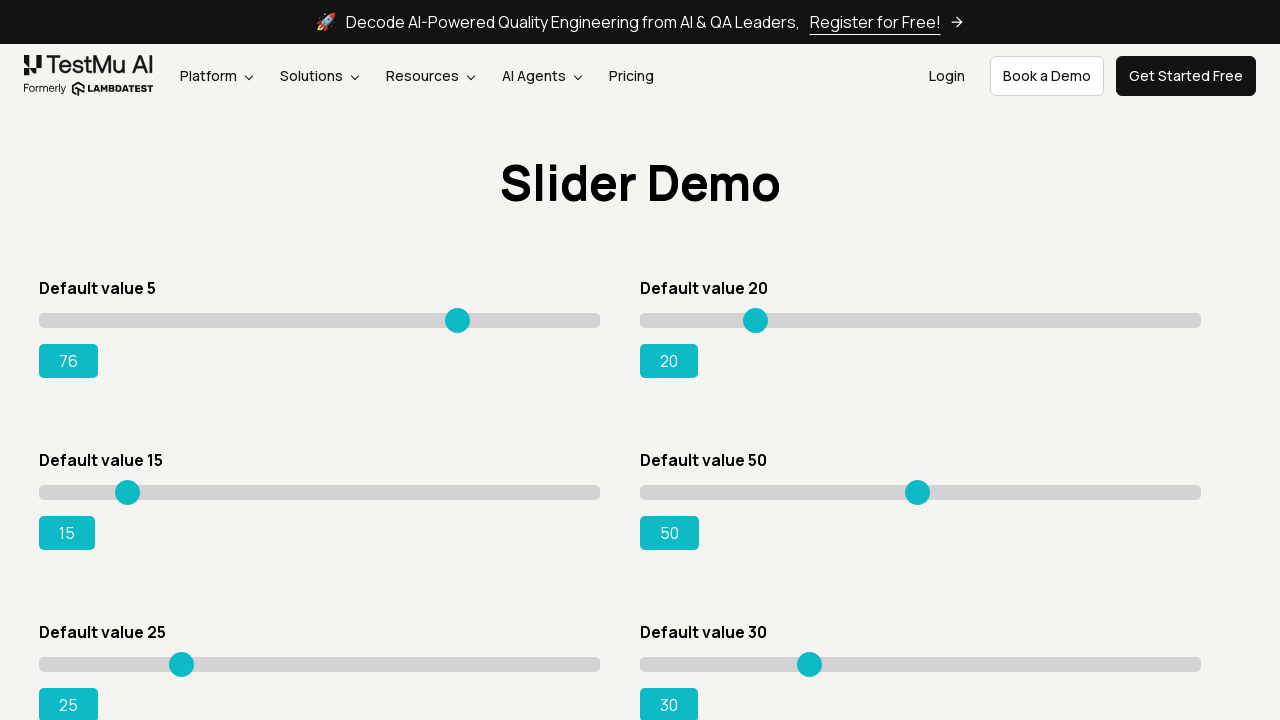

Moved slider 1 right to reach target value 95 (iteration 62) on xpath=//input[@type='range'] >> nth=0
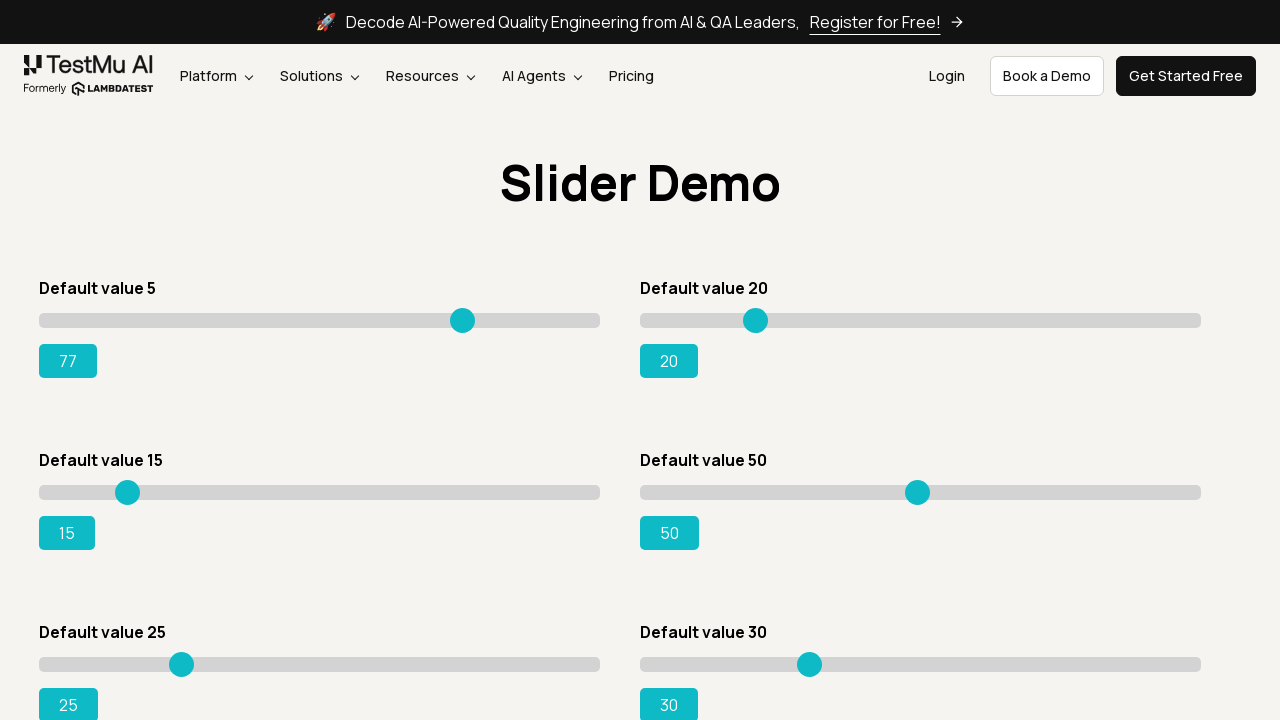

Moved slider 1 right to reach target value 95 (iteration 63) on xpath=//input[@type='range'] >> nth=0
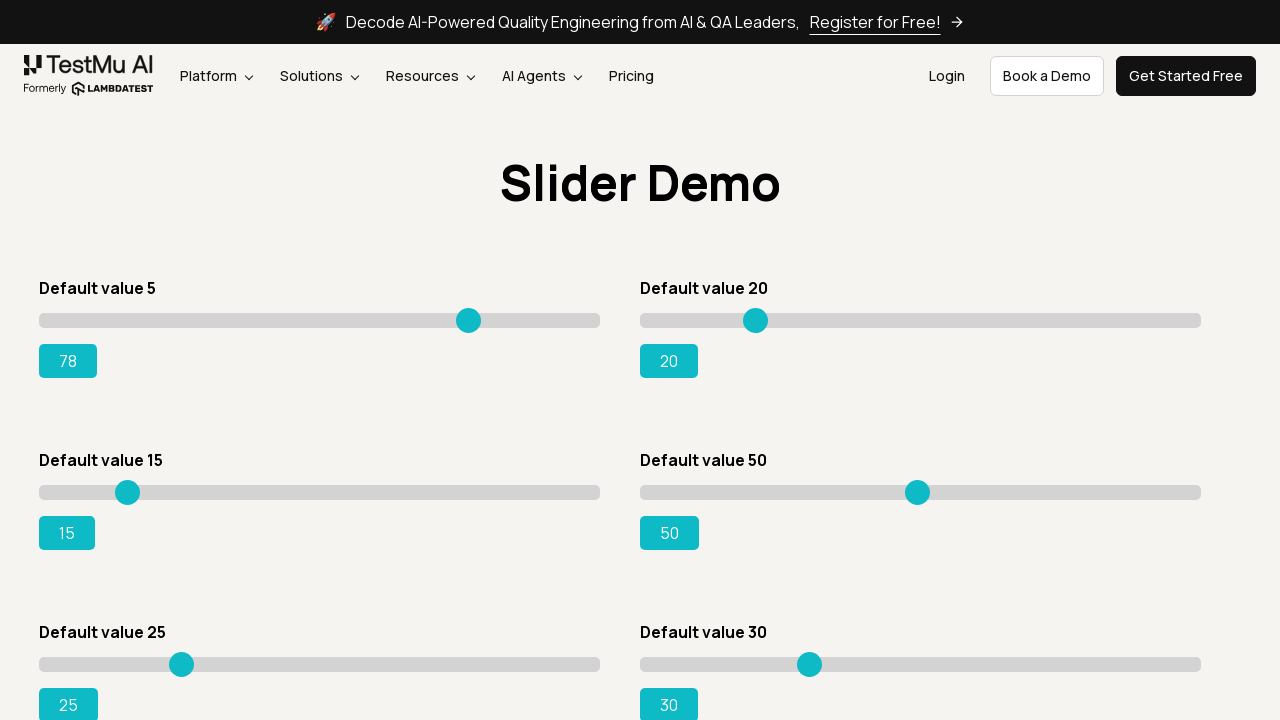

Moved slider 1 right to reach target value 95 (iteration 64) on xpath=//input[@type='range'] >> nth=0
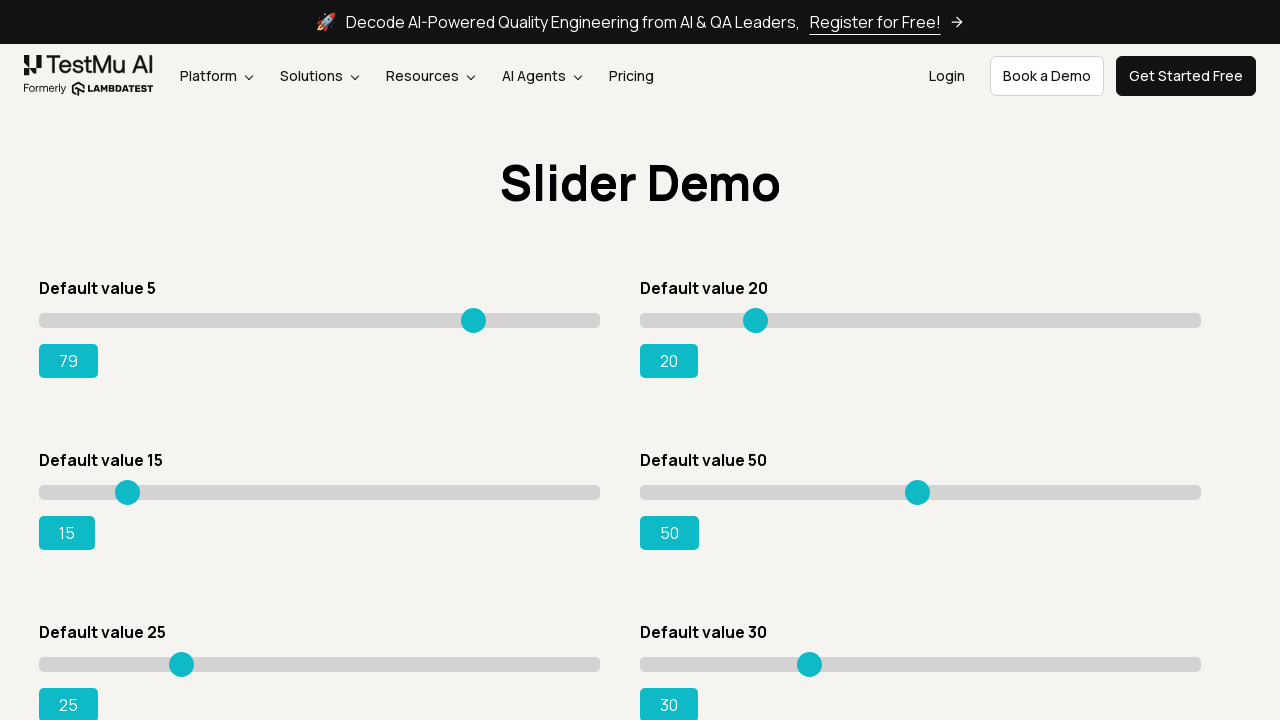

Moved slider 1 right to reach target value 95 (iteration 65) on xpath=//input[@type='range'] >> nth=0
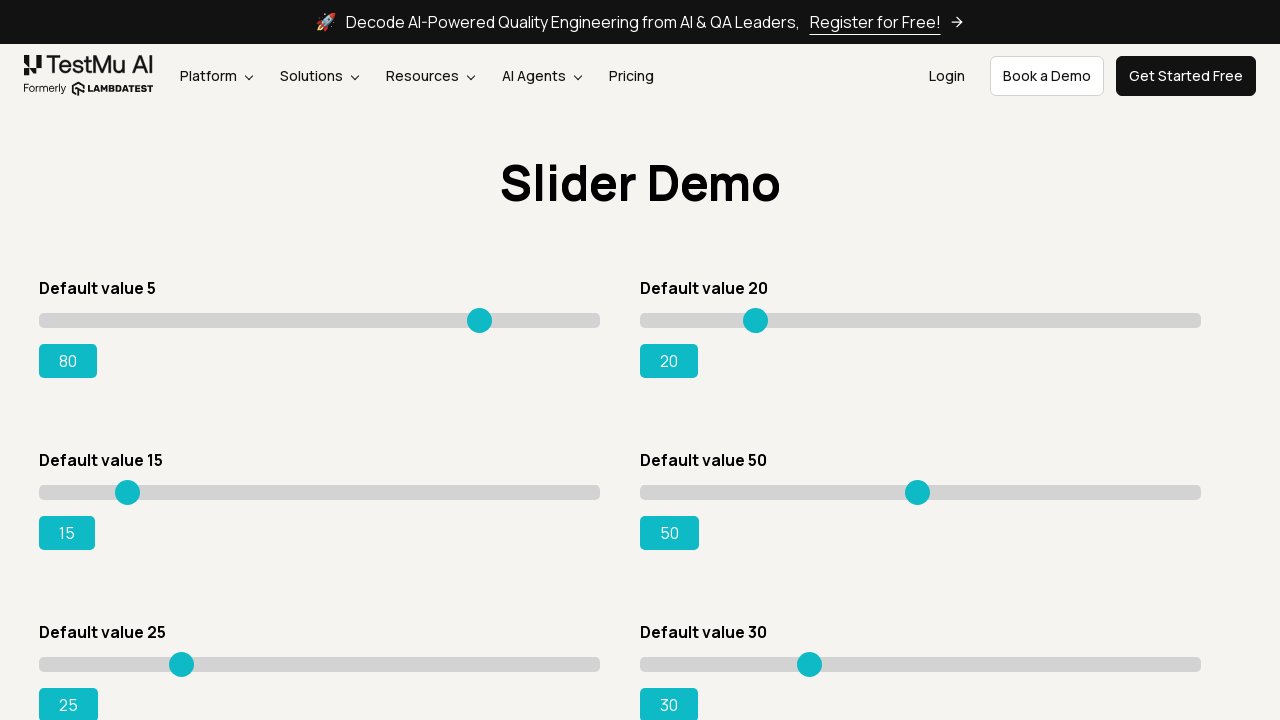

Moved slider 1 right to reach target value 95 (iteration 66) on xpath=//input[@type='range'] >> nth=0
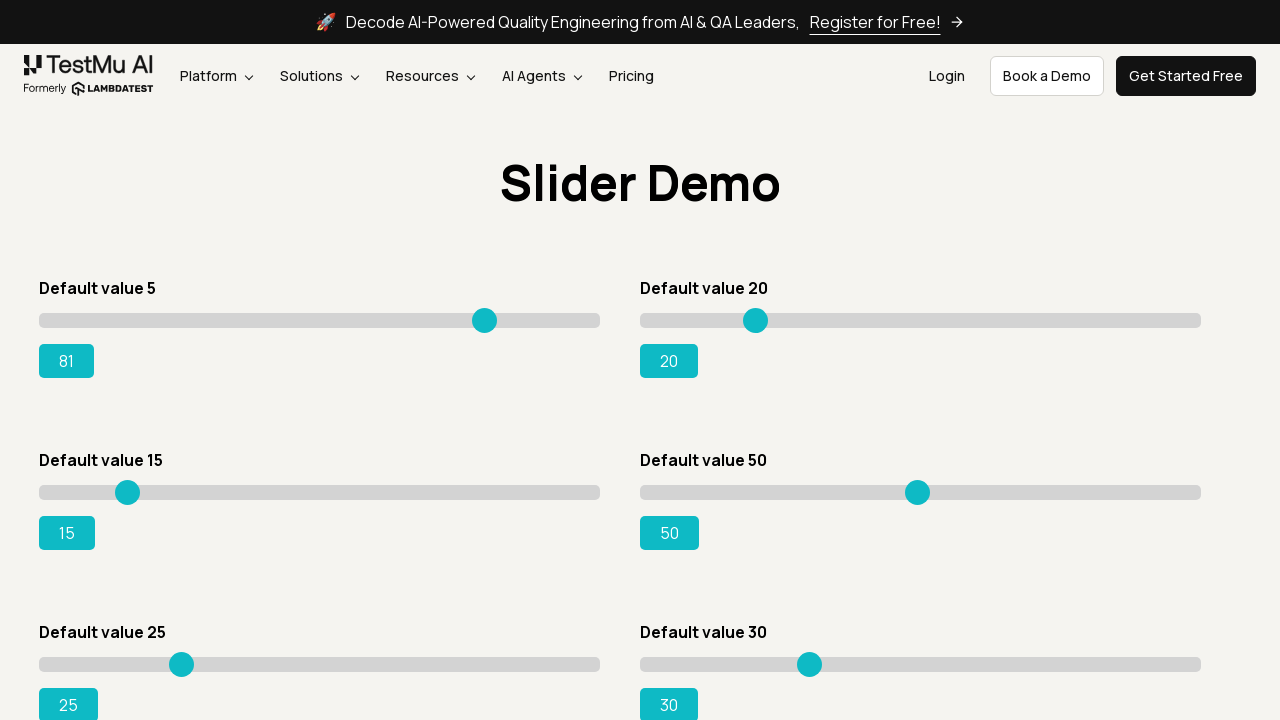

Moved slider 1 right to reach target value 95 (iteration 67) on xpath=//input[@type='range'] >> nth=0
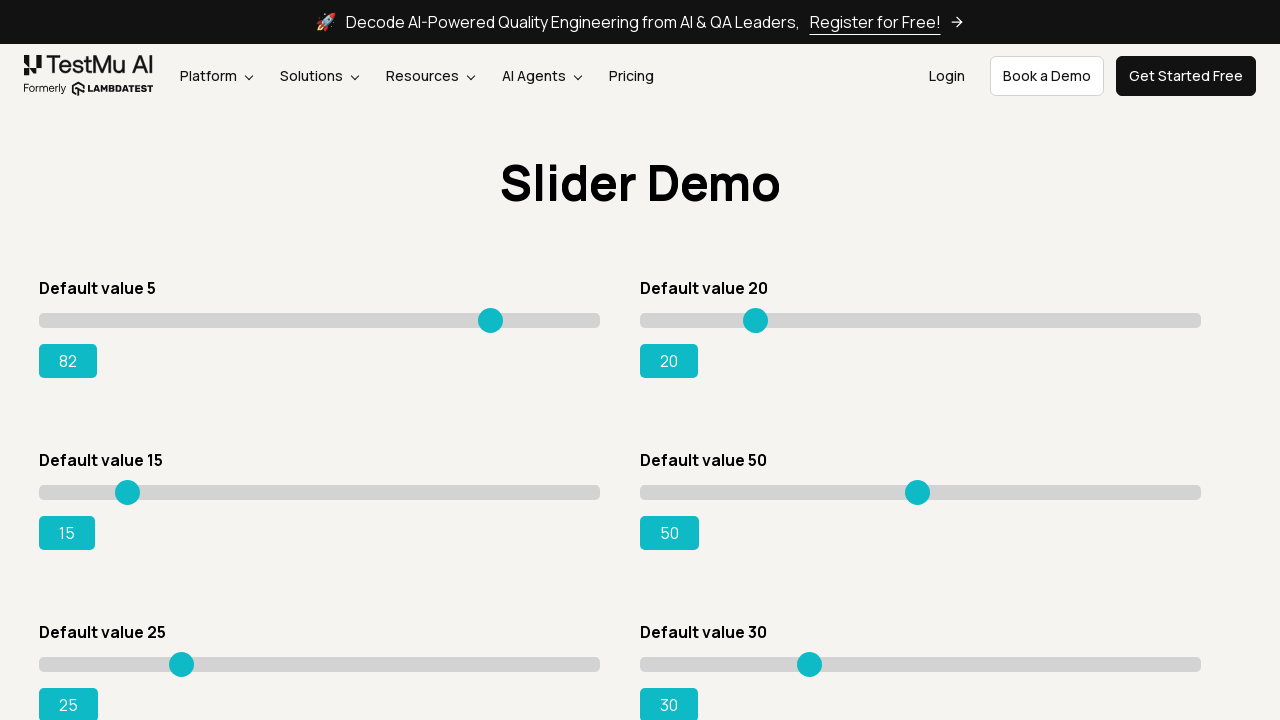

Moved slider 1 right to reach target value 95 (iteration 68) on xpath=//input[@type='range'] >> nth=0
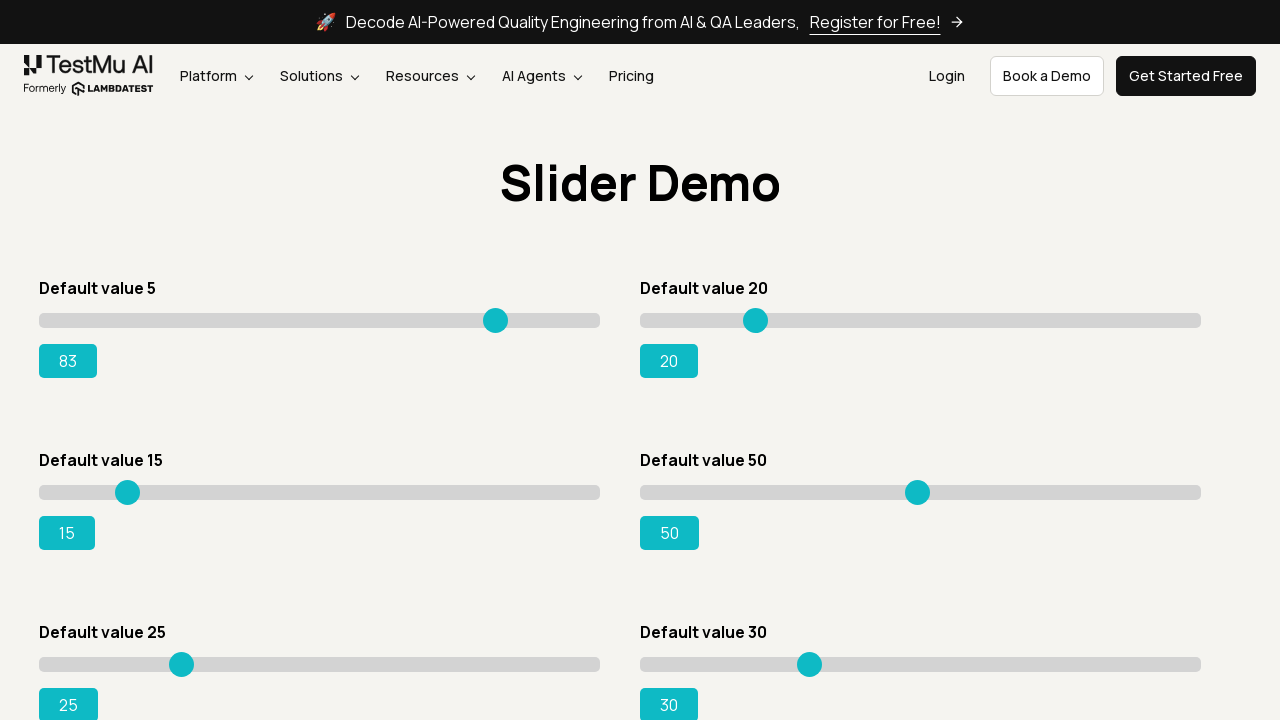

Moved slider 1 right to reach target value 95 (iteration 69) on xpath=//input[@type='range'] >> nth=0
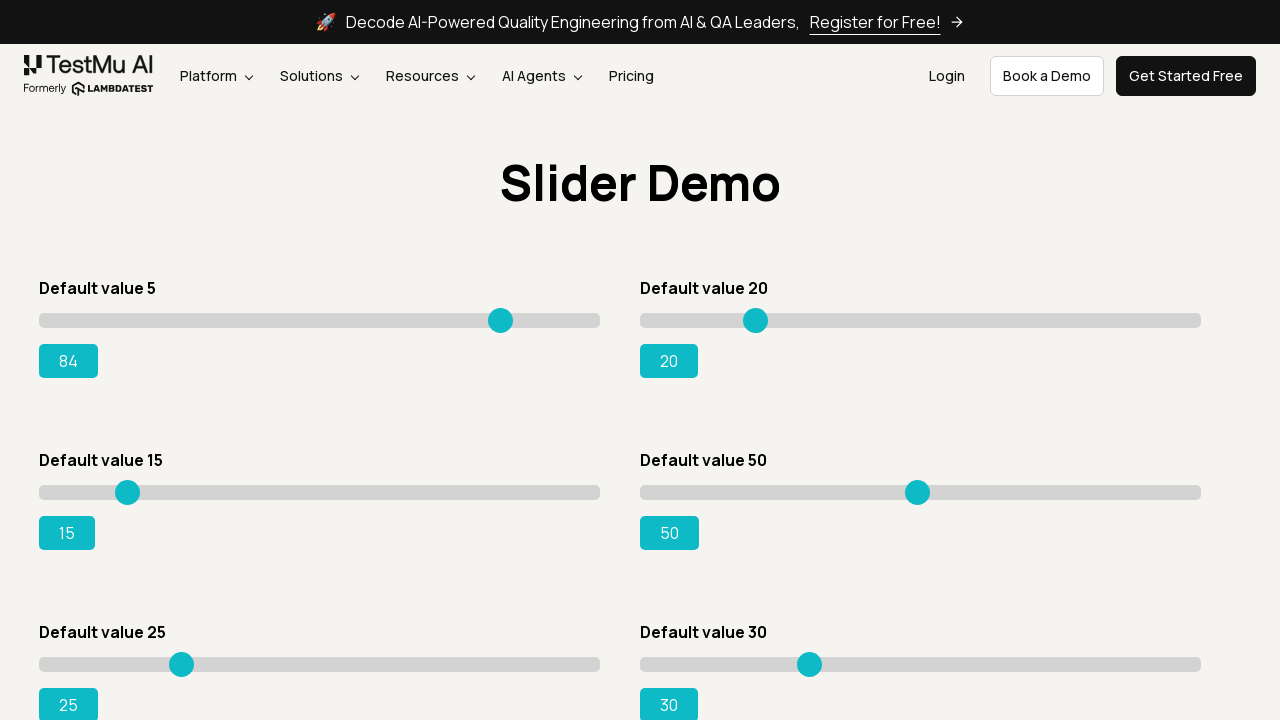

Moved slider 1 right to reach target value 95 (iteration 70) on xpath=//input[@type='range'] >> nth=0
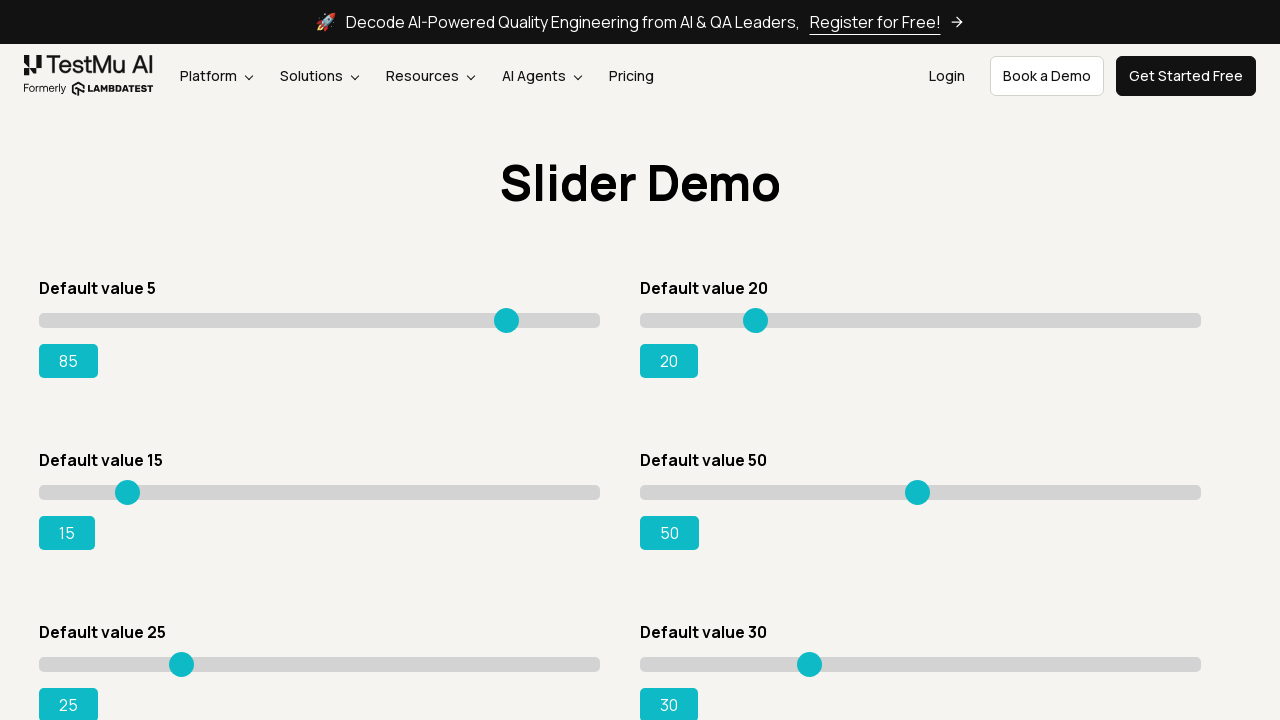

Moved slider 1 right to reach target value 95 (iteration 71) on xpath=//input[@type='range'] >> nth=0
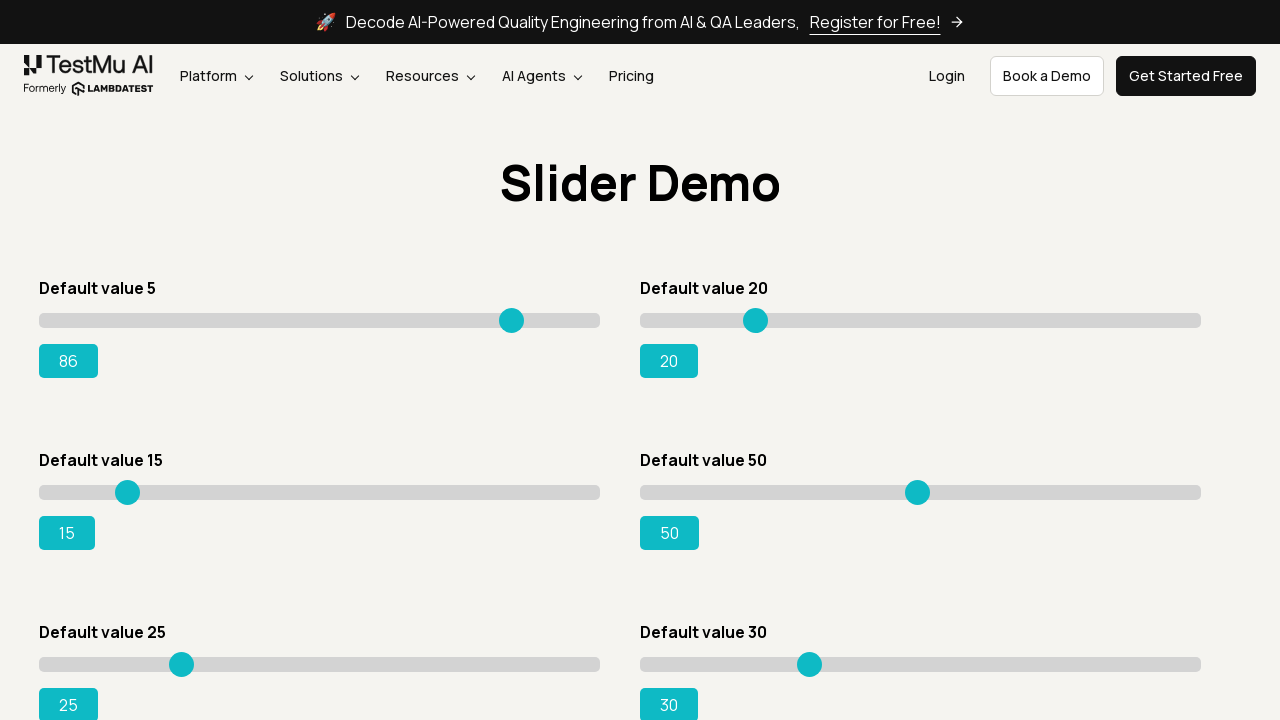

Moved slider 1 right to reach target value 95 (iteration 72) on xpath=//input[@type='range'] >> nth=0
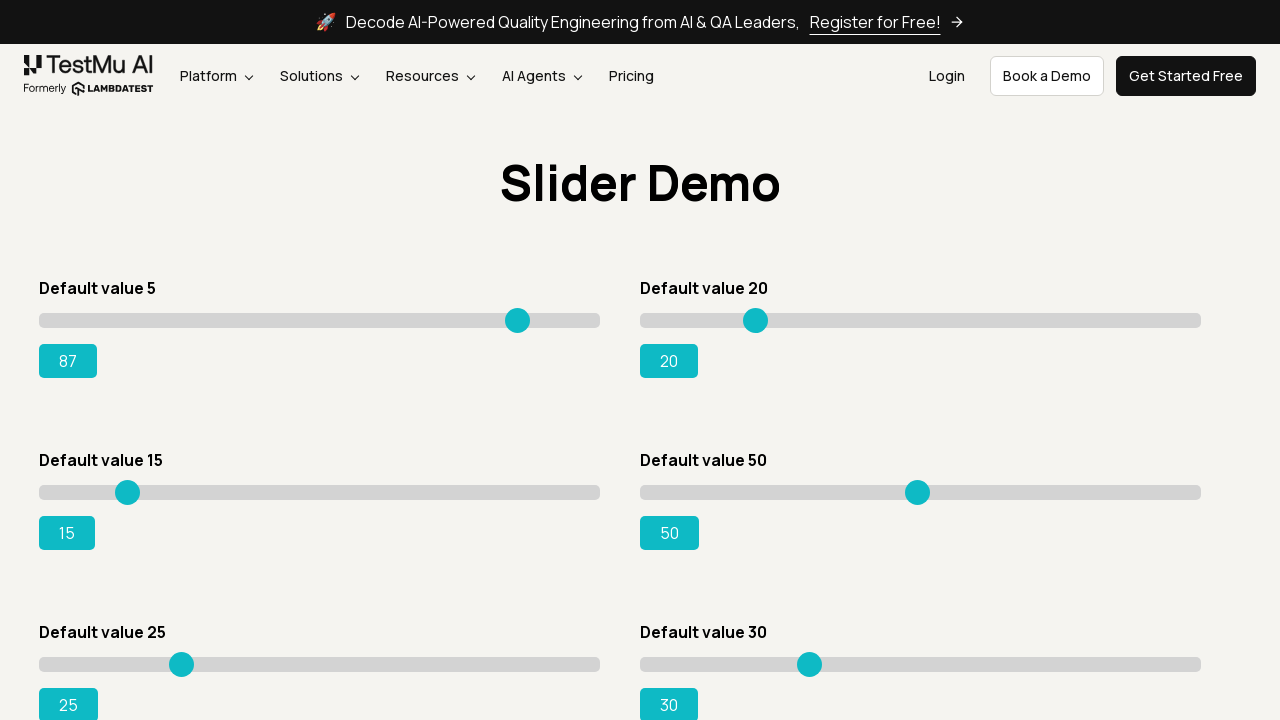

Moved slider 1 right to reach target value 95 (iteration 73) on xpath=//input[@type='range'] >> nth=0
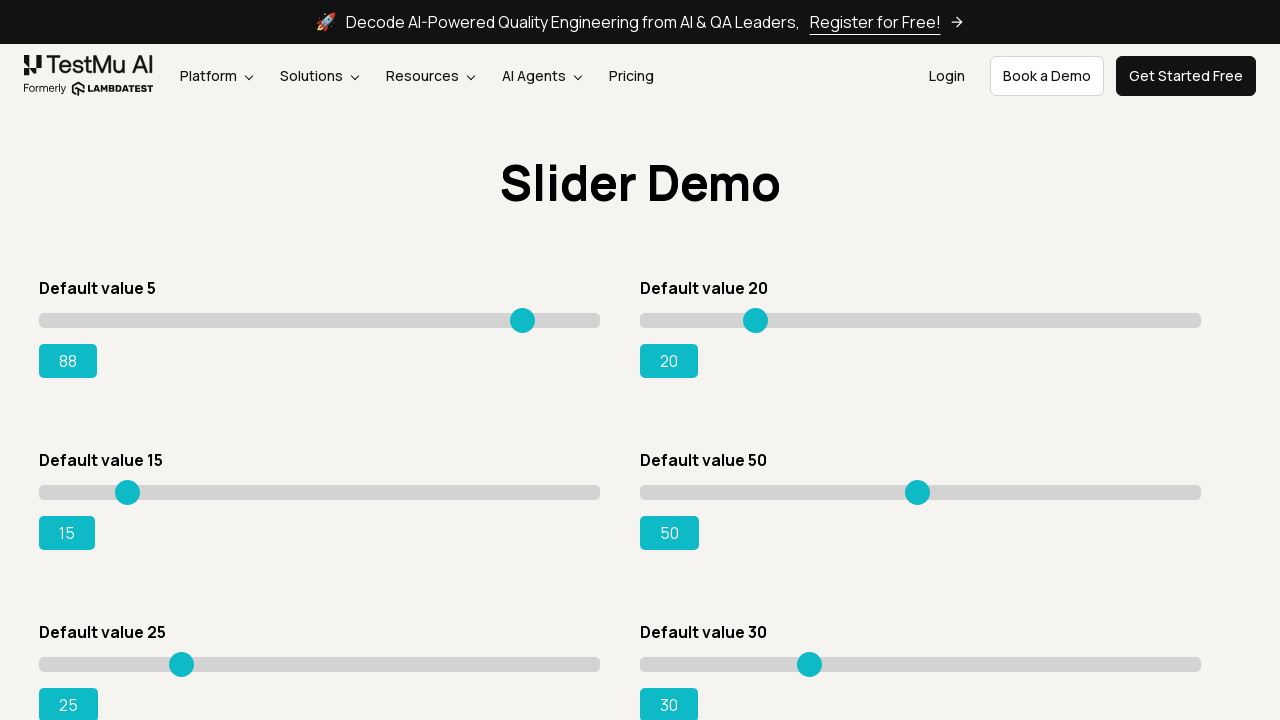

Moved slider 1 right to reach target value 95 (iteration 74) on xpath=//input[@type='range'] >> nth=0
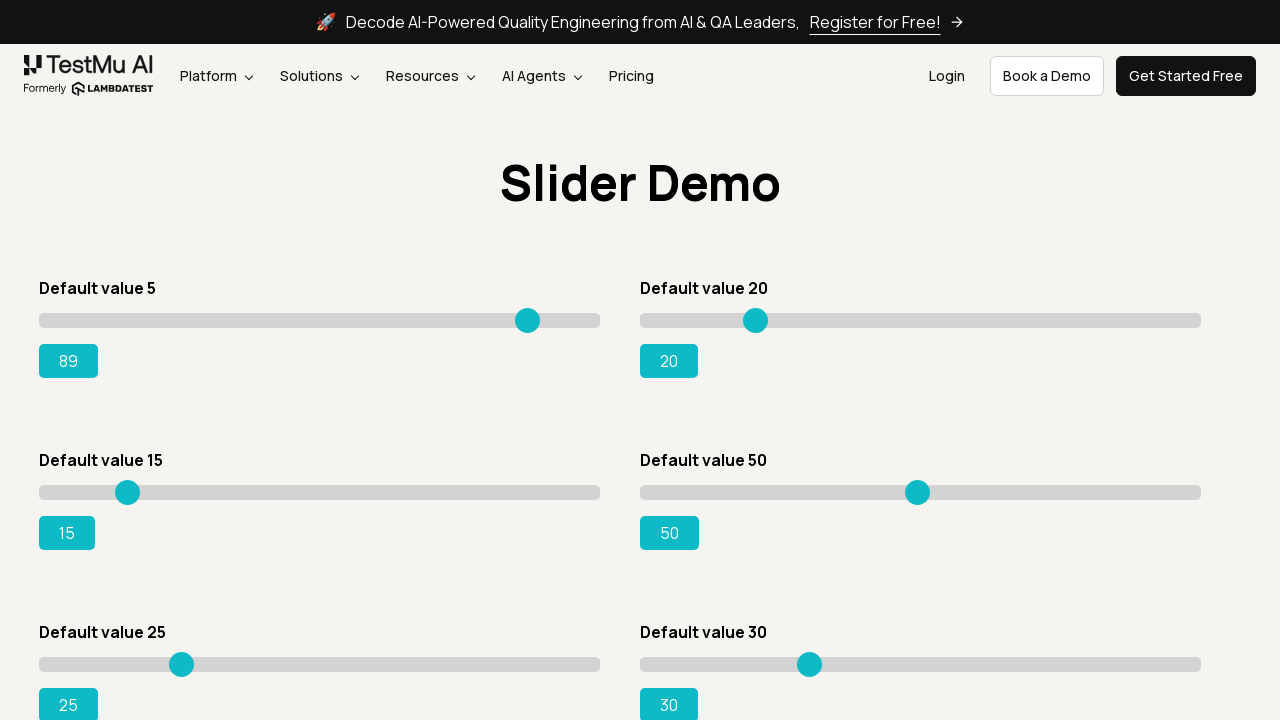

Moved slider 1 right to reach target value 95 (iteration 75) on xpath=//input[@type='range'] >> nth=0
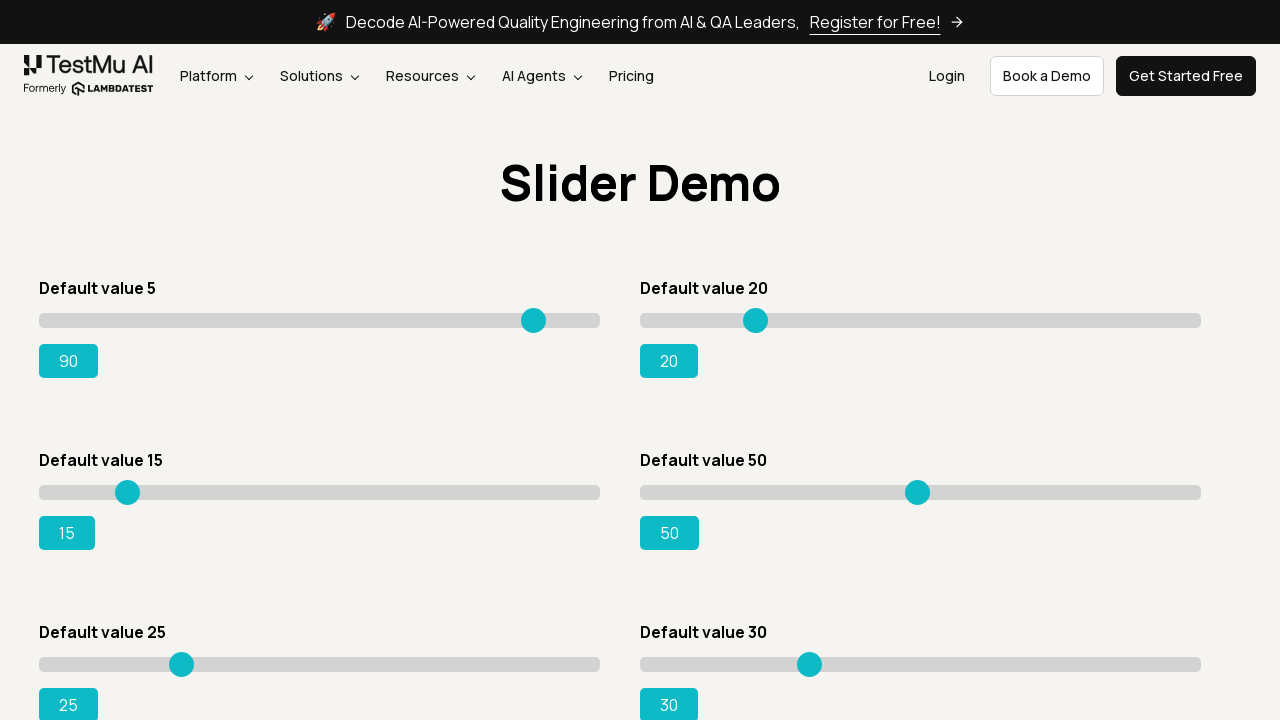

Moved slider 1 right to reach target value 95 (iteration 76) on xpath=//input[@type='range'] >> nth=0
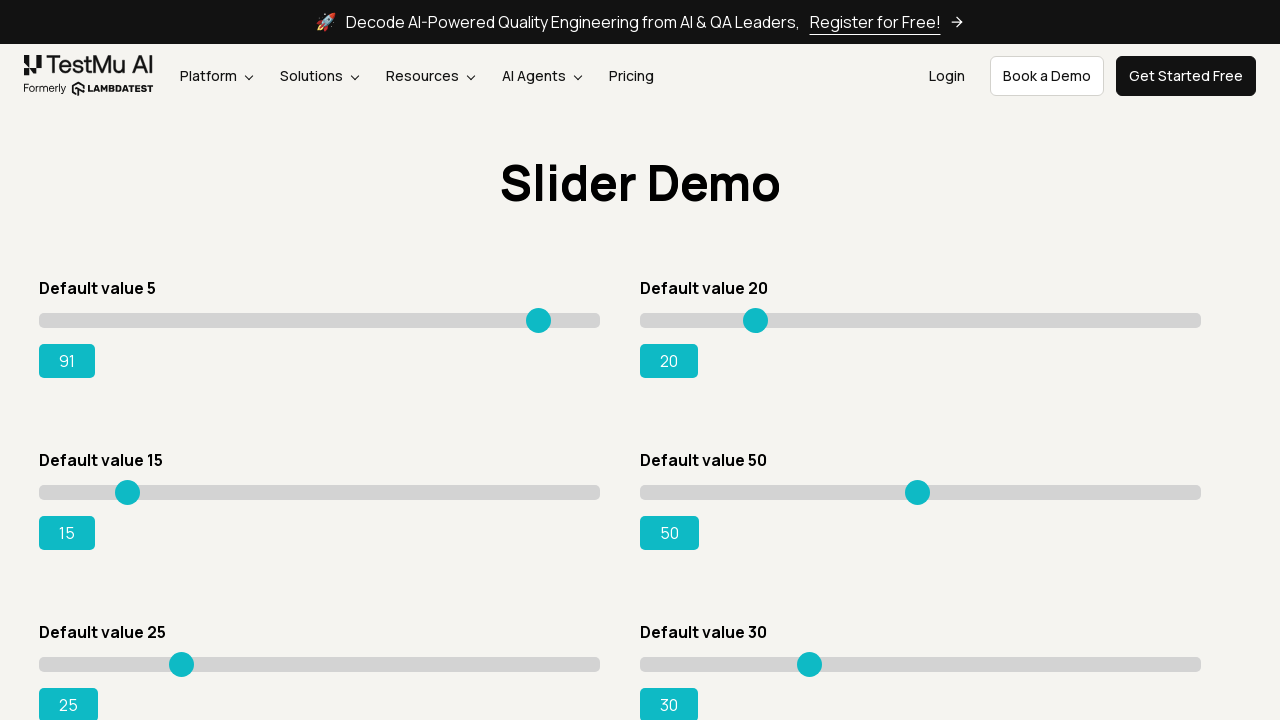

Moved slider 1 right to reach target value 95 (iteration 77) on xpath=//input[@type='range'] >> nth=0
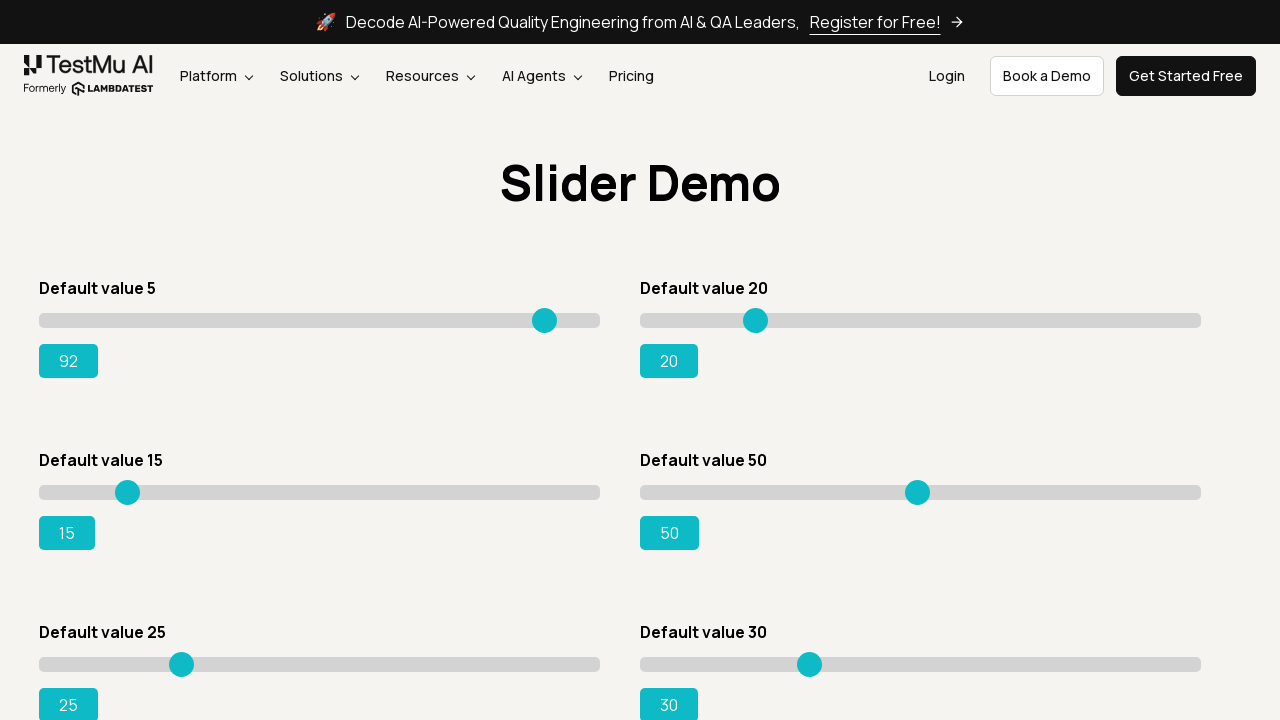

Moved slider 1 right to reach target value 95 (iteration 78) on xpath=//input[@type='range'] >> nth=0
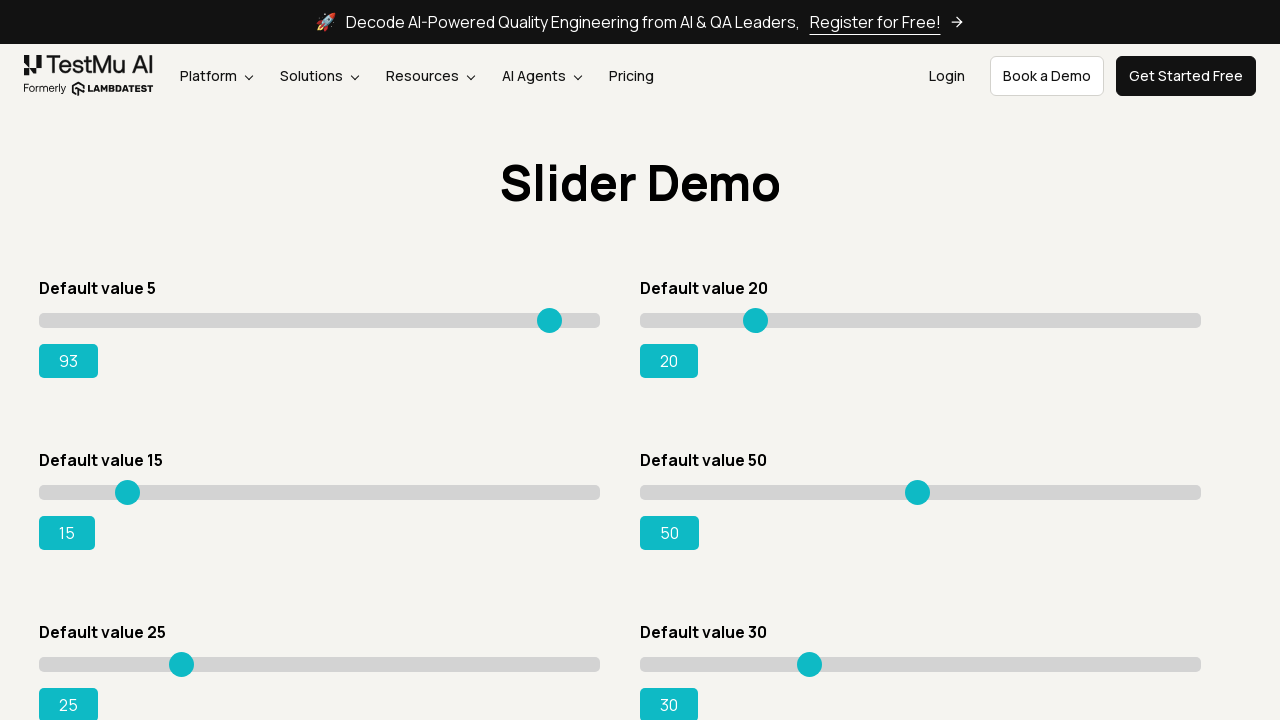

Moved slider 1 right to reach target value 95 (iteration 79) on xpath=//input[@type='range'] >> nth=0
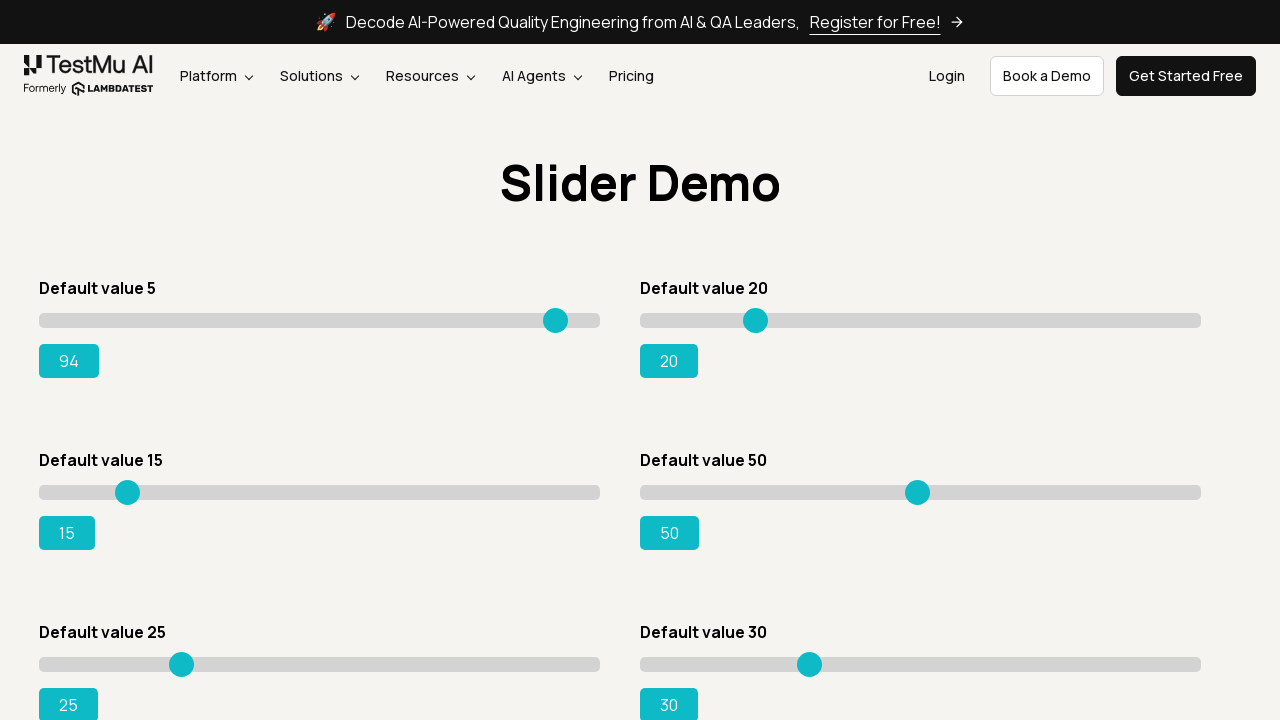

Moved slider 1 right to reach target value 95 (iteration 80) on xpath=//input[@type='range'] >> nth=0
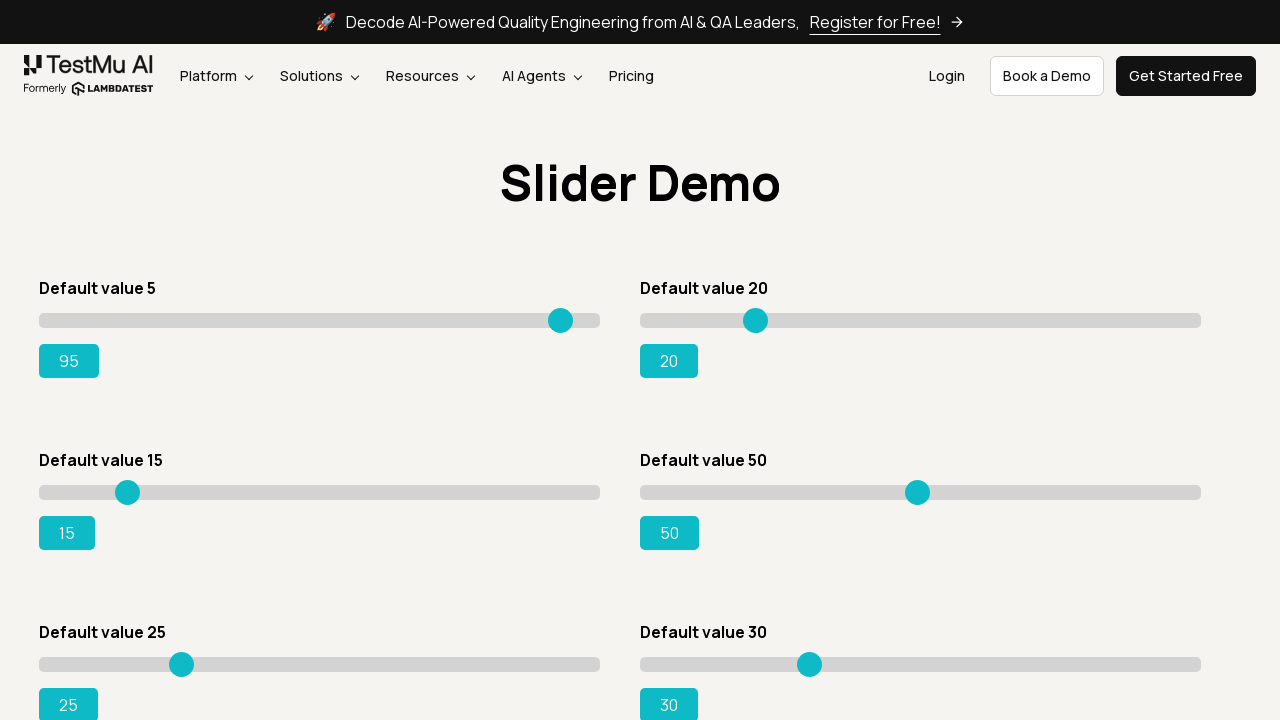

Slider 1 reached target value of 95
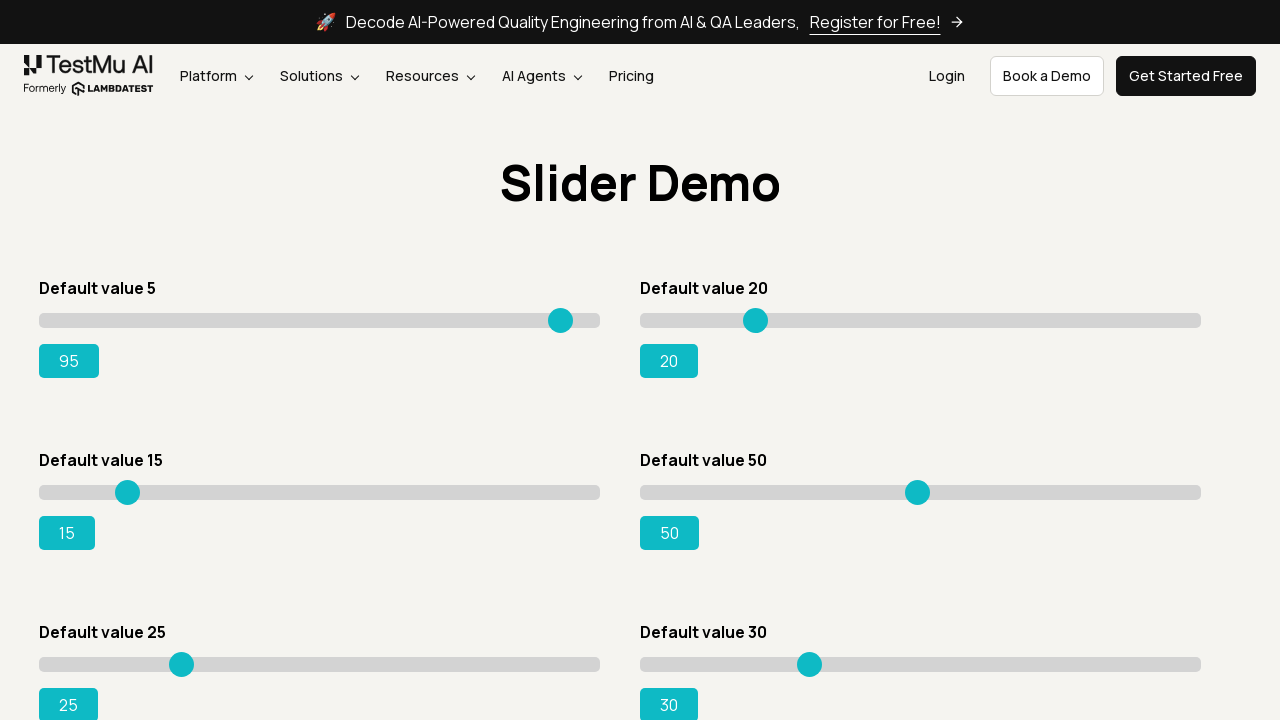

Moved slider 2 right to reach target value 95 (iteration 1) on xpath=//input[@type='range'] >> nth=1
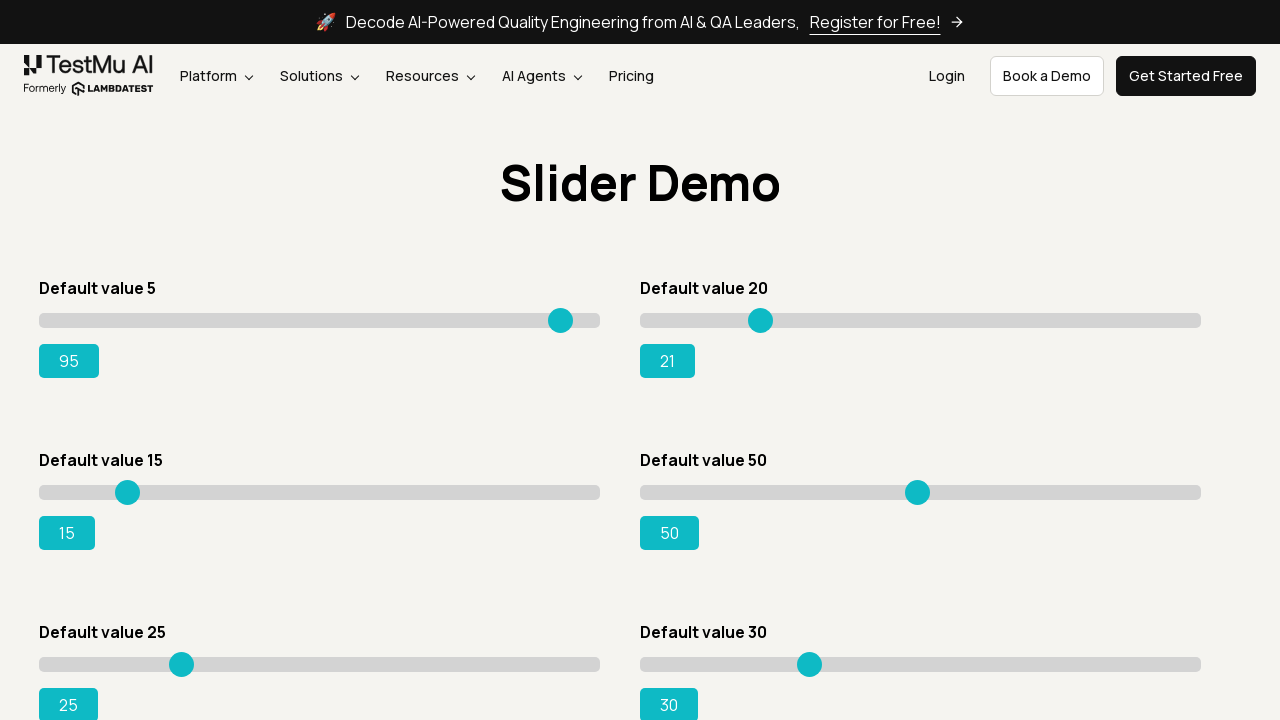

Moved slider 2 right to reach target value 95 (iteration 2) on xpath=//input[@type='range'] >> nth=1
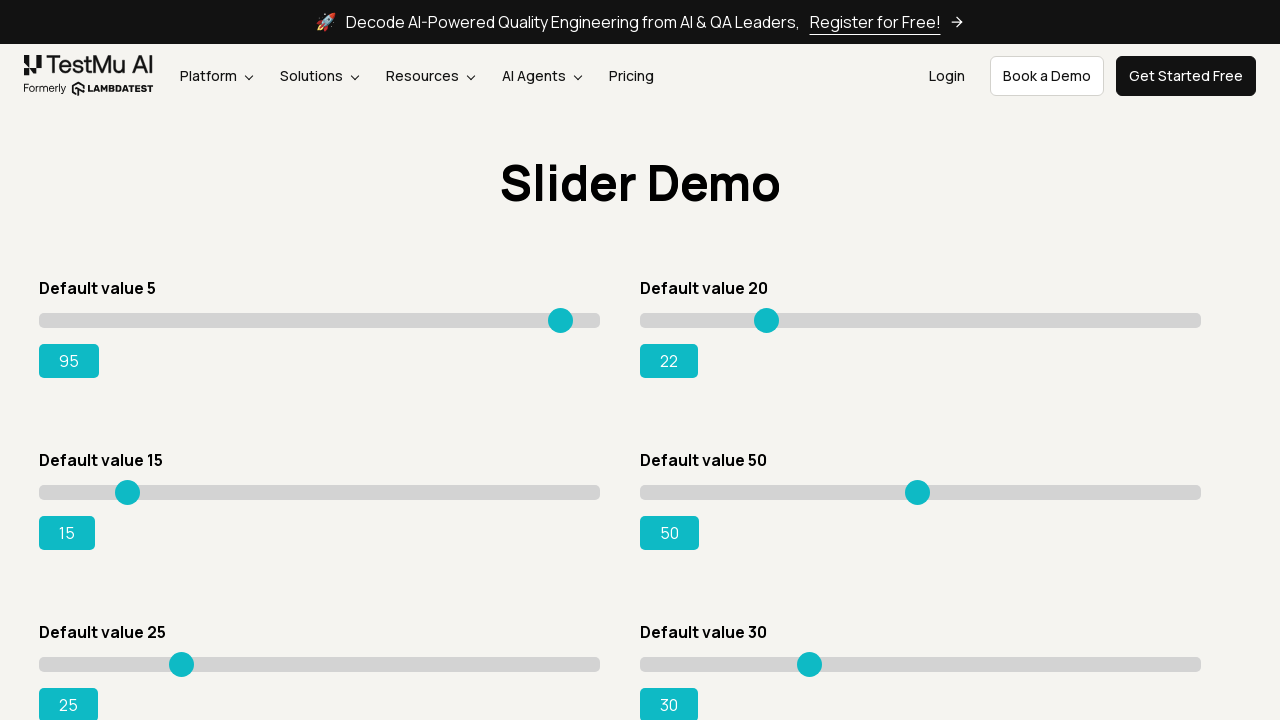

Moved slider 2 right to reach target value 95 (iteration 3) on xpath=//input[@type='range'] >> nth=1
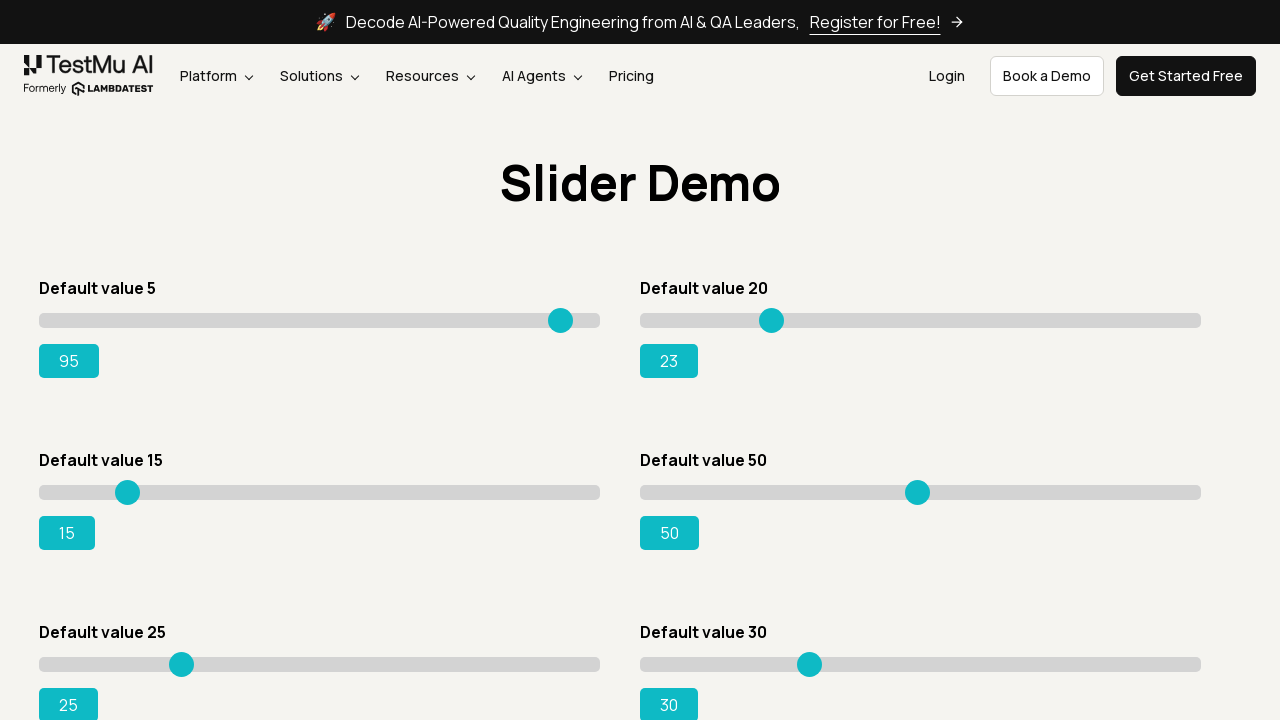

Moved slider 2 right to reach target value 95 (iteration 4) on xpath=//input[@type='range'] >> nth=1
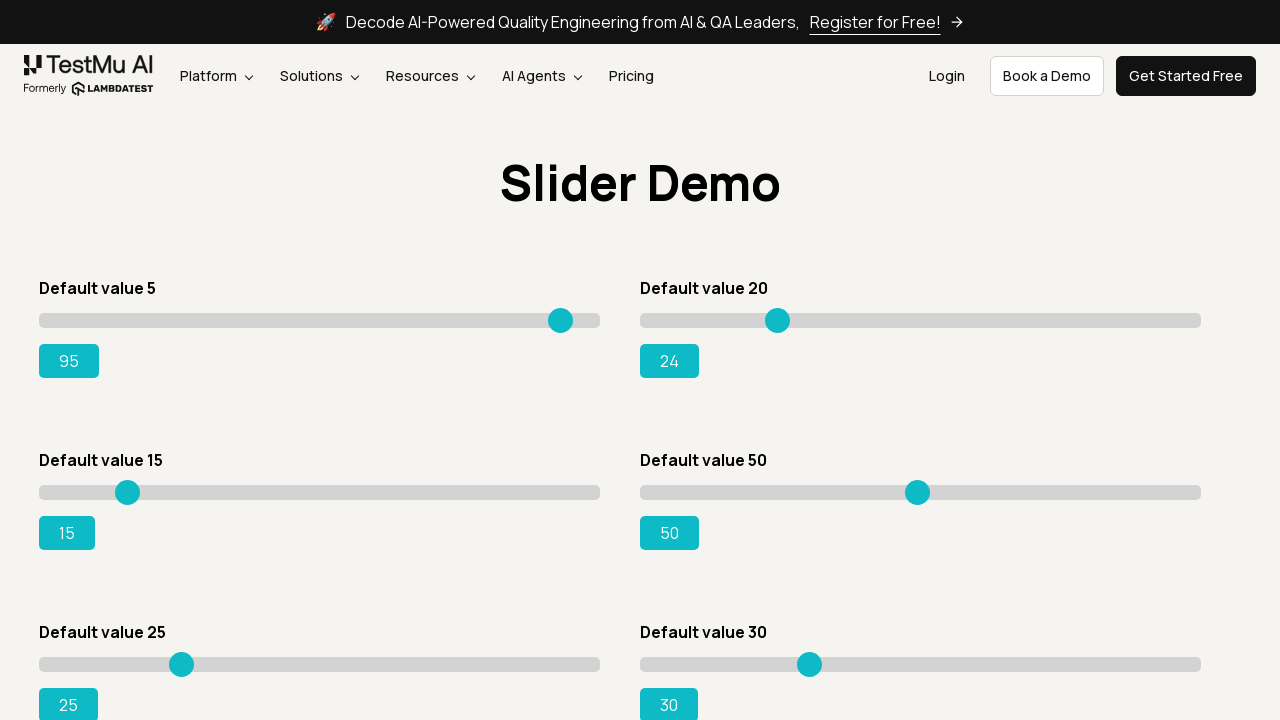

Moved slider 2 right to reach target value 95 (iteration 5) on xpath=//input[@type='range'] >> nth=1
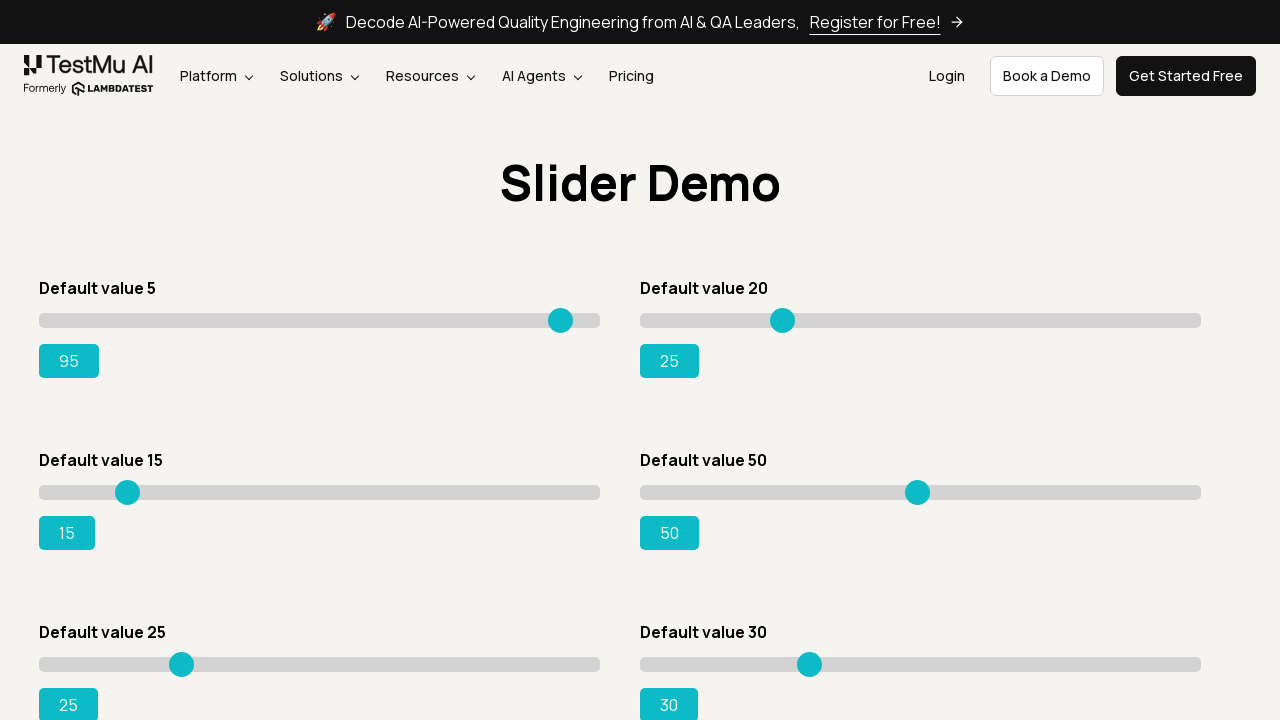

Moved slider 2 right to reach target value 95 (iteration 6) on xpath=//input[@type='range'] >> nth=1
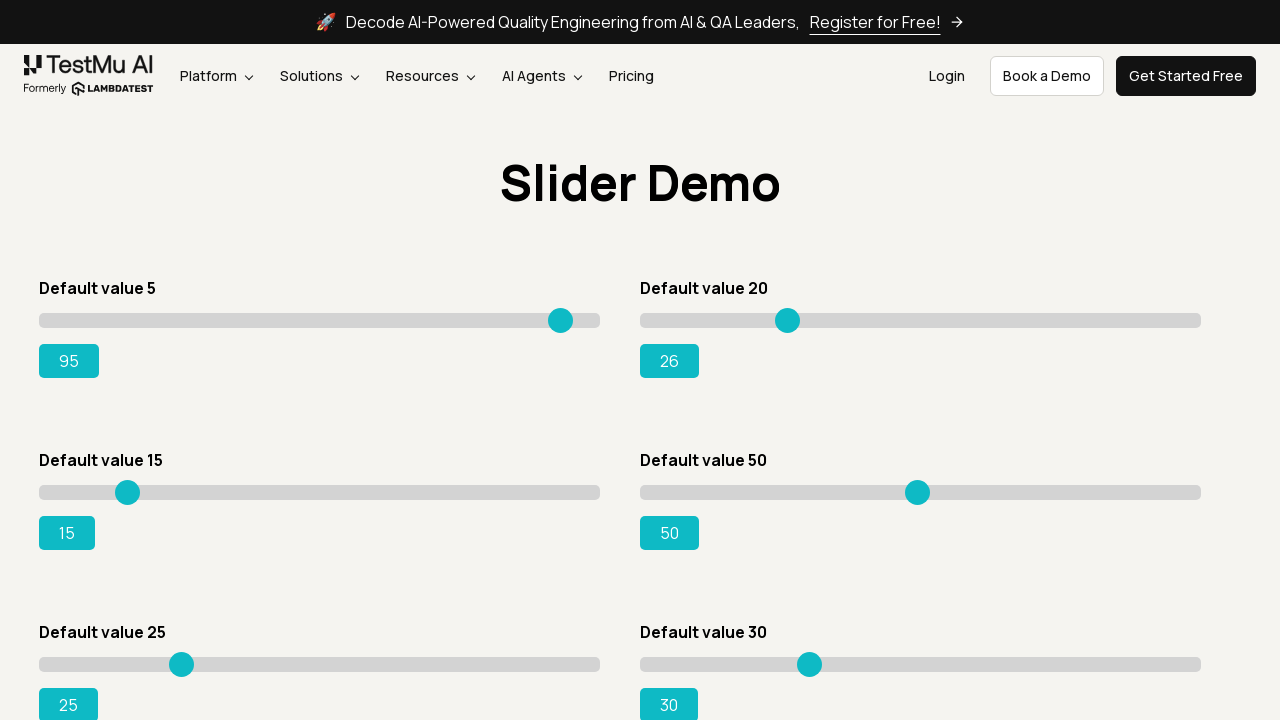

Moved slider 2 right to reach target value 95 (iteration 7) on xpath=//input[@type='range'] >> nth=1
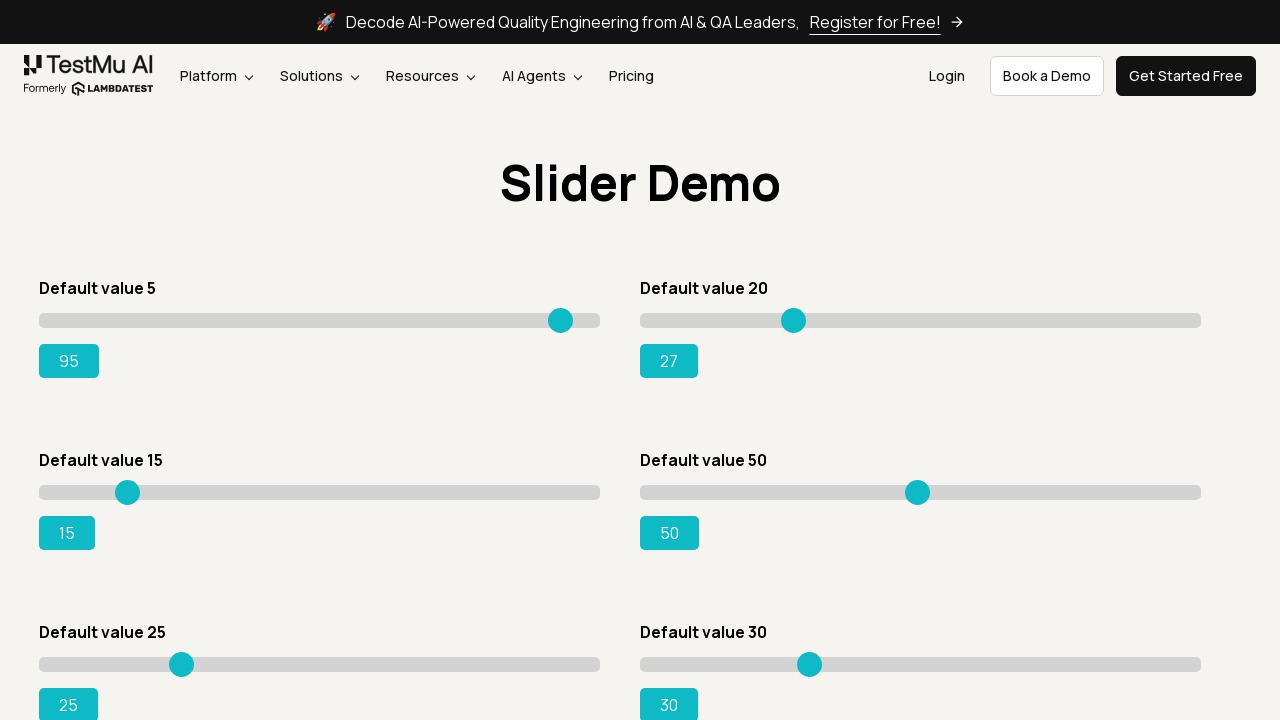

Moved slider 2 right to reach target value 95 (iteration 8) on xpath=//input[@type='range'] >> nth=1
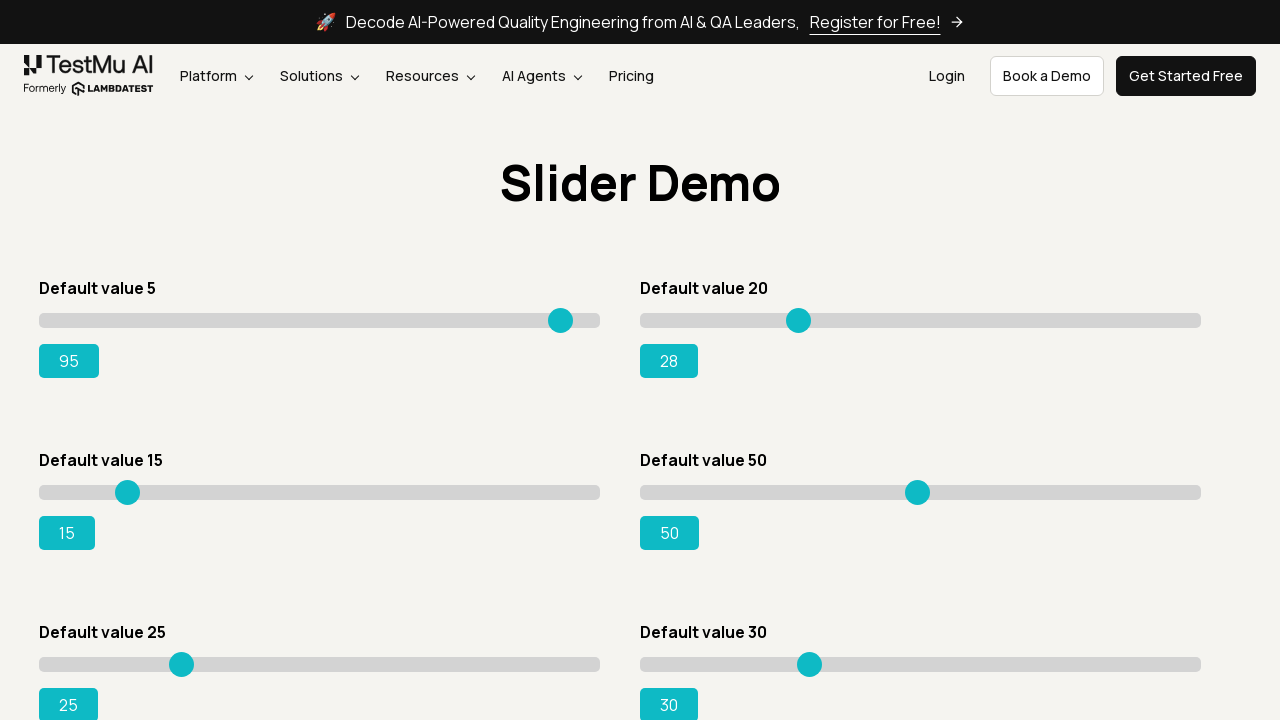

Moved slider 2 right to reach target value 95 (iteration 9) on xpath=//input[@type='range'] >> nth=1
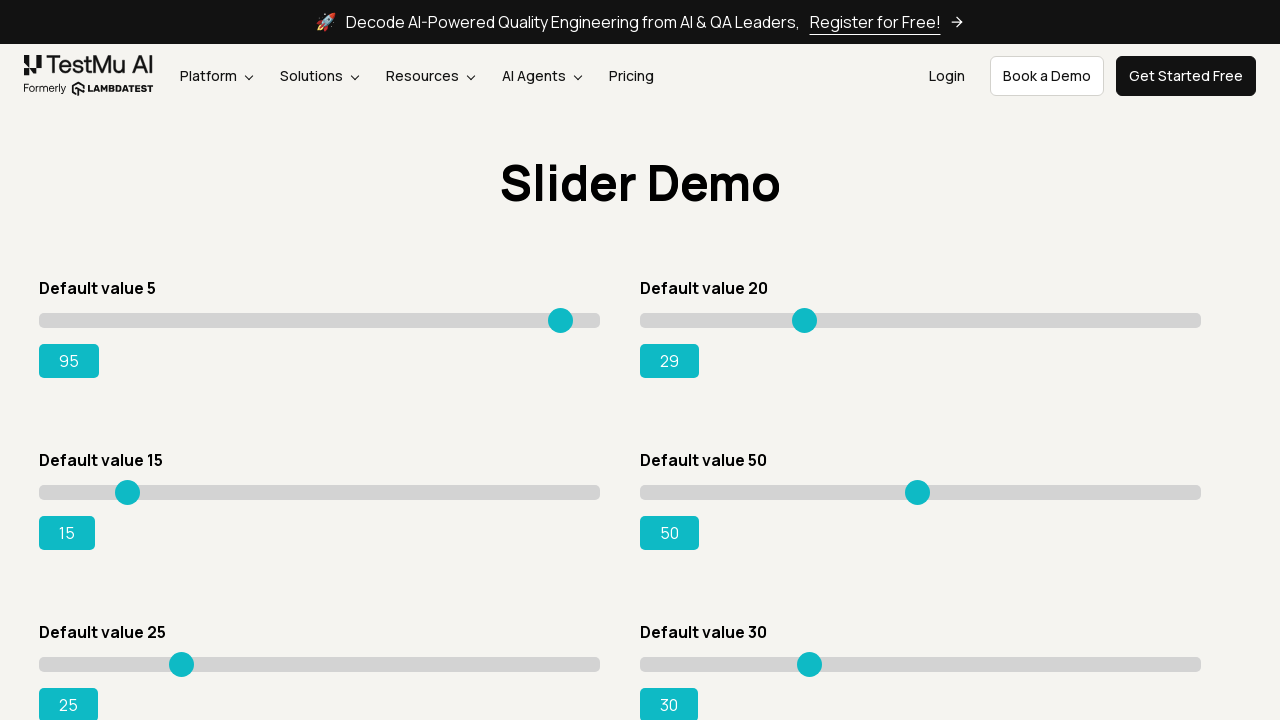

Moved slider 2 right to reach target value 95 (iteration 10) on xpath=//input[@type='range'] >> nth=1
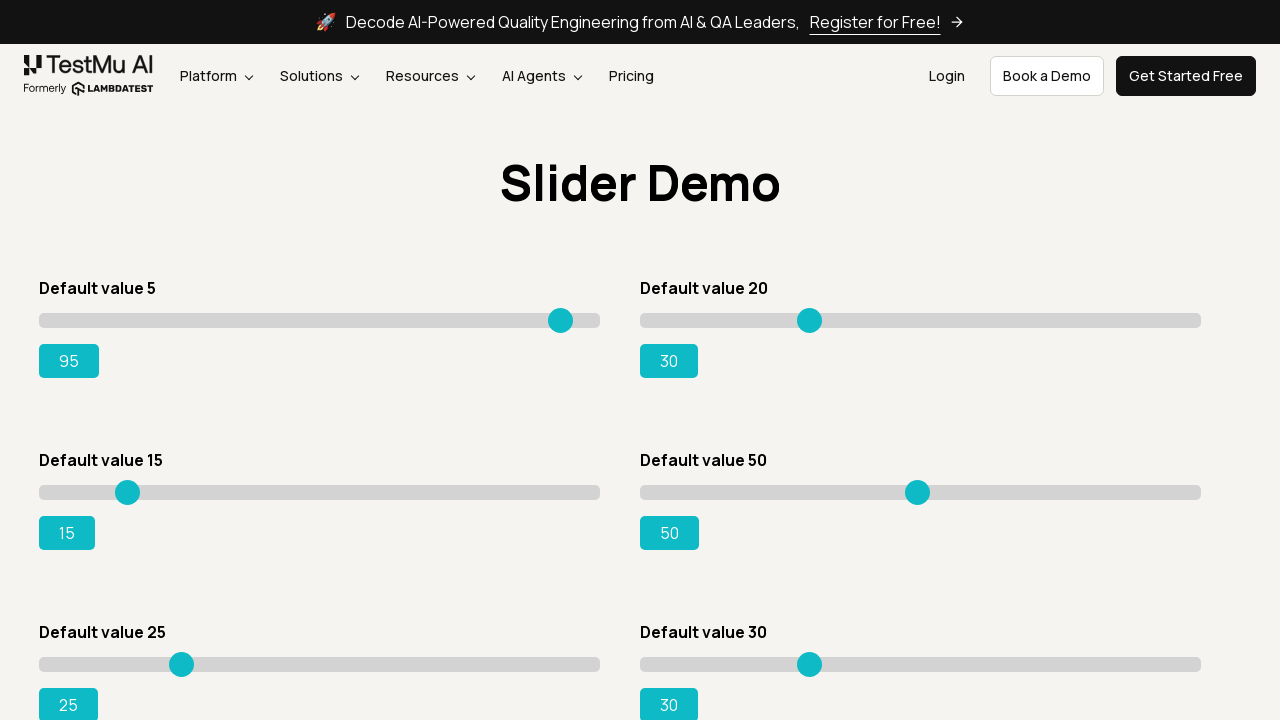

Moved slider 2 right to reach target value 95 (iteration 11) on xpath=//input[@type='range'] >> nth=1
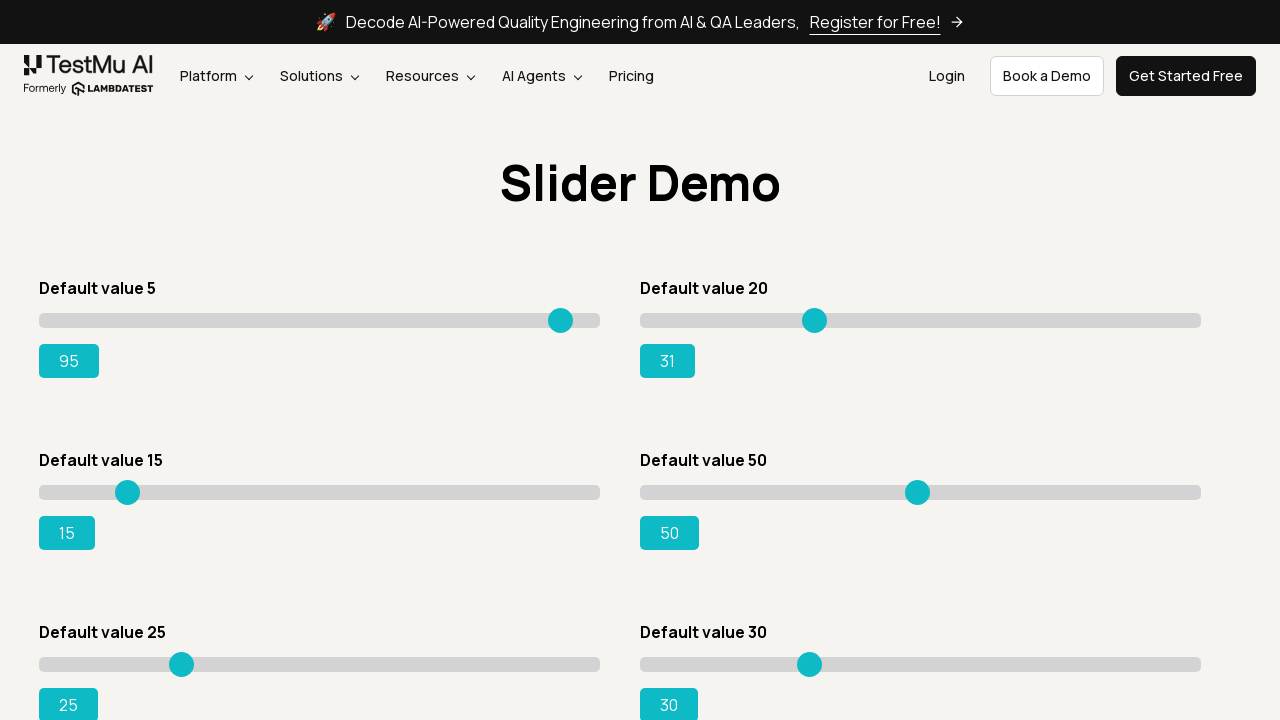

Moved slider 2 right to reach target value 95 (iteration 12) on xpath=//input[@type='range'] >> nth=1
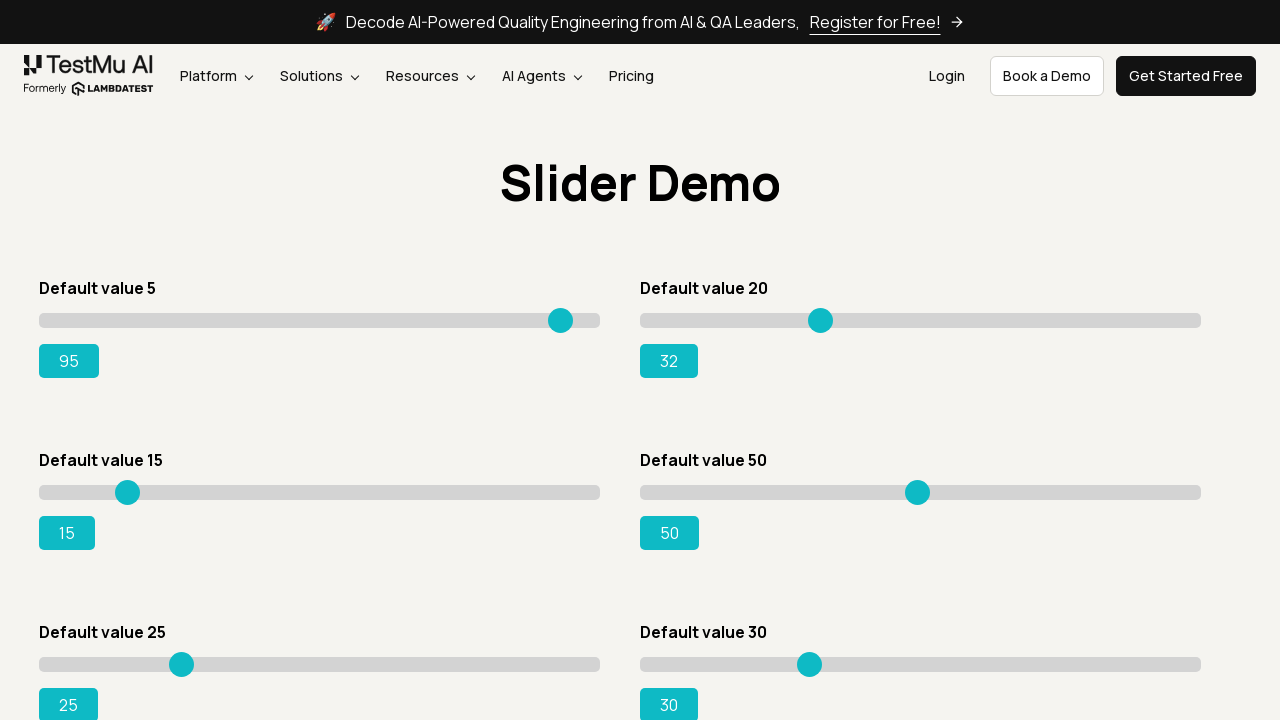

Moved slider 2 right to reach target value 95 (iteration 13) on xpath=//input[@type='range'] >> nth=1
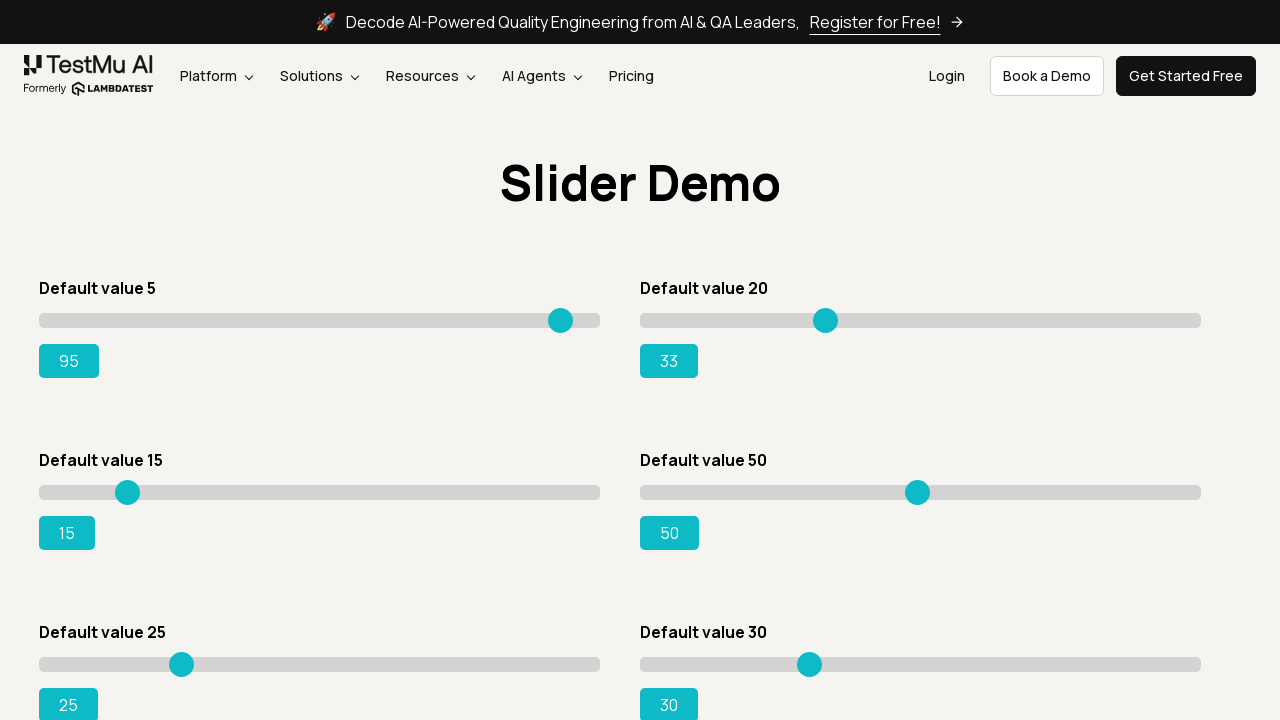

Moved slider 2 right to reach target value 95 (iteration 14) on xpath=//input[@type='range'] >> nth=1
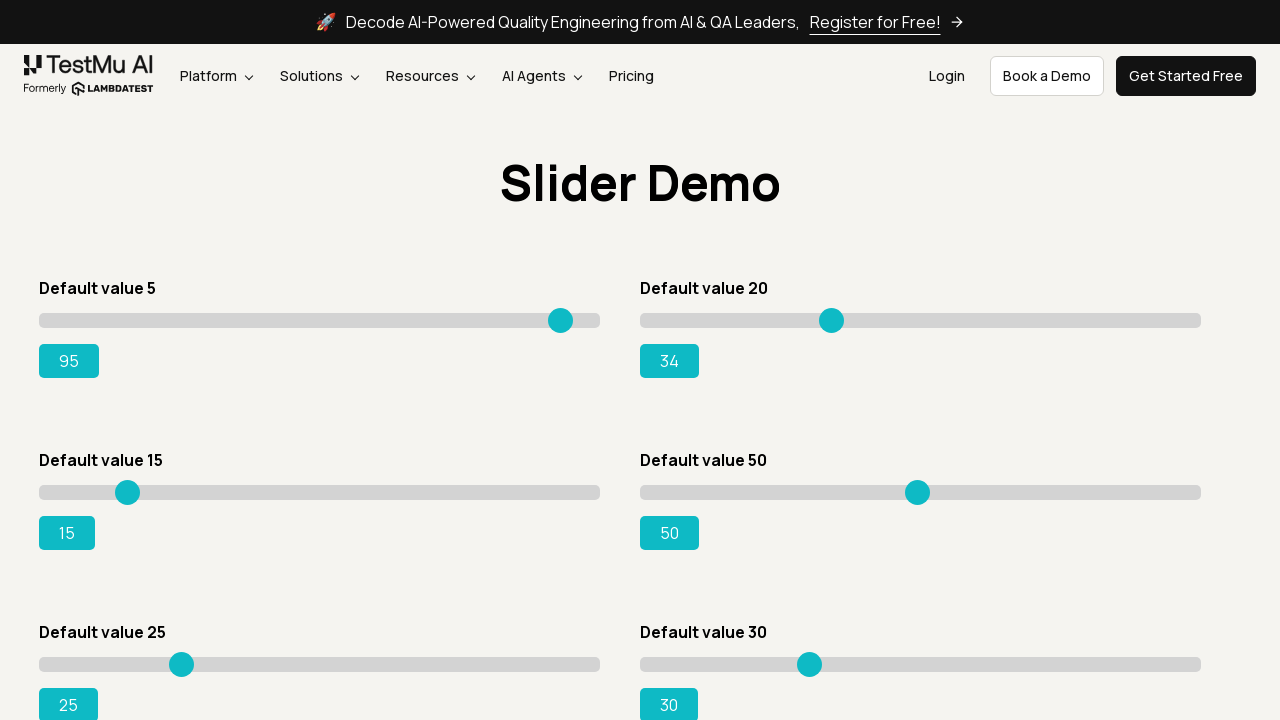

Moved slider 2 right to reach target value 95 (iteration 15) on xpath=//input[@type='range'] >> nth=1
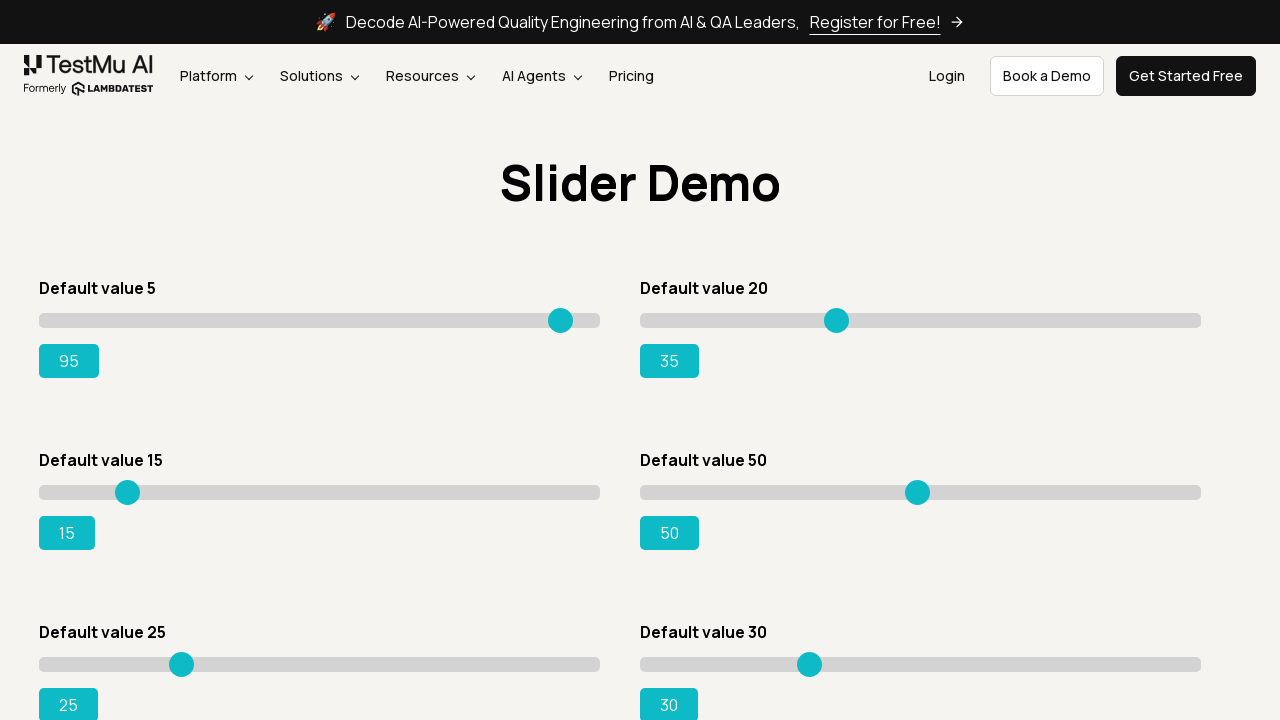

Moved slider 2 right to reach target value 95 (iteration 16) on xpath=//input[@type='range'] >> nth=1
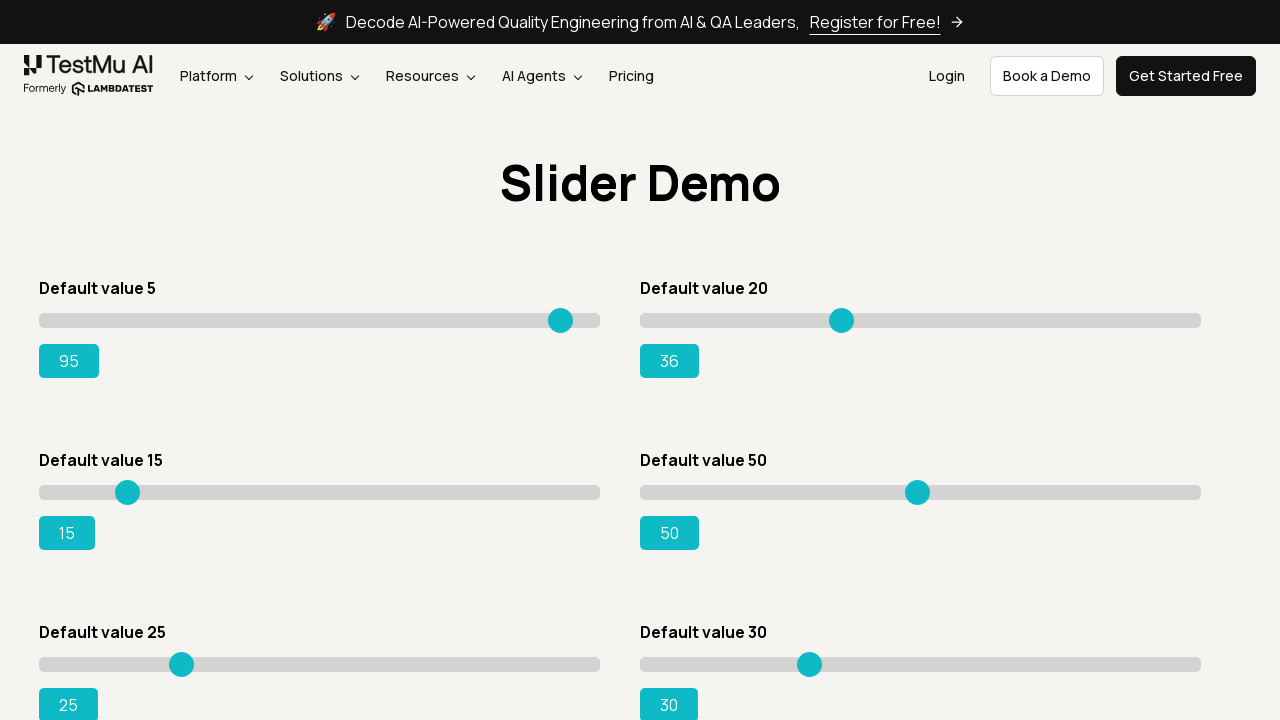

Moved slider 2 right to reach target value 95 (iteration 17) on xpath=//input[@type='range'] >> nth=1
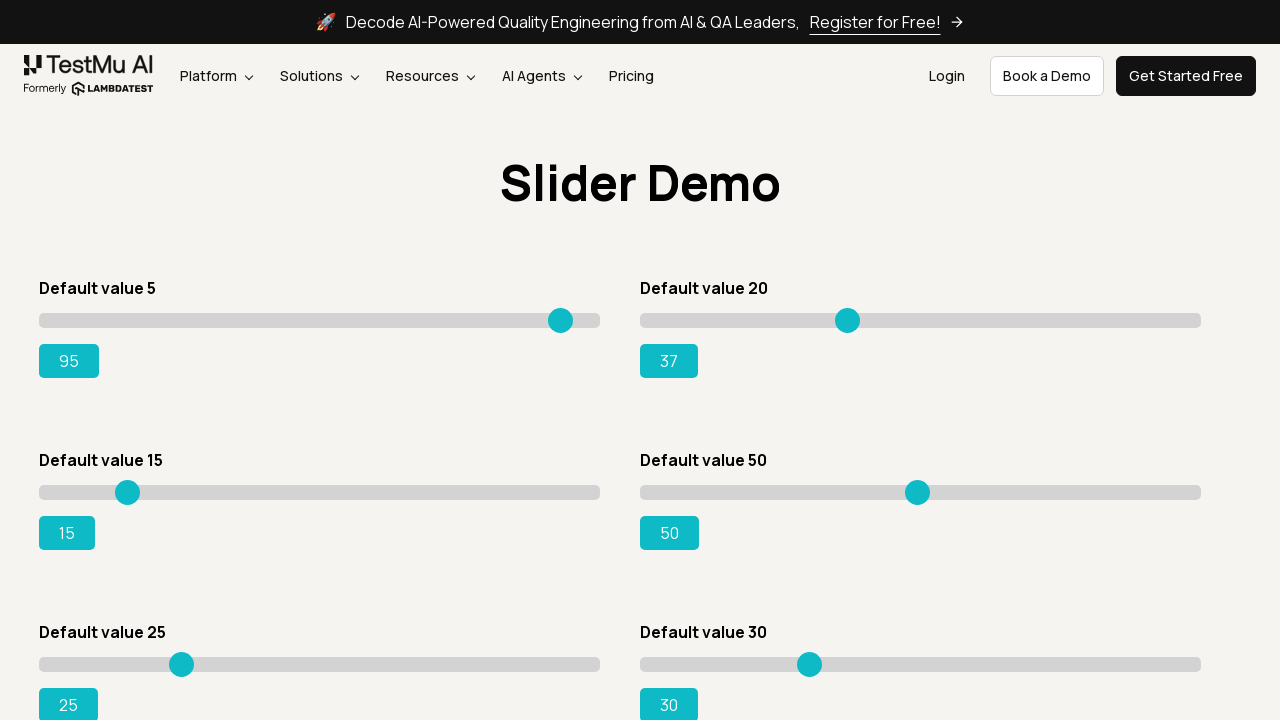

Moved slider 2 right to reach target value 95 (iteration 18) on xpath=//input[@type='range'] >> nth=1
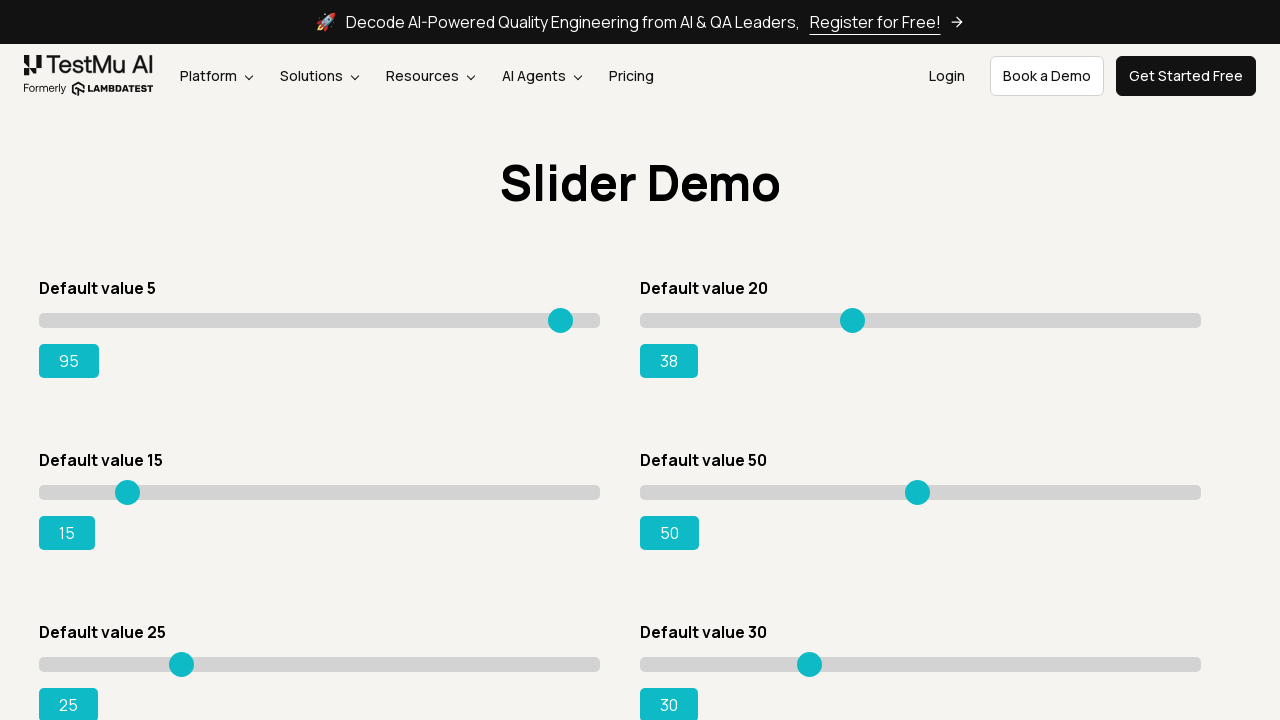

Moved slider 2 right to reach target value 95 (iteration 19) on xpath=//input[@type='range'] >> nth=1
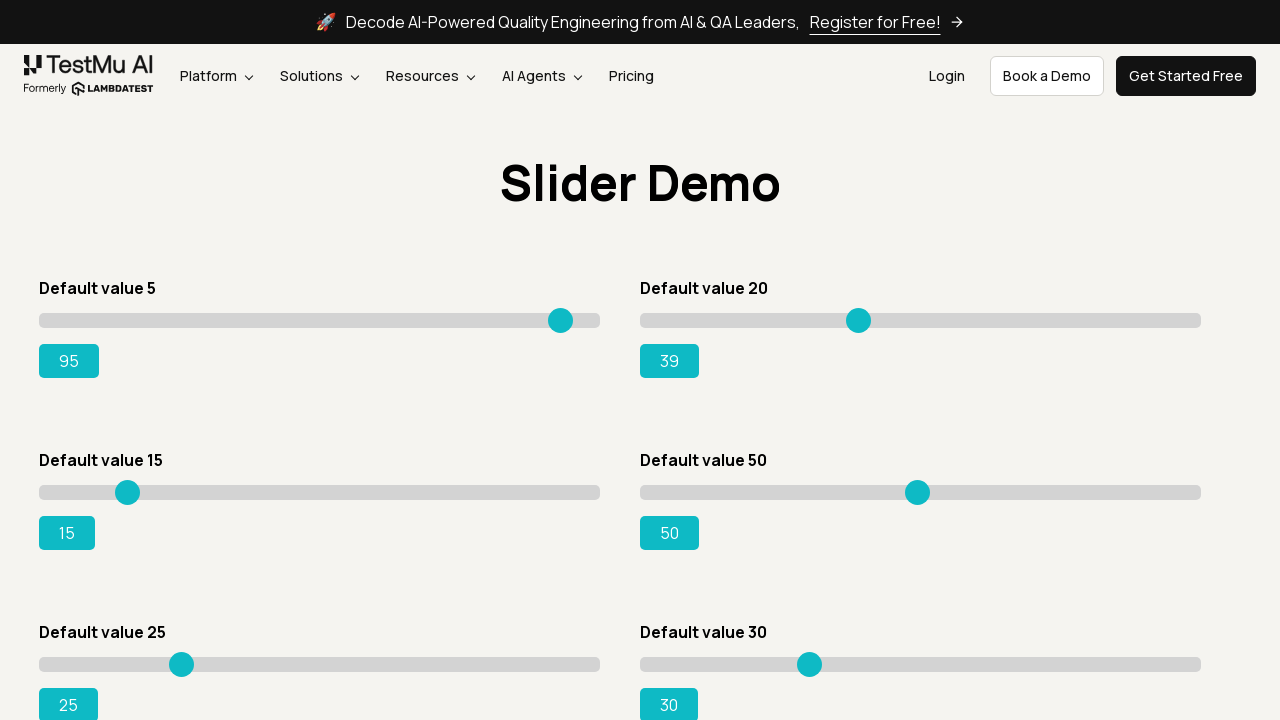

Moved slider 2 right to reach target value 95 (iteration 20) on xpath=//input[@type='range'] >> nth=1
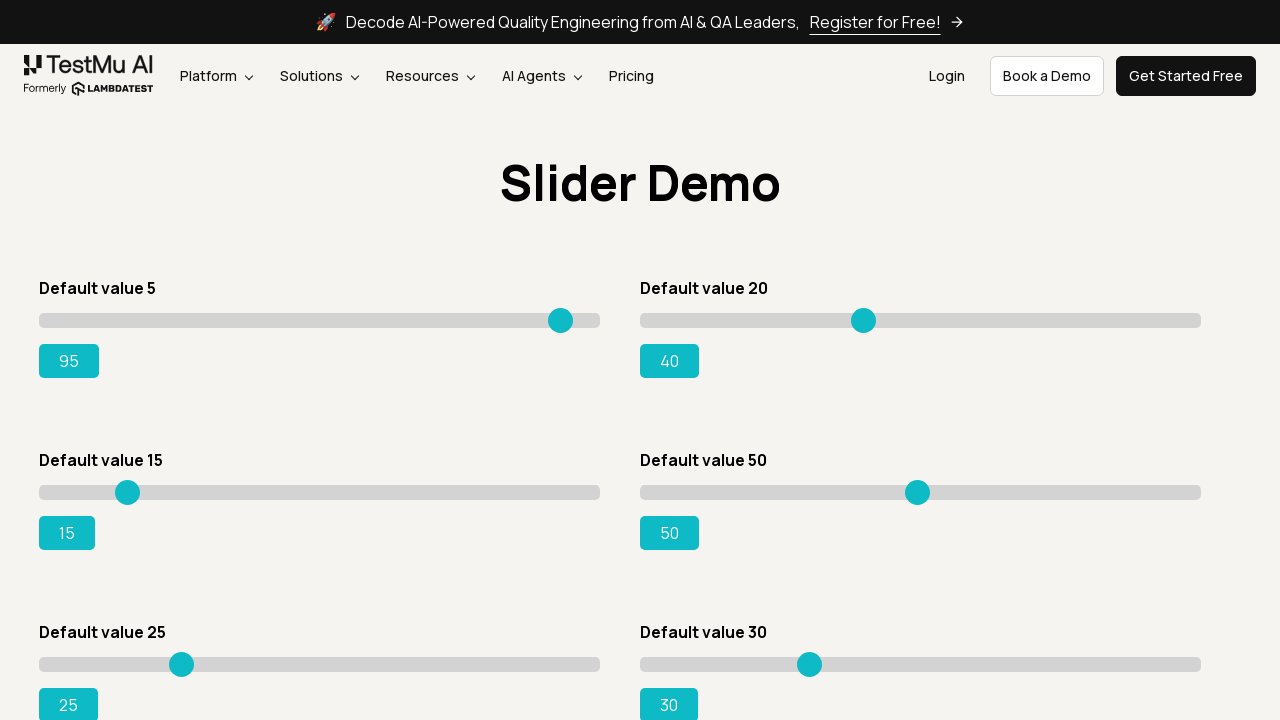

Moved slider 2 right to reach target value 95 (iteration 21) on xpath=//input[@type='range'] >> nth=1
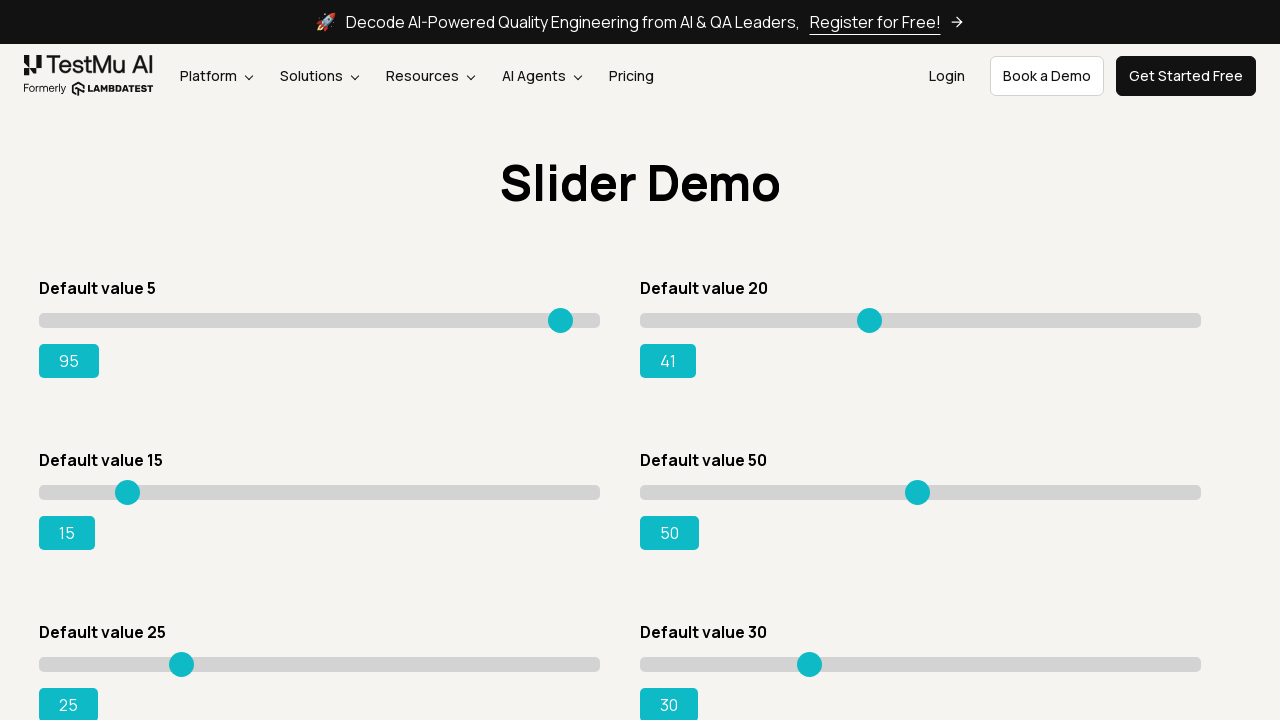

Moved slider 2 right to reach target value 95 (iteration 22) on xpath=//input[@type='range'] >> nth=1
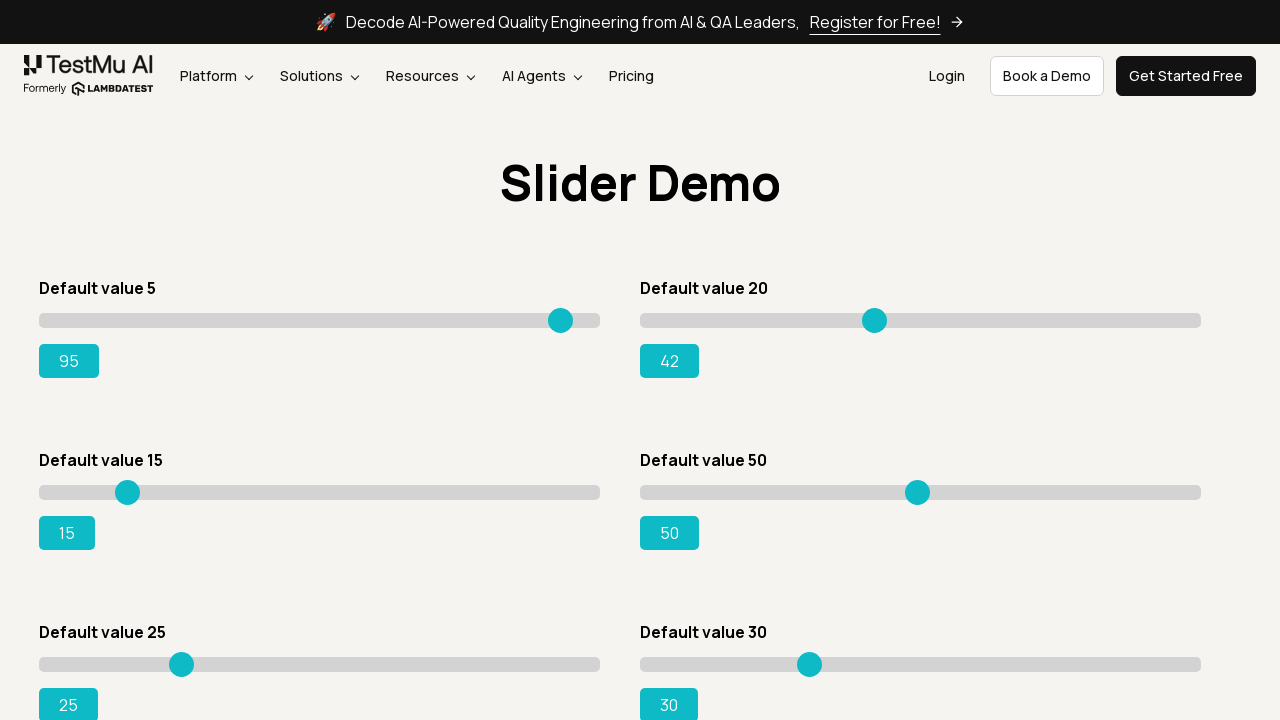

Moved slider 2 right to reach target value 95 (iteration 23) on xpath=//input[@type='range'] >> nth=1
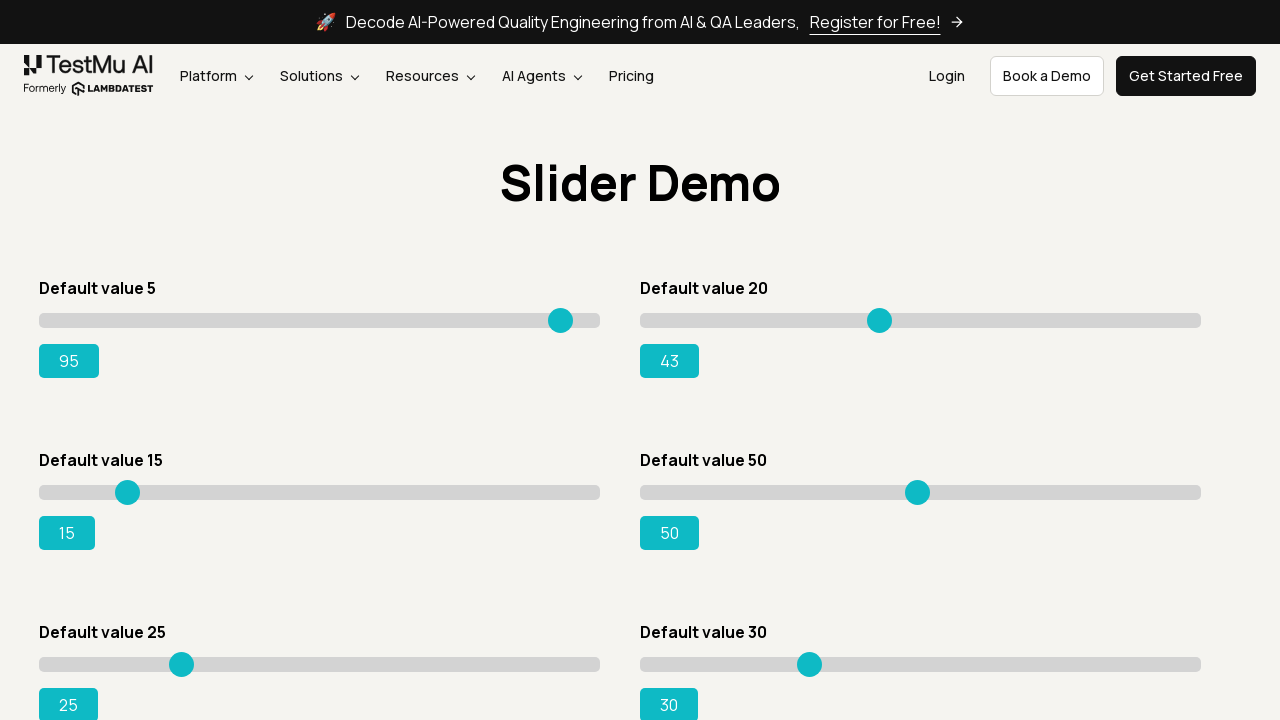

Moved slider 2 right to reach target value 95 (iteration 24) on xpath=//input[@type='range'] >> nth=1
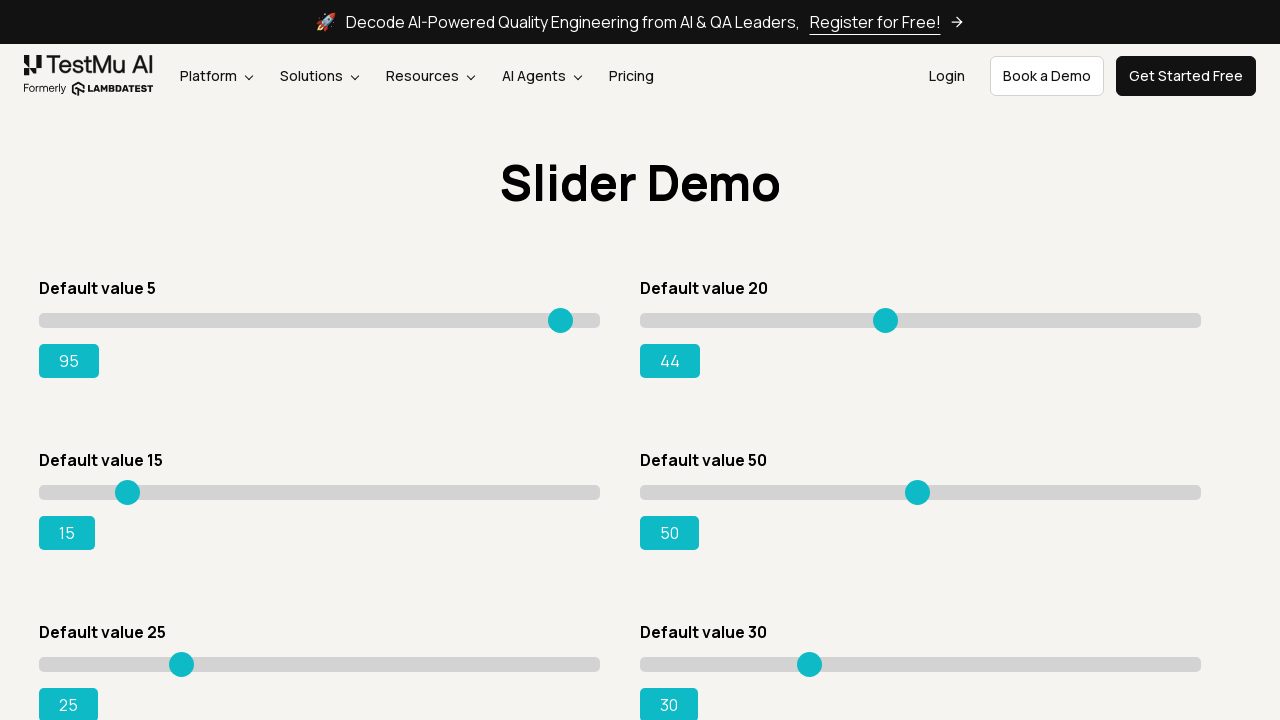

Moved slider 2 right to reach target value 95 (iteration 25) on xpath=//input[@type='range'] >> nth=1
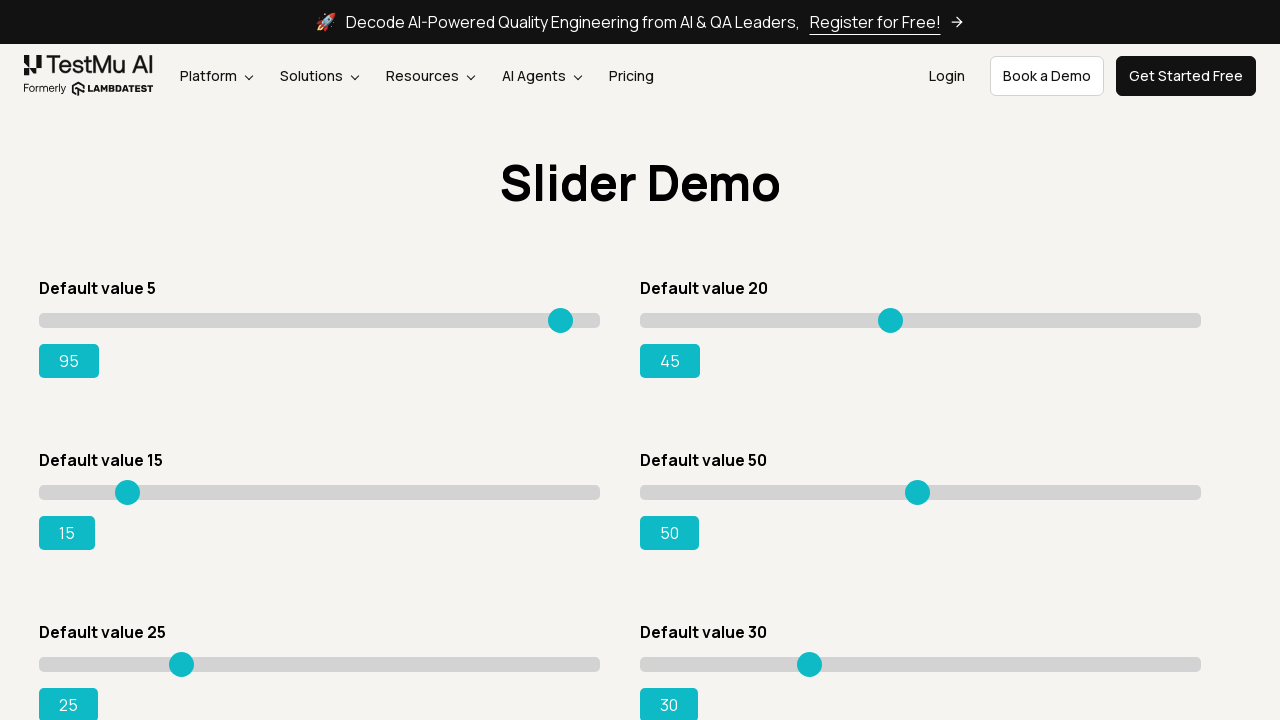

Moved slider 2 right to reach target value 95 (iteration 26) on xpath=//input[@type='range'] >> nth=1
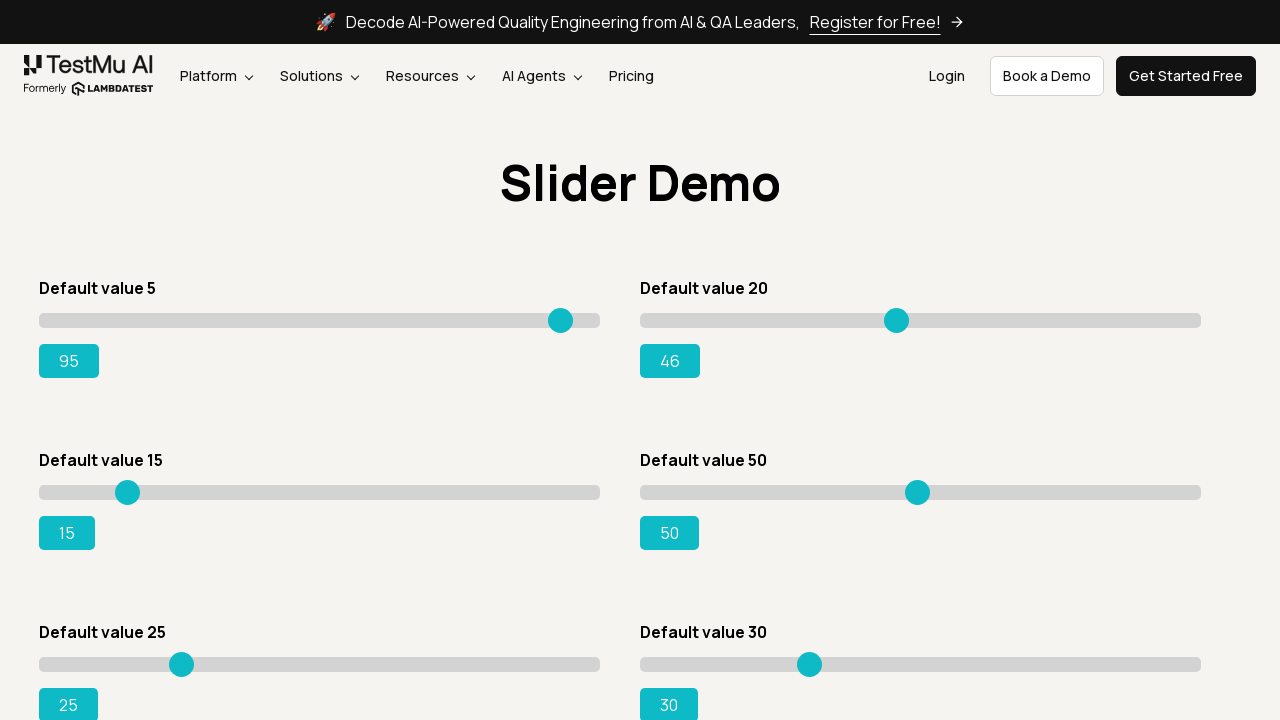

Moved slider 2 right to reach target value 95 (iteration 27) on xpath=//input[@type='range'] >> nth=1
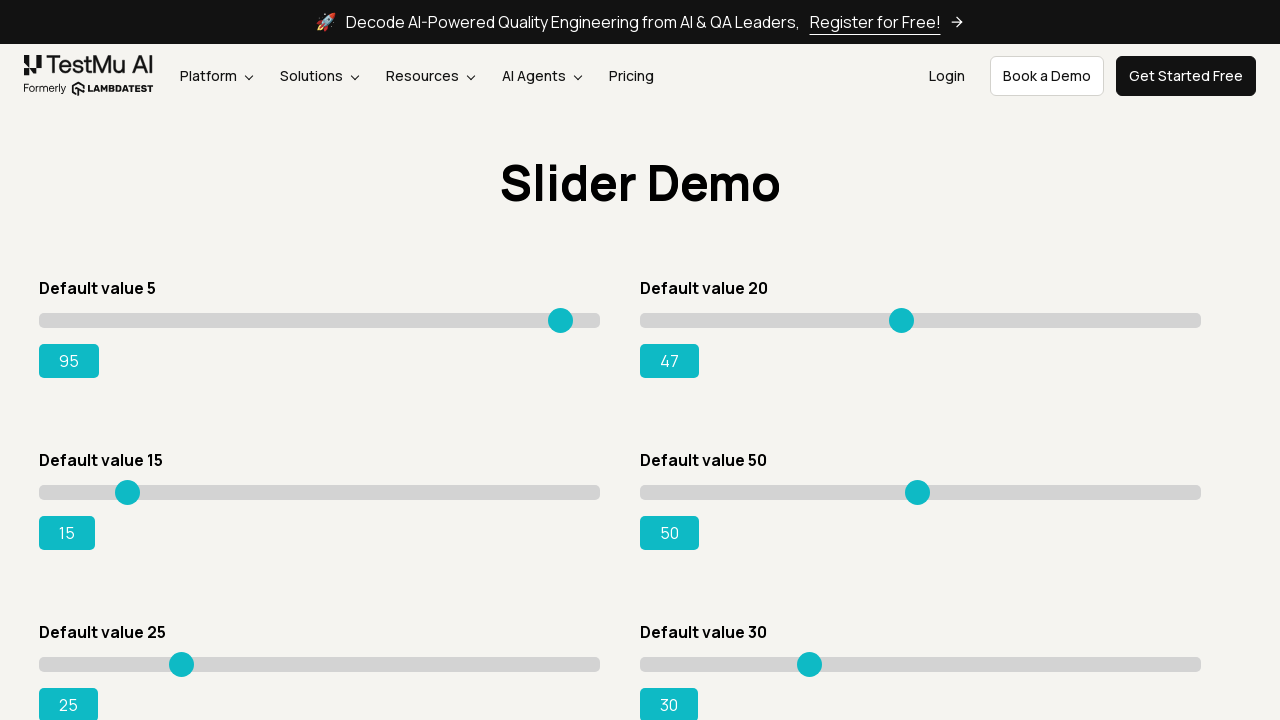

Moved slider 2 right to reach target value 95 (iteration 28) on xpath=//input[@type='range'] >> nth=1
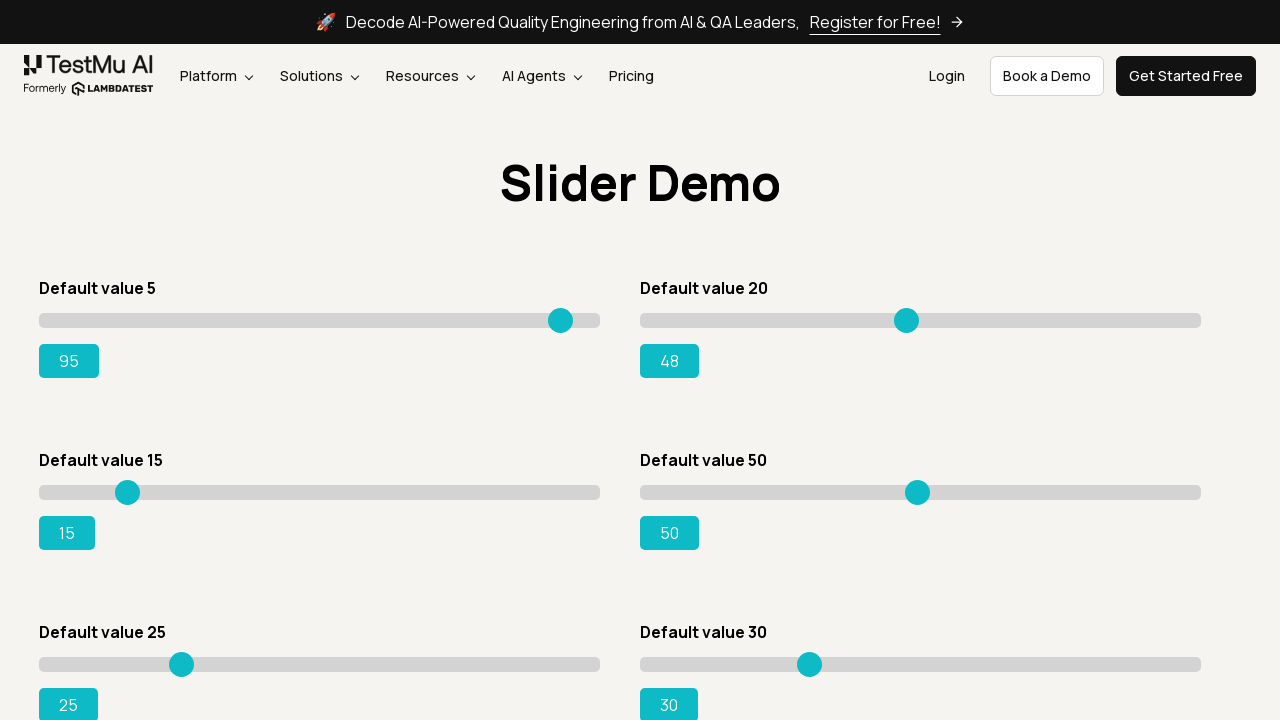

Moved slider 2 right to reach target value 95 (iteration 29) on xpath=//input[@type='range'] >> nth=1
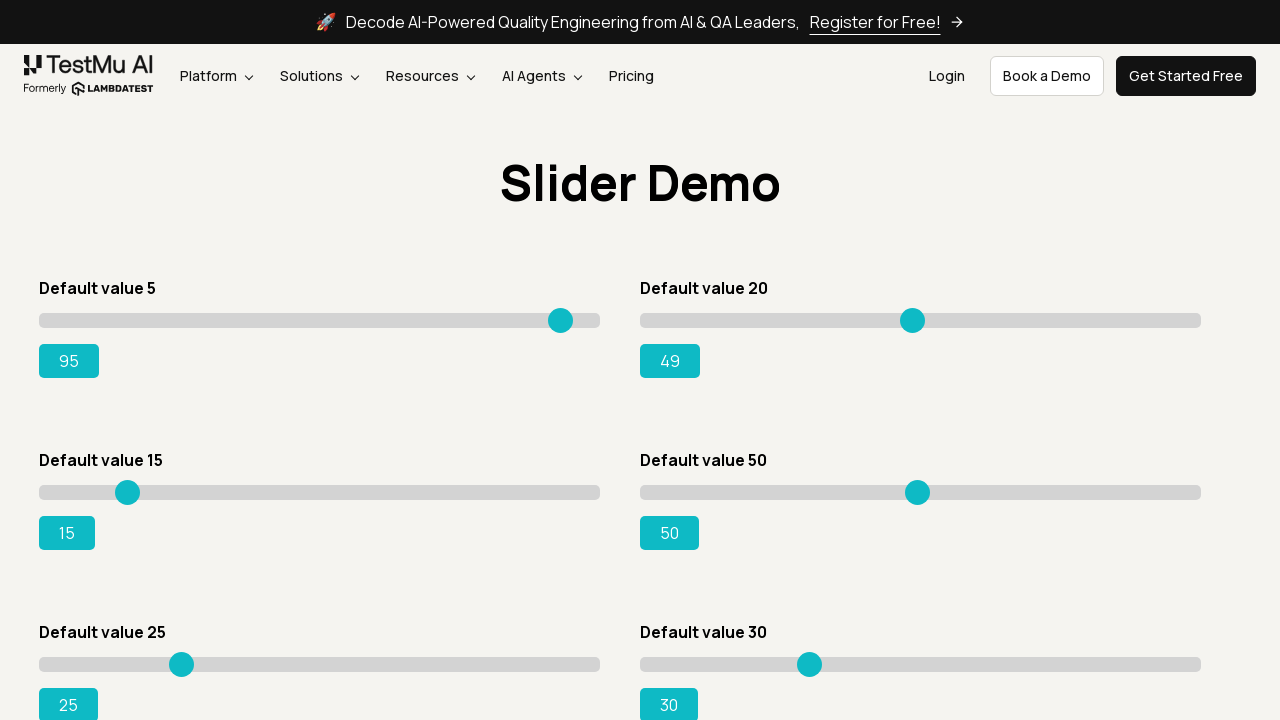

Moved slider 2 right to reach target value 95 (iteration 30) on xpath=//input[@type='range'] >> nth=1
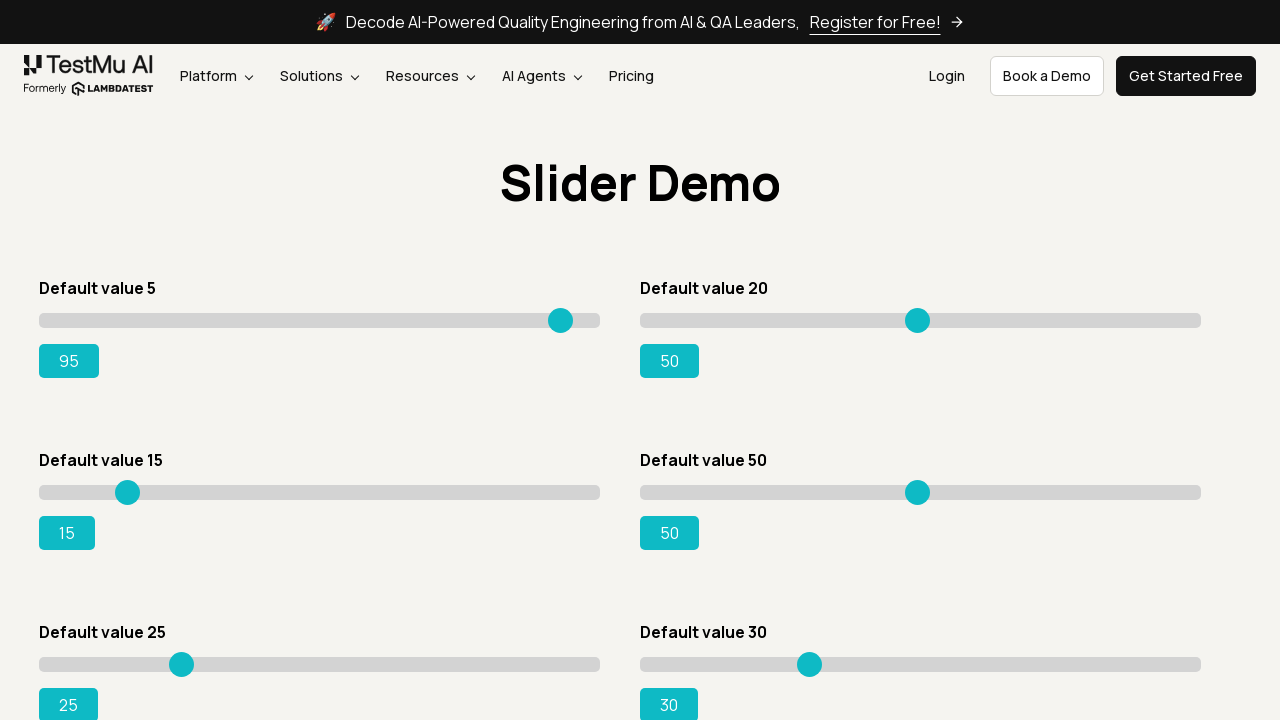

Moved slider 2 right to reach target value 95 (iteration 31) on xpath=//input[@type='range'] >> nth=1
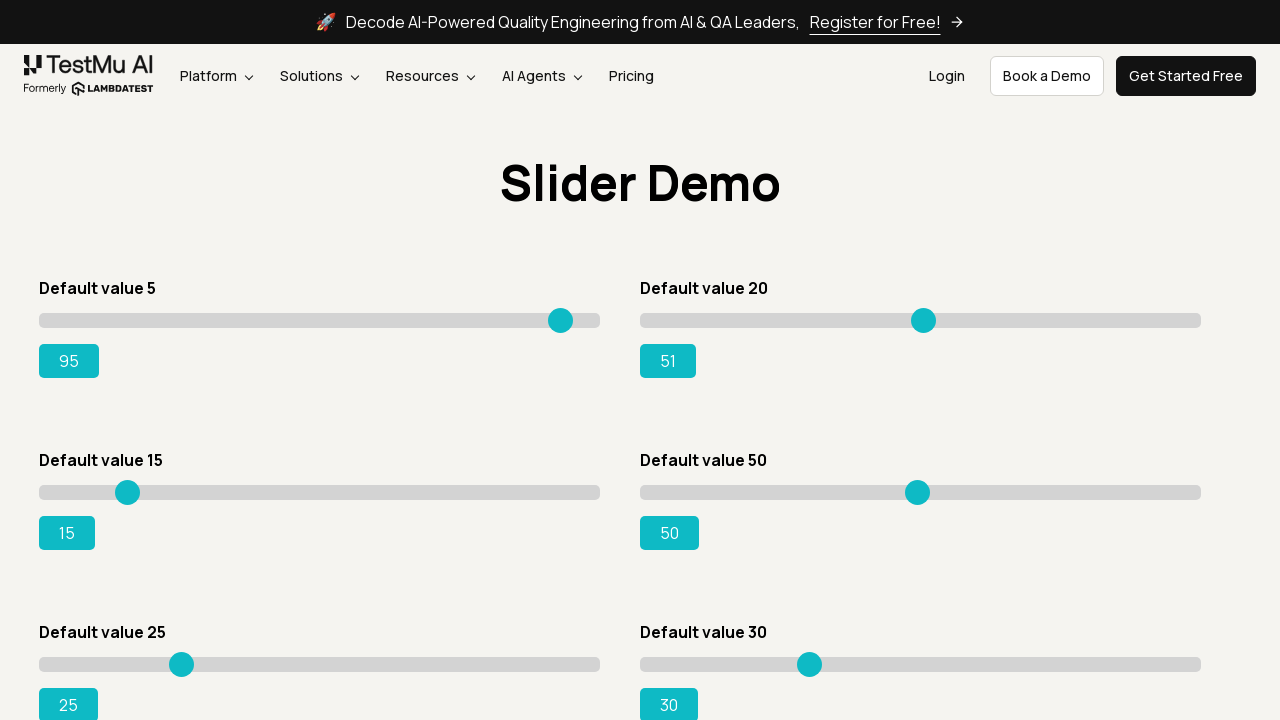

Moved slider 2 right to reach target value 95 (iteration 32) on xpath=//input[@type='range'] >> nth=1
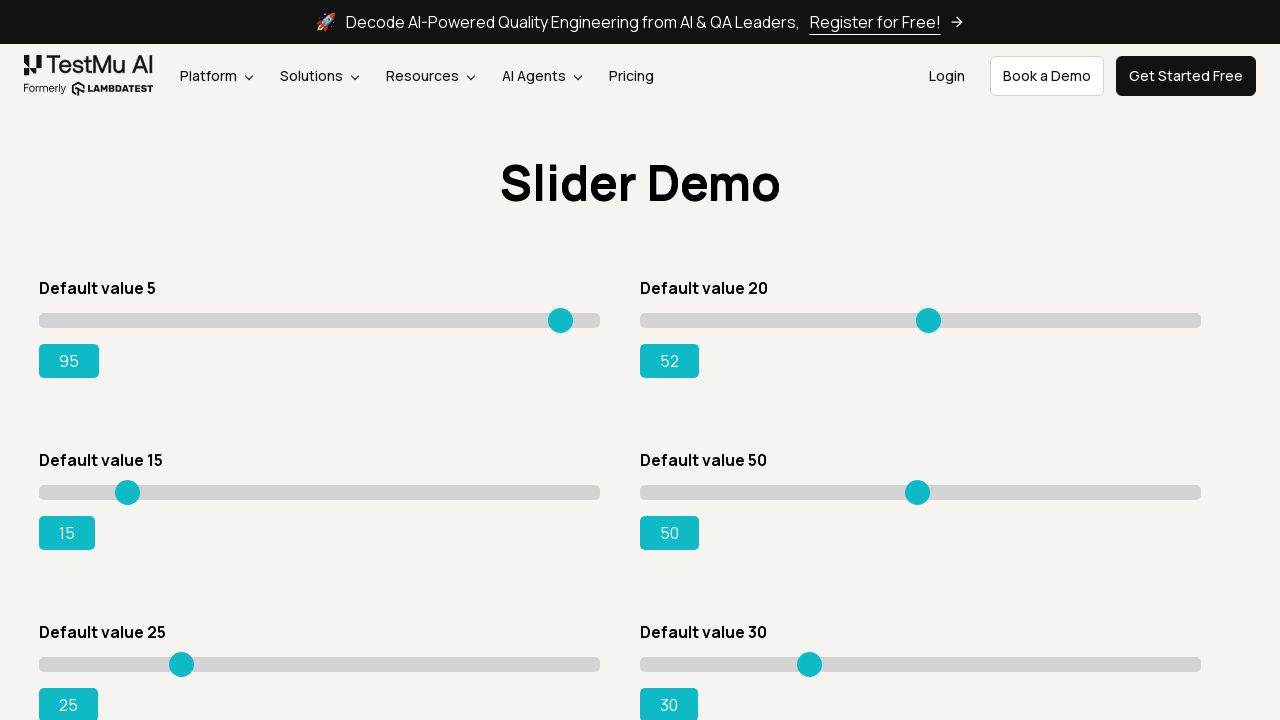

Moved slider 2 right to reach target value 95 (iteration 33) on xpath=//input[@type='range'] >> nth=1
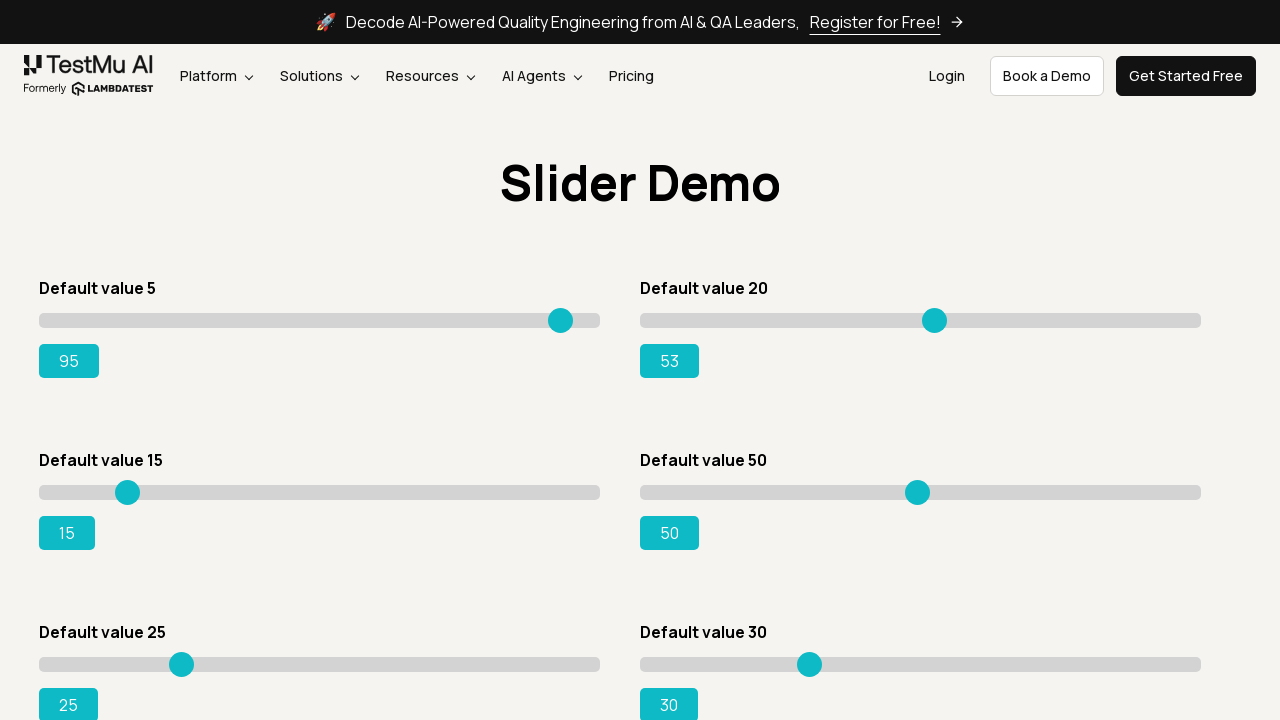

Moved slider 2 right to reach target value 95 (iteration 34) on xpath=//input[@type='range'] >> nth=1
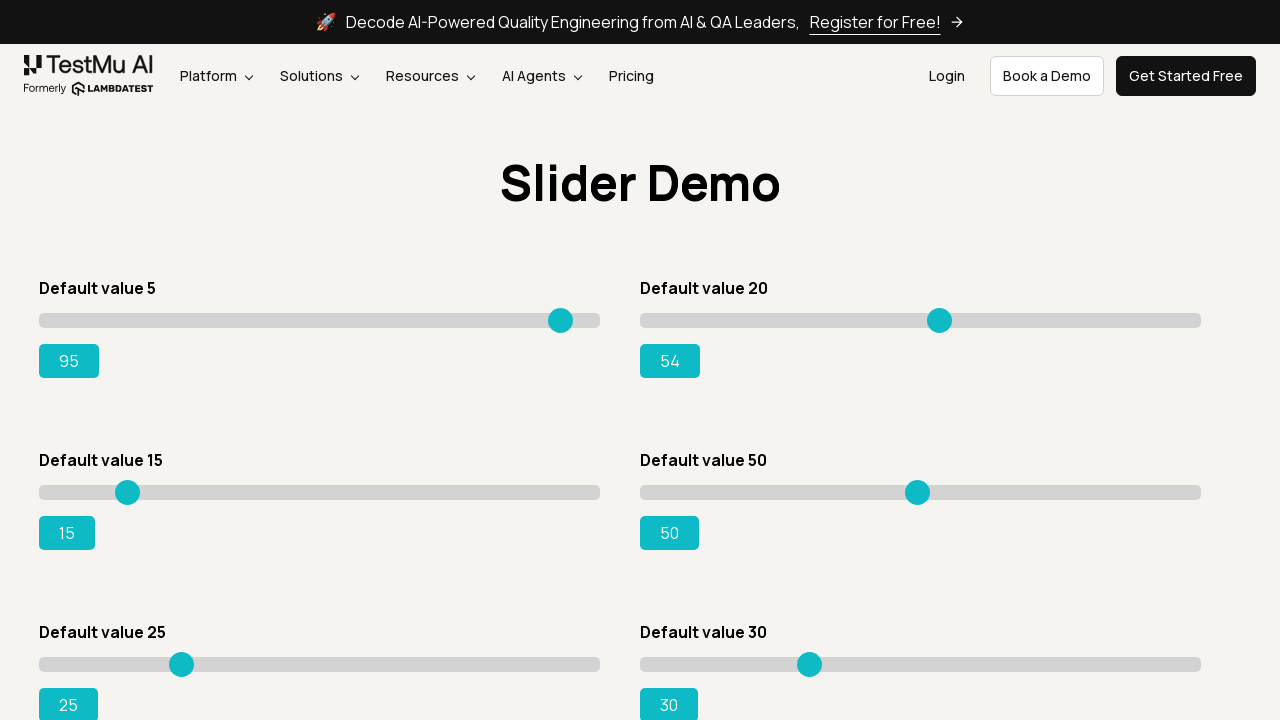

Moved slider 2 right to reach target value 95 (iteration 35) on xpath=//input[@type='range'] >> nth=1
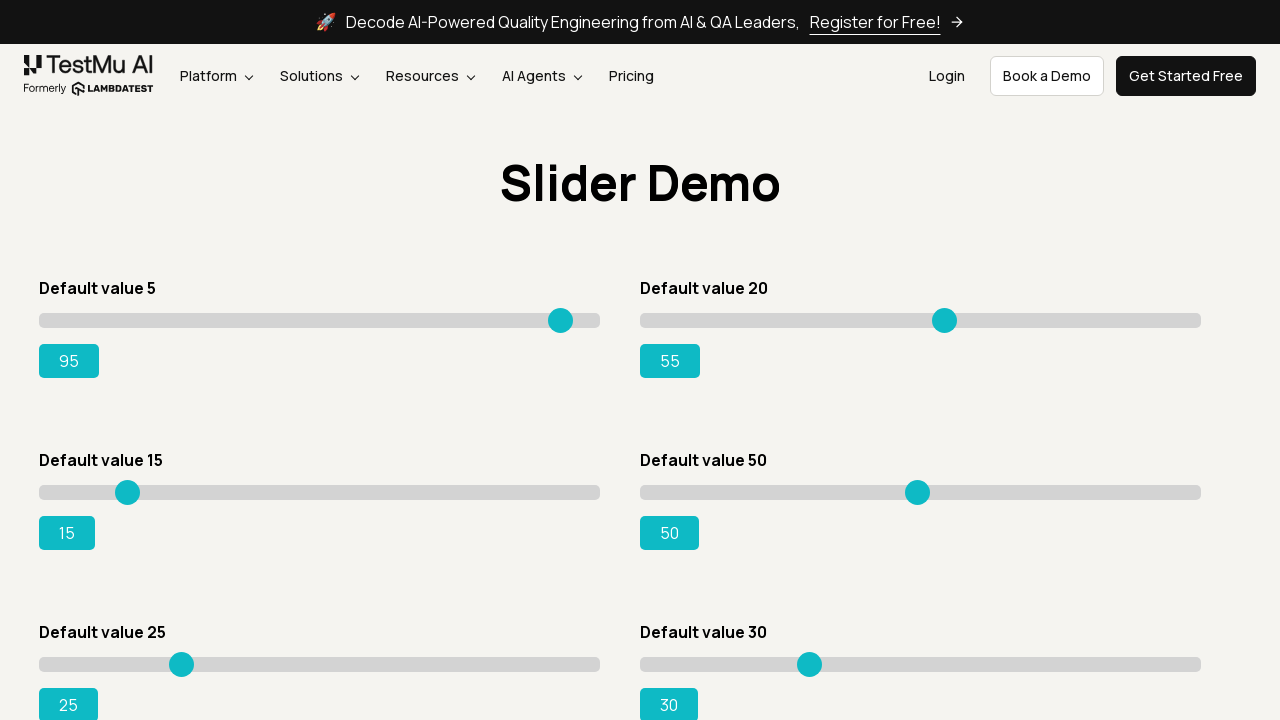

Moved slider 2 right to reach target value 95 (iteration 36) on xpath=//input[@type='range'] >> nth=1
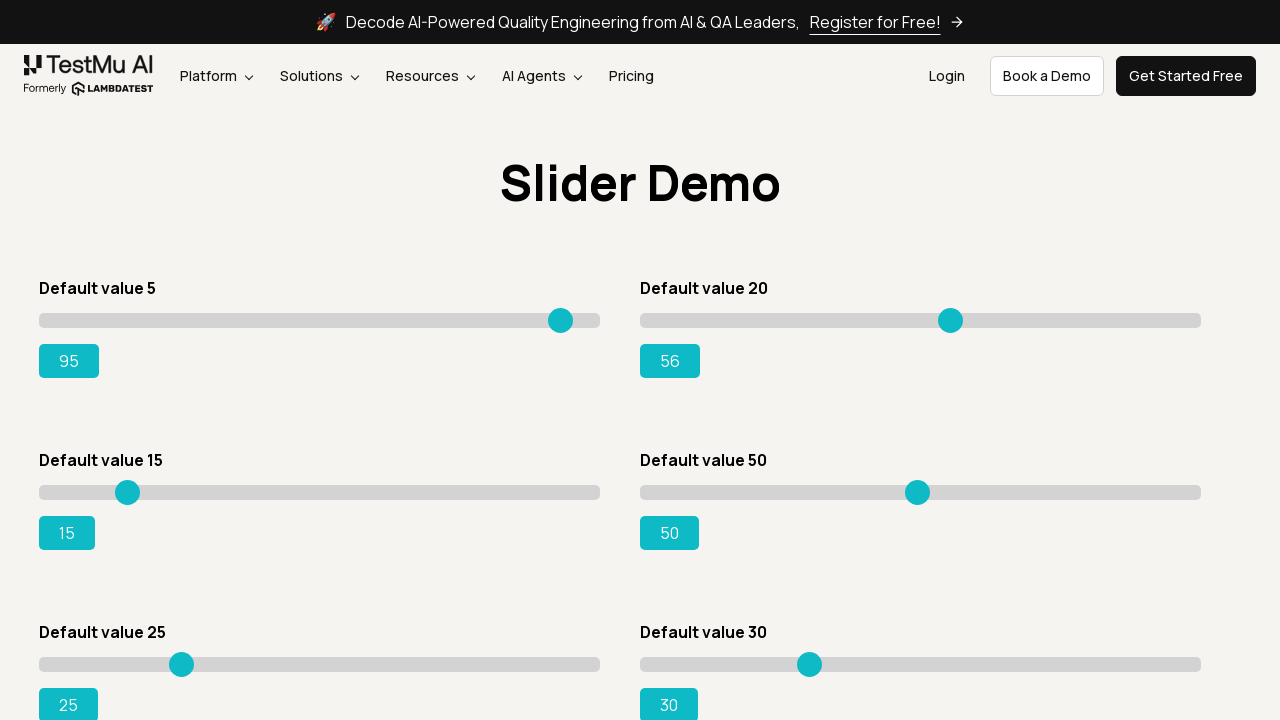

Moved slider 2 right to reach target value 95 (iteration 37) on xpath=//input[@type='range'] >> nth=1
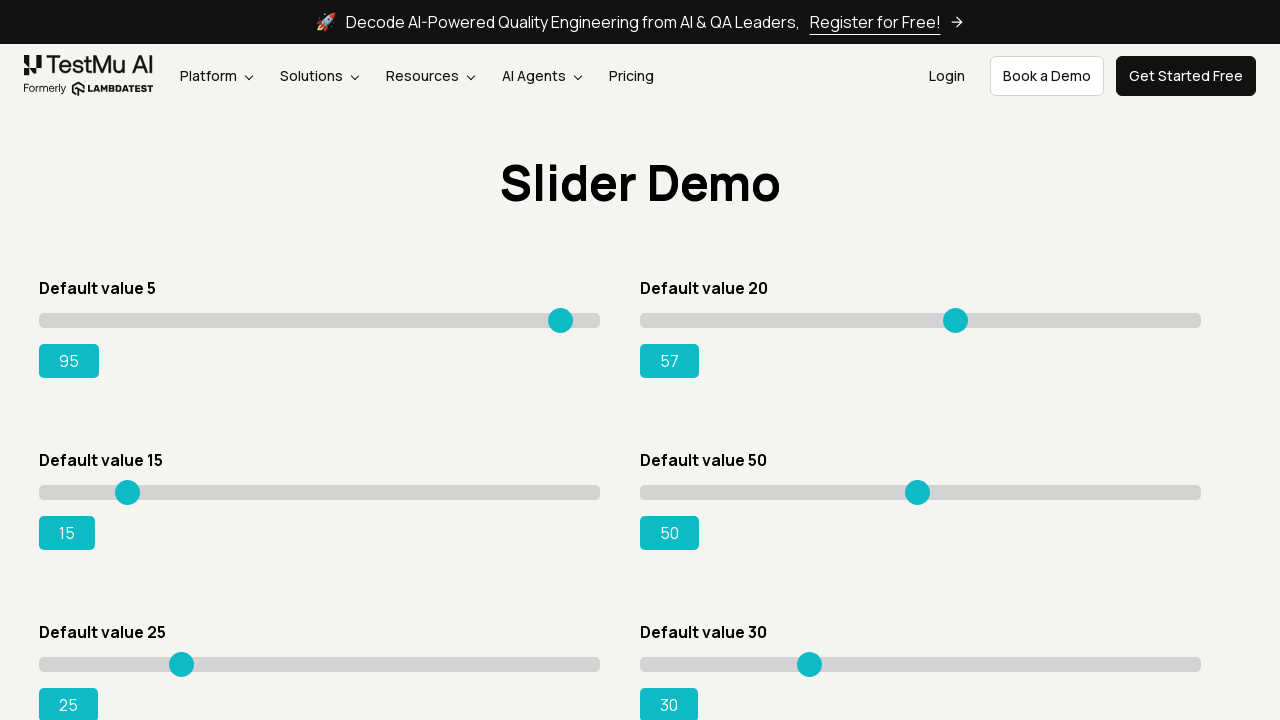

Moved slider 2 right to reach target value 95 (iteration 38) on xpath=//input[@type='range'] >> nth=1
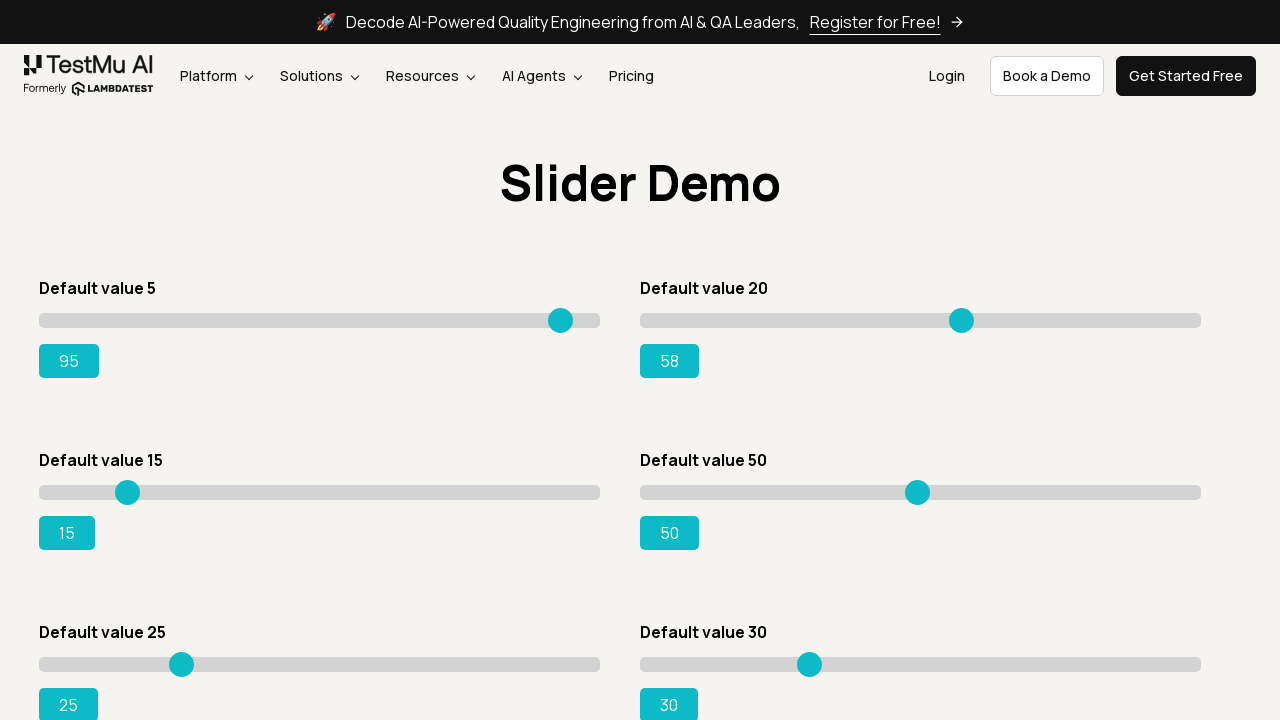

Moved slider 2 right to reach target value 95 (iteration 39) on xpath=//input[@type='range'] >> nth=1
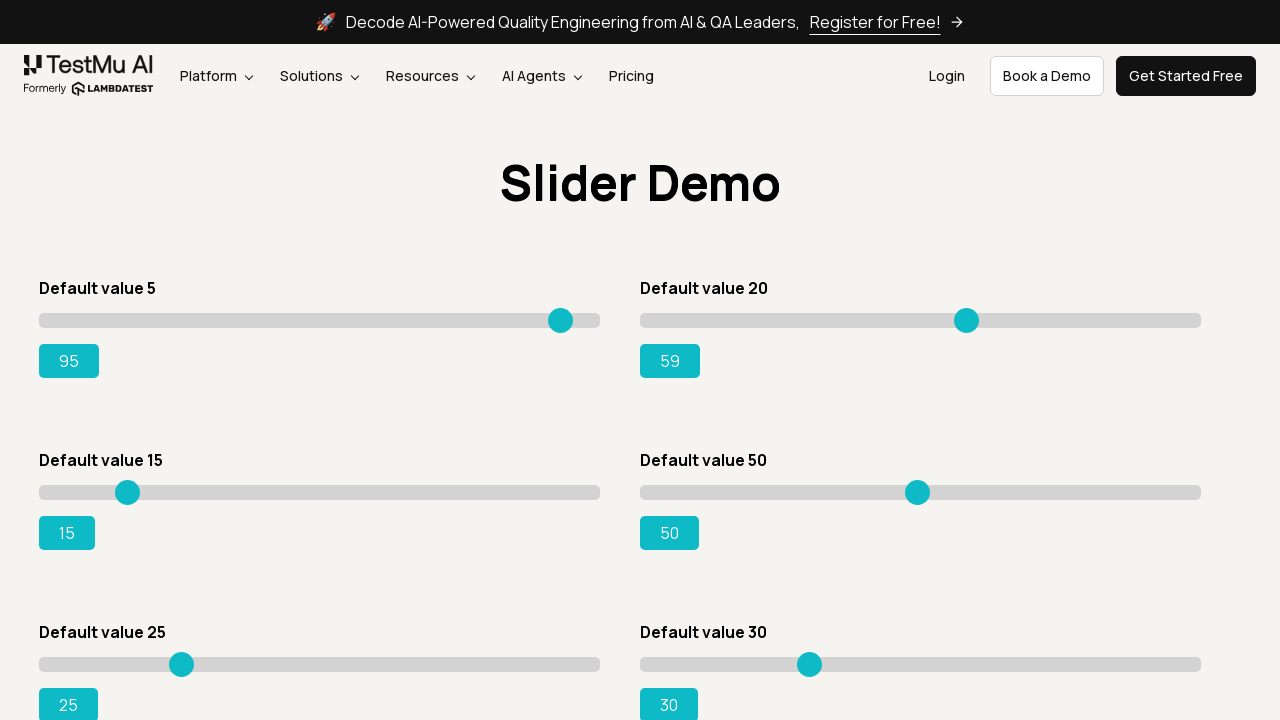

Moved slider 2 right to reach target value 95 (iteration 40) on xpath=//input[@type='range'] >> nth=1
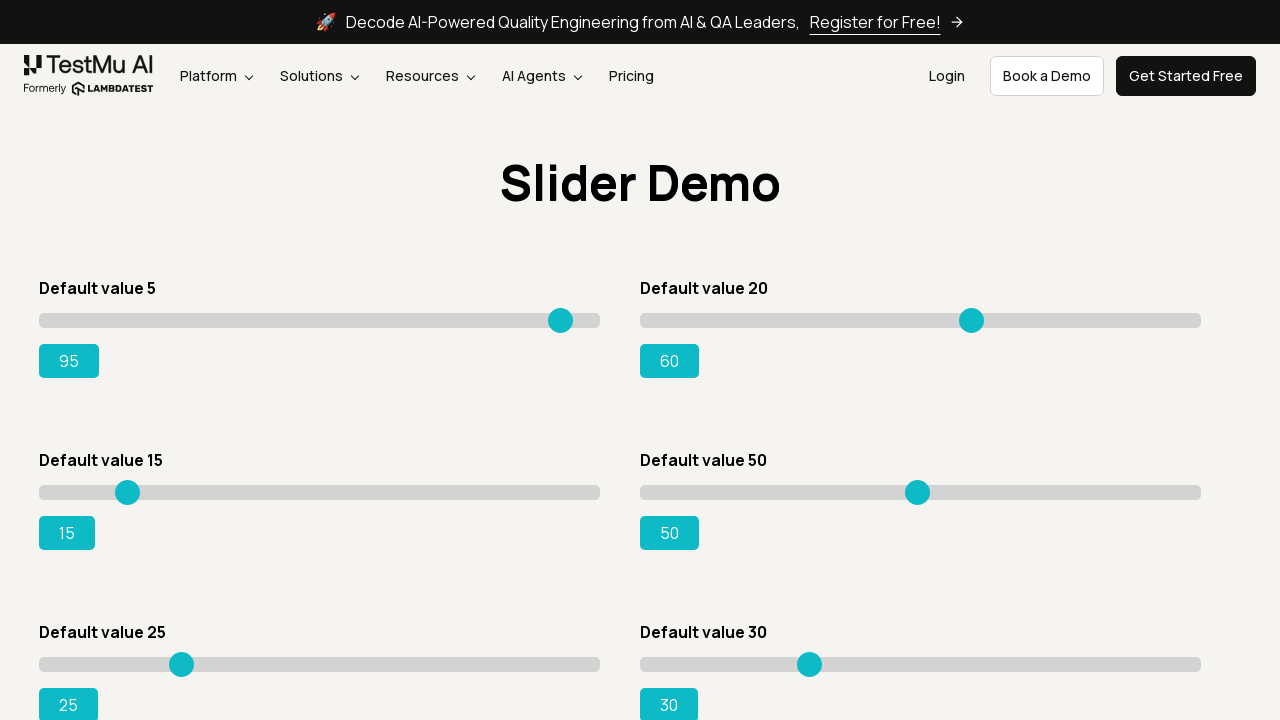

Moved slider 2 right to reach target value 95 (iteration 41) on xpath=//input[@type='range'] >> nth=1
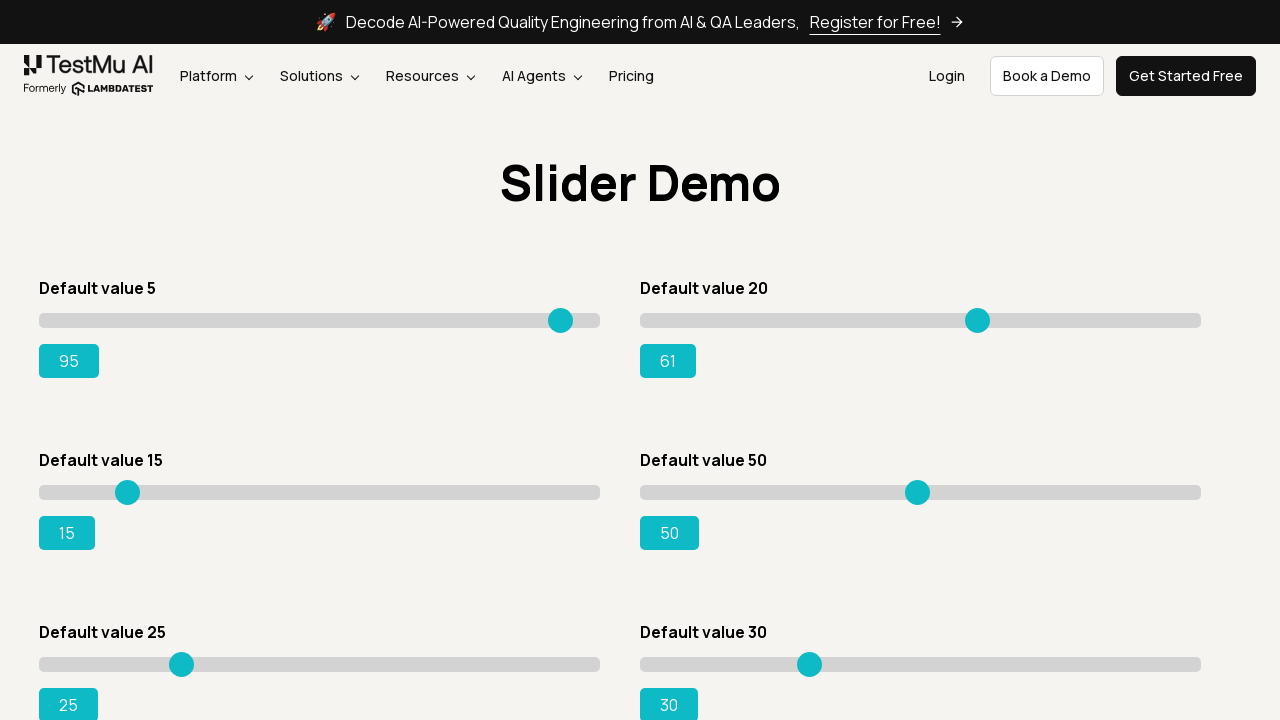

Moved slider 2 right to reach target value 95 (iteration 42) on xpath=//input[@type='range'] >> nth=1
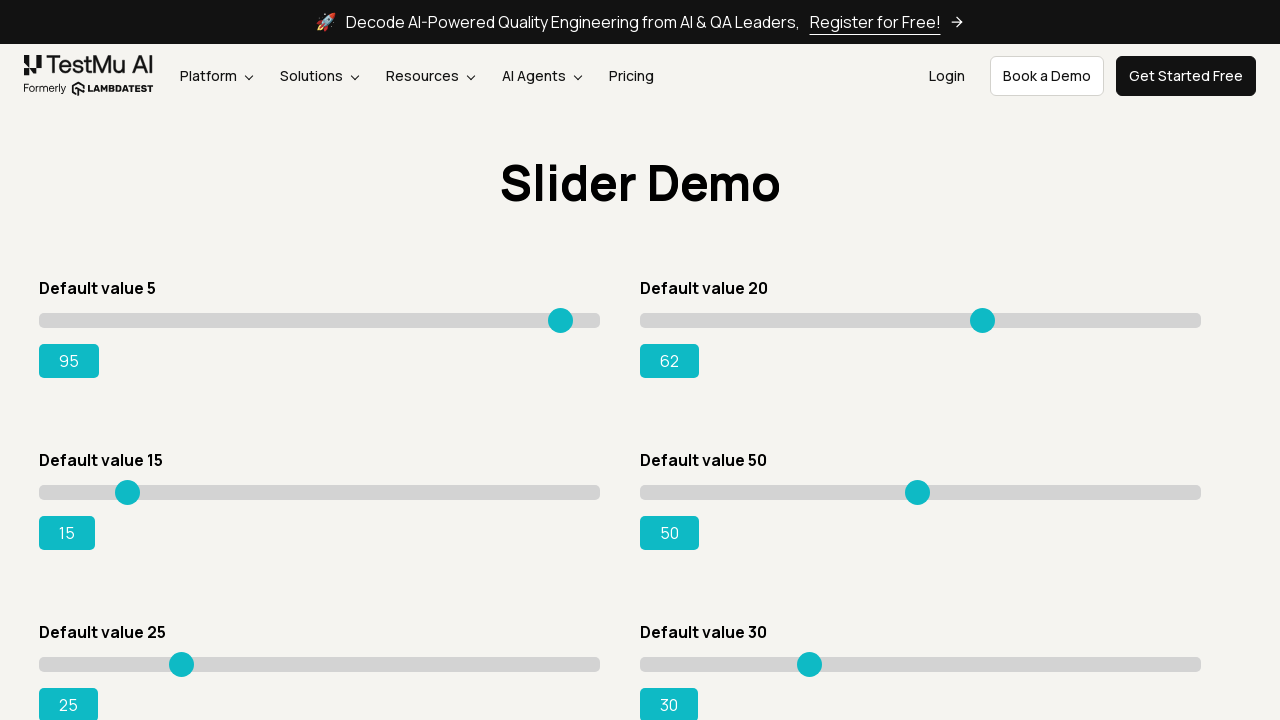

Moved slider 2 right to reach target value 95 (iteration 43) on xpath=//input[@type='range'] >> nth=1
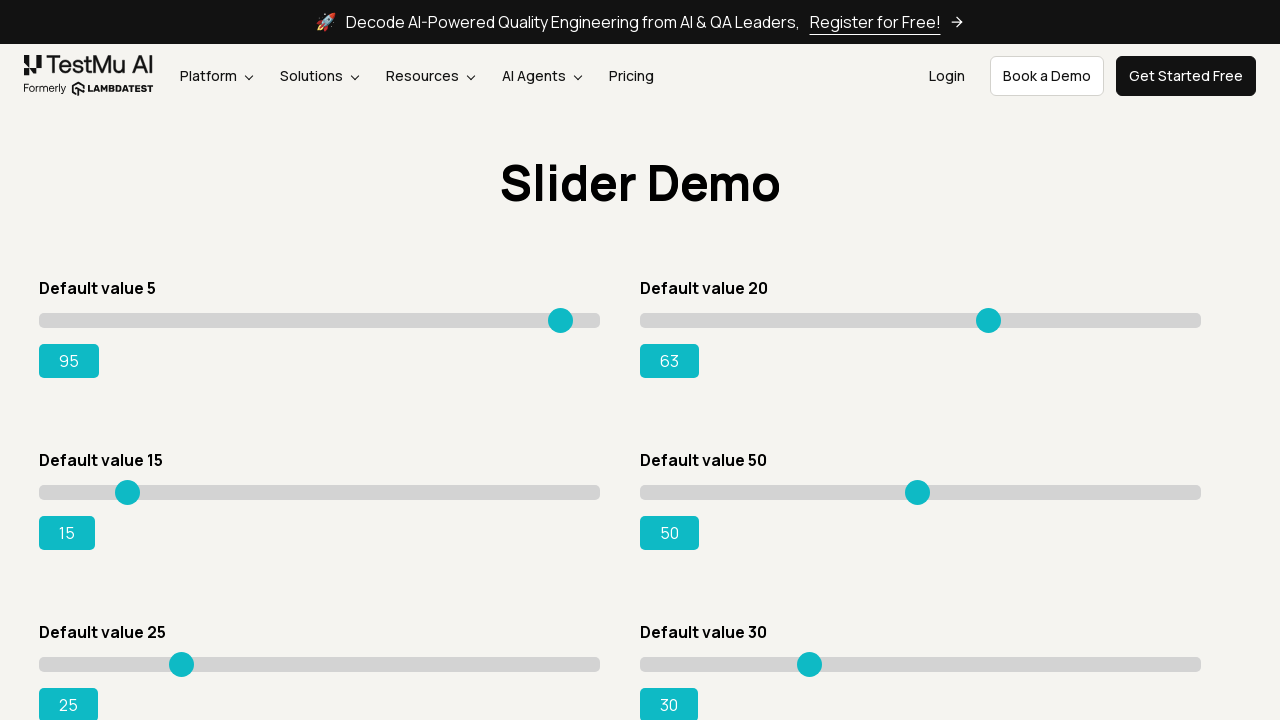

Moved slider 2 right to reach target value 95 (iteration 44) on xpath=//input[@type='range'] >> nth=1
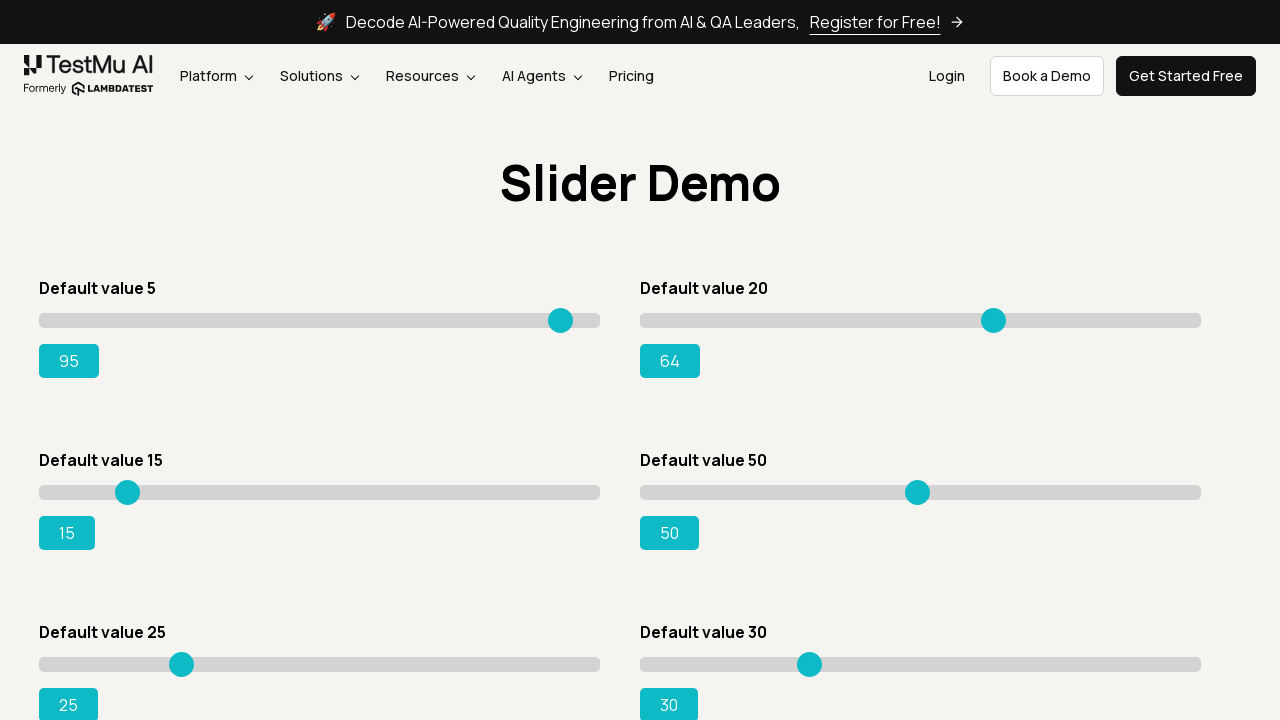

Moved slider 2 right to reach target value 95 (iteration 45) on xpath=//input[@type='range'] >> nth=1
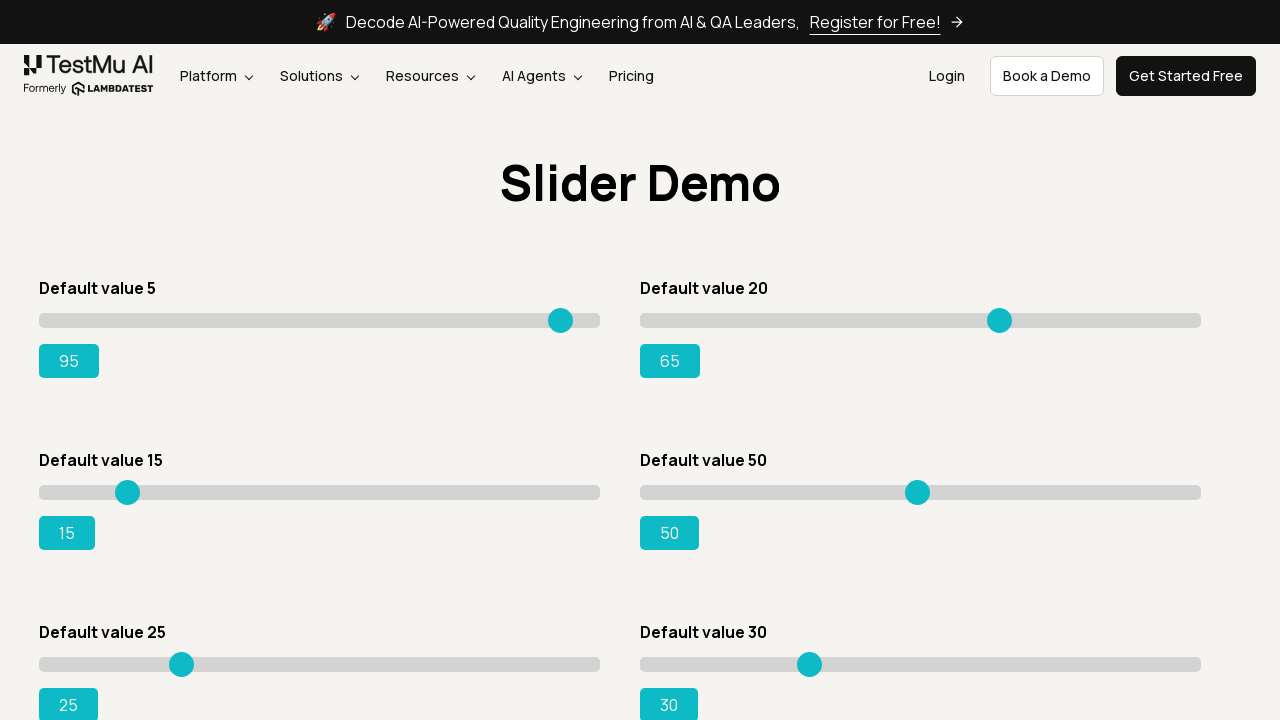

Moved slider 2 right to reach target value 95 (iteration 46) on xpath=//input[@type='range'] >> nth=1
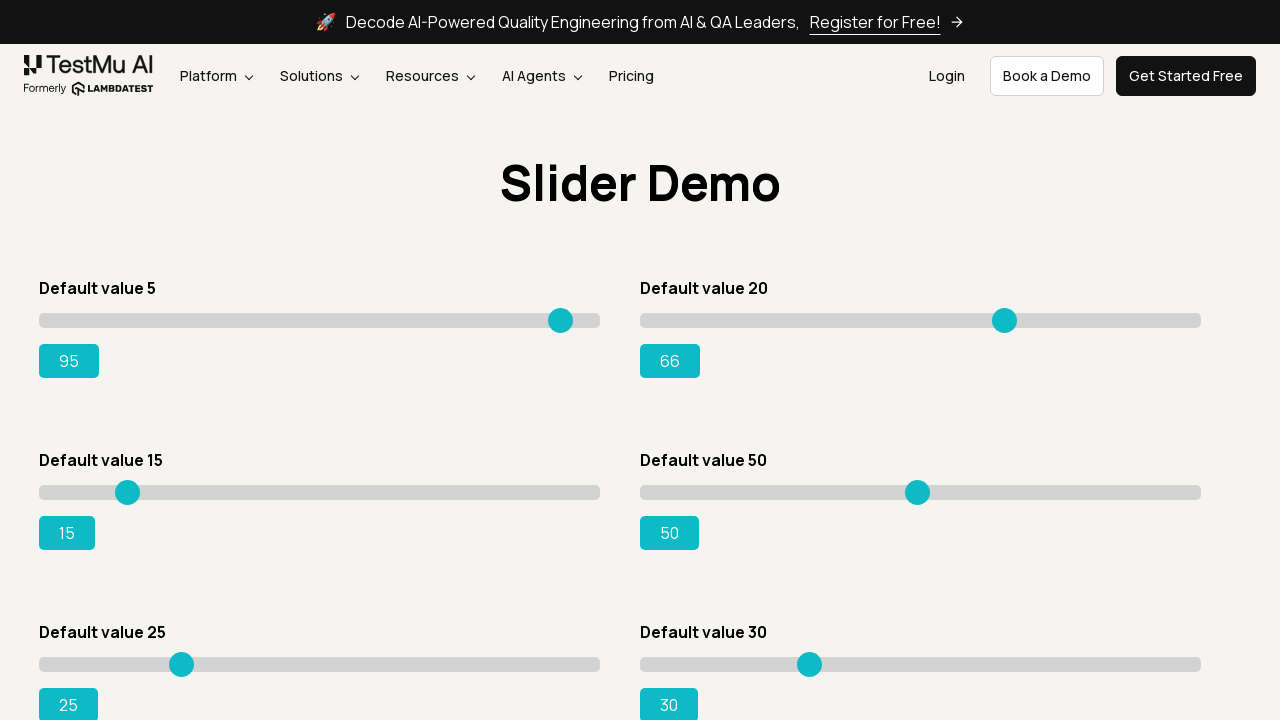

Moved slider 2 right to reach target value 95 (iteration 47) on xpath=//input[@type='range'] >> nth=1
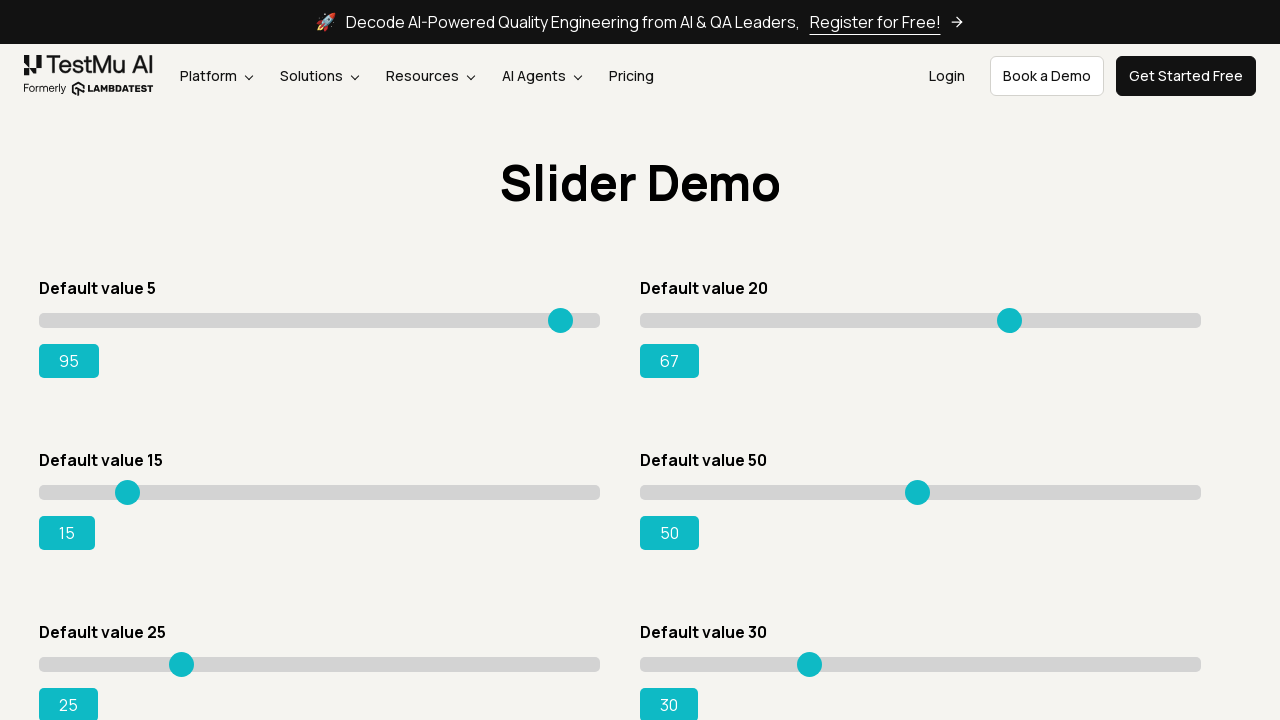

Moved slider 2 right to reach target value 95 (iteration 48) on xpath=//input[@type='range'] >> nth=1
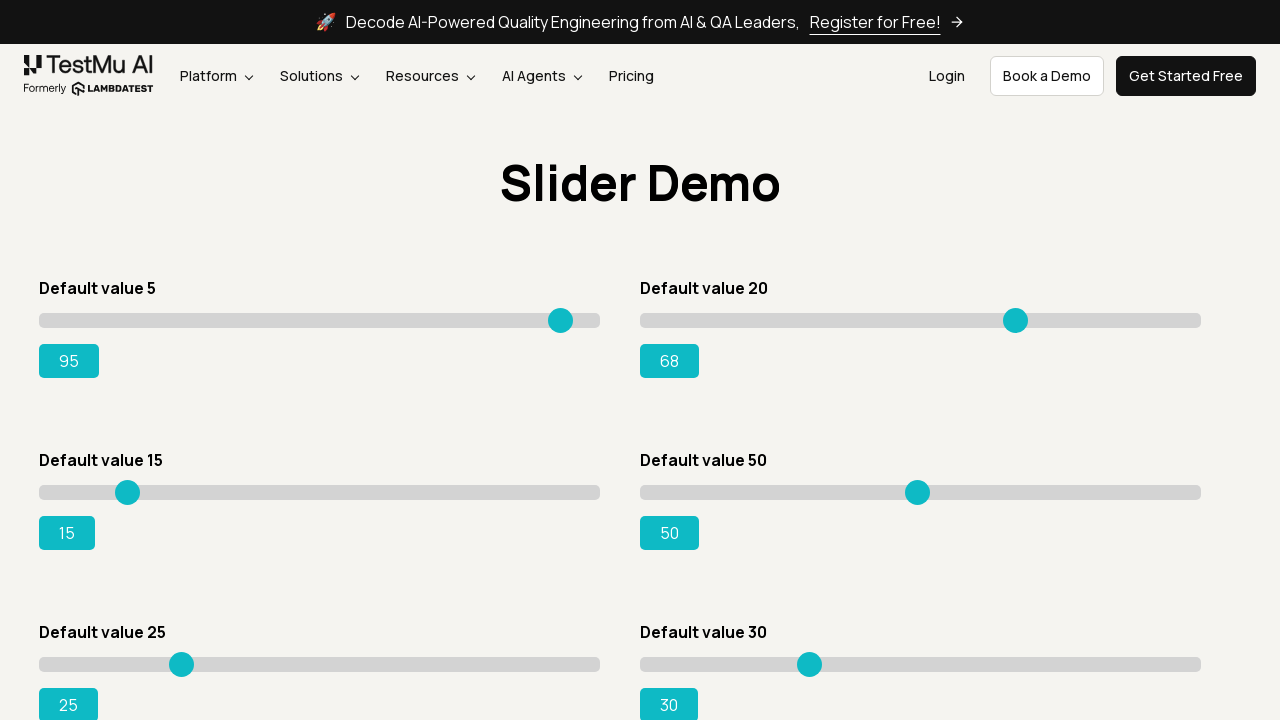

Moved slider 2 right to reach target value 95 (iteration 49) on xpath=//input[@type='range'] >> nth=1
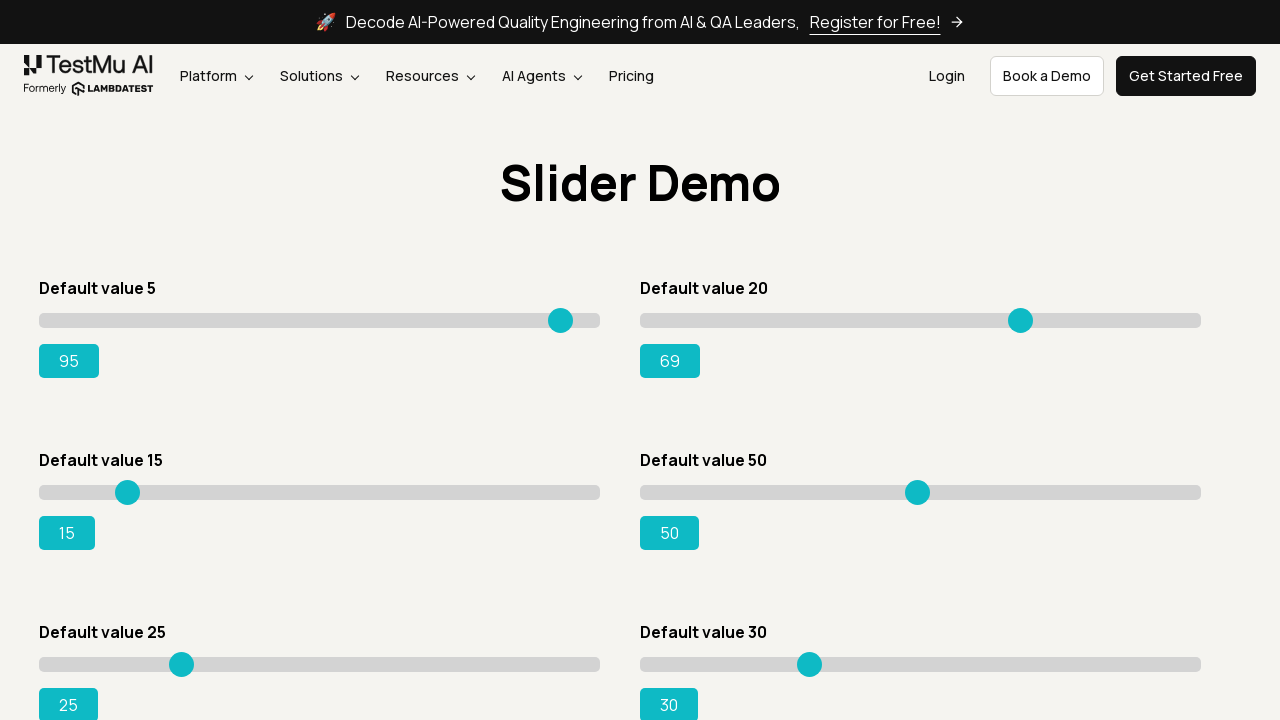

Moved slider 2 right to reach target value 95 (iteration 50) on xpath=//input[@type='range'] >> nth=1
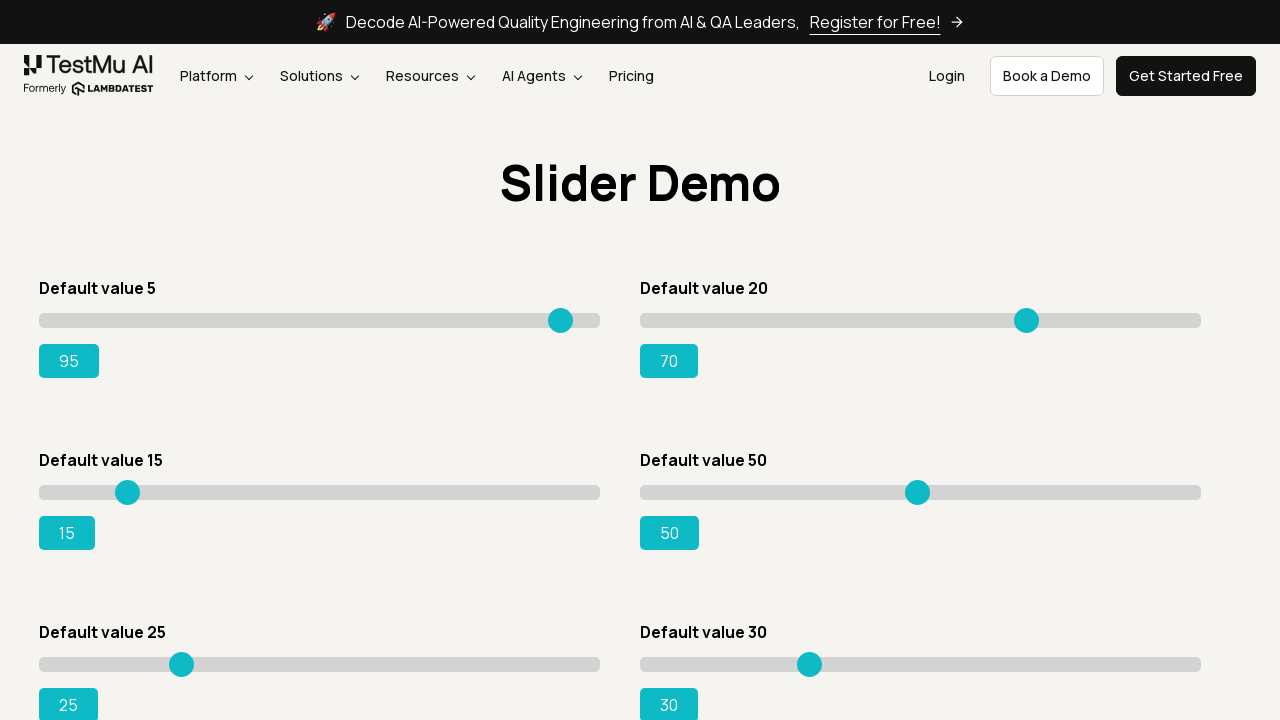

Moved slider 2 right to reach target value 95 (iteration 51) on xpath=//input[@type='range'] >> nth=1
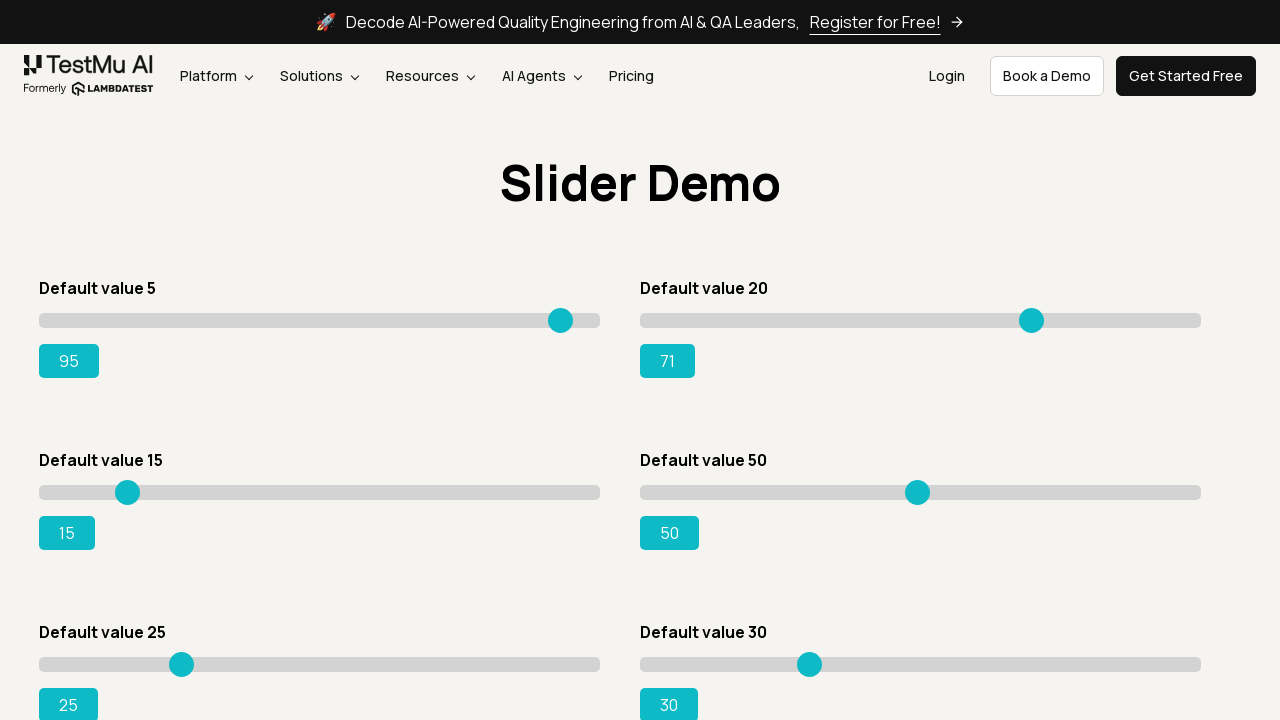

Moved slider 2 right to reach target value 95 (iteration 52) on xpath=//input[@type='range'] >> nth=1
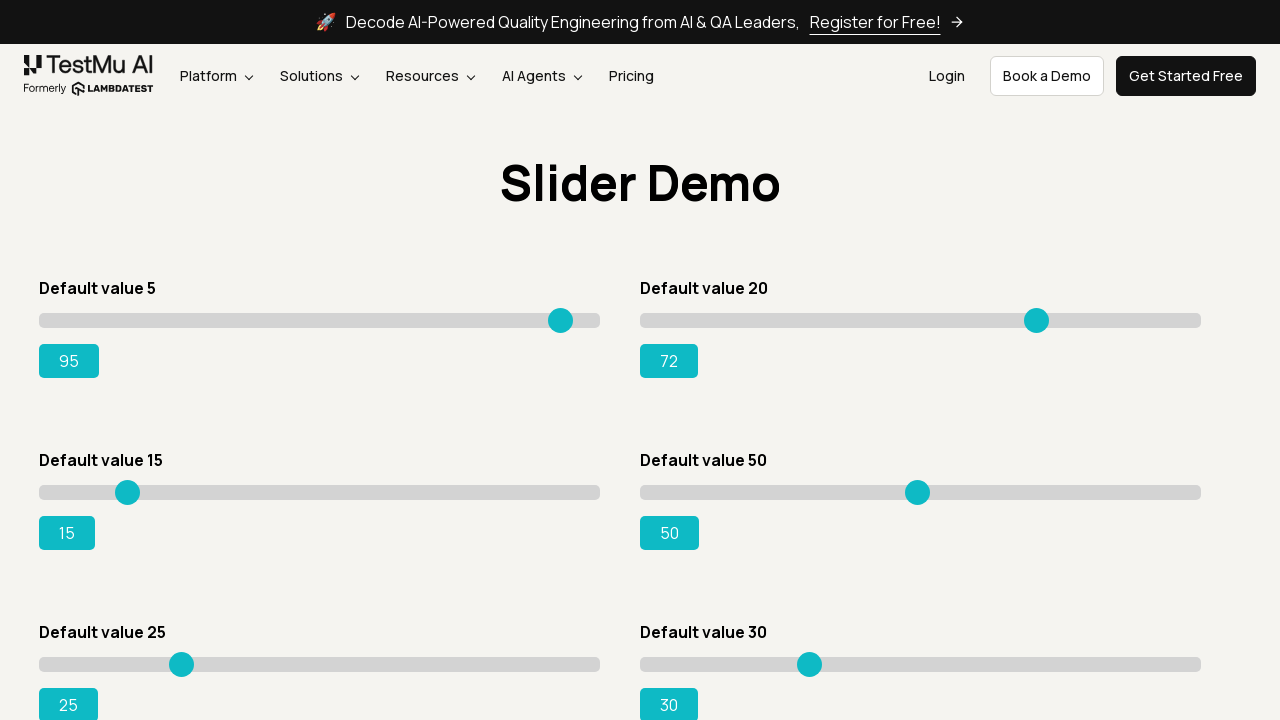

Moved slider 2 right to reach target value 95 (iteration 53) on xpath=//input[@type='range'] >> nth=1
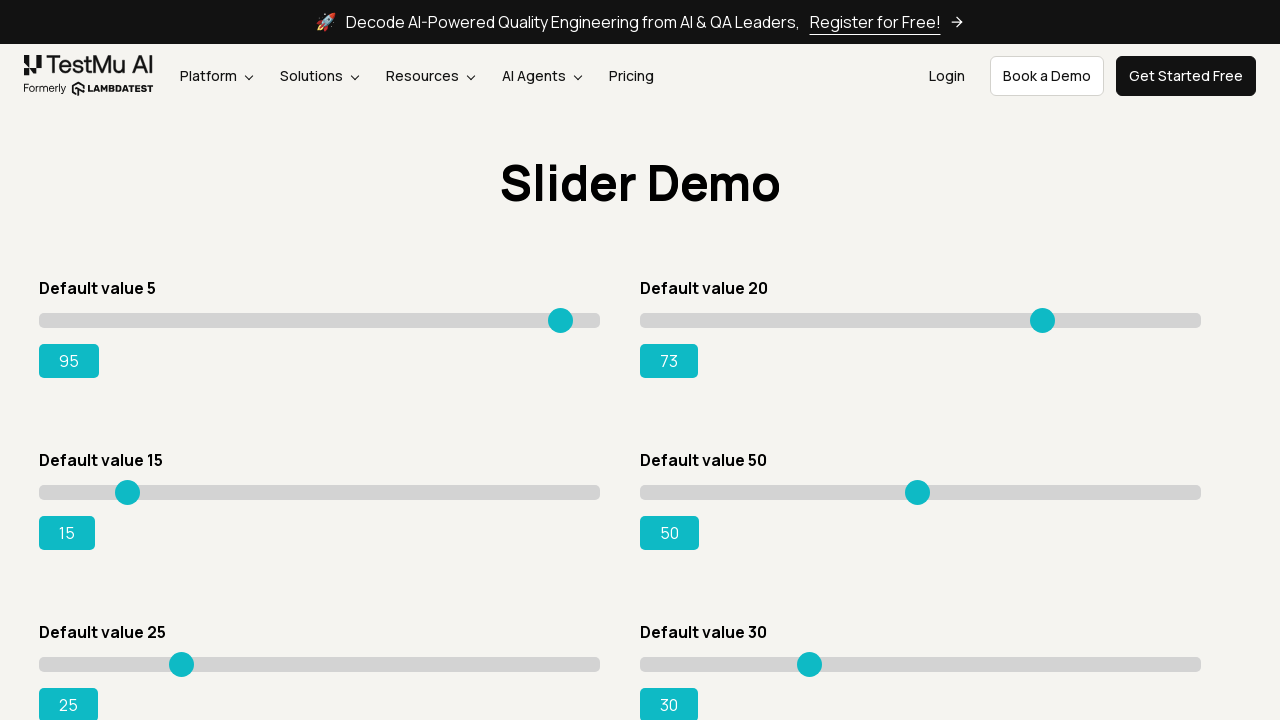

Moved slider 2 right to reach target value 95 (iteration 54) on xpath=//input[@type='range'] >> nth=1
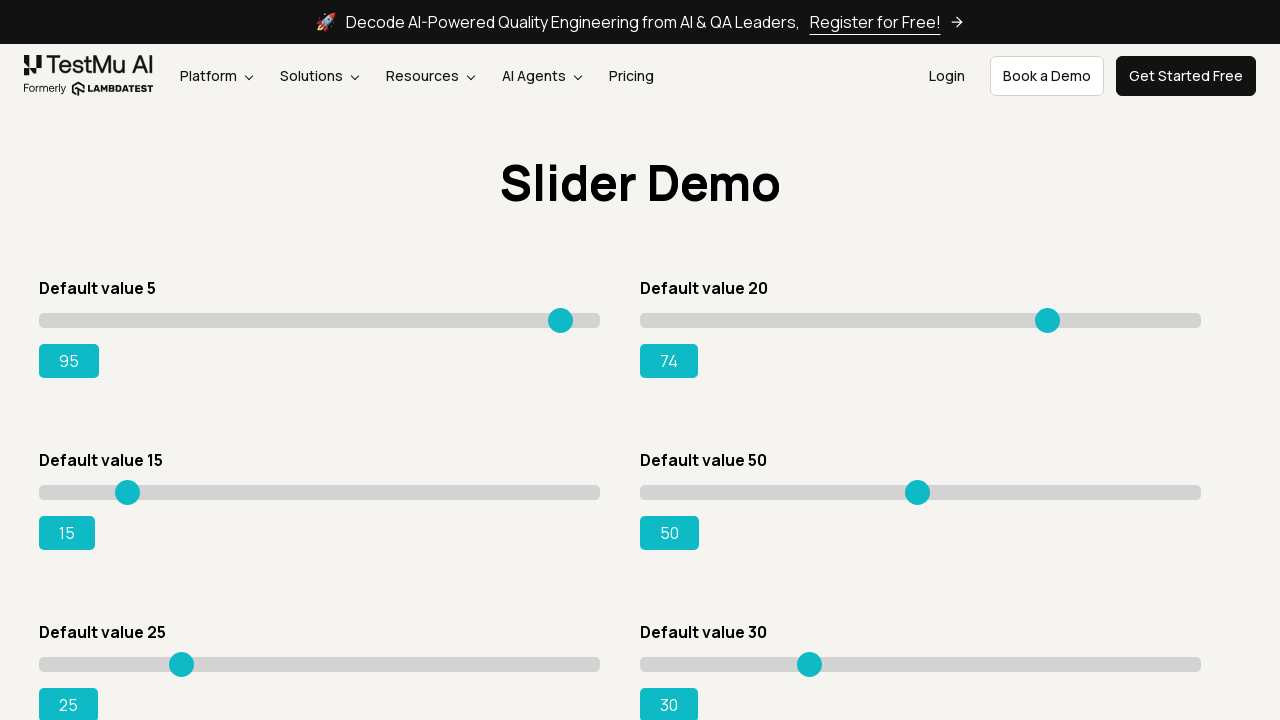

Moved slider 2 right to reach target value 95 (iteration 55) on xpath=//input[@type='range'] >> nth=1
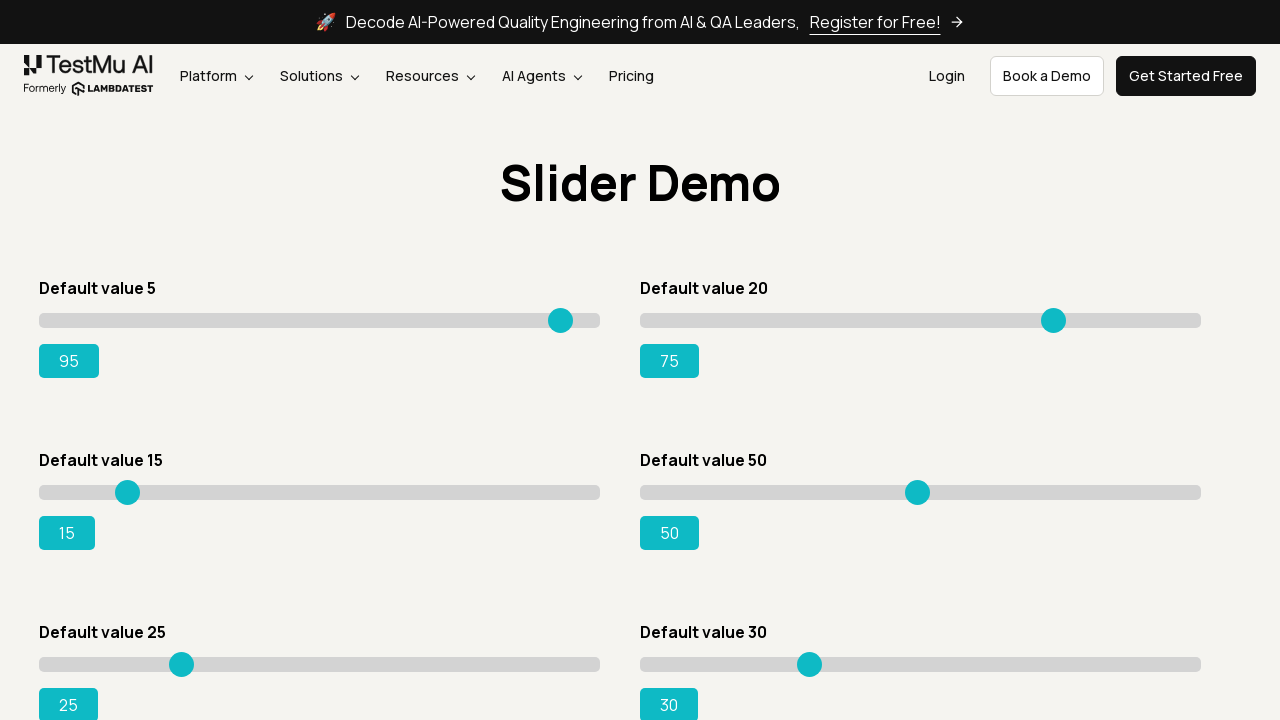

Moved slider 2 right to reach target value 95 (iteration 56) on xpath=//input[@type='range'] >> nth=1
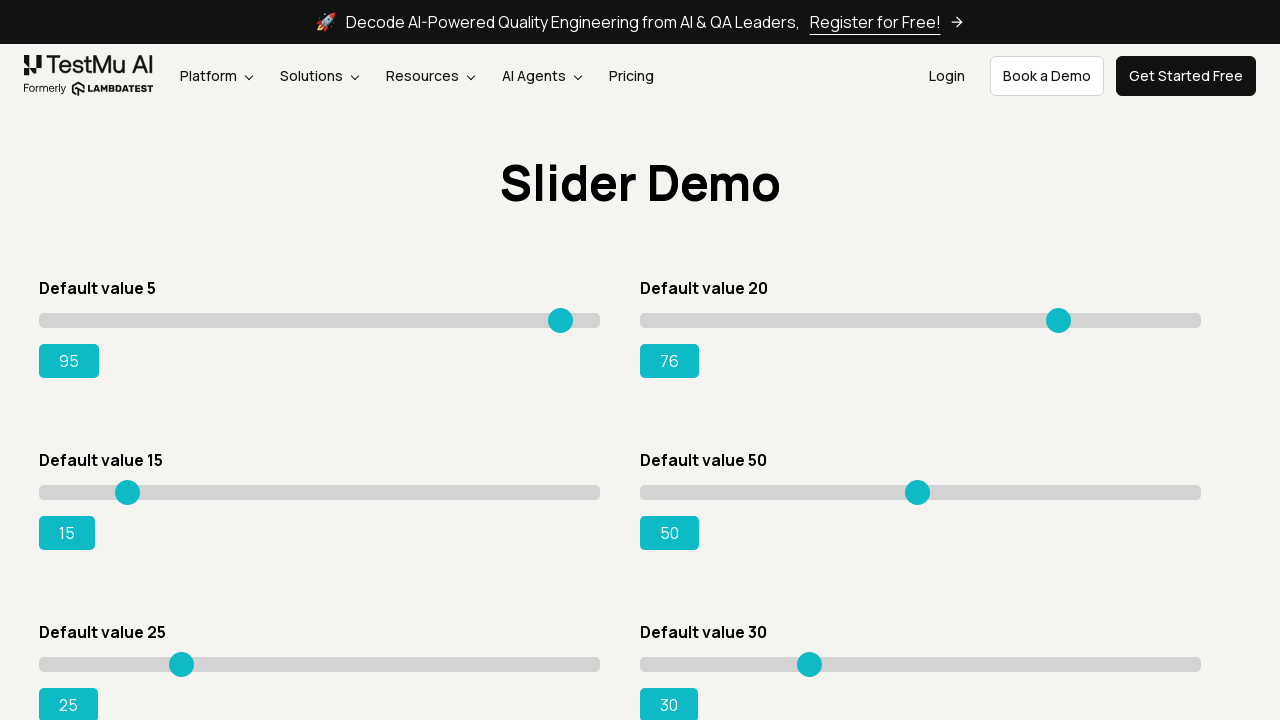

Moved slider 2 right to reach target value 95 (iteration 57) on xpath=//input[@type='range'] >> nth=1
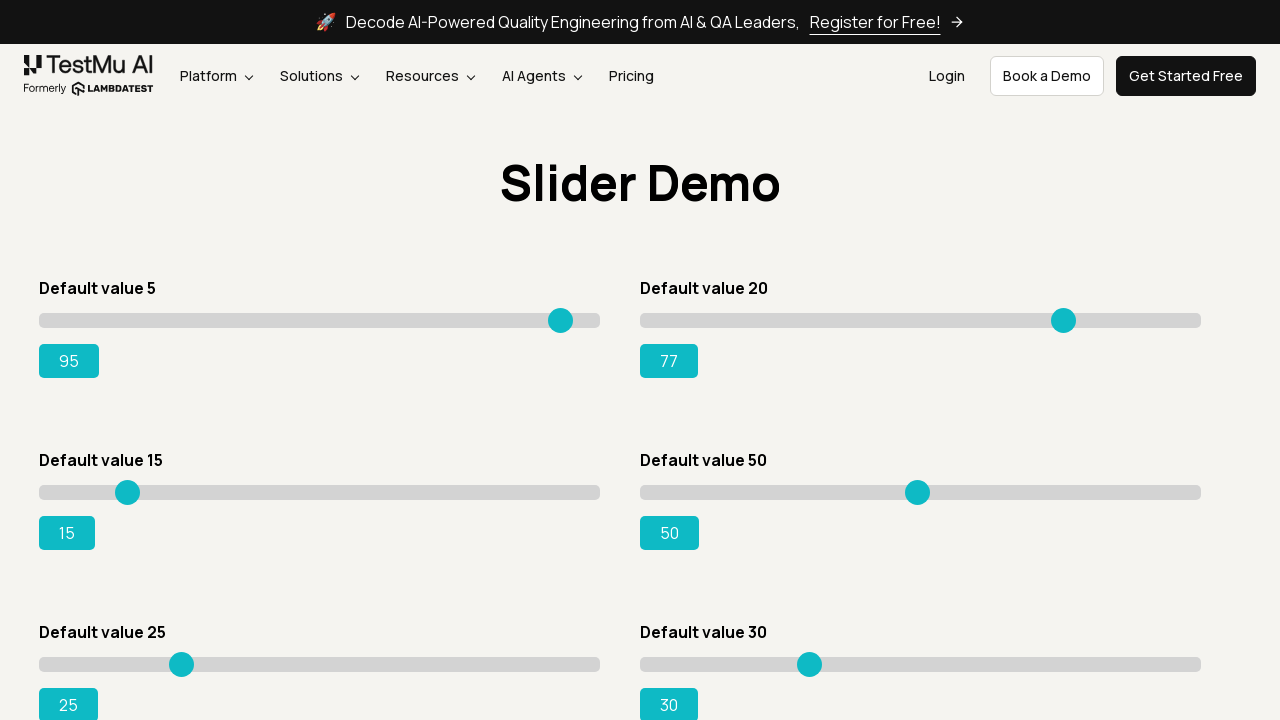

Moved slider 2 right to reach target value 95 (iteration 58) on xpath=//input[@type='range'] >> nth=1
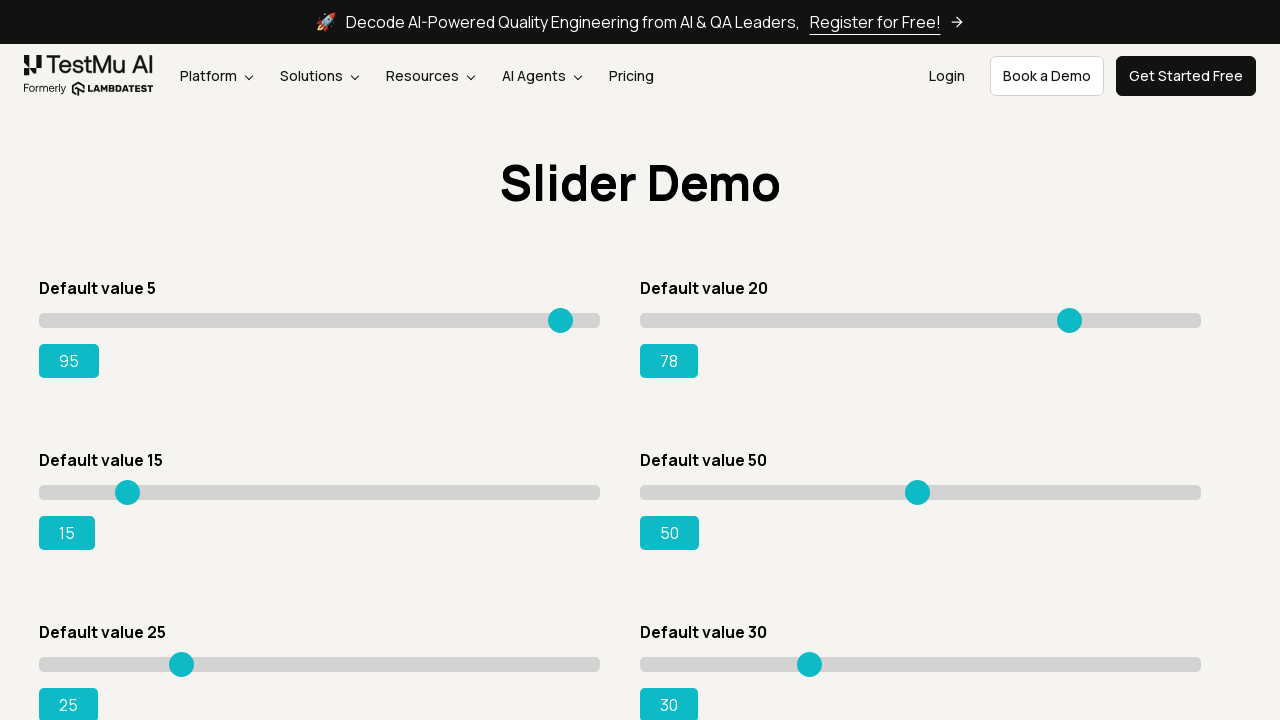

Moved slider 2 right to reach target value 95 (iteration 59) on xpath=//input[@type='range'] >> nth=1
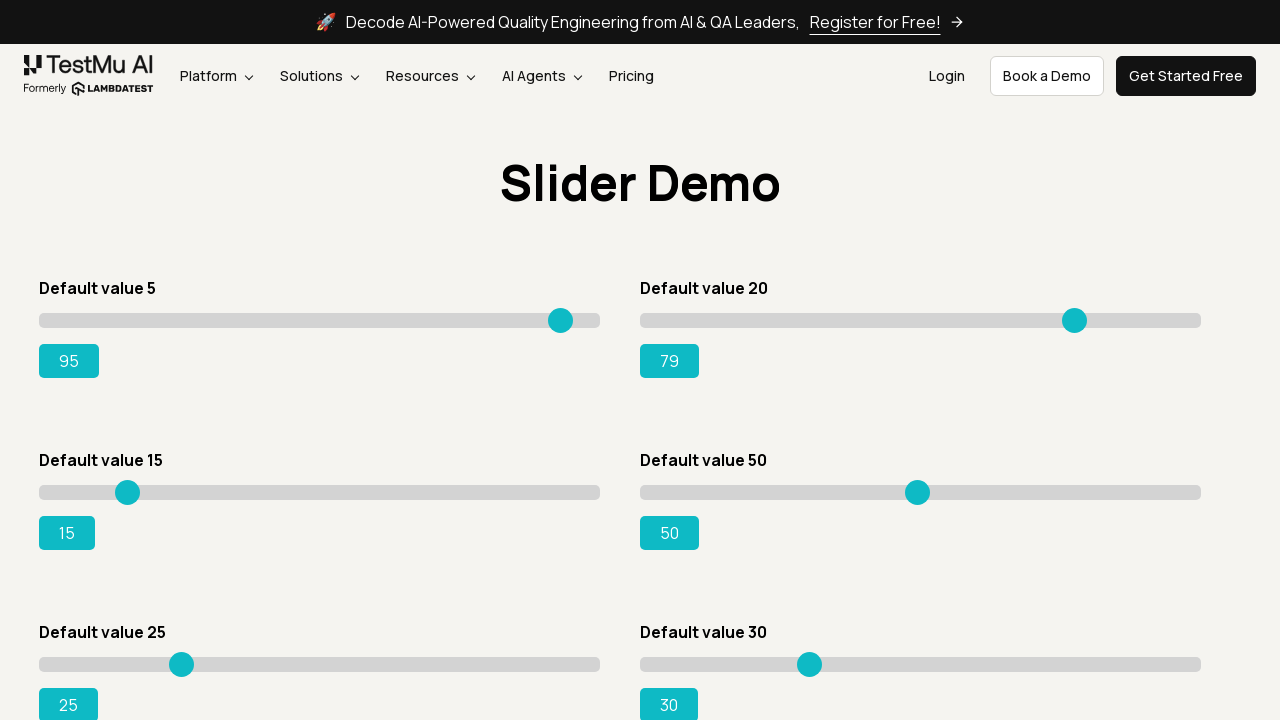

Moved slider 2 right to reach target value 95 (iteration 60) on xpath=//input[@type='range'] >> nth=1
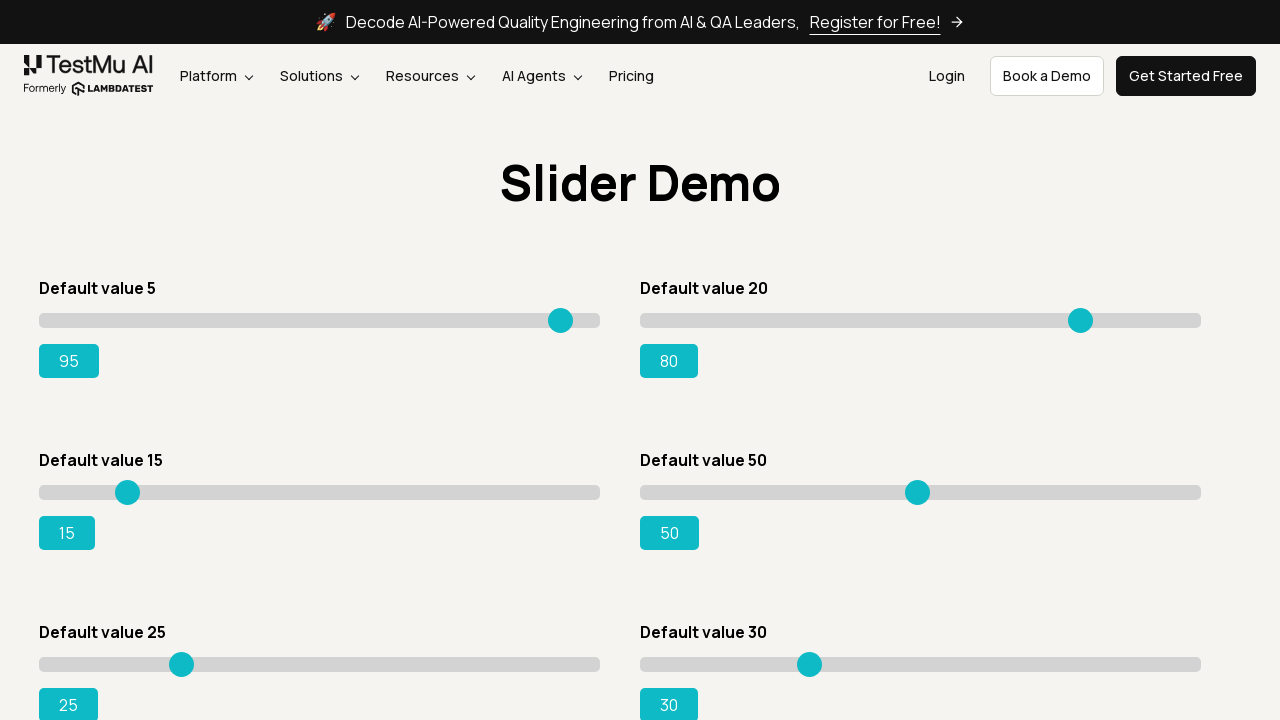

Moved slider 2 right to reach target value 95 (iteration 61) on xpath=//input[@type='range'] >> nth=1
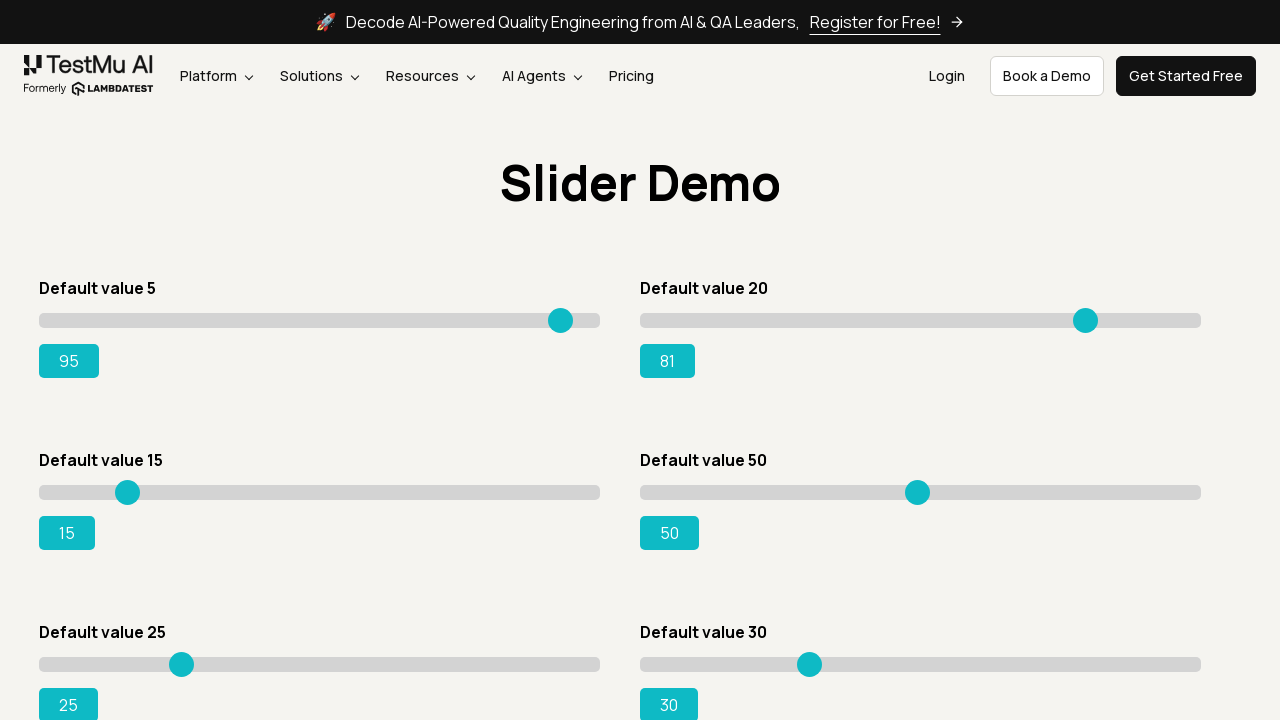

Moved slider 2 right to reach target value 95 (iteration 62) on xpath=//input[@type='range'] >> nth=1
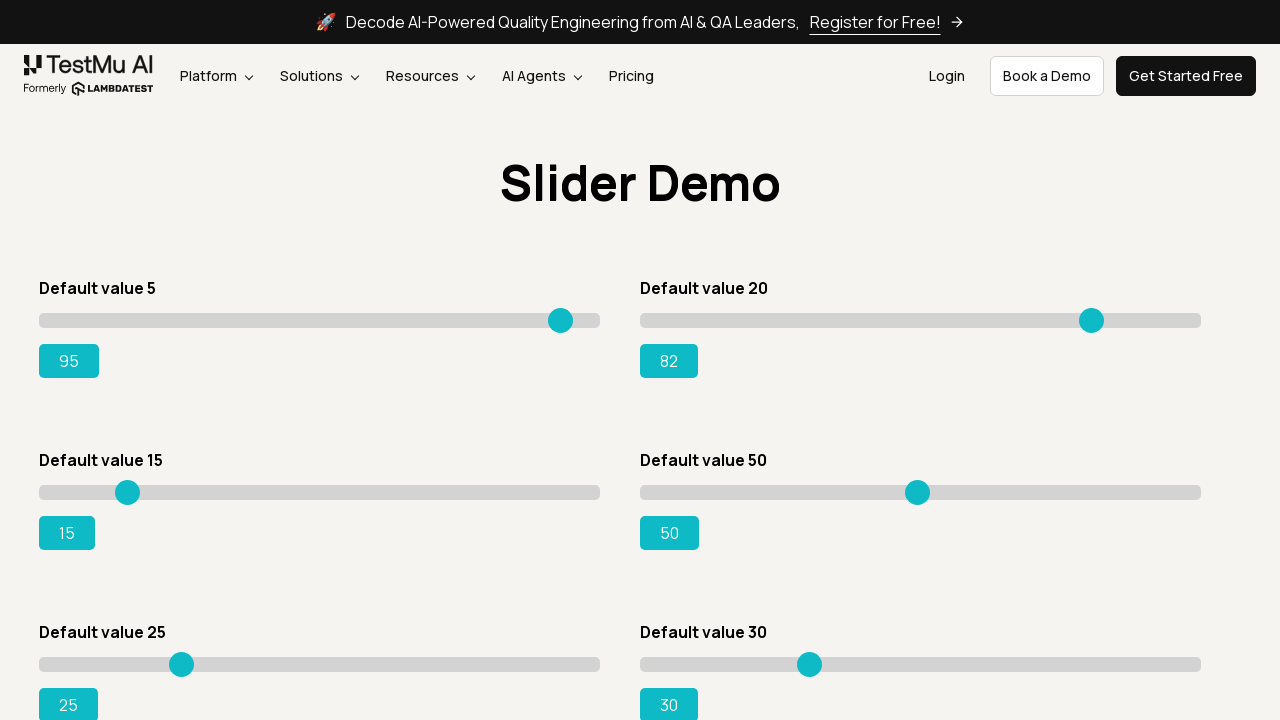

Moved slider 2 right to reach target value 95 (iteration 63) on xpath=//input[@type='range'] >> nth=1
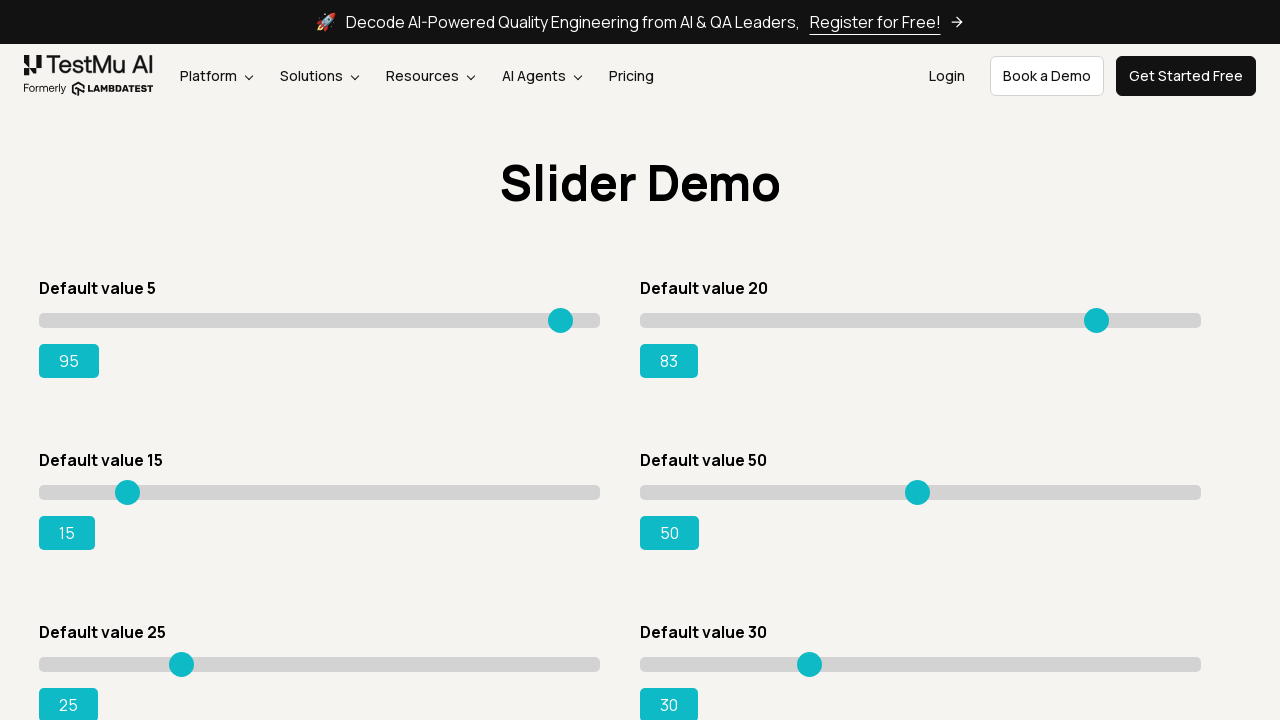

Moved slider 2 right to reach target value 95 (iteration 64) on xpath=//input[@type='range'] >> nth=1
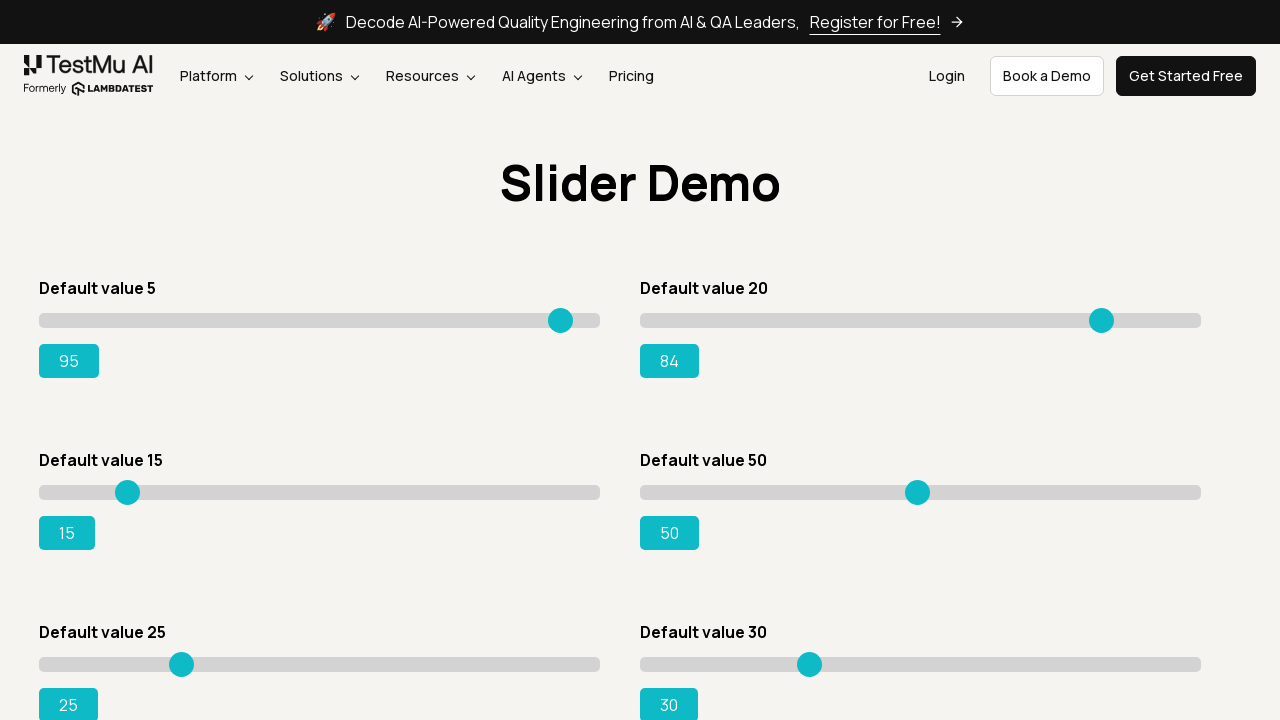

Moved slider 2 right to reach target value 95 (iteration 65) on xpath=//input[@type='range'] >> nth=1
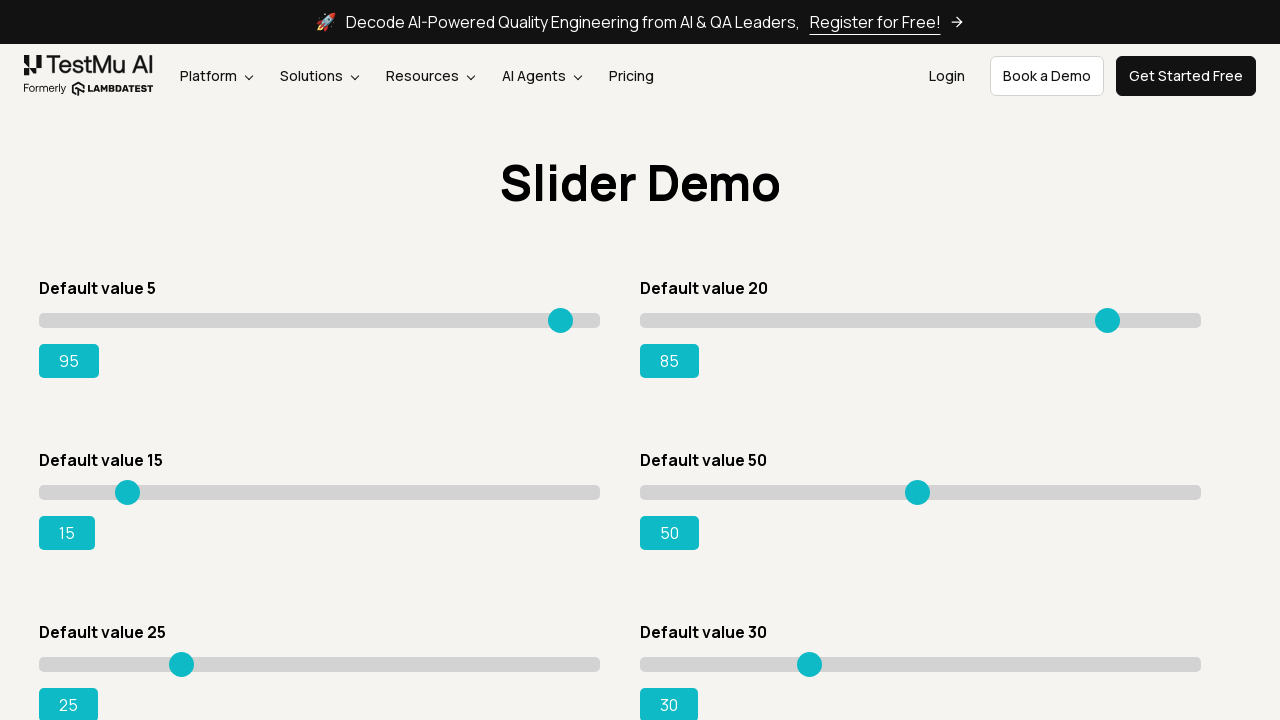

Moved slider 2 right to reach target value 95 (iteration 66) on xpath=//input[@type='range'] >> nth=1
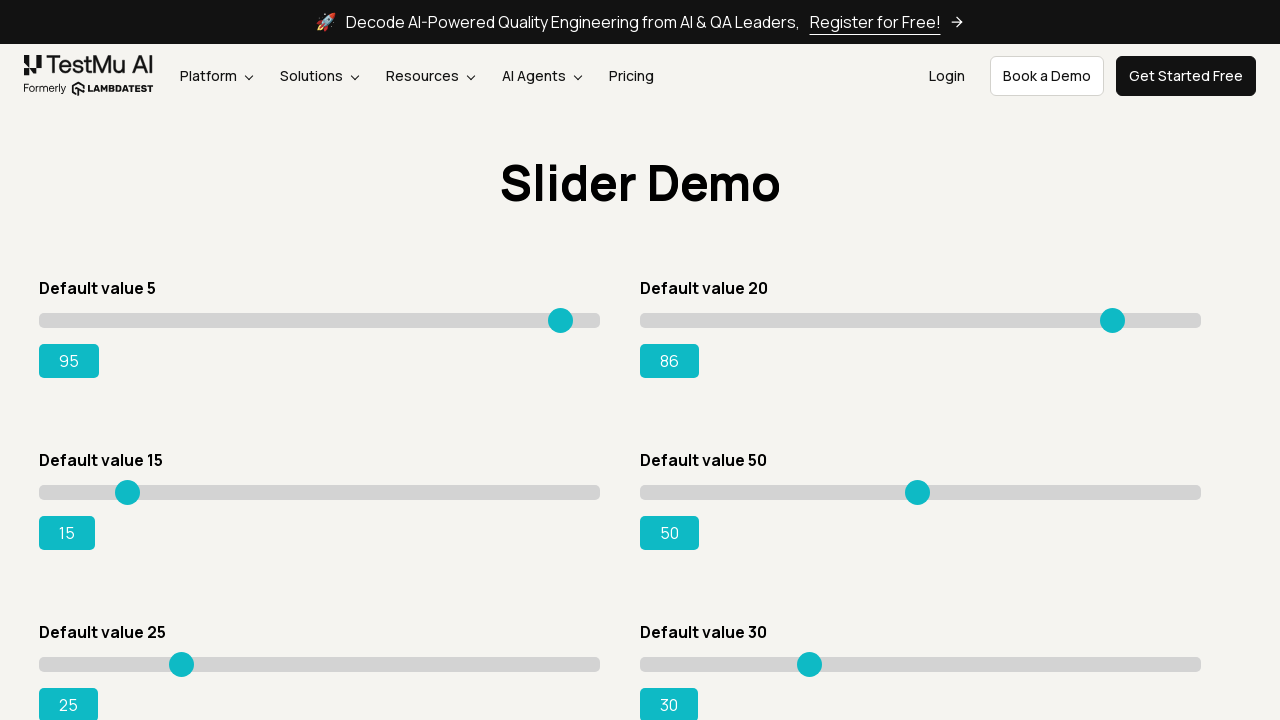

Moved slider 2 right to reach target value 95 (iteration 67) on xpath=//input[@type='range'] >> nth=1
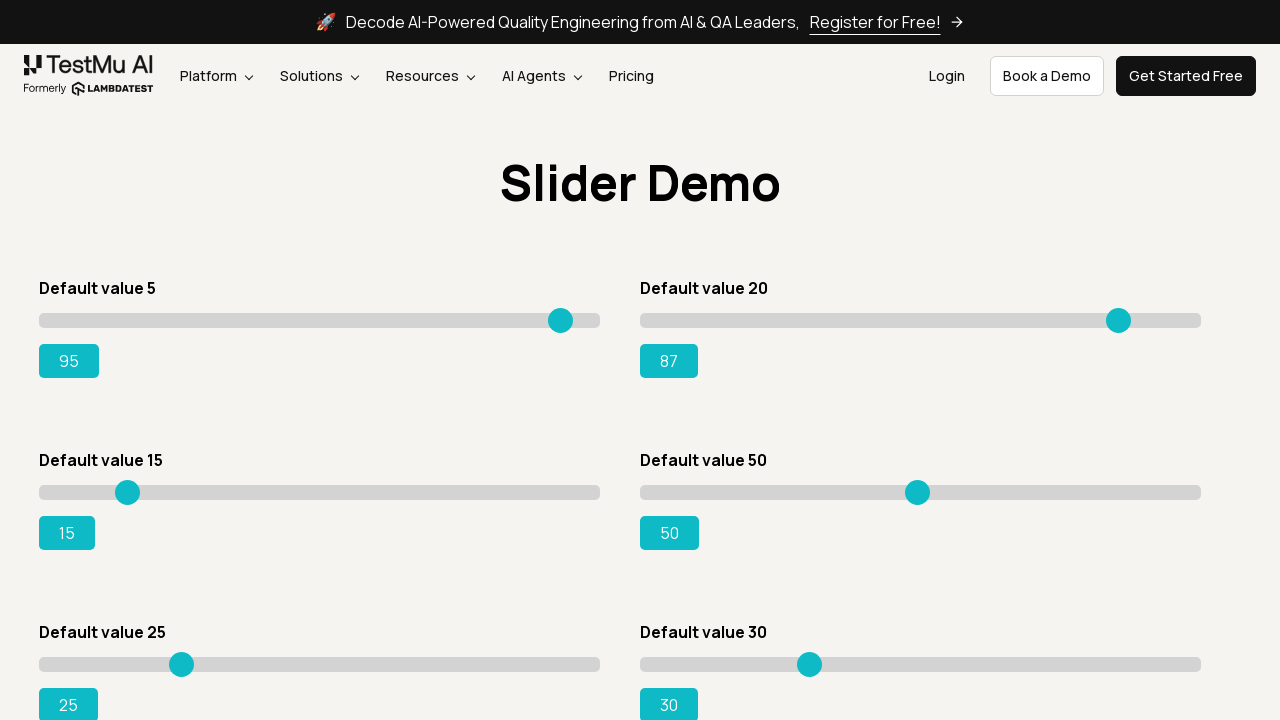

Moved slider 2 right to reach target value 95 (iteration 68) on xpath=//input[@type='range'] >> nth=1
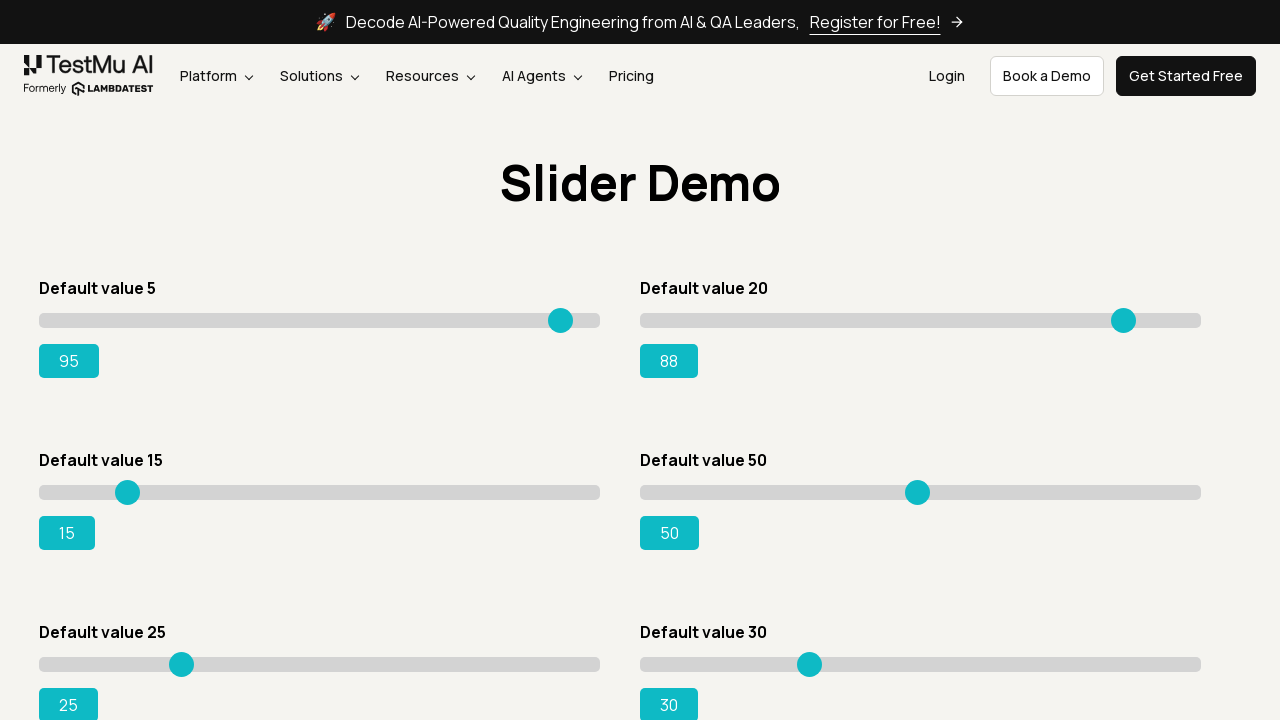

Moved slider 2 right to reach target value 95 (iteration 69) on xpath=//input[@type='range'] >> nth=1
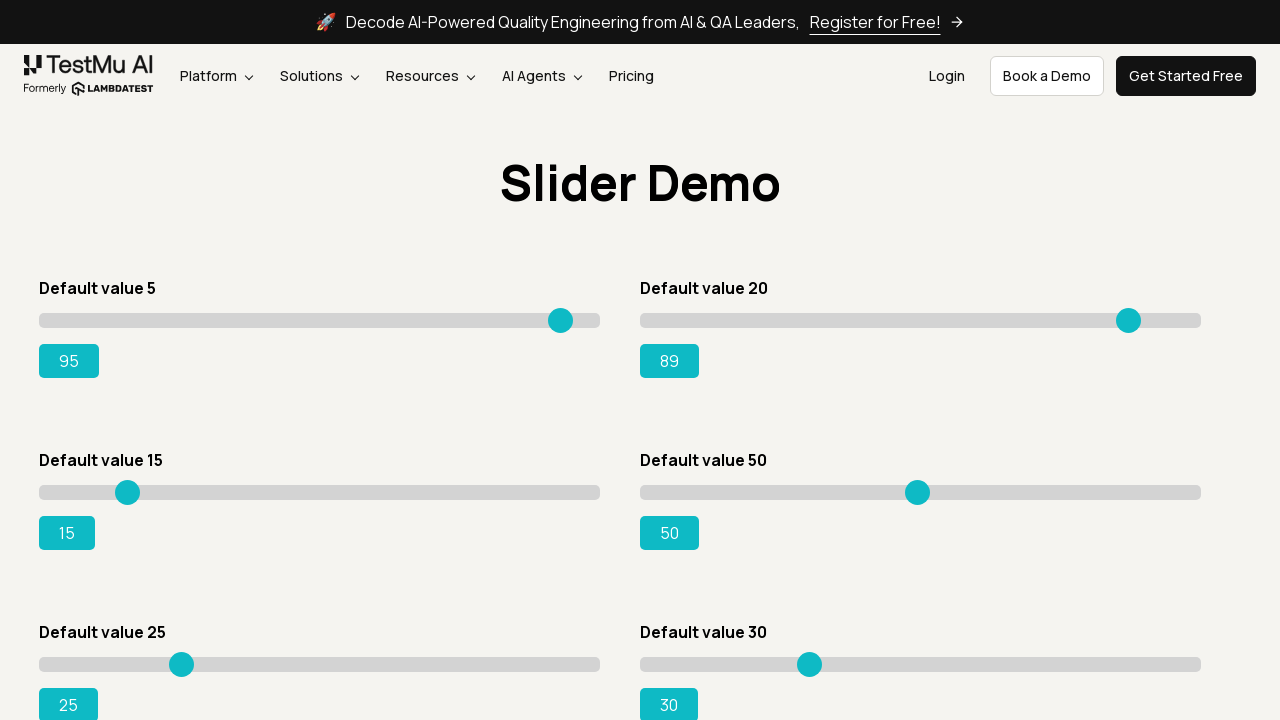

Moved slider 2 right to reach target value 95 (iteration 70) on xpath=//input[@type='range'] >> nth=1
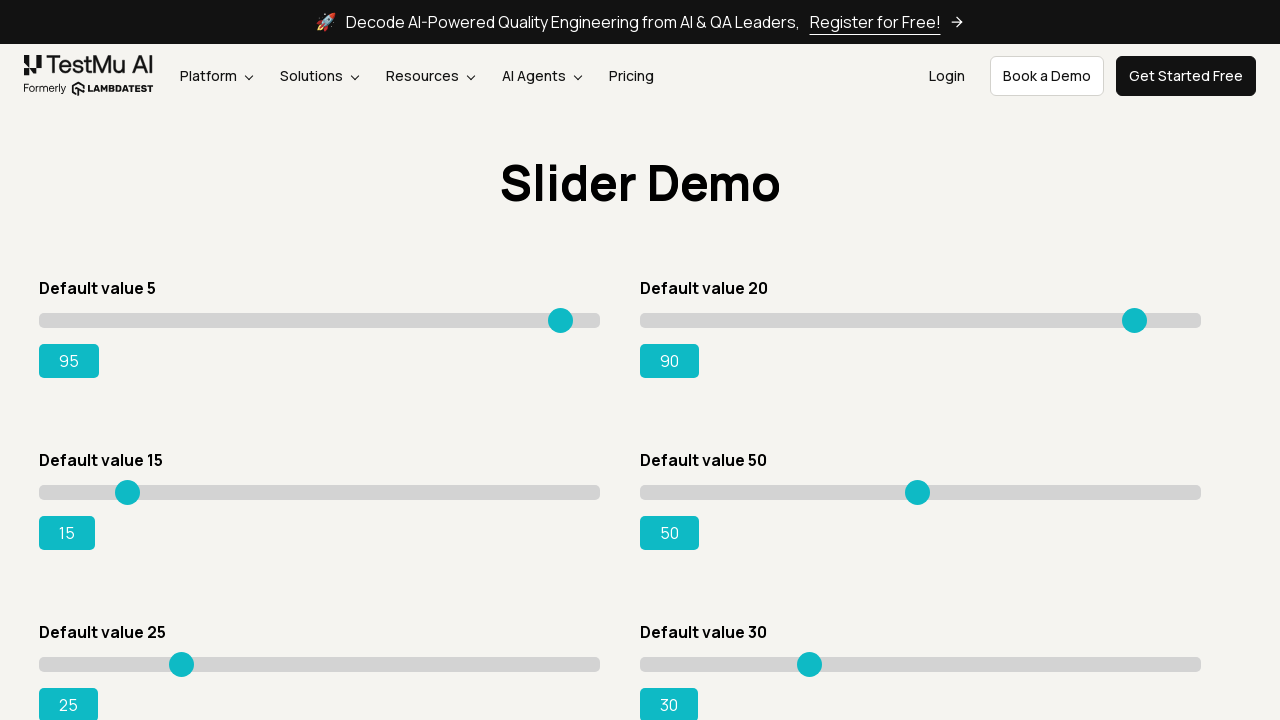

Moved slider 2 right to reach target value 95 (iteration 71) on xpath=//input[@type='range'] >> nth=1
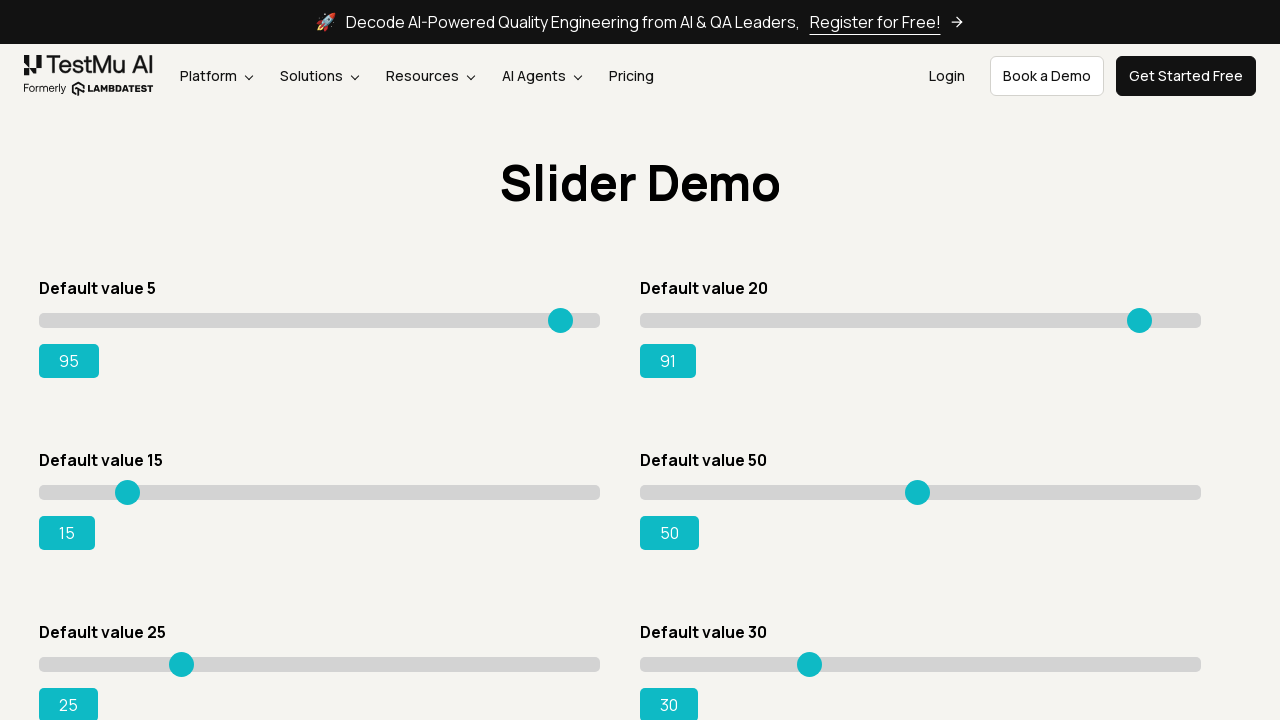

Moved slider 2 right to reach target value 95 (iteration 72) on xpath=//input[@type='range'] >> nth=1
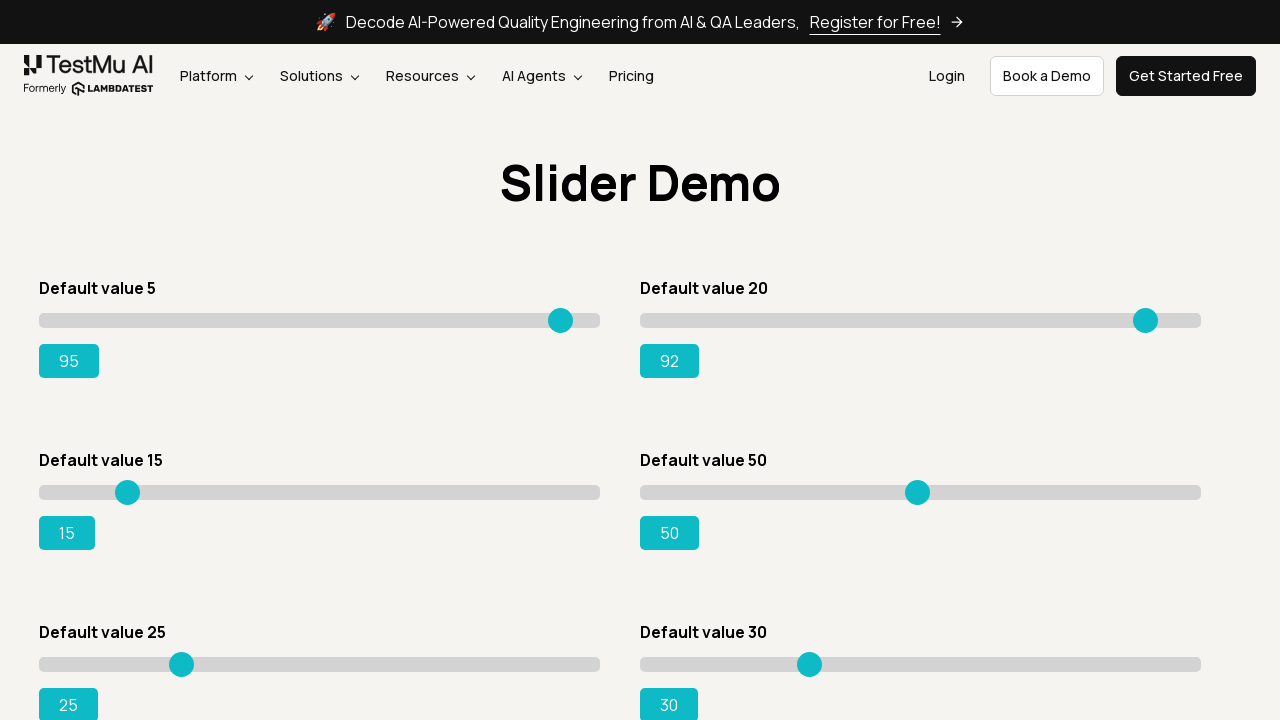

Moved slider 2 right to reach target value 95 (iteration 73) on xpath=//input[@type='range'] >> nth=1
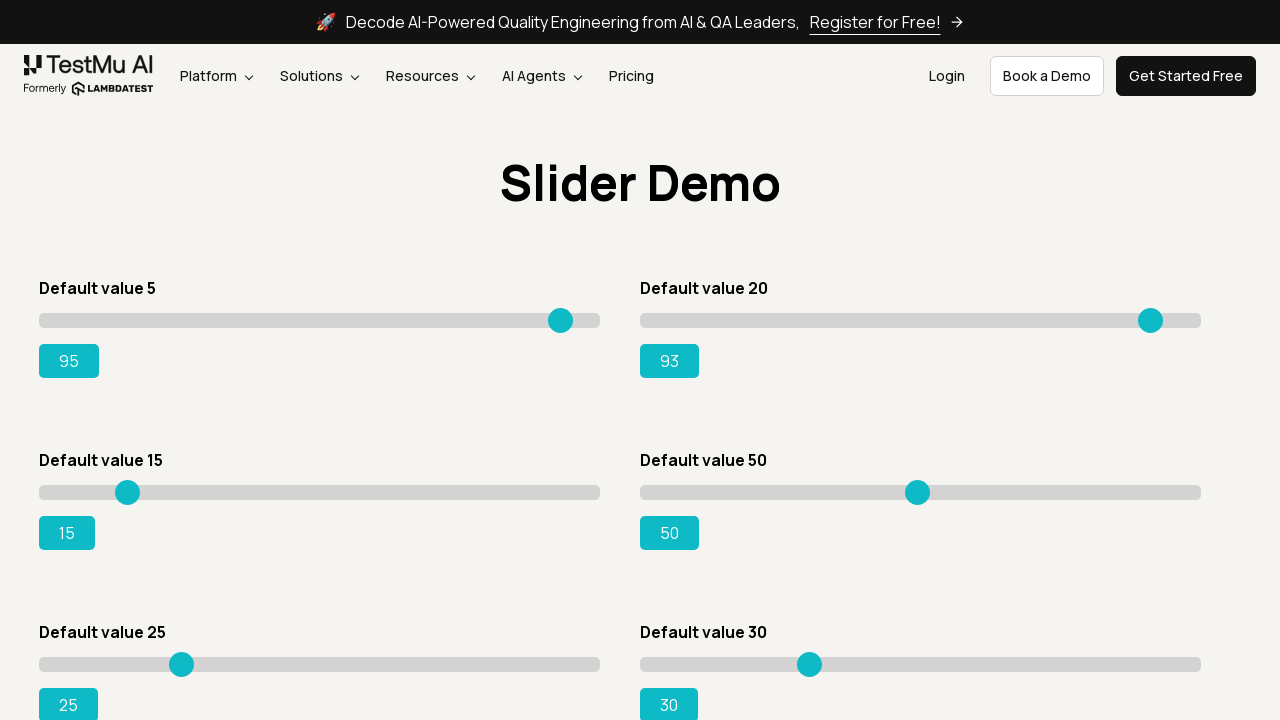

Moved slider 2 right to reach target value 95 (iteration 74) on xpath=//input[@type='range'] >> nth=1
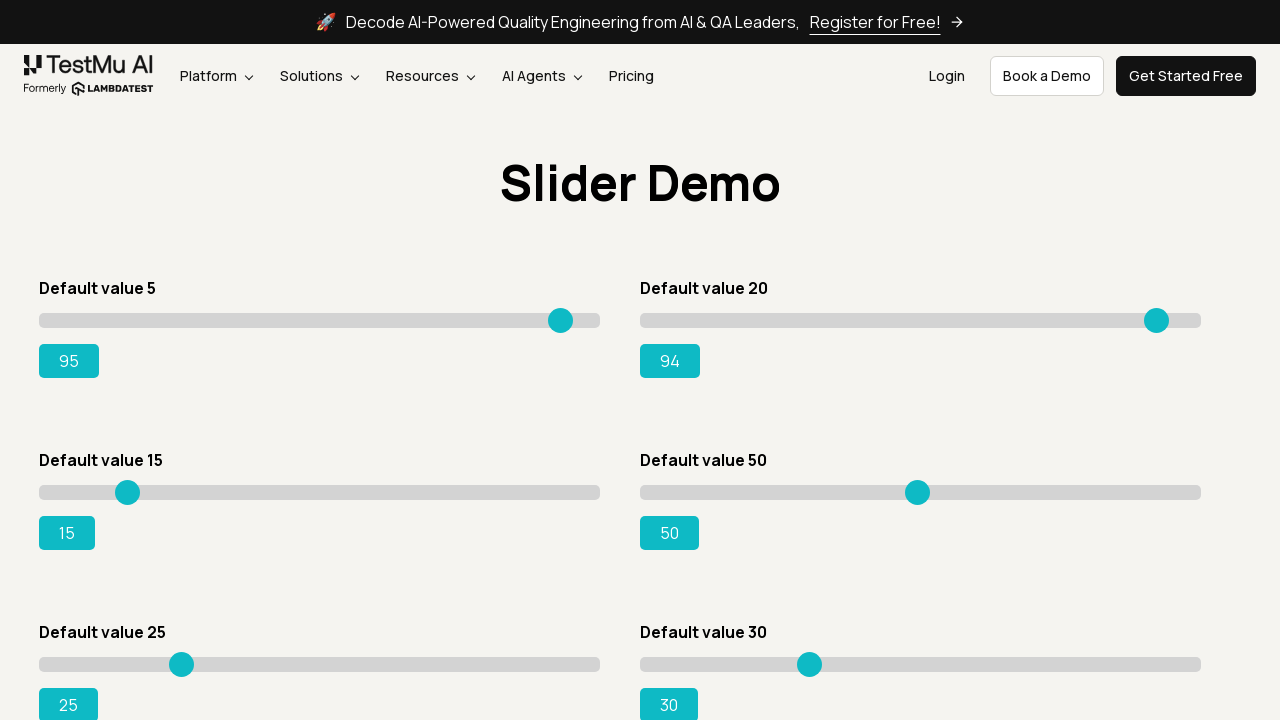

Moved slider 2 right to reach target value 95 (iteration 75) on xpath=//input[@type='range'] >> nth=1
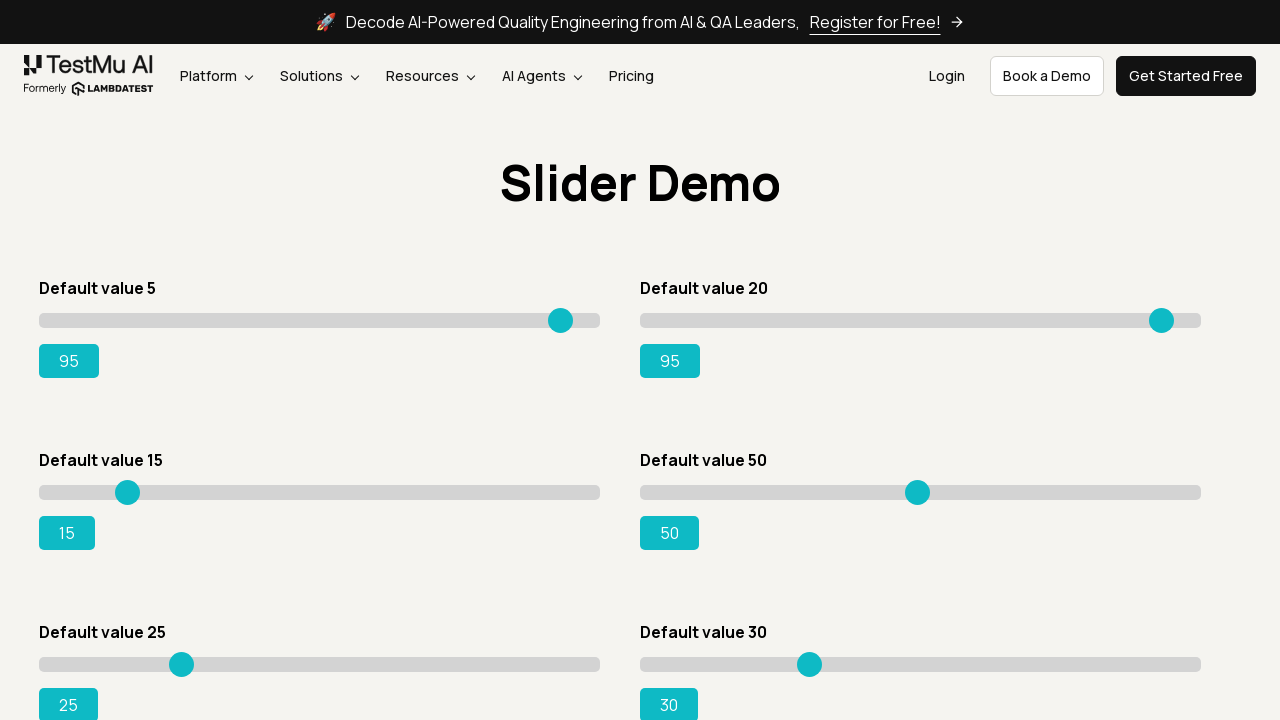

Slider 2 reached target value of 95
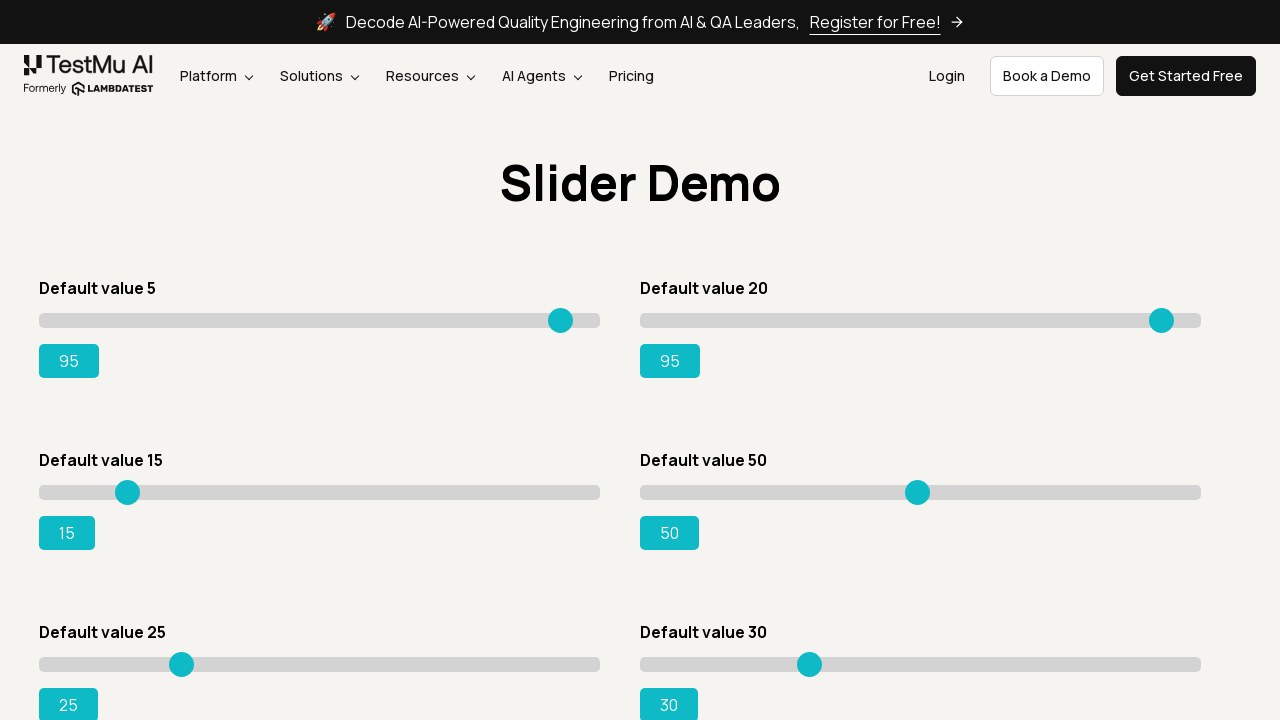

Moved slider 3 right to reach target value 95 (iteration 1) on xpath=//input[@type='range'] >> nth=2
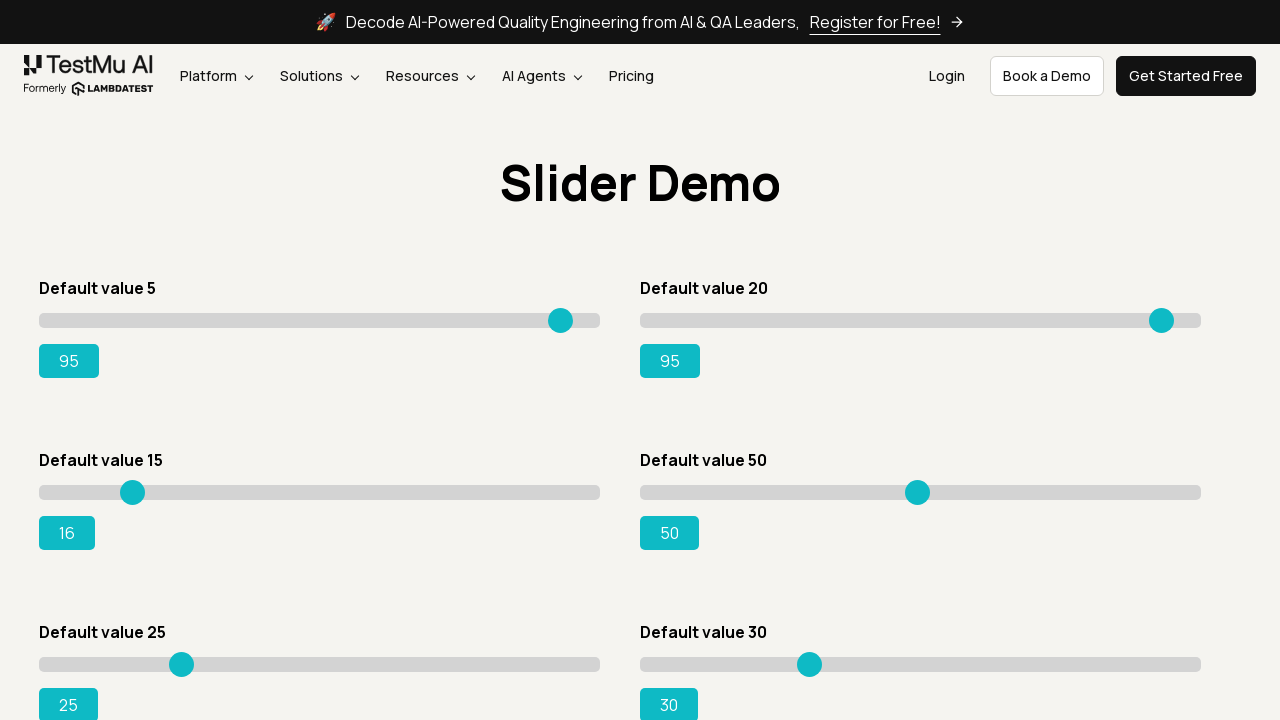

Moved slider 3 right to reach target value 95 (iteration 2) on xpath=//input[@type='range'] >> nth=2
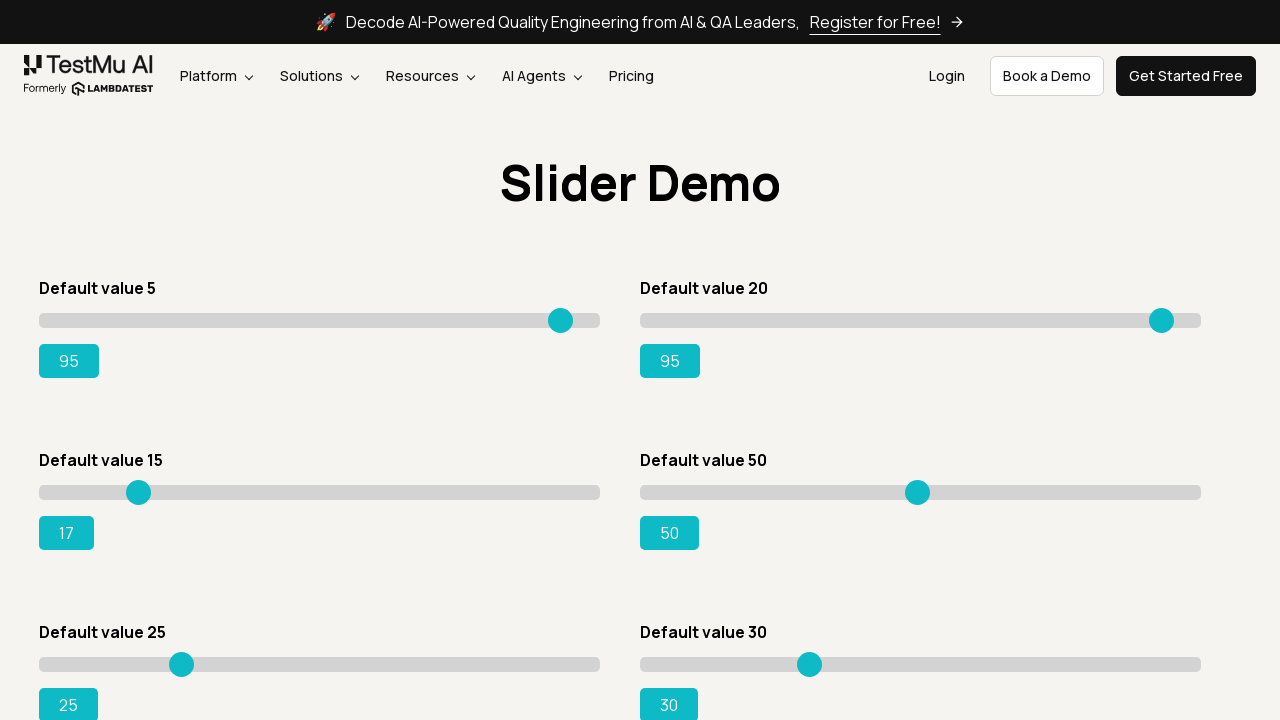

Moved slider 3 right to reach target value 95 (iteration 3) on xpath=//input[@type='range'] >> nth=2
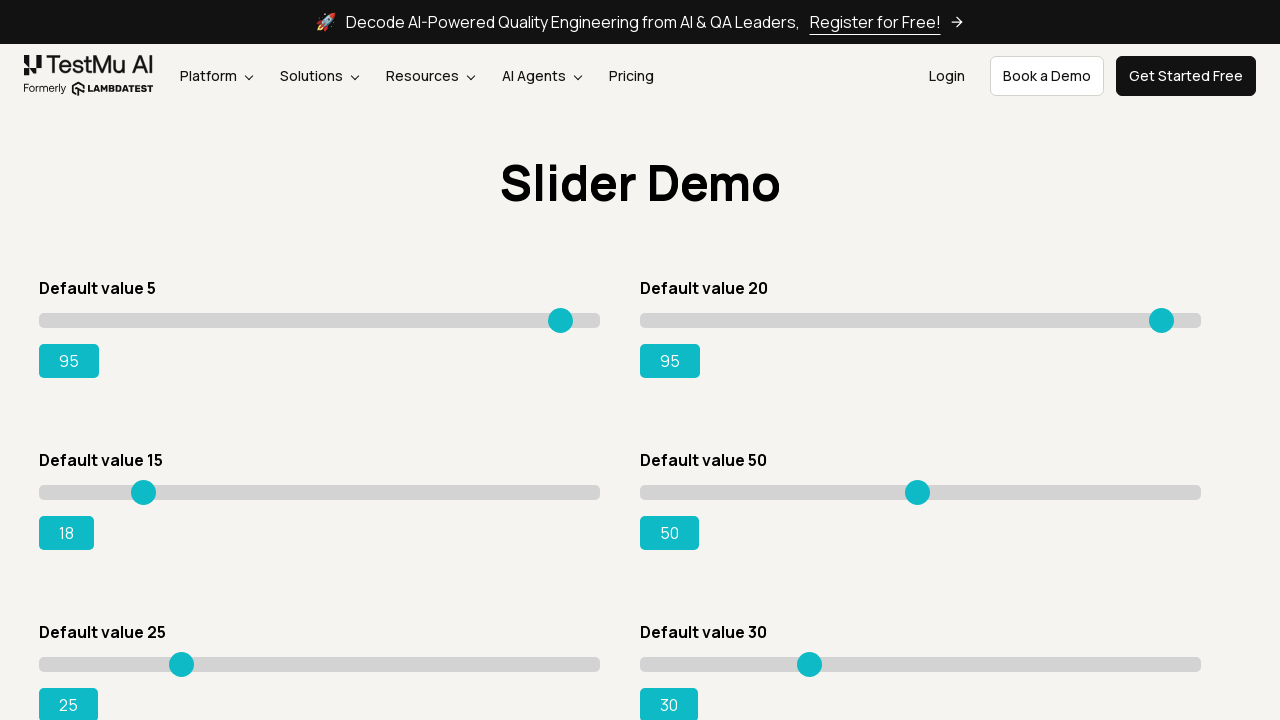

Moved slider 3 right to reach target value 95 (iteration 4) on xpath=//input[@type='range'] >> nth=2
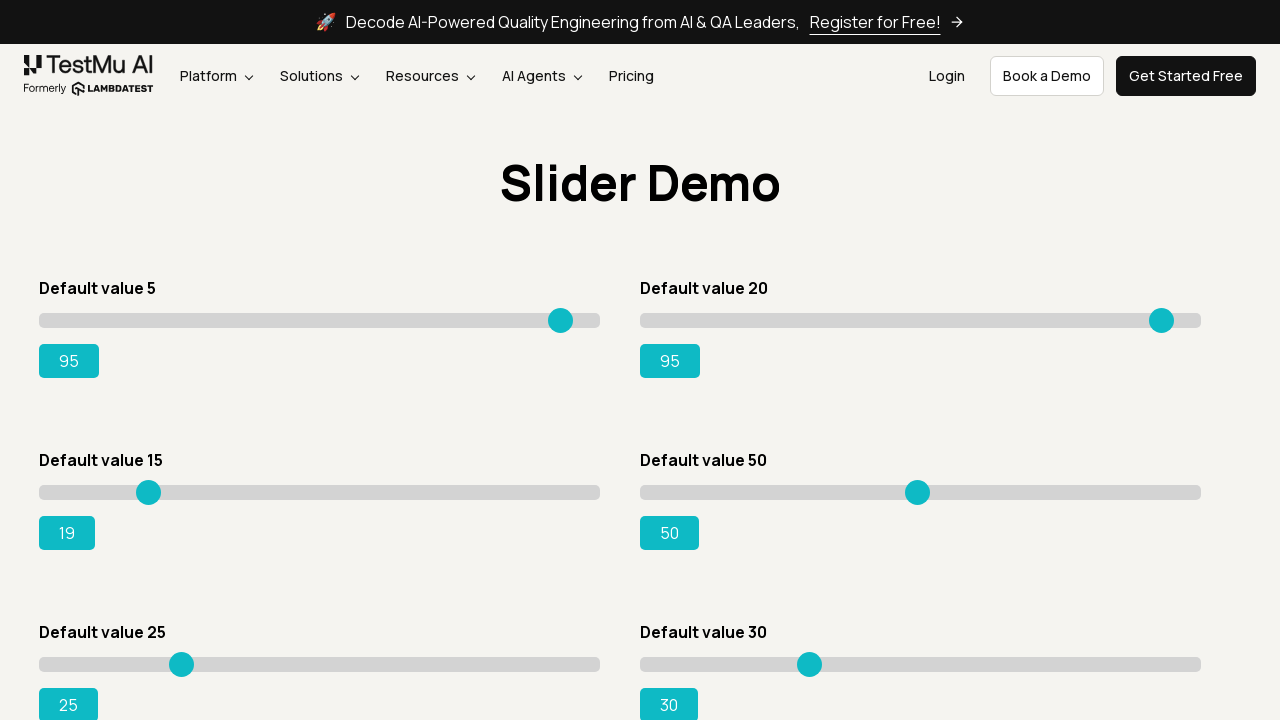

Moved slider 3 right to reach target value 95 (iteration 5) on xpath=//input[@type='range'] >> nth=2
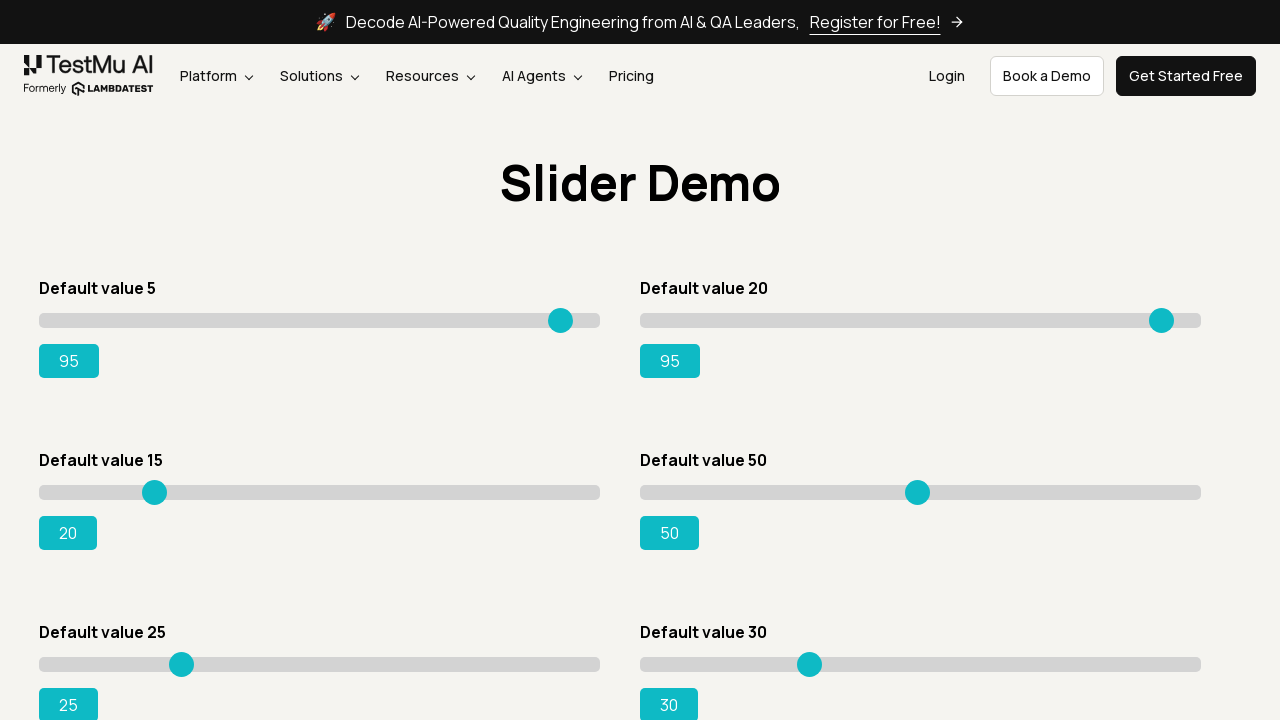

Moved slider 3 right to reach target value 95 (iteration 6) on xpath=//input[@type='range'] >> nth=2
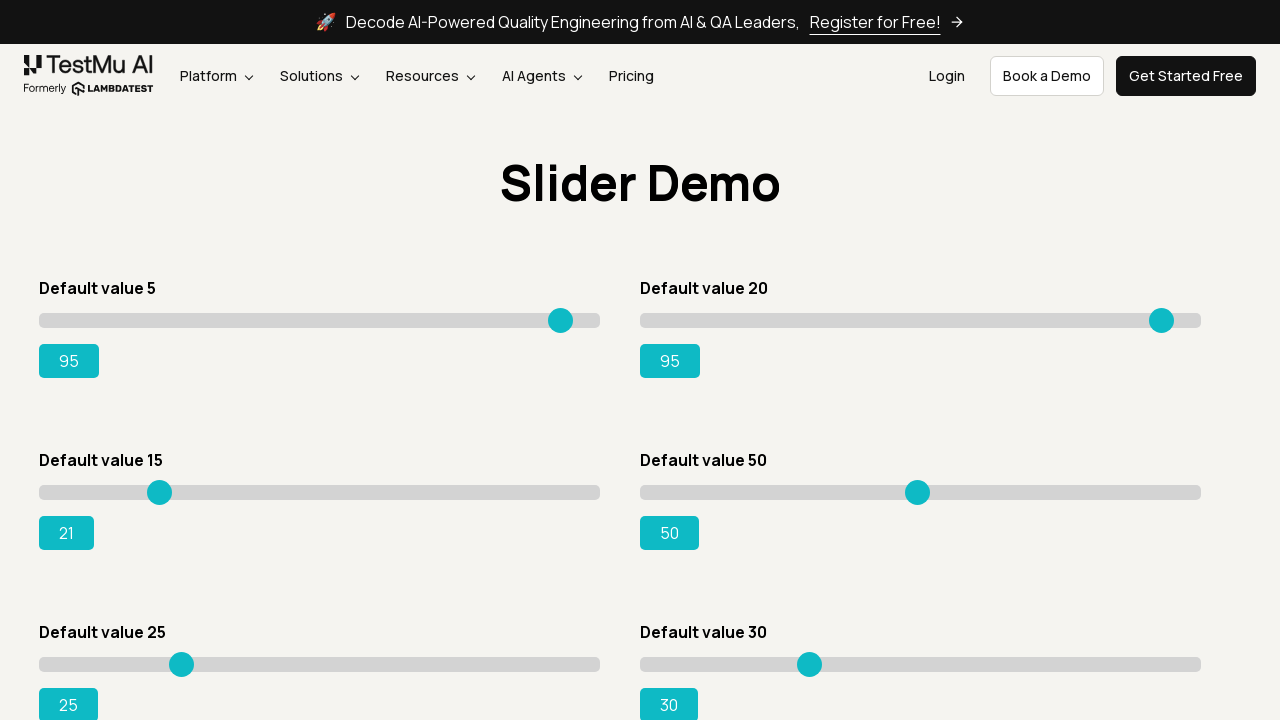

Moved slider 3 right to reach target value 95 (iteration 7) on xpath=//input[@type='range'] >> nth=2
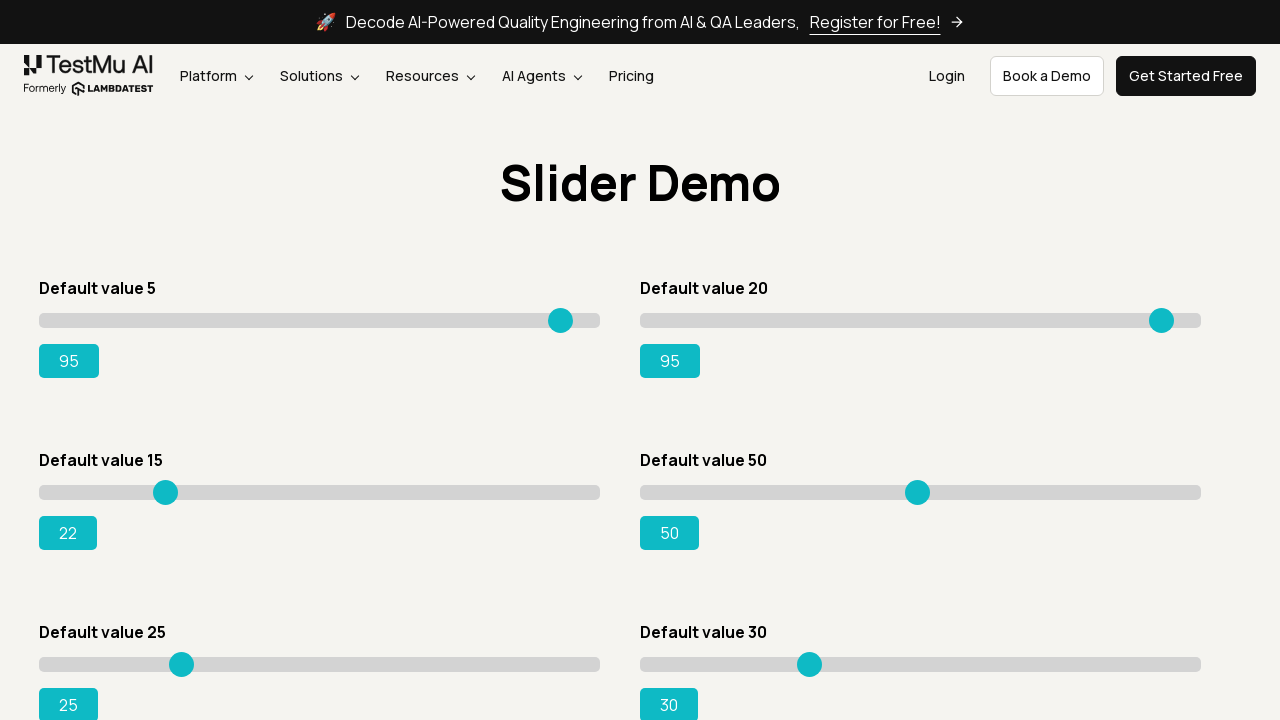

Moved slider 3 right to reach target value 95 (iteration 8) on xpath=//input[@type='range'] >> nth=2
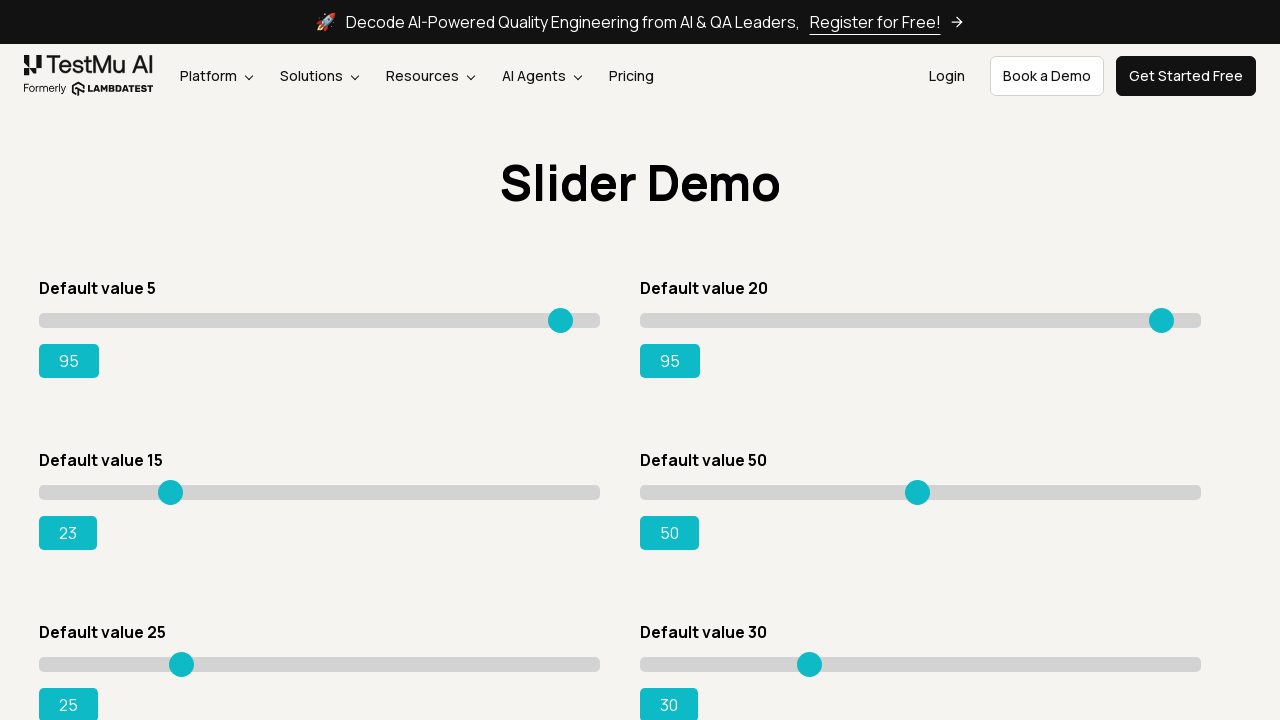

Moved slider 3 right to reach target value 95 (iteration 9) on xpath=//input[@type='range'] >> nth=2
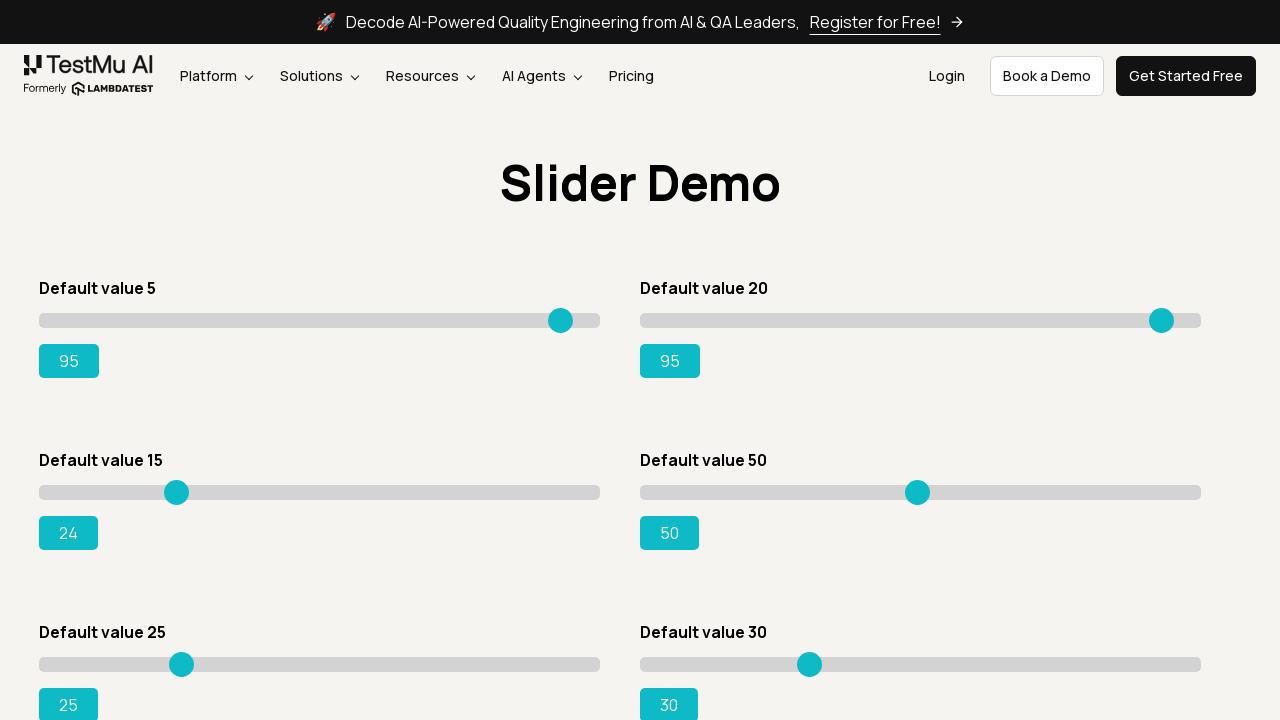

Moved slider 3 right to reach target value 95 (iteration 10) on xpath=//input[@type='range'] >> nth=2
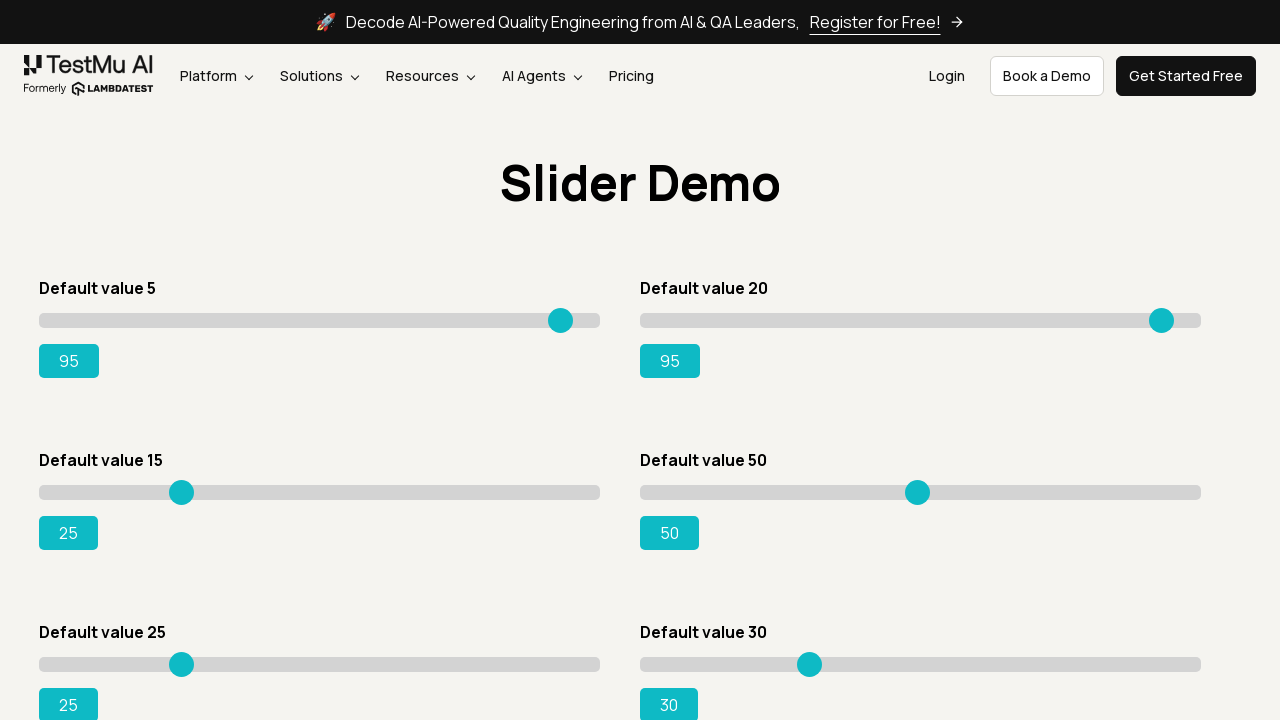

Moved slider 3 right to reach target value 95 (iteration 11) on xpath=//input[@type='range'] >> nth=2
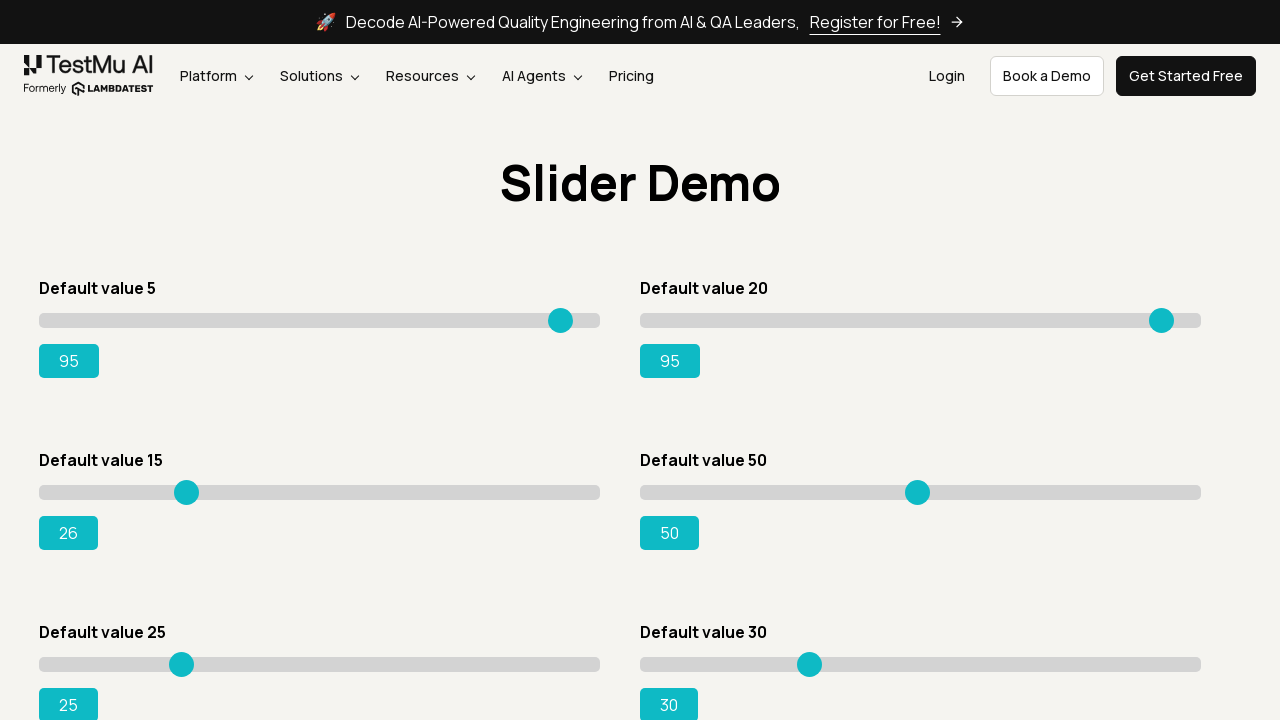

Moved slider 3 right to reach target value 95 (iteration 12) on xpath=//input[@type='range'] >> nth=2
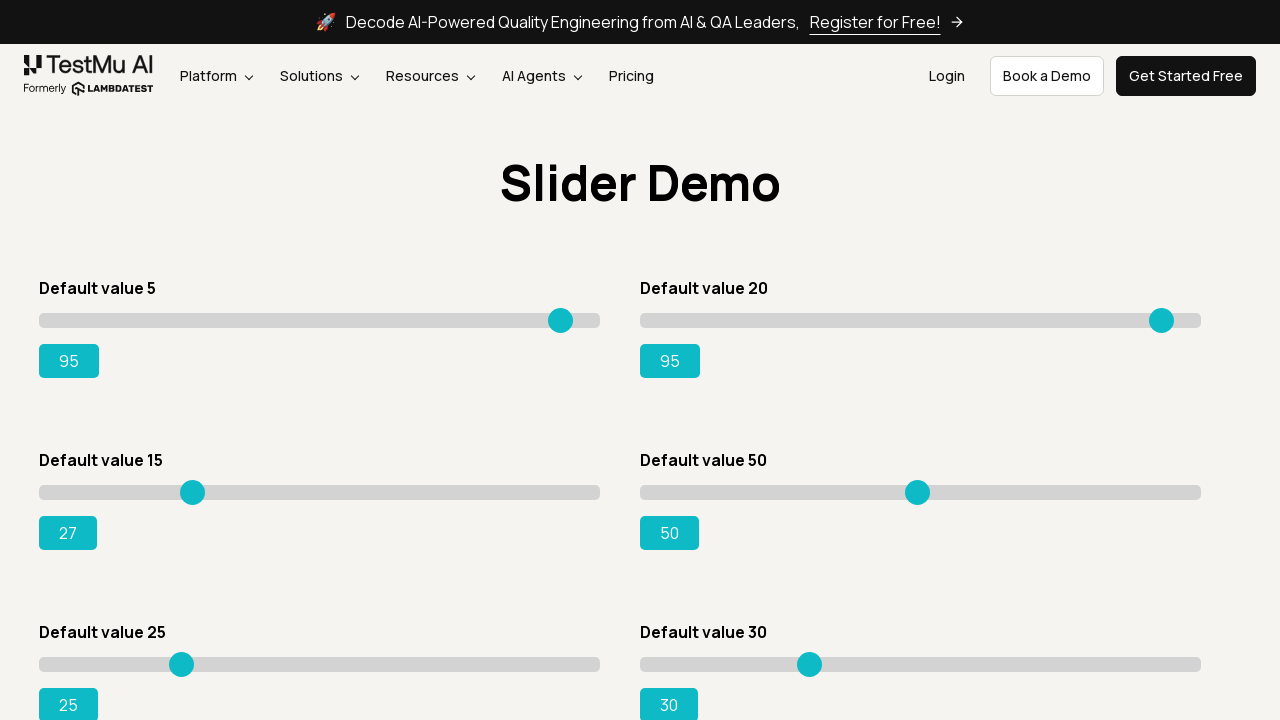

Moved slider 3 right to reach target value 95 (iteration 13) on xpath=//input[@type='range'] >> nth=2
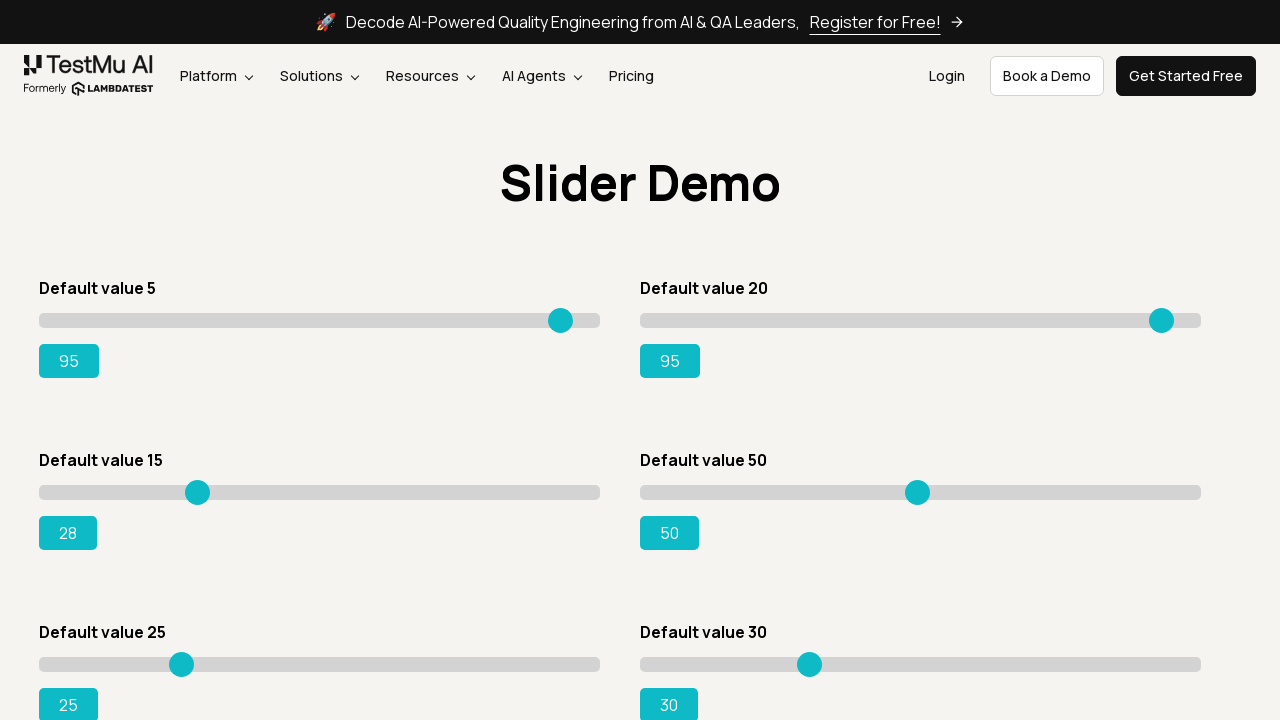

Moved slider 3 right to reach target value 95 (iteration 14) on xpath=//input[@type='range'] >> nth=2
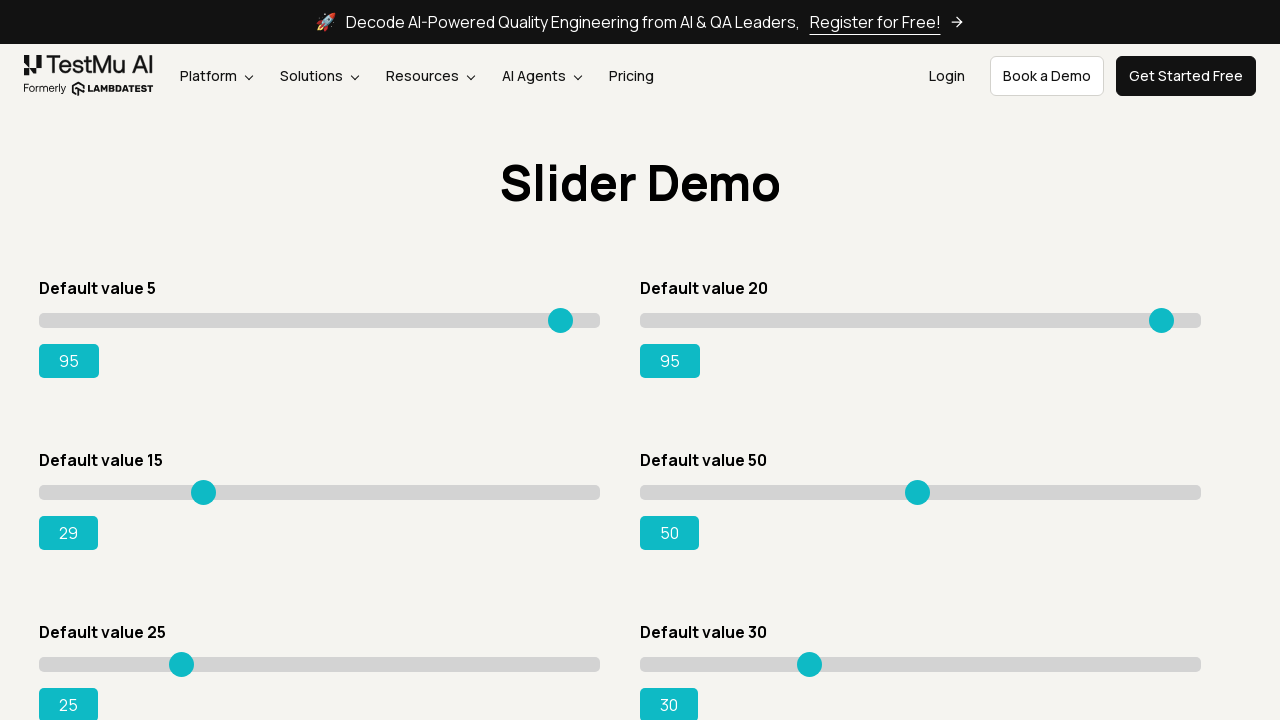

Moved slider 3 right to reach target value 95 (iteration 15) on xpath=//input[@type='range'] >> nth=2
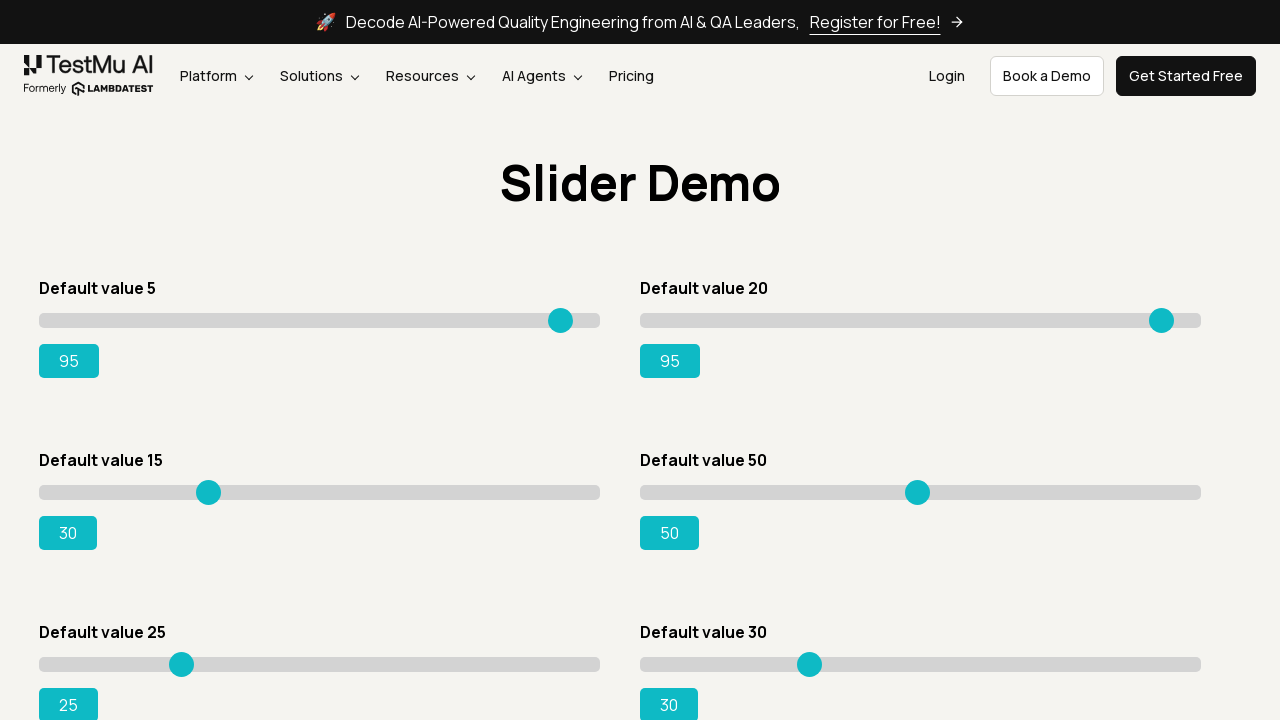

Moved slider 3 right to reach target value 95 (iteration 16) on xpath=//input[@type='range'] >> nth=2
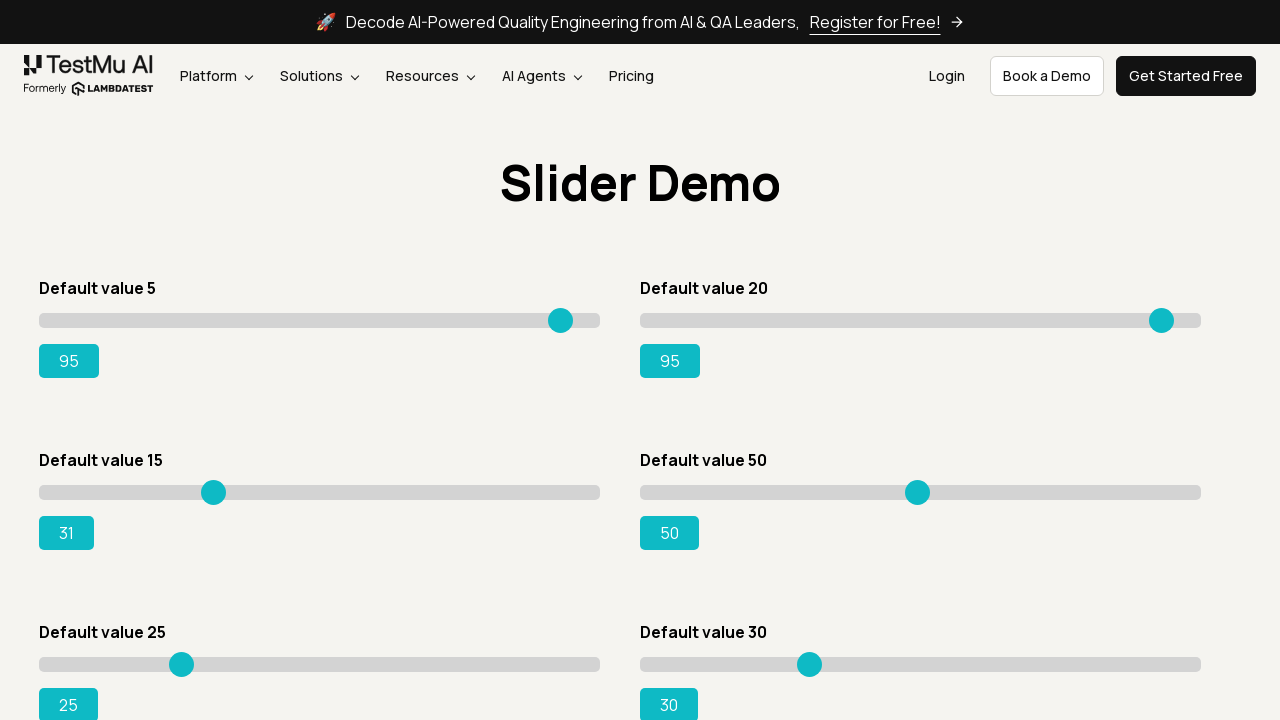

Moved slider 3 right to reach target value 95 (iteration 17) on xpath=//input[@type='range'] >> nth=2
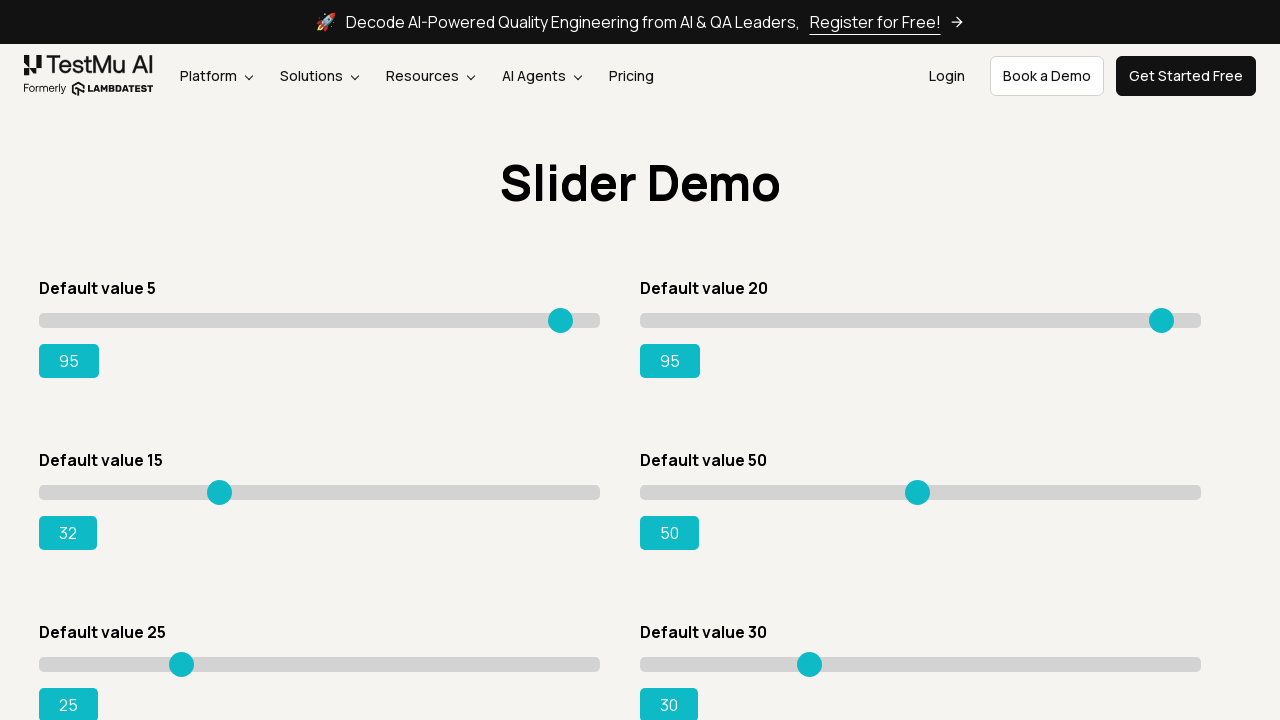

Moved slider 3 right to reach target value 95 (iteration 18) on xpath=//input[@type='range'] >> nth=2
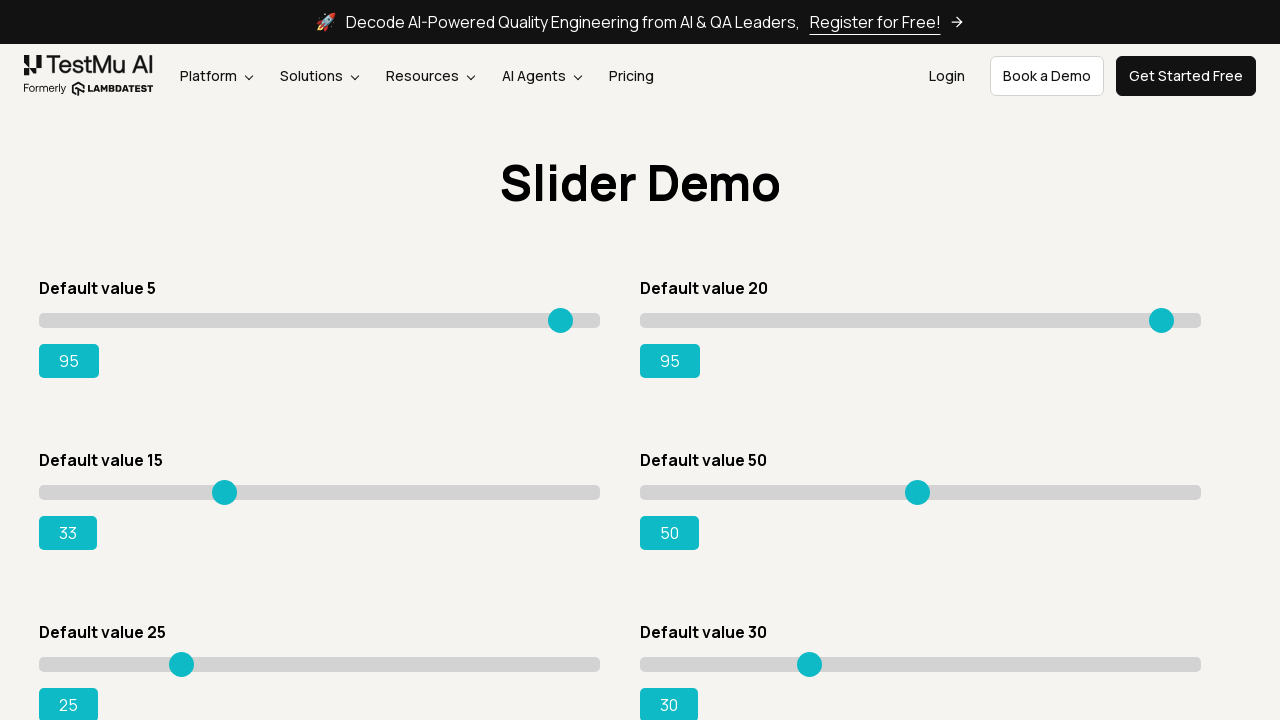

Moved slider 3 right to reach target value 95 (iteration 19) on xpath=//input[@type='range'] >> nth=2
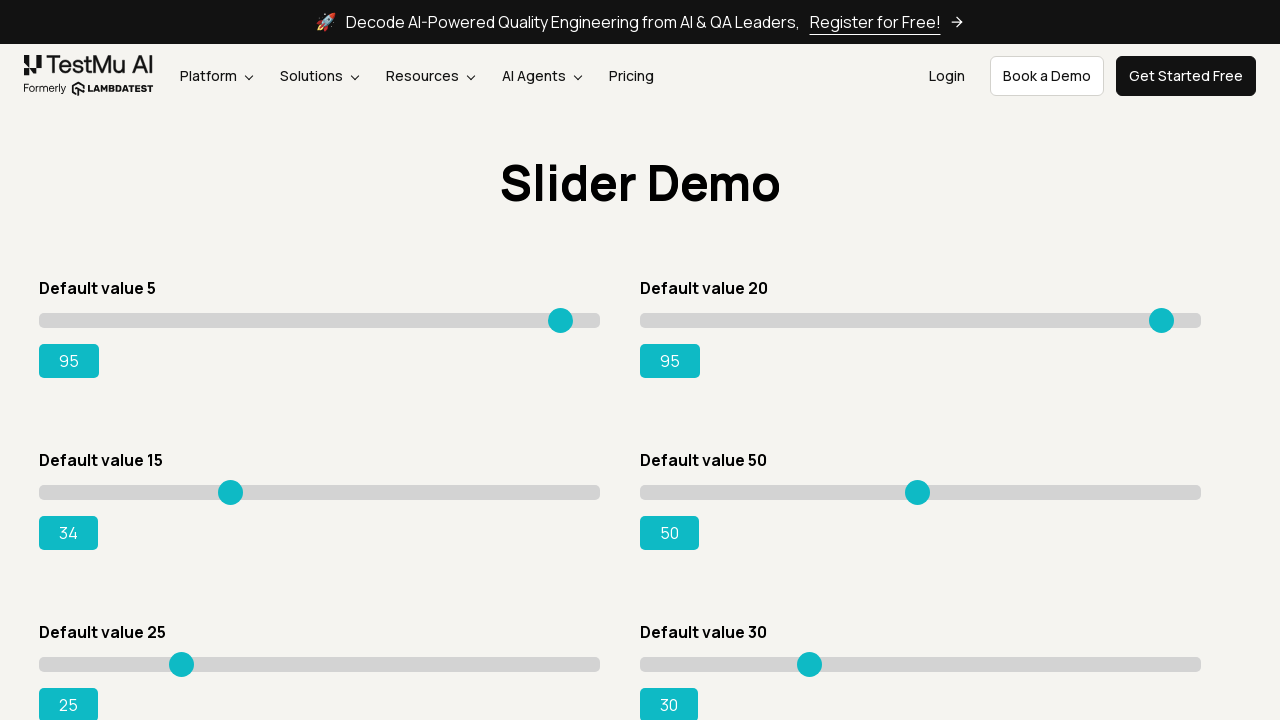

Moved slider 3 right to reach target value 95 (iteration 20) on xpath=//input[@type='range'] >> nth=2
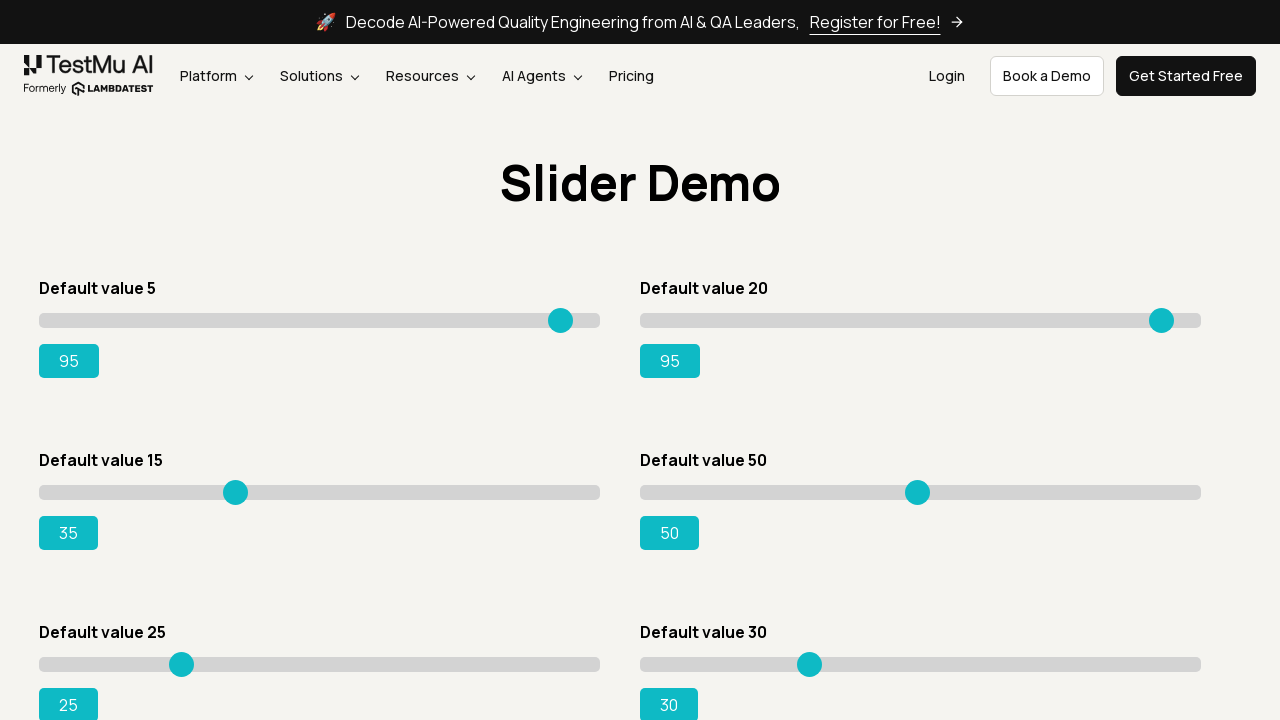

Moved slider 3 right to reach target value 95 (iteration 21) on xpath=//input[@type='range'] >> nth=2
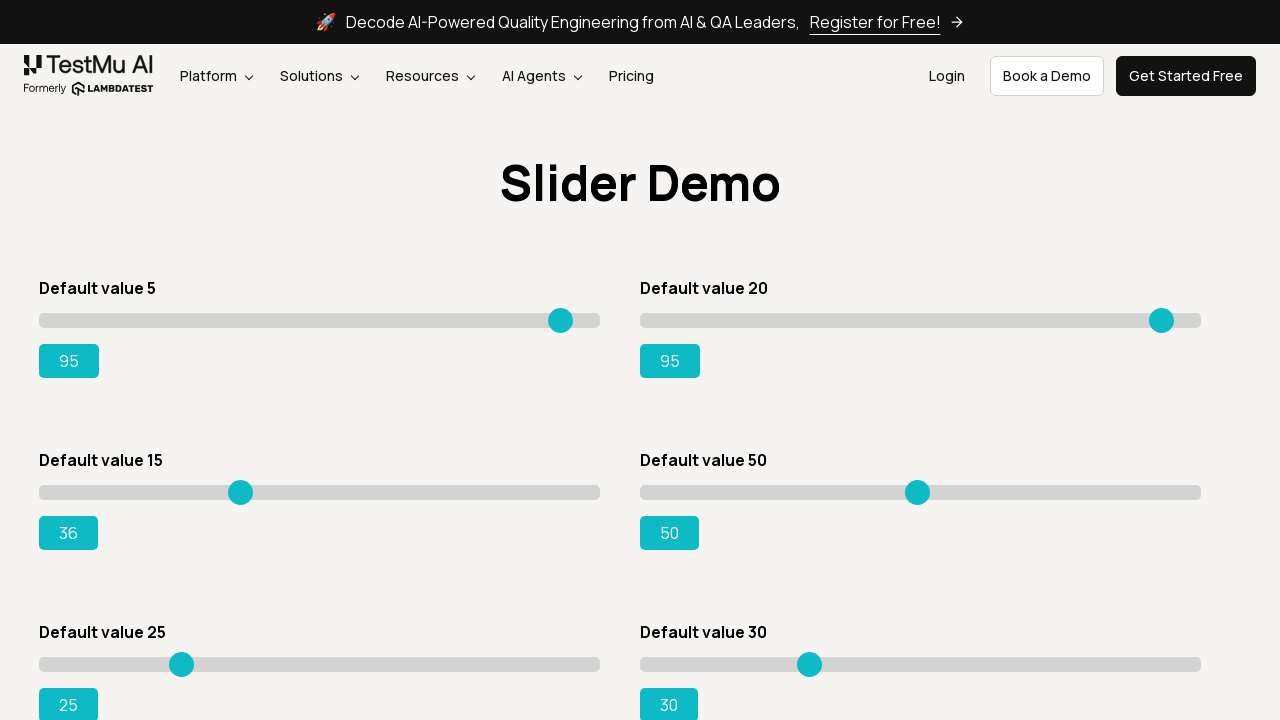

Moved slider 3 right to reach target value 95 (iteration 22) on xpath=//input[@type='range'] >> nth=2
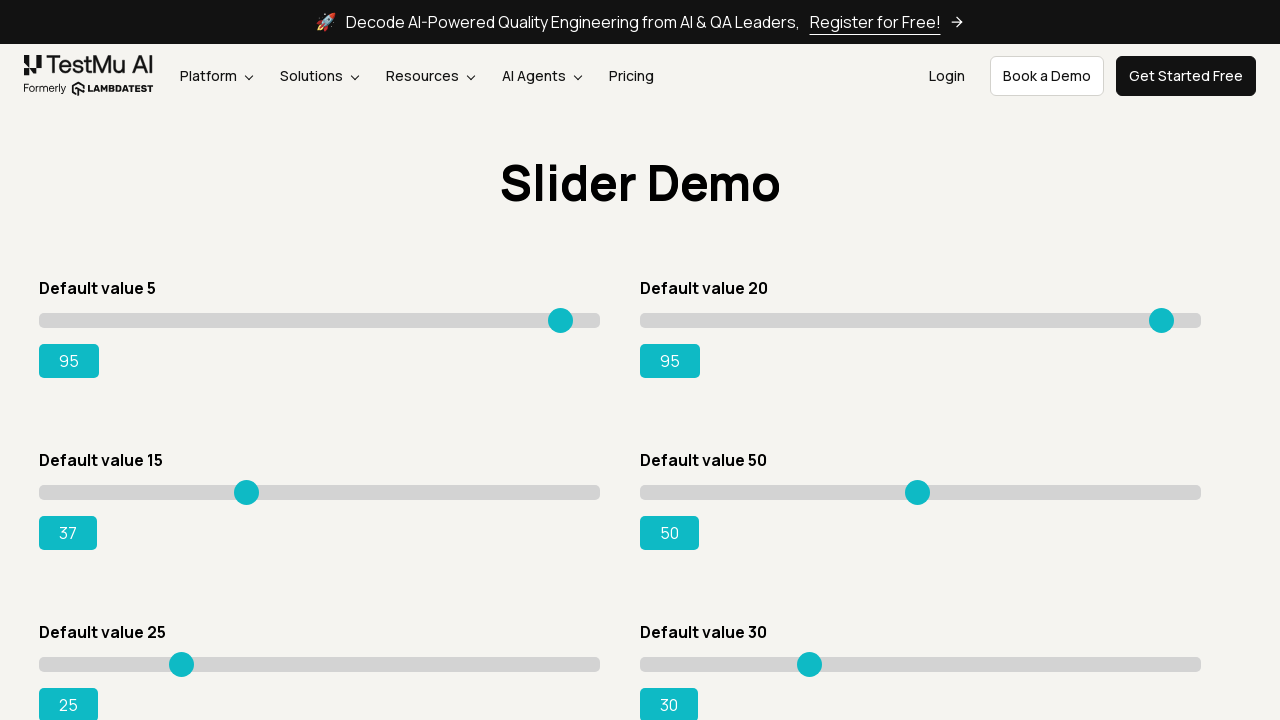

Moved slider 3 right to reach target value 95 (iteration 23) on xpath=//input[@type='range'] >> nth=2
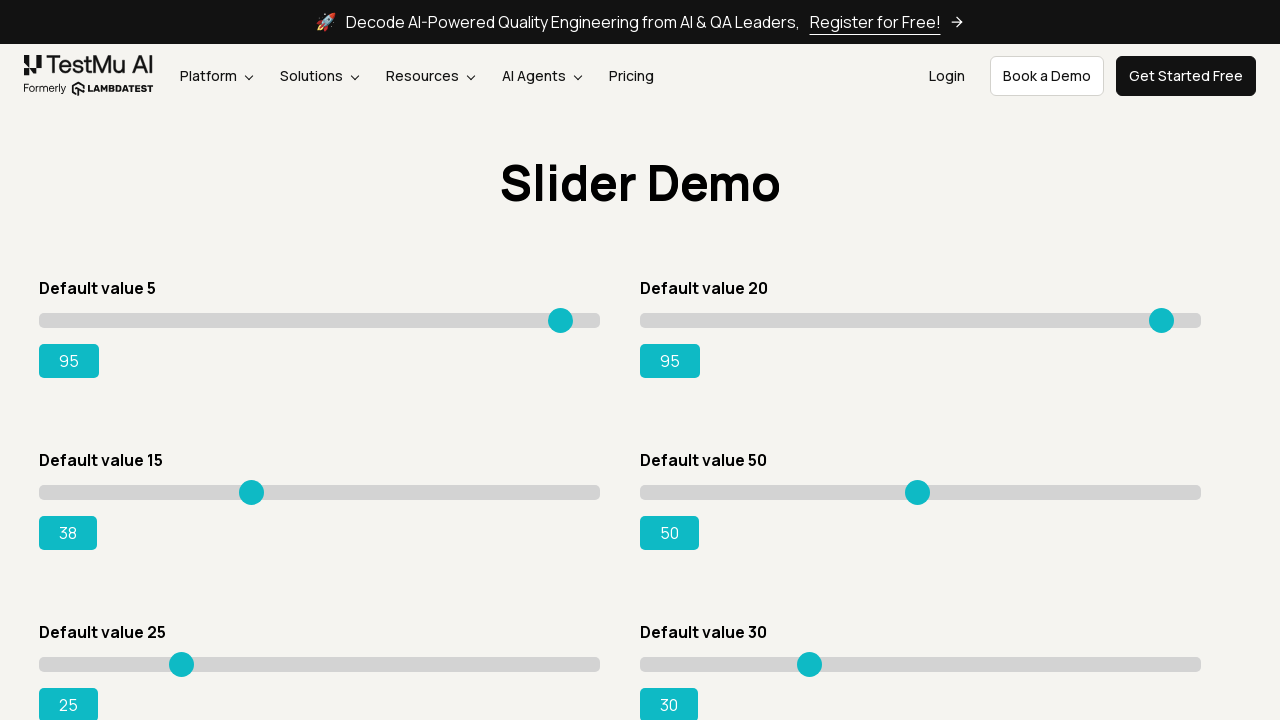

Moved slider 3 right to reach target value 95 (iteration 24) on xpath=//input[@type='range'] >> nth=2
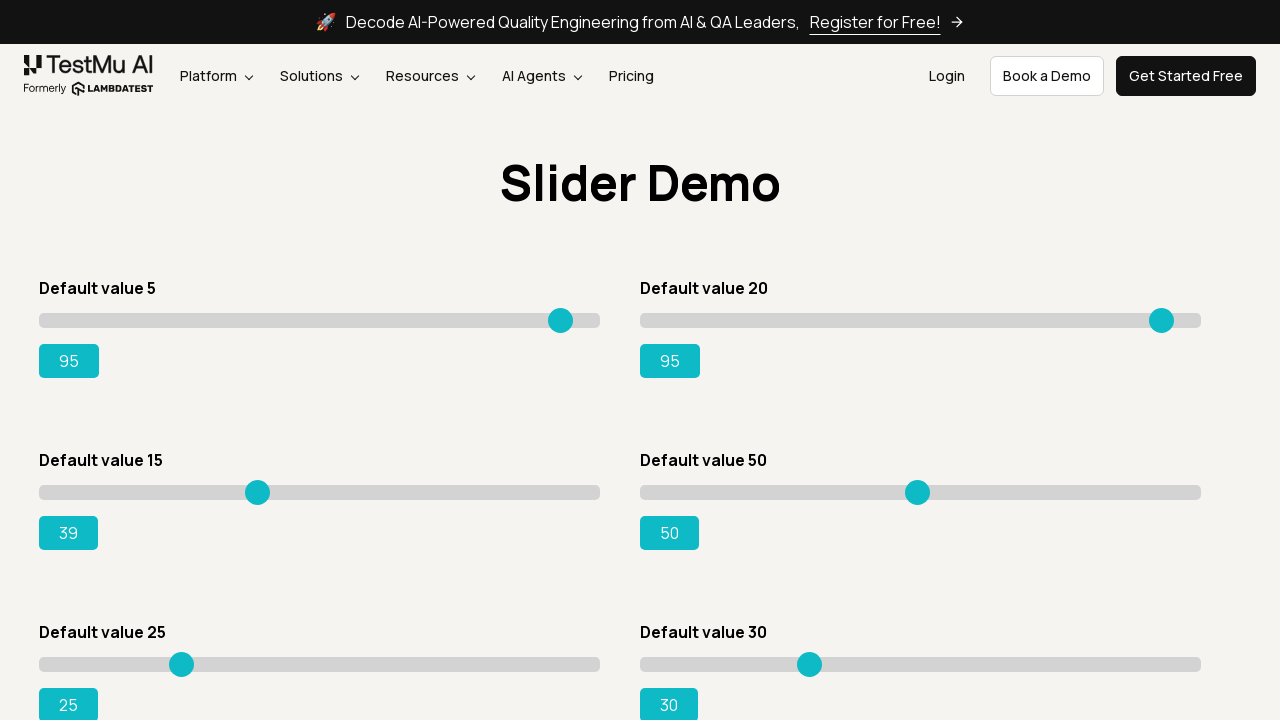

Moved slider 3 right to reach target value 95 (iteration 25) on xpath=//input[@type='range'] >> nth=2
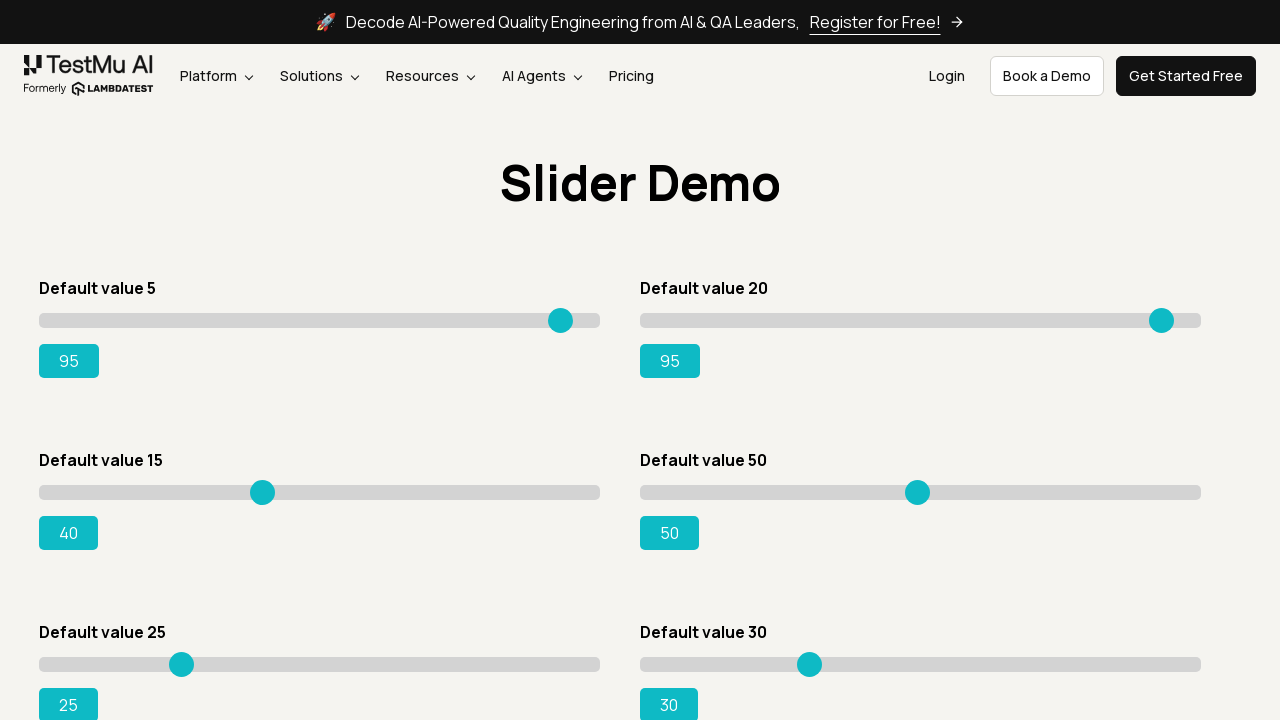

Moved slider 3 right to reach target value 95 (iteration 26) on xpath=//input[@type='range'] >> nth=2
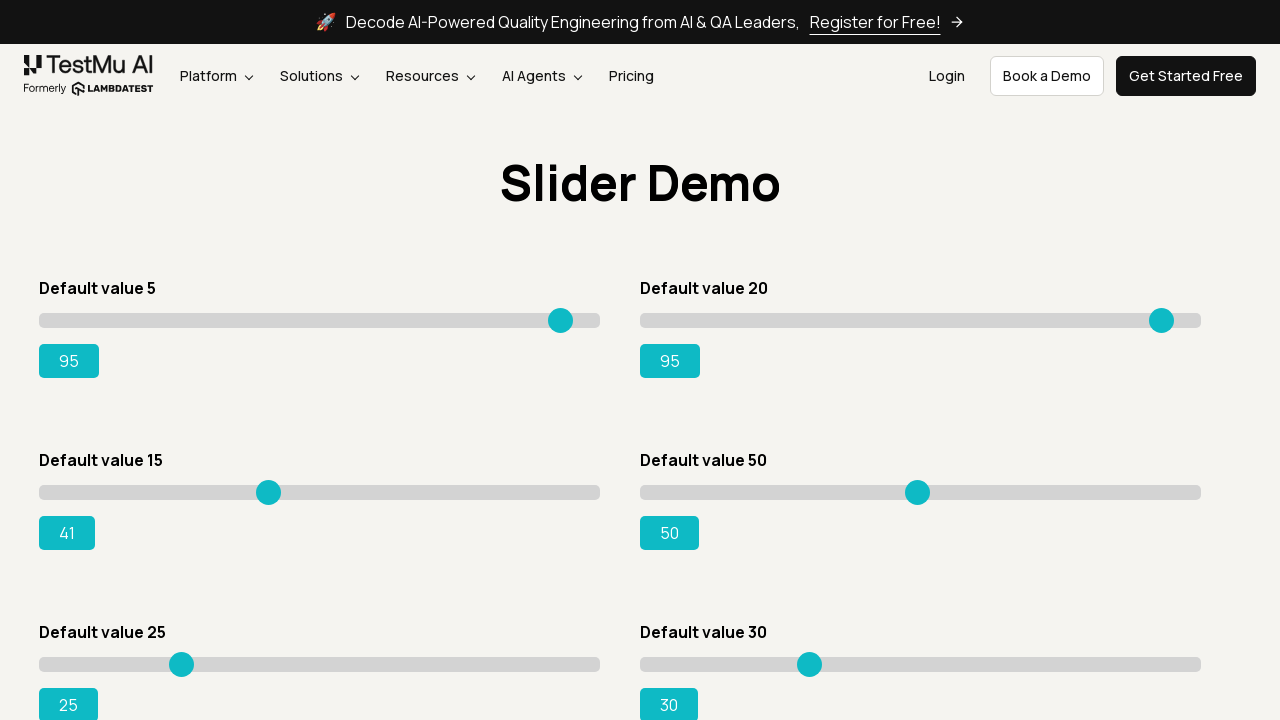

Moved slider 3 right to reach target value 95 (iteration 27) on xpath=//input[@type='range'] >> nth=2
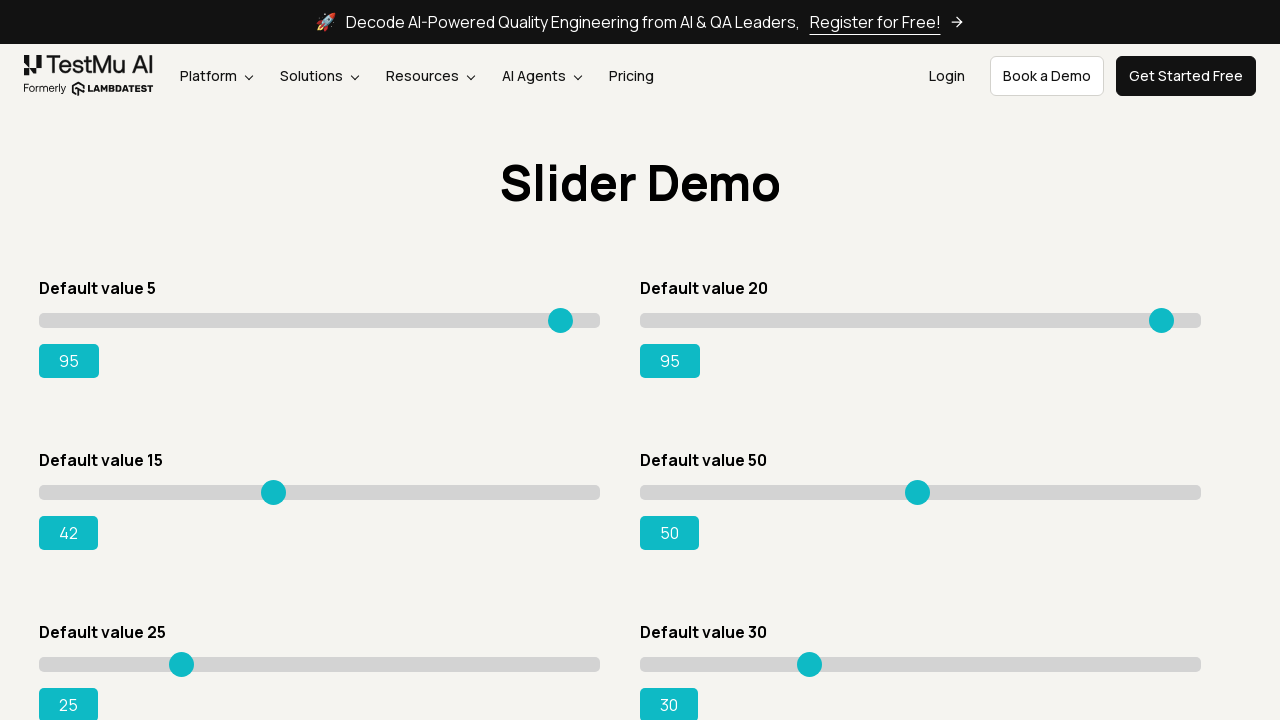

Moved slider 3 right to reach target value 95 (iteration 28) on xpath=//input[@type='range'] >> nth=2
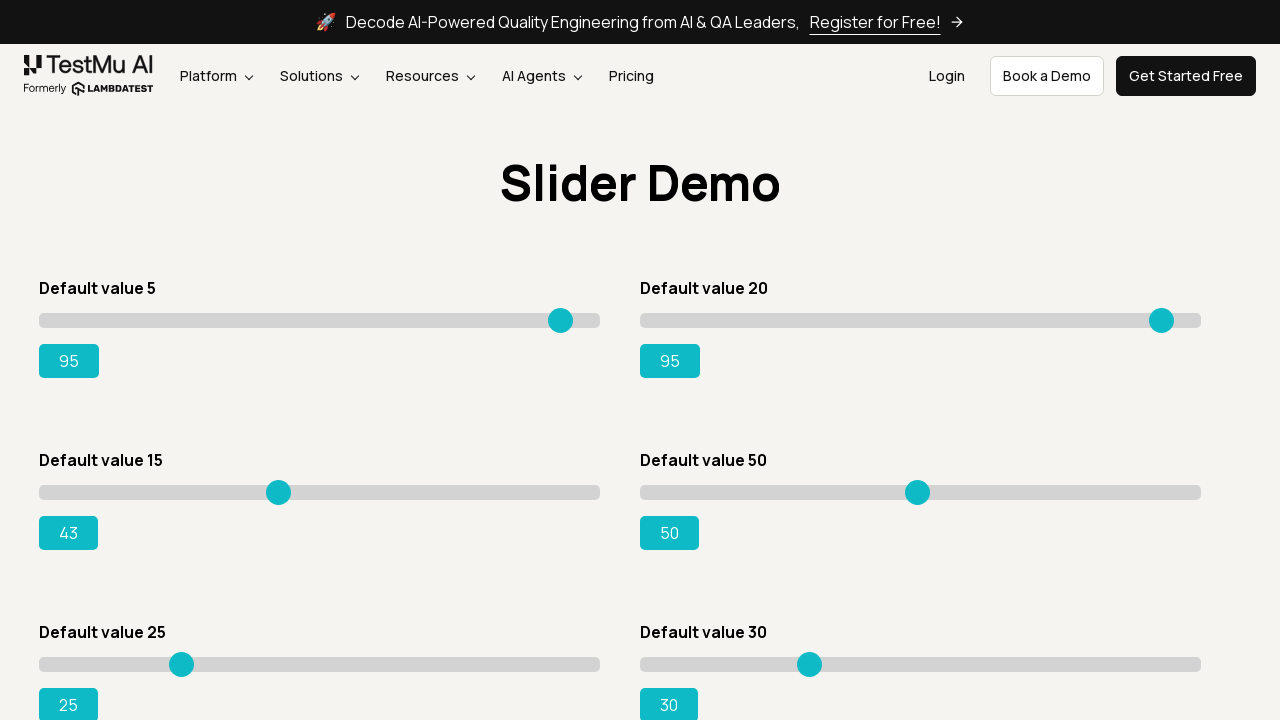

Moved slider 3 right to reach target value 95 (iteration 29) on xpath=//input[@type='range'] >> nth=2
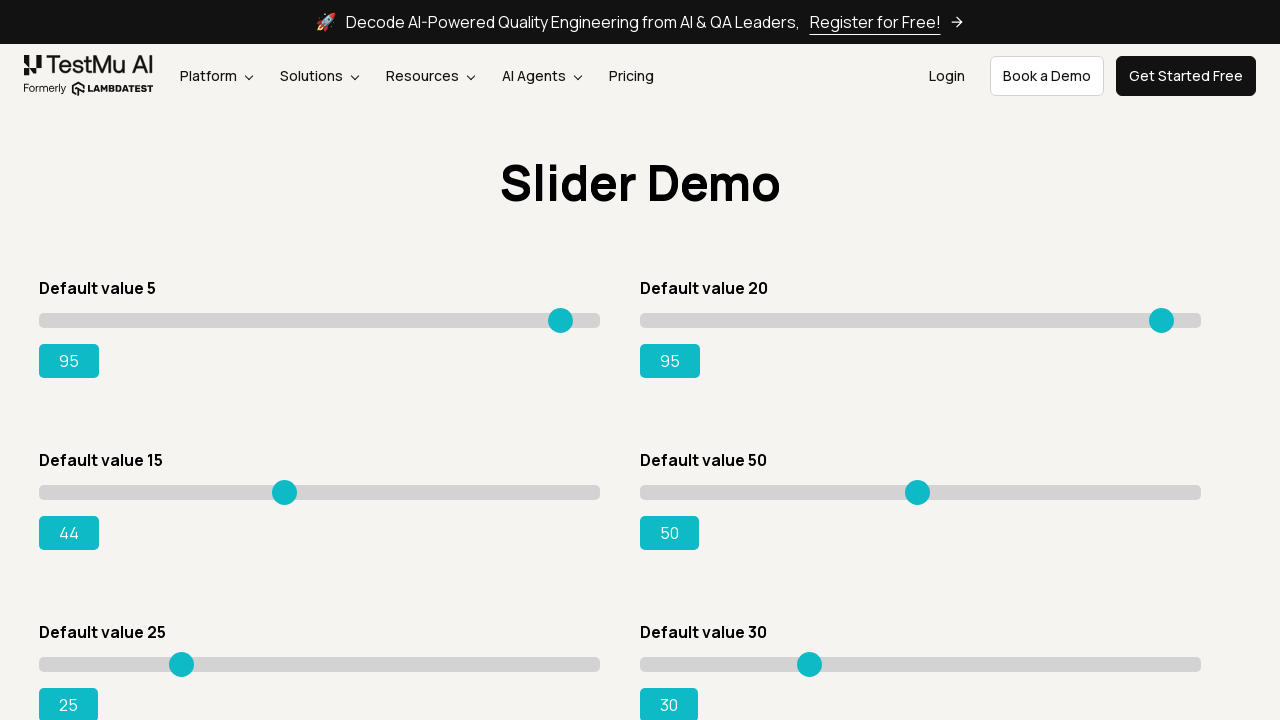

Moved slider 3 right to reach target value 95 (iteration 30) on xpath=//input[@type='range'] >> nth=2
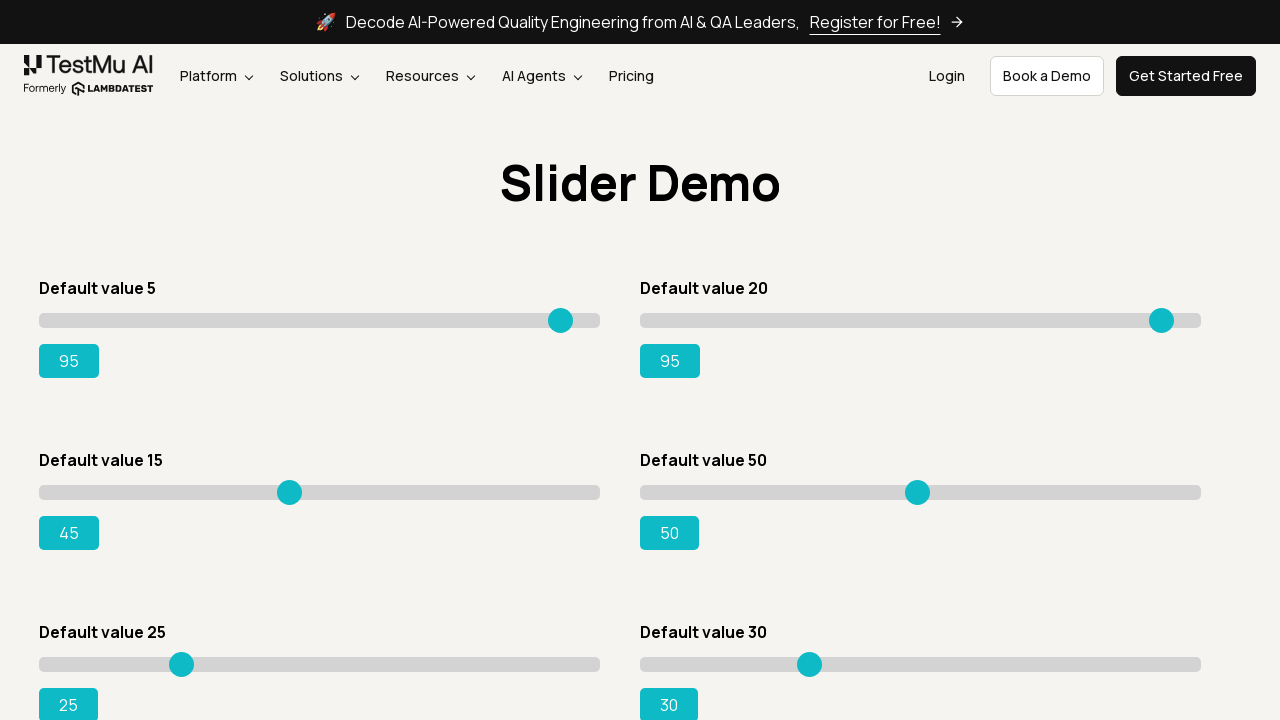

Moved slider 3 right to reach target value 95 (iteration 31) on xpath=//input[@type='range'] >> nth=2
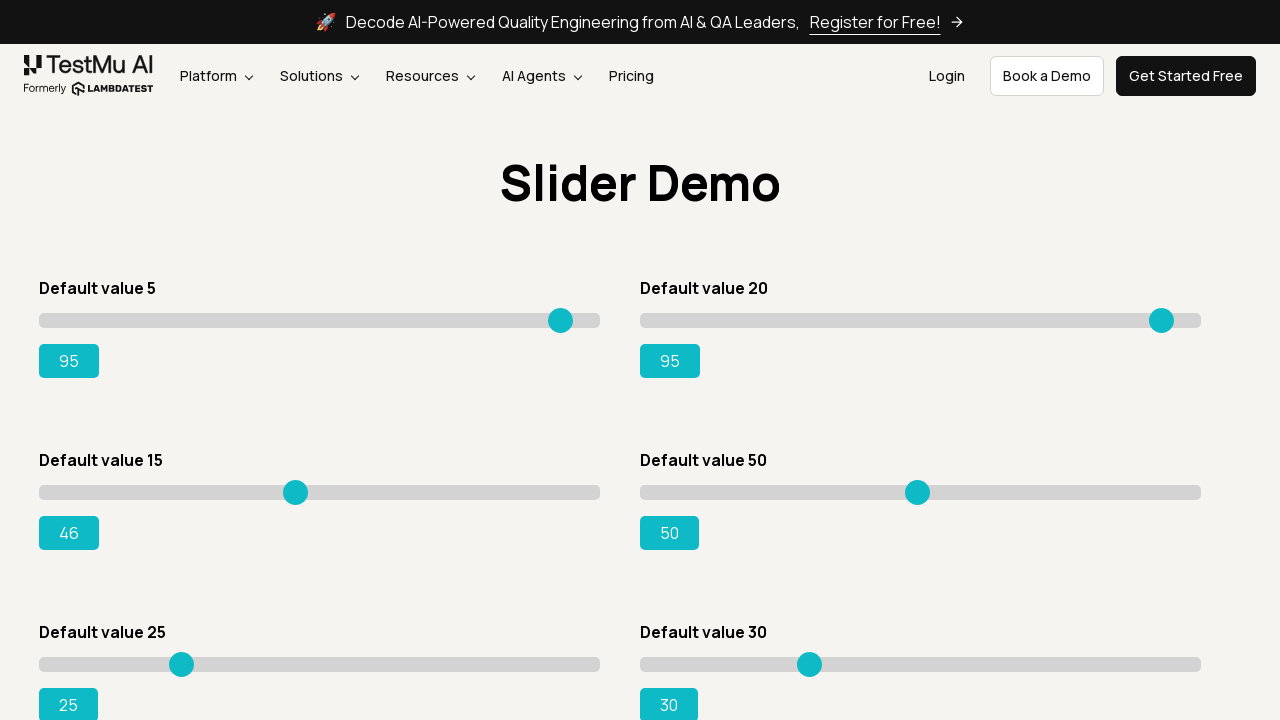

Moved slider 3 right to reach target value 95 (iteration 32) on xpath=//input[@type='range'] >> nth=2
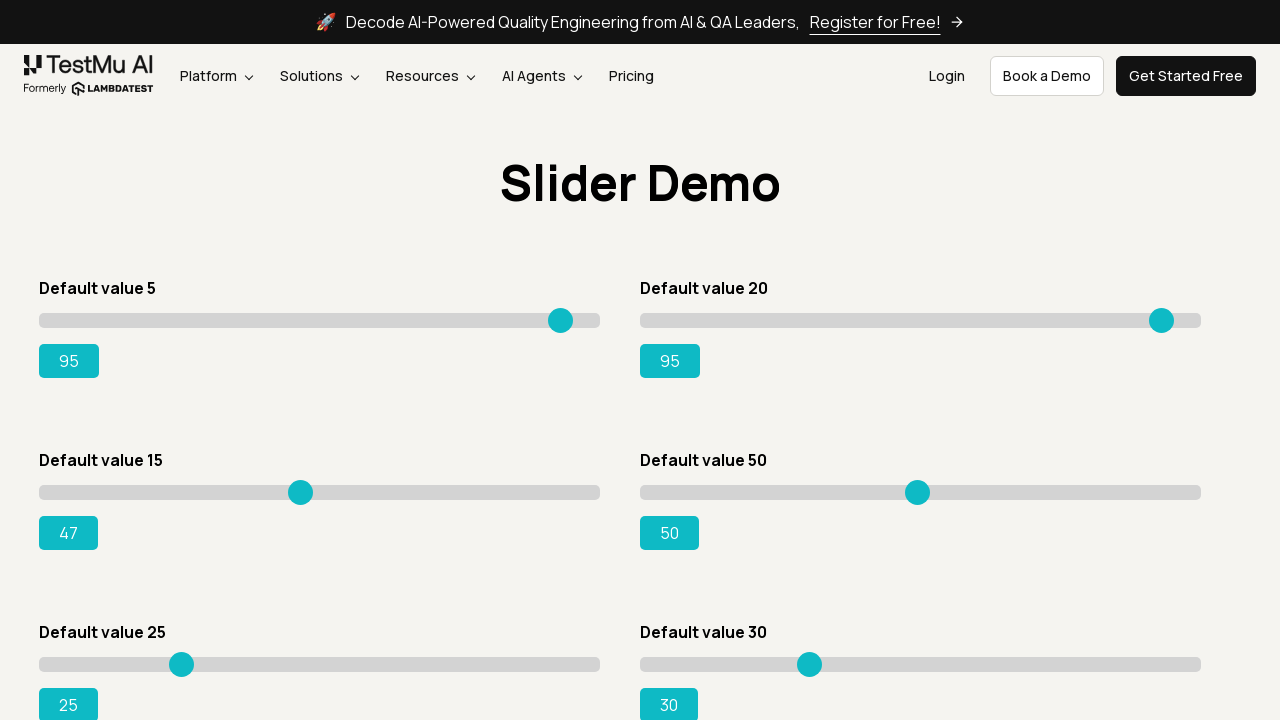

Moved slider 3 right to reach target value 95 (iteration 33) on xpath=//input[@type='range'] >> nth=2
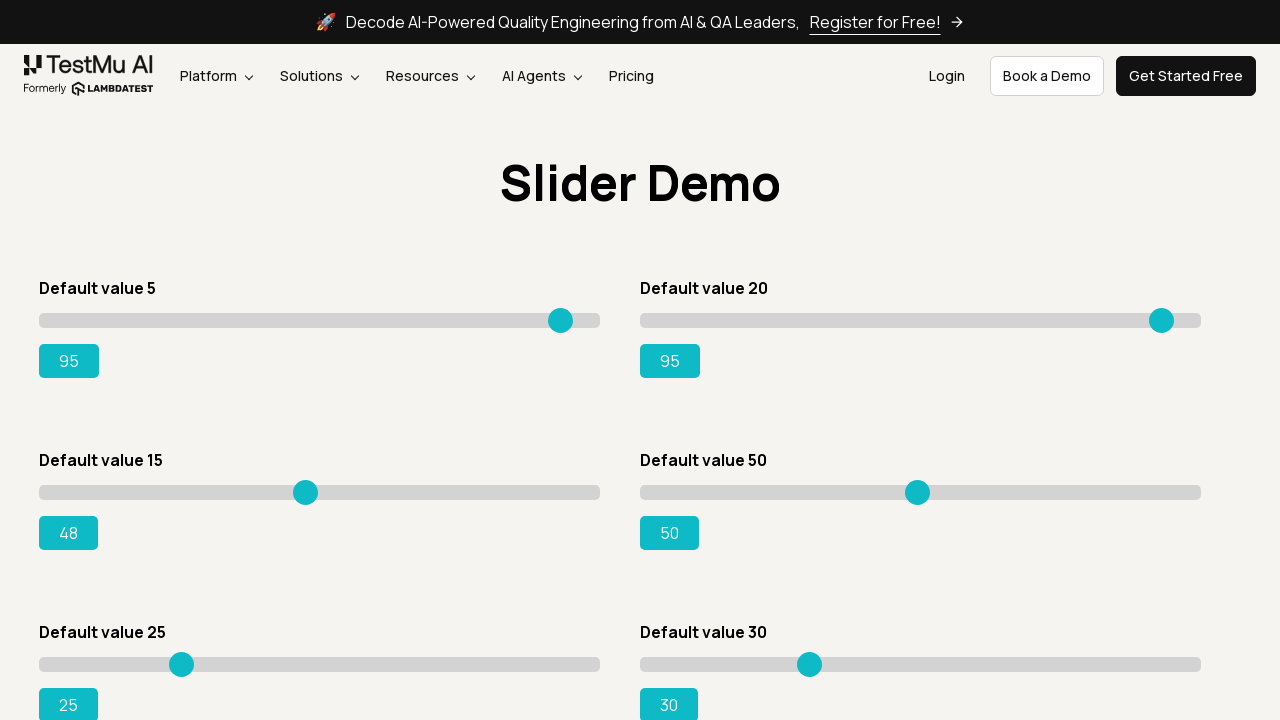

Moved slider 3 right to reach target value 95 (iteration 34) on xpath=//input[@type='range'] >> nth=2
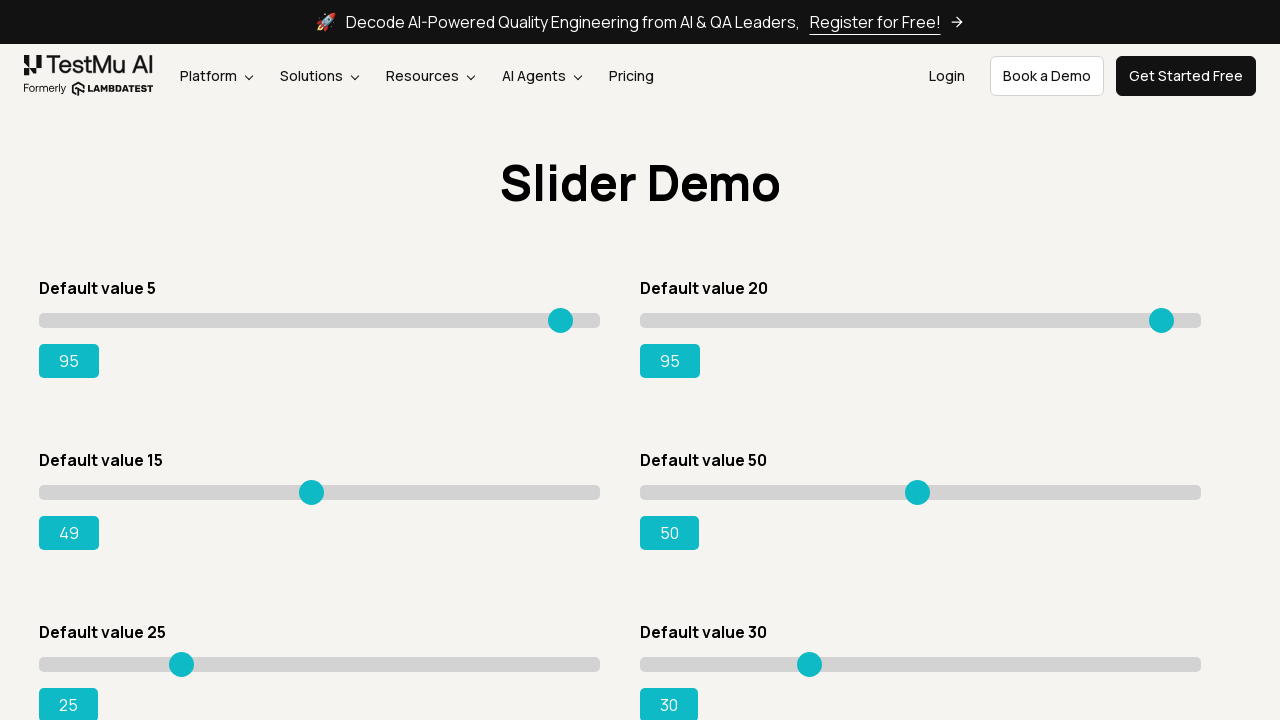

Moved slider 3 right to reach target value 95 (iteration 35) on xpath=//input[@type='range'] >> nth=2
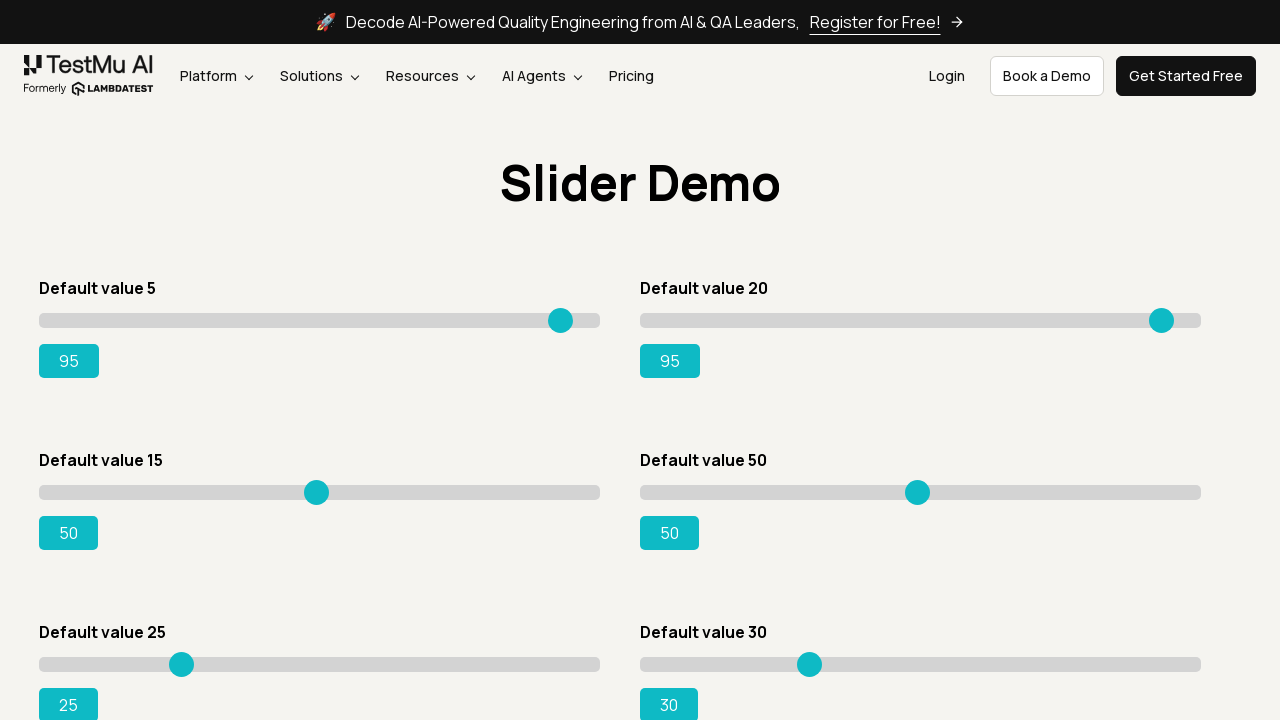

Moved slider 3 right to reach target value 95 (iteration 36) on xpath=//input[@type='range'] >> nth=2
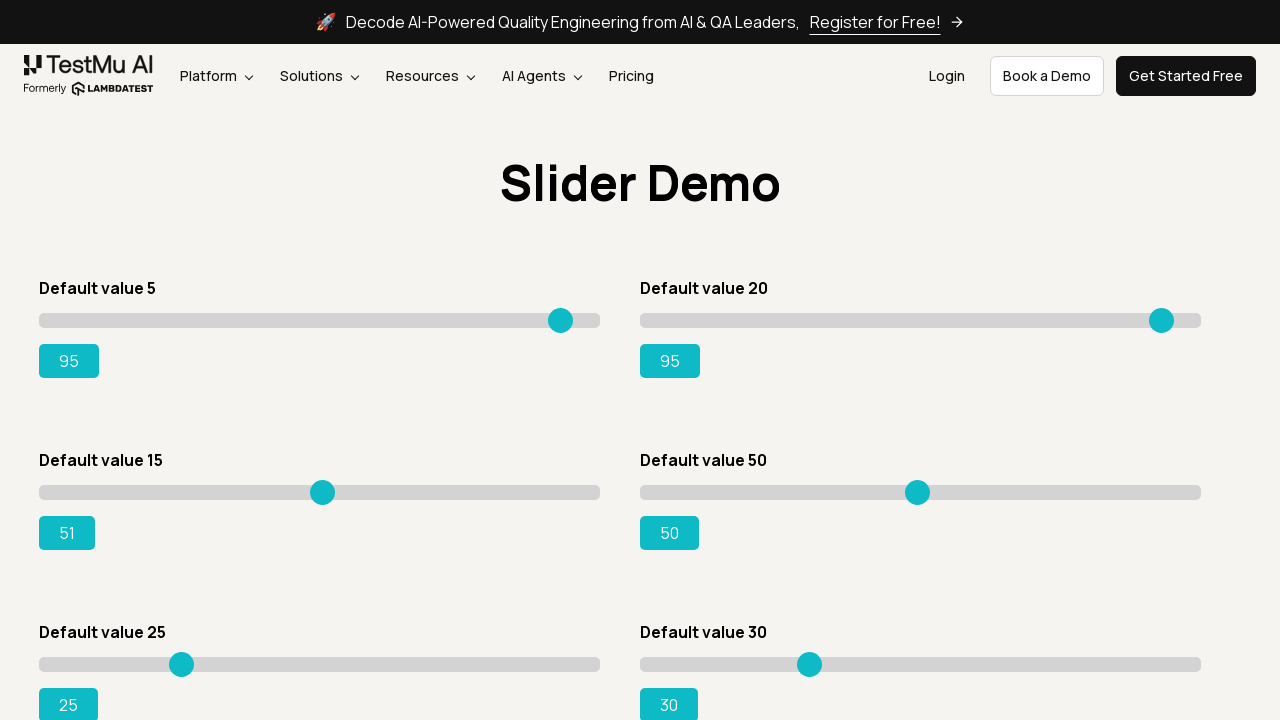

Moved slider 3 right to reach target value 95 (iteration 37) on xpath=//input[@type='range'] >> nth=2
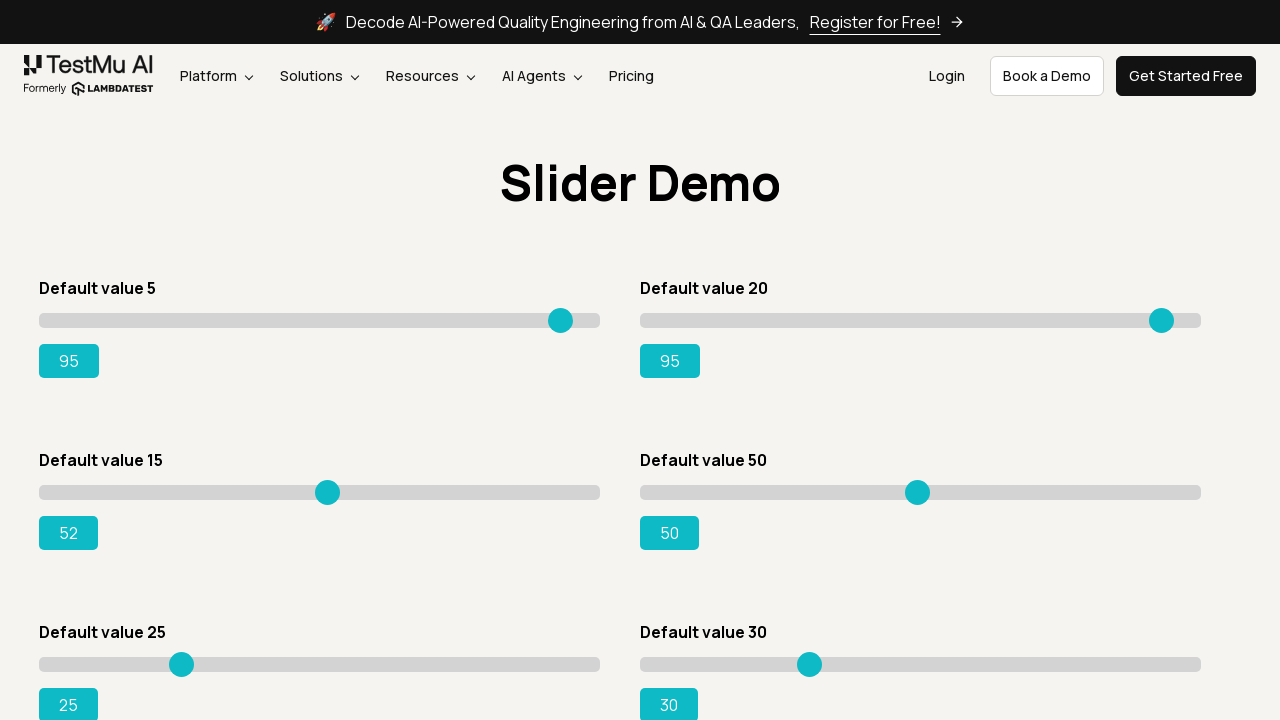

Moved slider 3 right to reach target value 95 (iteration 38) on xpath=//input[@type='range'] >> nth=2
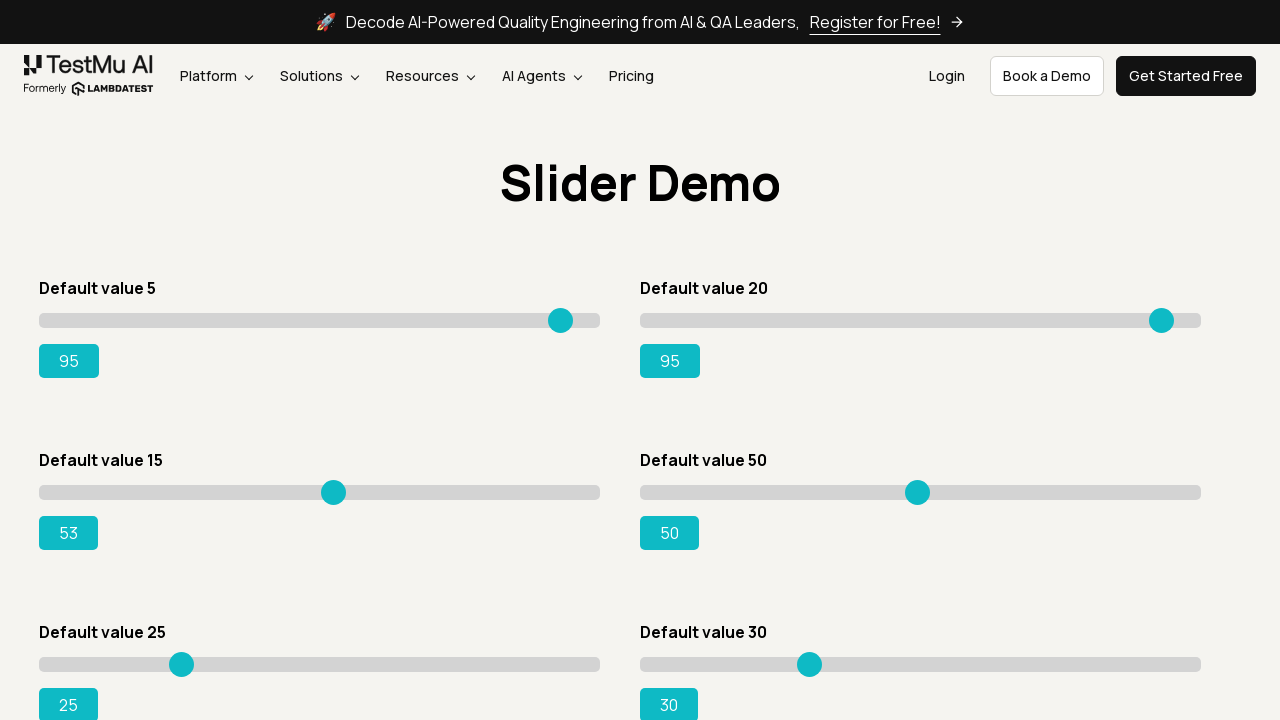

Moved slider 3 right to reach target value 95 (iteration 39) on xpath=//input[@type='range'] >> nth=2
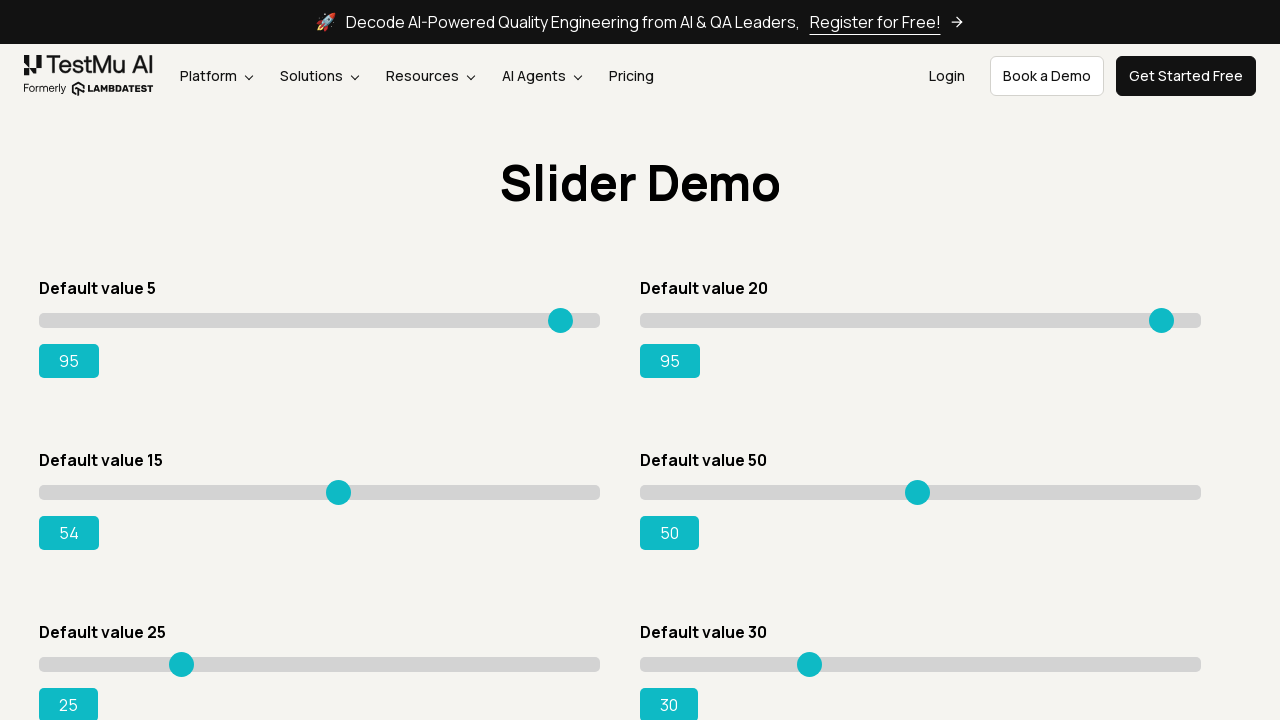

Moved slider 3 right to reach target value 95 (iteration 40) on xpath=//input[@type='range'] >> nth=2
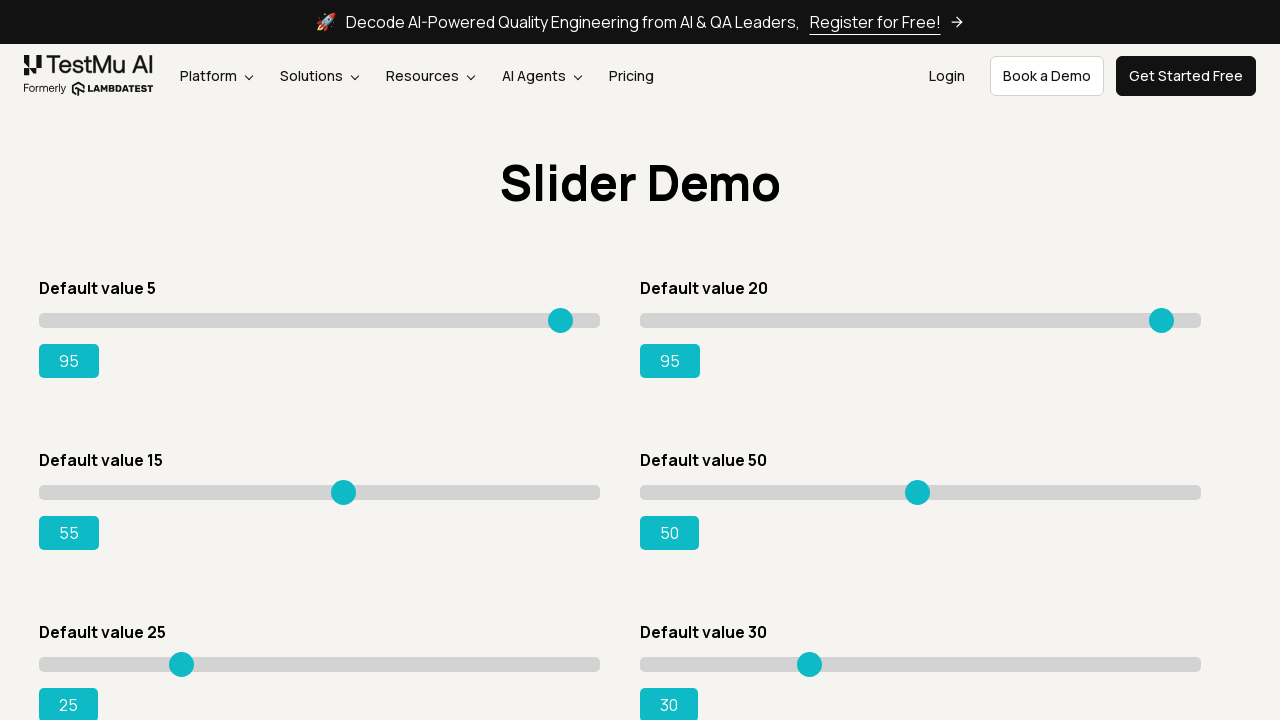

Moved slider 3 right to reach target value 95 (iteration 41) on xpath=//input[@type='range'] >> nth=2
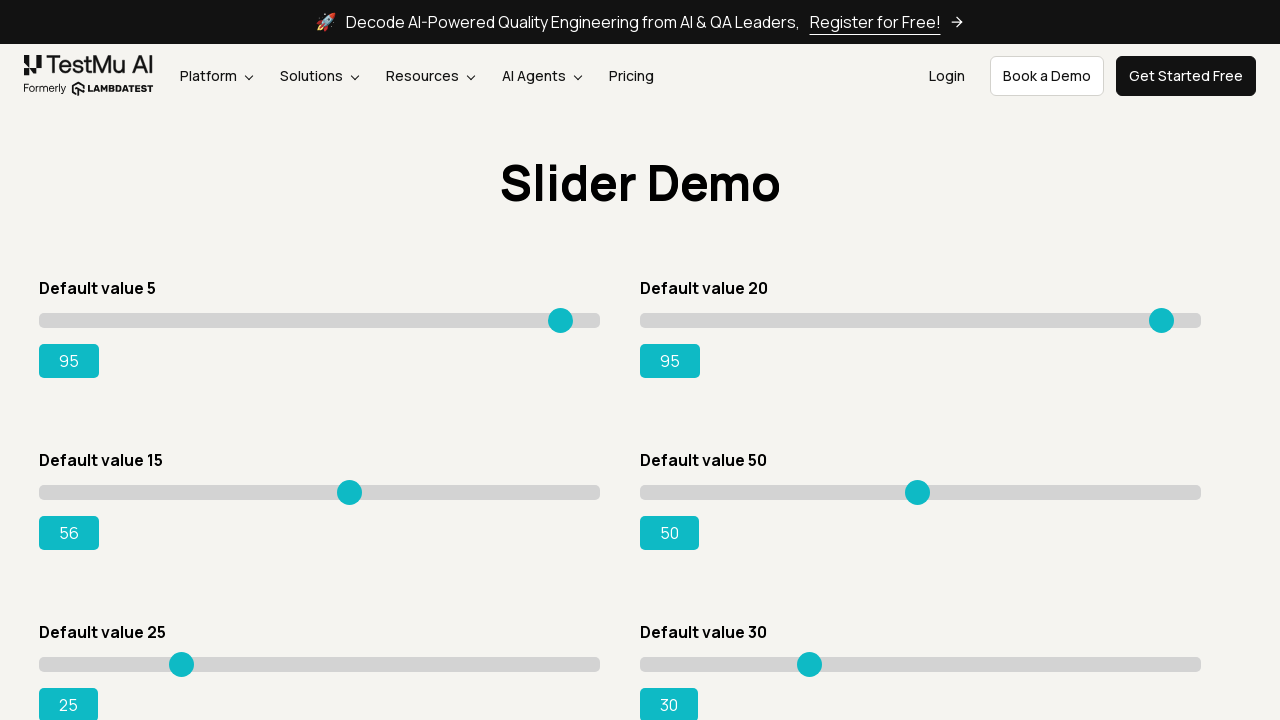

Moved slider 3 right to reach target value 95 (iteration 42) on xpath=//input[@type='range'] >> nth=2
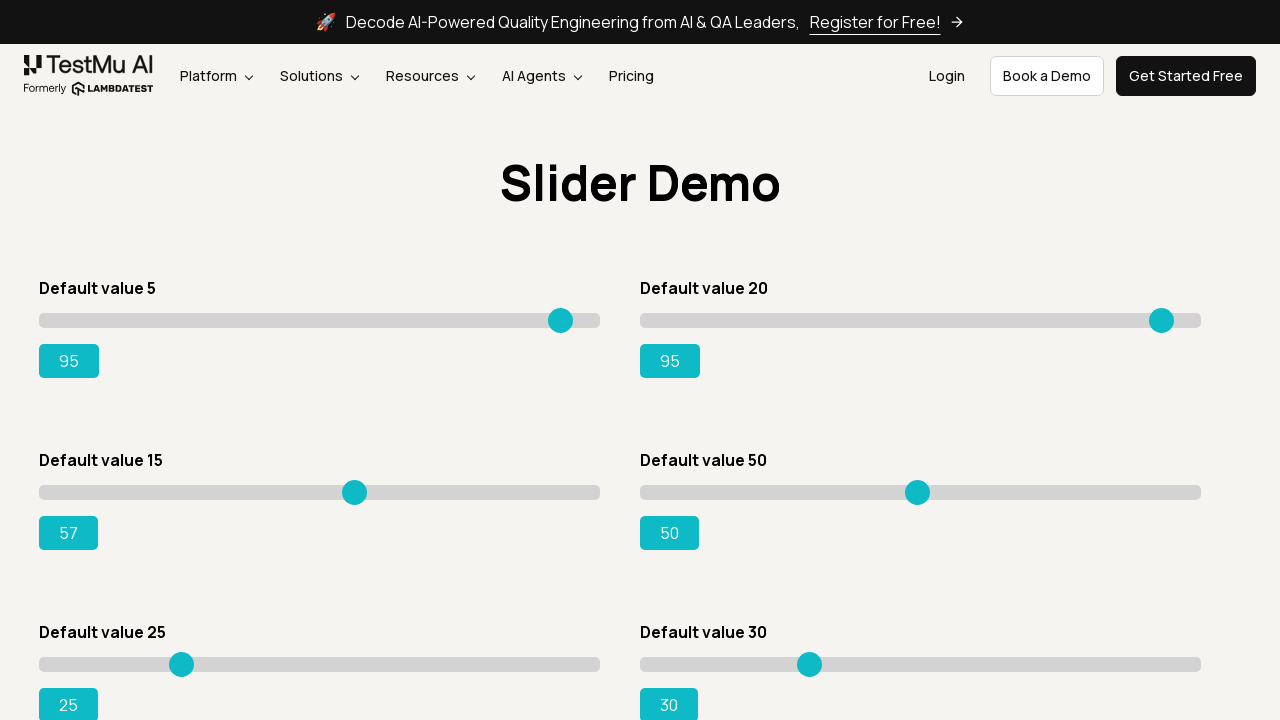

Moved slider 3 right to reach target value 95 (iteration 43) on xpath=//input[@type='range'] >> nth=2
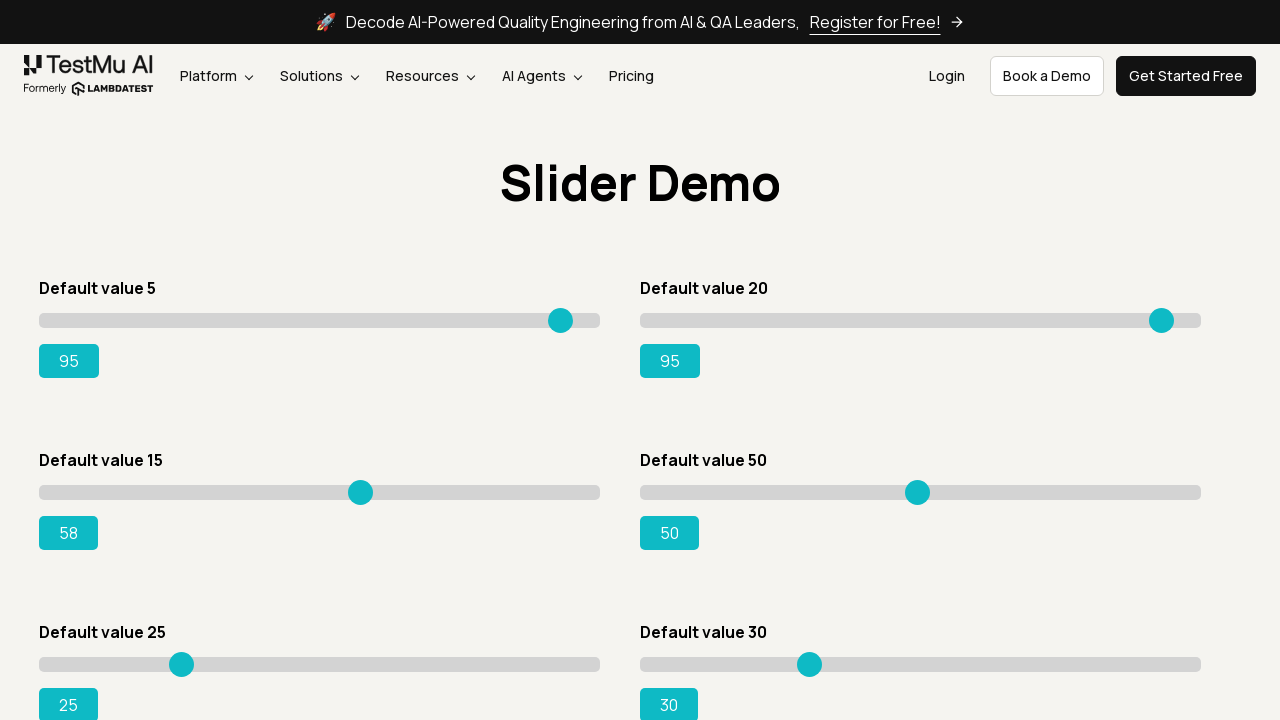

Moved slider 3 right to reach target value 95 (iteration 44) on xpath=//input[@type='range'] >> nth=2
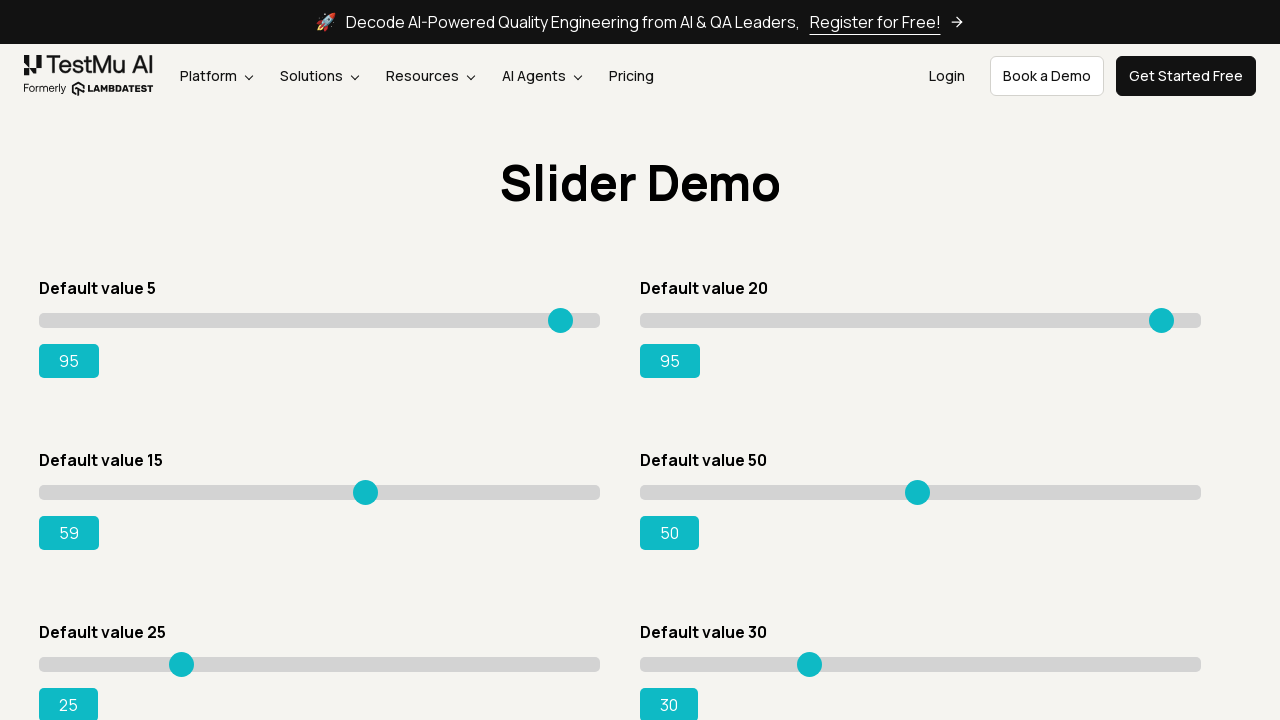

Moved slider 3 right to reach target value 95 (iteration 45) on xpath=//input[@type='range'] >> nth=2
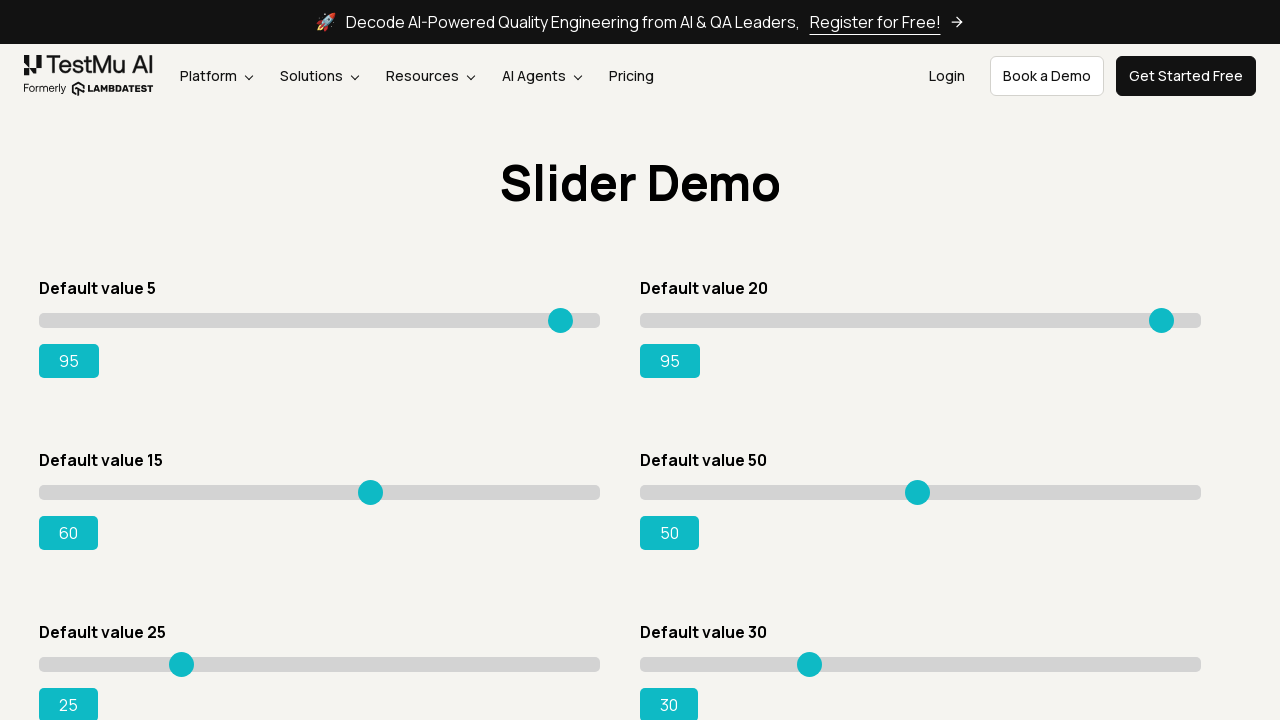

Moved slider 3 right to reach target value 95 (iteration 46) on xpath=//input[@type='range'] >> nth=2
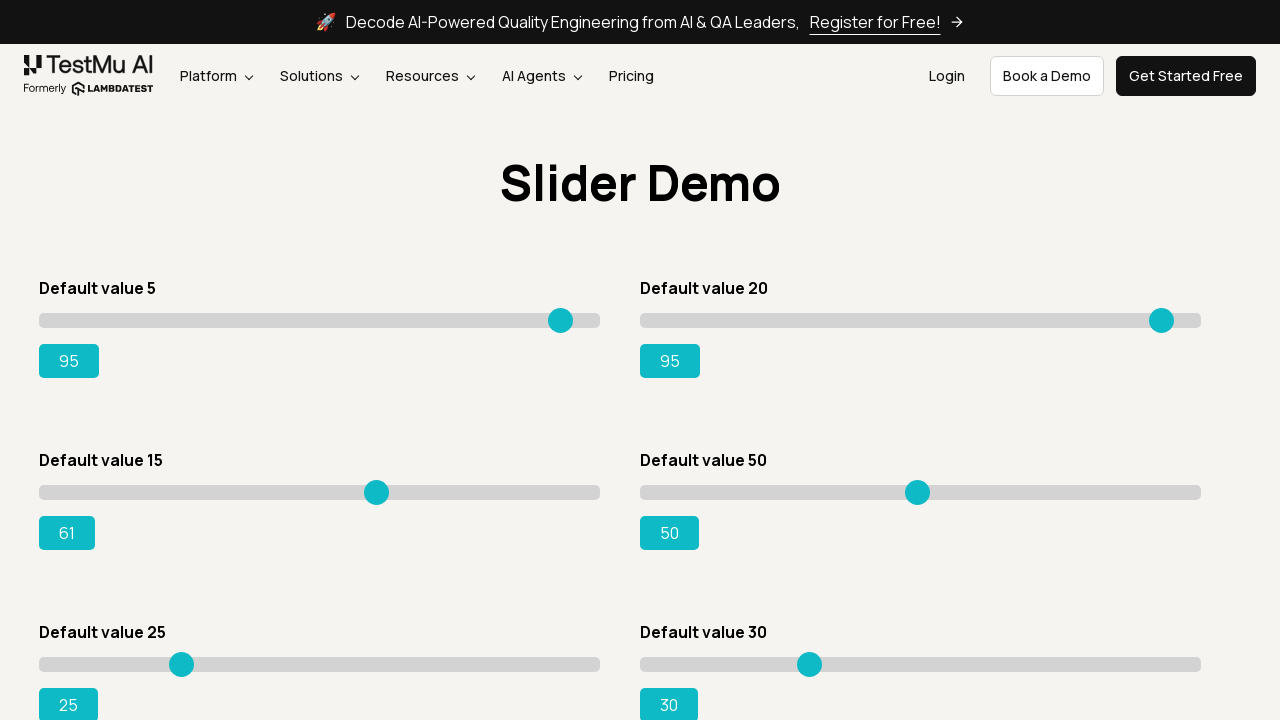

Moved slider 3 right to reach target value 95 (iteration 47) on xpath=//input[@type='range'] >> nth=2
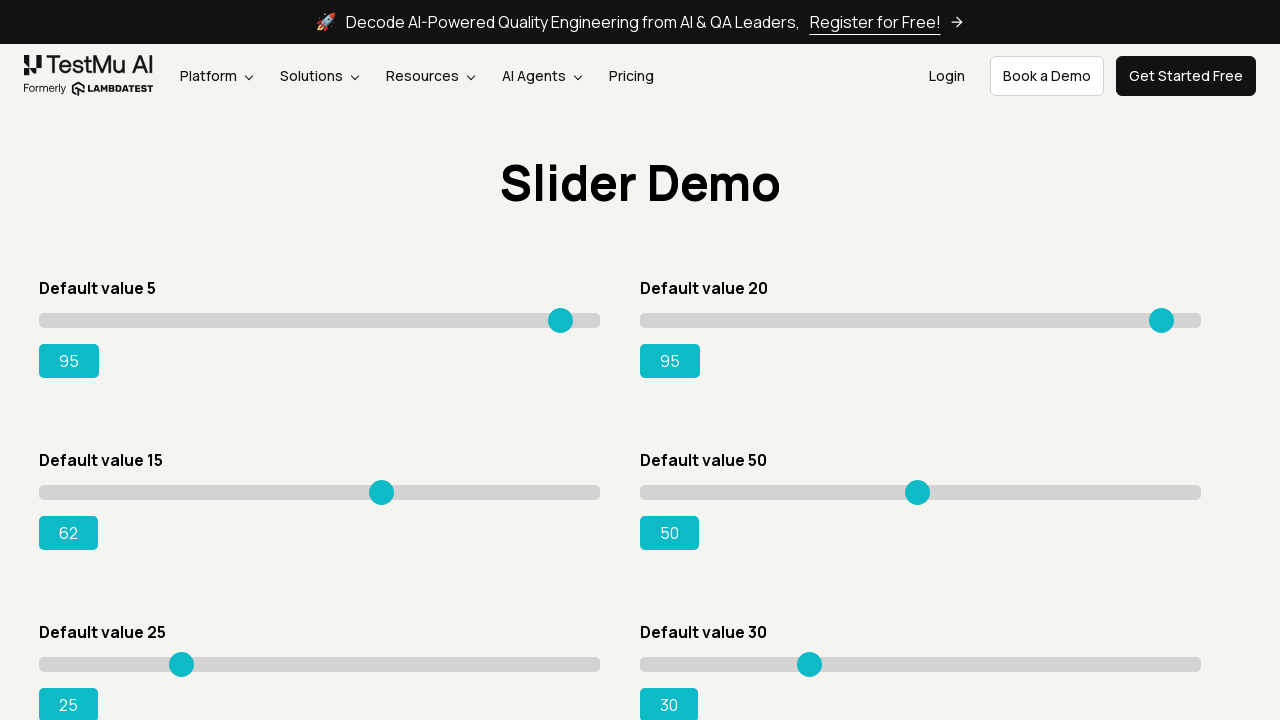

Moved slider 3 right to reach target value 95 (iteration 48) on xpath=//input[@type='range'] >> nth=2
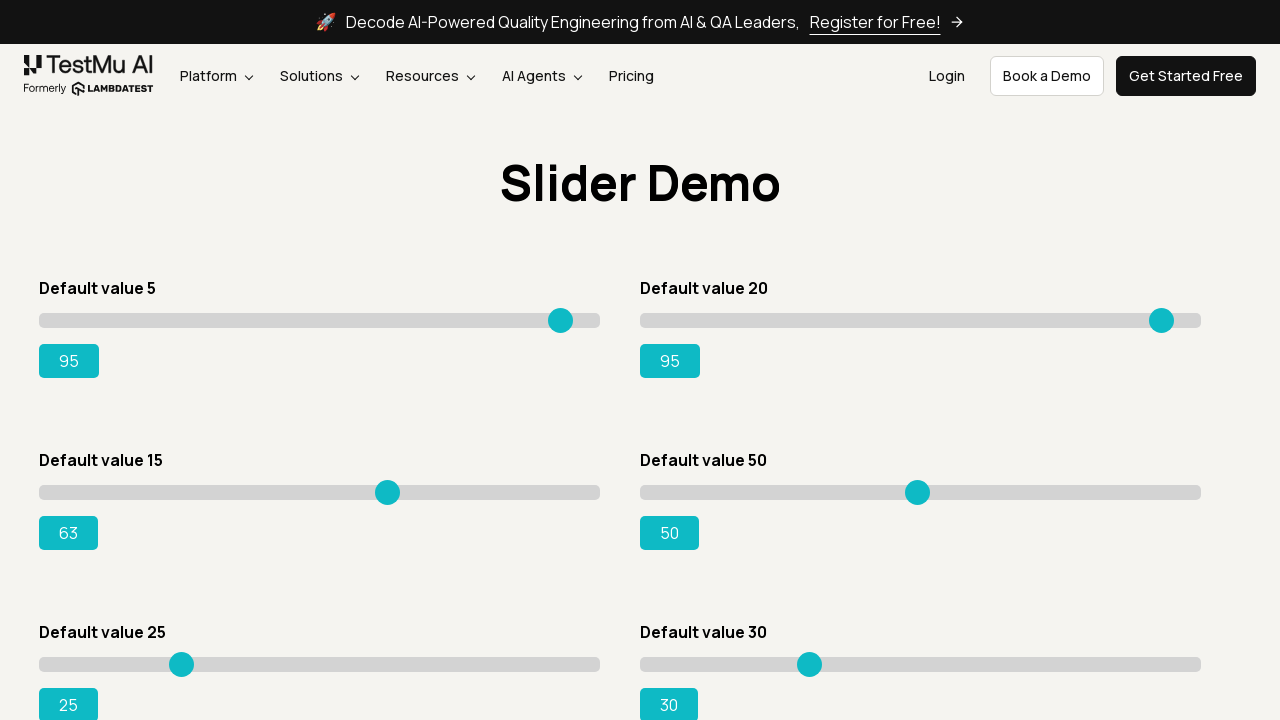

Moved slider 3 right to reach target value 95 (iteration 49) on xpath=//input[@type='range'] >> nth=2
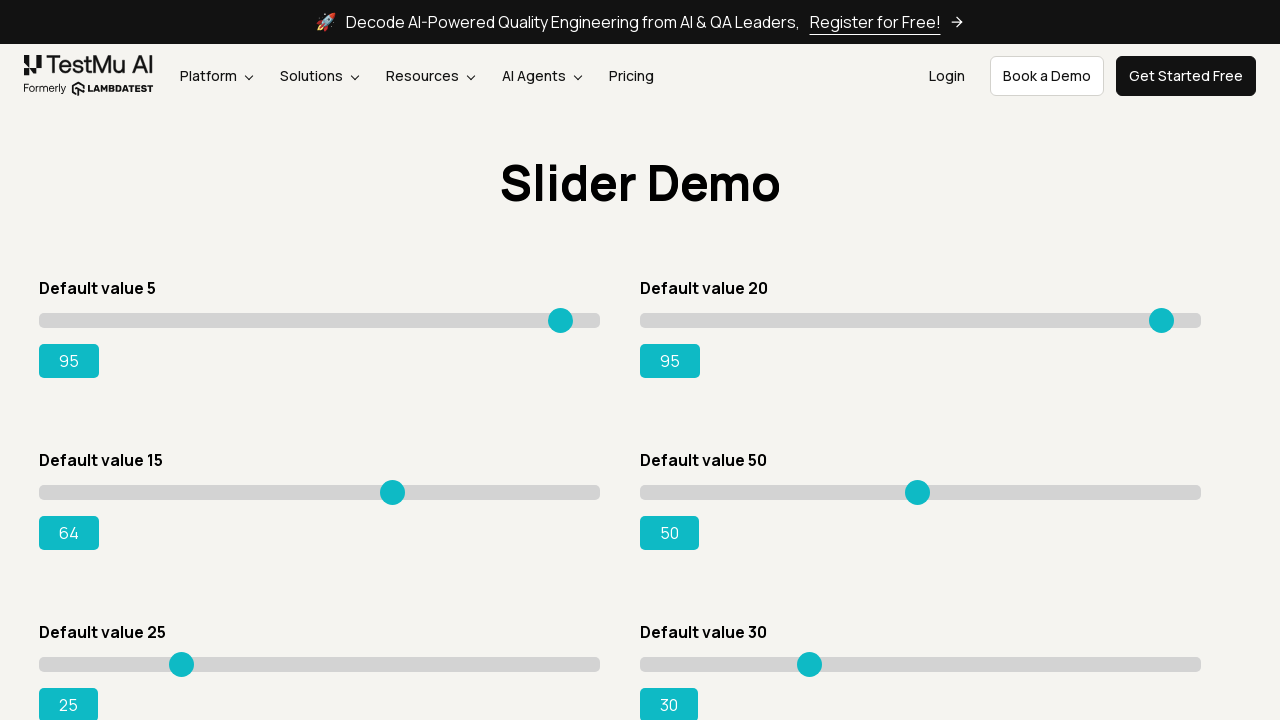

Moved slider 3 right to reach target value 95 (iteration 50) on xpath=//input[@type='range'] >> nth=2
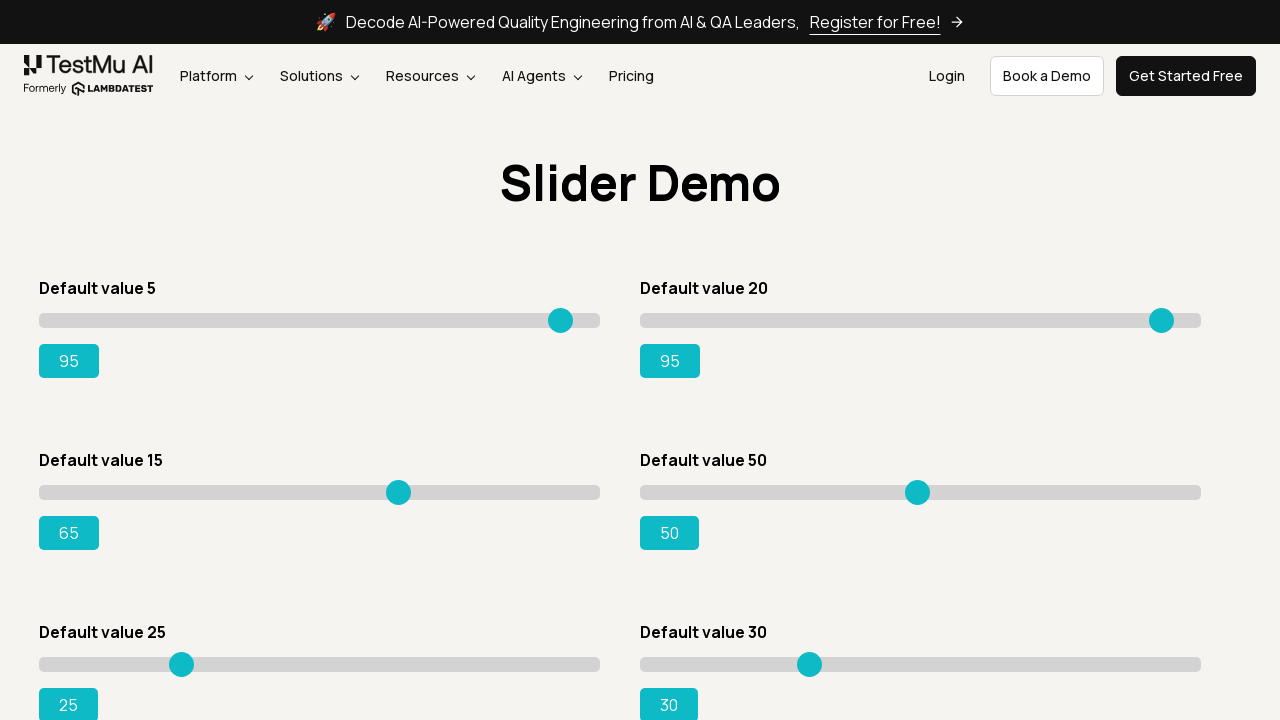

Moved slider 3 right to reach target value 95 (iteration 51) on xpath=//input[@type='range'] >> nth=2
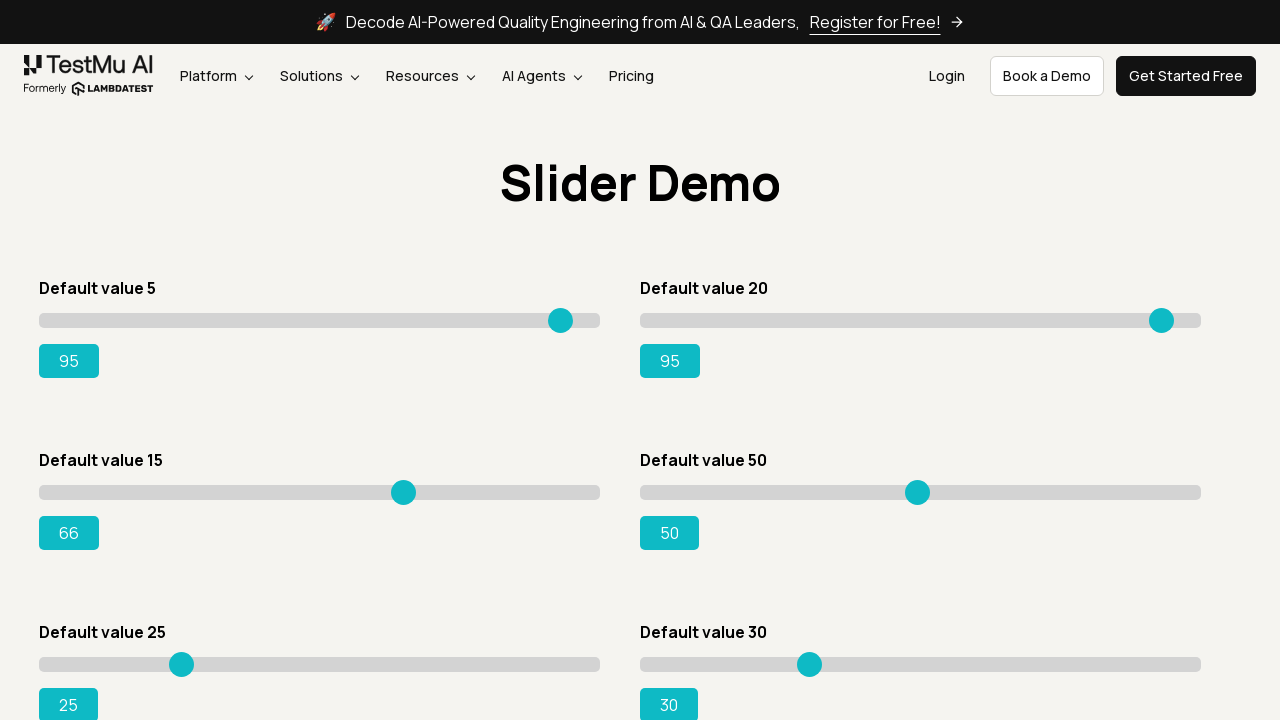

Moved slider 3 right to reach target value 95 (iteration 52) on xpath=//input[@type='range'] >> nth=2
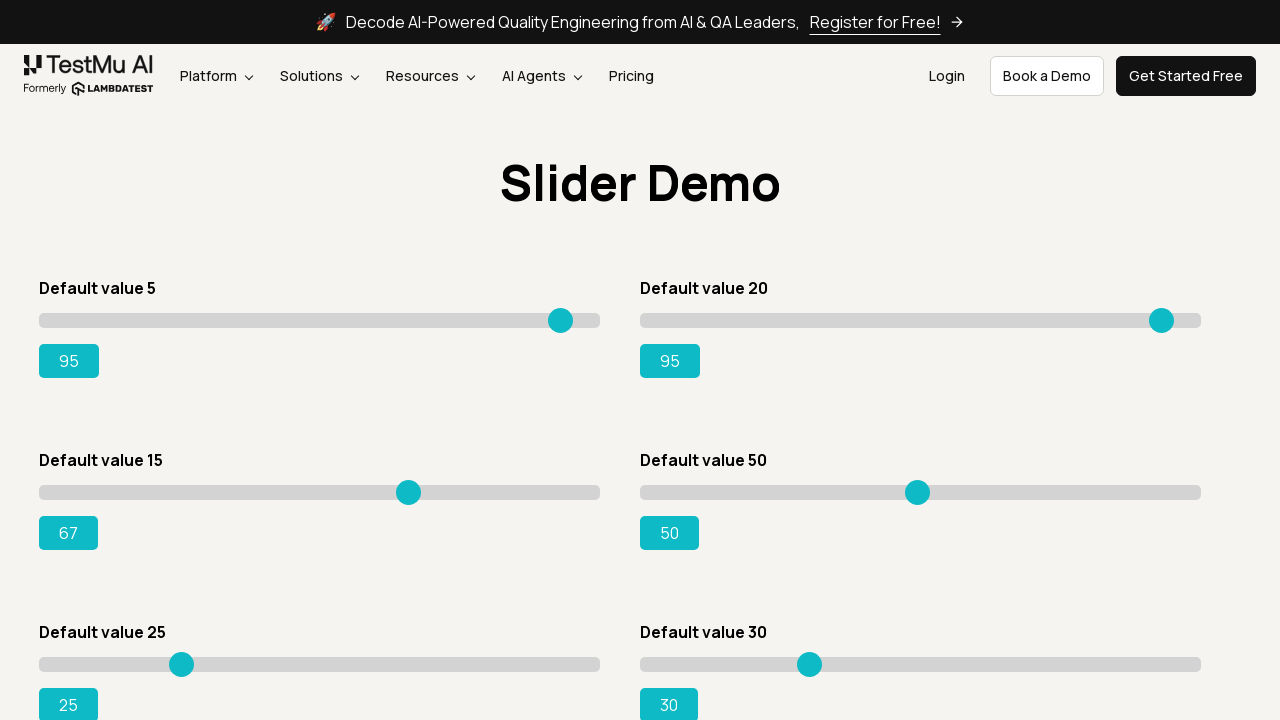

Moved slider 3 right to reach target value 95 (iteration 53) on xpath=//input[@type='range'] >> nth=2
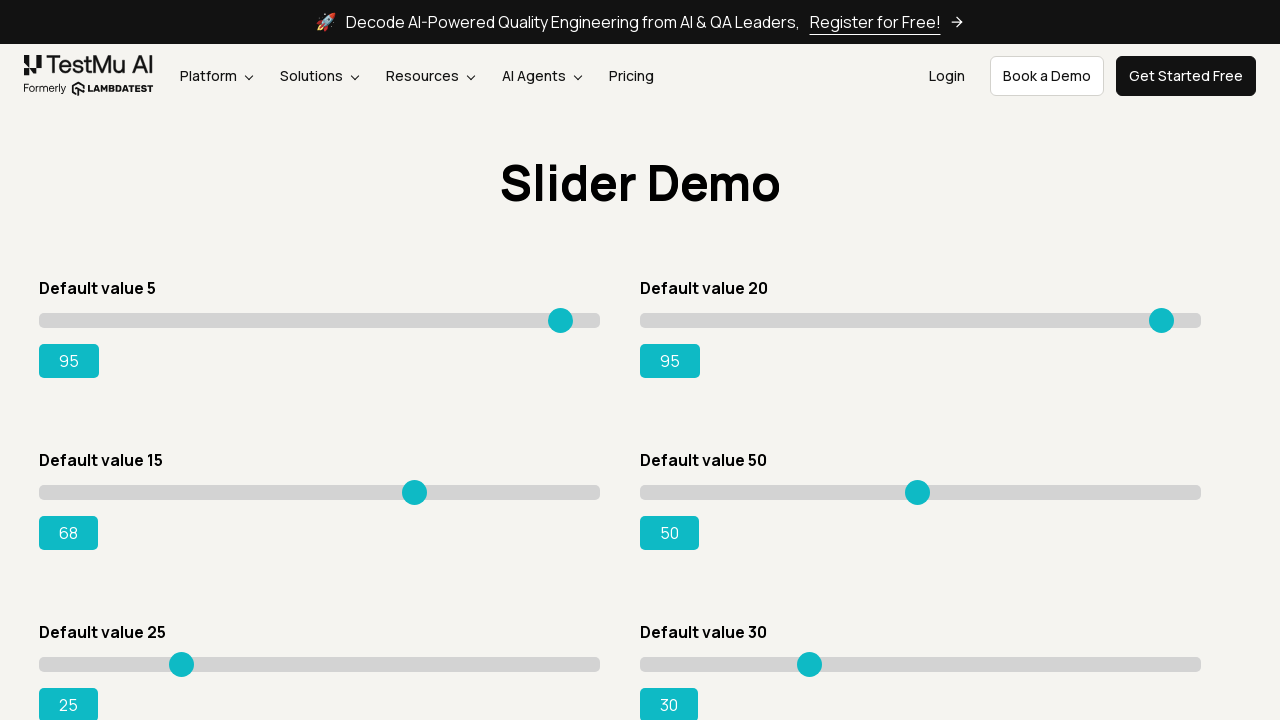

Moved slider 3 right to reach target value 95 (iteration 54) on xpath=//input[@type='range'] >> nth=2
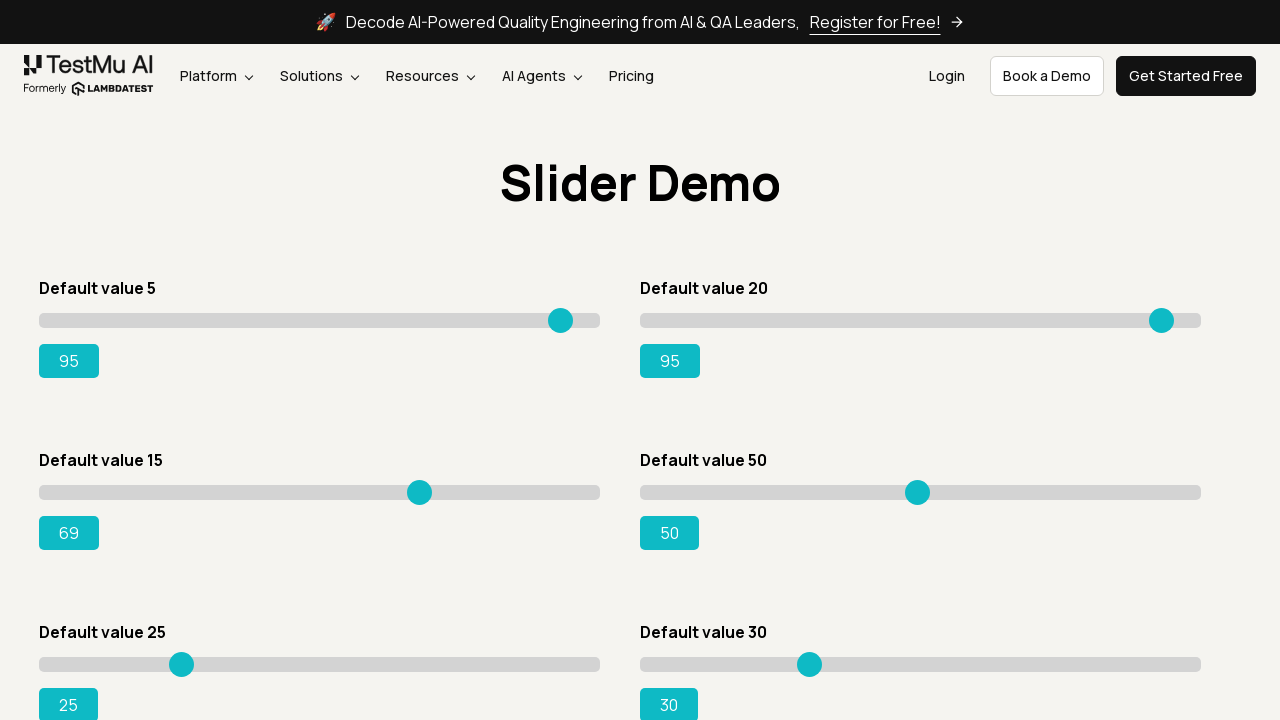

Moved slider 3 right to reach target value 95 (iteration 55) on xpath=//input[@type='range'] >> nth=2
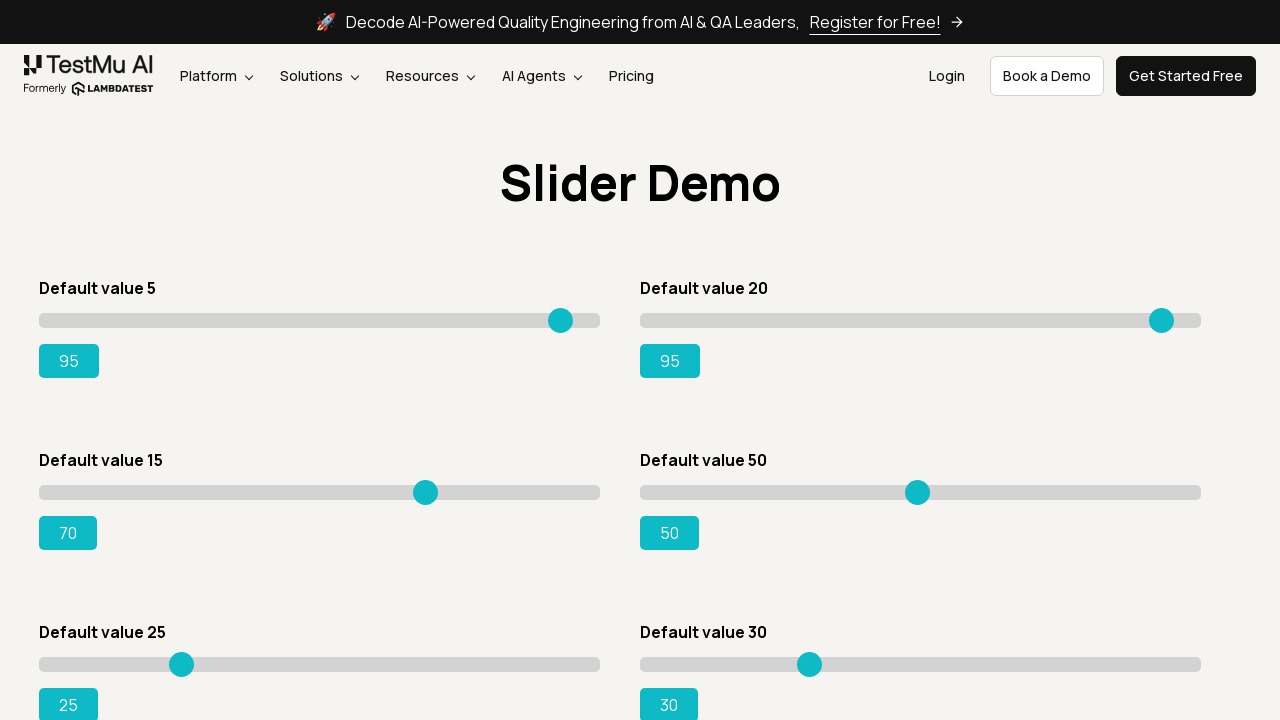

Moved slider 3 right to reach target value 95 (iteration 56) on xpath=//input[@type='range'] >> nth=2
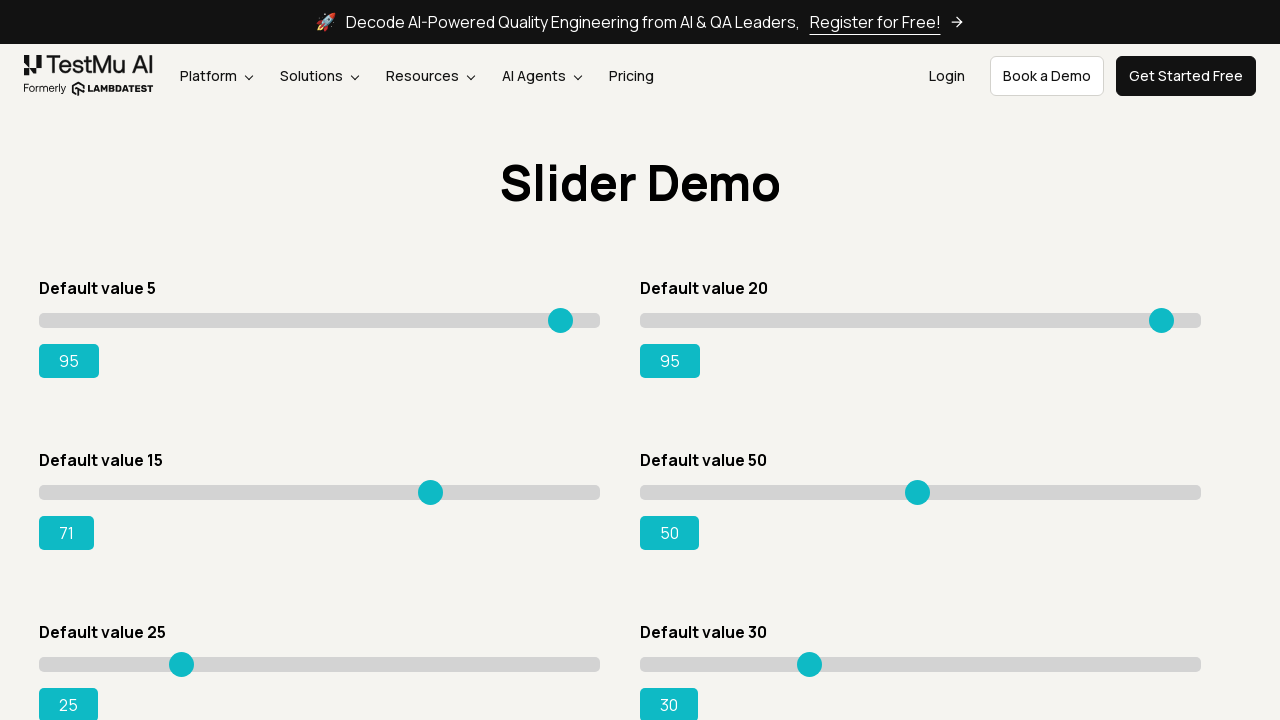

Moved slider 3 right to reach target value 95 (iteration 57) on xpath=//input[@type='range'] >> nth=2
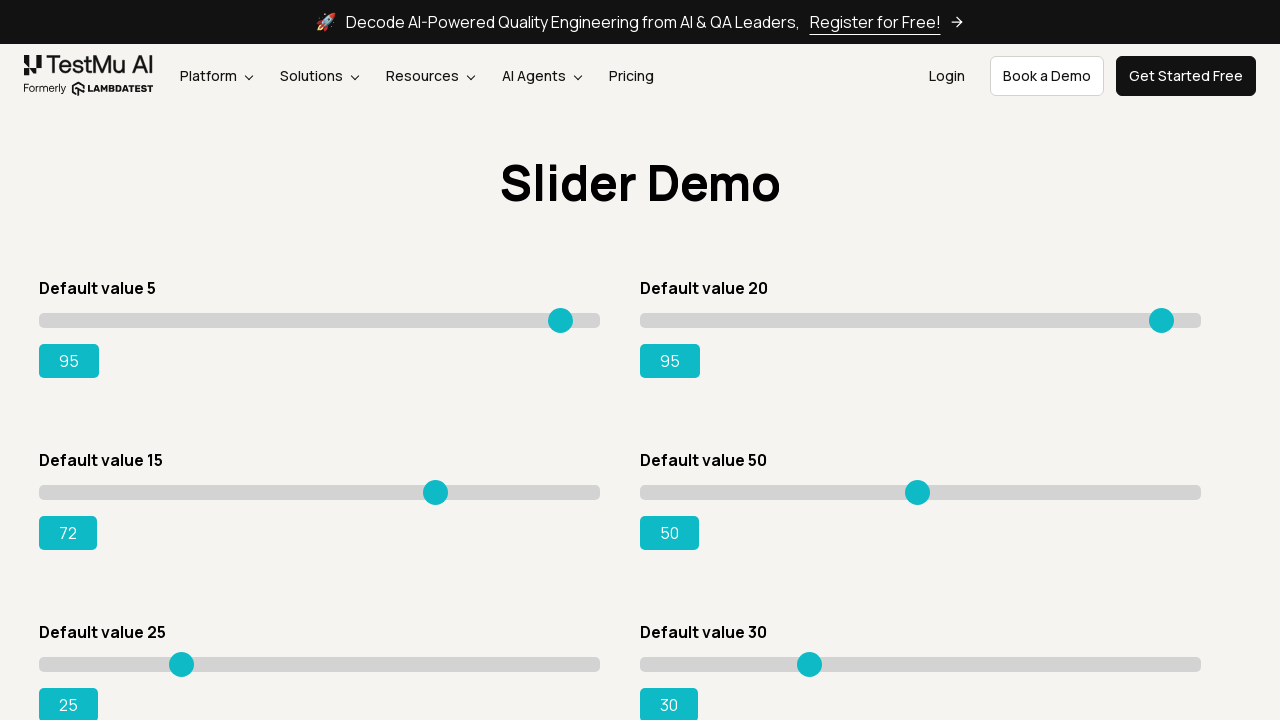

Moved slider 3 right to reach target value 95 (iteration 58) on xpath=//input[@type='range'] >> nth=2
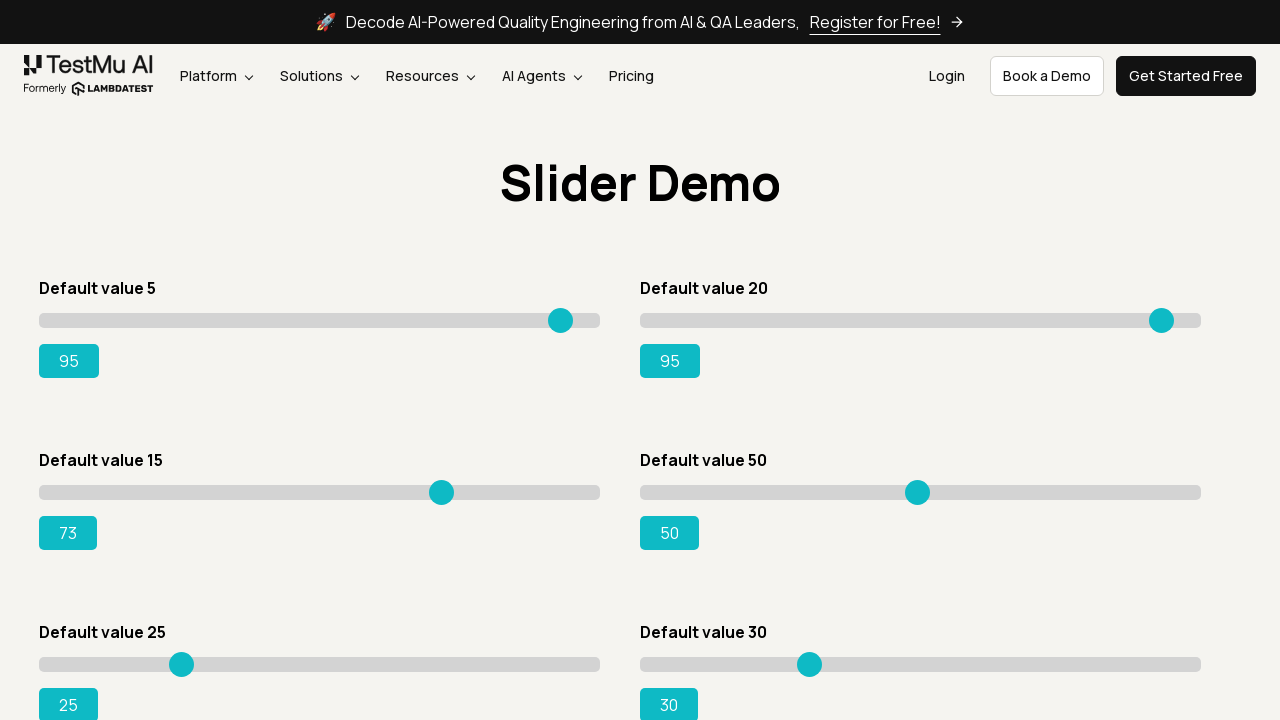

Moved slider 3 right to reach target value 95 (iteration 59) on xpath=//input[@type='range'] >> nth=2
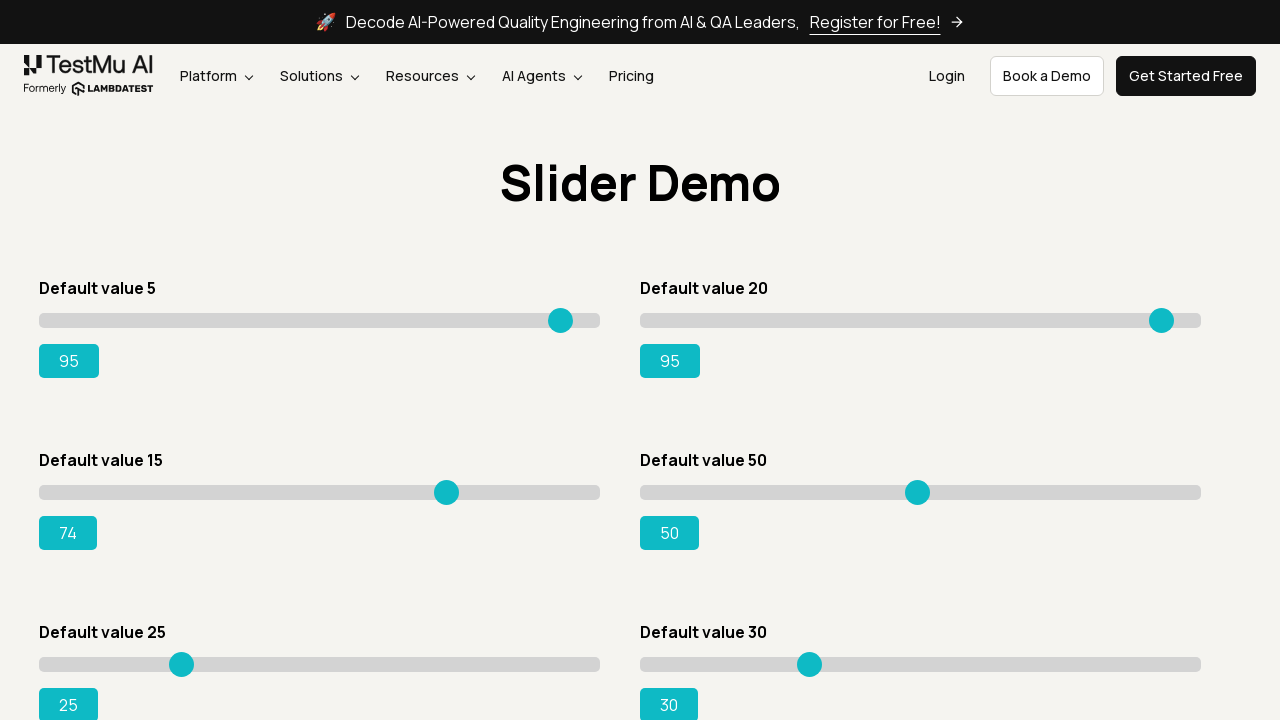

Moved slider 3 right to reach target value 95 (iteration 60) on xpath=//input[@type='range'] >> nth=2
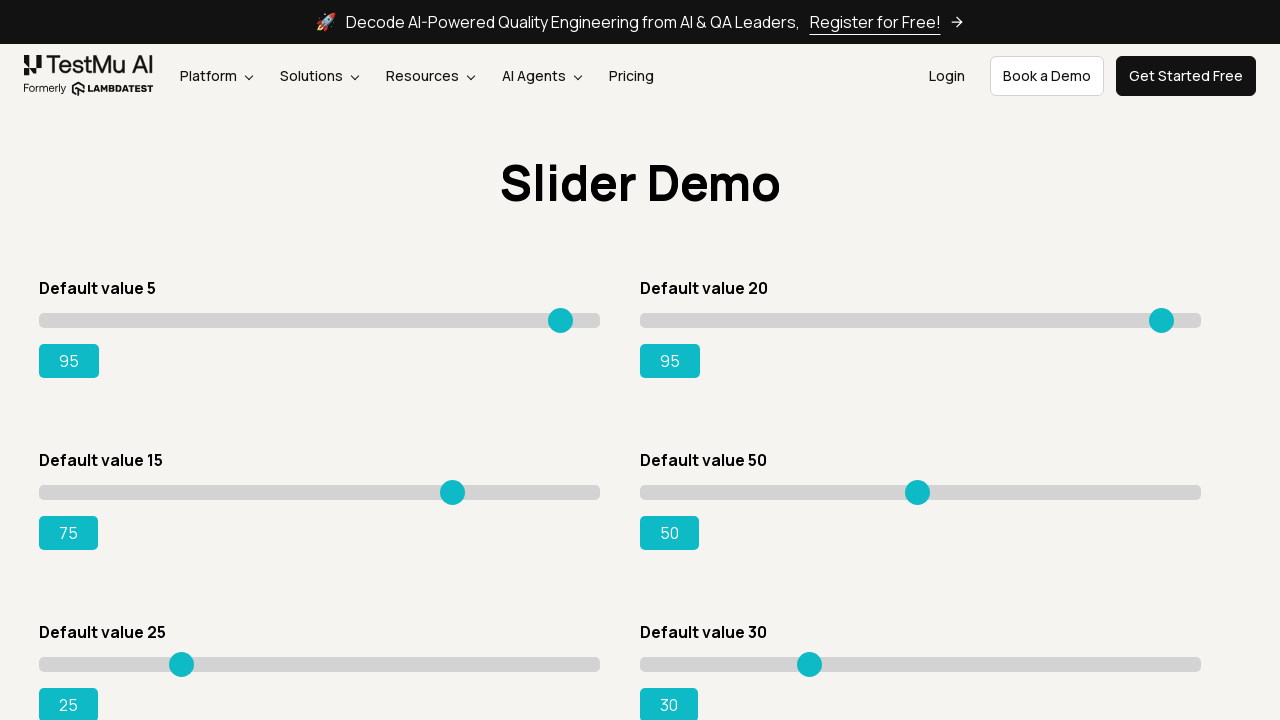

Moved slider 3 right to reach target value 95 (iteration 61) on xpath=//input[@type='range'] >> nth=2
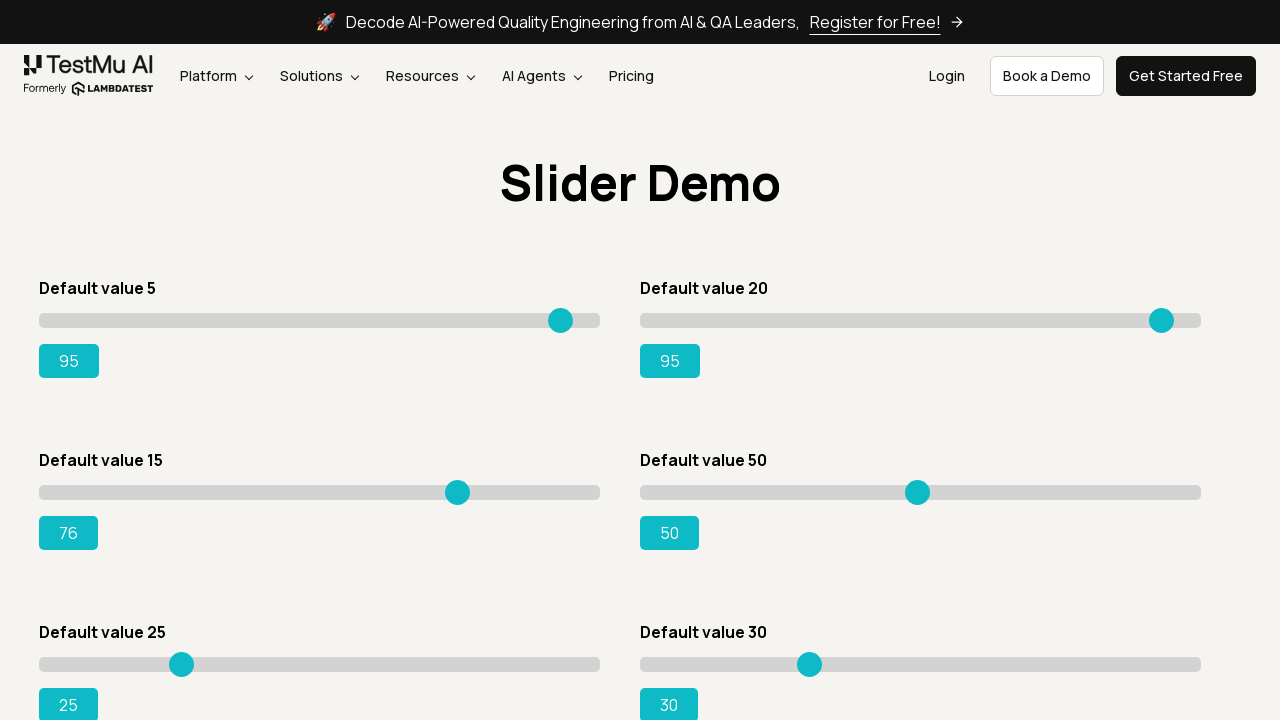

Moved slider 3 right to reach target value 95 (iteration 62) on xpath=//input[@type='range'] >> nth=2
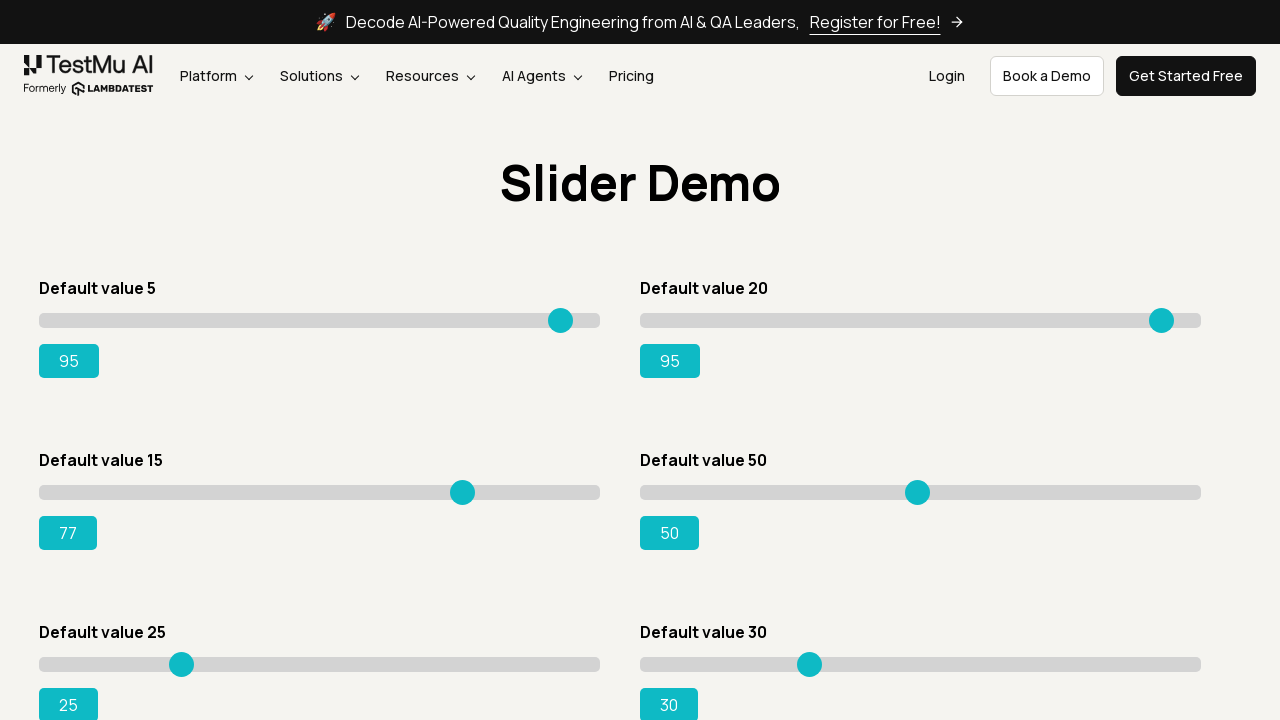

Moved slider 3 right to reach target value 95 (iteration 63) on xpath=//input[@type='range'] >> nth=2
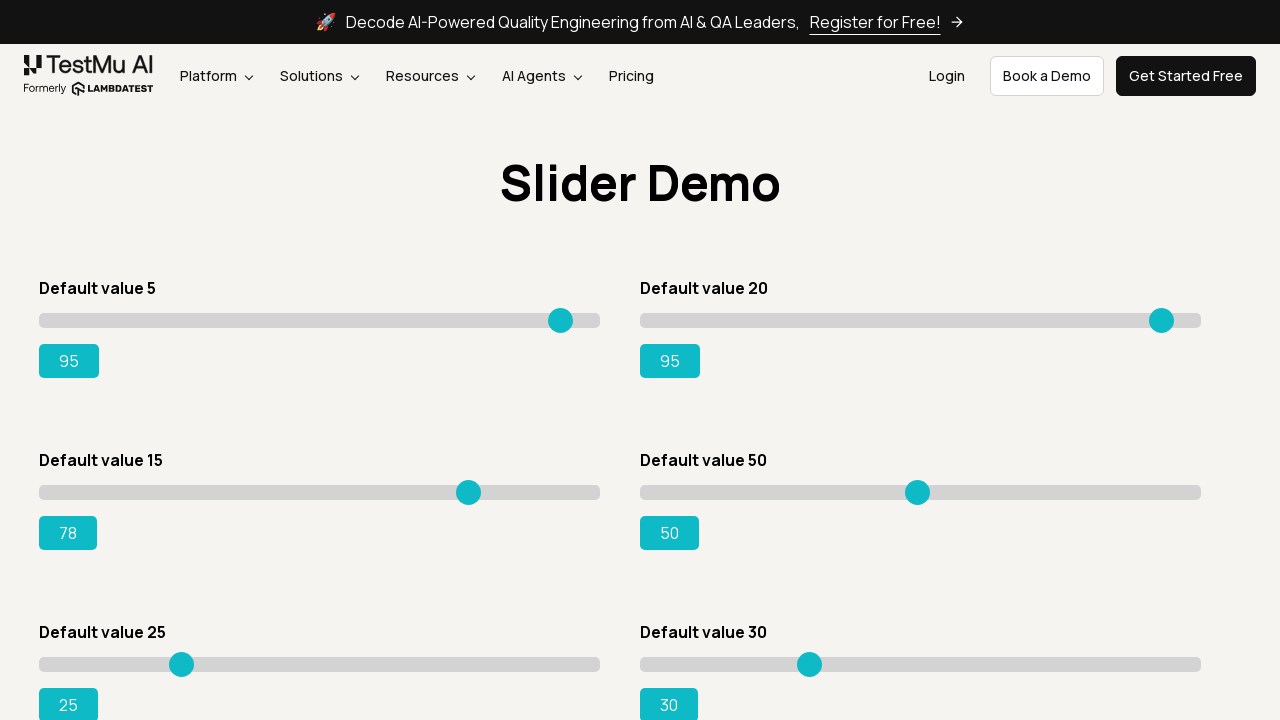

Moved slider 3 right to reach target value 95 (iteration 64) on xpath=//input[@type='range'] >> nth=2
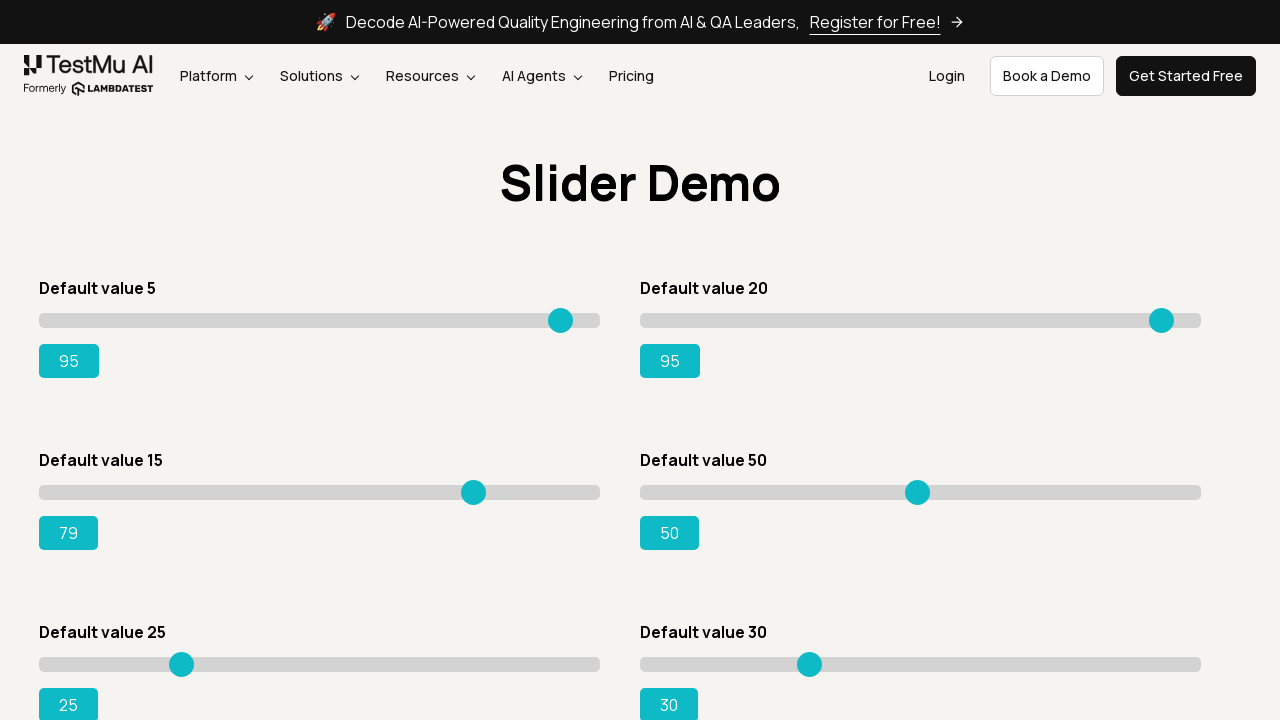

Moved slider 3 right to reach target value 95 (iteration 65) on xpath=//input[@type='range'] >> nth=2
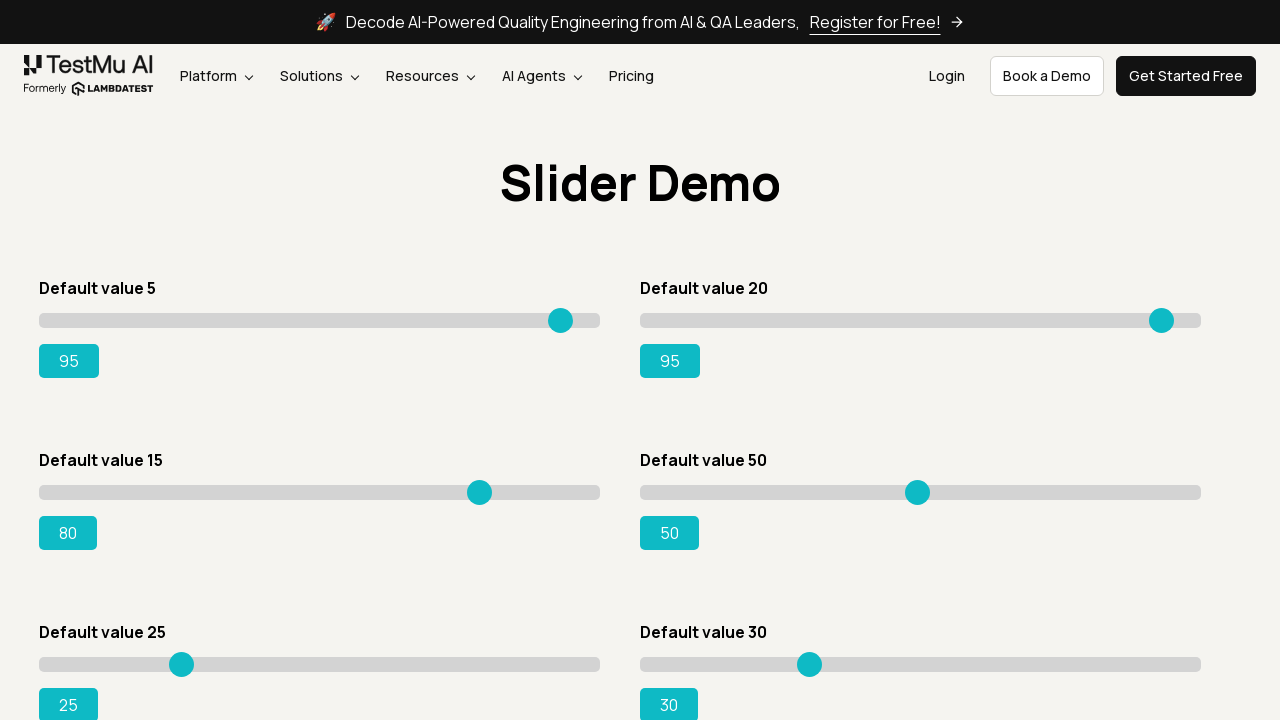

Moved slider 3 right to reach target value 95 (iteration 66) on xpath=//input[@type='range'] >> nth=2
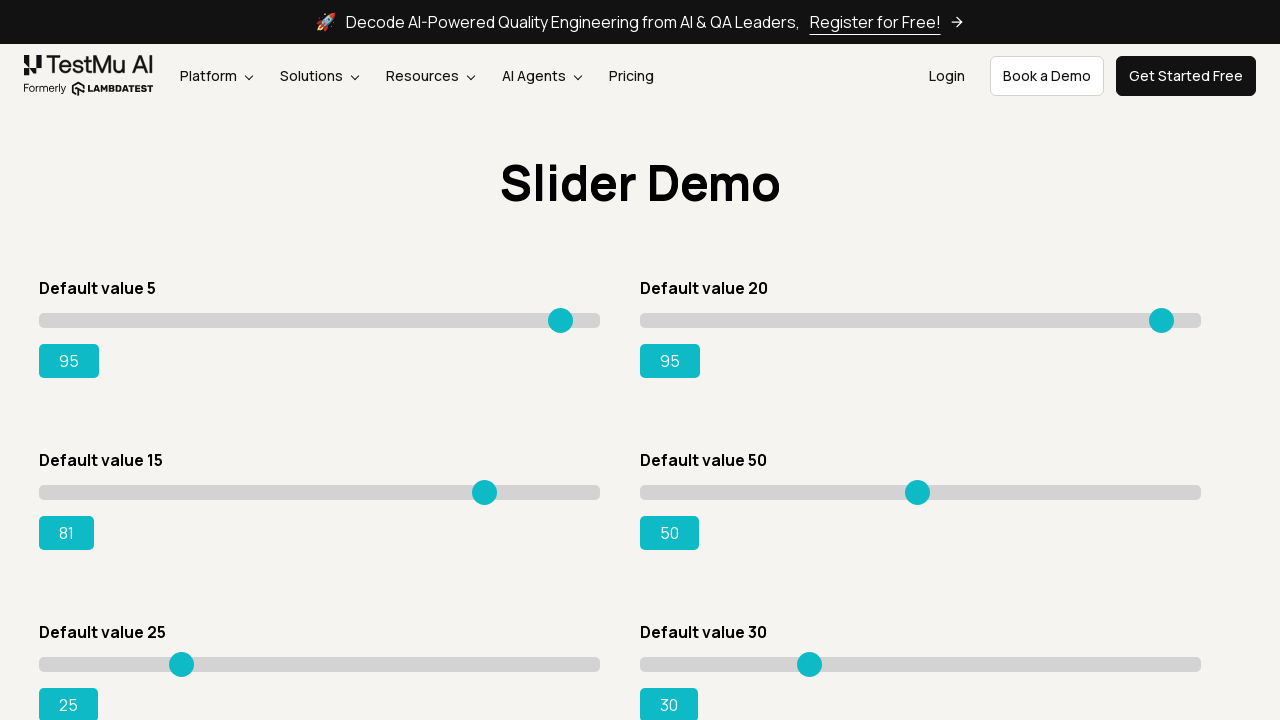

Moved slider 3 right to reach target value 95 (iteration 67) on xpath=//input[@type='range'] >> nth=2
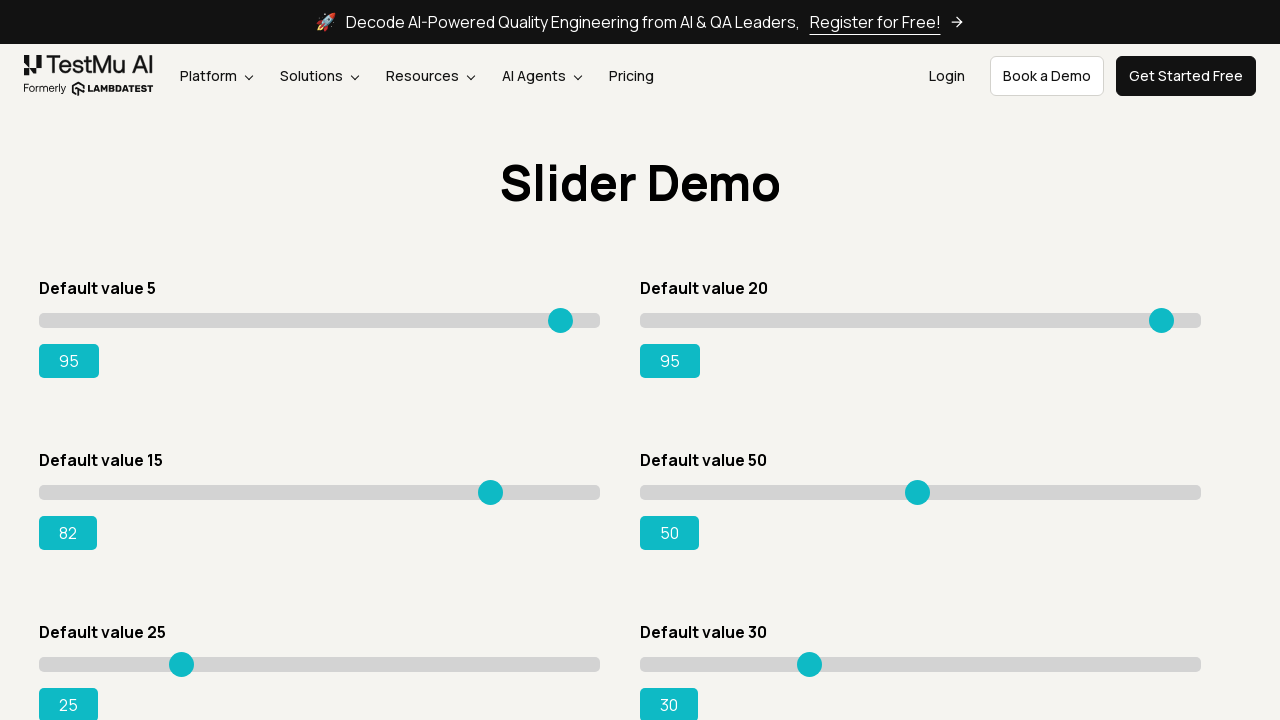

Moved slider 3 right to reach target value 95 (iteration 68) on xpath=//input[@type='range'] >> nth=2
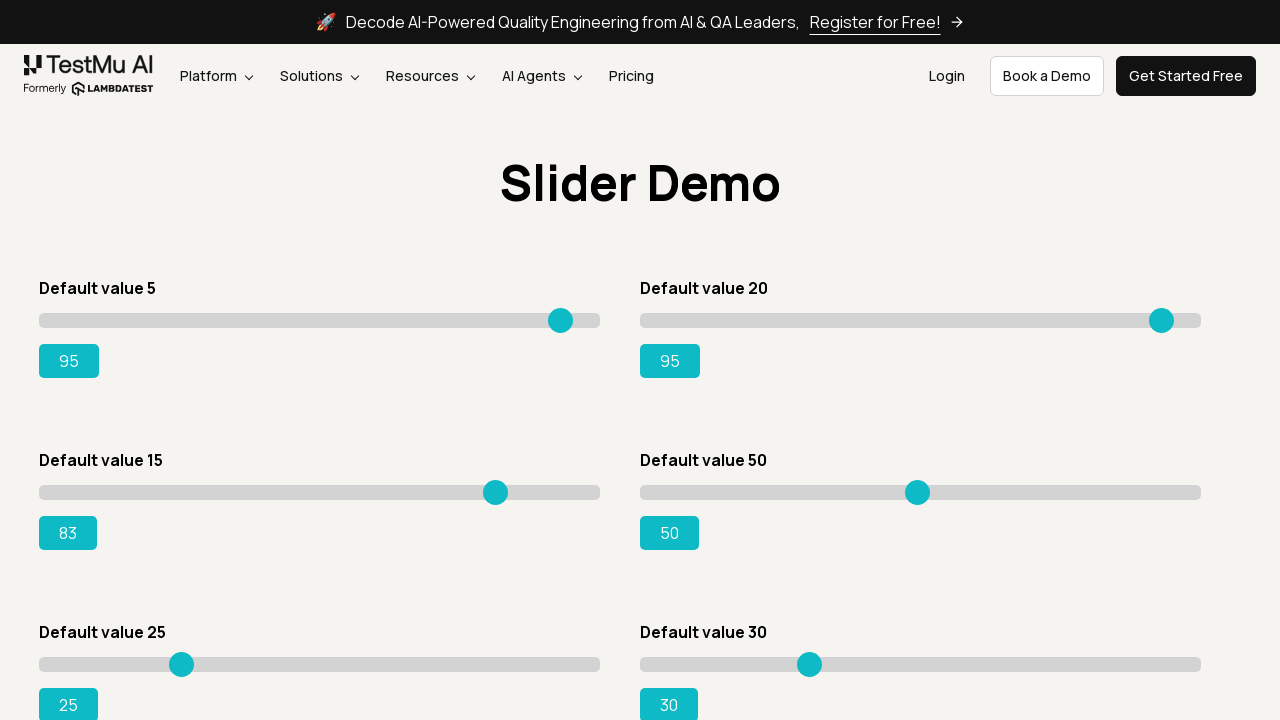

Moved slider 3 right to reach target value 95 (iteration 69) on xpath=//input[@type='range'] >> nth=2
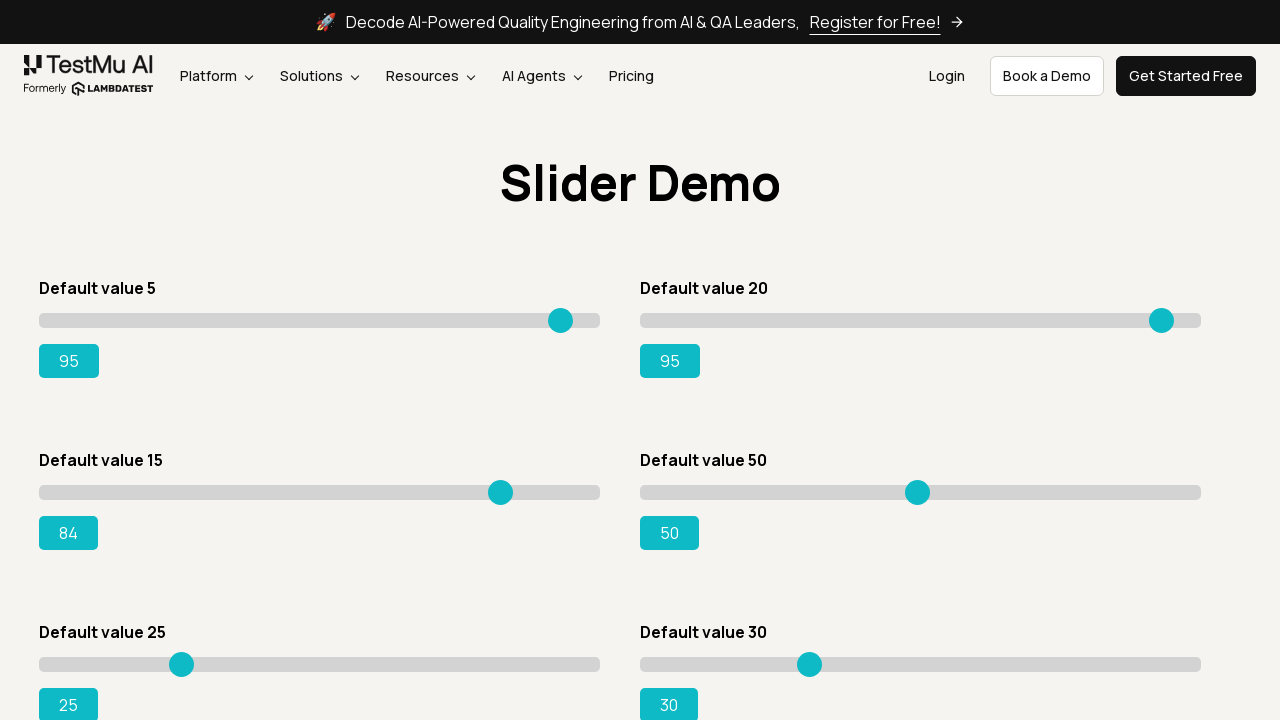

Moved slider 3 right to reach target value 95 (iteration 70) on xpath=//input[@type='range'] >> nth=2
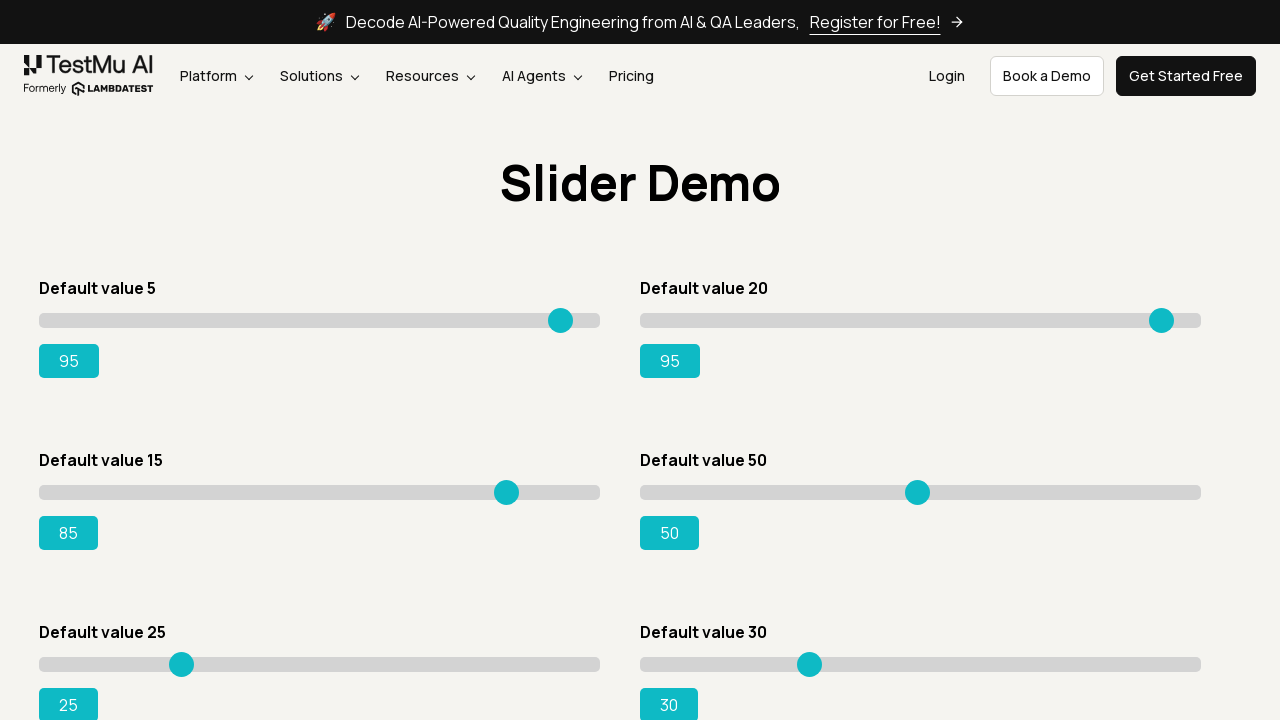

Moved slider 3 right to reach target value 95 (iteration 71) on xpath=//input[@type='range'] >> nth=2
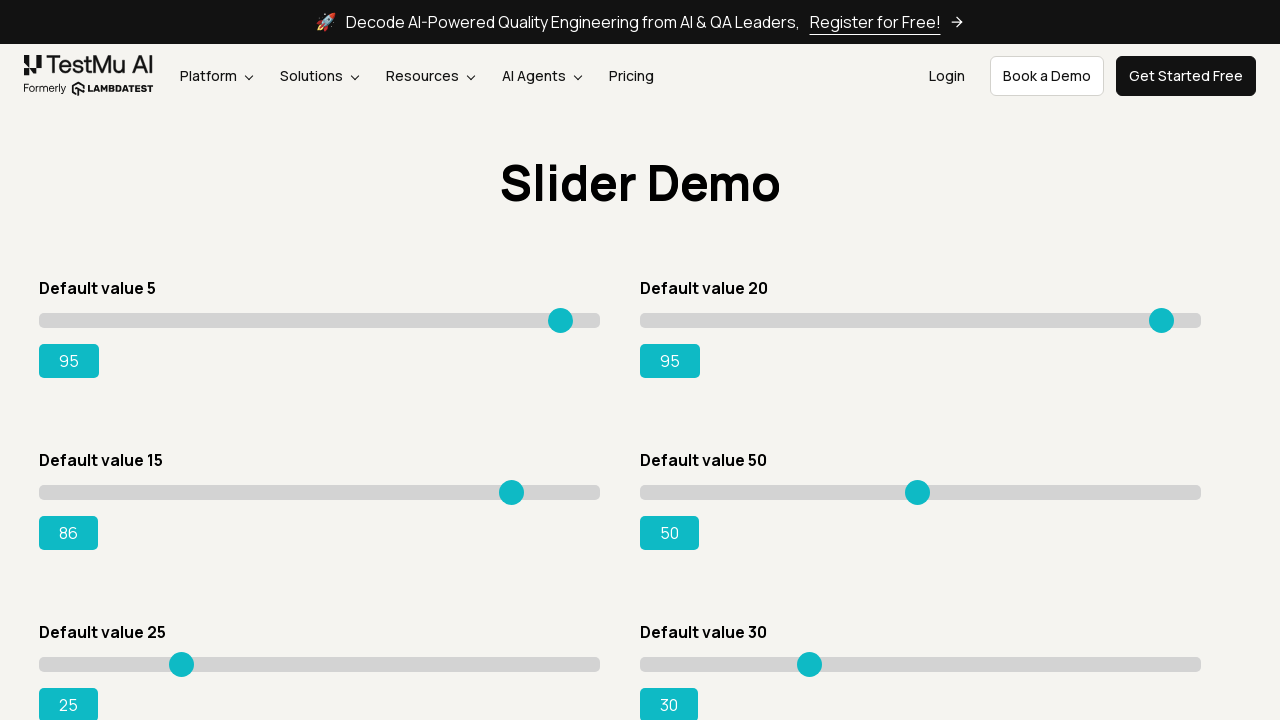

Moved slider 3 right to reach target value 95 (iteration 72) on xpath=//input[@type='range'] >> nth=2
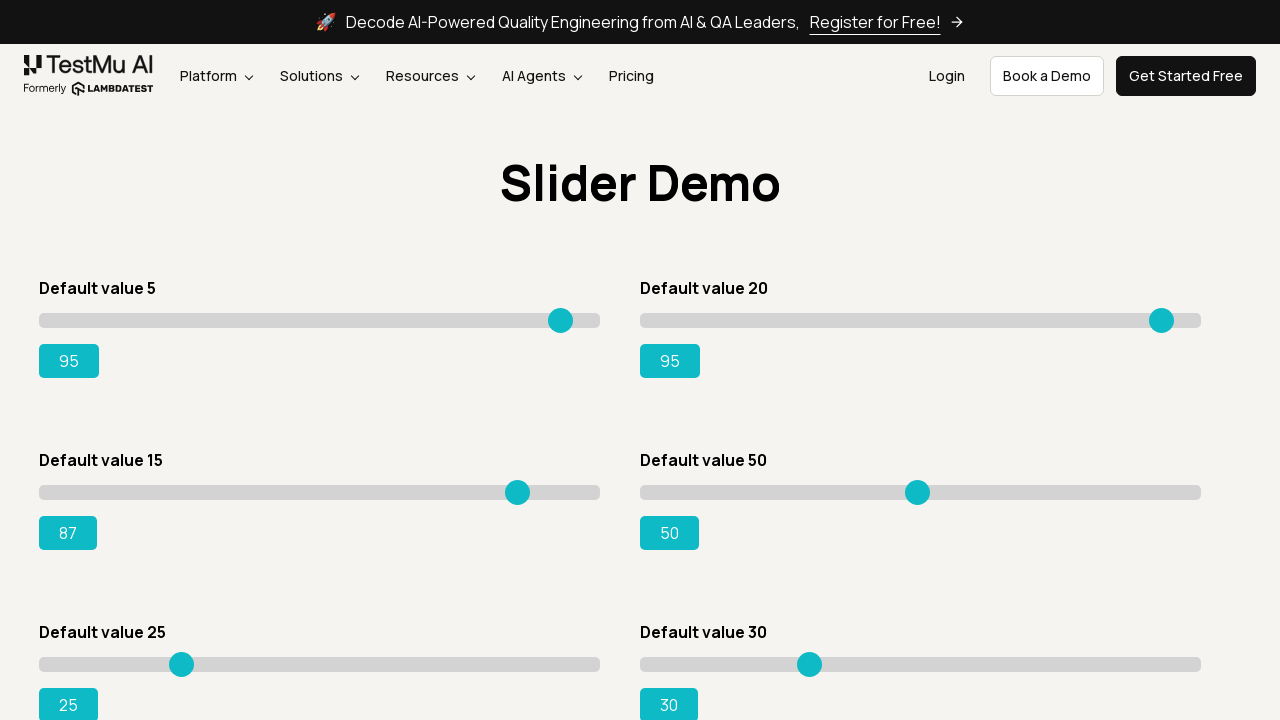

Moved slider 3 right to reach target value 95 (iteration 73) on xpath=//input[@type='range'] >> nth=2
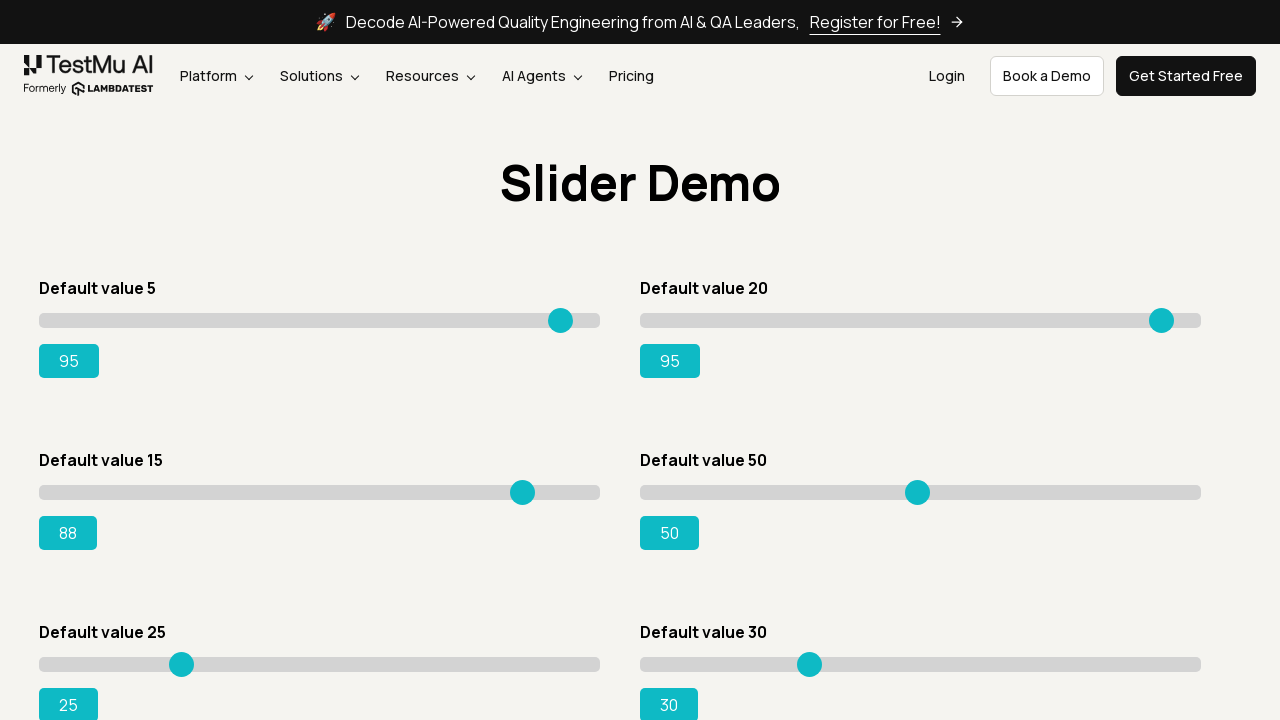

Moved slider 3 right to reach target value 95 (iteration 74) on xpath=//input[@type='range'] >> nth=2
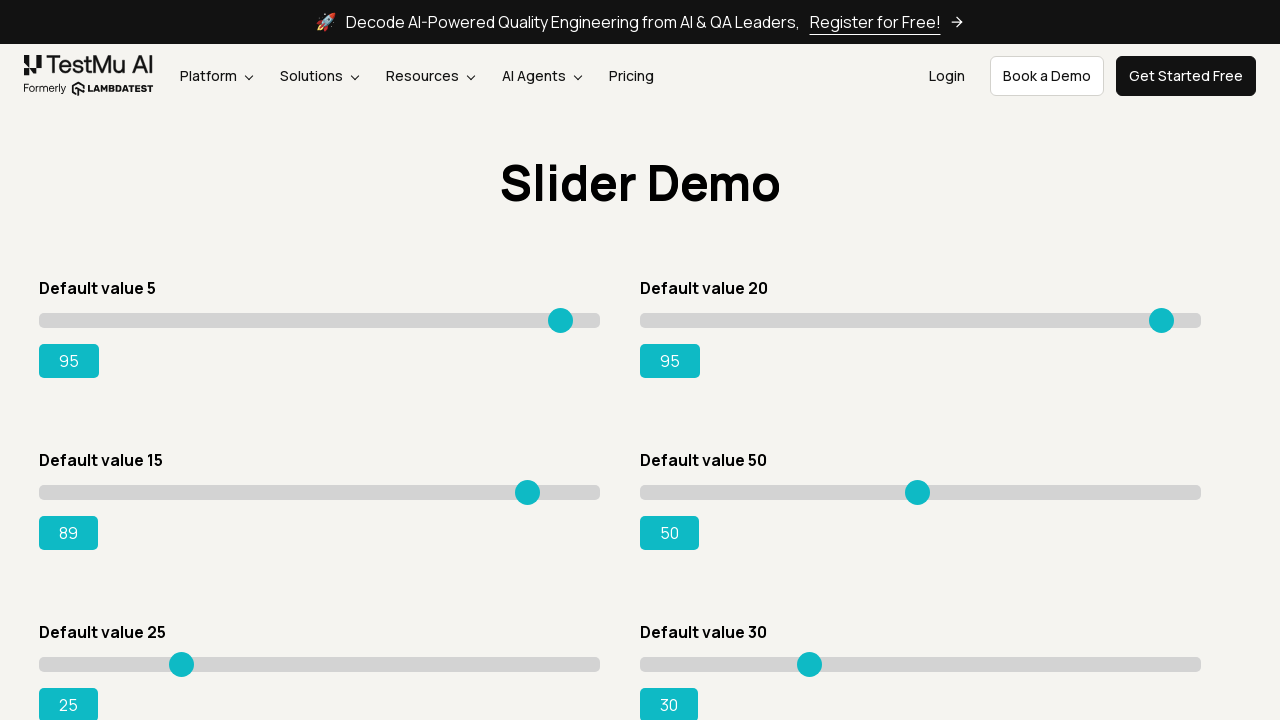

Moved slider 3 right to reach target value 95 (iteration 75) on xpath=//input[@type='range'] >> nth=2
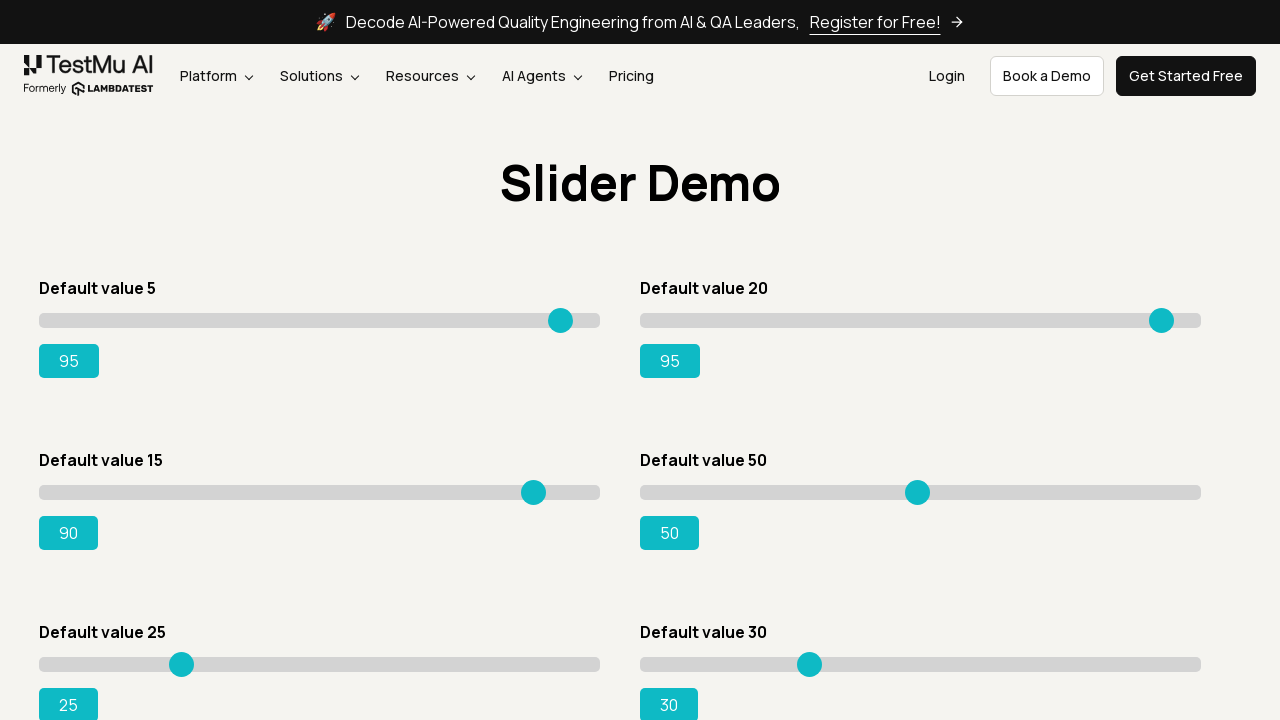

Moved slider 3 right to reach target value 95 (iteration 76) on xpath=//input[@type='range'] >> nth=2
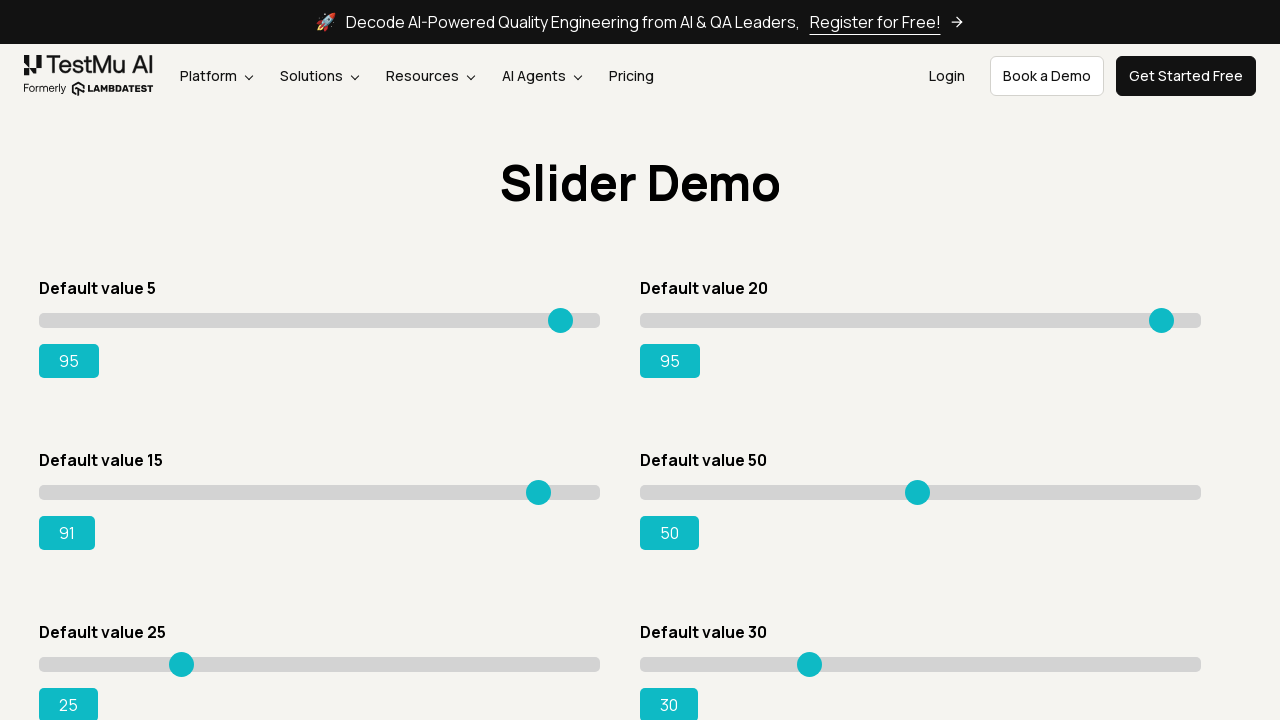

Moved slider 3 right to reach target value 95 (iteration 77) on xpath=//input[@type='range'] >> nth=2
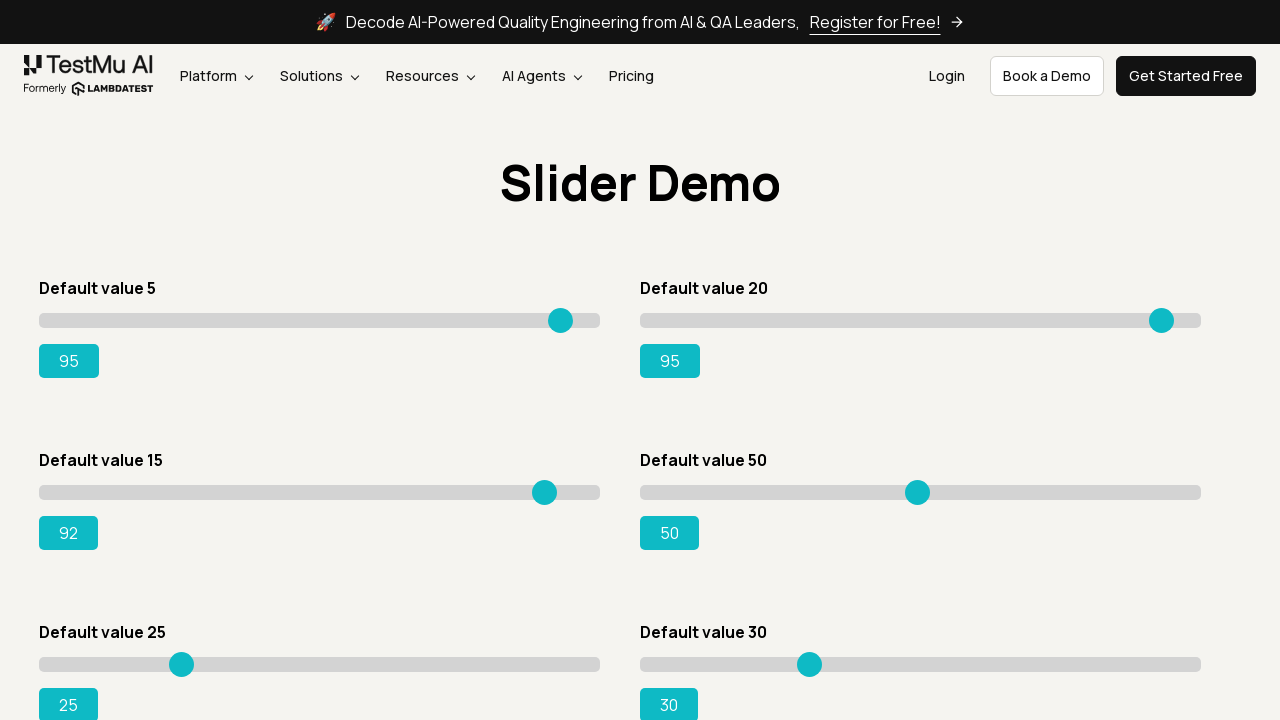

Moved slider 3 right to reach target value 95 (iteration 78) on xpath=//input[@type='range'] >> nth=2
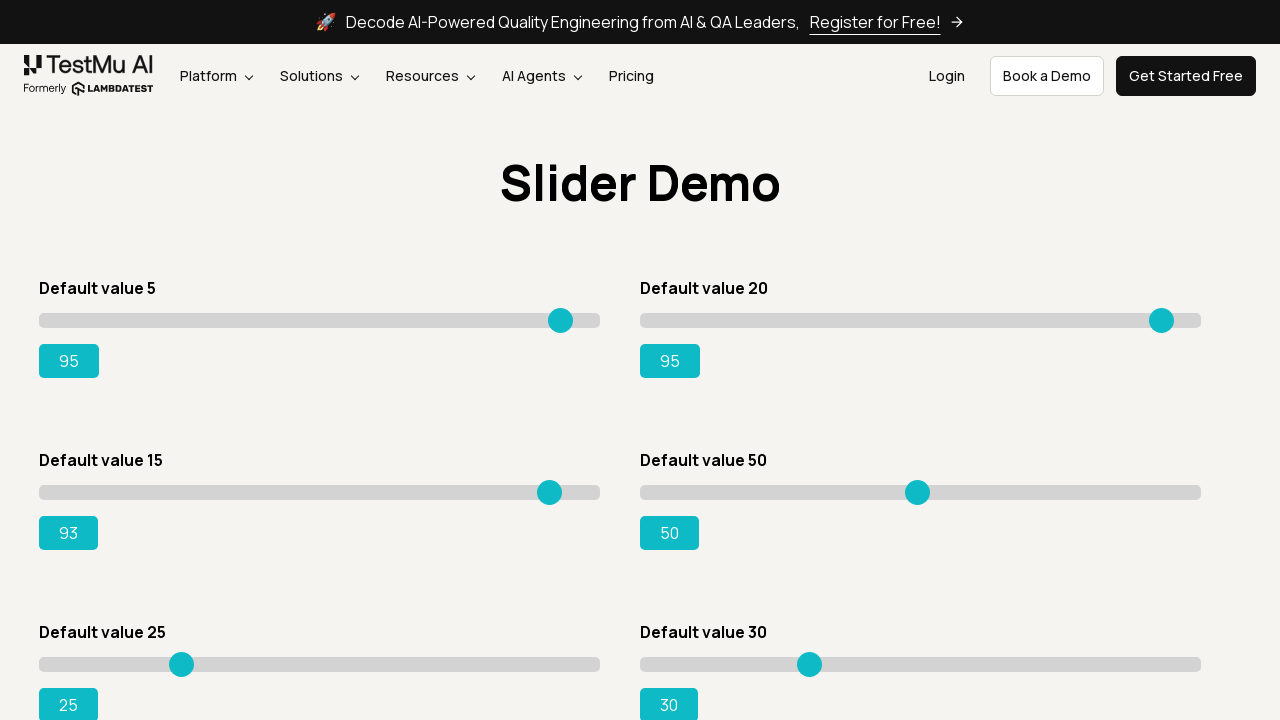

Moved slider 3 right to reach target value 95 (iteration 79) on xpath=//input[@type='range'] >> nth=2
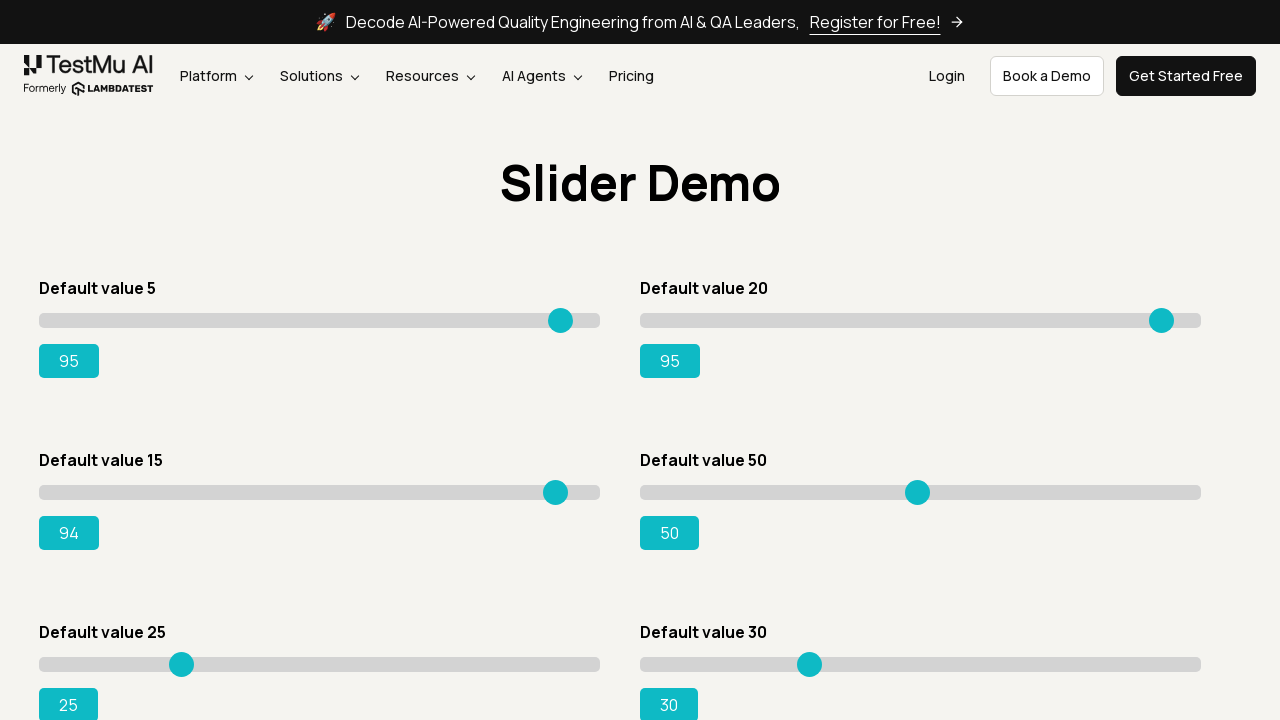

Moved slider 3 right to reach target value 95 (iteration 80) on xpath=//input[@type='range'] >> nth=2
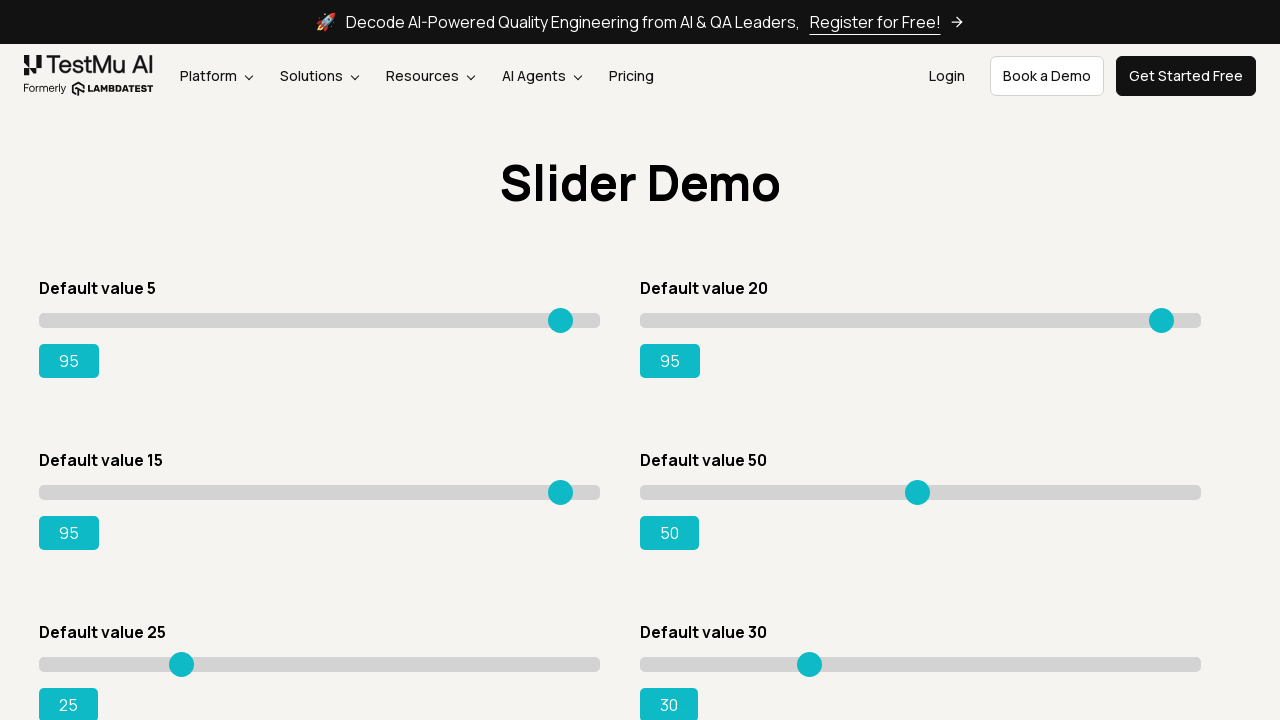

Slider 3 reached target value of 95
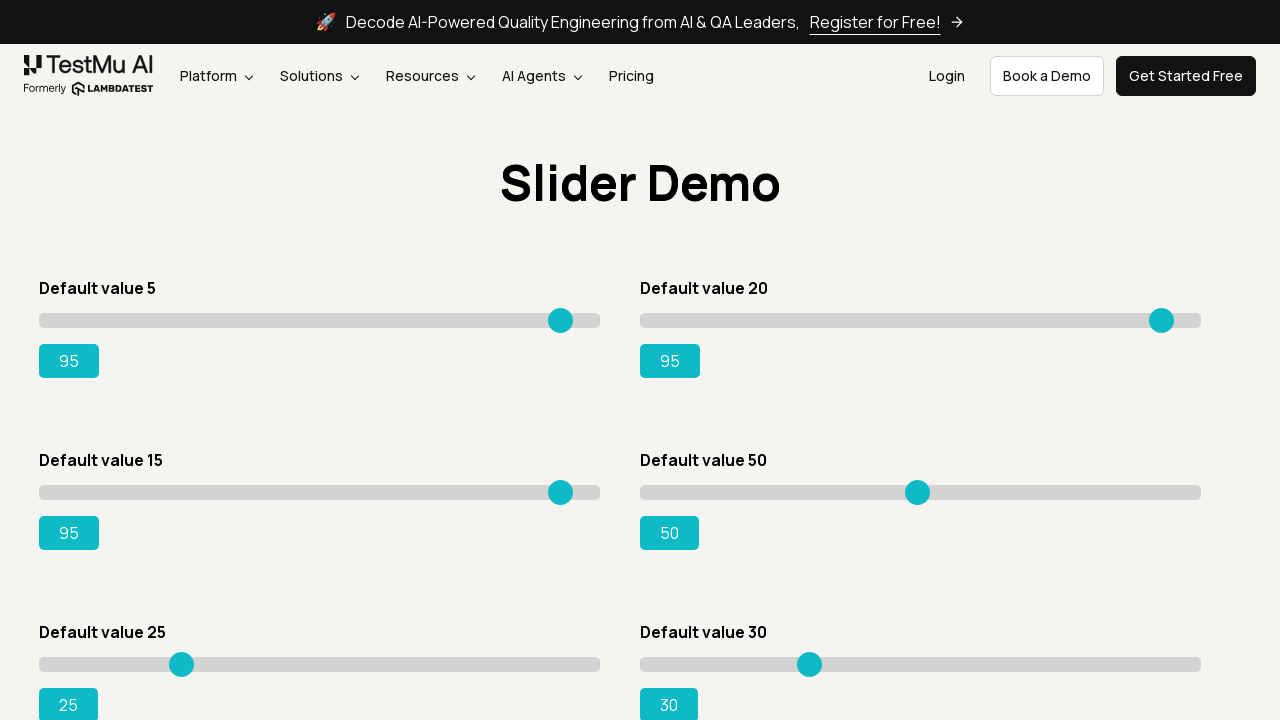

Moved slider 4 right to reach target value 95 (iteration 1) on xpath=//input[@type='range'] >> nth=3
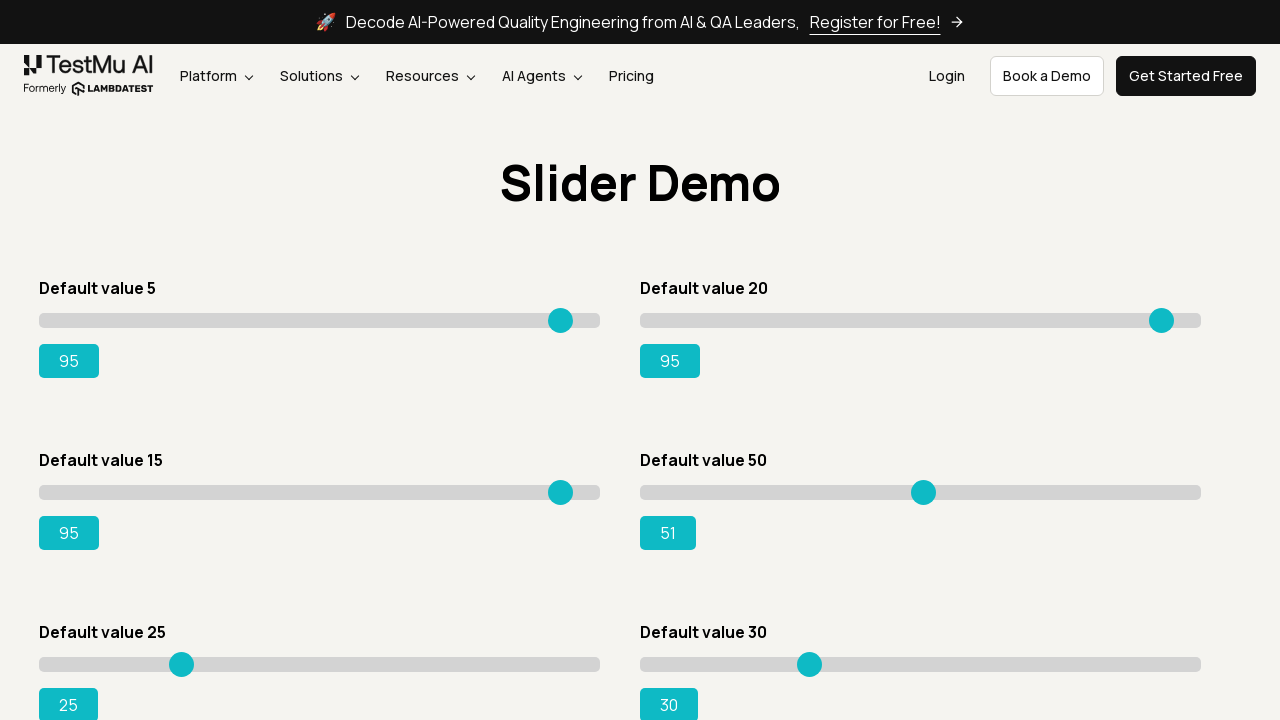

Moved slider 4 right to reach target value 95 (iteration 2) on xpath=//input[@type='range'] >> nth=3
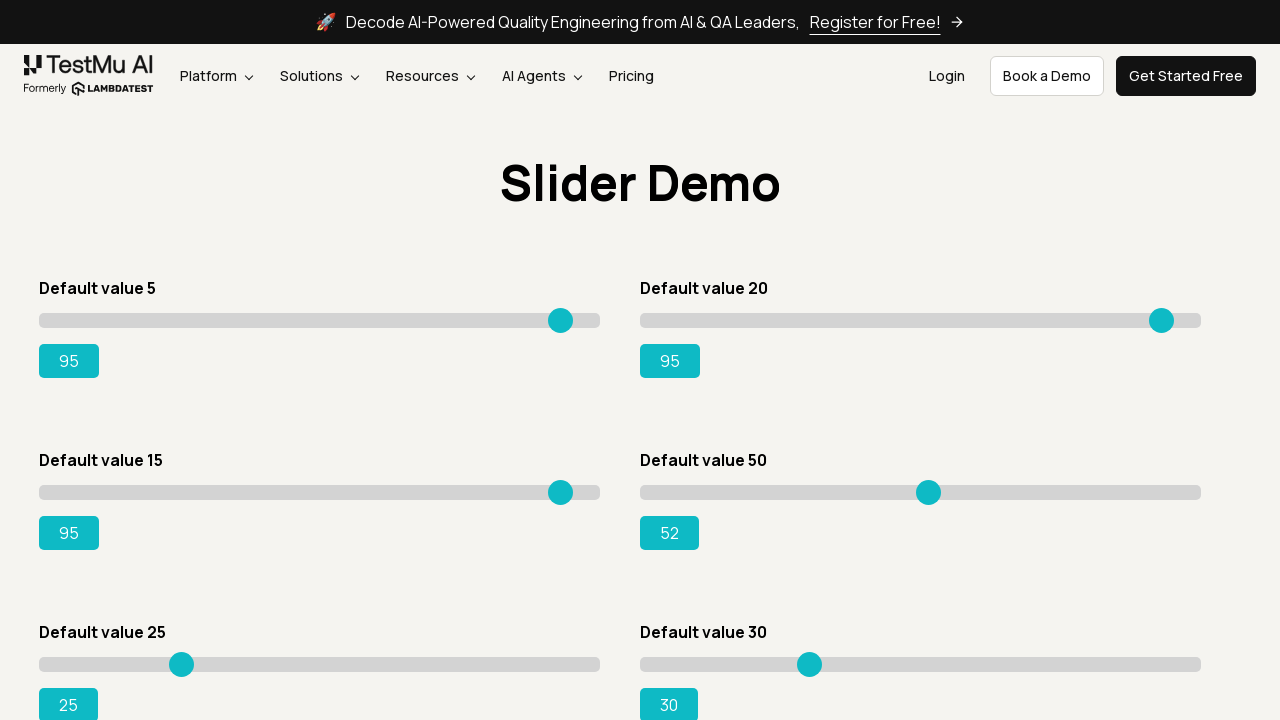

Moved slider 4 right to reach target value 95 (iteration 3) on xpath=//input[@type='range'] >> nth=3
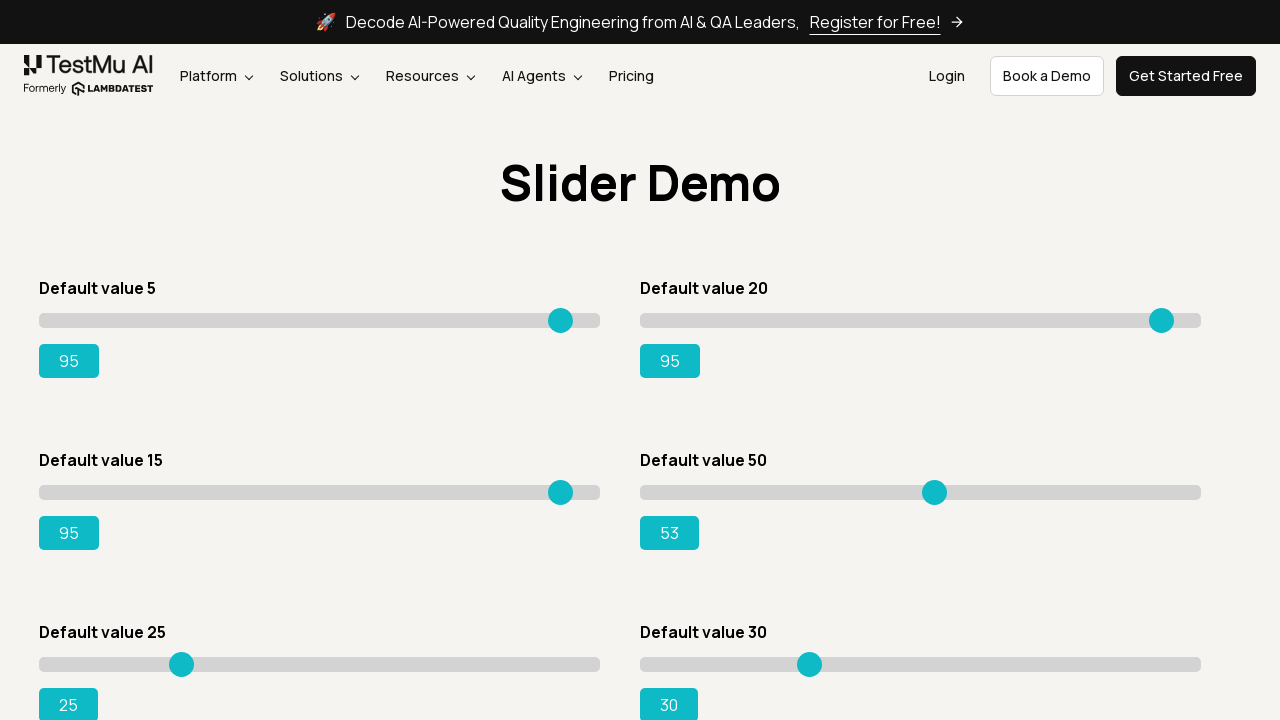

Moved slider 4 right to reach target value 95 (iteration 4) on xpath=//input[@type='range'] >> nth=3
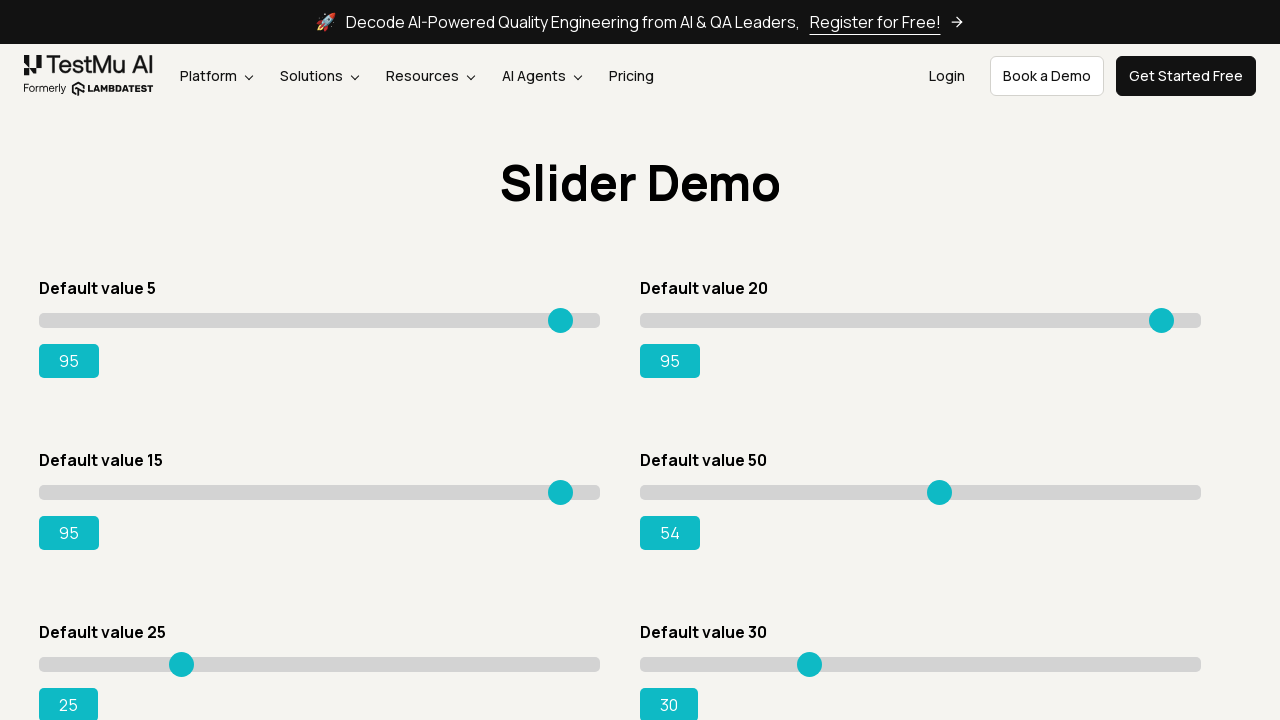

Moved slider 4 right to reach target value 95 (iteration 5) on xpath=//input[@type='range'] >> nth=3
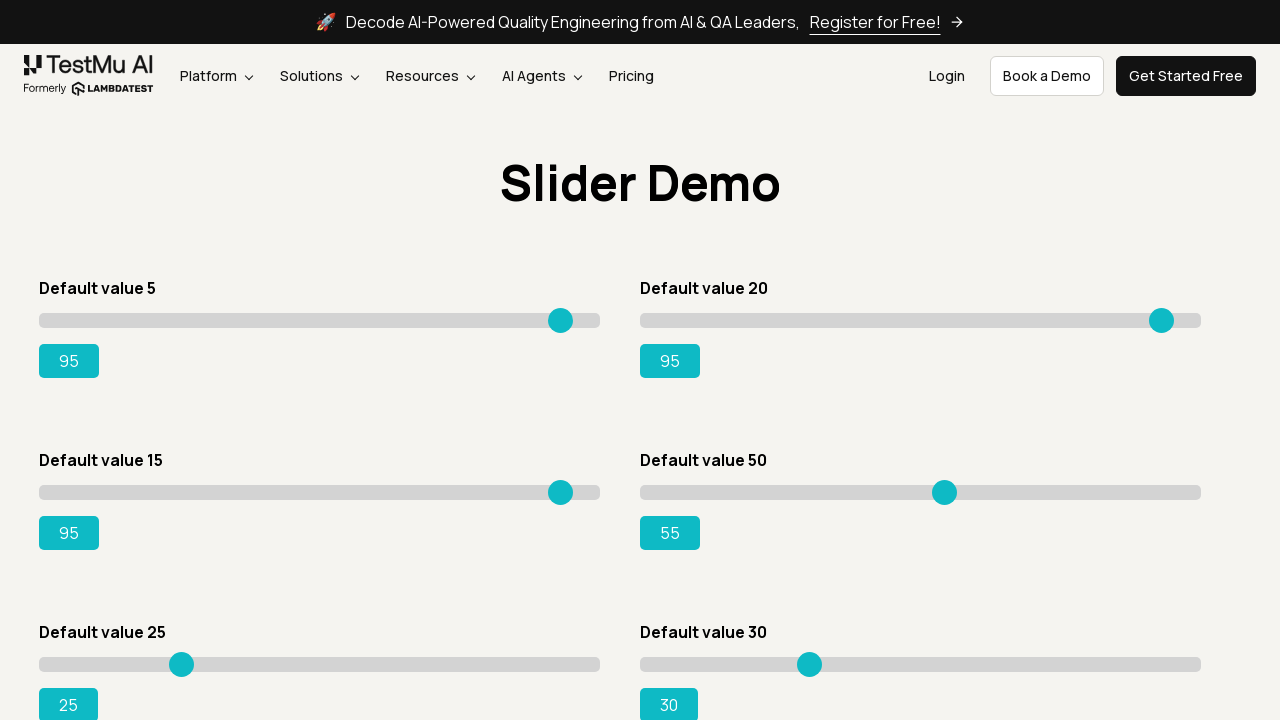

Moved slider 4 right to reach target value 95 (iteration 6) on xpath=//input[@type='range'] >> nth=3
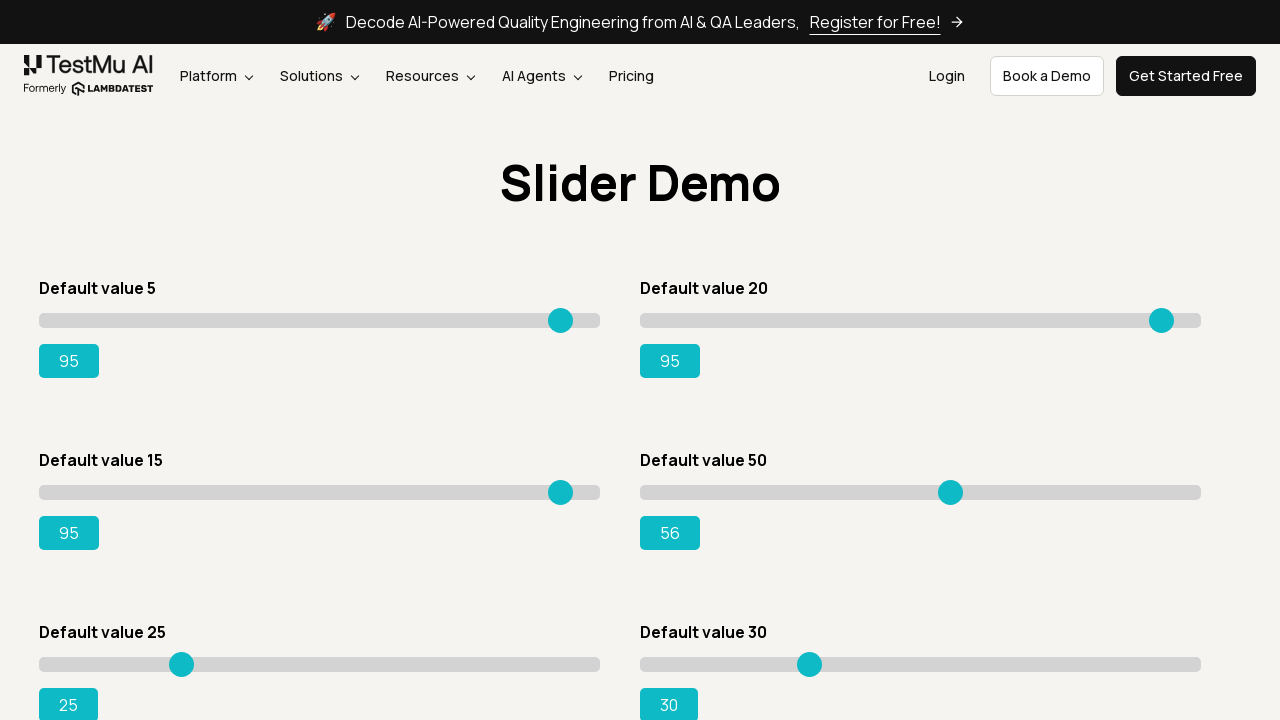

Moved slider 4 right to reach target value 95 (iteration 7) on xpath=//input[@type='range'] >> nth=3
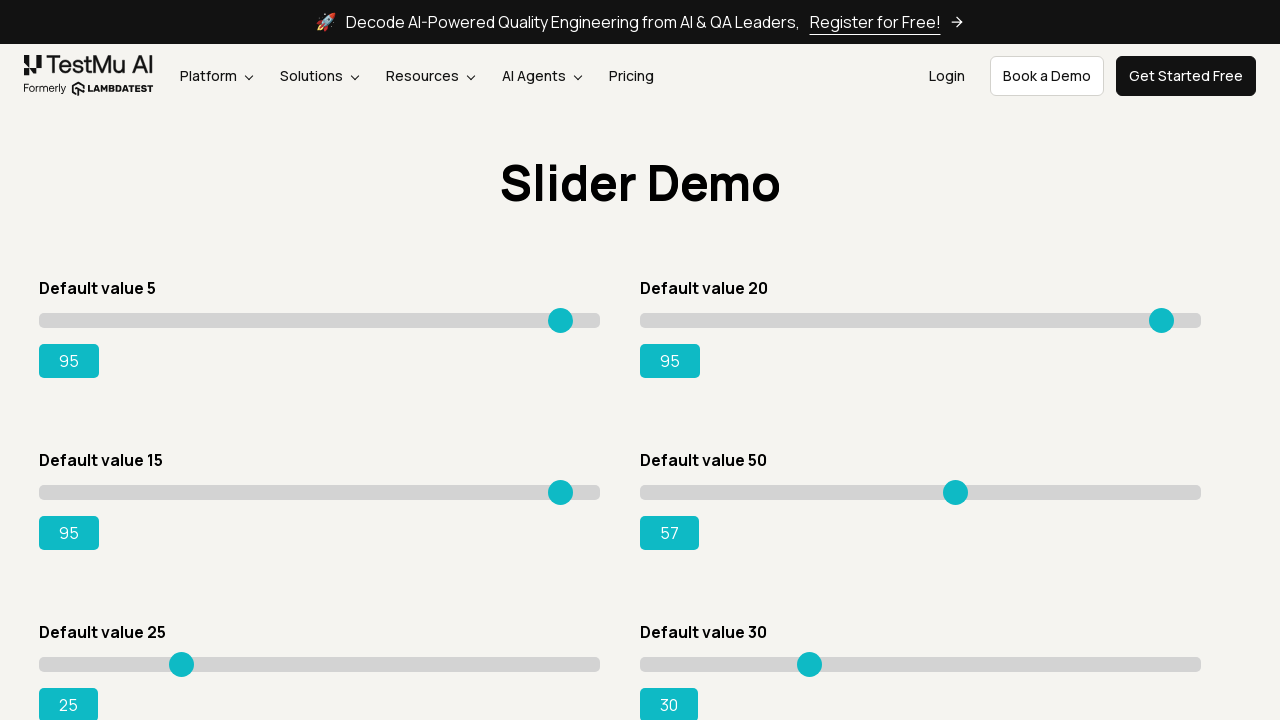

Moved slider 4 right to reach target value 95 (iteration 8) on xpath=//input[@type='range'] >> nth=3
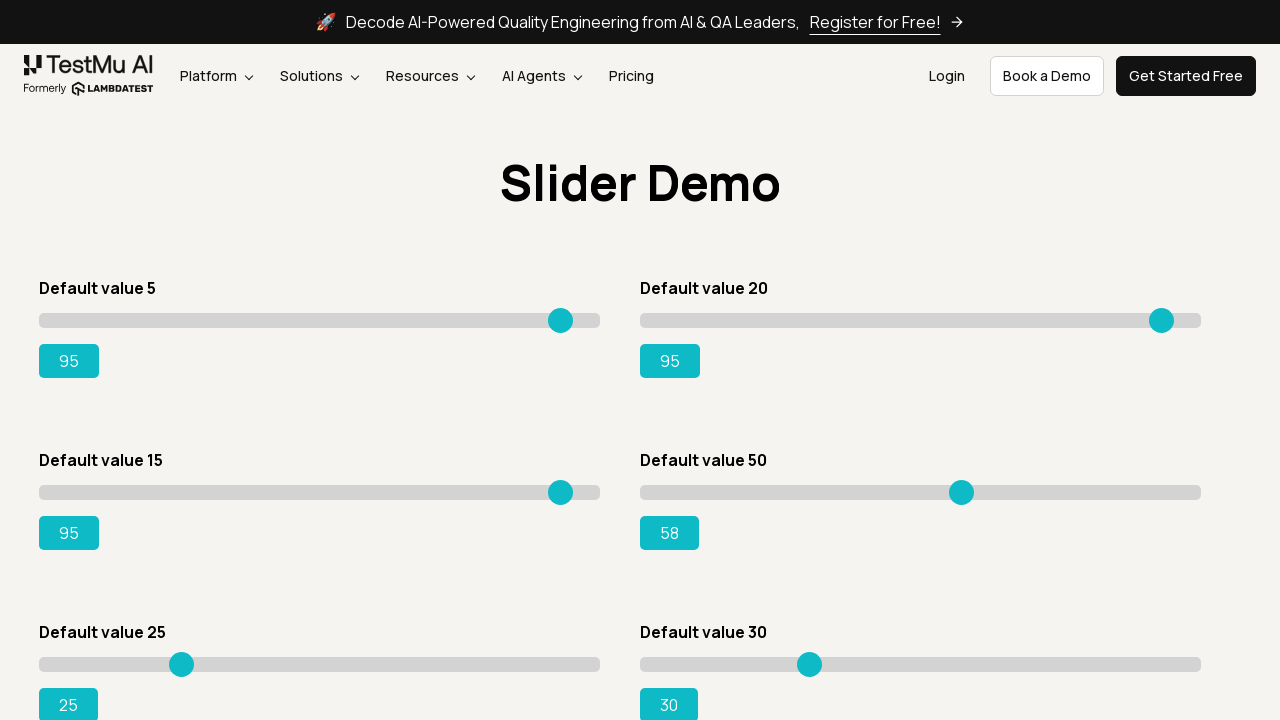

Moved slider 4 right to reach target value 95 (iteration 9) on xpath=//input[@type='range'] >> nth=3
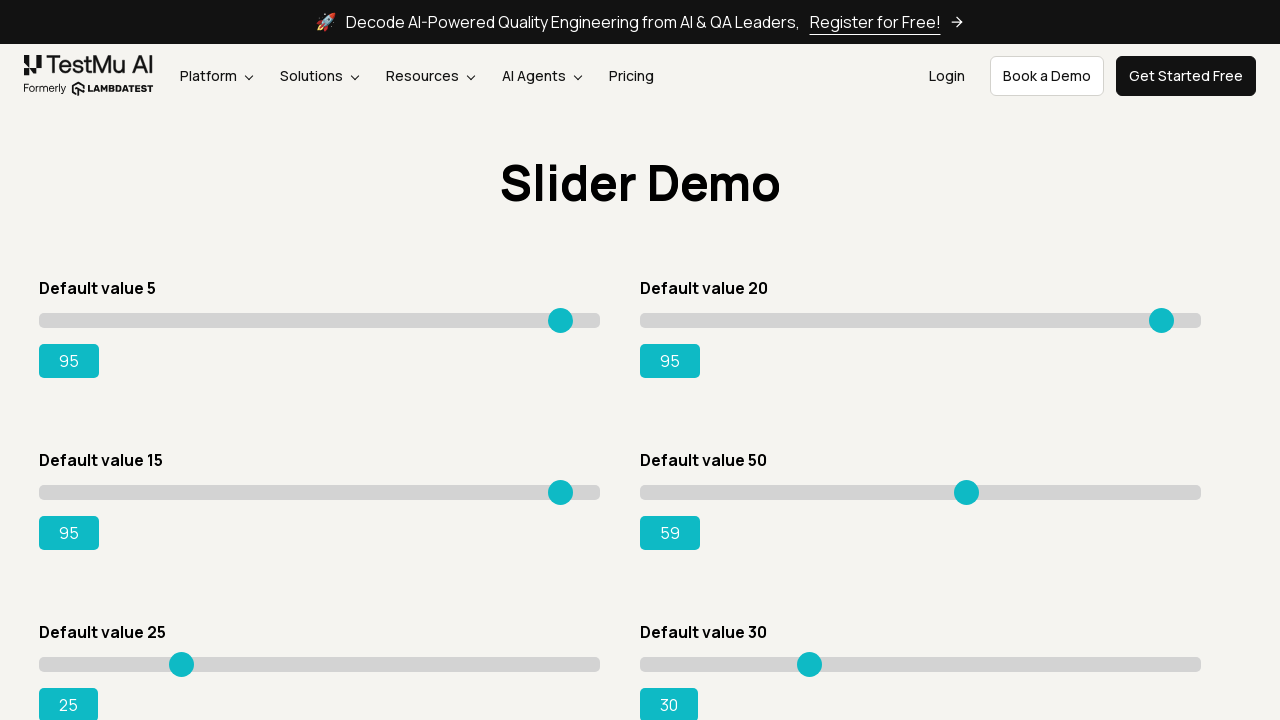

Moved slider 4 right to reach target value 95 (iteration 10) on xpath=//input[@type='range'] >> nth=3
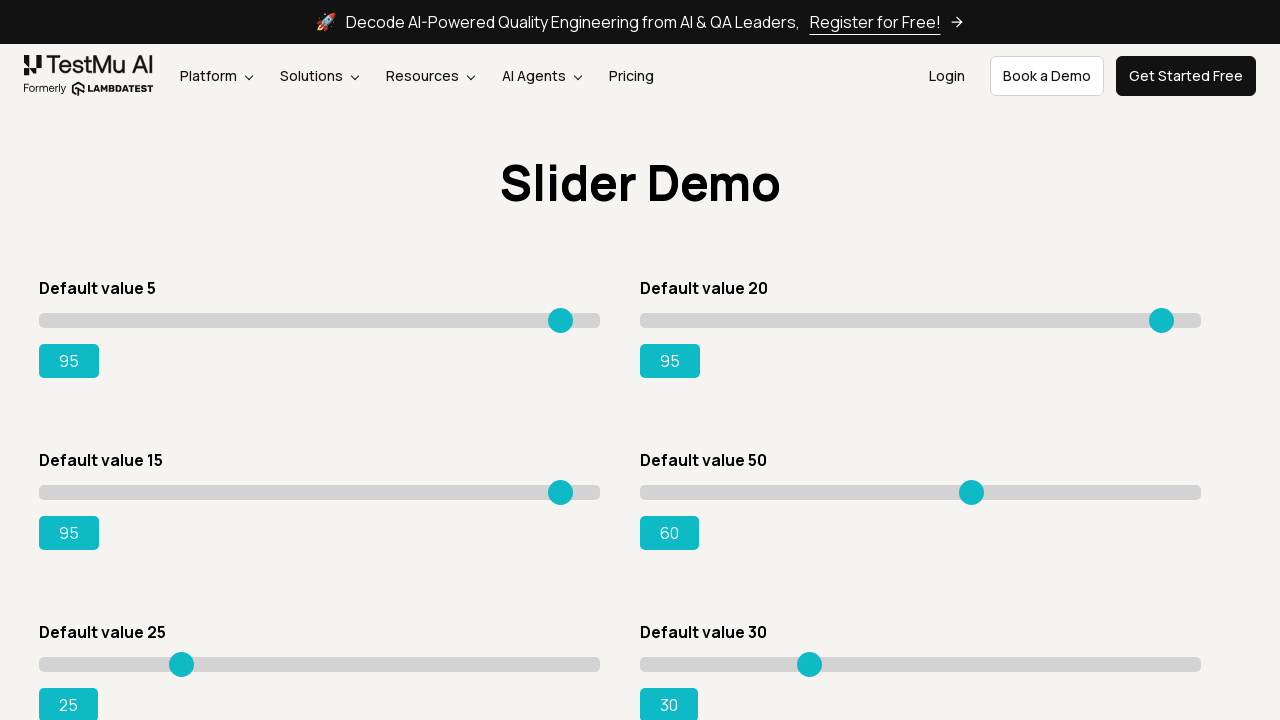

Moved slider 4 right to reach target value 95 (iteration 11) on xpath=//input[@type='range'] >> nth=3
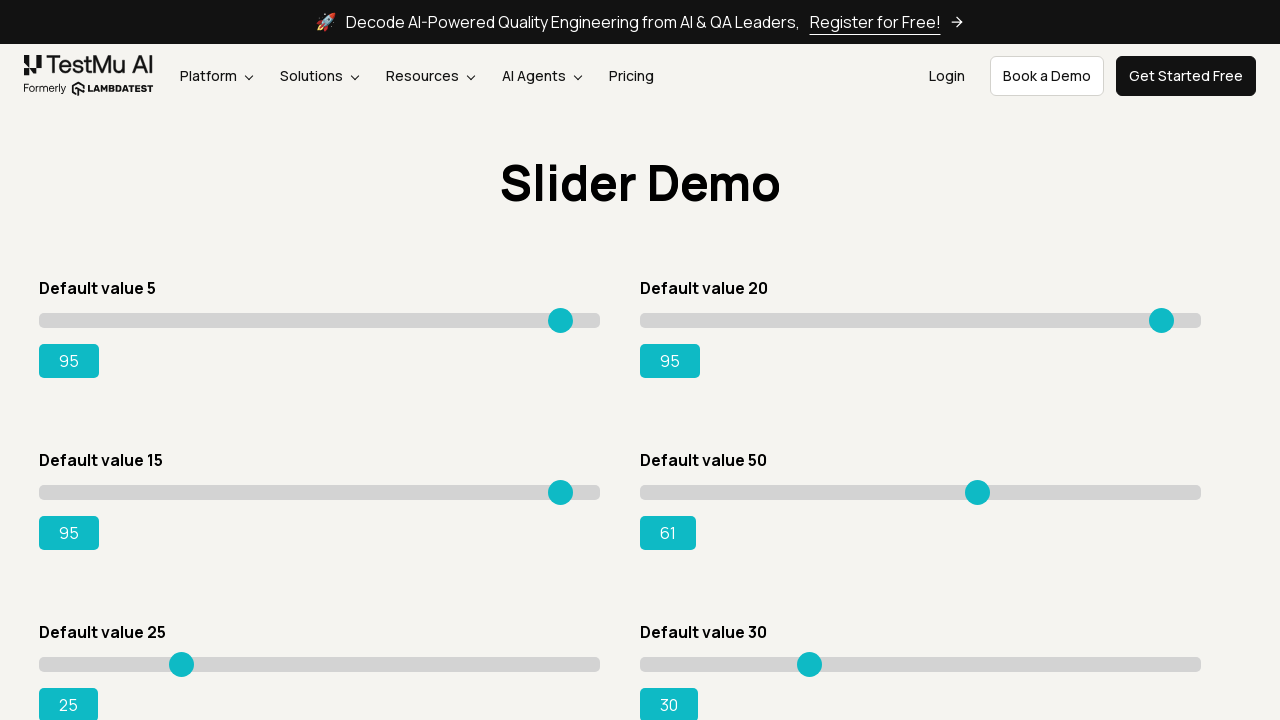

Moved slider 4 right to reach target value 95 (iteration 12) on xpath=//input[@type='range'] >> nth=3
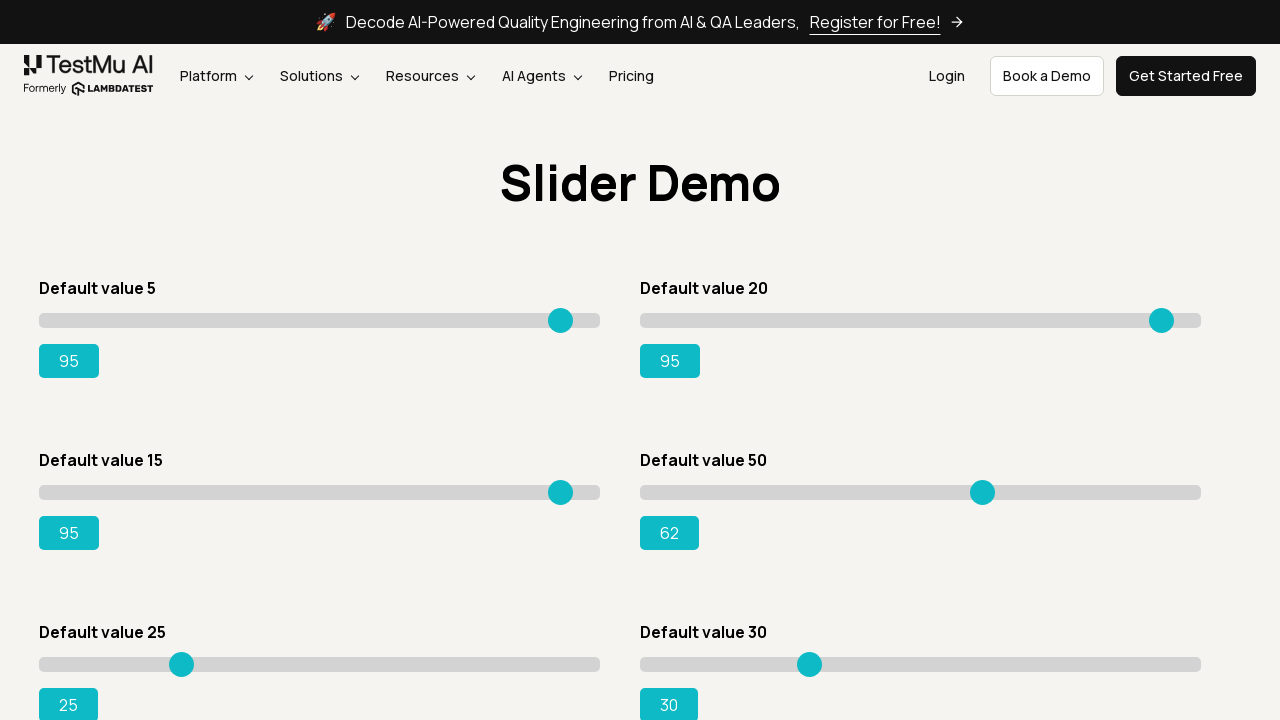

Moved slider 4 right to reach target value 95 (iteration 13) on xpath=//input[@type='range'] >> nth=3
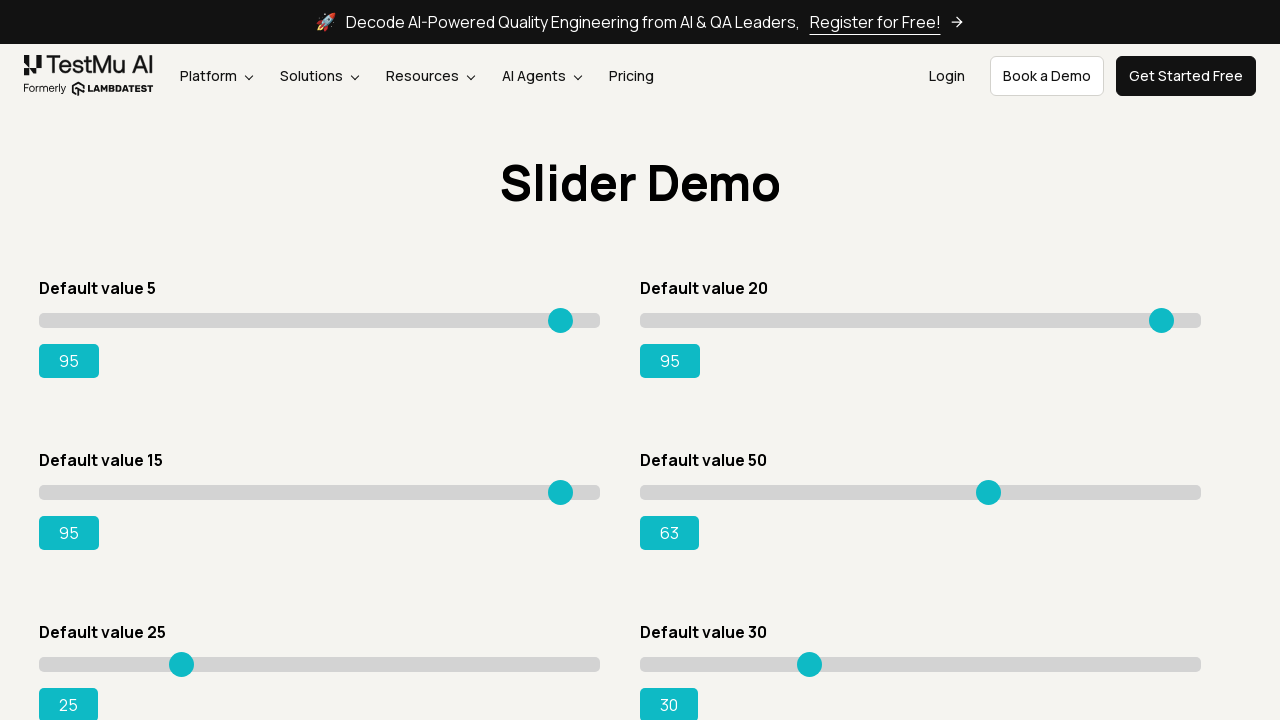

Moved slider 4 right to reach target value 95 (iteration 14) on xpath=//input[@type='range'] >> nth=3
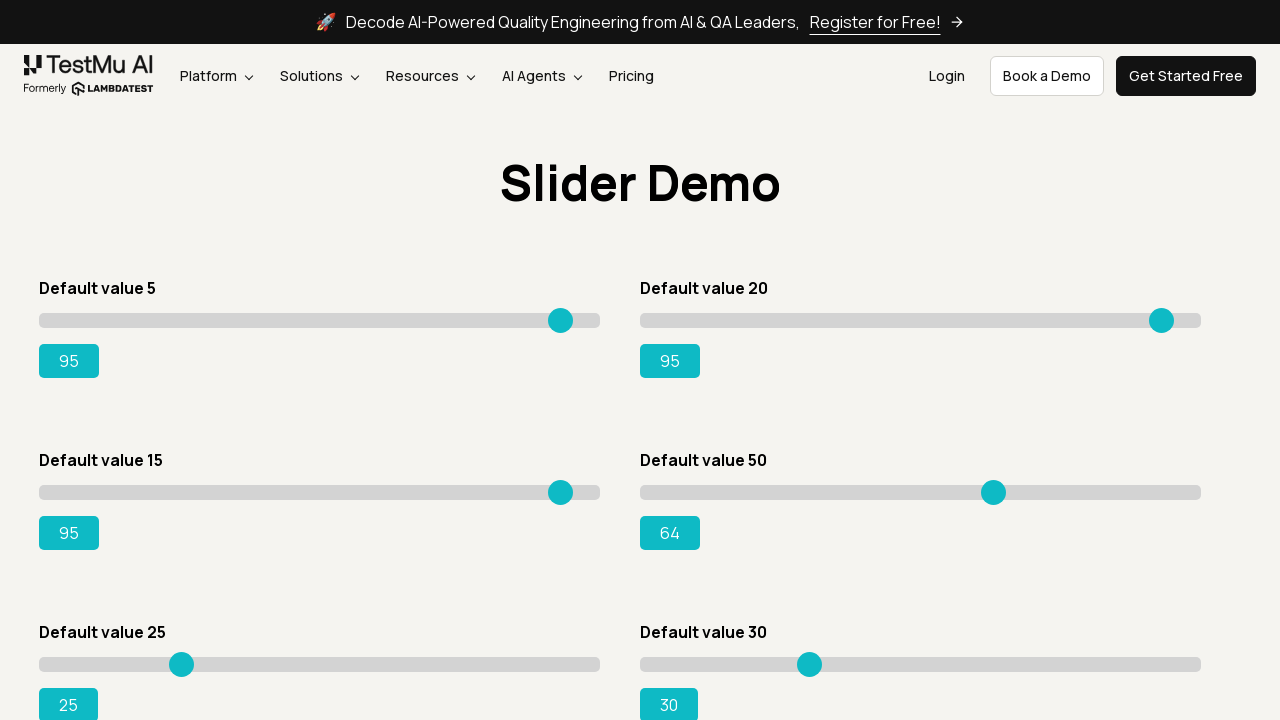

Moved slider 4 right to reach target value 95 (iteration 15) on xpath=//input[@type='range'] >> nth=3
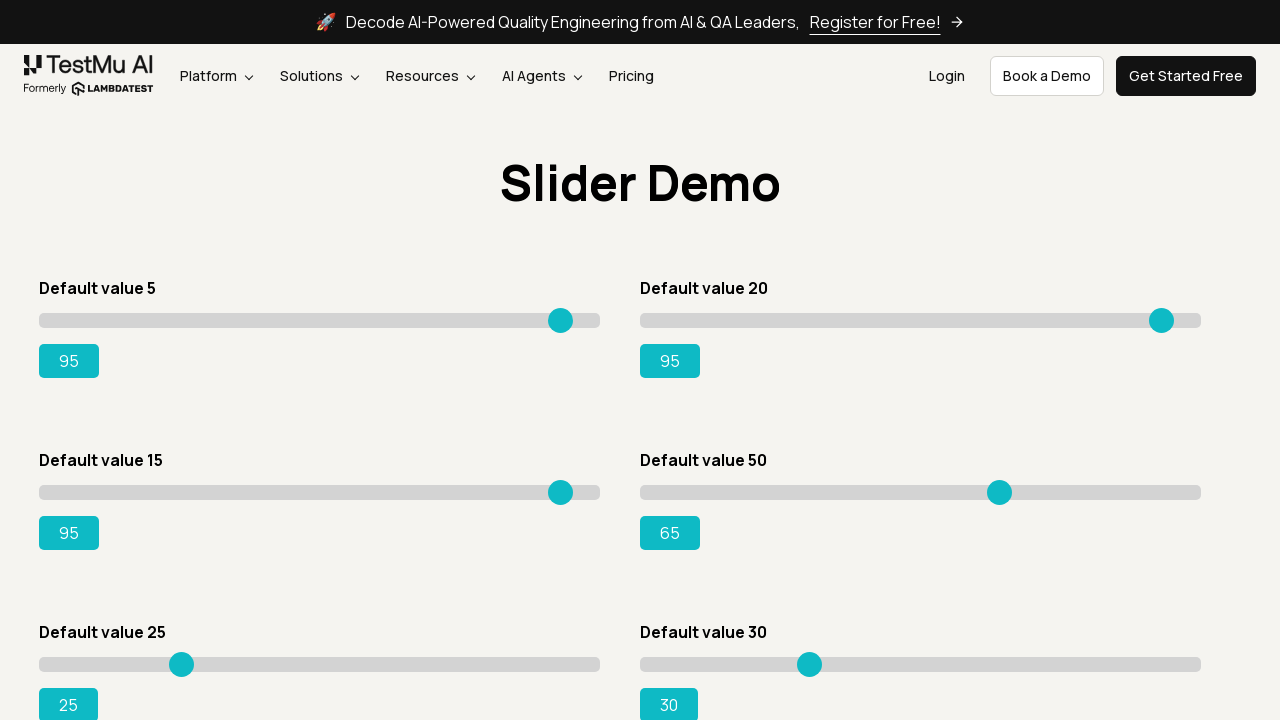

Moved slider 4 right to reach target value 95 (iteration 16) on xpath=//input[@type='range'] >> nth=3
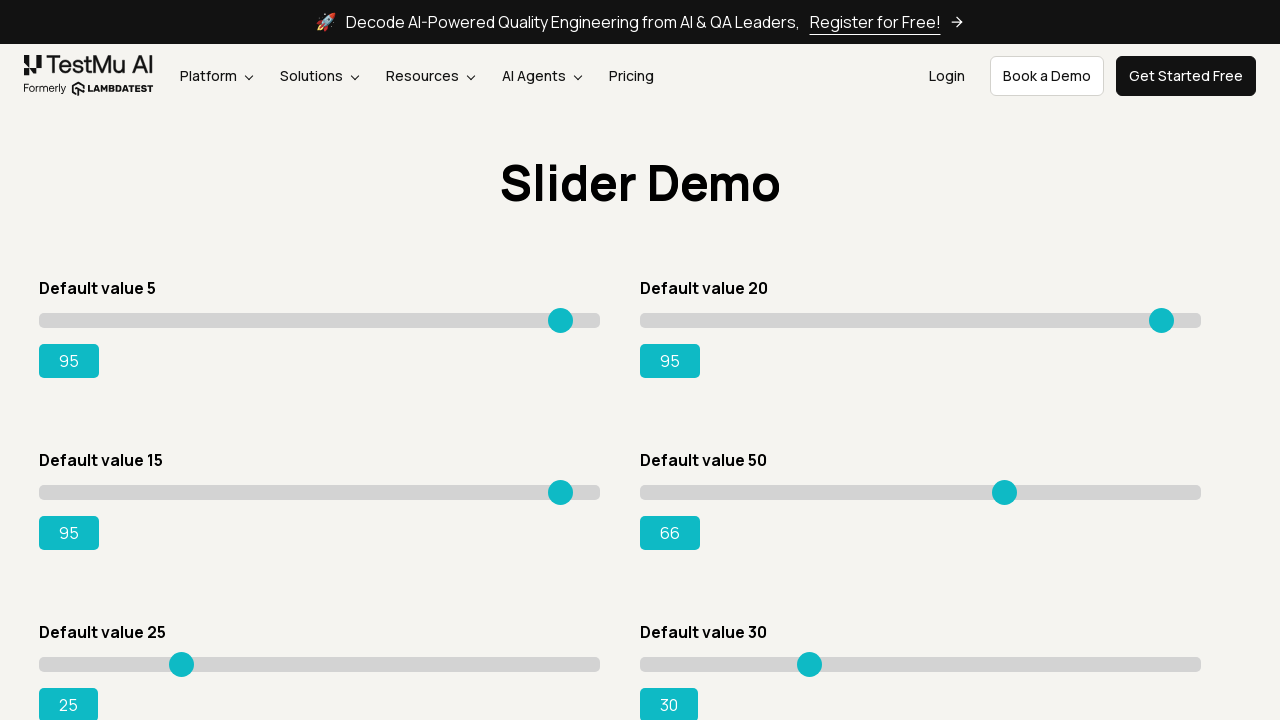

Moved slider 4 right to reach target value 95 (iteration 17) on xpath=//input[@type='range'] >> nth=3
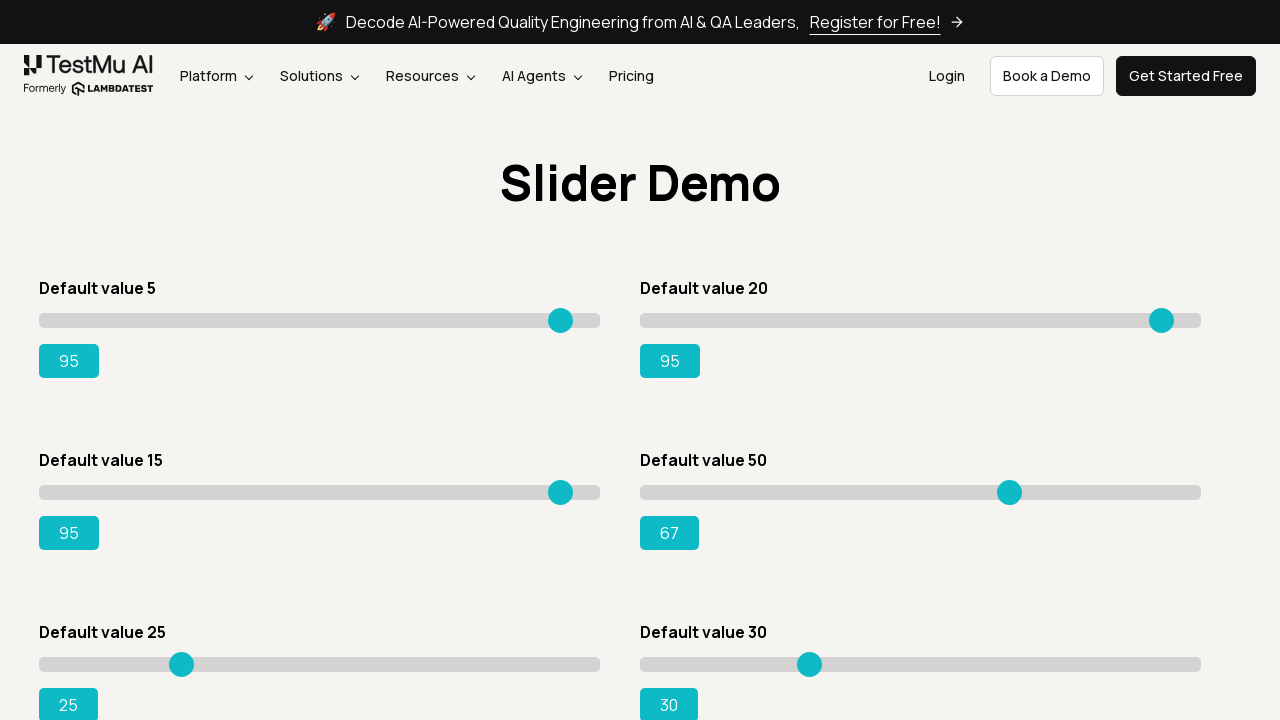

Moved slider 4 right to reach target value 95 (iteration 18) on xpath=//input[@type='range'] >> nth=3
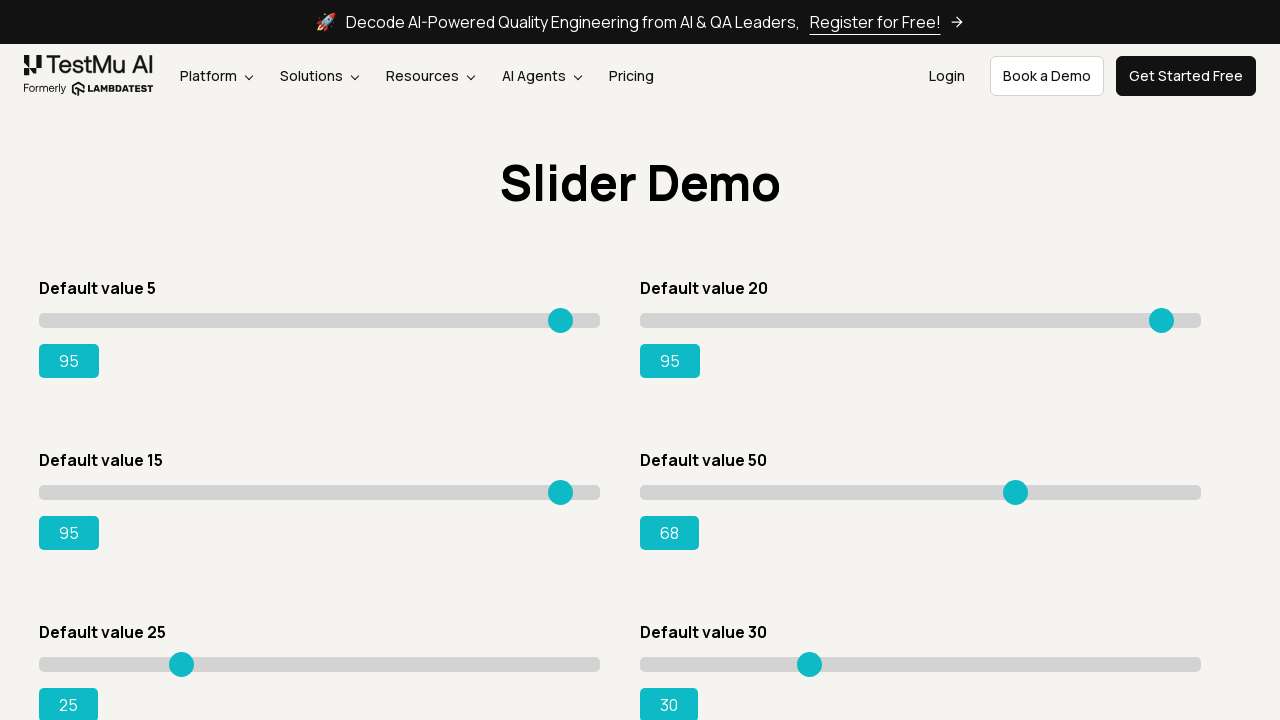

Moved slider 4 right to reach target value 95 (iteration 19) on xpath=//input[@type='range'] >> nth=3
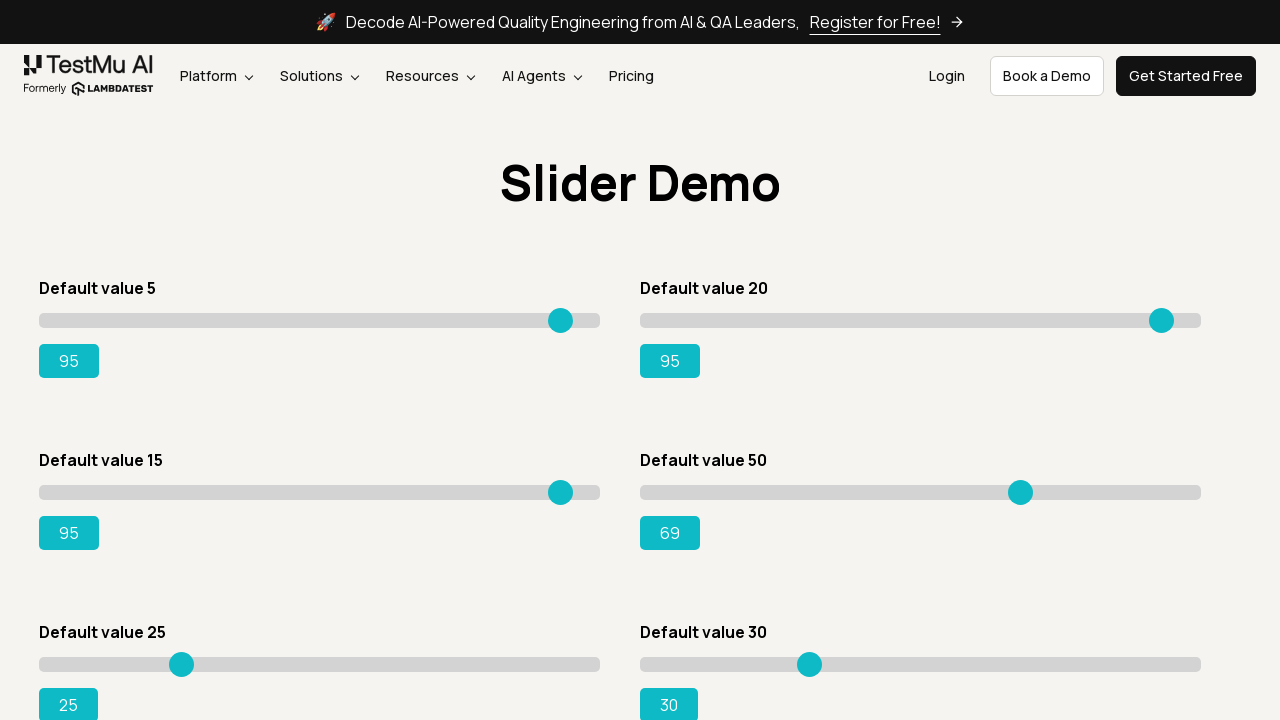

Moved slider 4 right to reach target value 95 (iteration 20) on xpath=//input[@type='range'] >> nth=3
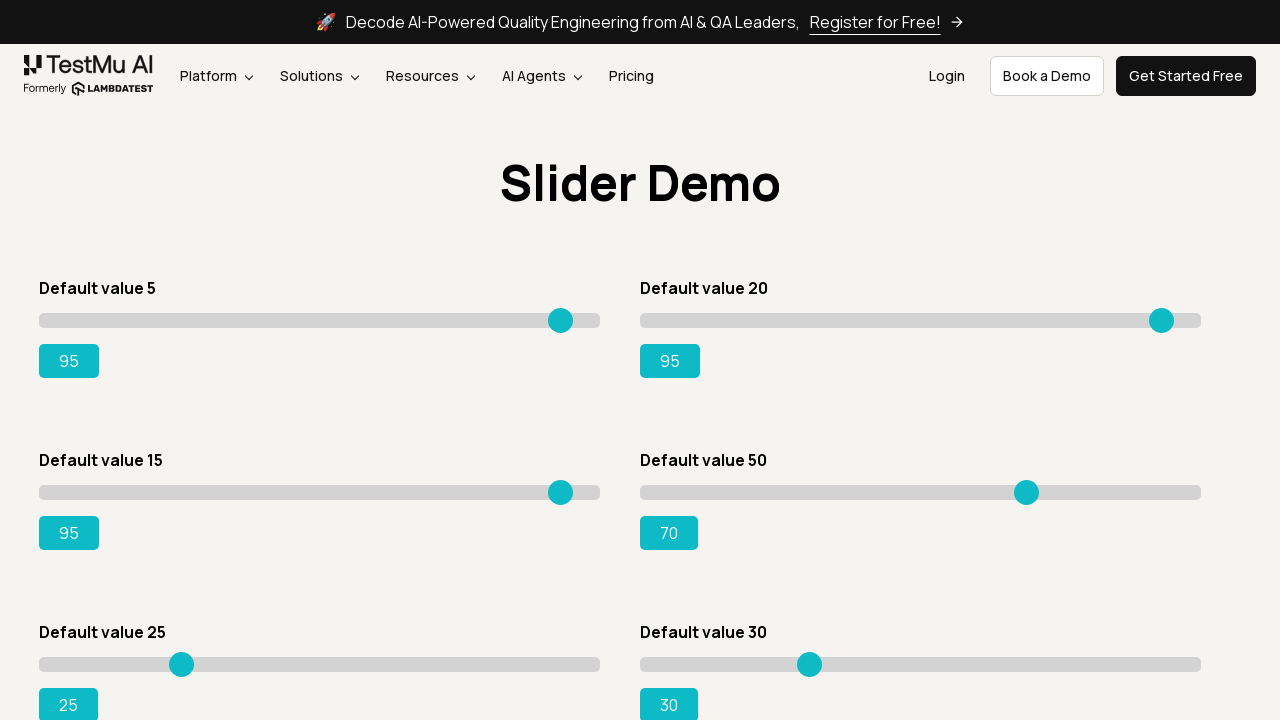

Moved slider 4 right to reach target value 95 (iteration 21) on xpath=//input[@type='range'] >> nth=3
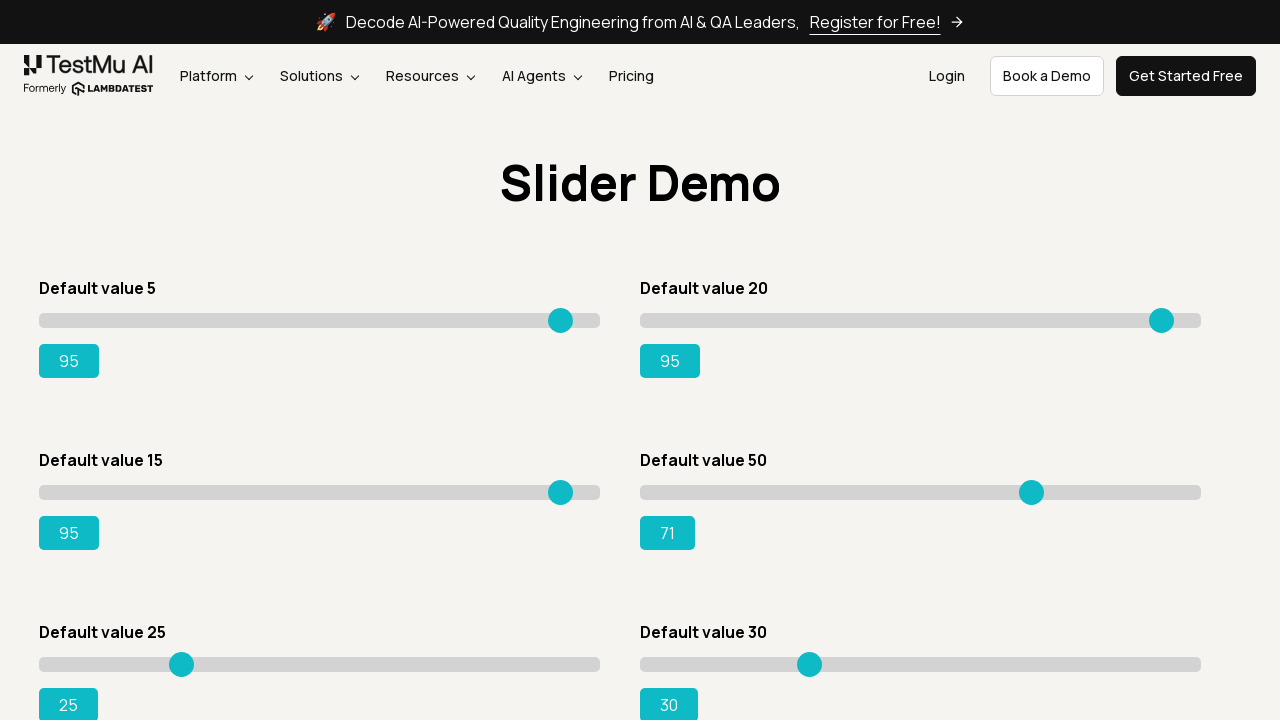

Moved slider 4 right to reach target value 95 (iteration 22) on xpath=//input[@type='range'] >> nth=3
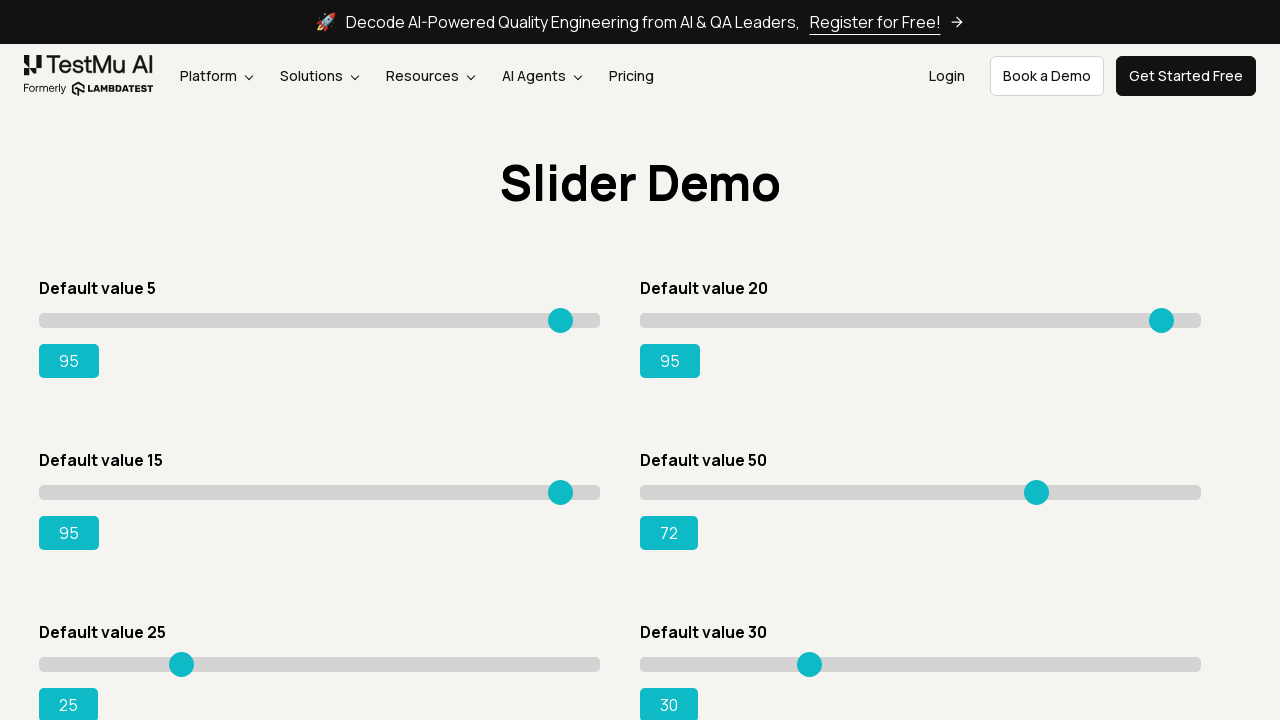

Moved slider 4 right to reach target value 95 (iteration 23) on xpath=//input[@type='range'] >> nth=3
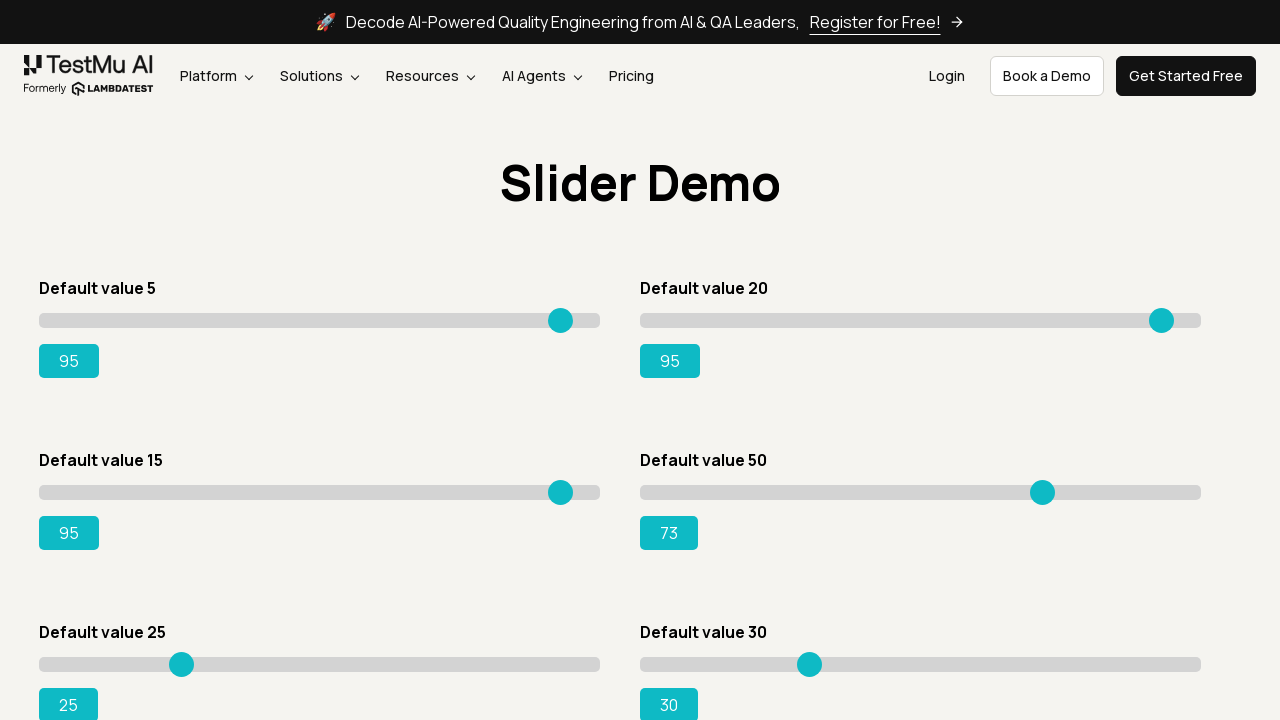

Moved slider 4 right to reach target value 95 (iteration 24) on xpath=//input[@type='range'] >> nth=3
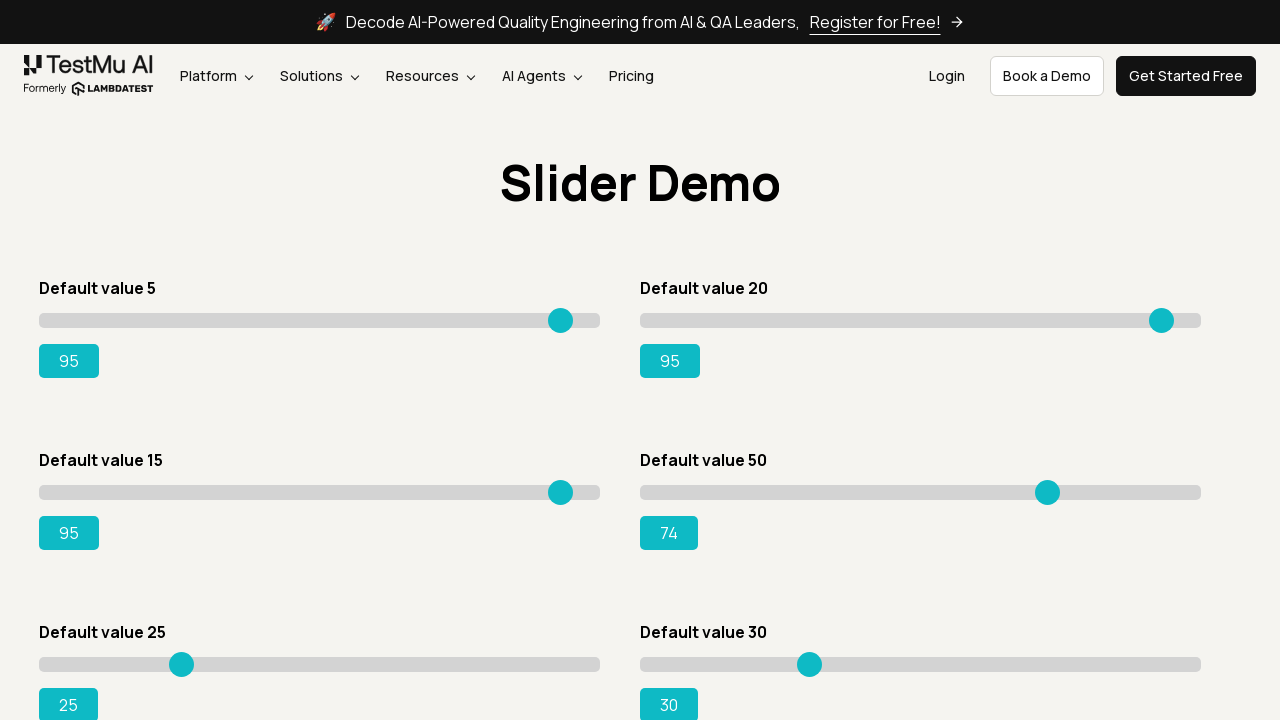

Moved slider 4 right to reach target value 95 (iteration 25) on xpath=//input[@type='range'] >> nth=3
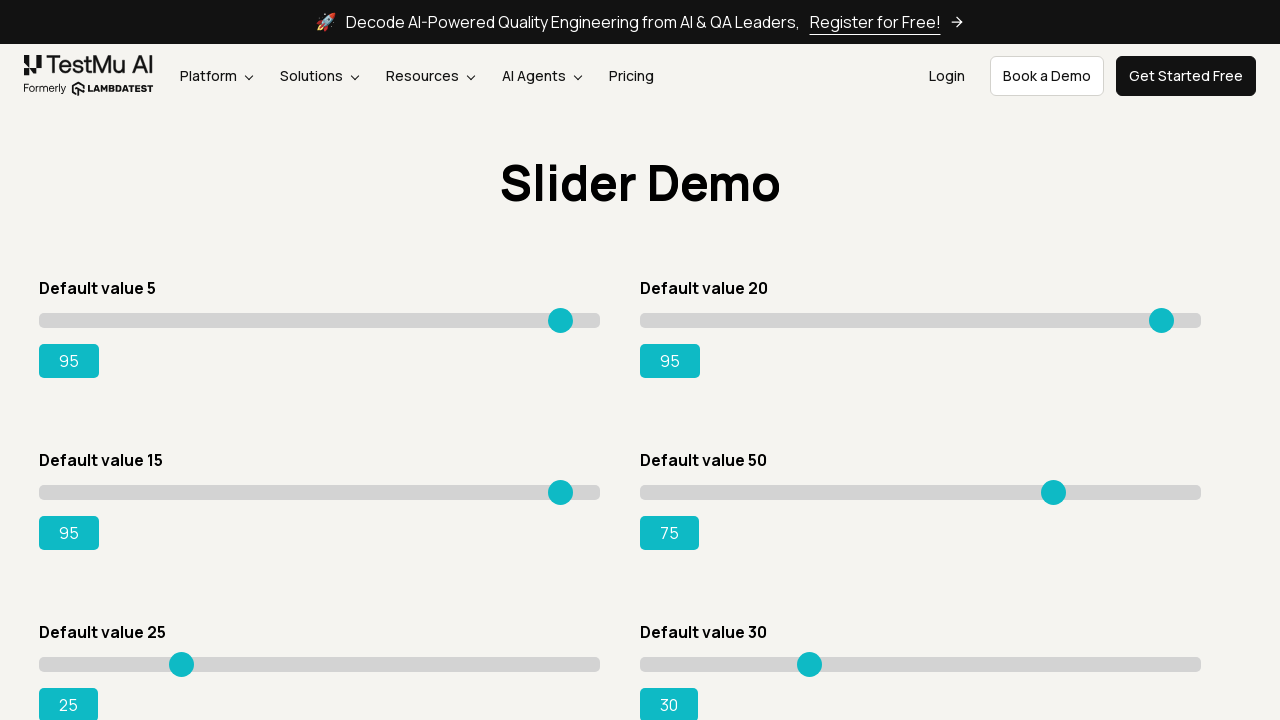

Moved slider 4 right to reach target value 95 (iteration 26) on xpath=//input[@type='range'] >> nth=3
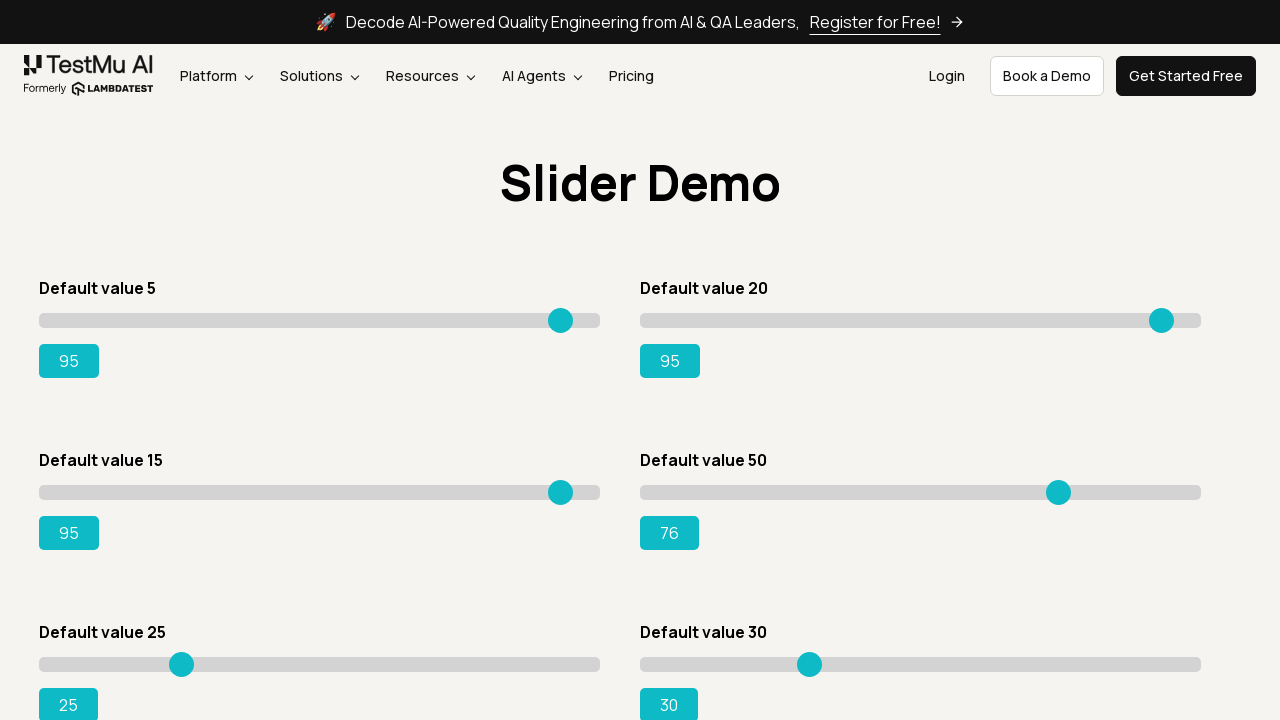

Moved slider 4 right to reach target value 95 (iteration 27) on xpath=//input[@type='range'] >> nth=3
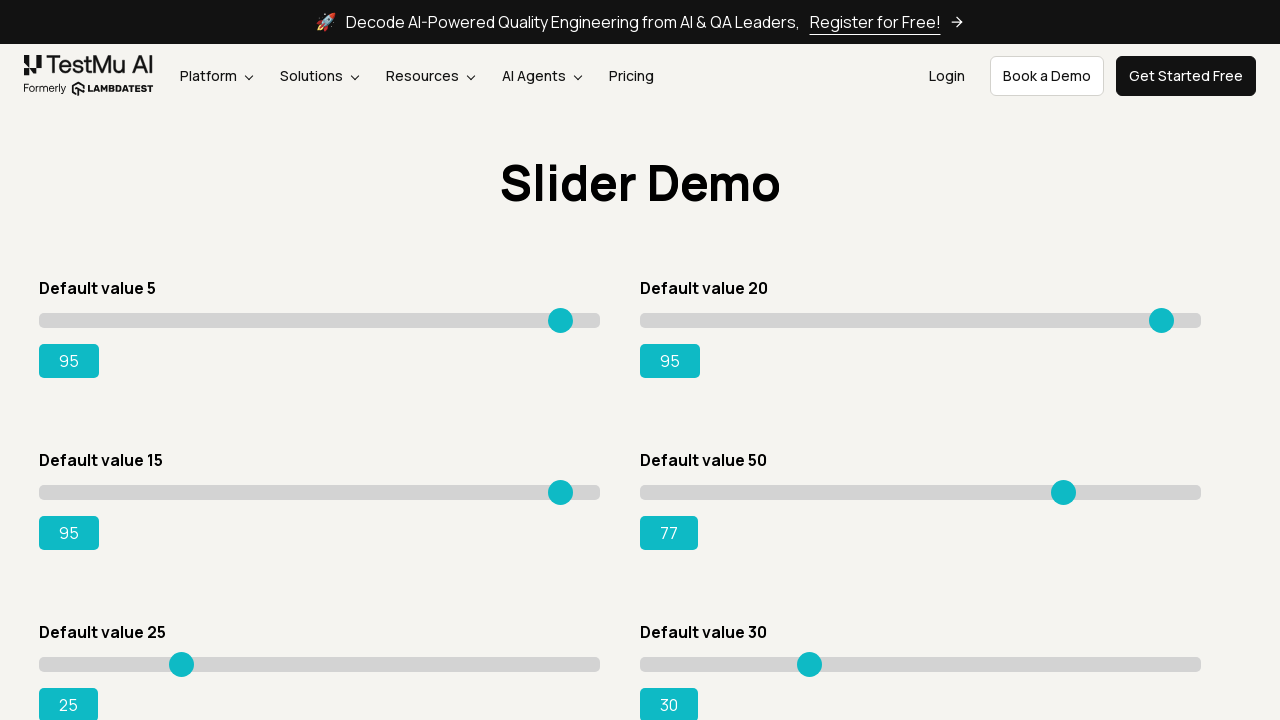

Moved slider 4 right to reach target value 95 (iteration 28) on xpath=//input[@type='range'] >> nth=3
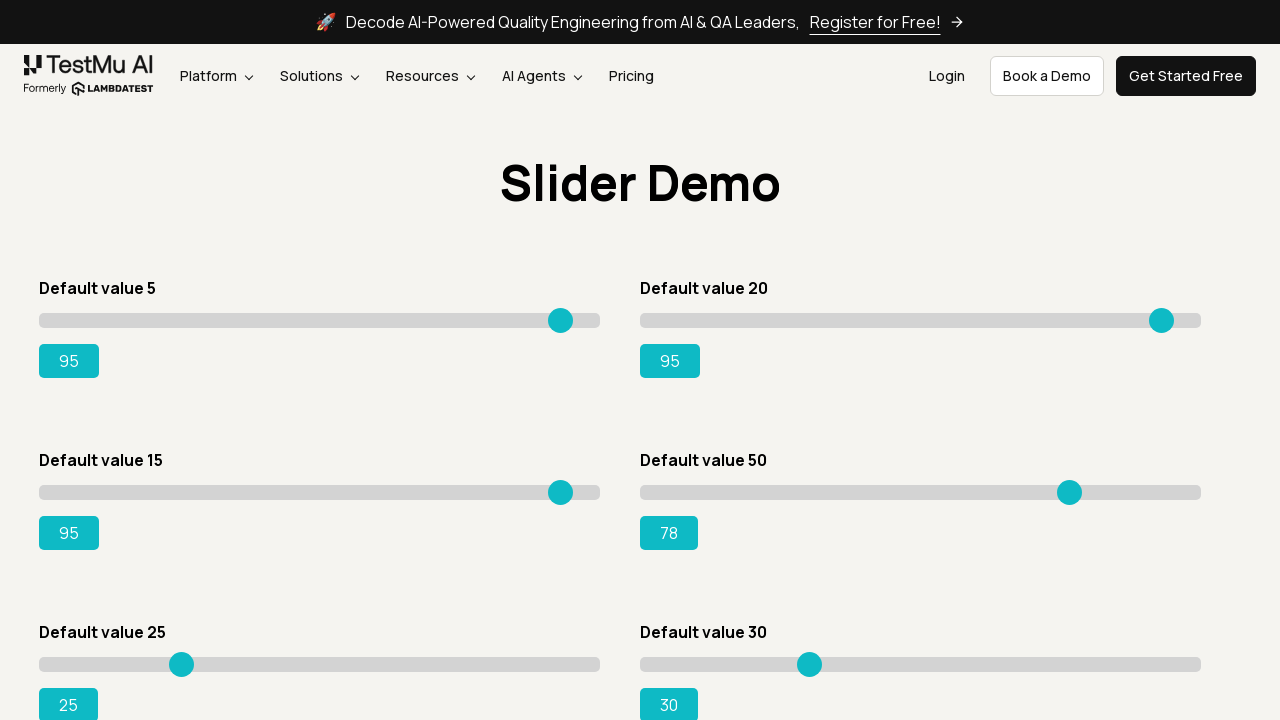

Moved slider 4 right to reach target value 95 (iteration 29) on xpath=//input[@type='range'] >> nth=3
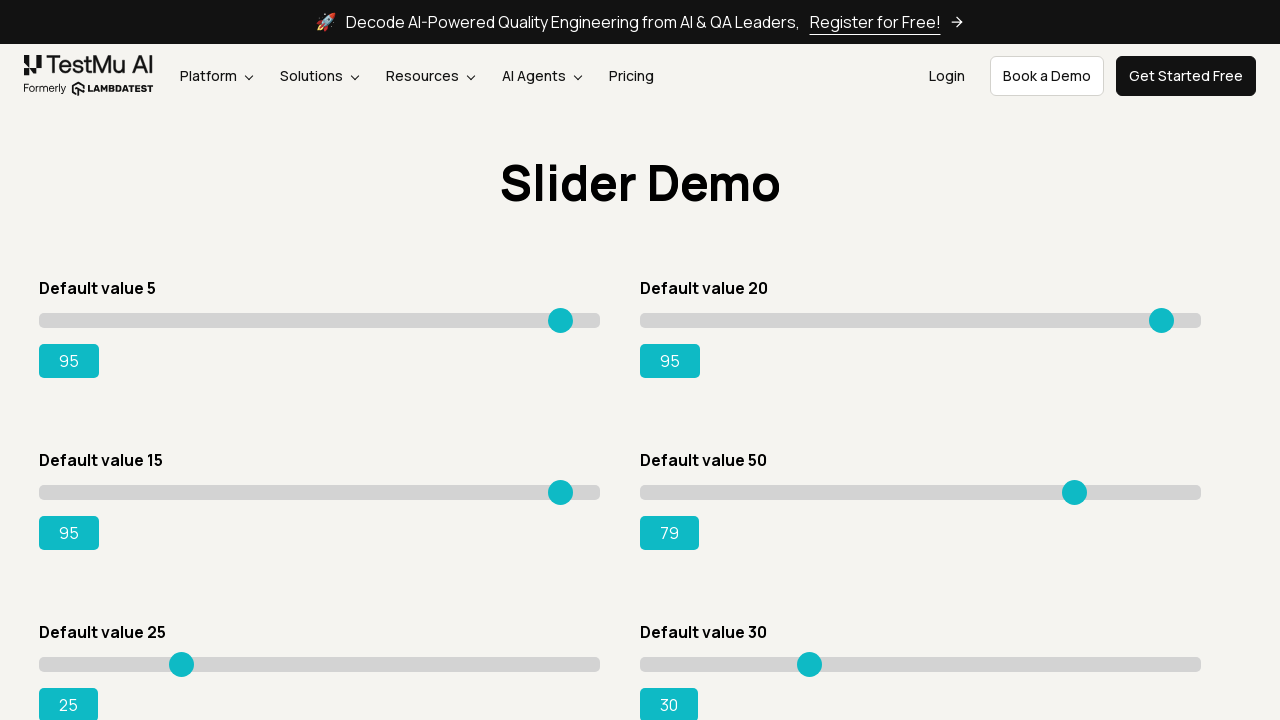

Moved slider 4 right to reach target value 95 (iteration 30) on xpath=//input[@type='range'] >> nth=3
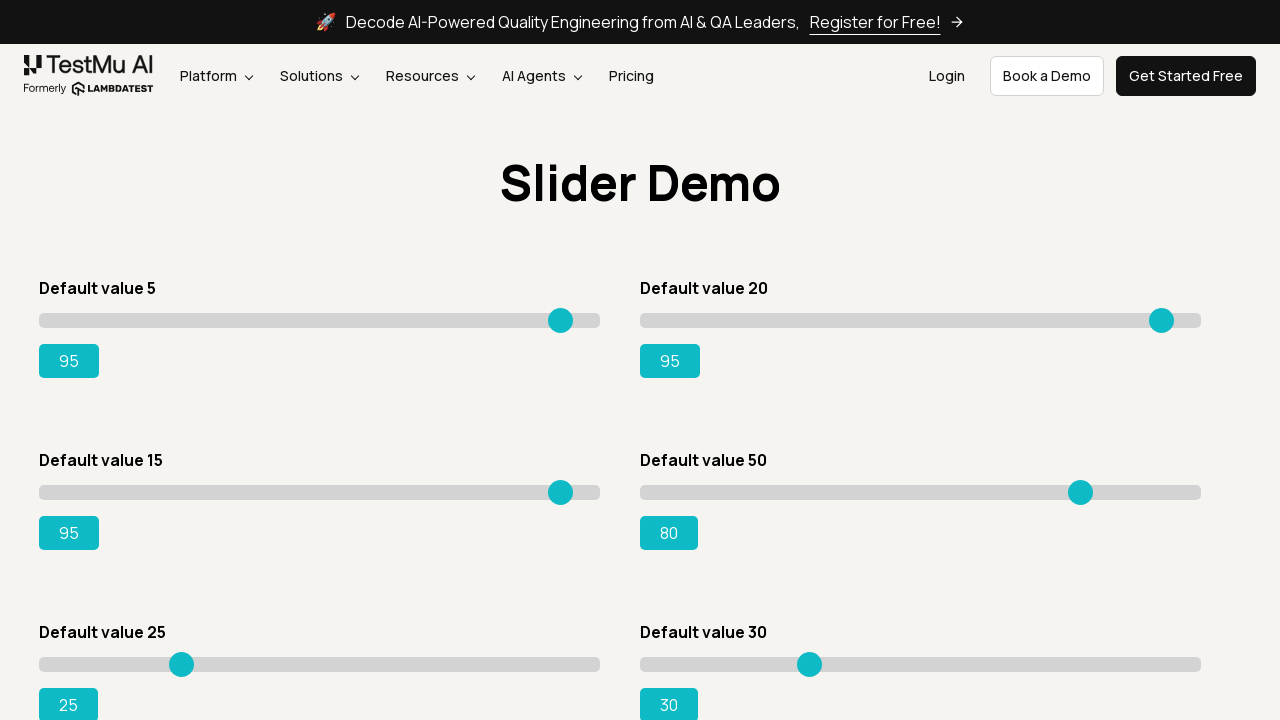

Moved slider 4 right to reach target value 95 (iteration 31) on xpath=//input[@type='range'] >> nth=3
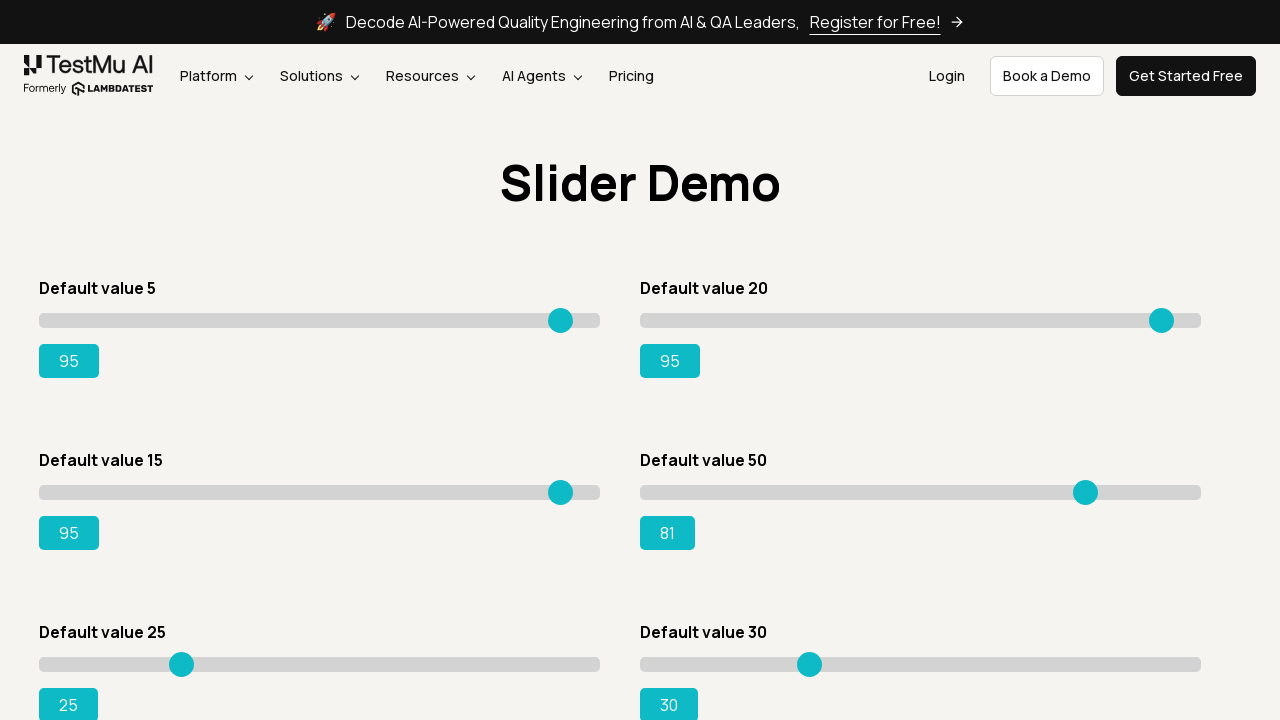

Moved slider 4 right to reach target value 95 (iteration 32) on xpath=//input[@type='range'] >> nth=3
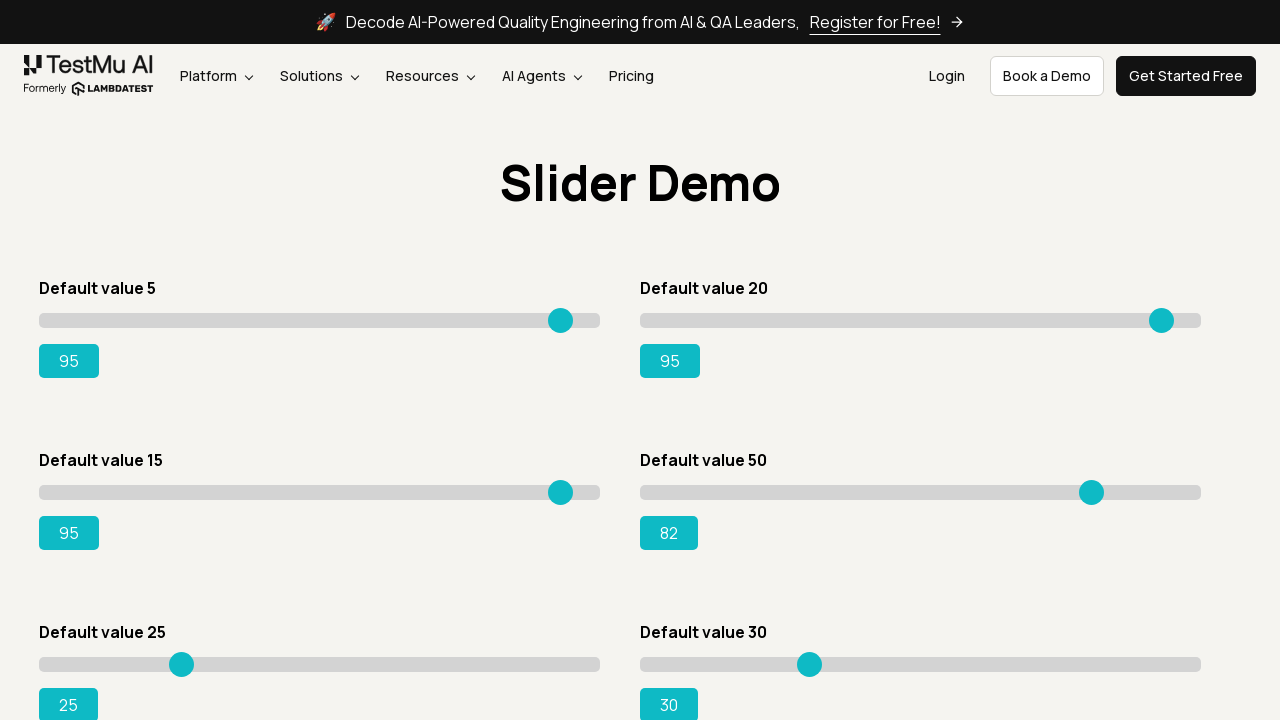

Moved slider 4 right to reach target value 95 (iteration 33) on xpath=//input[@type='range'] >> nth=3
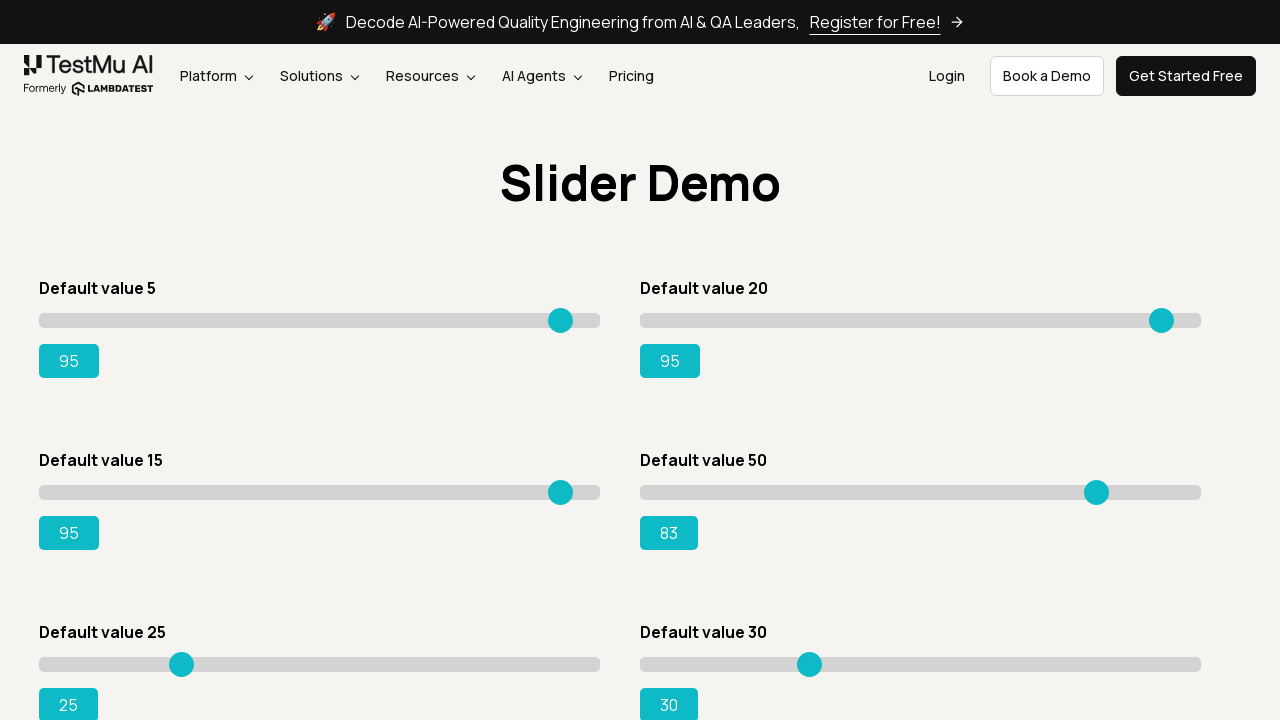

Moved slider 4 right to reach target value 95 (iteration 34) on xpath=//input[@type='range'] >> nth=3
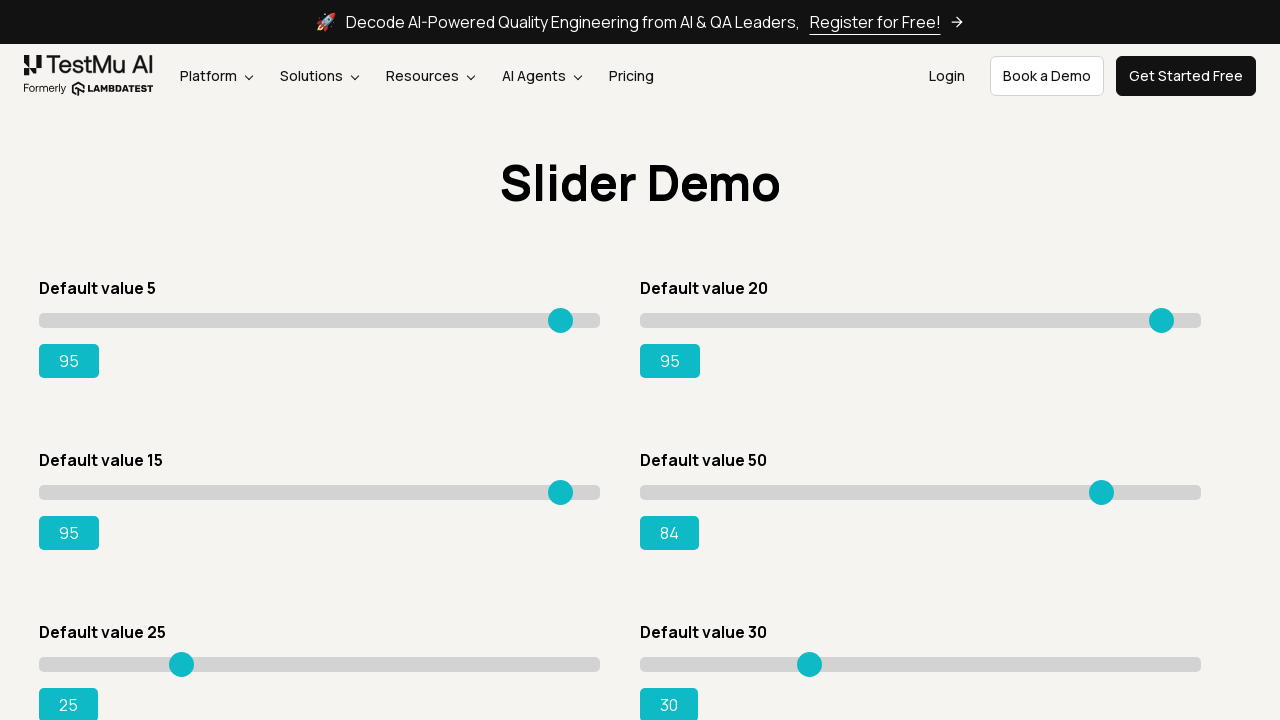

Moved slider 4 right to reach target value 95 (iteration 35) on xpath=//input[@type='range'] >> nth=3
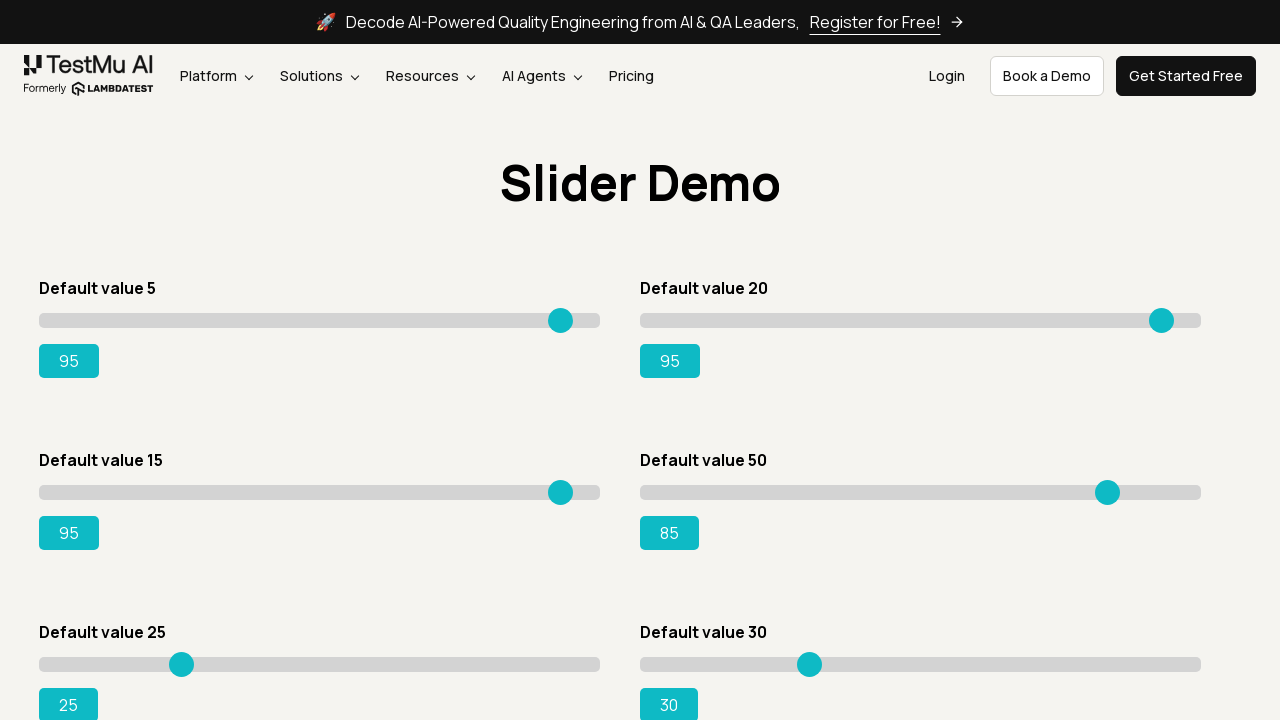

Moved slider 4 right to reach target value 95 (iteration 36) on xpath=//input[@type='range'] >> nth=3
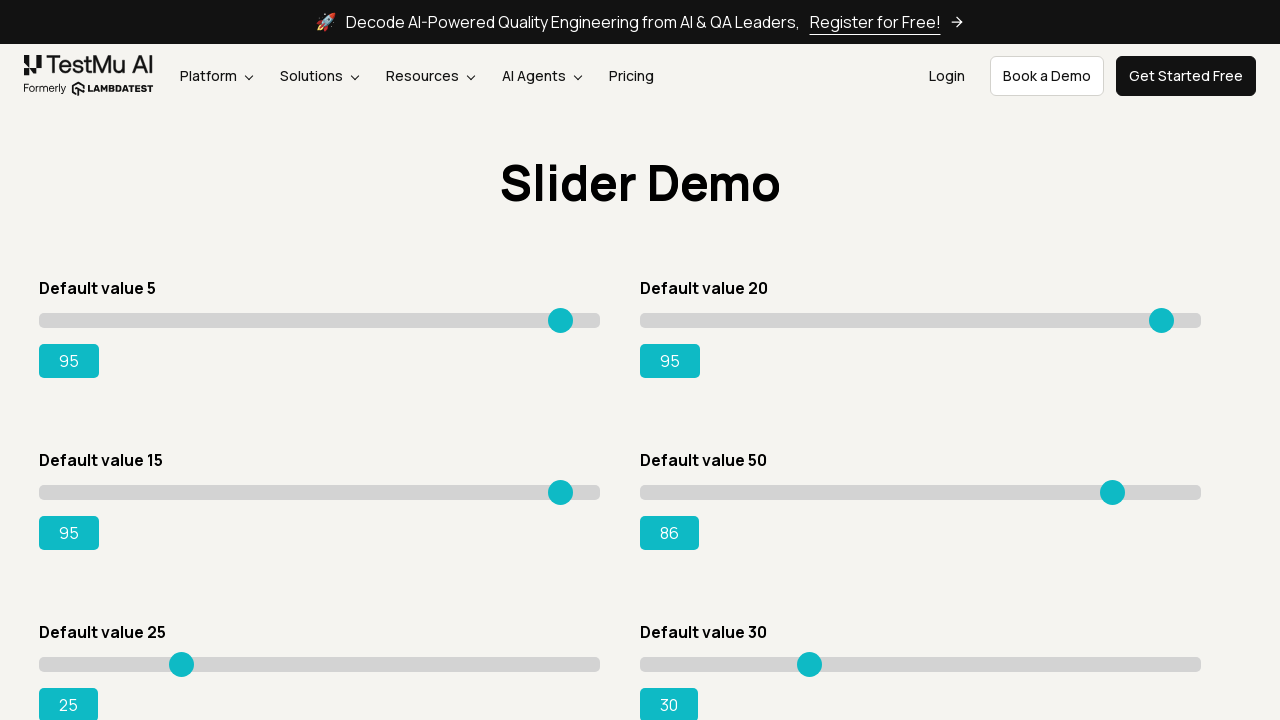

Moved slider 4 right to reach target value 95 (iteration 37) on xpath=//input[@type='range'] >> nth=3
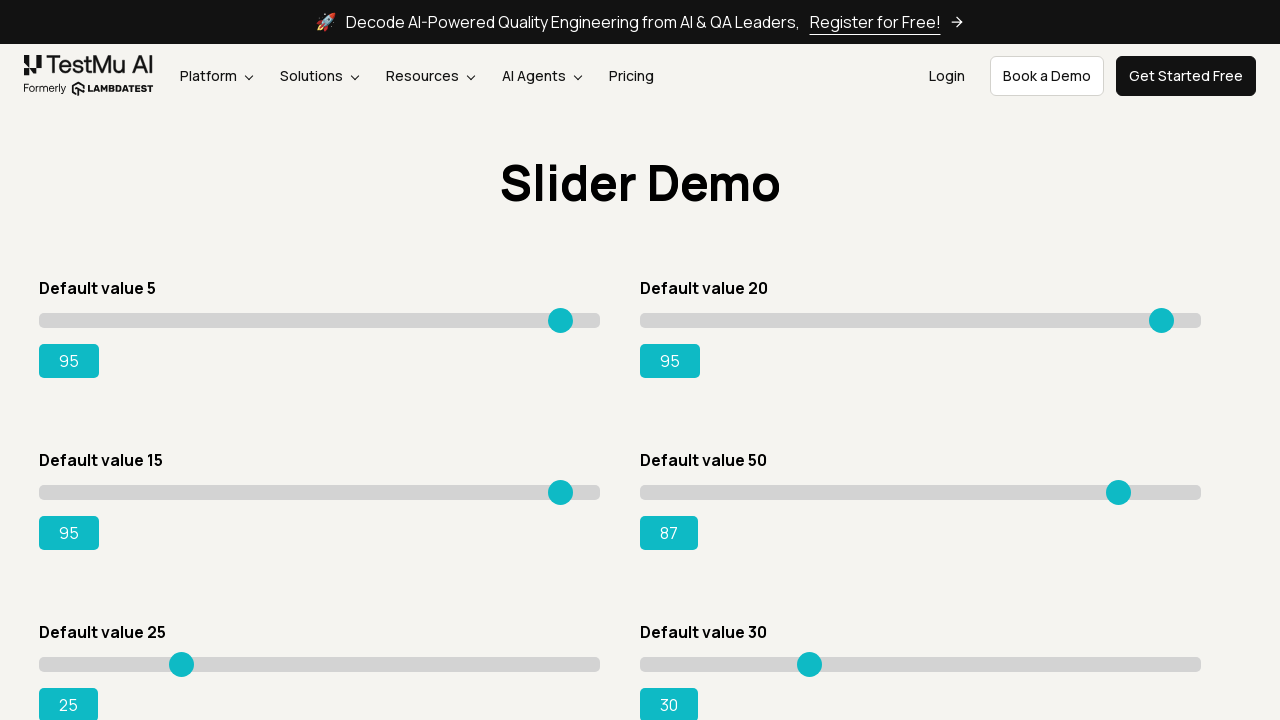

Moved slider 4 right to reach target value 95 (iteration 38) on xpath=//input[@type='range'] >> nth=3
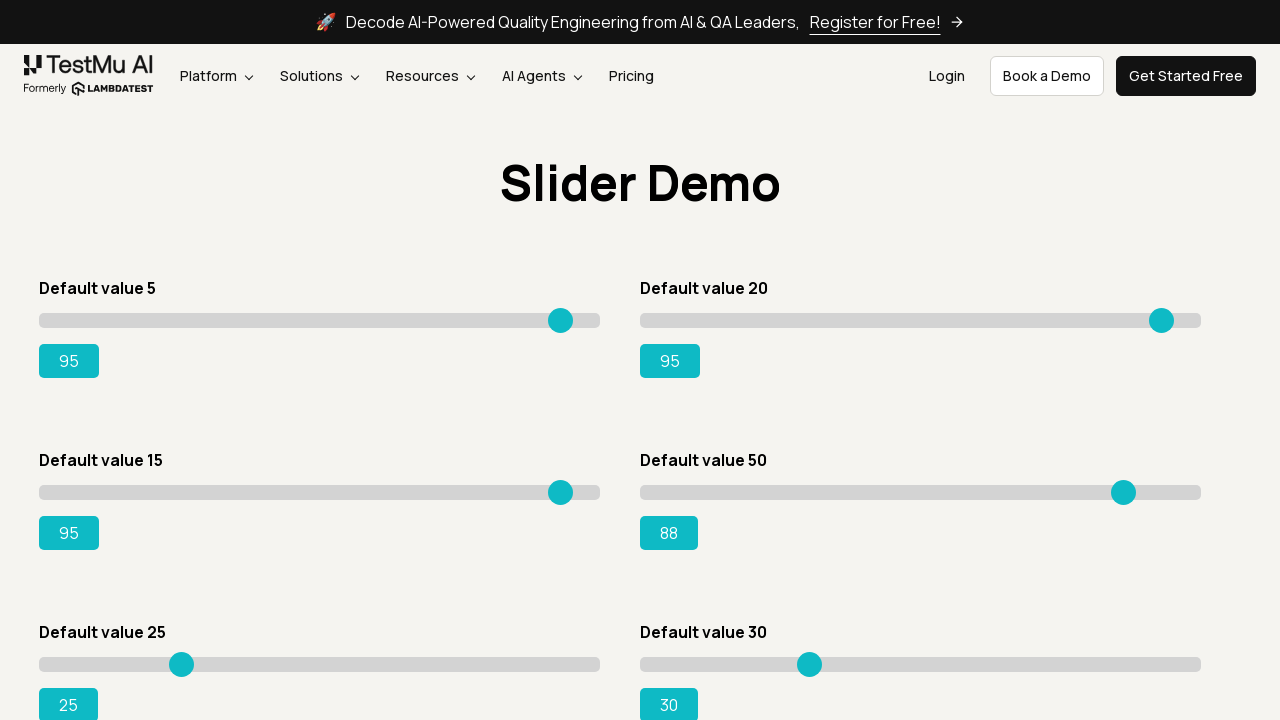

Moved slider 4 right to reach target value 95 (iteration 39) on xpath=//input[@type='range'] >> nth=3
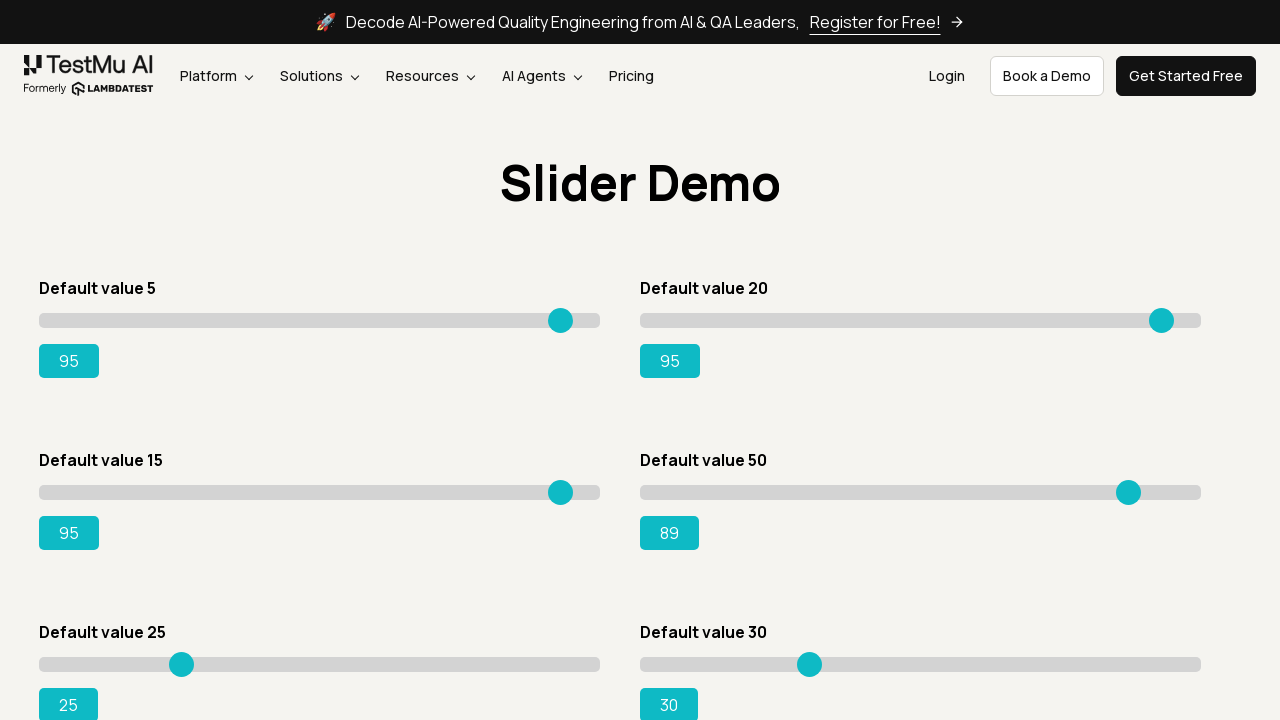

Moved slider 4 right to reach target value 95 (iteration 40) on xpath=//input[@type='range'] >> nth=3
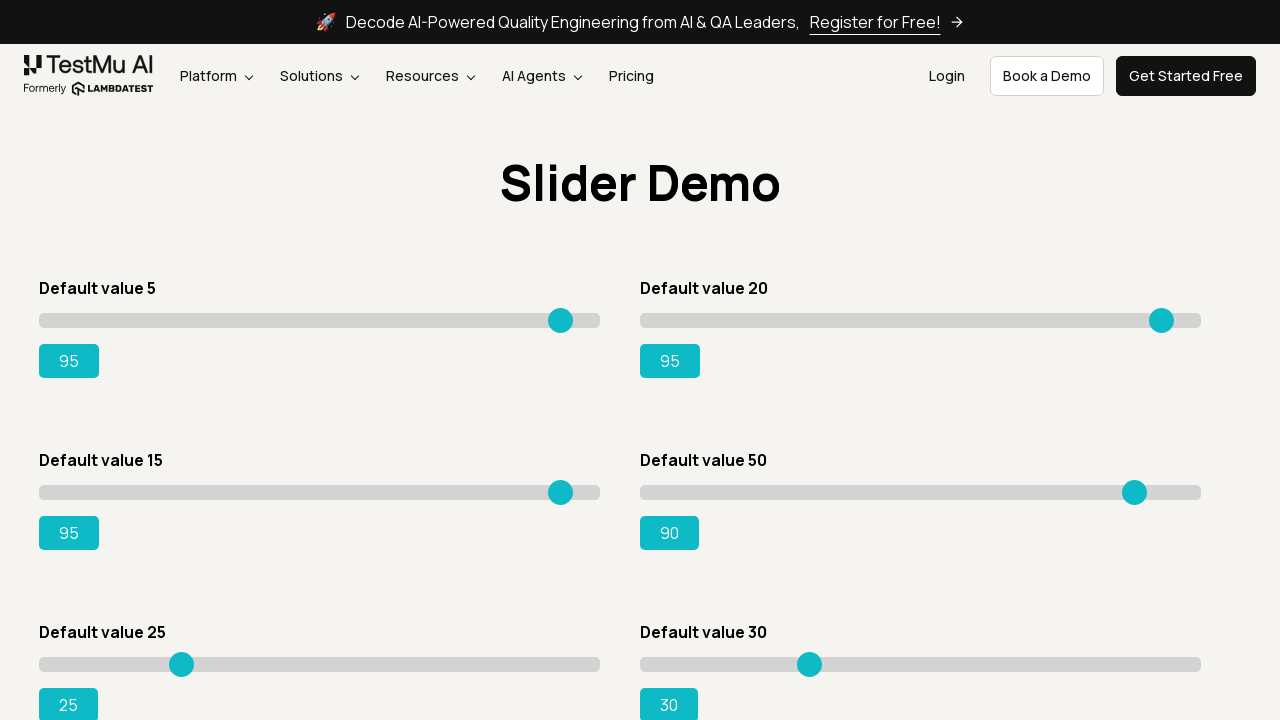

Moved slider 4 right to reach target value 95 (iteration 41) on xpath=//input[@type='range'] >> nth=3
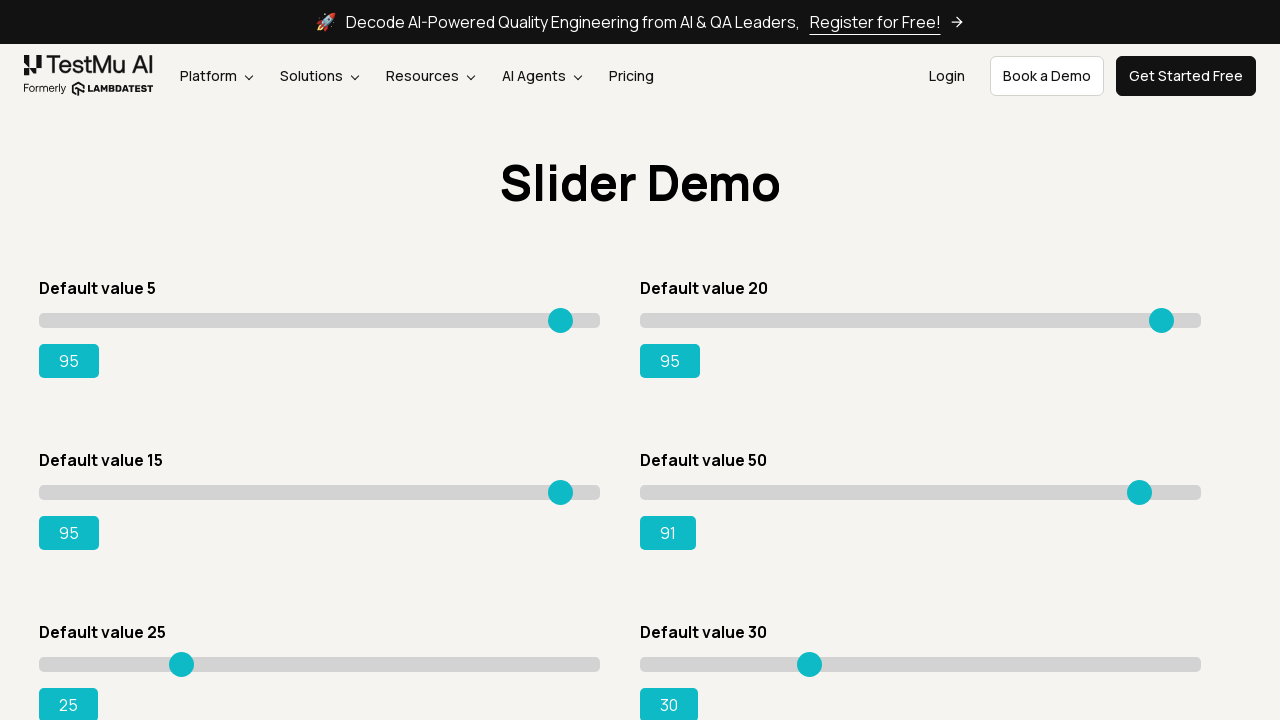

Moved slider 4 right to reach target value 95 (iteration 42) on xpath=//input[@type='range'] >> nth=3
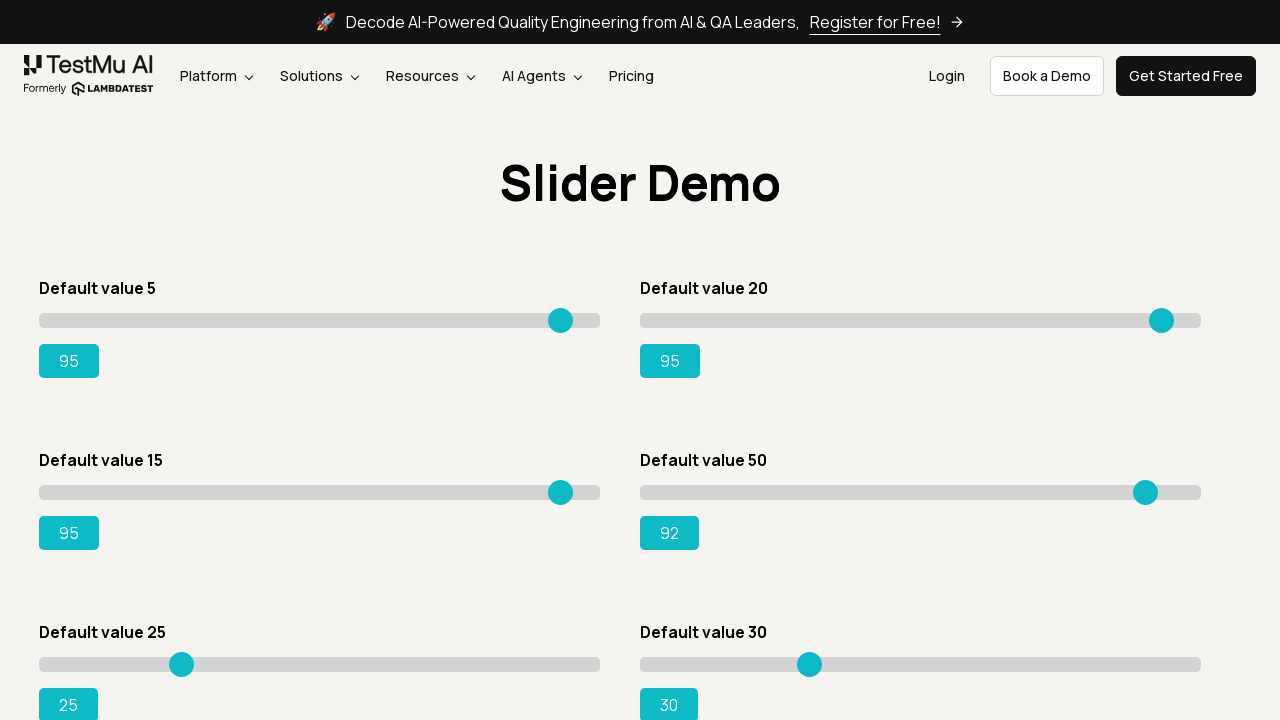

Moved slider 4 right to reach target value 95 (iteration 43) on xpath=//input[@type='range'] >> nth=3
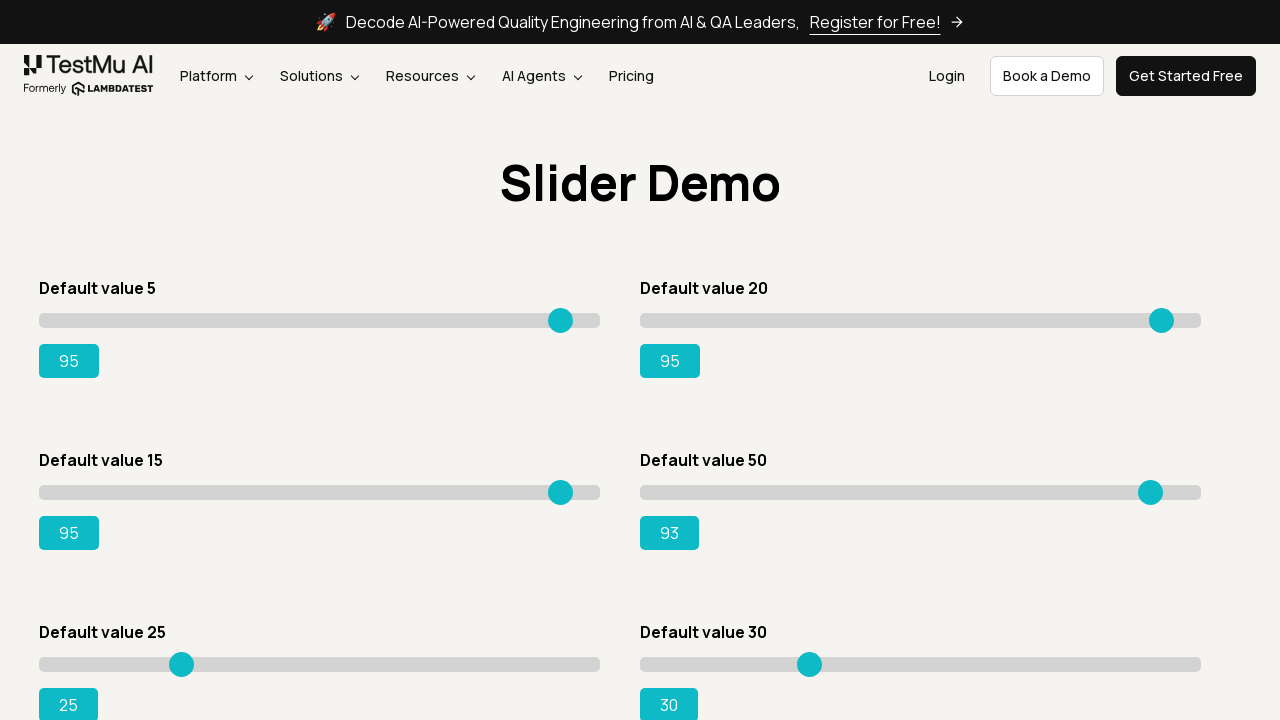

Moved slider 4 right to reach target value 95 (iteration 44) on xpath=//input[@type='range'] >> nth=3
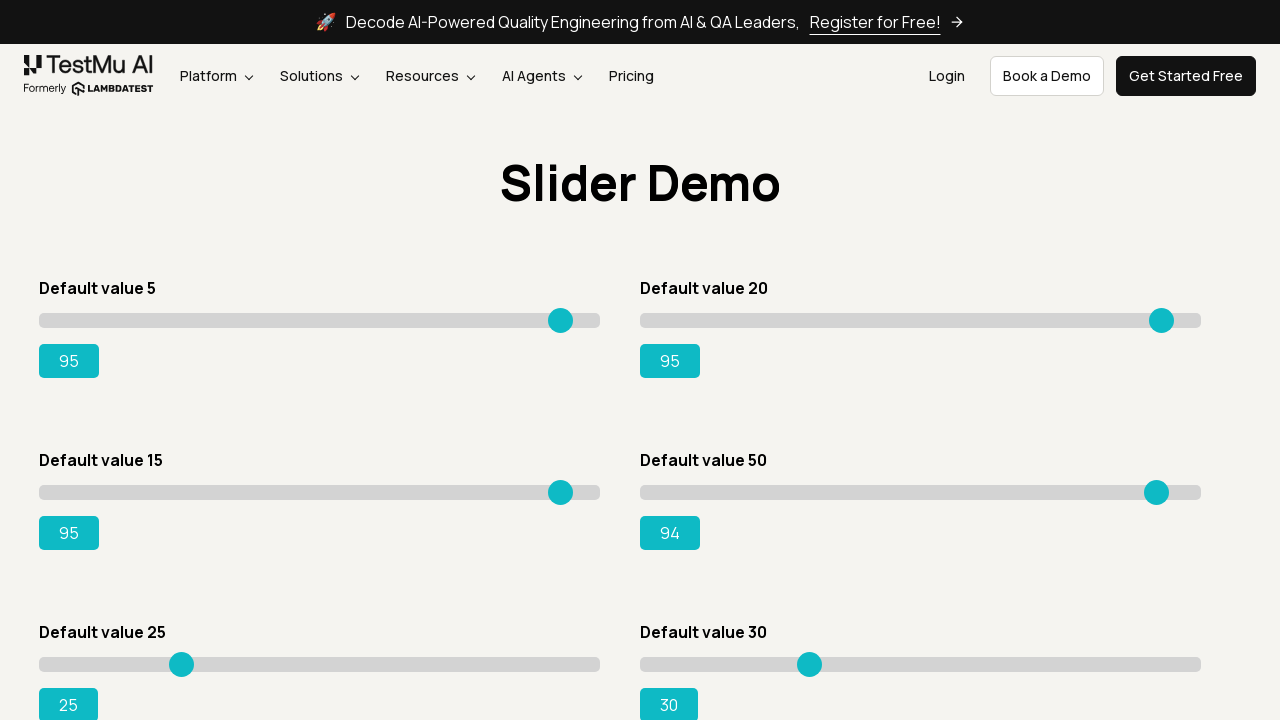

Moved slider 4 right to reach target value 95 (iteration 45) on xpath=//input[@type='range'] >> nth=3
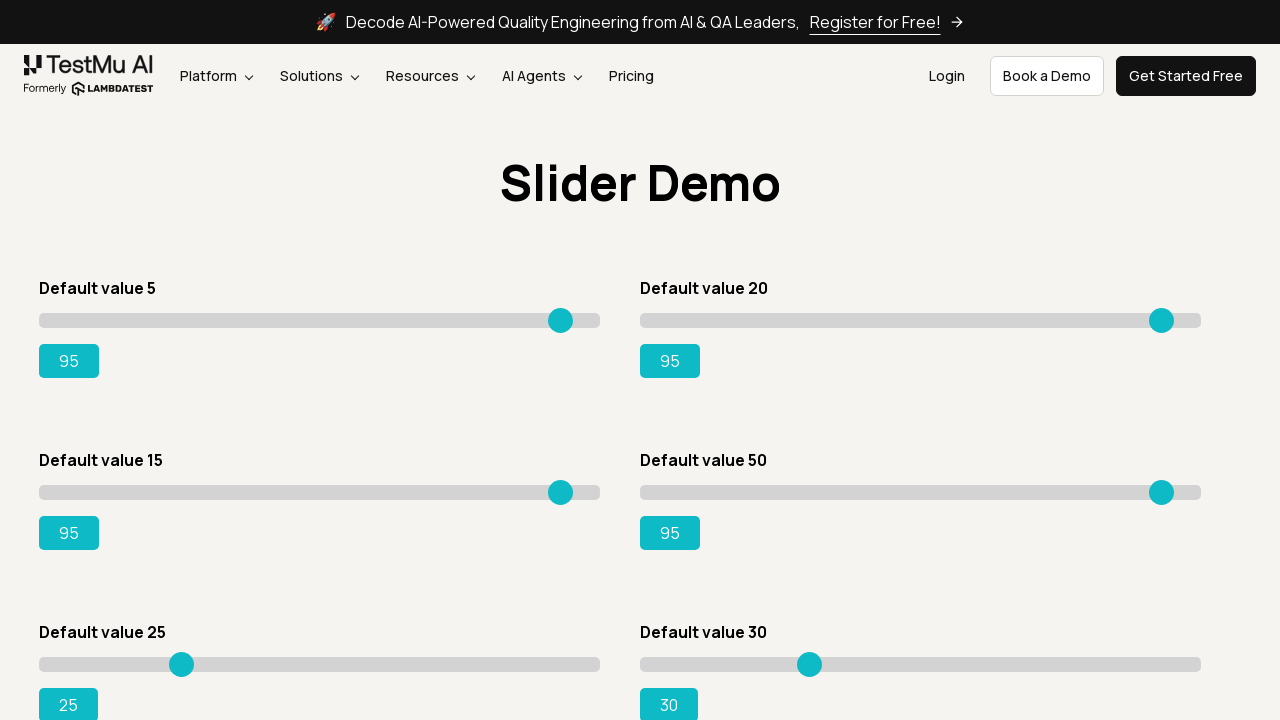

Slider 4 reached target value of 95
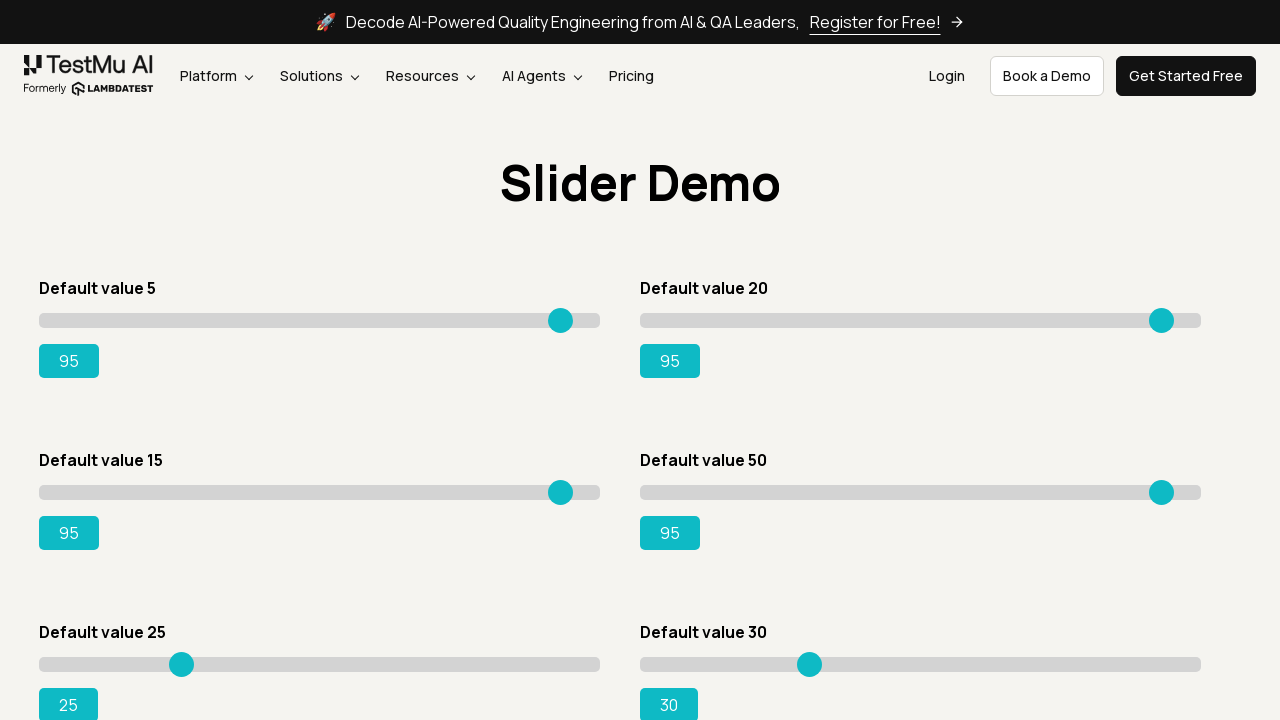

Moved slider 5 right to reach target value 95 (iteration 1) on xpath=//input[@type='range'] >> nth=4
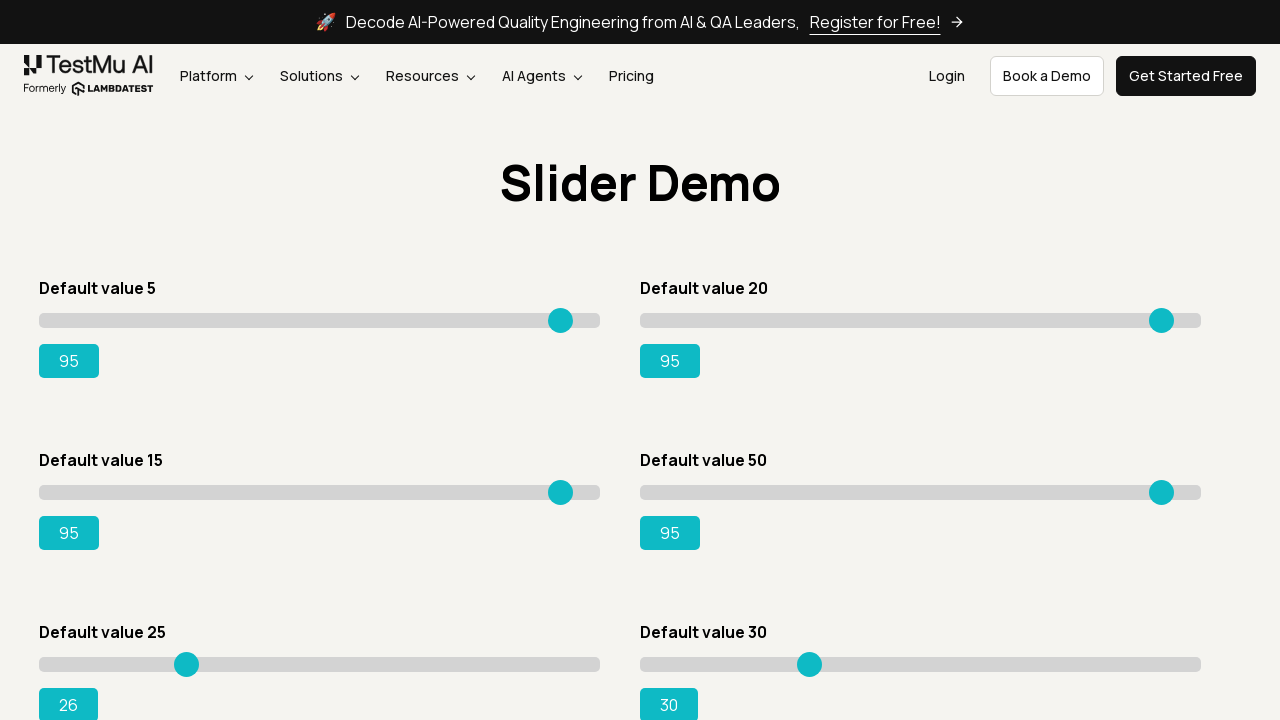

Moved slider 5 right to reach target value 95 (iteration 2) on xpath=//input[@type='range'] >> nth=4
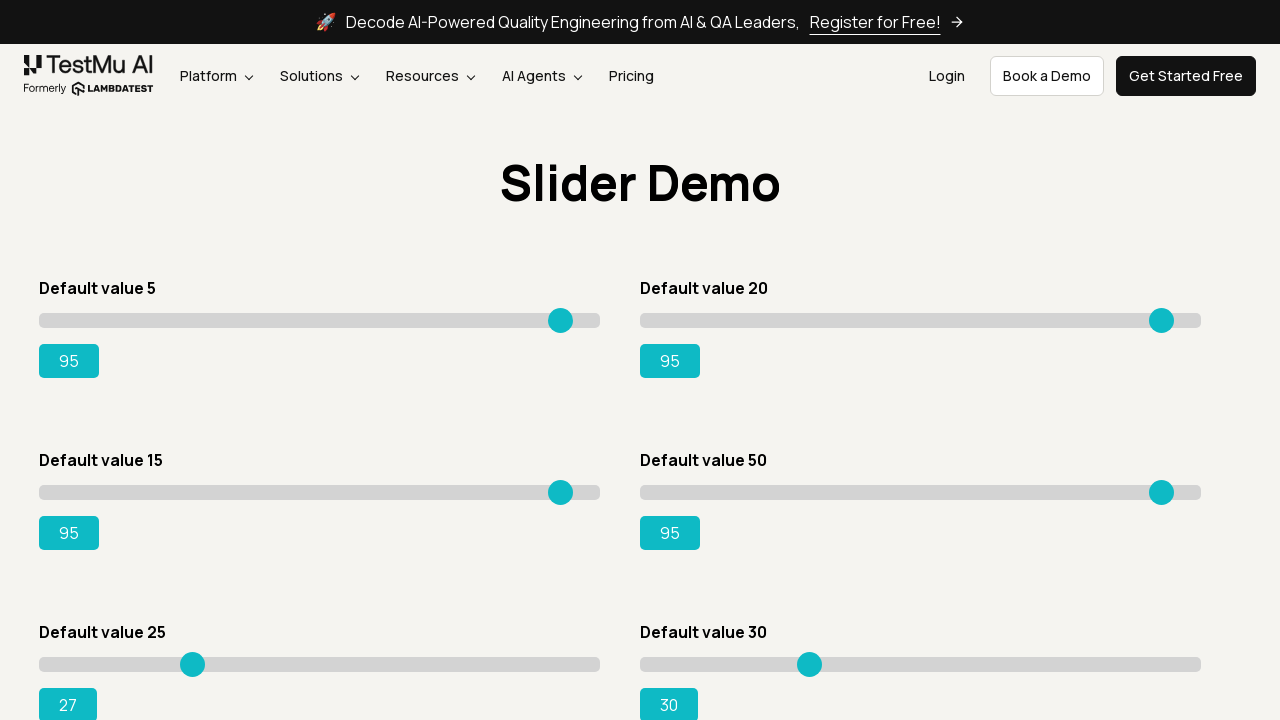

Moved slider 5 right to reach target value 95 (iteration 3) on xpath=//input[@type='range'] >> nth=4
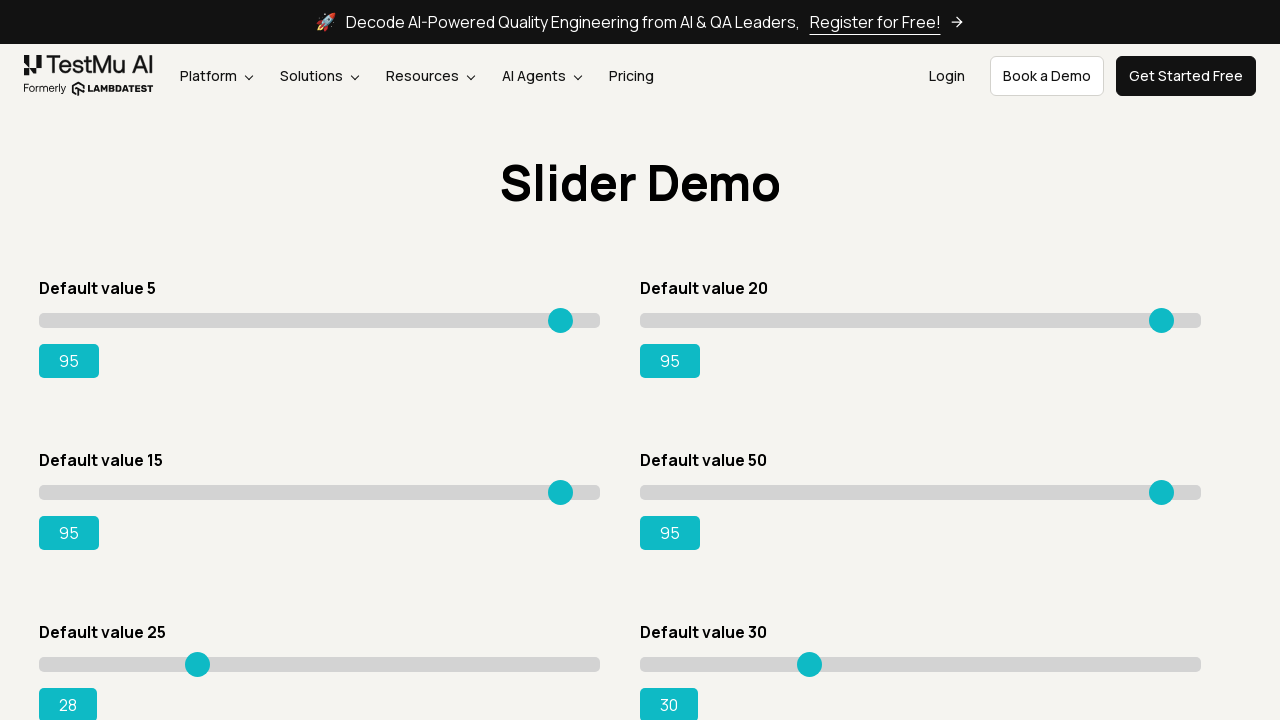

Moved slider 5 right to reach target value 95 (iteration 4) on xpath=//input[@type='range'] >> nth=4
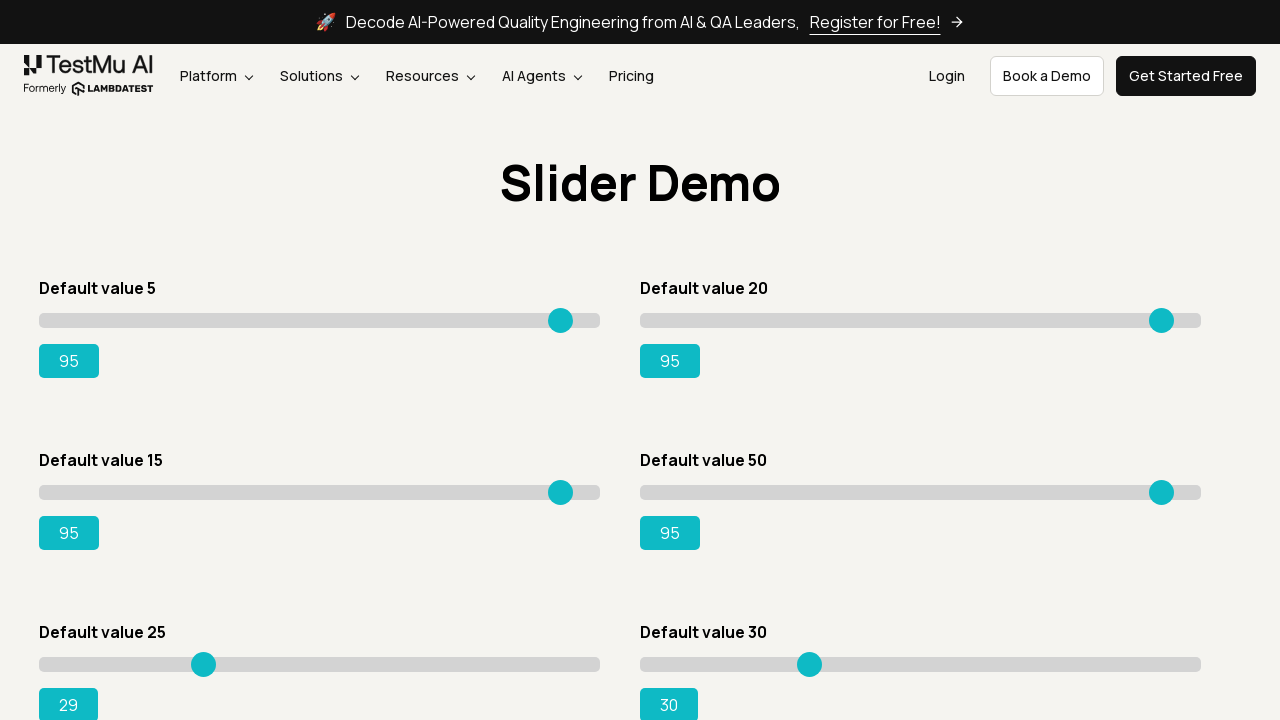

Moved slider 5 right to reach target value 95 (iteration 5) on xpath=//input[@type='range'] >> nth=4
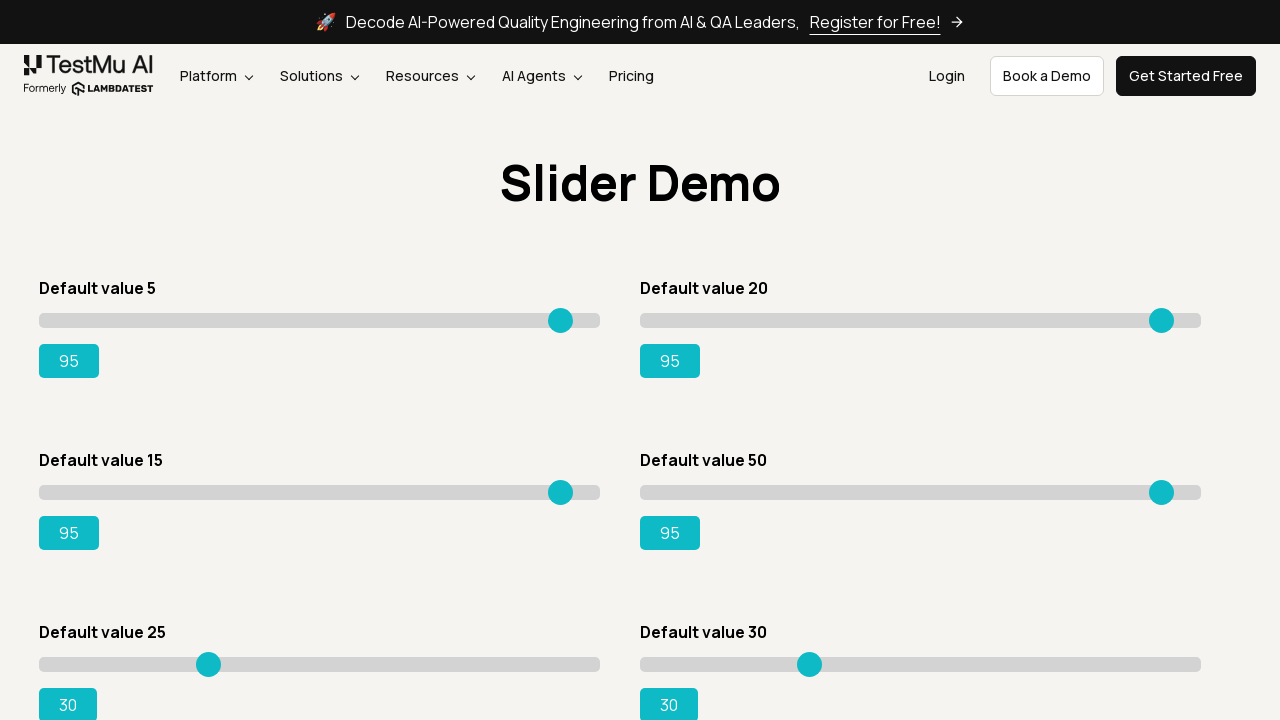

Moved slider 5 right to reach target value 95 (iteration 6) on xpath=//input[@type='range'] >> nth=4
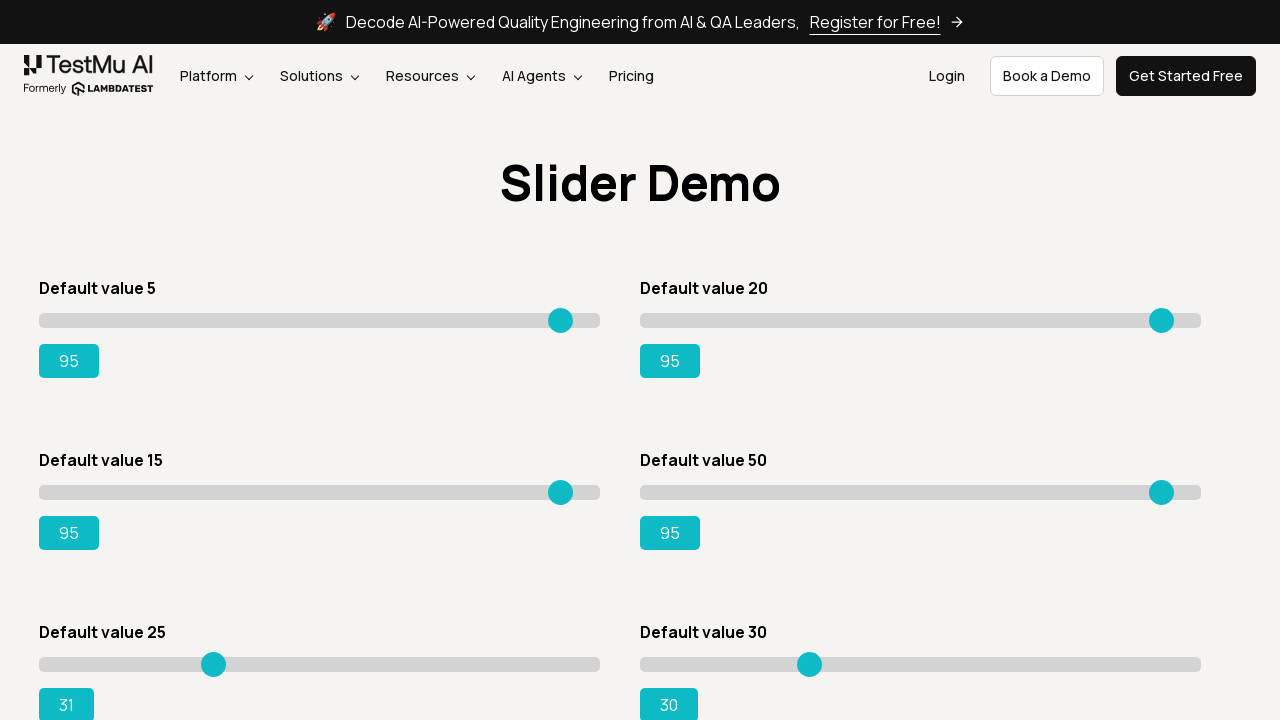

Moved slider 5 right to reach target value 95 (iteration 7) on xpath=//input[@type='range'] >> nth=4
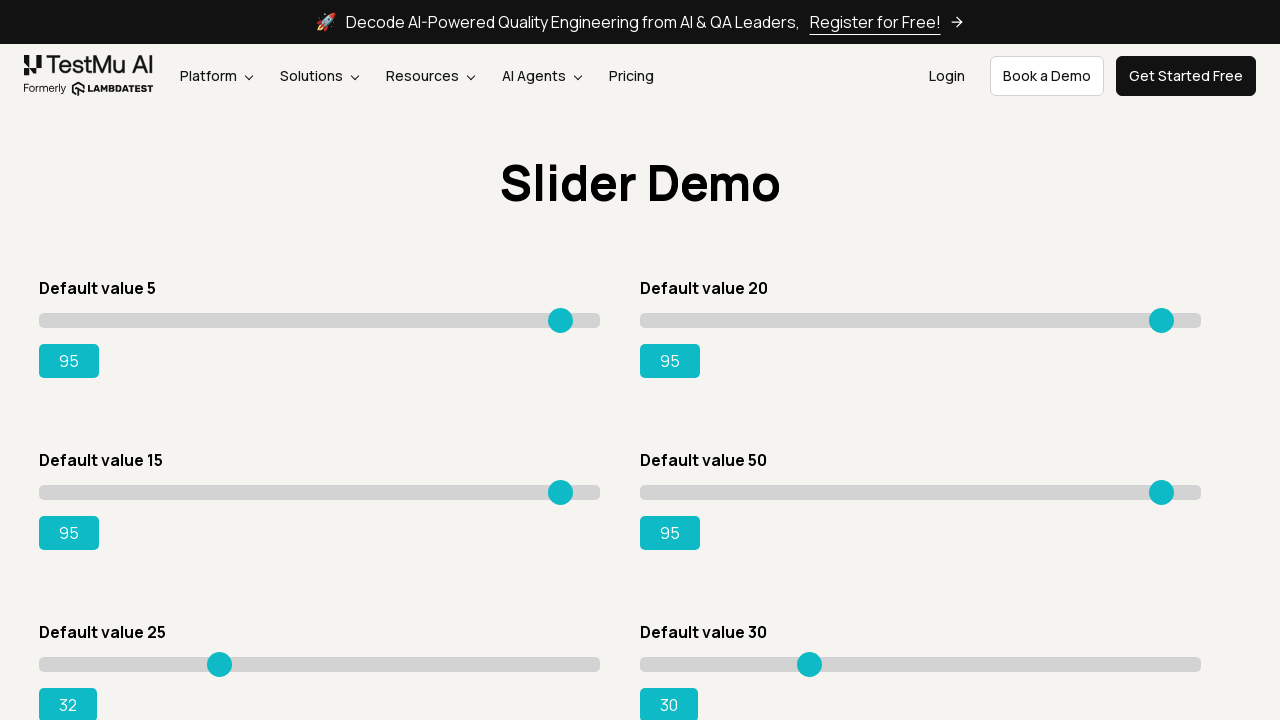

Moved slider 5 right to reach target value 95 (iteration 8) on xpath=//input[@type='range'] >> nth=4
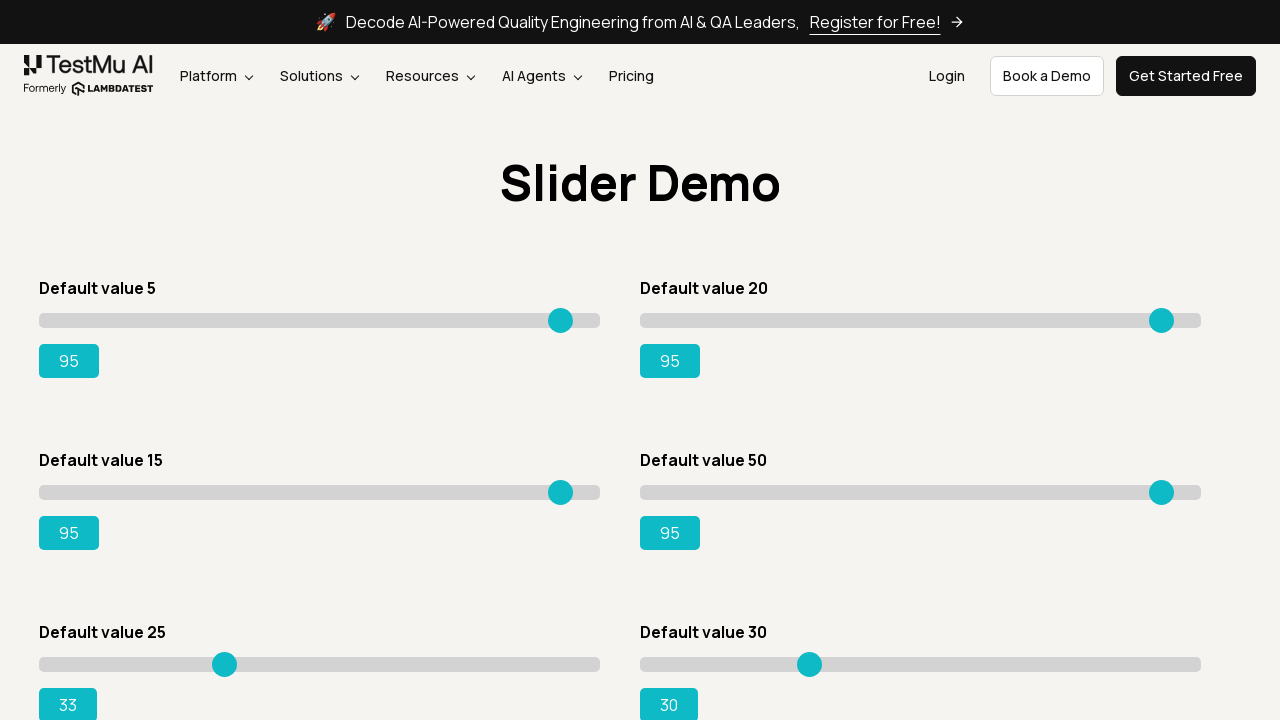

Moved slider 5 right to reach target value 95 (iteration 9) on xpath=//input[@type='range'] >> nth=4
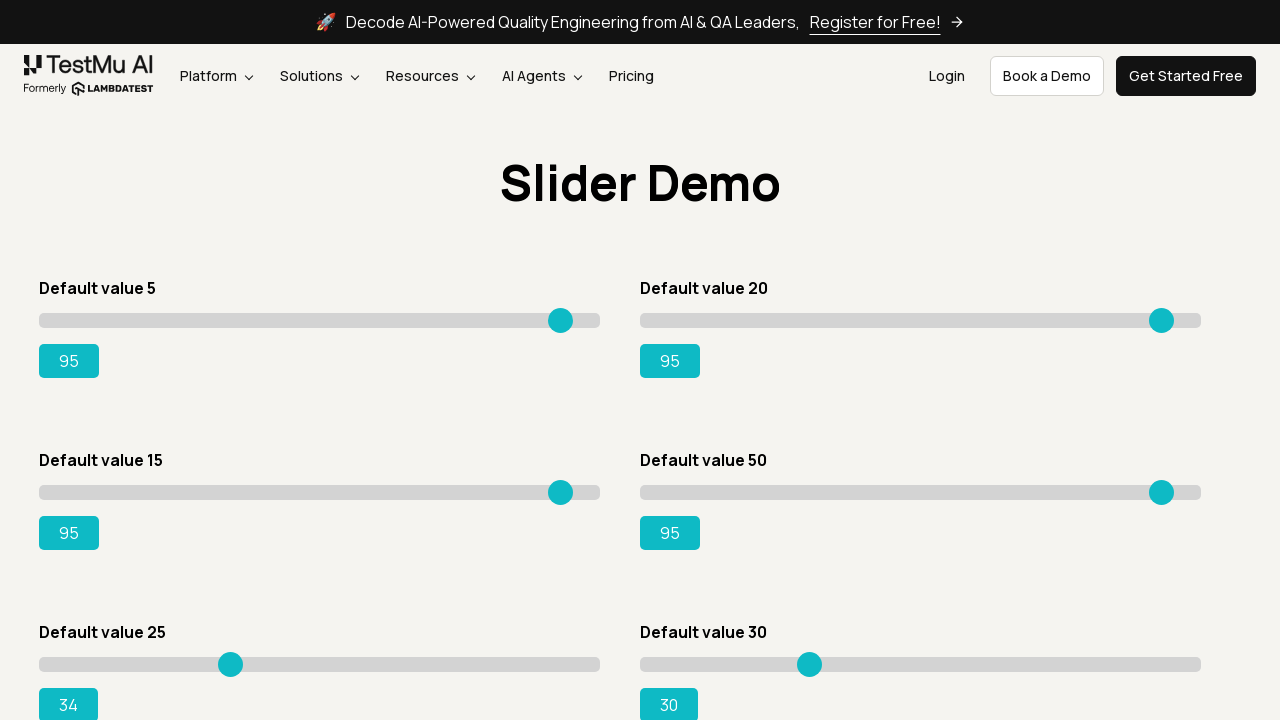

Moved slider 5 right to reach target value 95 (iteration 10) on xpath=//input[@type='range'] >> nth=4
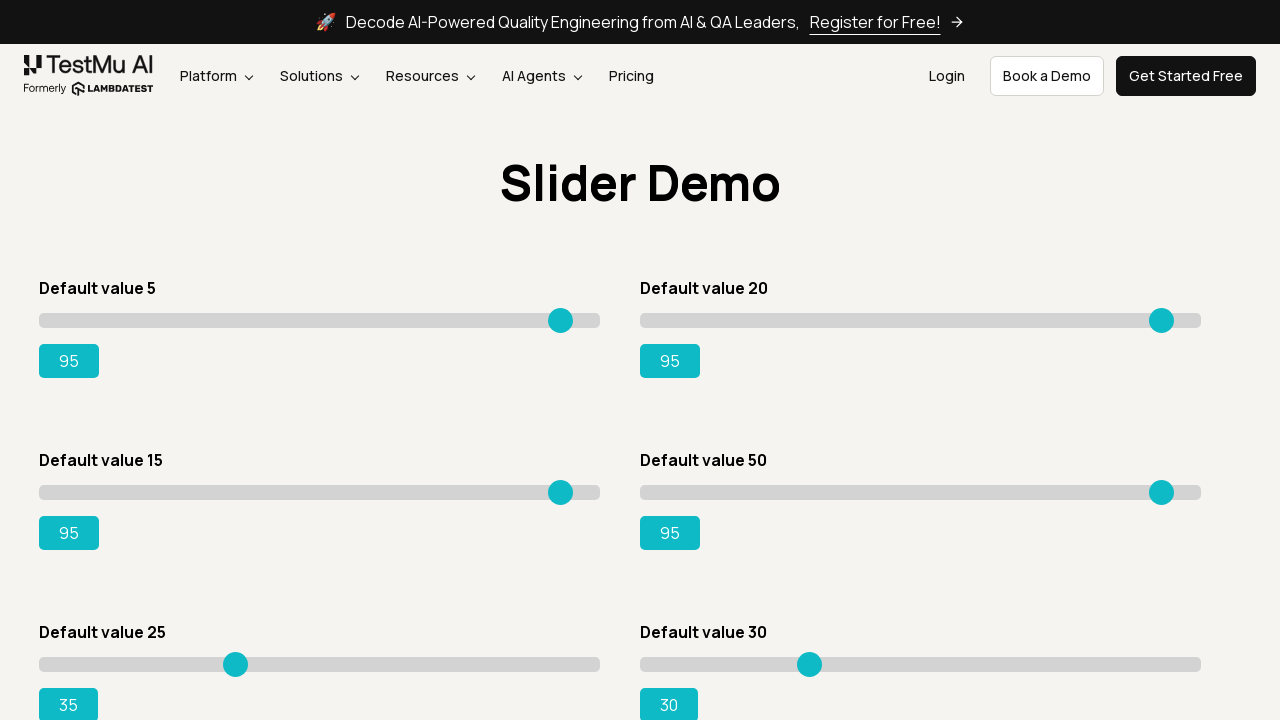

Moved slider 5 right to reach target value 95 (iteration 11) on xpath=//input[@type='range'] >> nth=4
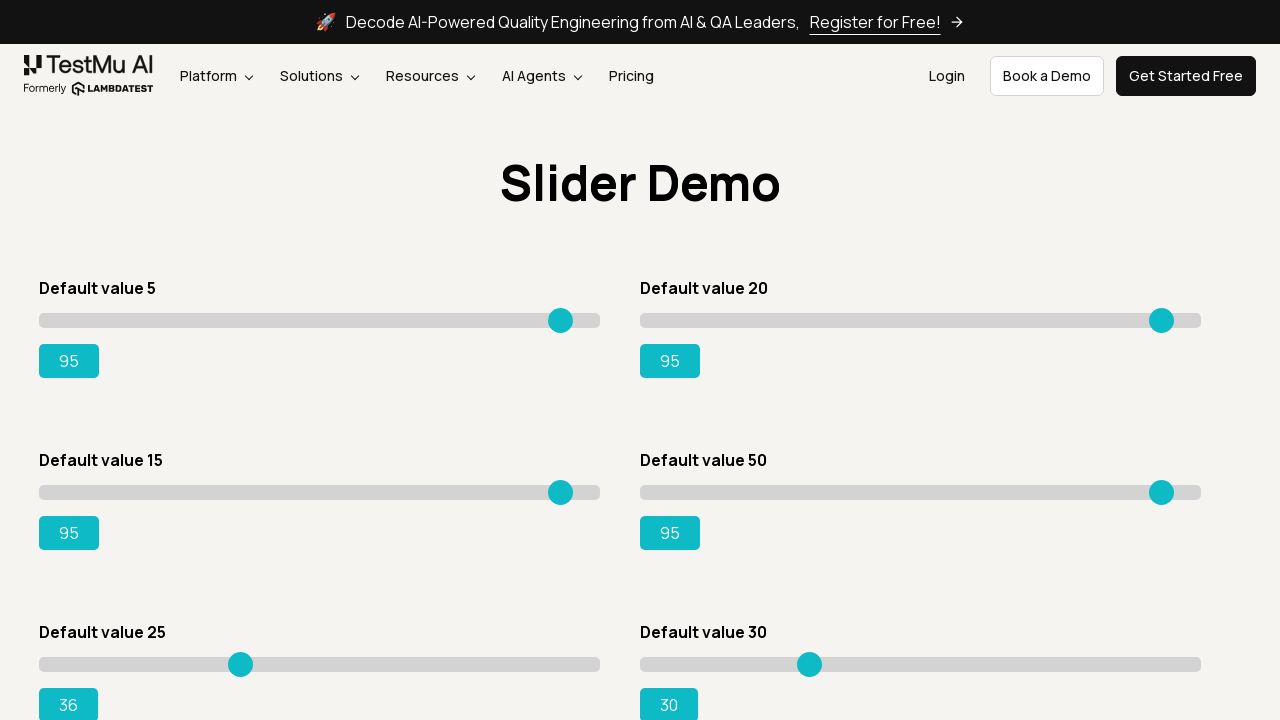

Moved slider 5 right to reach target value 95 (iteration 12) on xpath=//input[@type='range'] >> nth=4
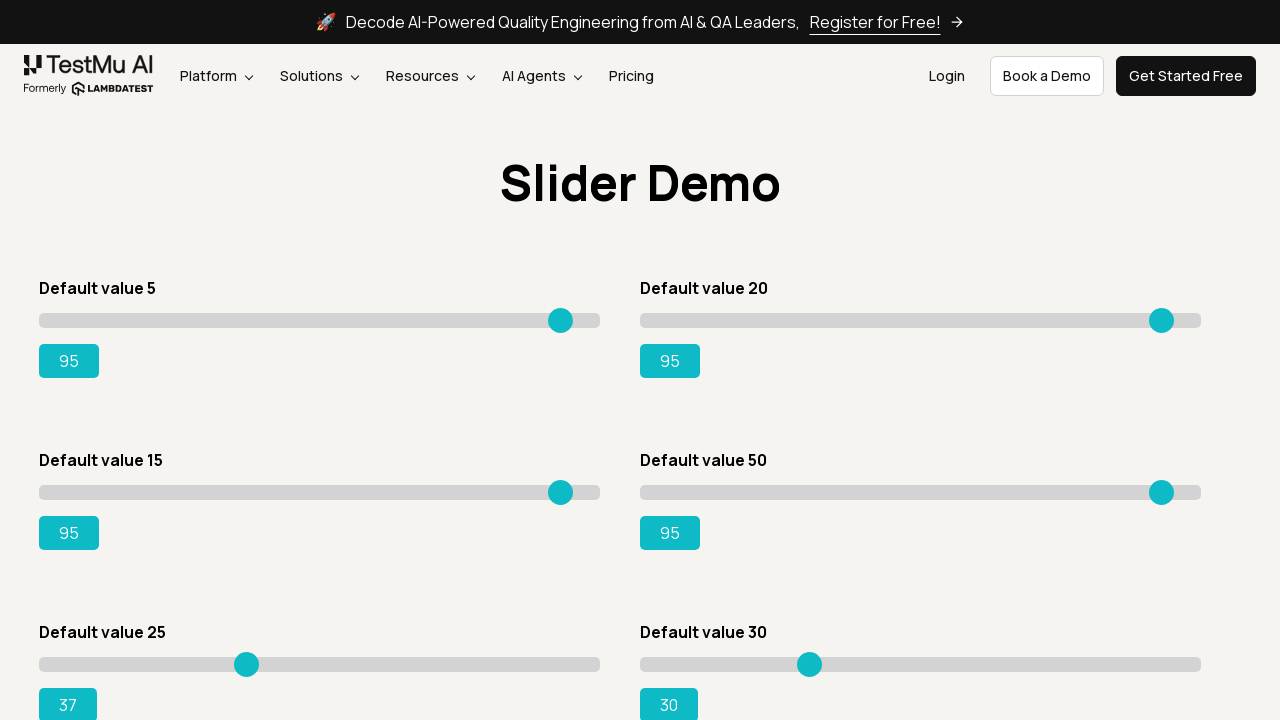

Moved slider 5 right to reach target value 95 (iteration 13) on xpath=//input[@type='range'] >> nth=4
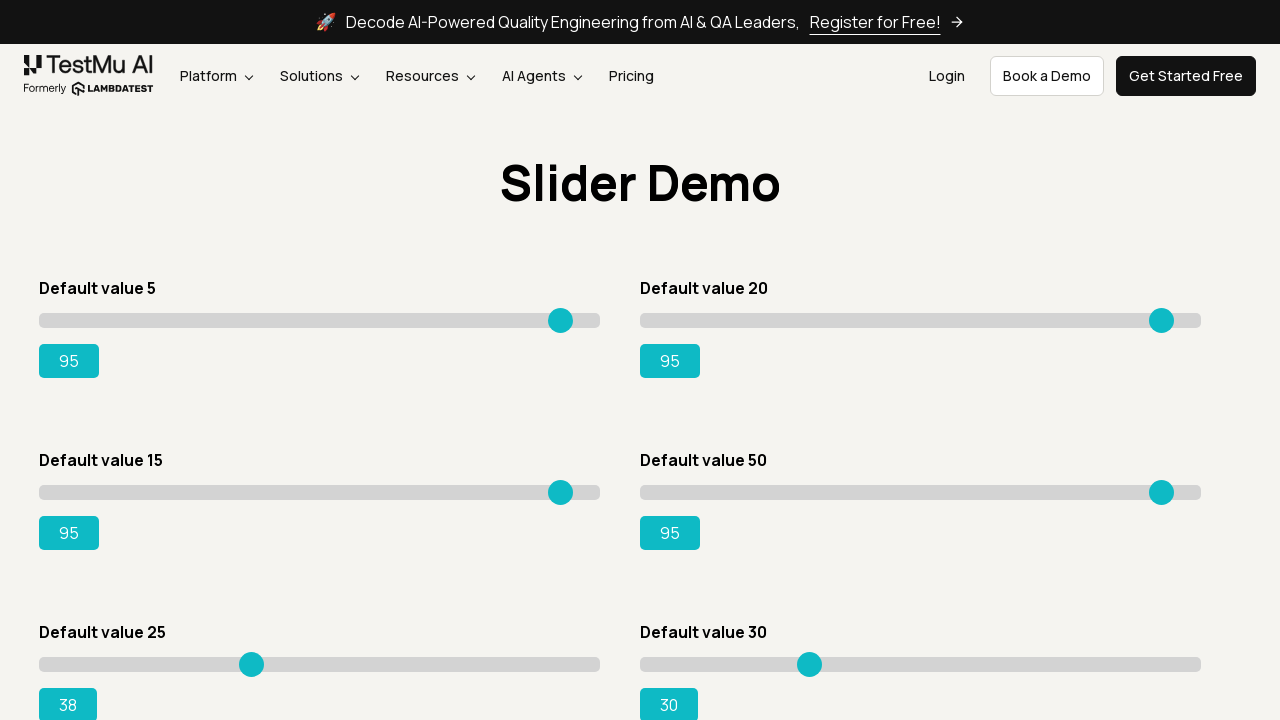

Moved slider 5 right to reach target value 95 (iteration 14) on xpath=//input[@type='range'] >> nth=4
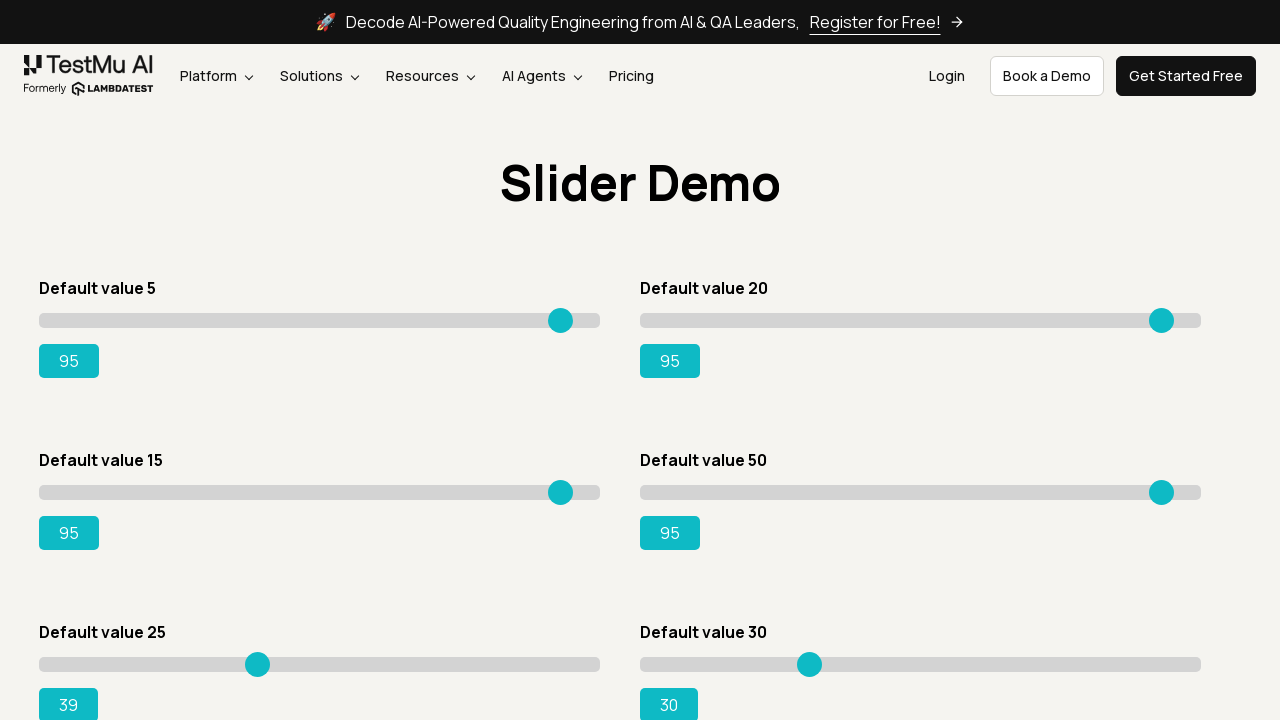

Moved slider 5 right to reach target value 95 (iteration 15) on xpath=//input[@type='range'] >> nth=4
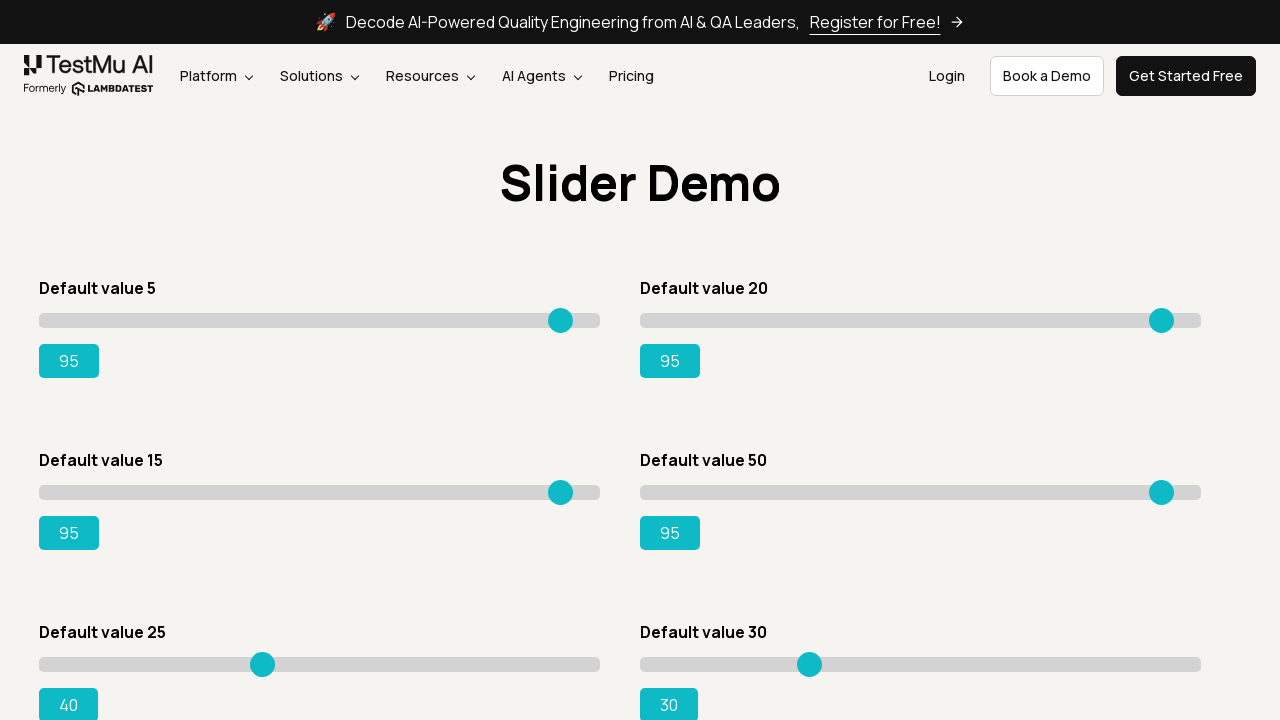

Moved slider 5 right to reach target value 95 (iteration 16) on xpath=//input[@type='range'] >> nth=4
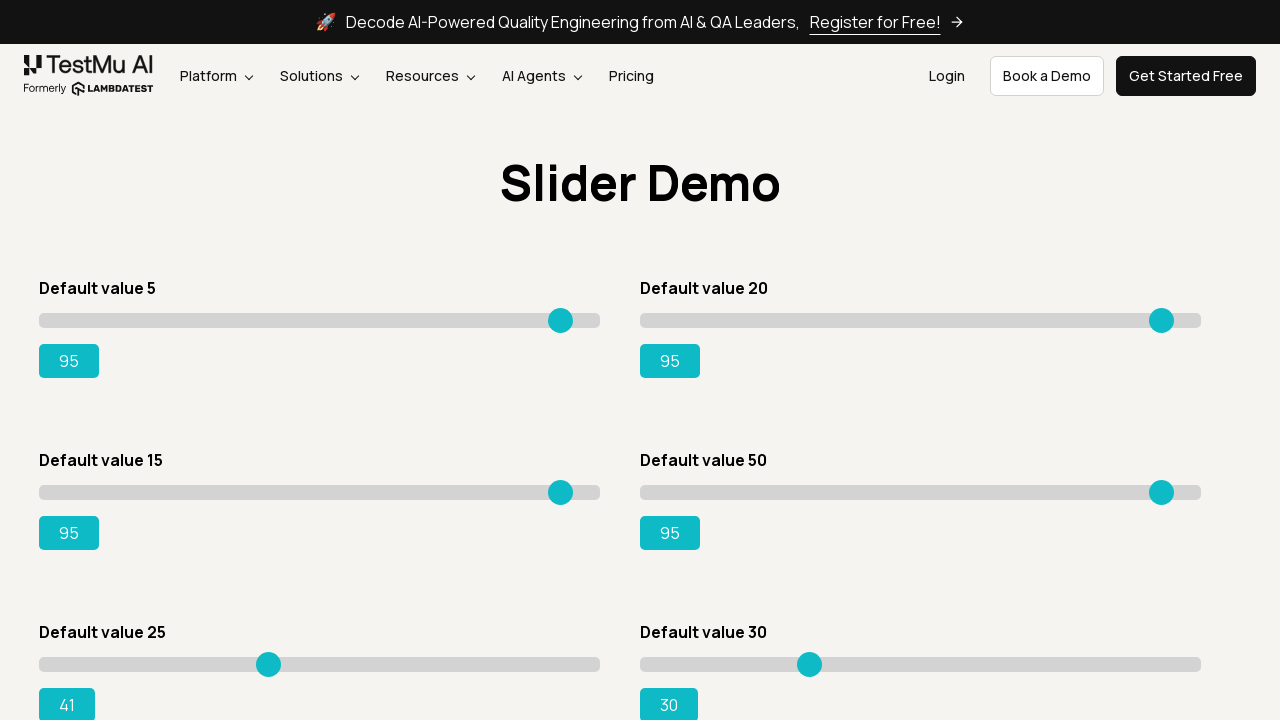

Moved slider 5 right to reach target value 95 (iteration 17) on xpath=//input[@type='range'] >> nth=4
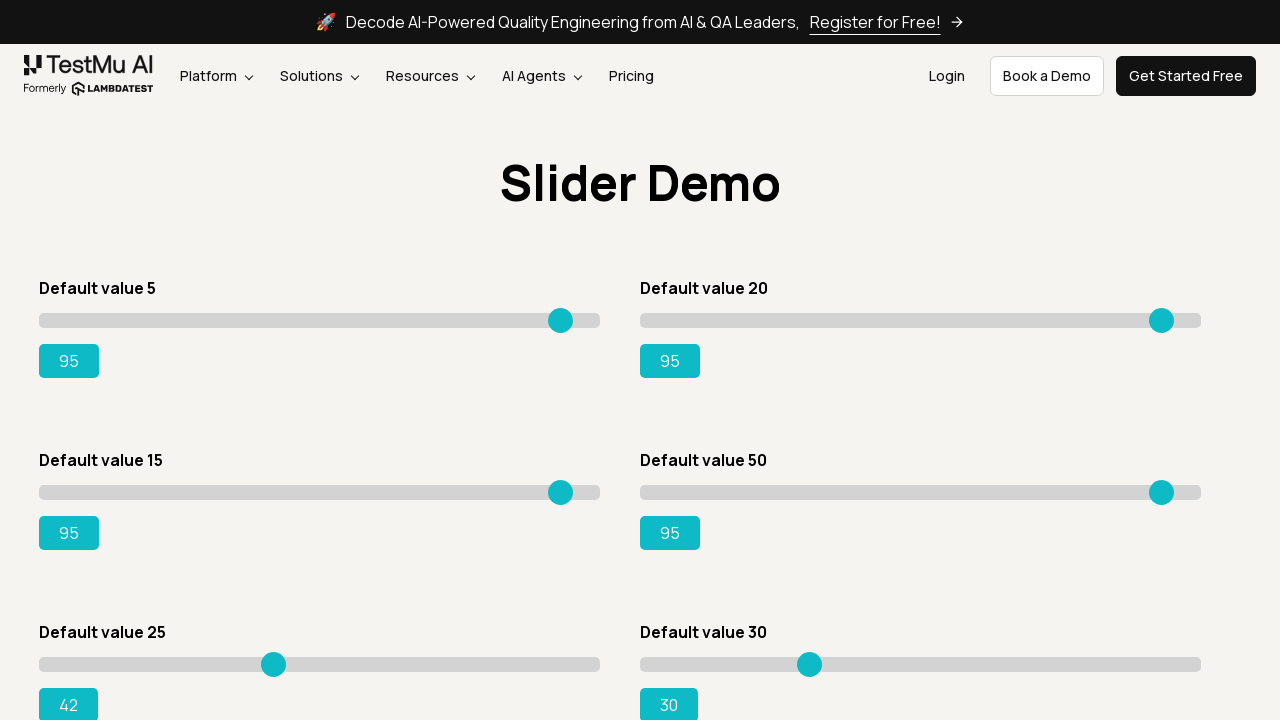

Moved slider 5 right to reach target value 95 (iteration 18) on xpath=//input[@type='range'] >> nth=4
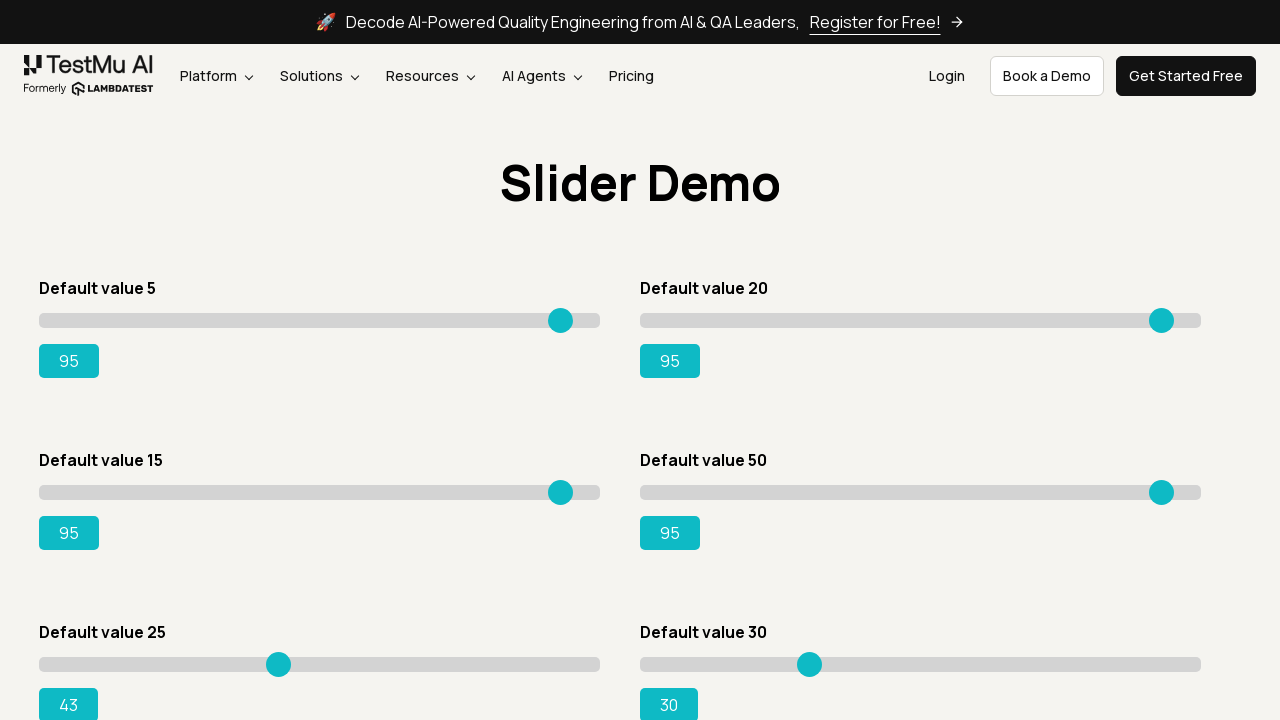

Moved slider 5 right to reach target value 95 (iteration 19) on xpath=//input[@type='range'] >> nth=4
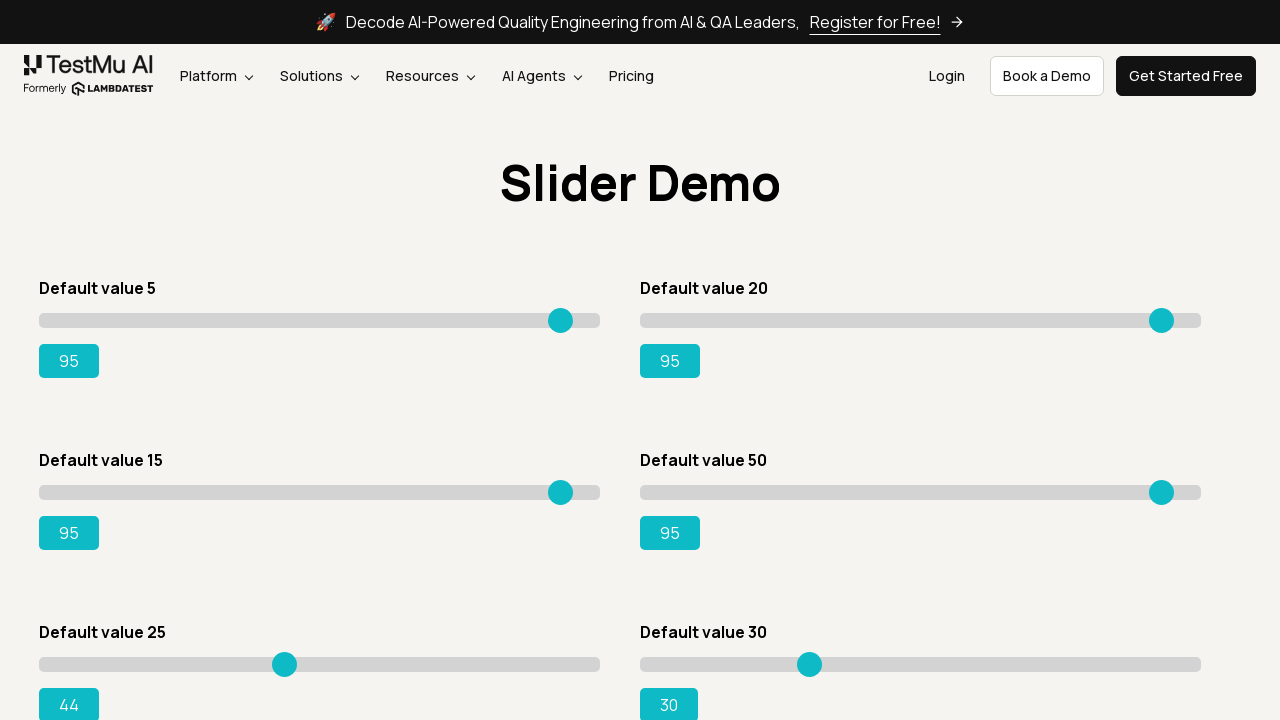

Moved slider 5 right to reach target value 95 (iteration 20) on xpath=//input[@type='range'] >> nth=4
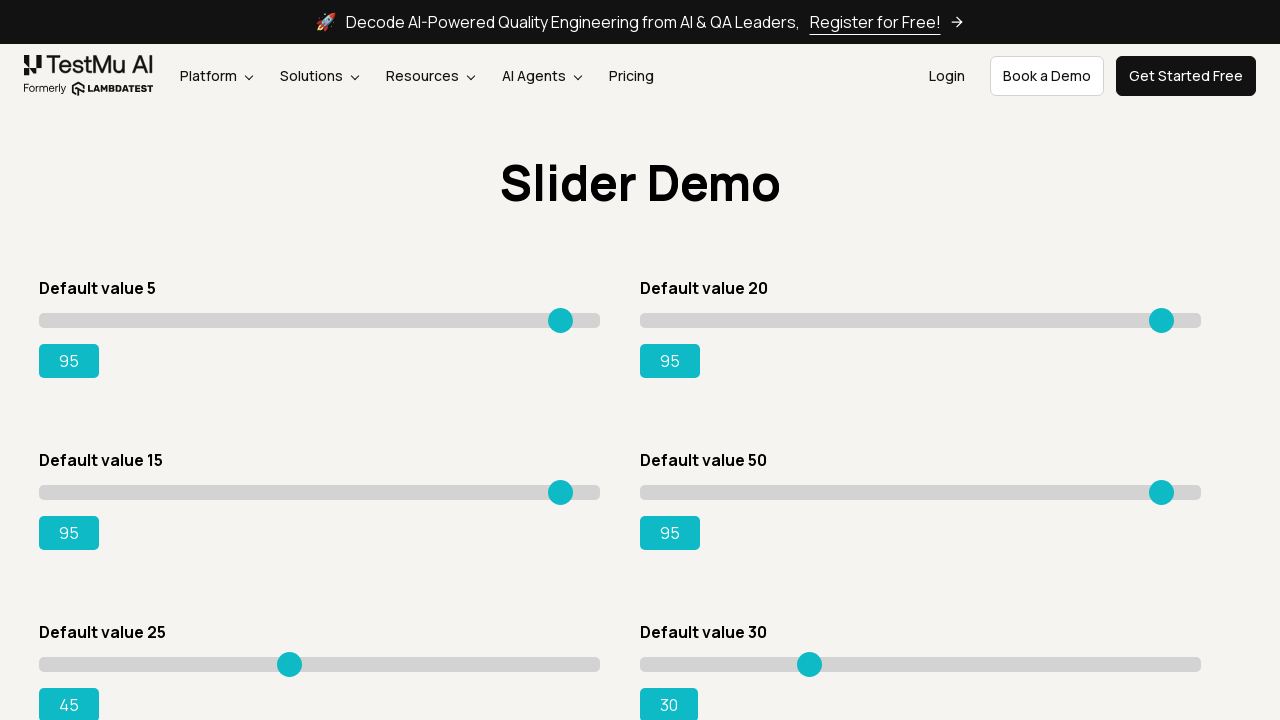

Moved slider 5 right to reach target value 95 (iteration 21) on xpath=//input[@type='range'] >> nth=4
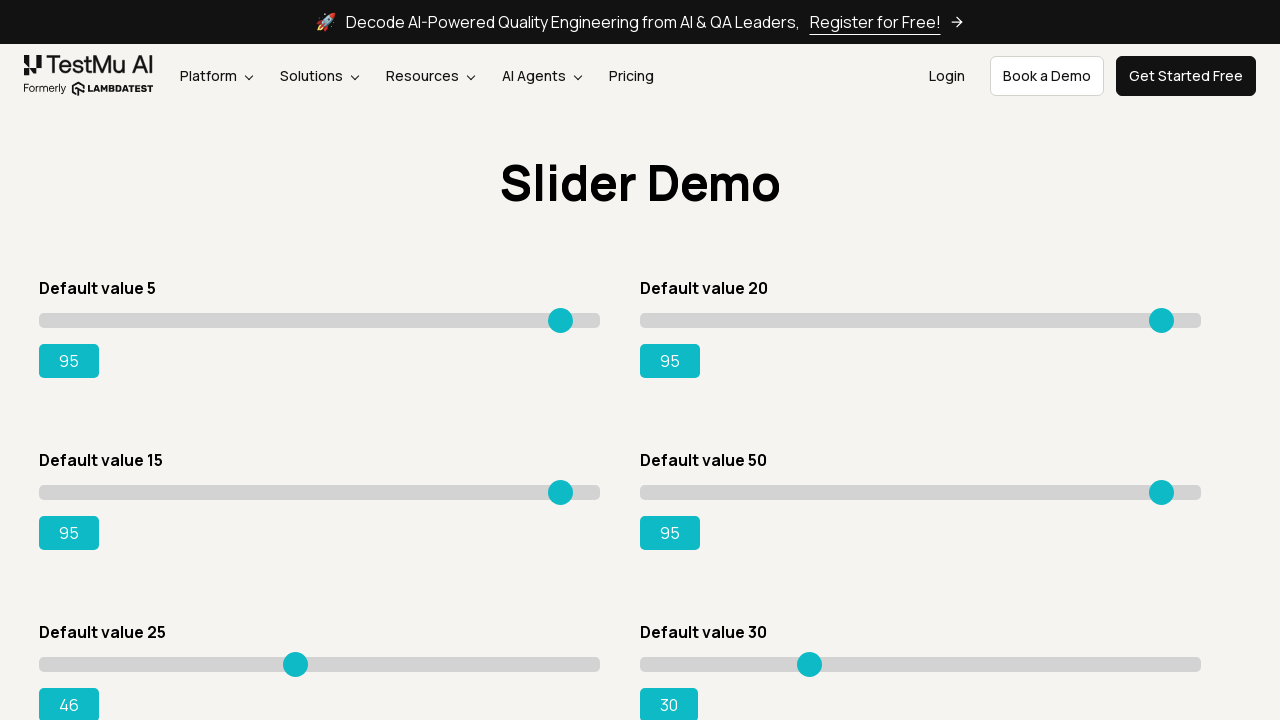

Moved slider 5 right to reach target value 95 (iteration 22) on xpath=//input[@type='range'] >> nth=4
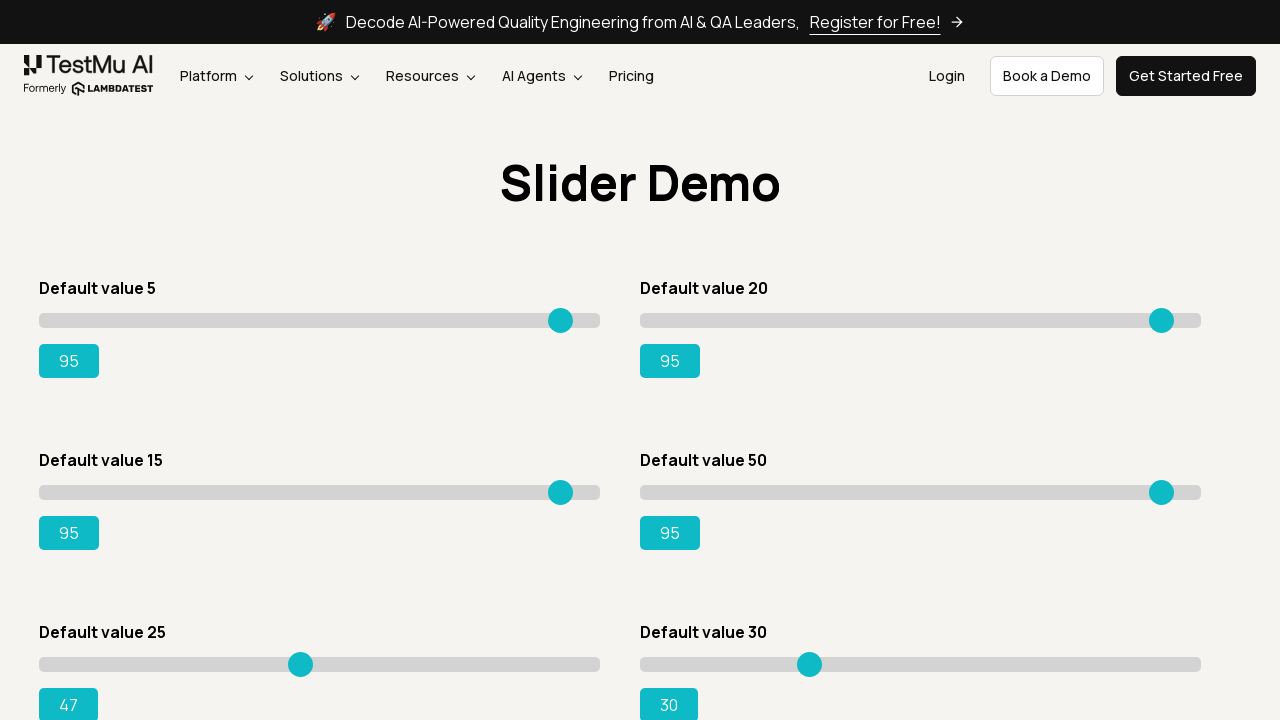

Moved slider 5 right to reach target value 95 (iteration 23) on xpath=//input[@type='range'] >> nth=4
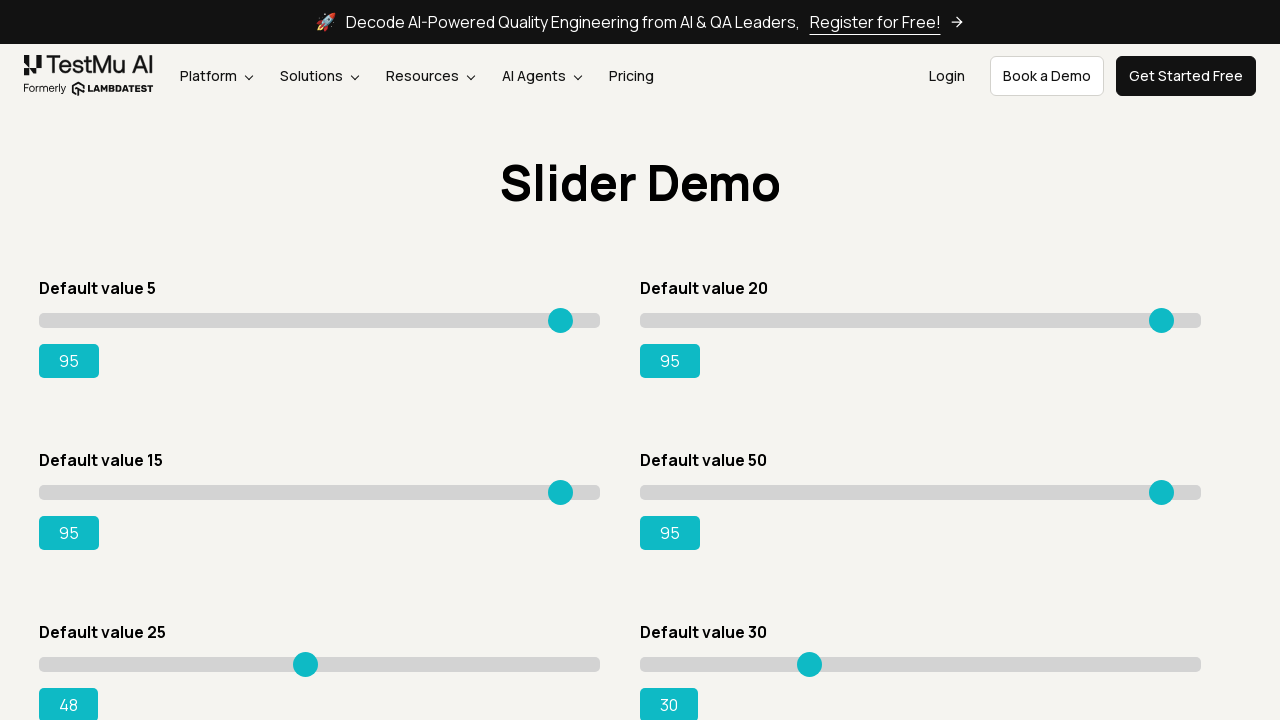

Moved slider 5 right to reach target value 95 (iteration 24) on xpath=//input[@type='range'] >> nth=4
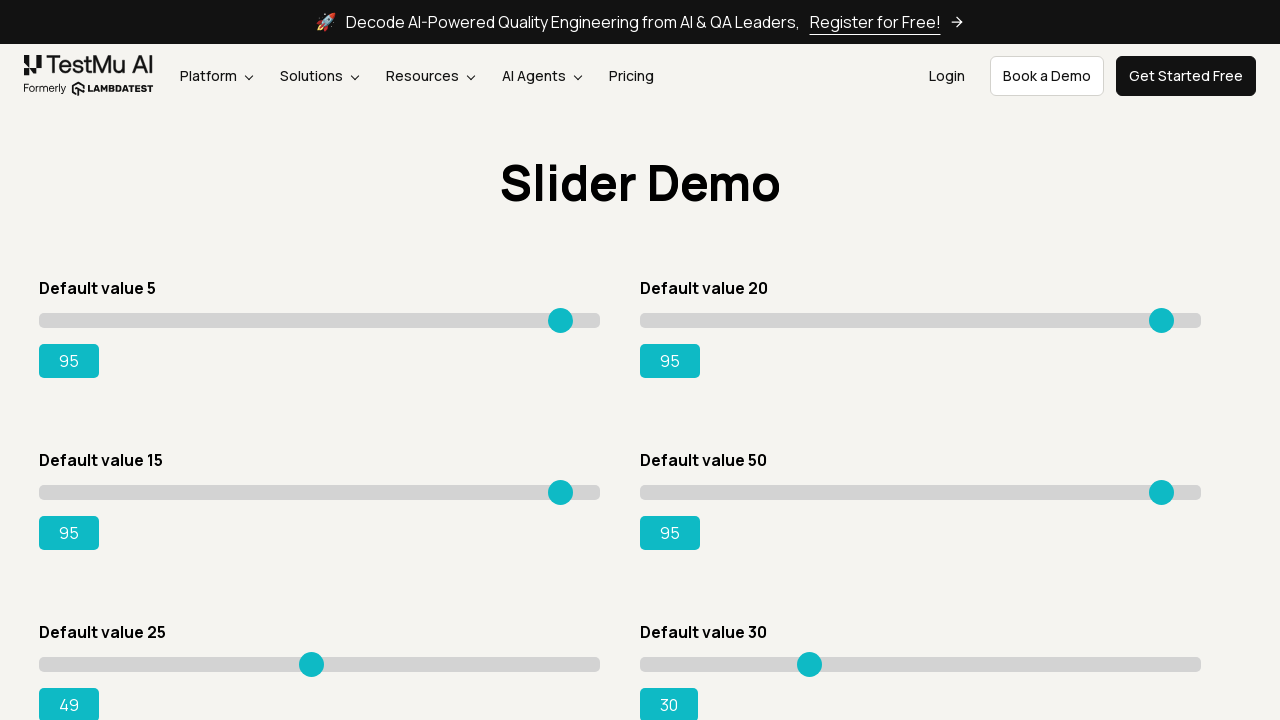

Moved slider 5 right to reach target value 95 (iteration 25) on xpath=//input[@type='range'] >> nth=4
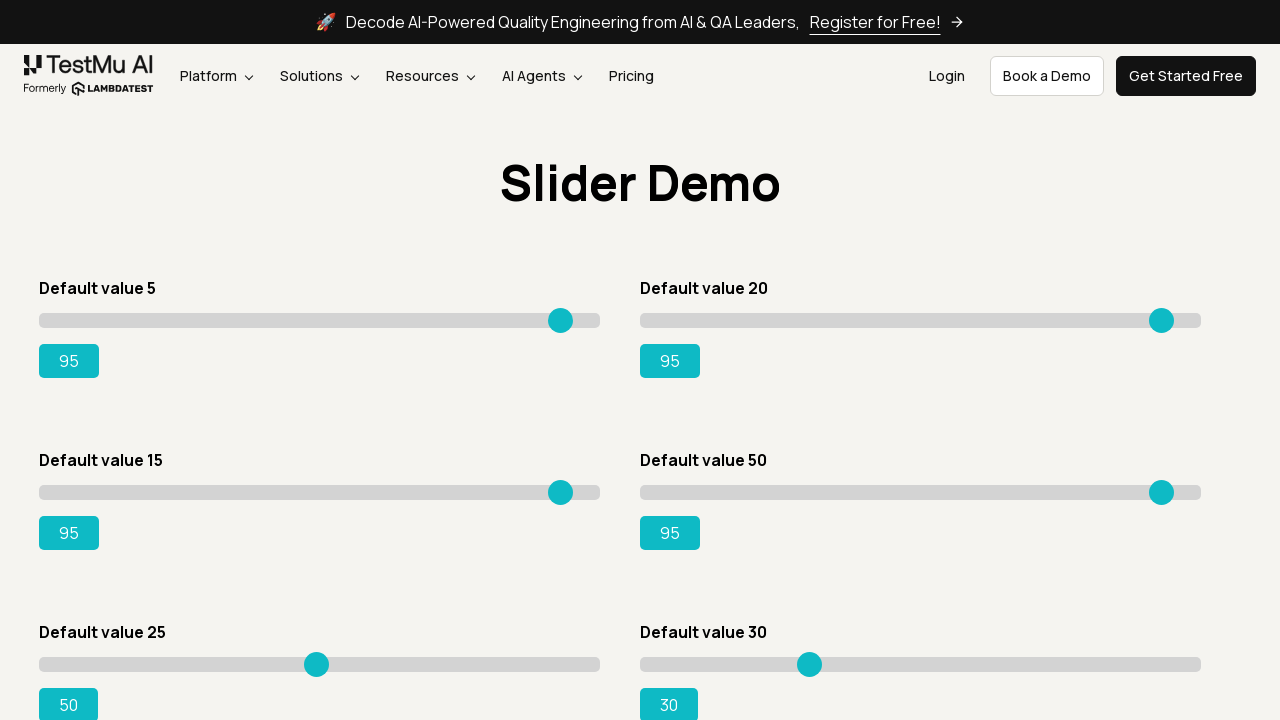

Moved slider 5 right to reach target value 95 (iteration 26) on xpath=//input[@type='range'] >> nth=4
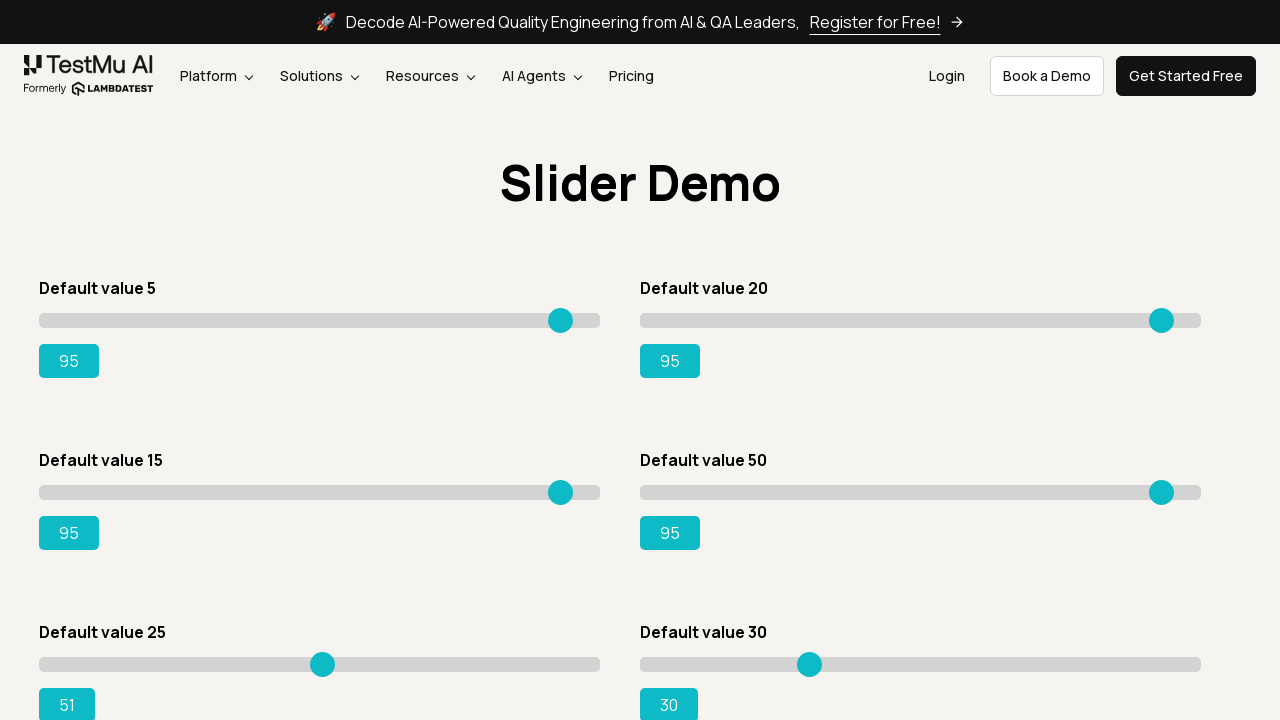

Moved slider 5 right to reach target value 95 (iteration 27) on xpath=//input[@type='range'] >> nth=4
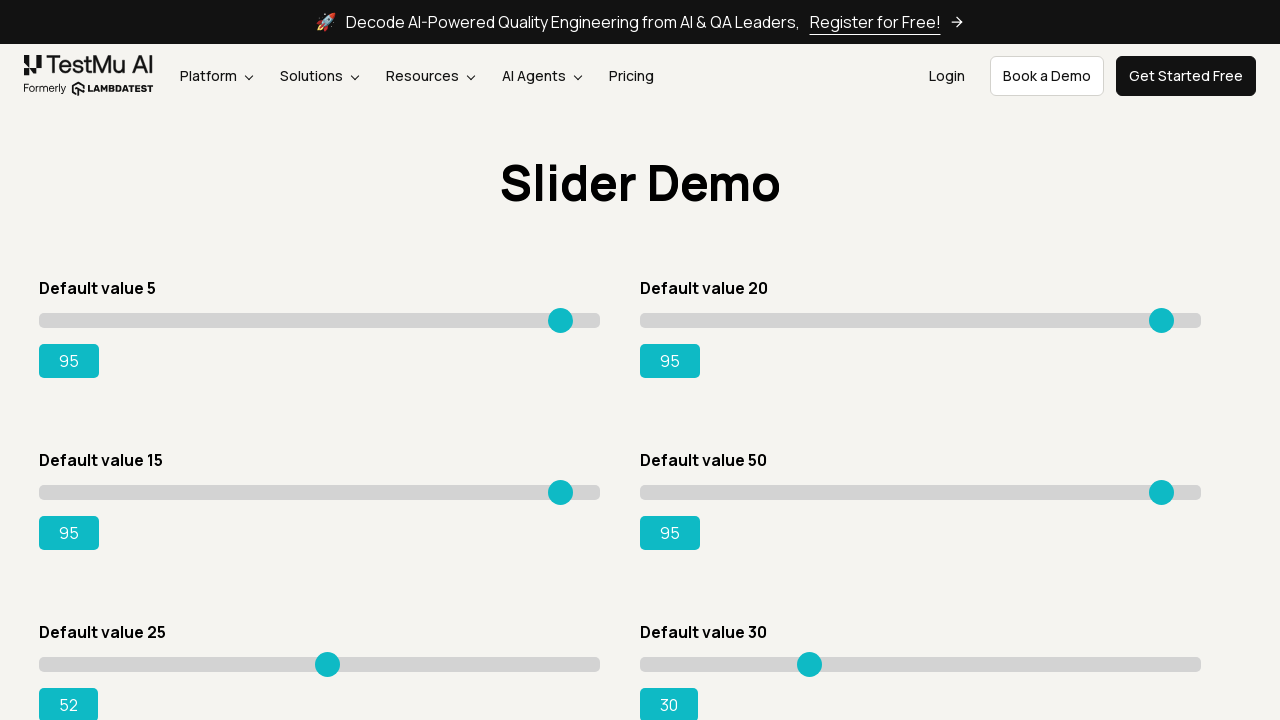

Moved slider 5 right to reach target value 95 (iteration 28) on xpath=//input[@type='range'] >> nth=4
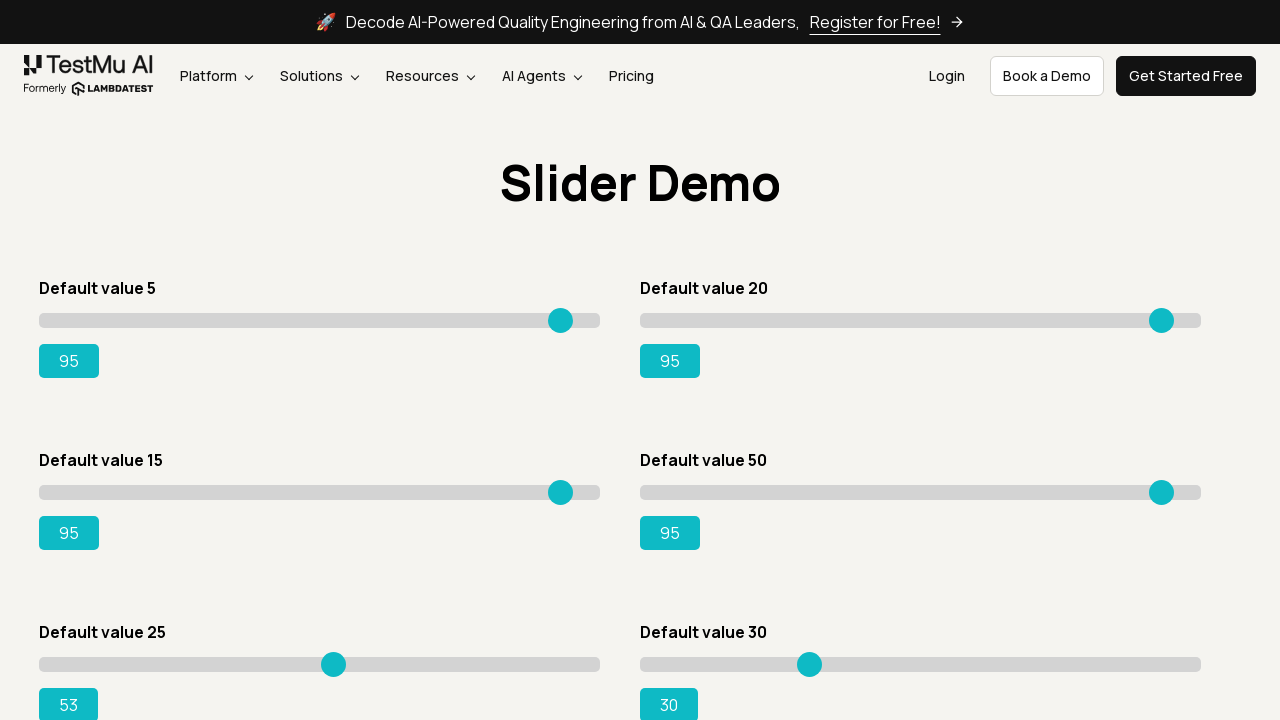

Moved slider 5 right to reach target value 95 (iteration 29) on xpath=//input[@type='range'] >> nth=4
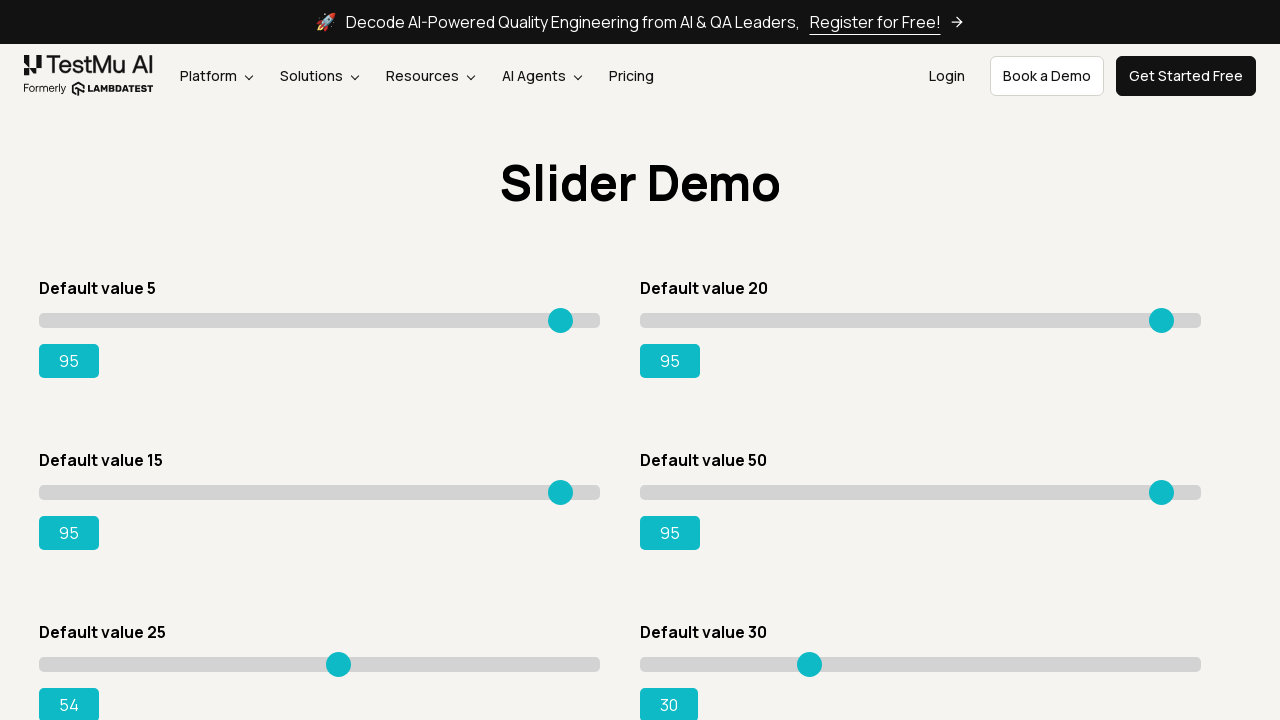

Moved slider 5 right to reach target value 95 (iteration 30) on xpath=//input[@type='range'] >> nth=4
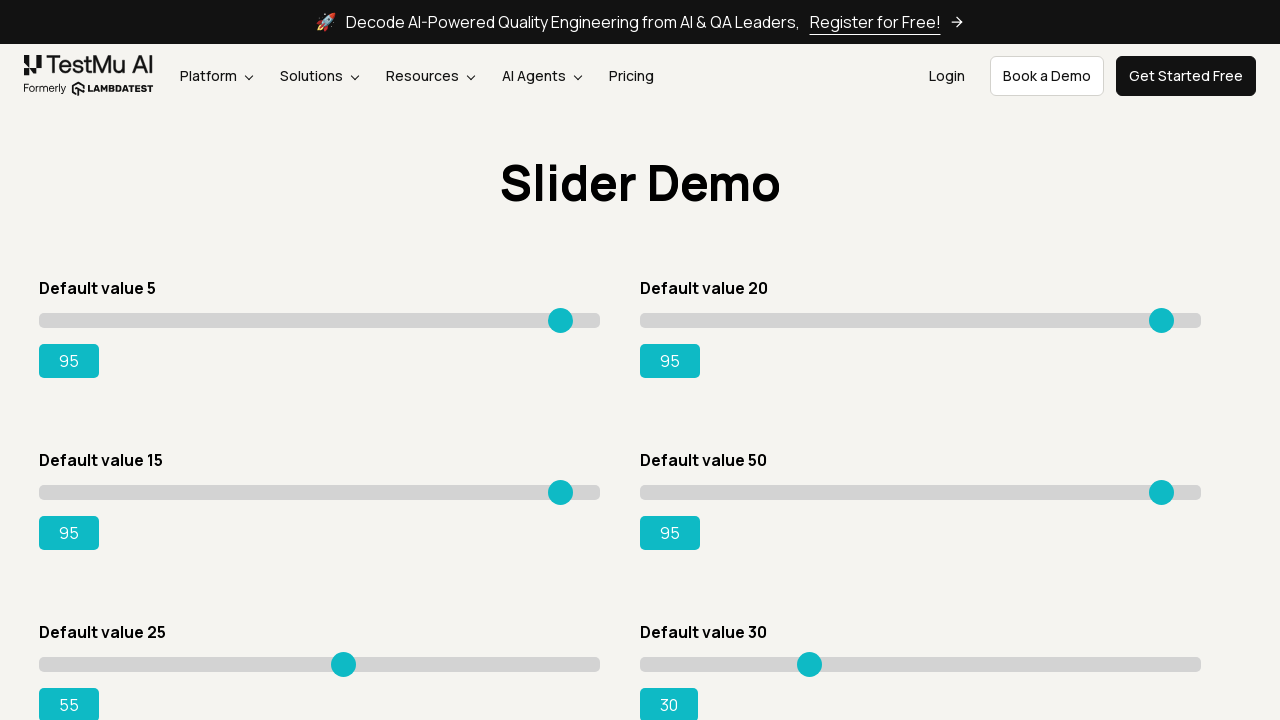

Moved slider 5 right to reach target value 95 (iteration 31) on xpath=//input[@type='range'] >> nth=4
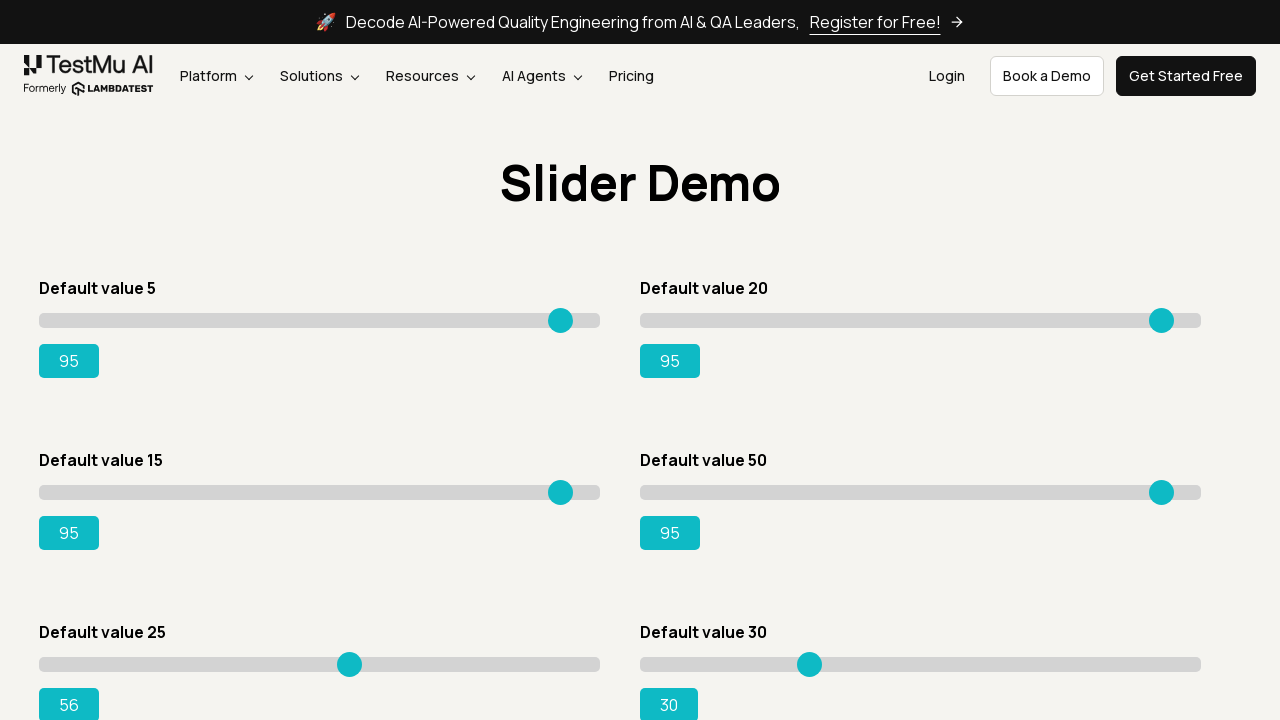

Moved slider 5 right to reach target value 95 (iteration 32) on xpath=//input[@type='range'] >> nth=4
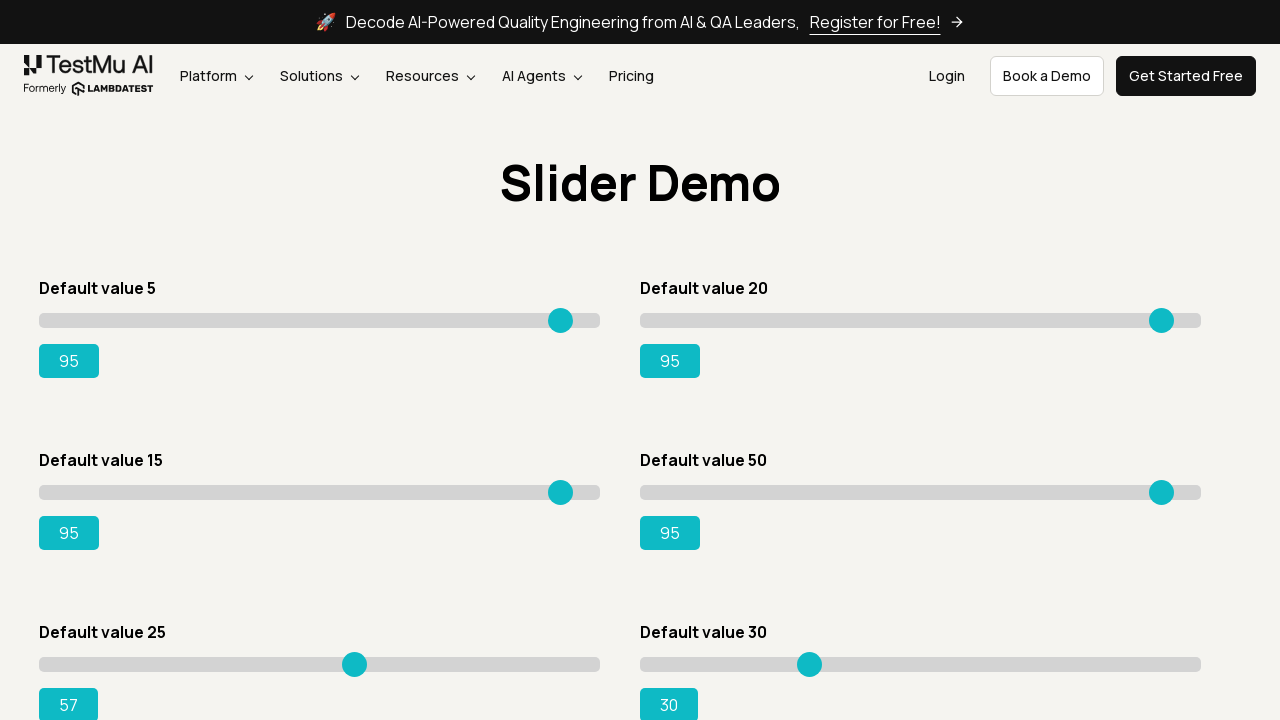

Moved slider 5 right to reach target value 95 (iteration 33) on xpath=//input[@type='range'] >> nth=4
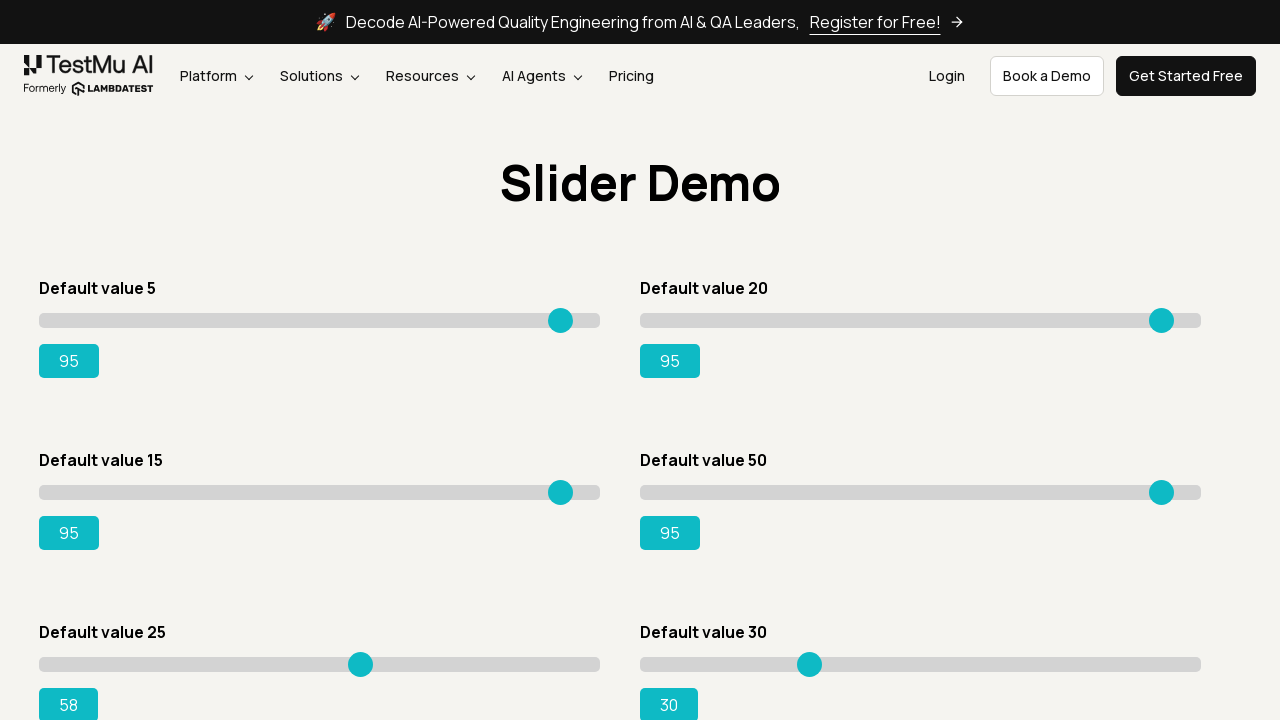

Moved slider 5 right to reach target value 95 (iteration 34) on xpath=//input[@type='range'] >> nth=4
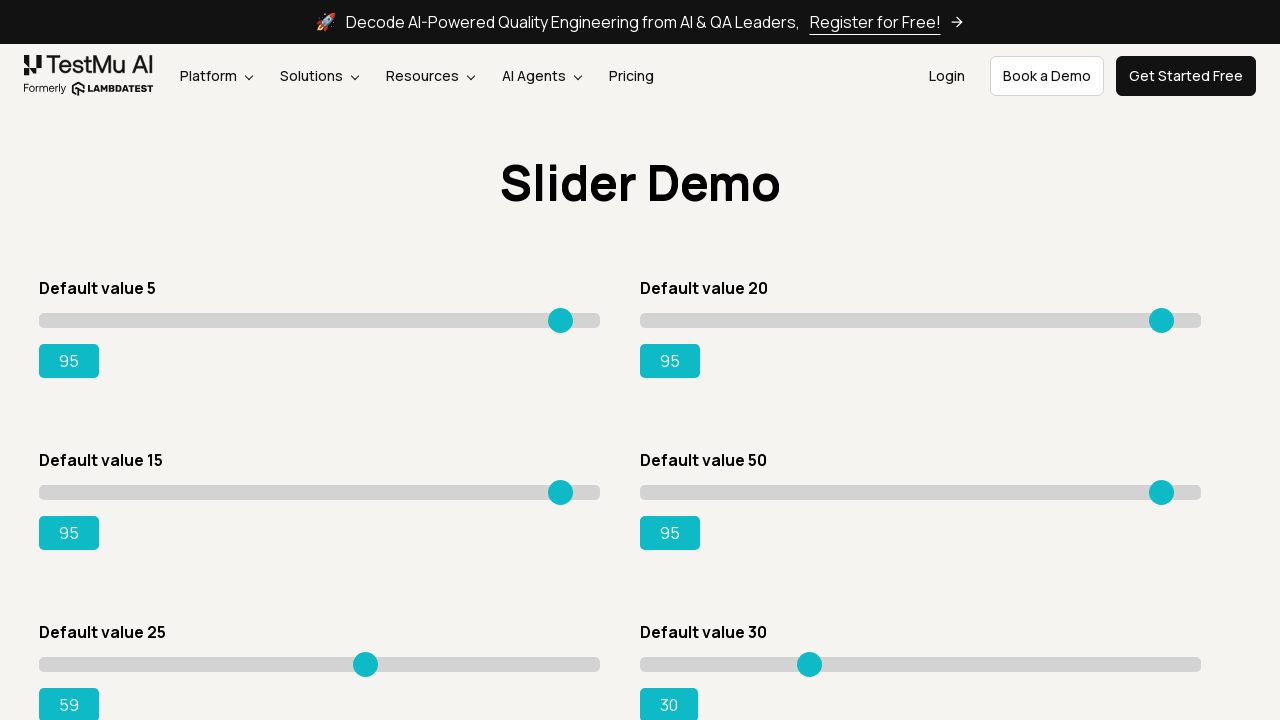

Moved slider 5 right to reach target value 95 (iteration 35) on xpath=//input[@type='range'] >> nth=4
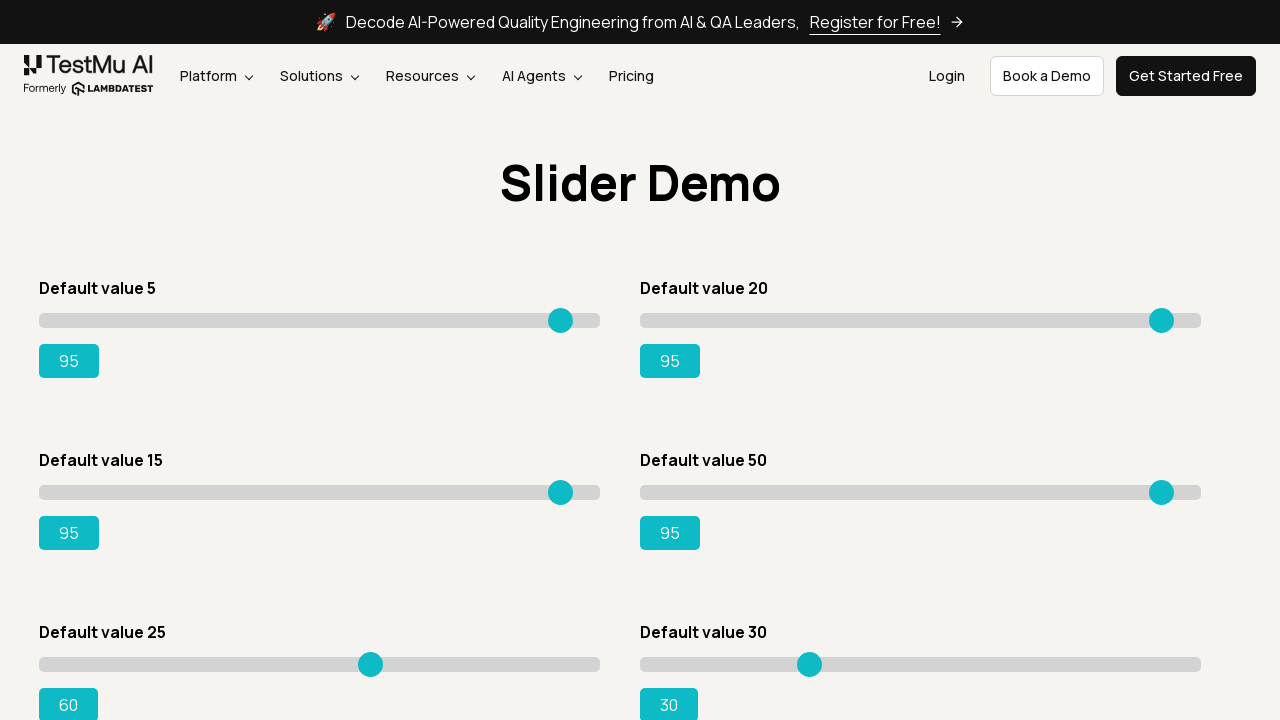

Moved slider 5 right to reach target value 95 (iteration 36) on xpath=//input[@type='range'] >> nth=4
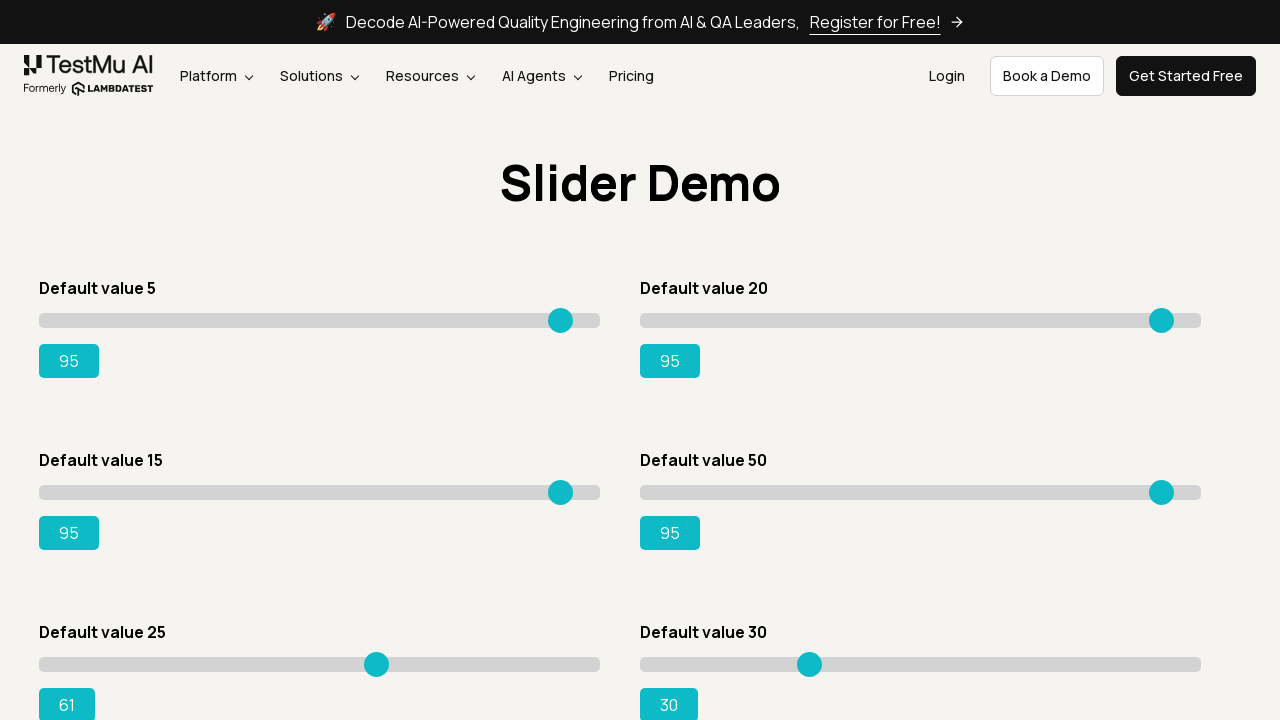

Moved slider 5 right to reach target value 95 (iteration 37) on xpath=//input[@type='range'] >> nth=4
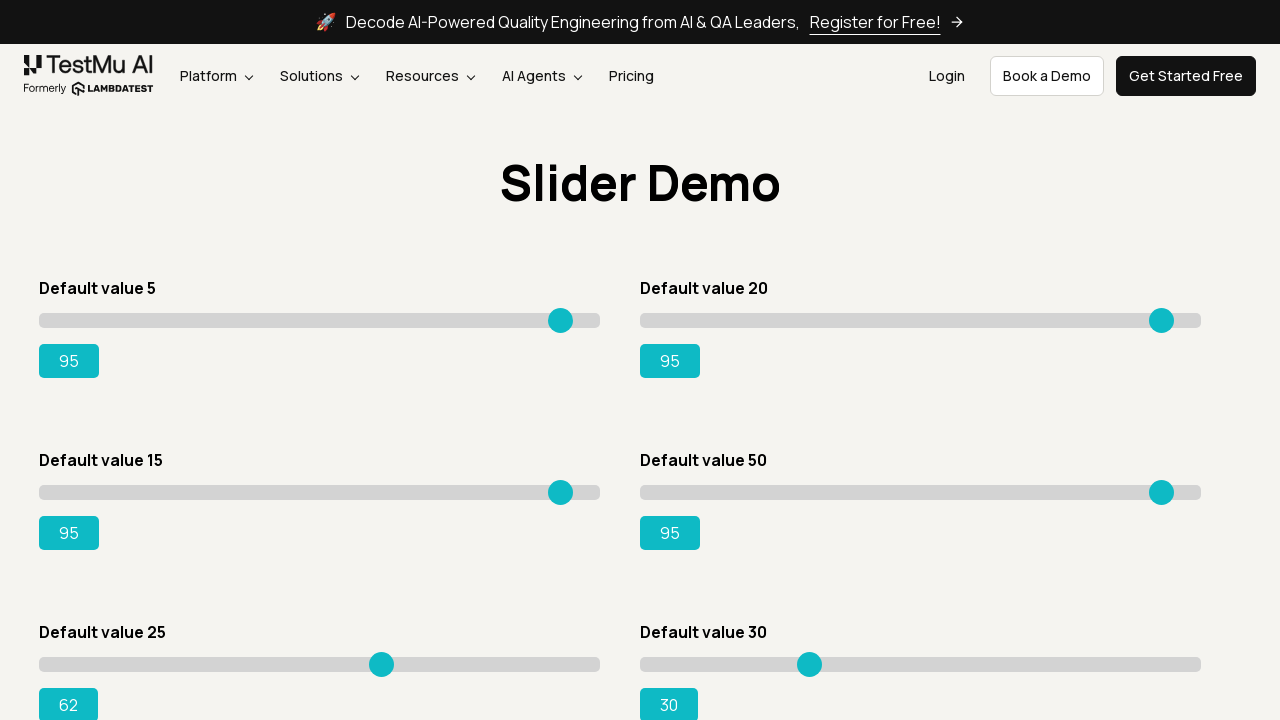

Moved slider 5 right to reach target value 95 (iteration 38) on xpath=//input[@type='range'] >> nth=4
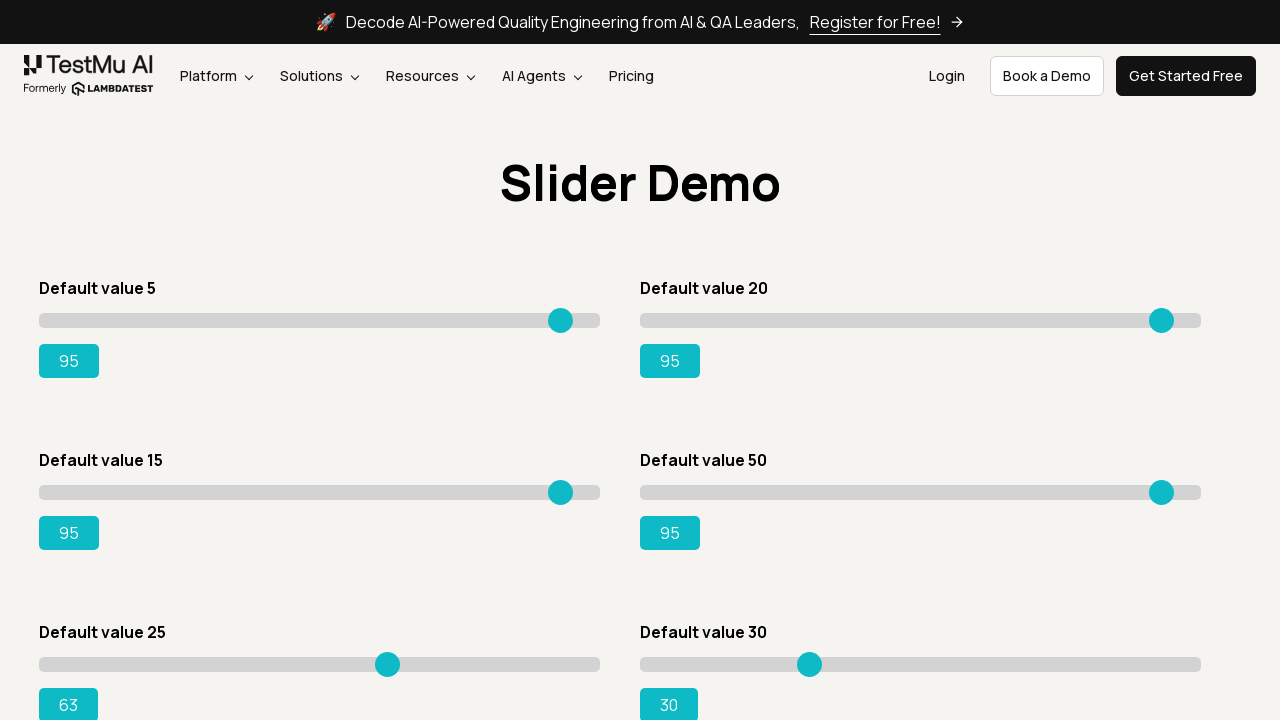

Moved slider 5 right to reach target value 95 (iteration 39) on xpath=//input[@type='range'] >> nth=4
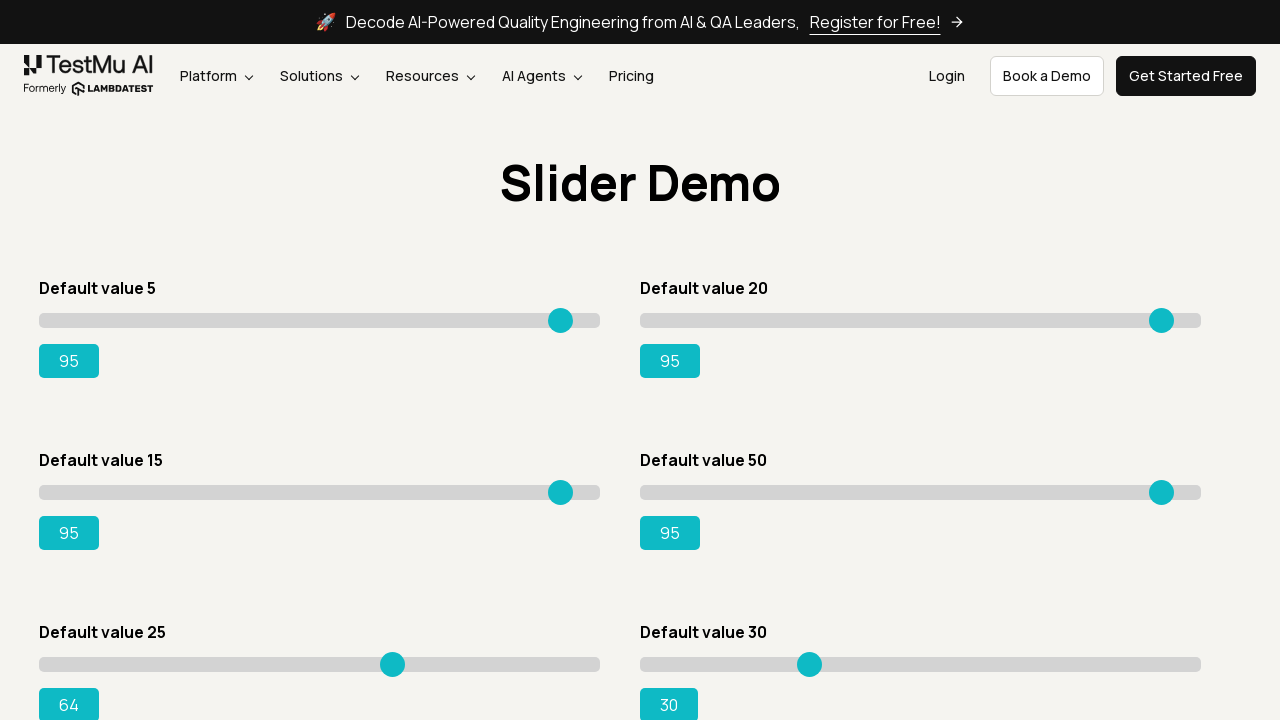

Moved slider 5 right to reach target value 95 (iteration 40) on xpath=//input[@type='range'] >> nth=4
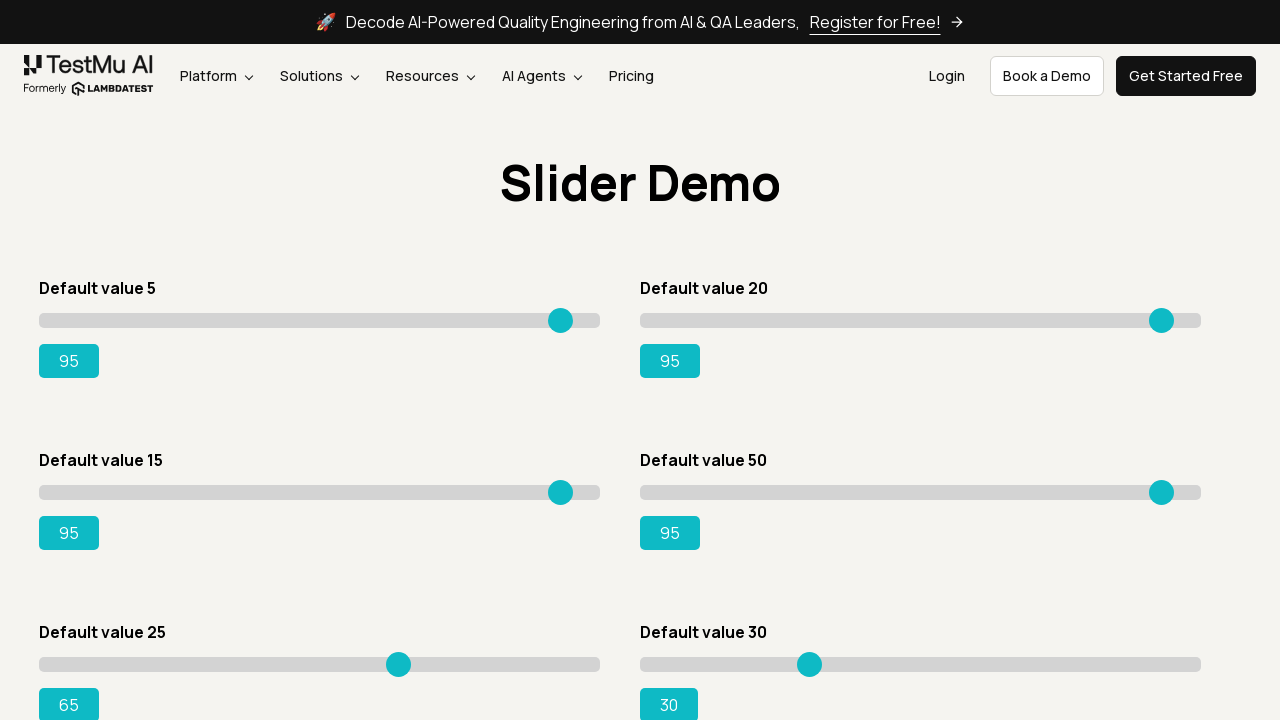

Moved slider 5 right to reach target value 95 (iteration 41) on xpath=//input[@type='range'] >> nth=4
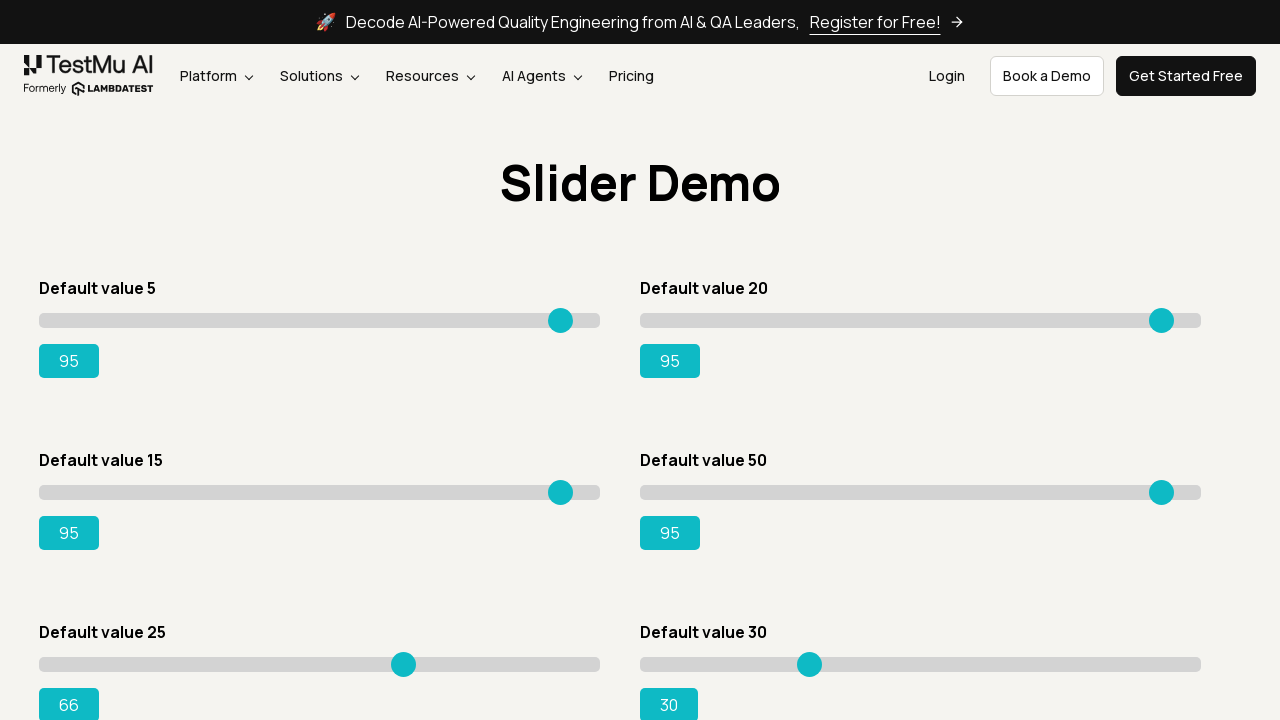

Moved slider 5 right to reach target value 95 (iteration 42) on xpath=//input[@type='range'] >> nth=4
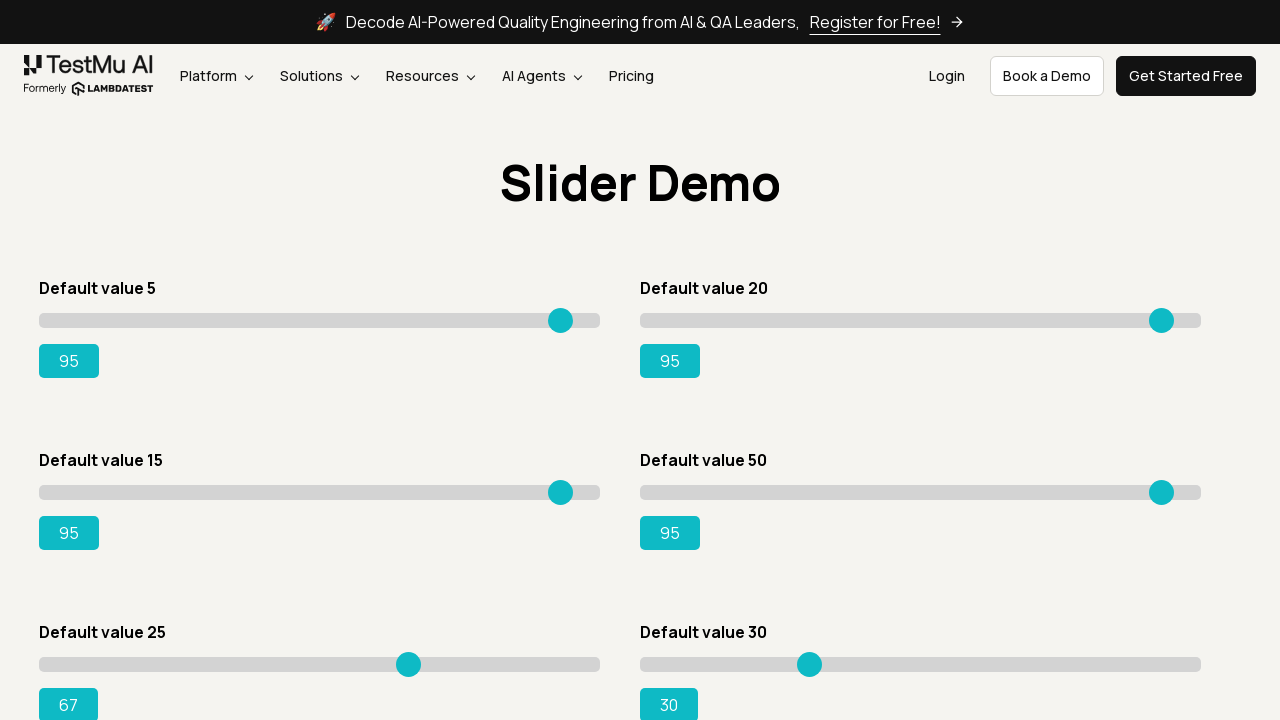

Moved slider 5 right to reach target value 95 (iteration 43) on xpath=//input[@type='range'] >> nth=4
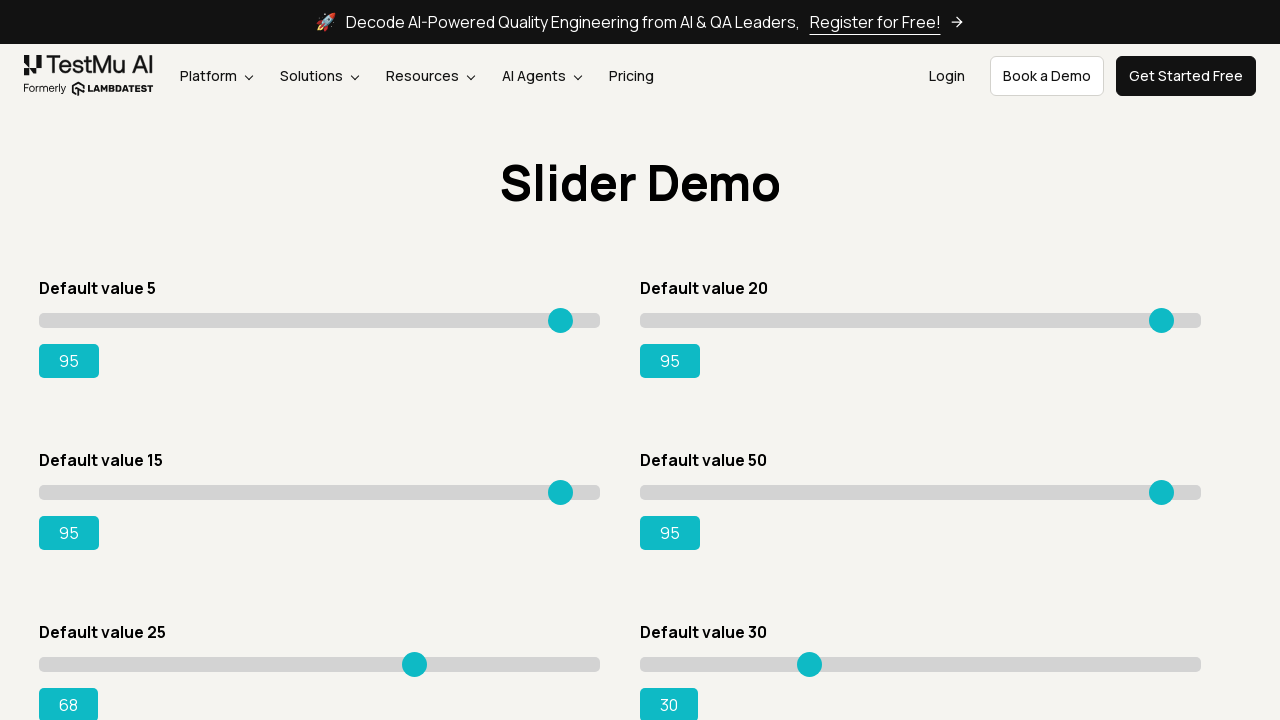

Moved slider 5 right to reach target value 95 (iteration 44) on xpath=//input[@type='range'] >> nth=4
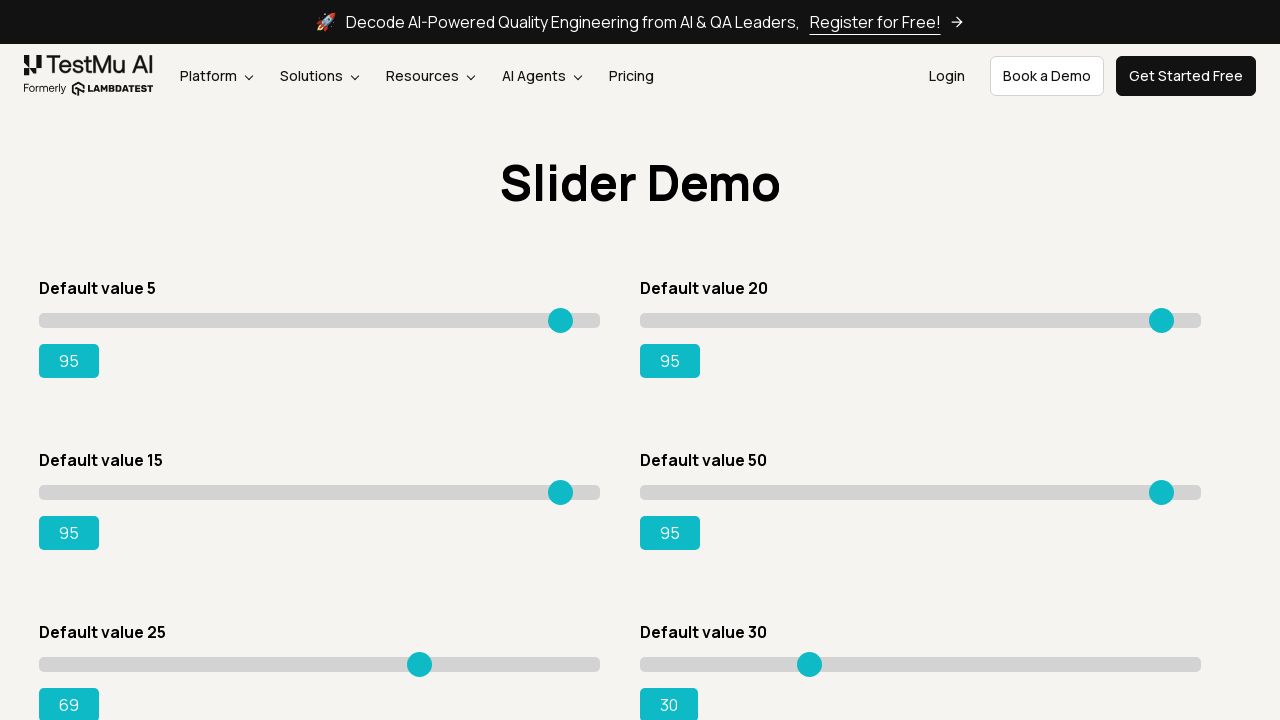

Moved slider 5 right to reach target value 95 (iteration 45) on xpath=//input[@type='range'] >> nth=4
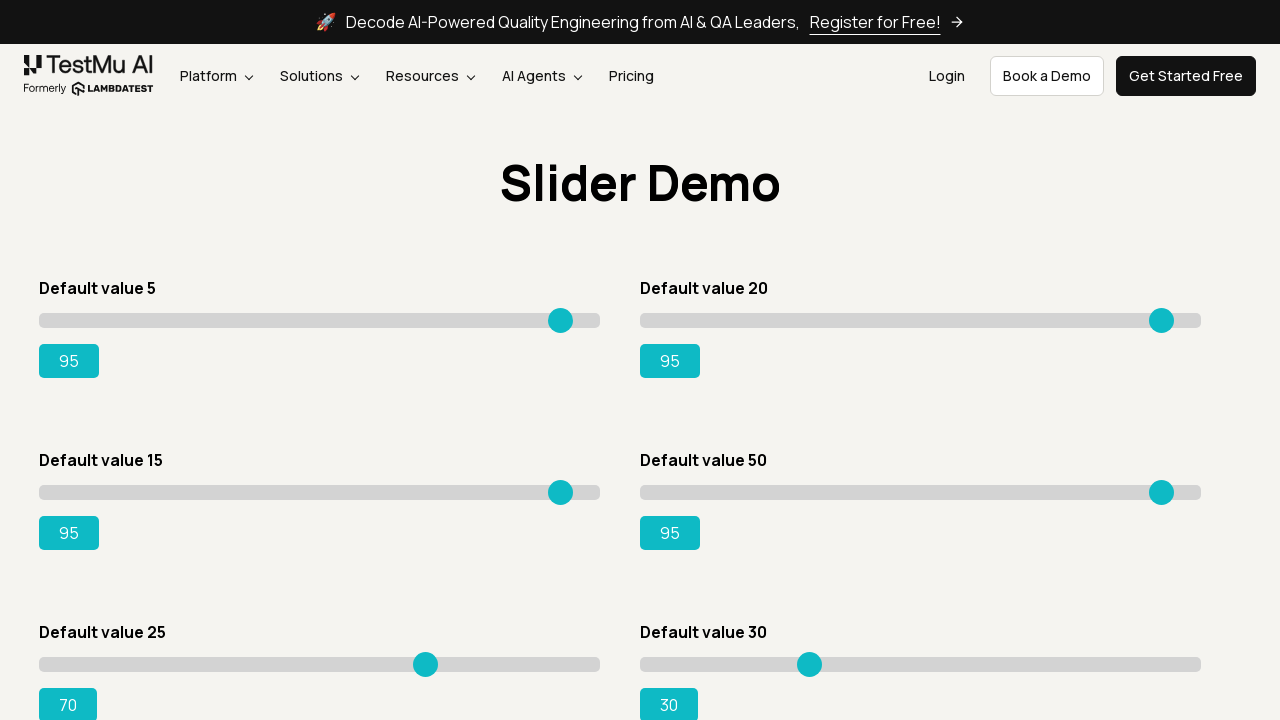

Moved slider 5 right to reach target value 95 (iteration 46) on xpath=//input[@type='range'] >> nth=4
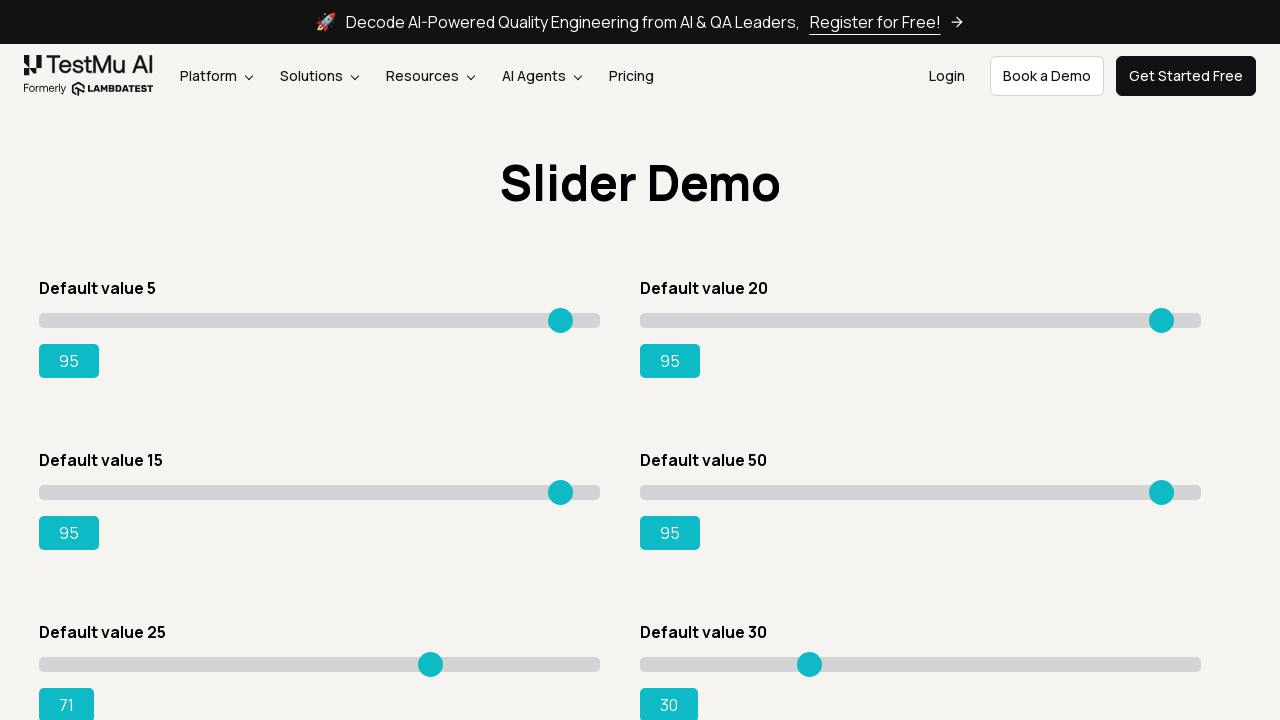

Moved slider 5 right to reach target value 95 (iteration 47) on xpath=//input[@type='range'] >> nth=4
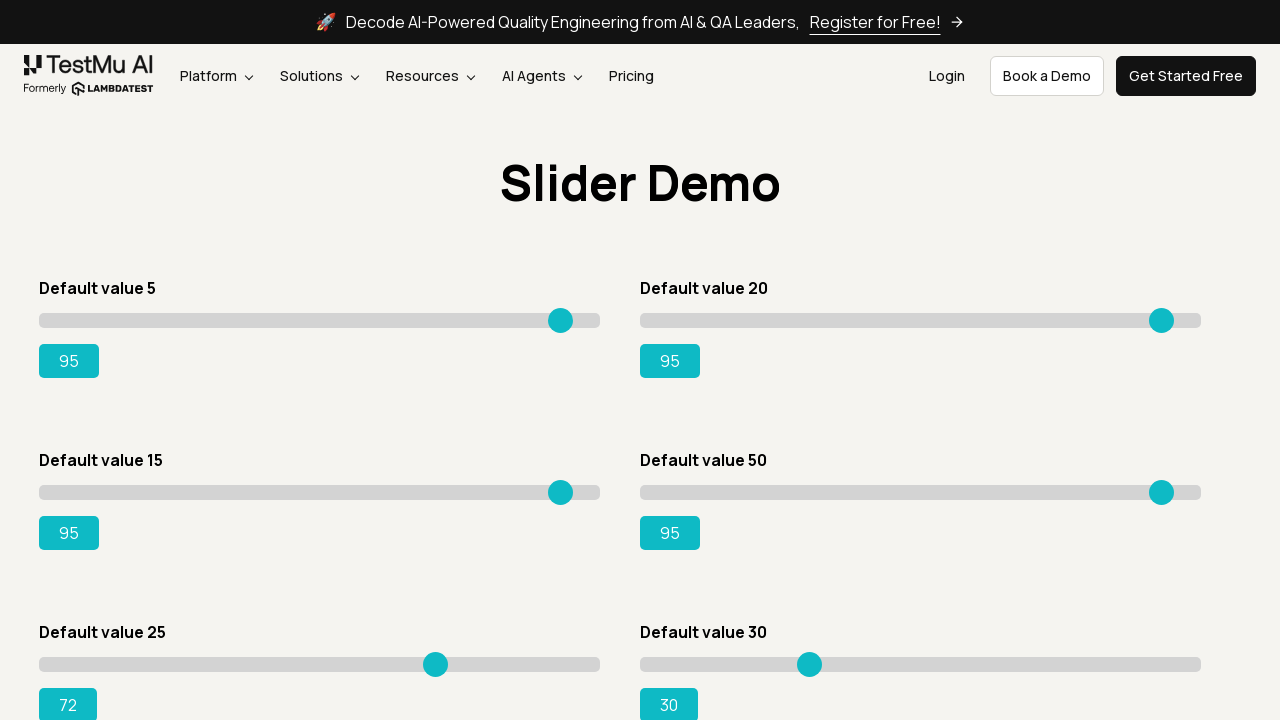

Moved slider 5 right to reach target value 95 (iteration 48) on xpath=//input[@type='range'] >> nth=4
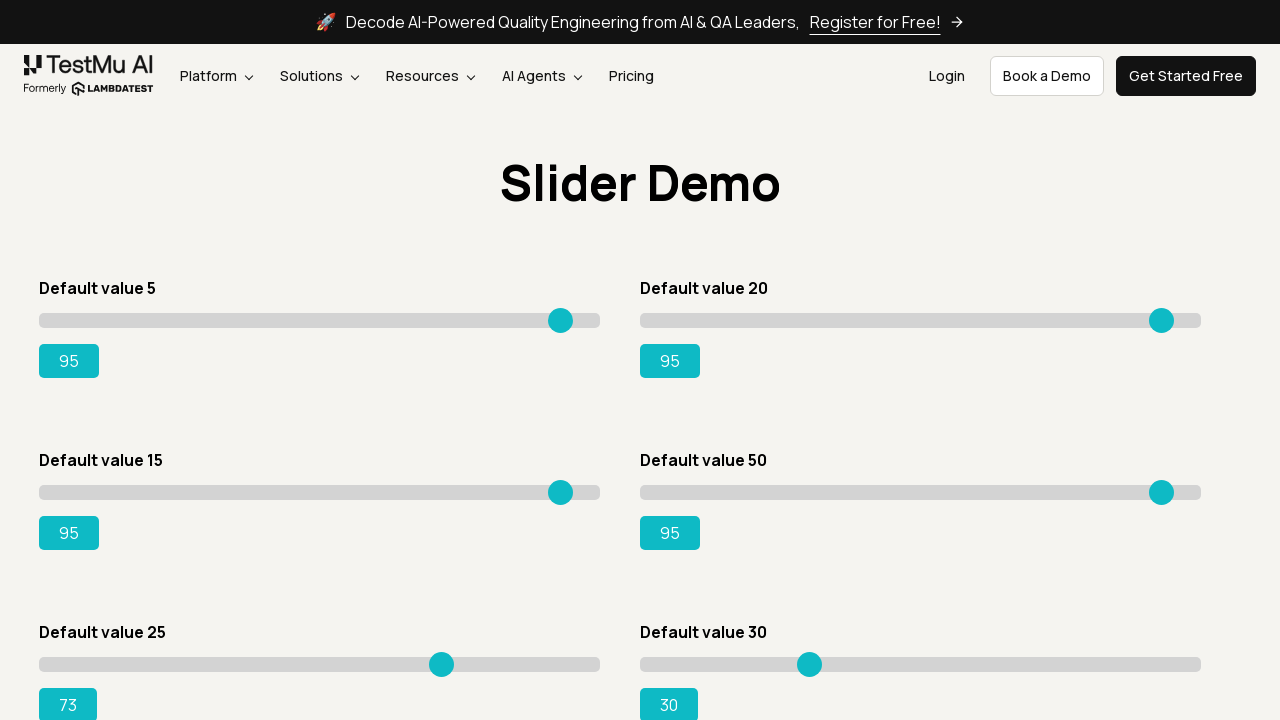

Moved slider 5 right to reach target value 95 (iteration 49) on xpath=//input[@type='range'] >> nth=4
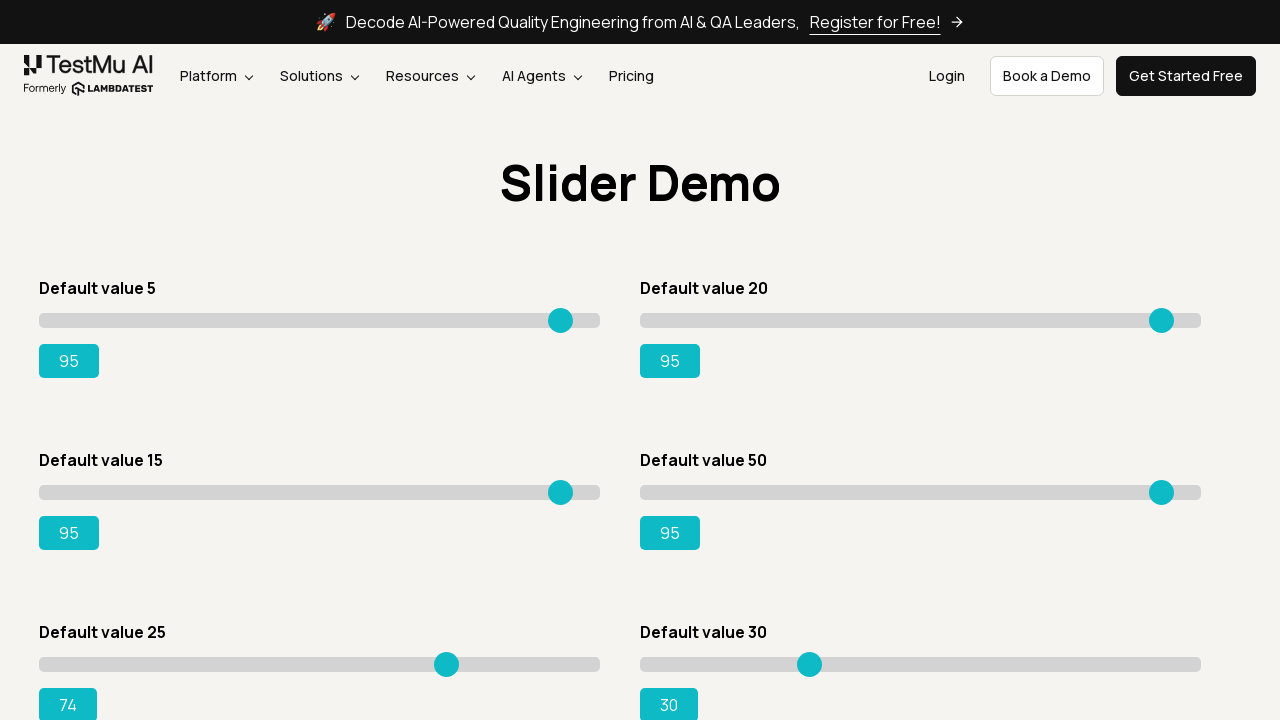

Moved slider 5 right to reach target value 95 (iteration 50) on xpath=//input[@type='range'] >> nth=4
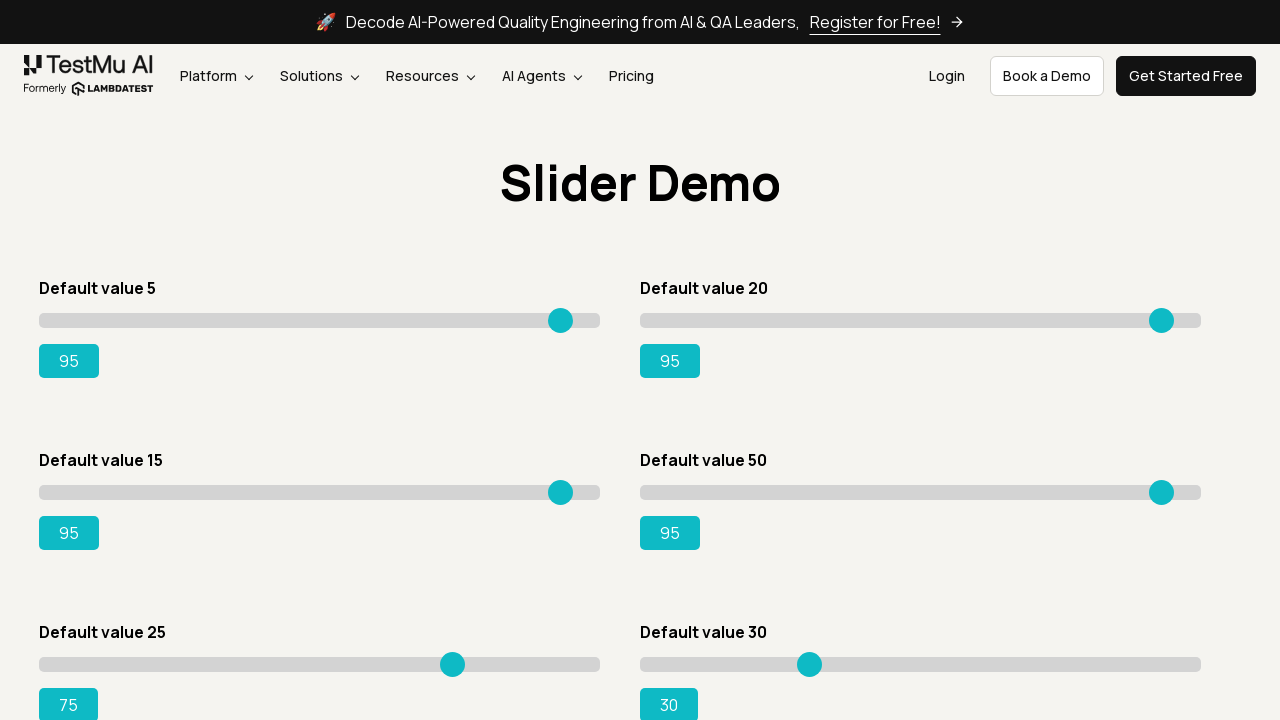

Moved slider 5 right to reach target value 95 (iteration 51) on xpath=//input[@type='range'] >> nth=4
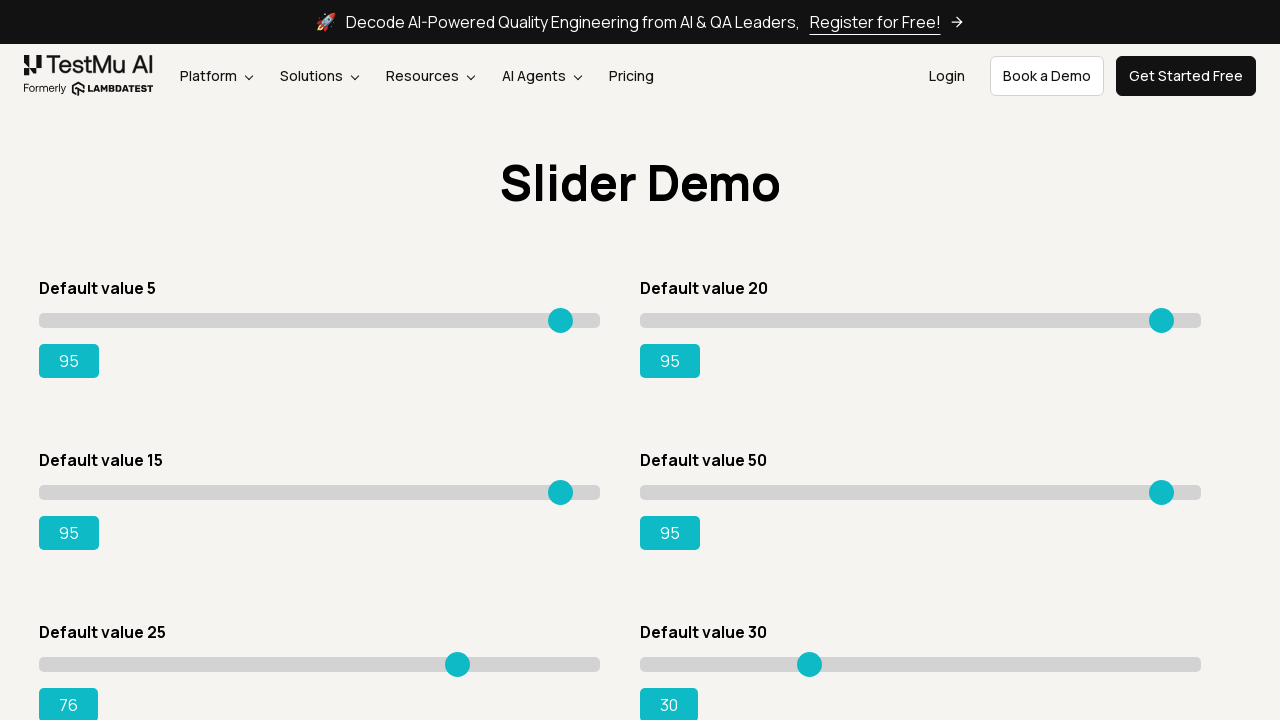

Moved slider 5 right to reach target value 95 (iteration 52) on xpath=//input[@type='range'] >> nth=4
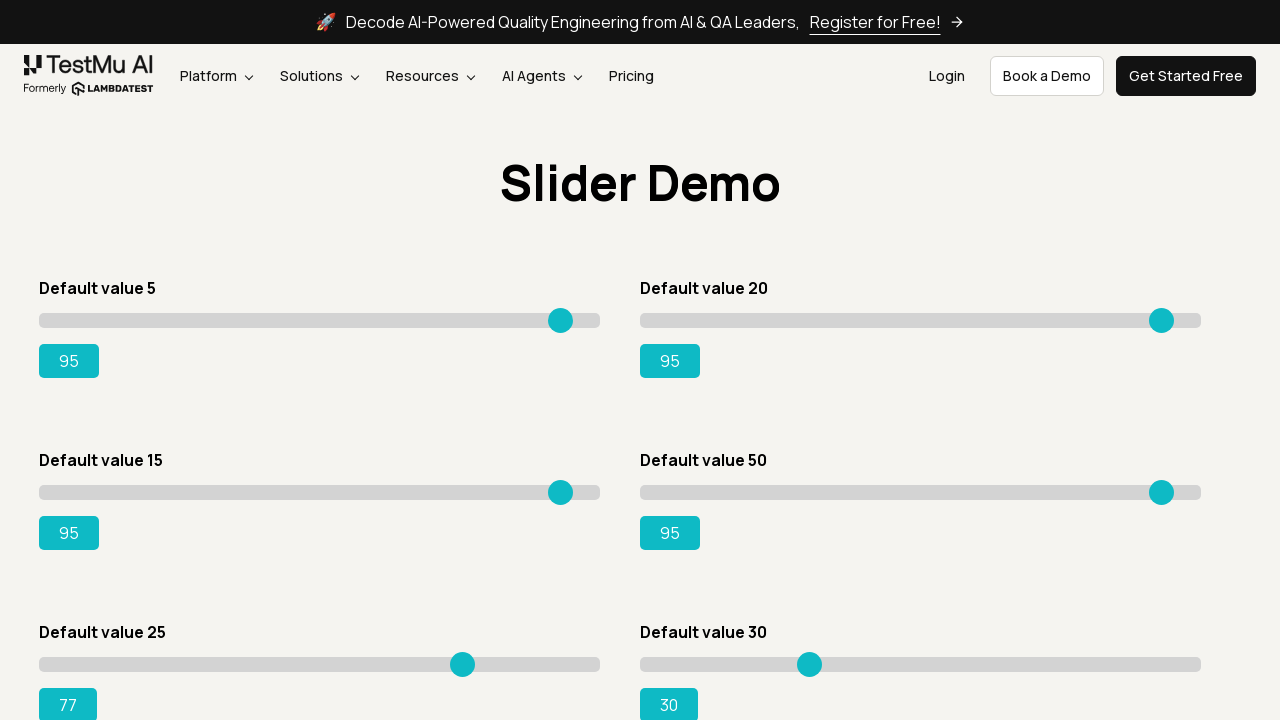

Moved slider 5 right to reach target value 95 (iteration 53) on xpath=//input[@type='range'] >> nth=4
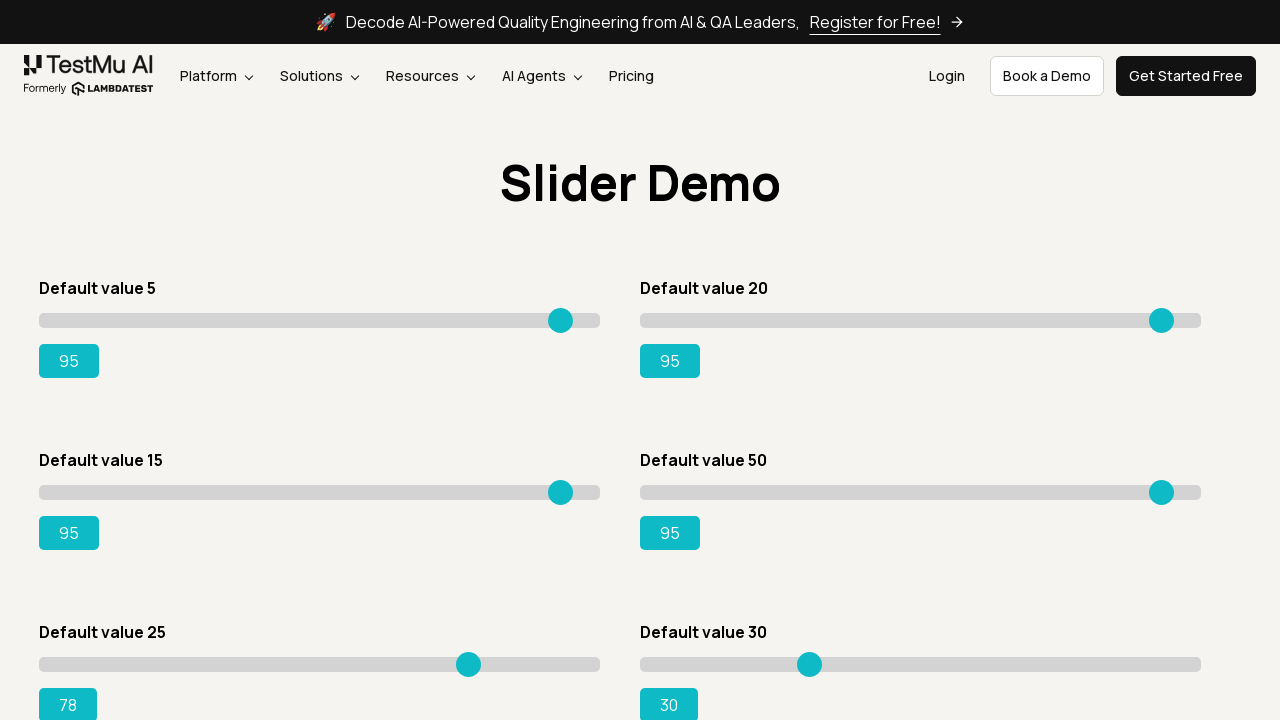

Moved slider 5 right to reach target value 95 (iteration 54) on xpath=//input[@type='range'] >> nth=4
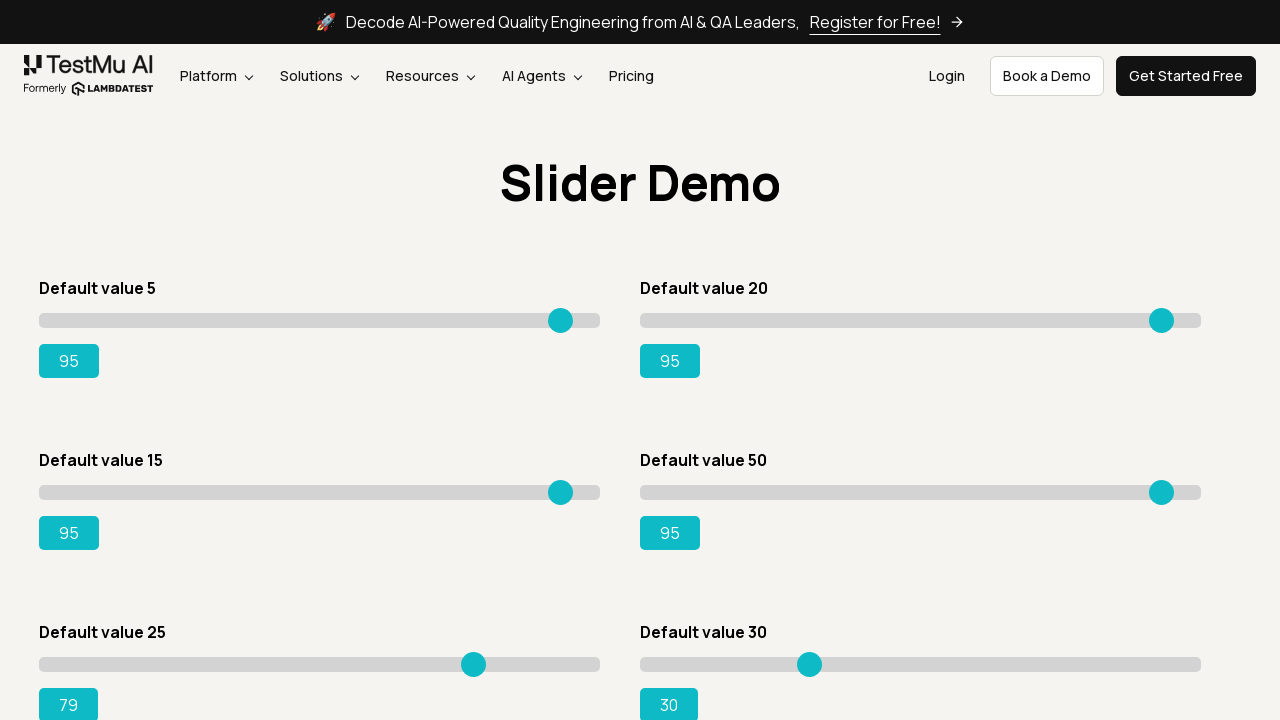

Moved slider 5 right to reach target value 95 (iteration 55) on xpath=//input[@type='range'] >> nth=4
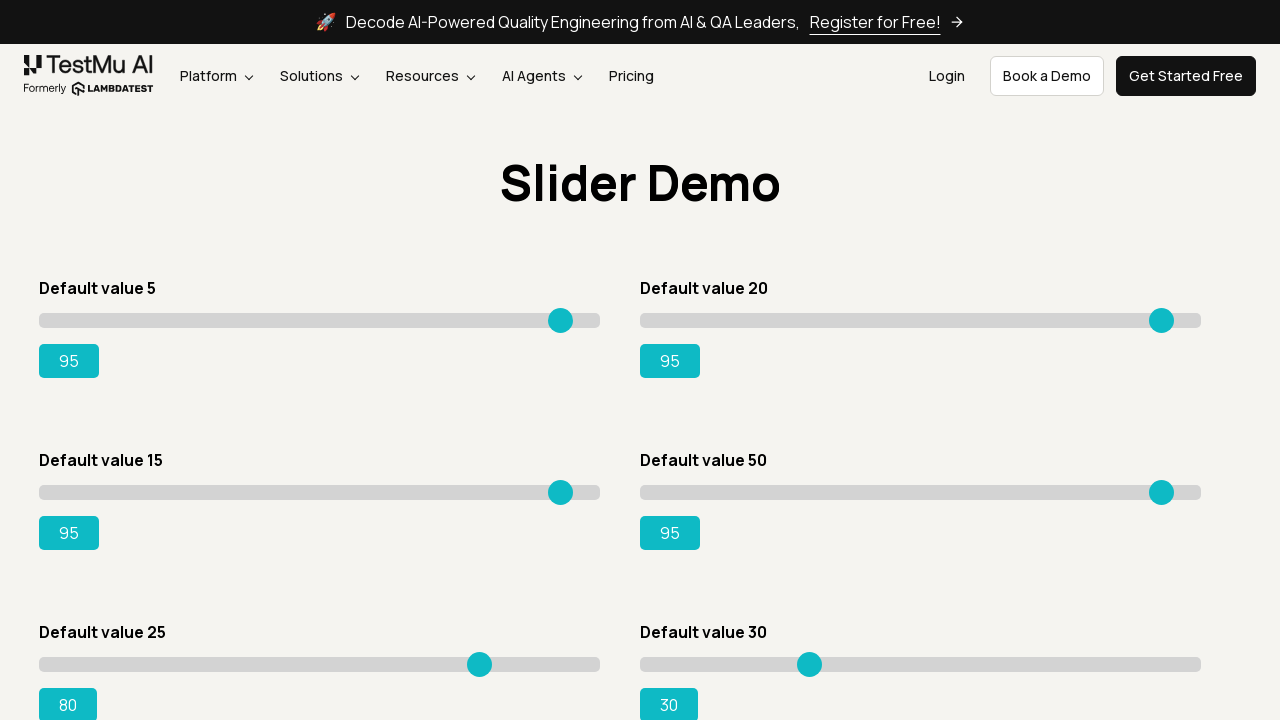

Moved slider 5 right to reach target value 95 (iteration 56) on xpath=//input[@type='range'] >> nth=4
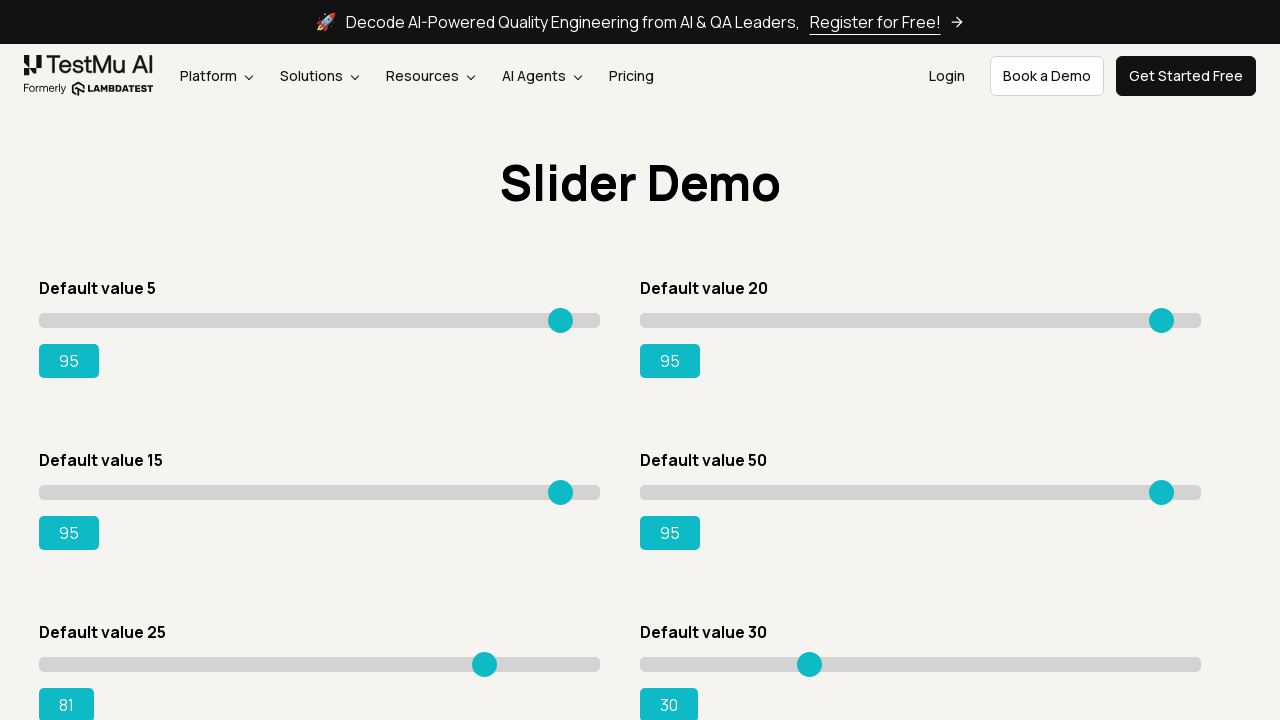

Moved slider 5 right to reach target value 95 (iteration 57) on xpath=//input[@type='range'] >> nth=4
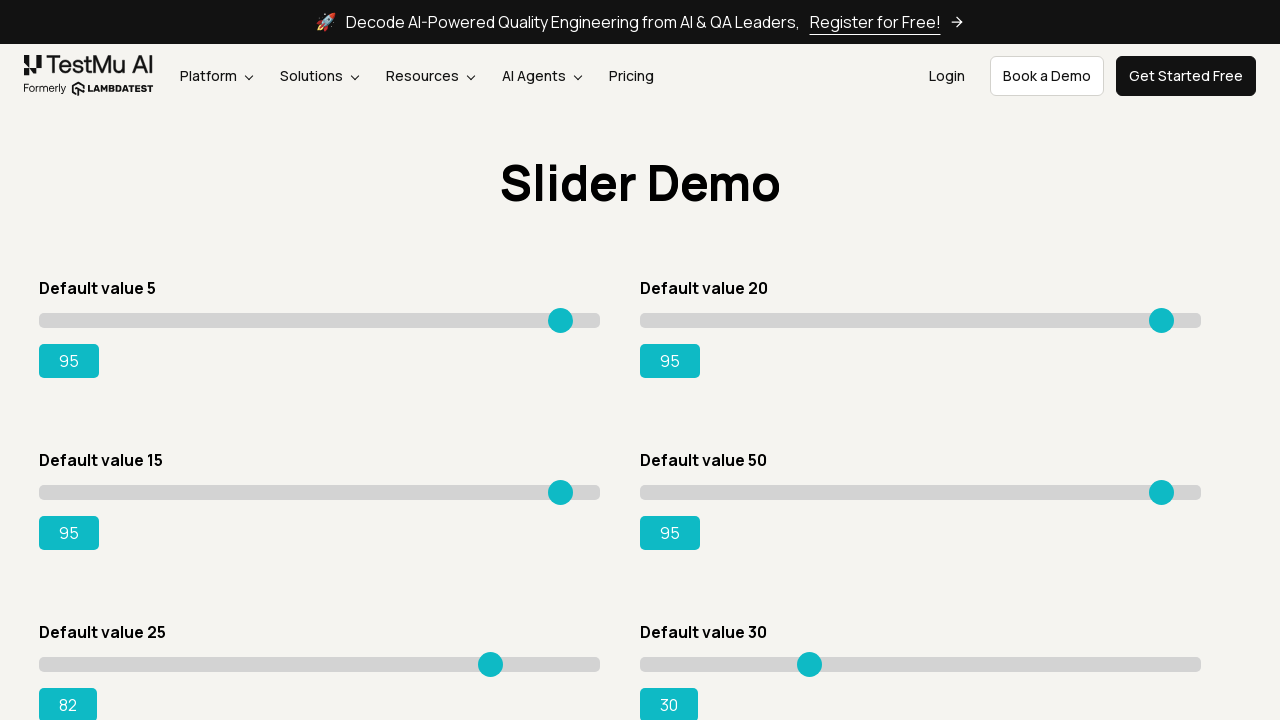

Moved slider 5 right to reach target value 95 (iteration 58) on xpath=//input[@type='range'] >> nth=4
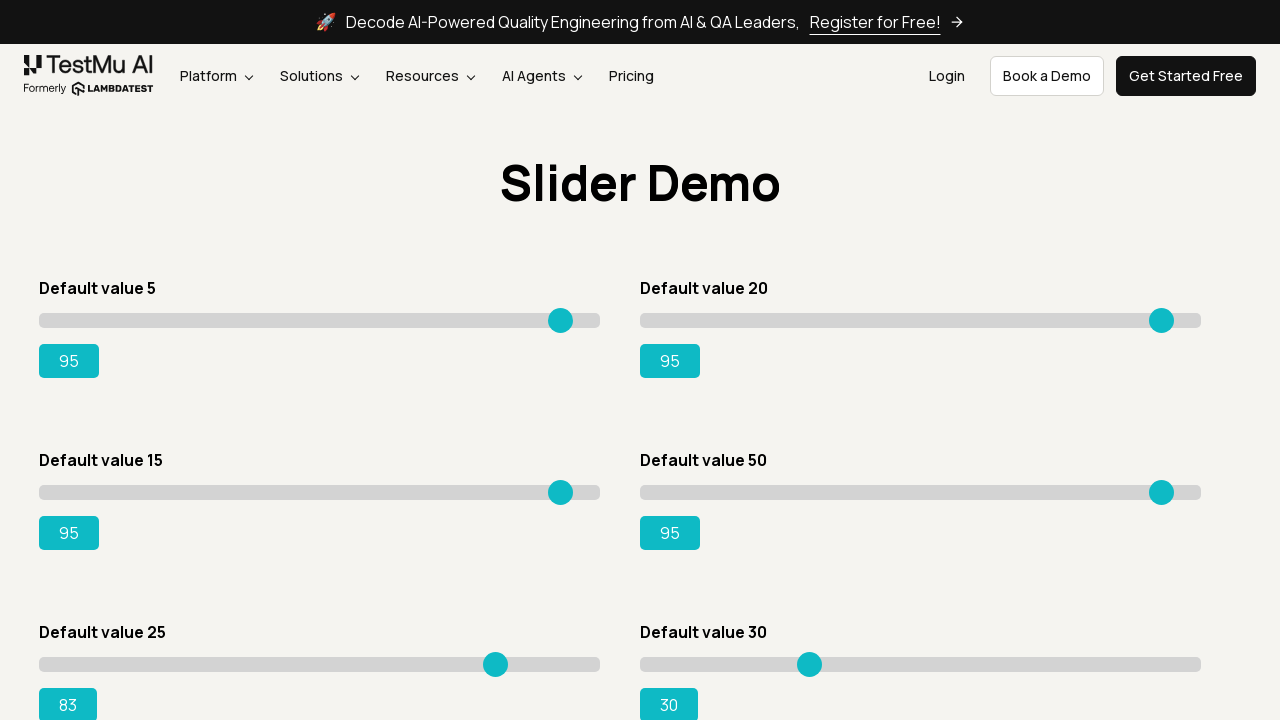

Moved slider 5 right to reach target value 95 (iteration 59) on xpath=//input[@type='range'] >> nth=4
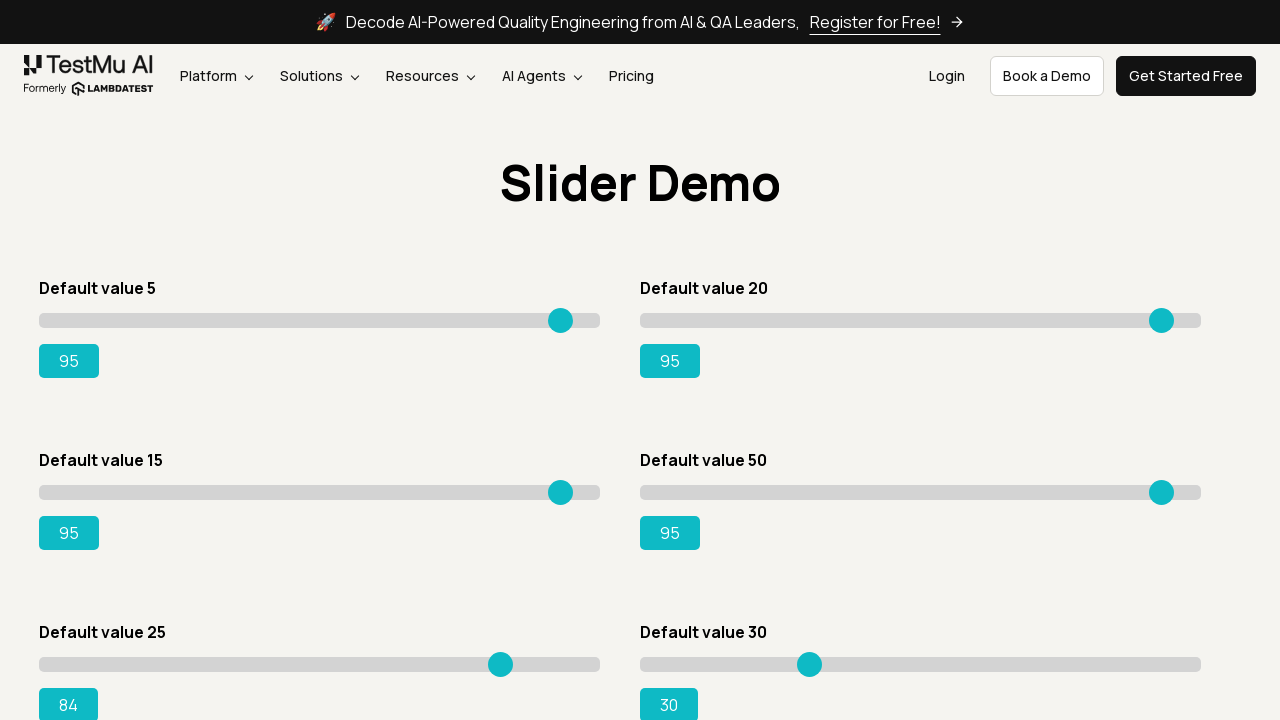

Moved slider 5 right to reach target value 95 (iteration 60) on xpath=//input[@type='range'] >> nth=4
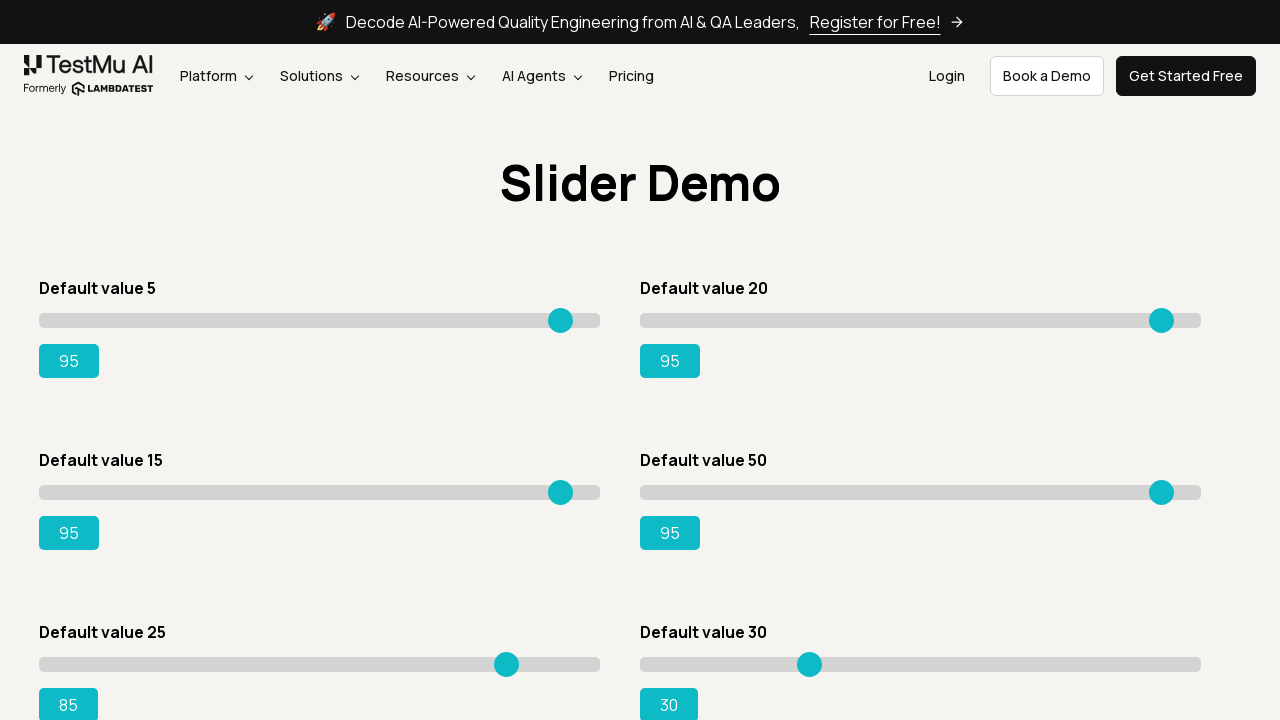

Moved slider 5 right to reach target value 95 (iteration 61) on xpath=//input[@type='range'] >> nth=4
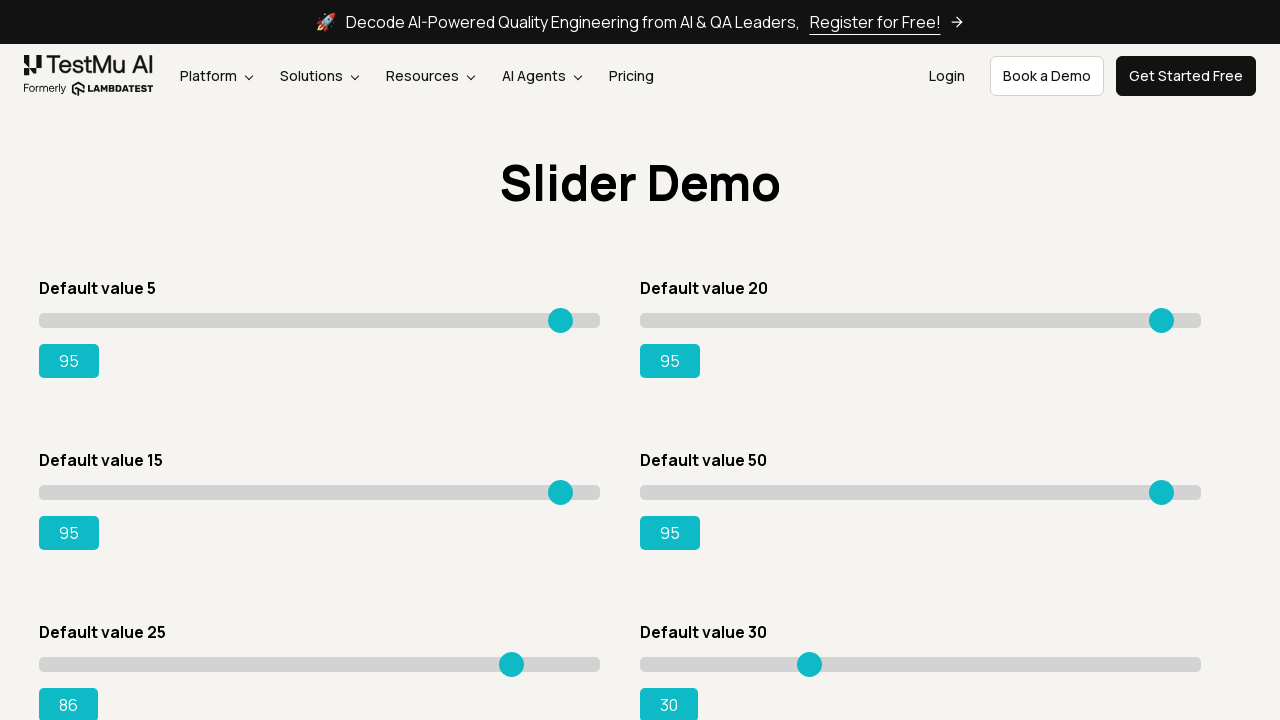

Moved slider 5 right to reach target value 95 (iteration 62) on xpath=//input[@type='range'] >> nth=4
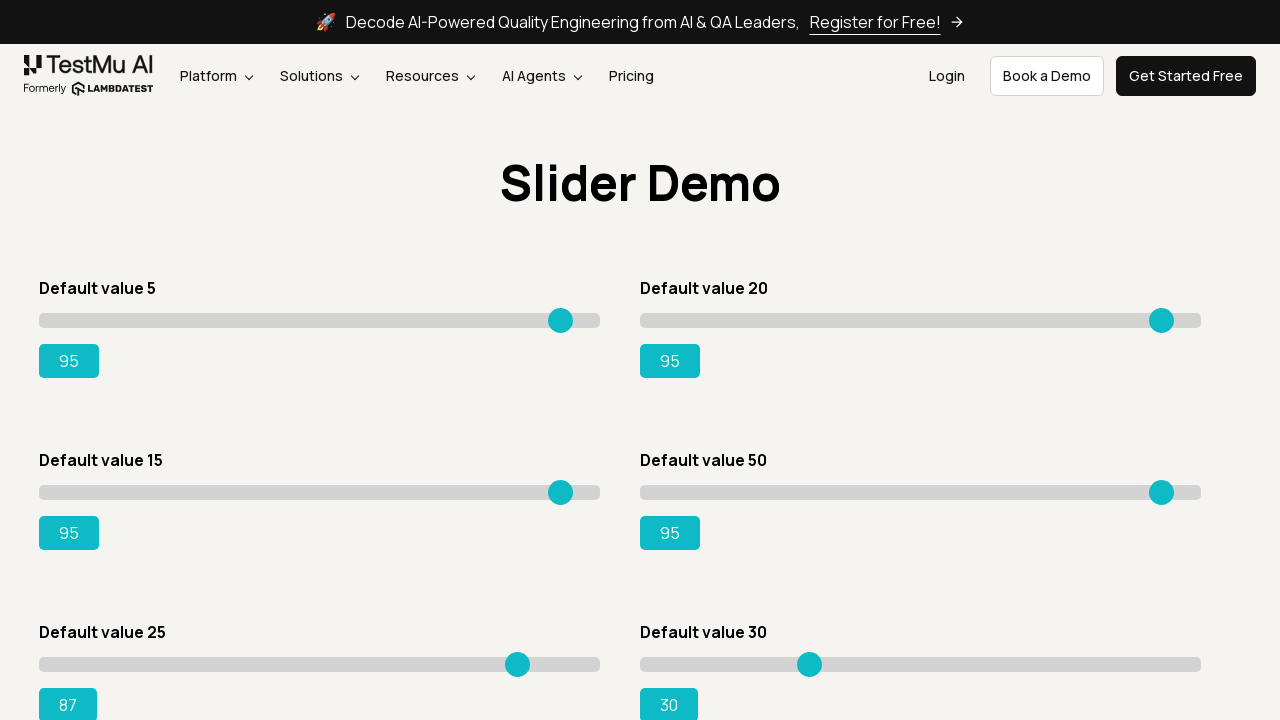

Moved slider 5 right to reach target value 95 (iteration 63) on xpath=//input[@type='range'] >> nth=4
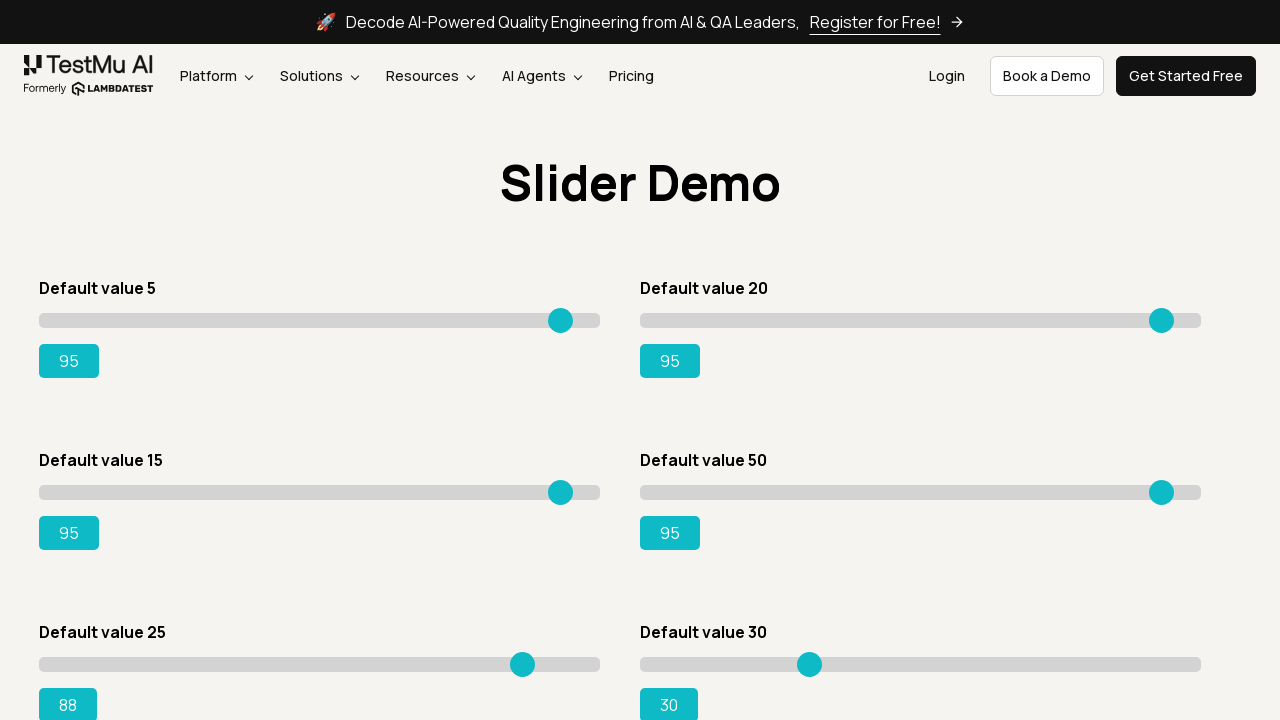

Moved slider 5 right to reach target value 95 (iteration 64) on xpath=//input[@type='range'] >> nth=4
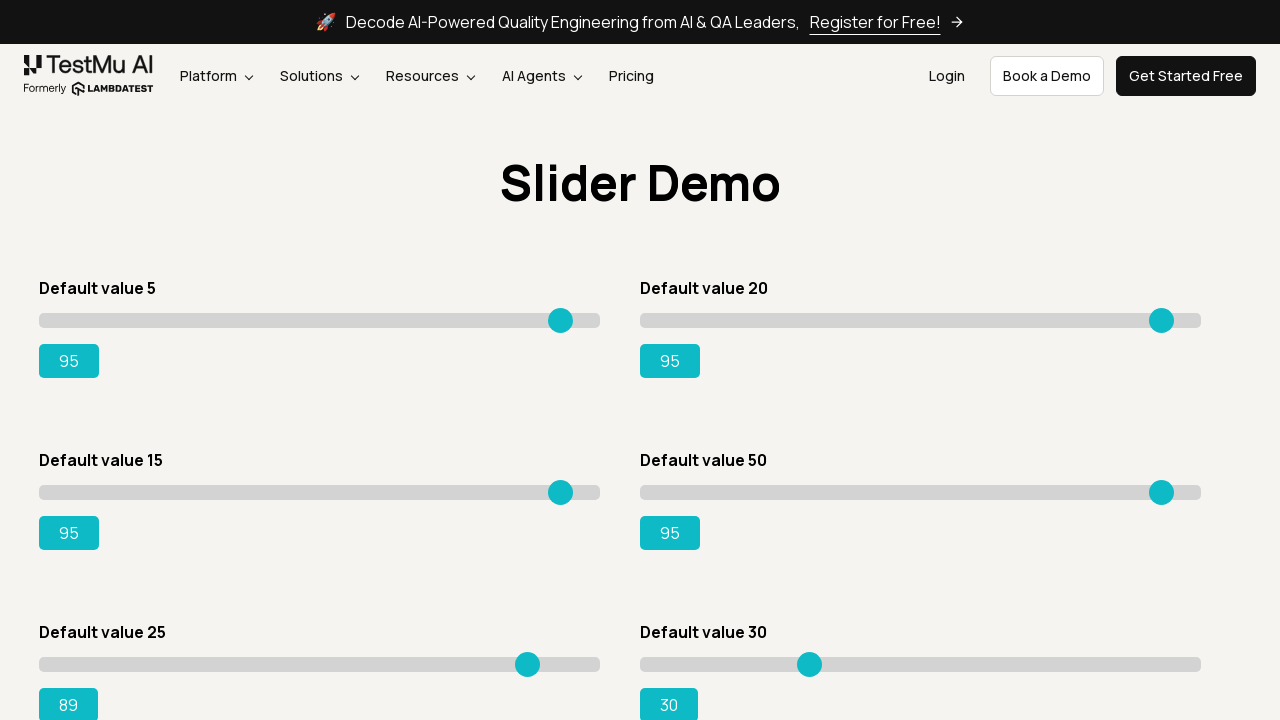

Moved slider 5 right to reach target value 95 (iteration 65) on xpath=//input[@type='range'] >> nth=4
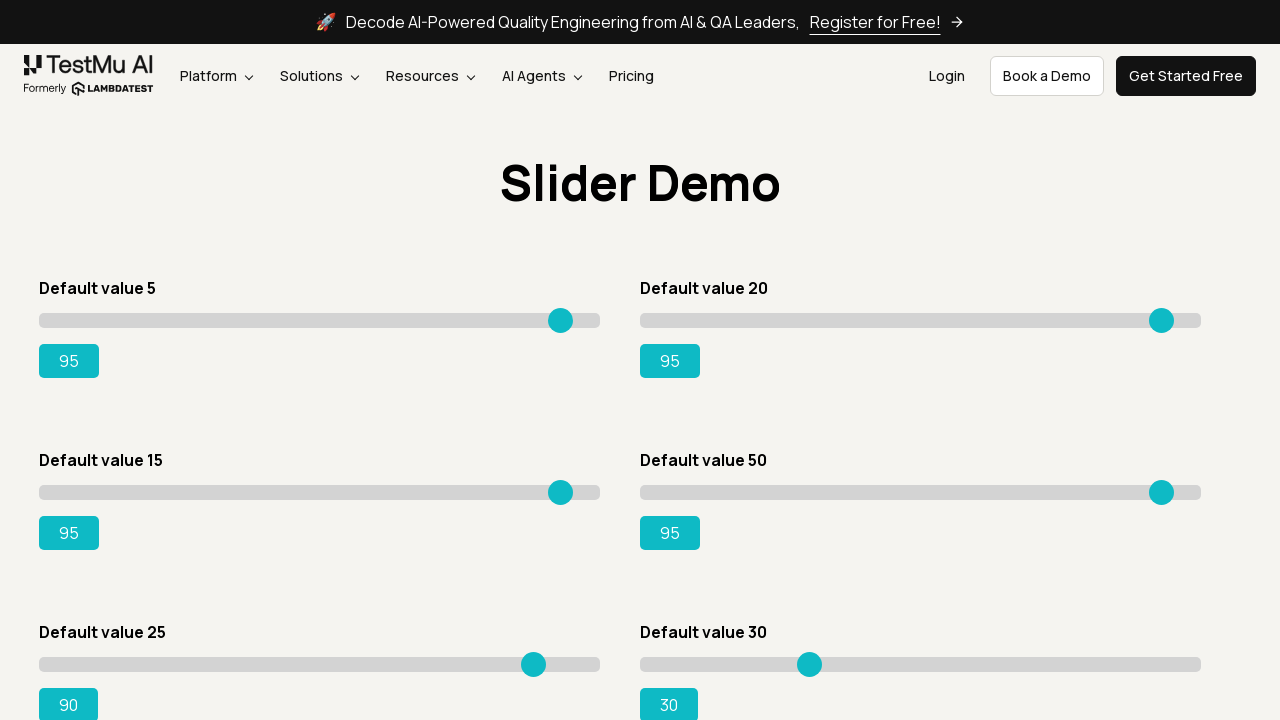

Moved slider 5 right to reach target value 95 (iteration 66) on xpath=//input[@type='range'] >> nth=4
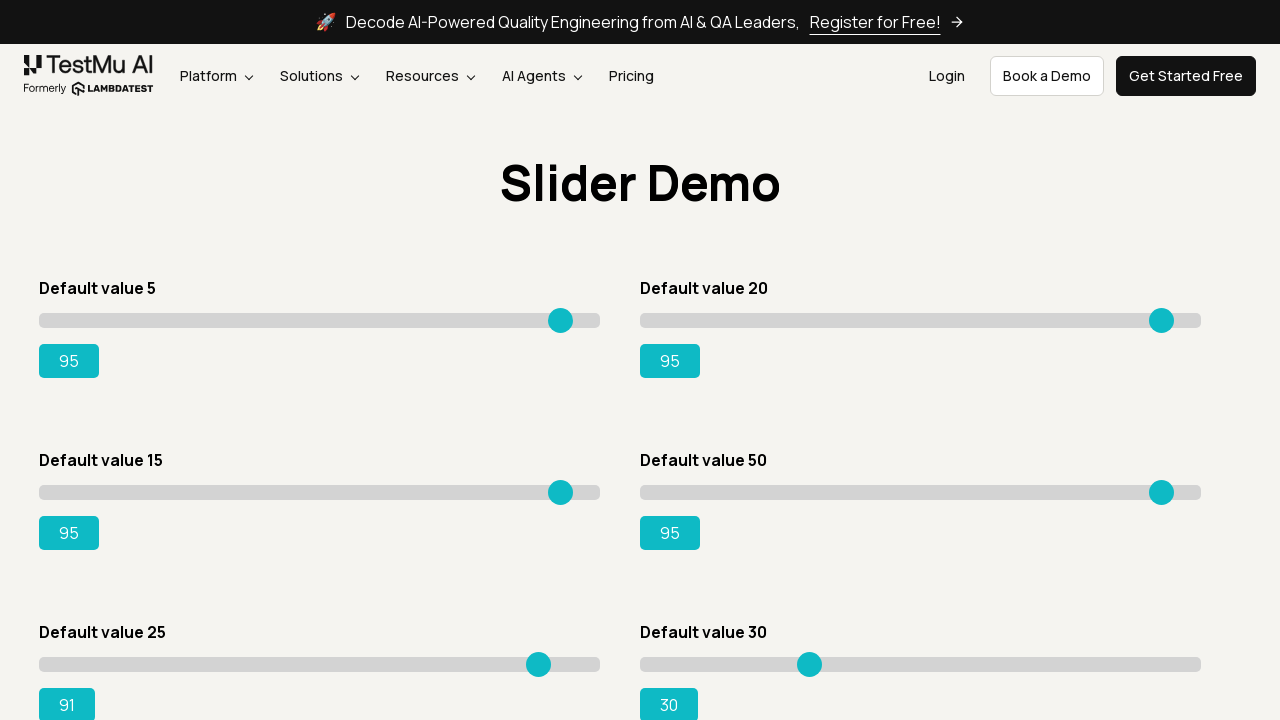

Moved slider 5 right to reach target value 95 (iteration 67) on xpath=//input[@type='range'] >> nth=4
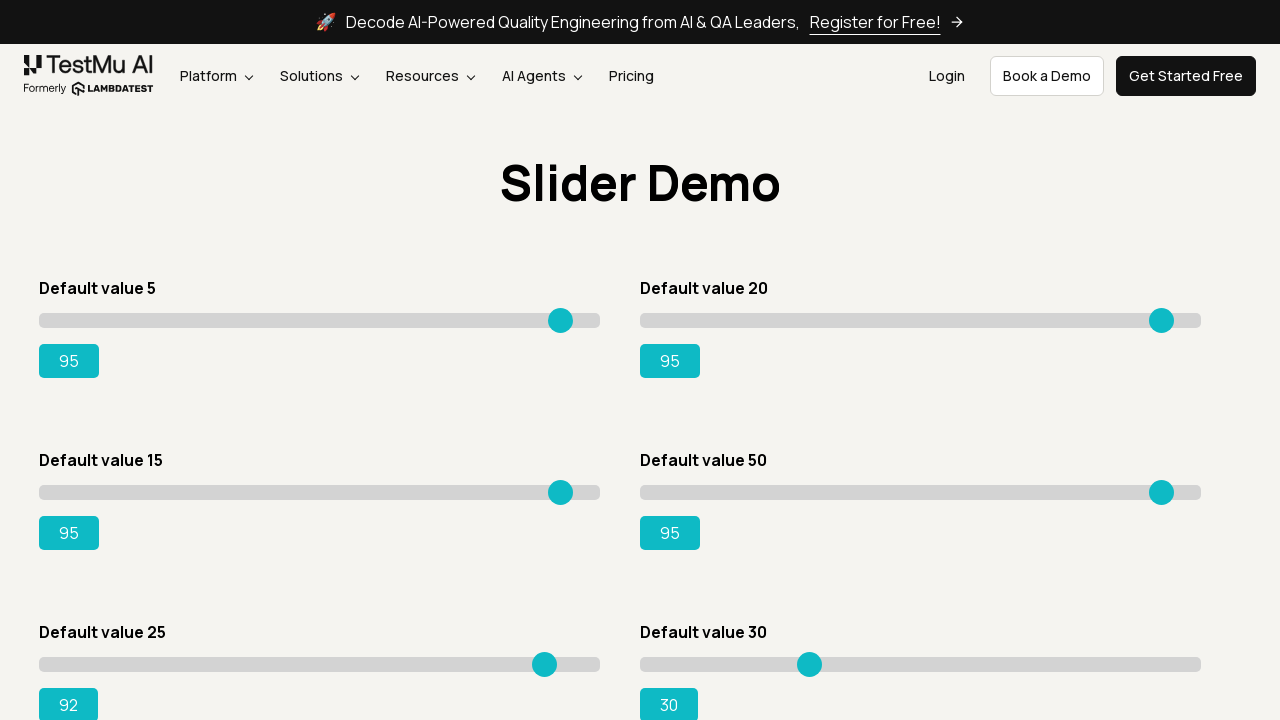

Moved slider 5 right to reach target value 95 (iteration 68) on xpath=//input[@type='range'] >> nth=4
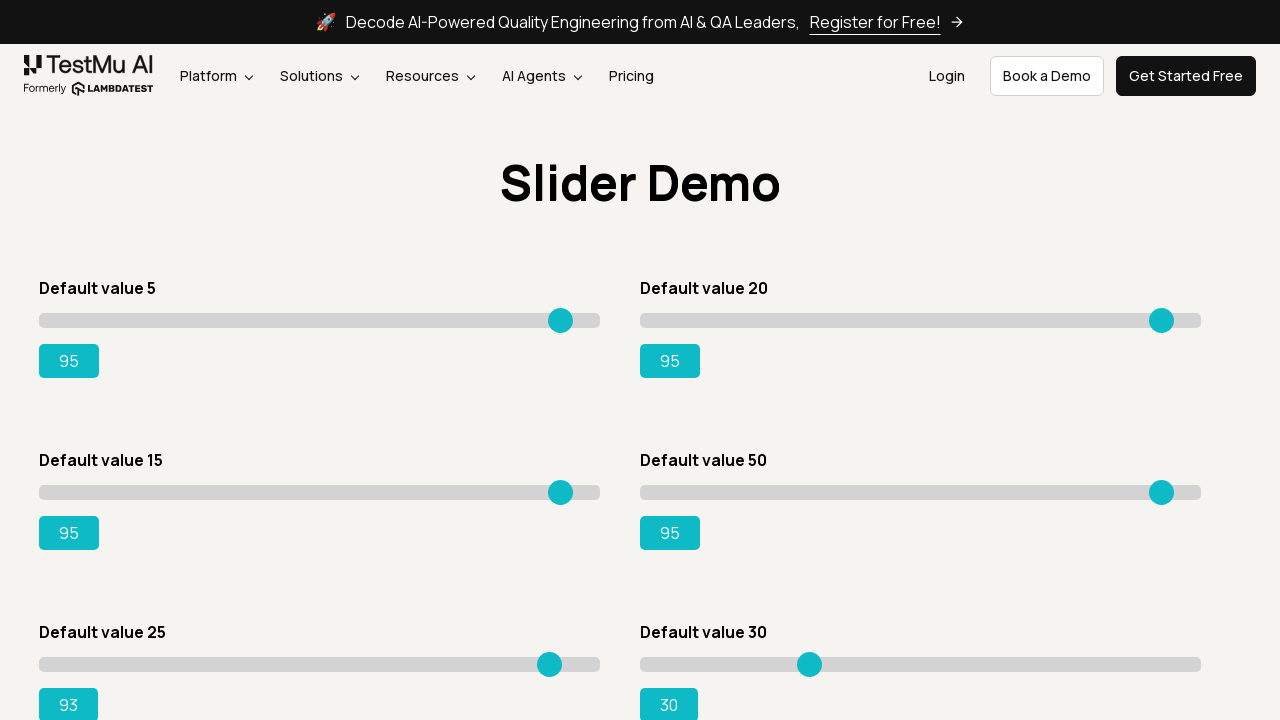

Moved slider 5 right to reach target value 95 (iteration 69) on xpath=//input[@type='range'] >> nth=4
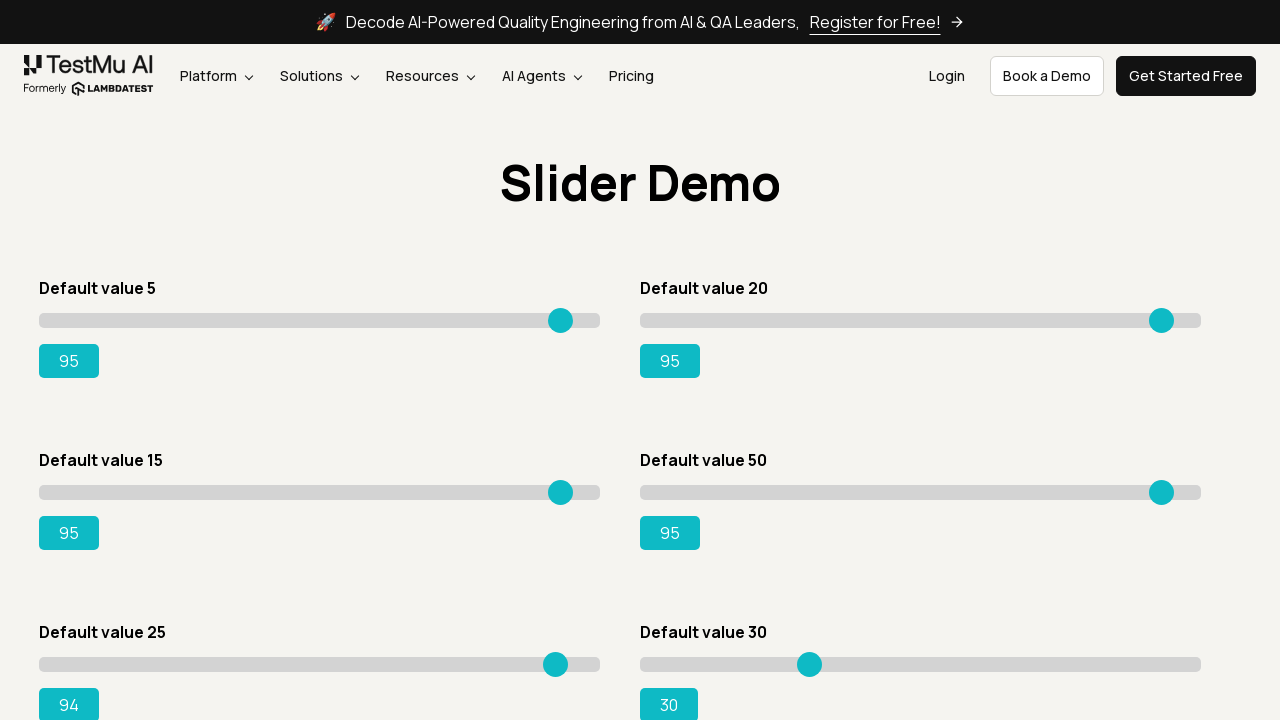

Moved slider 5 right to reach target value 95 (iteration 70) on xpath=//input[@type='range'] >> nth=4
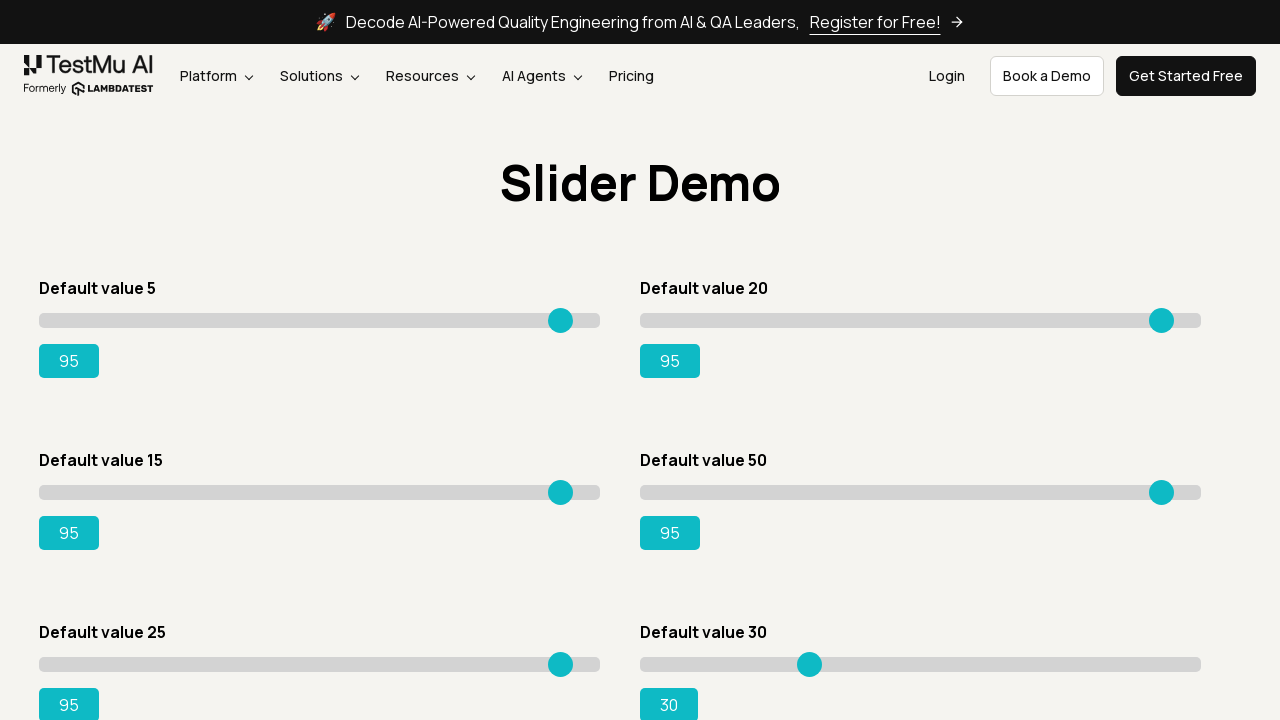

Slider 5 reached target value of 95
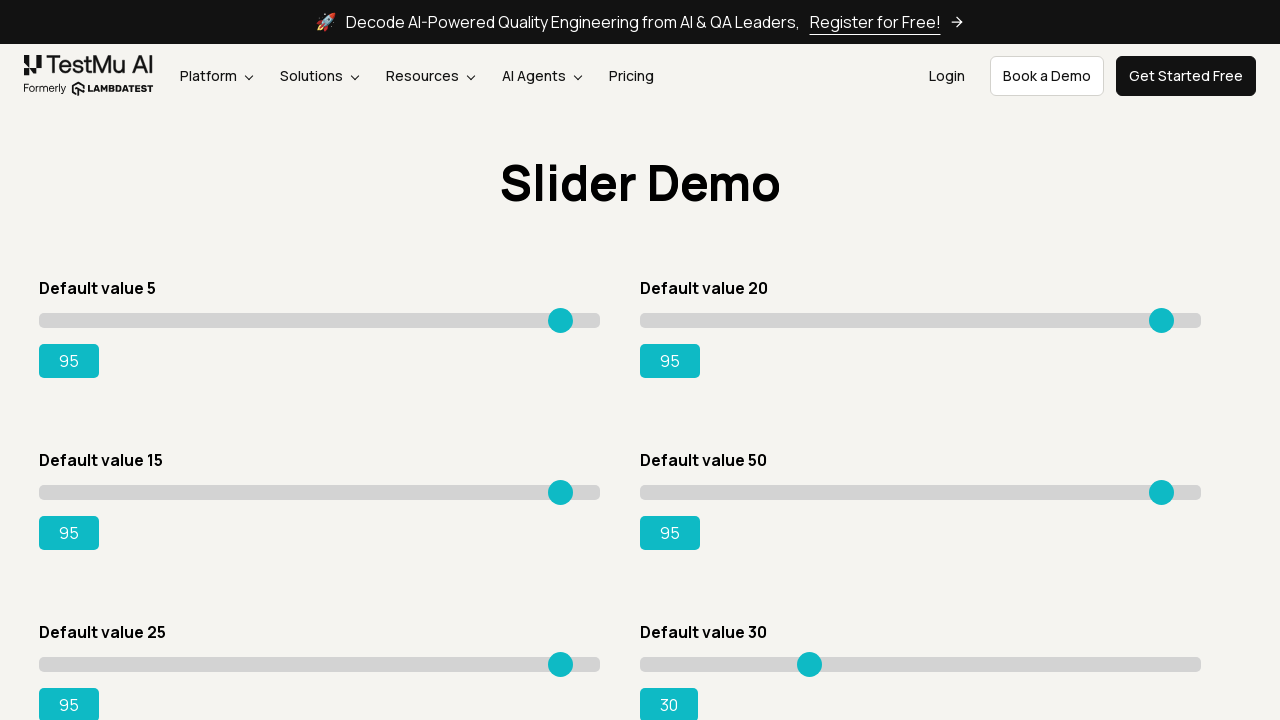

Moved slider 6 right to reach target value 95 (iteration 1) on xpath=//input[@type='range'] >> nth=5
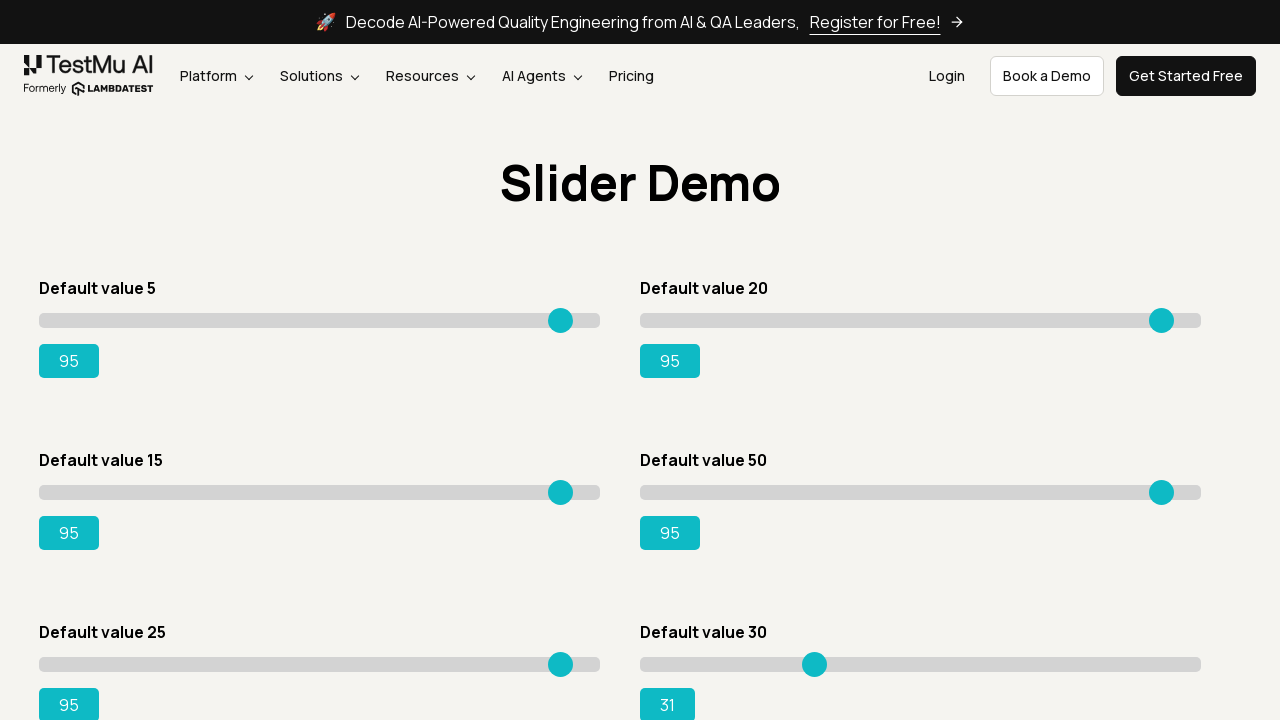

Moved slider 6 right to reach target value 95 (iteration 2) on xpath=//input[@type='range'] >> nth=5
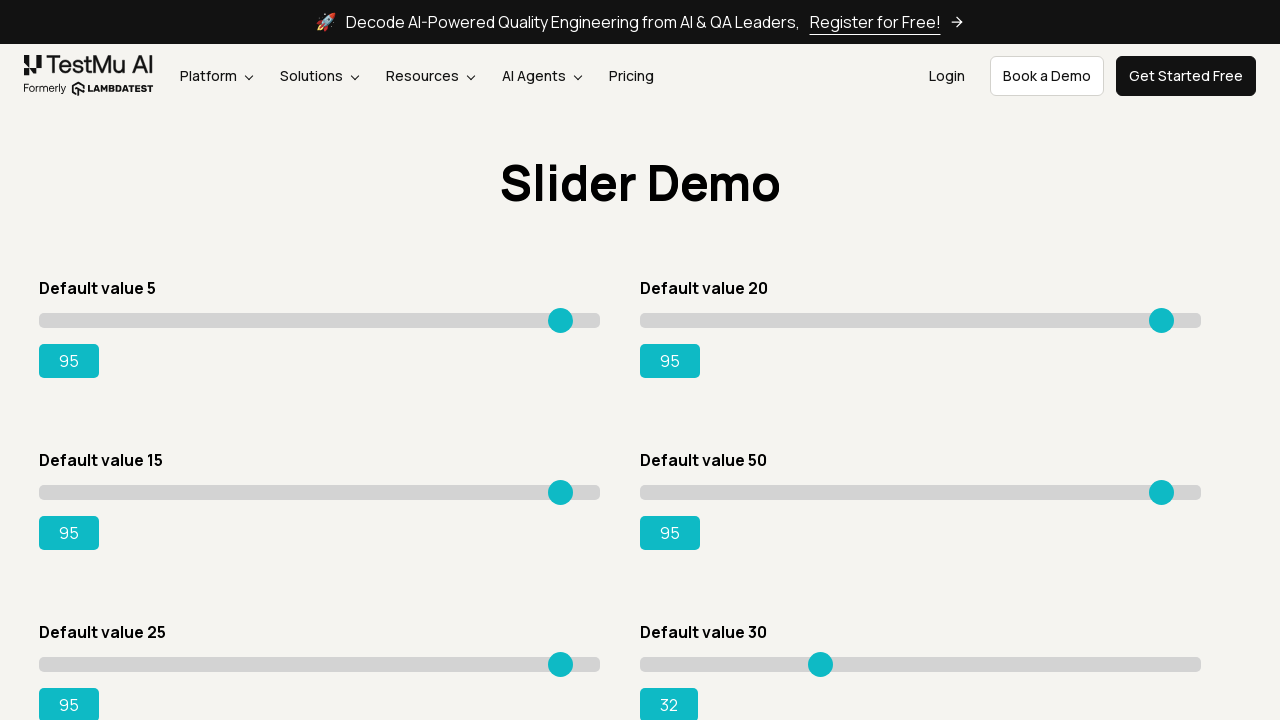

Moved slider 6 right to reach target value 95 (iteration 3) on xpath=//input[@type='range'] >> nth=5
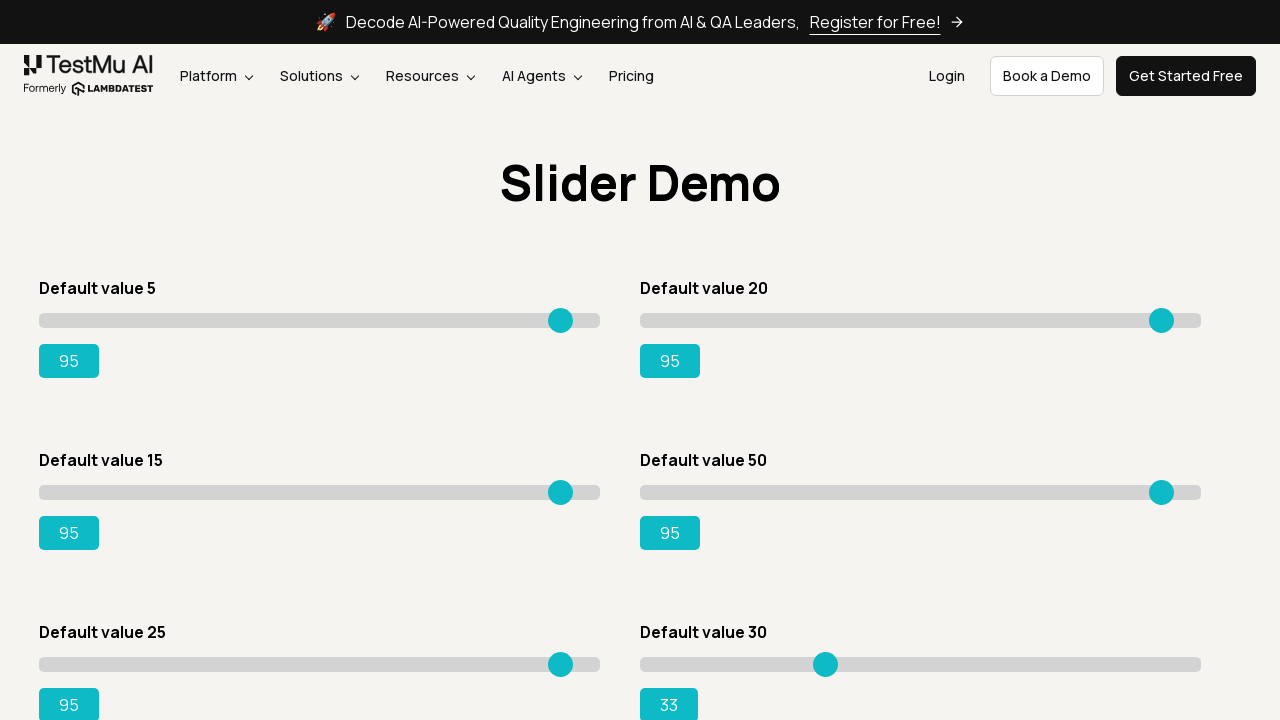

Moved slider 6 right to reach target value 95 (iteration 4) on xpath=//input[@type='range'] >> nth=5
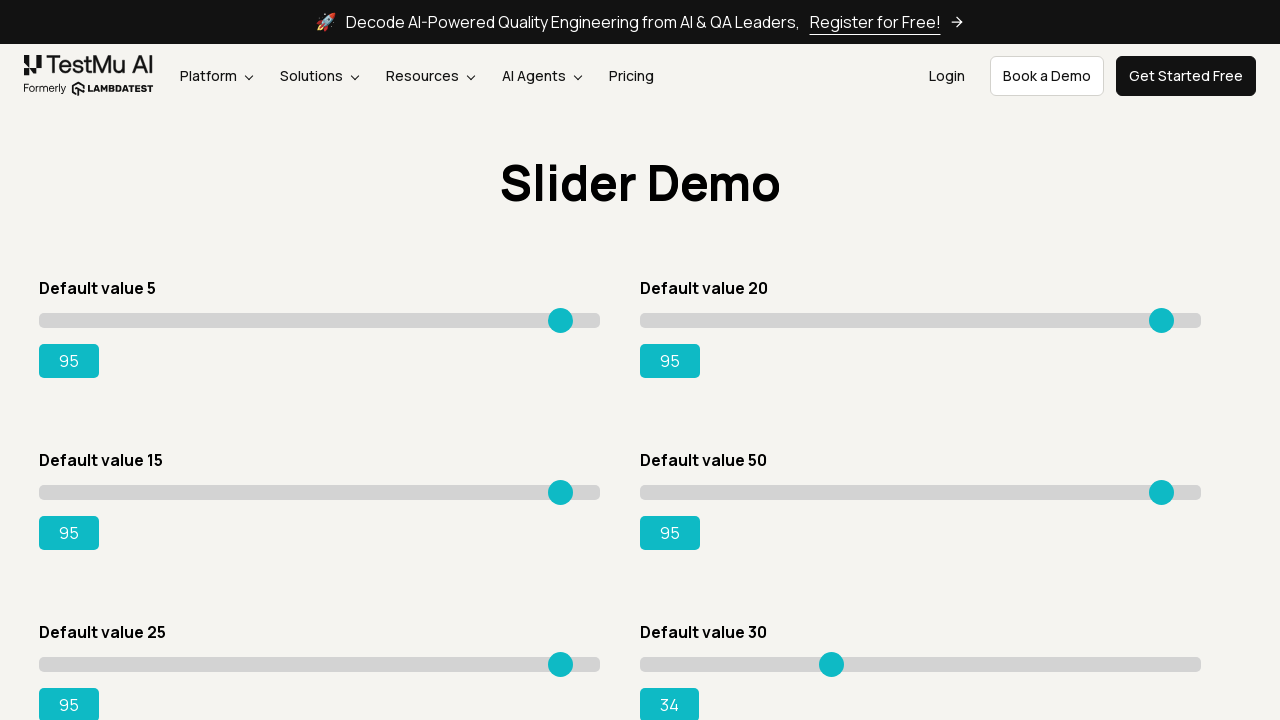

Moved slider 6 right to reach target value 95 (iteration 5) on xpath=//input[@type='range'] >> nth=5
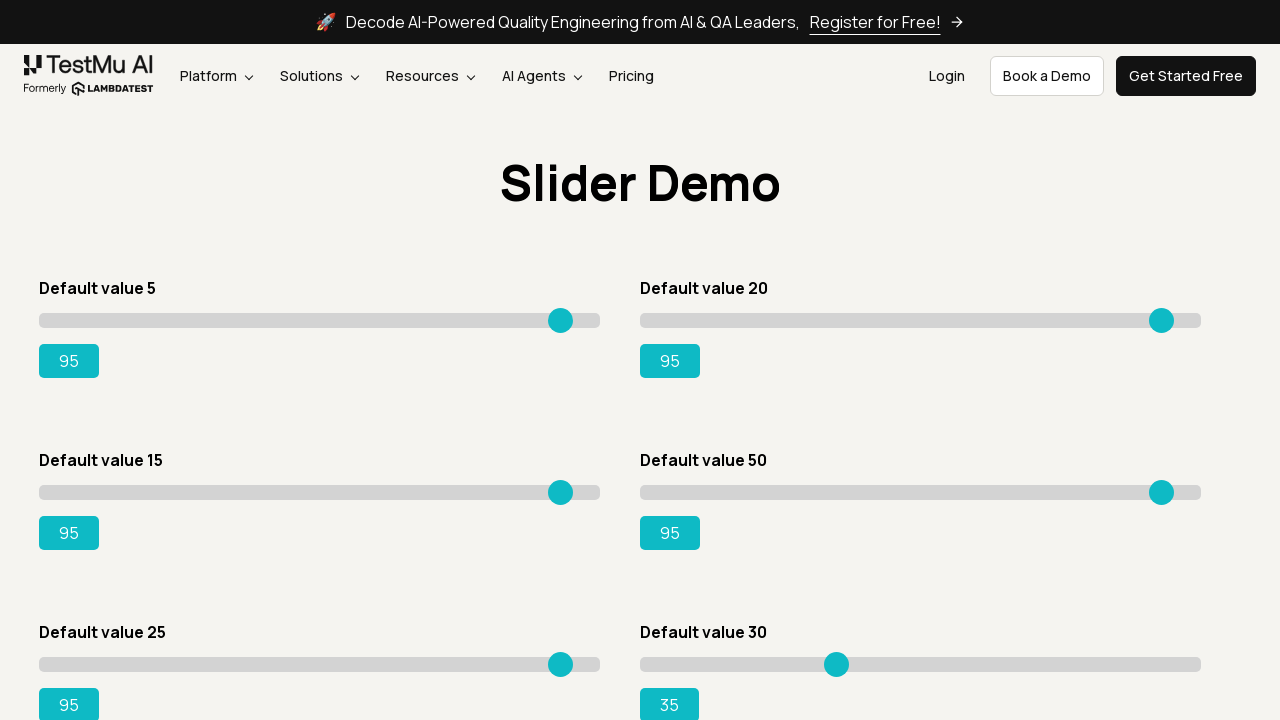

Moved slider 6 right to reach target value 95 (iteration 6) on xpath=//input[@type='range'] >> nth=5
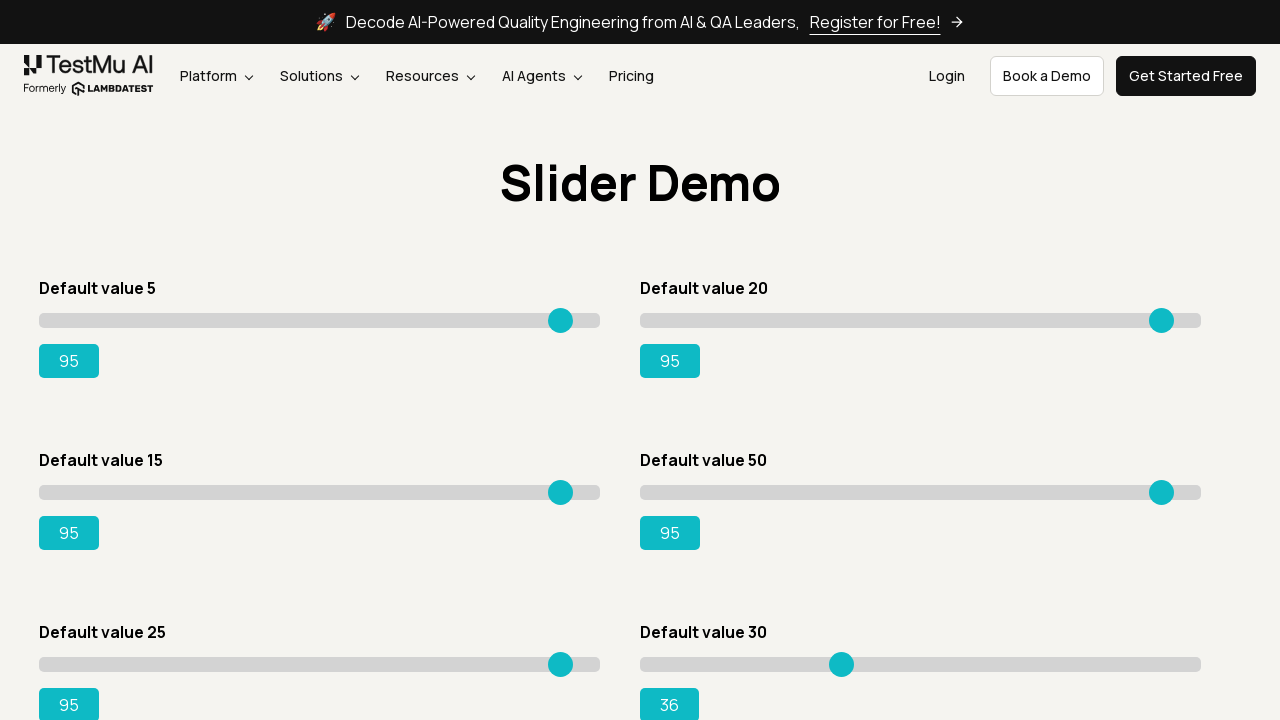

Moved slider 6 right to reach target value 95 (iteration 7) on xpath=//input[@type='range'] >> nth=5
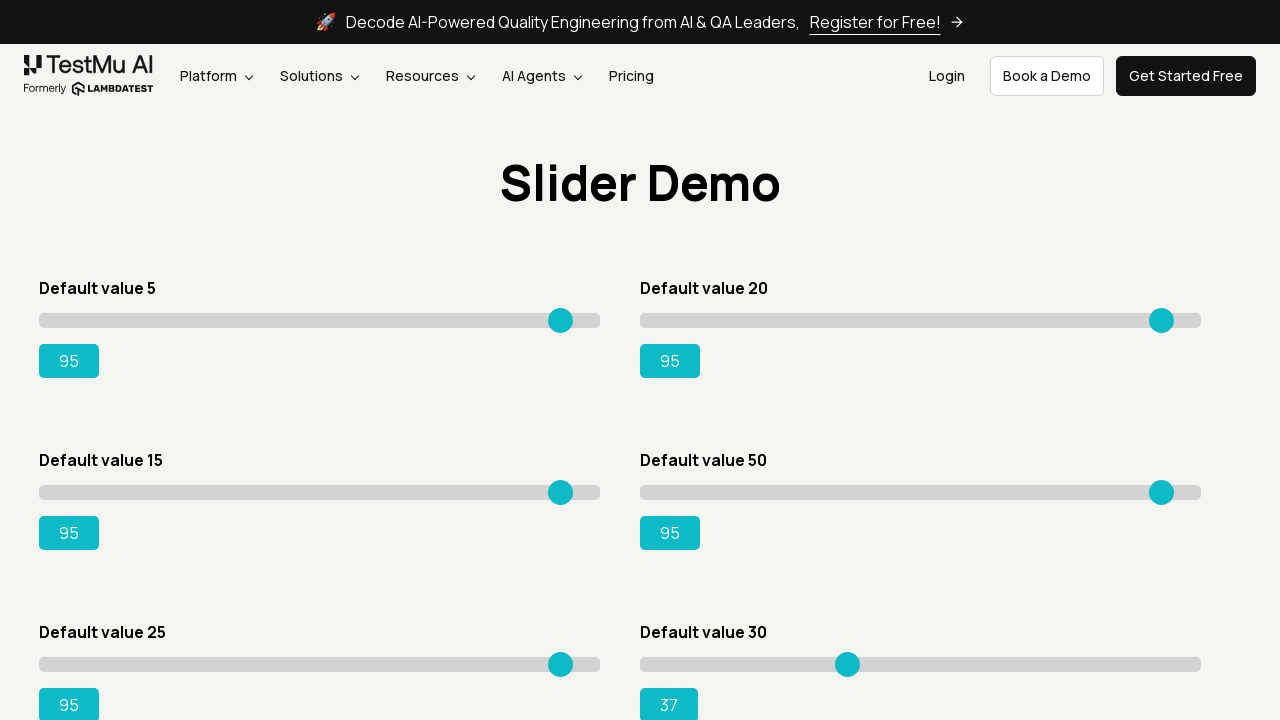

Moved slider 6 right to reach target value 95 (iteration 8) on xpath=//input[@type='range'] >> nth=5
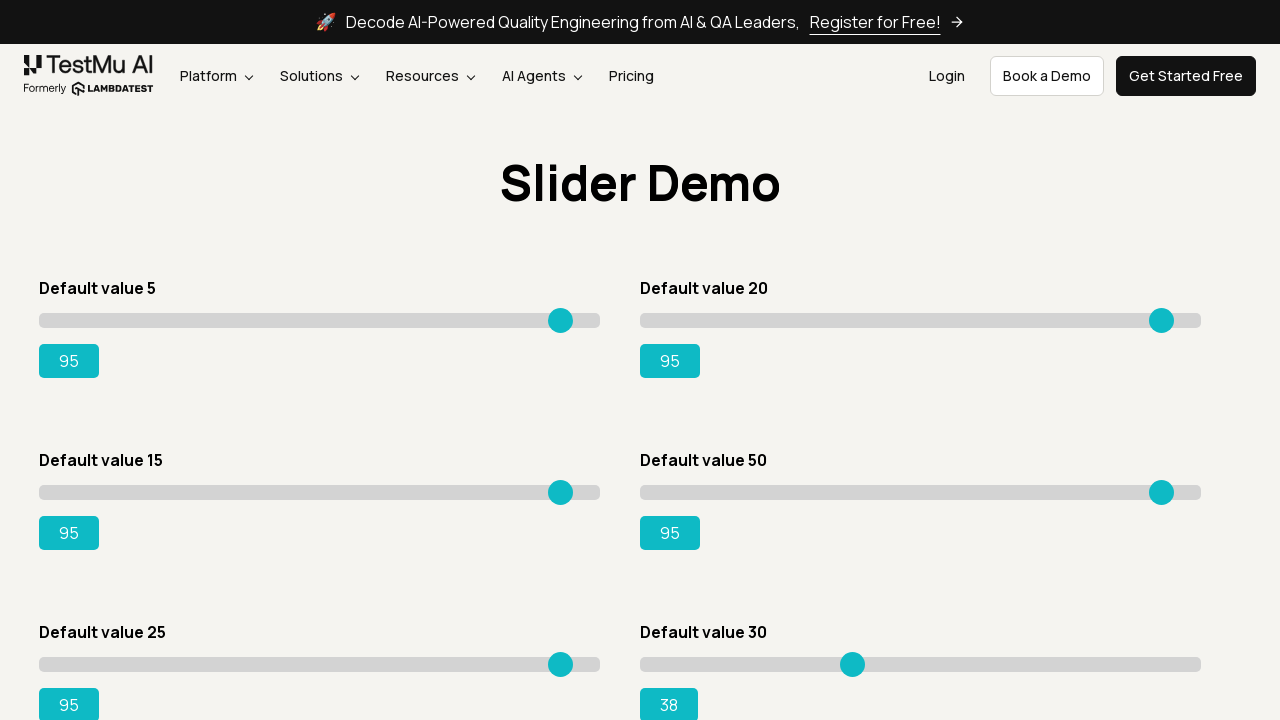

Moved slider 6 right to reach target value 95 (iteration 9) on xpath=//input[@type='range'] >> nth=5
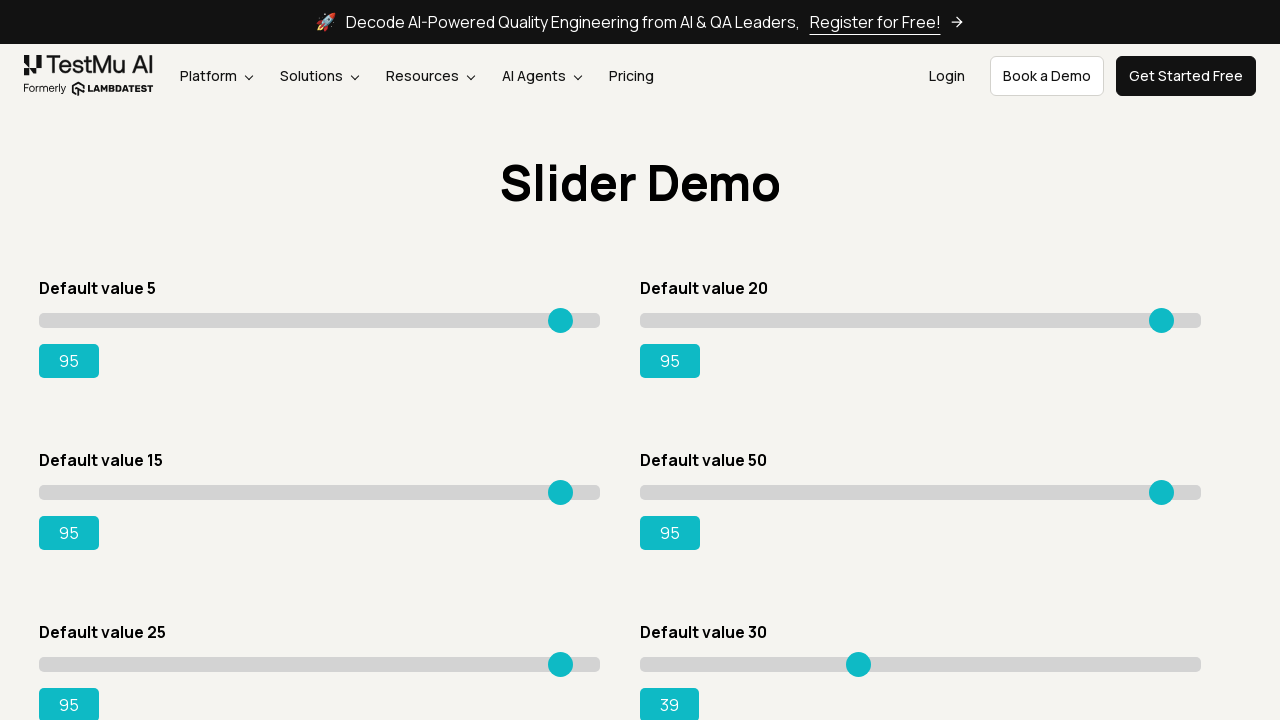

Moved slider 6 right to reach target value 95 (iteration 10) on xpath=//input[@type='range'] >> nth=5
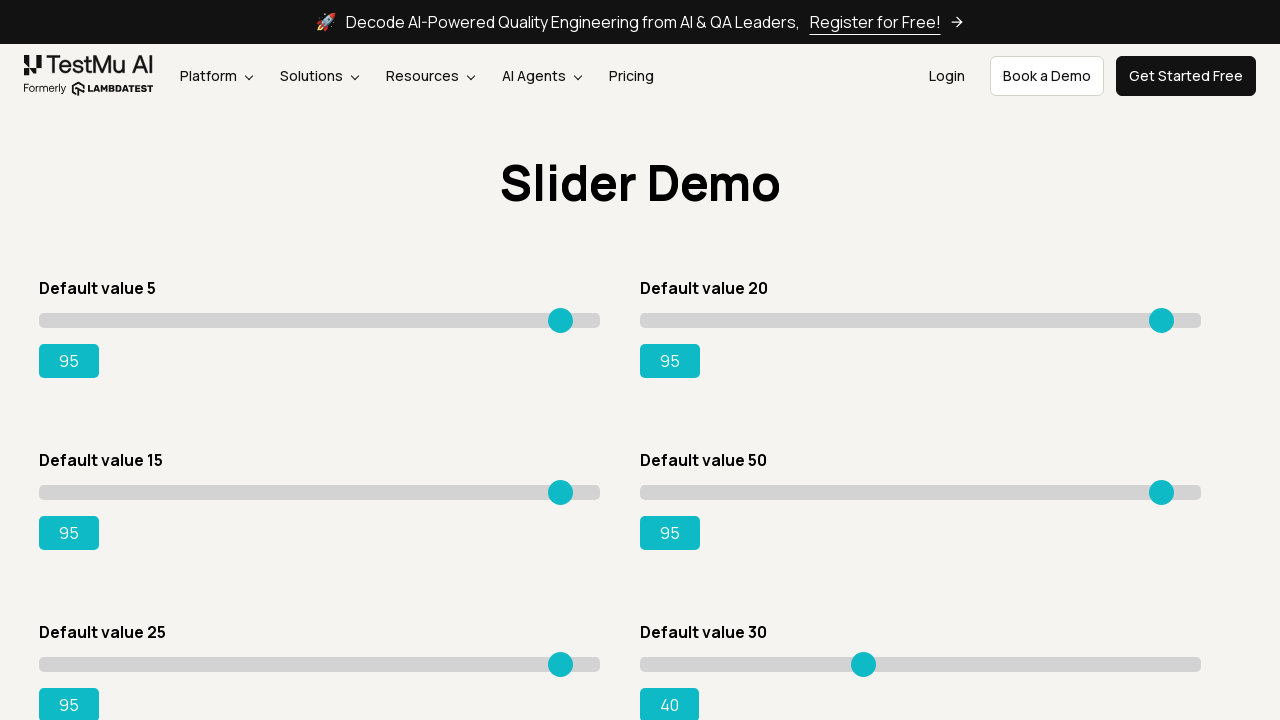

Moved slider 6 right to reach target value 95 (iteration 11) on xpath=//input[@type='range'] >> nth=5
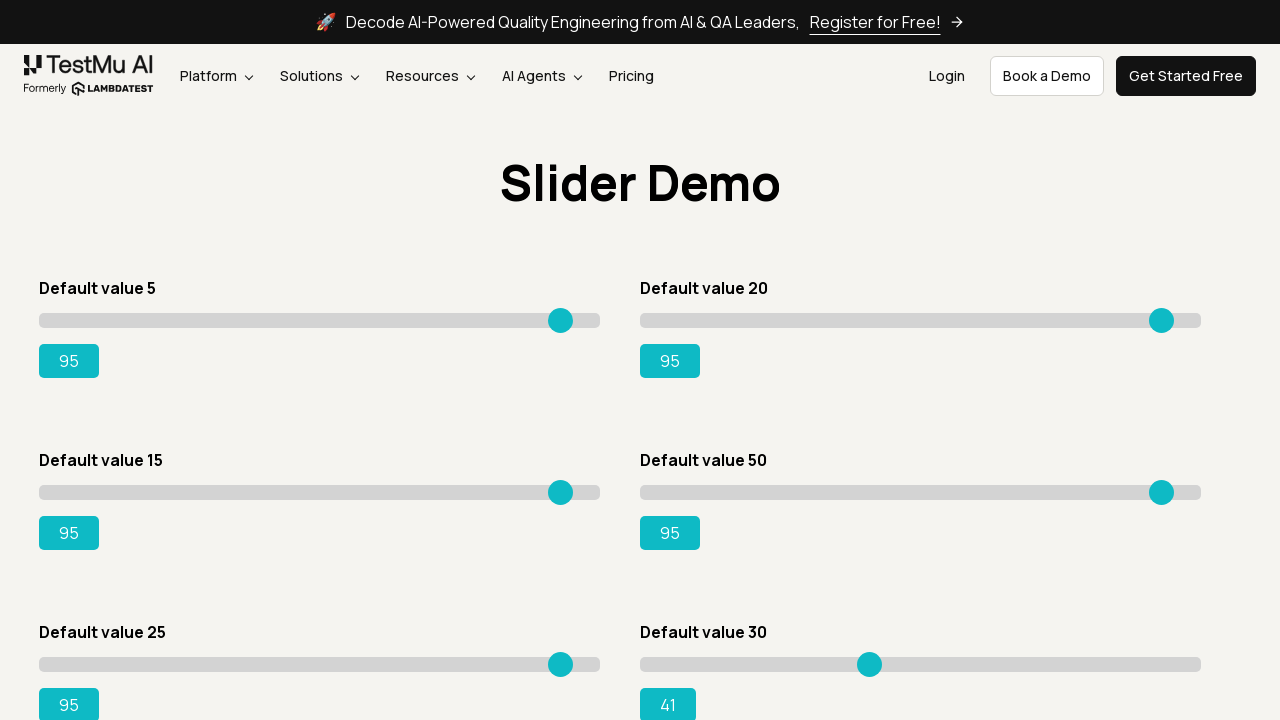

Moved slider 6 right to reach target value 95 (iteration 12) on xpath=//input[@type='range'] >> nth=5
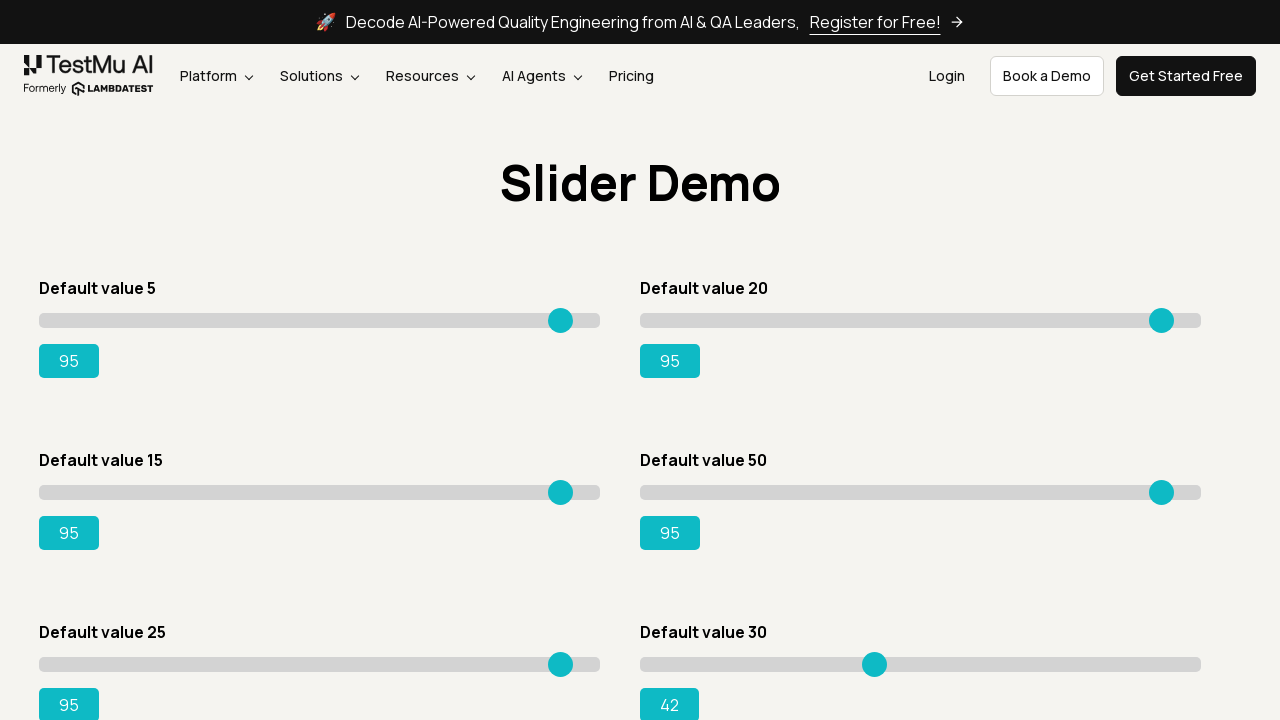

Moved slider 6 right to reach target value 95 (iteration 13) on xpath=//input[@type='range'] >> nth=5
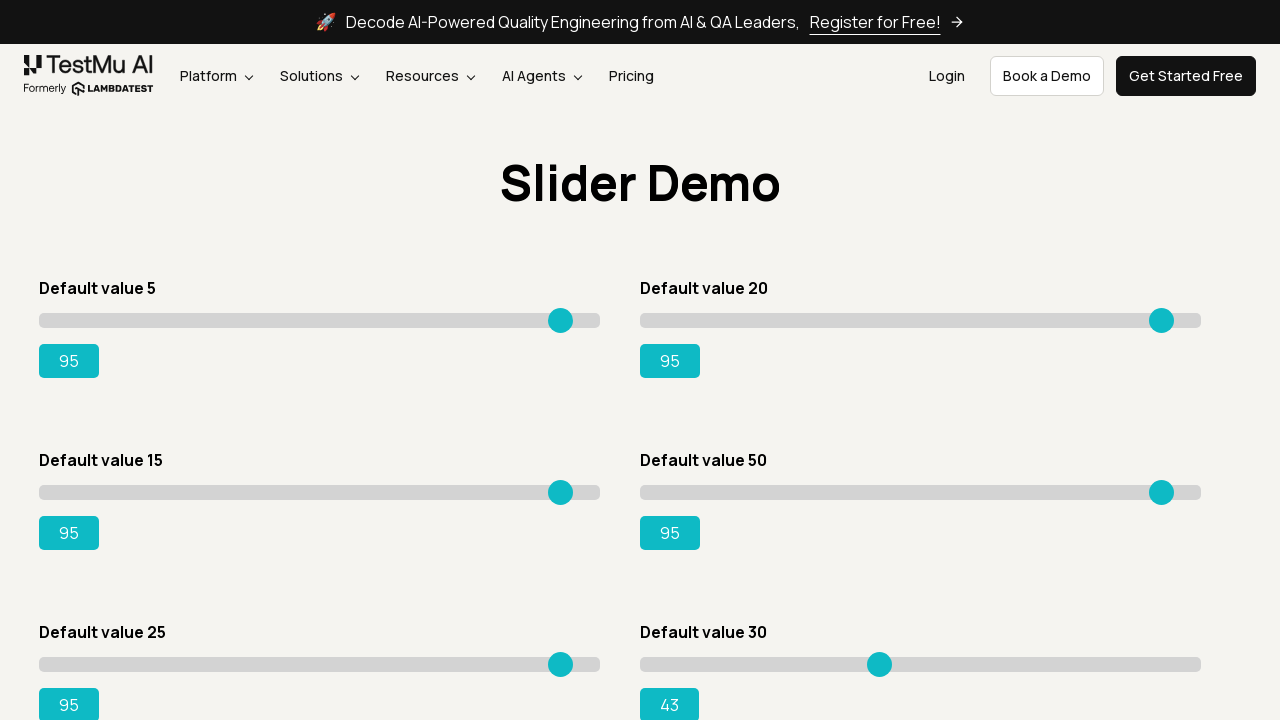

Moved slider 6 right to reach target value 95 (iteration 14) on xpath=//input[@type='range'] >> nth=5
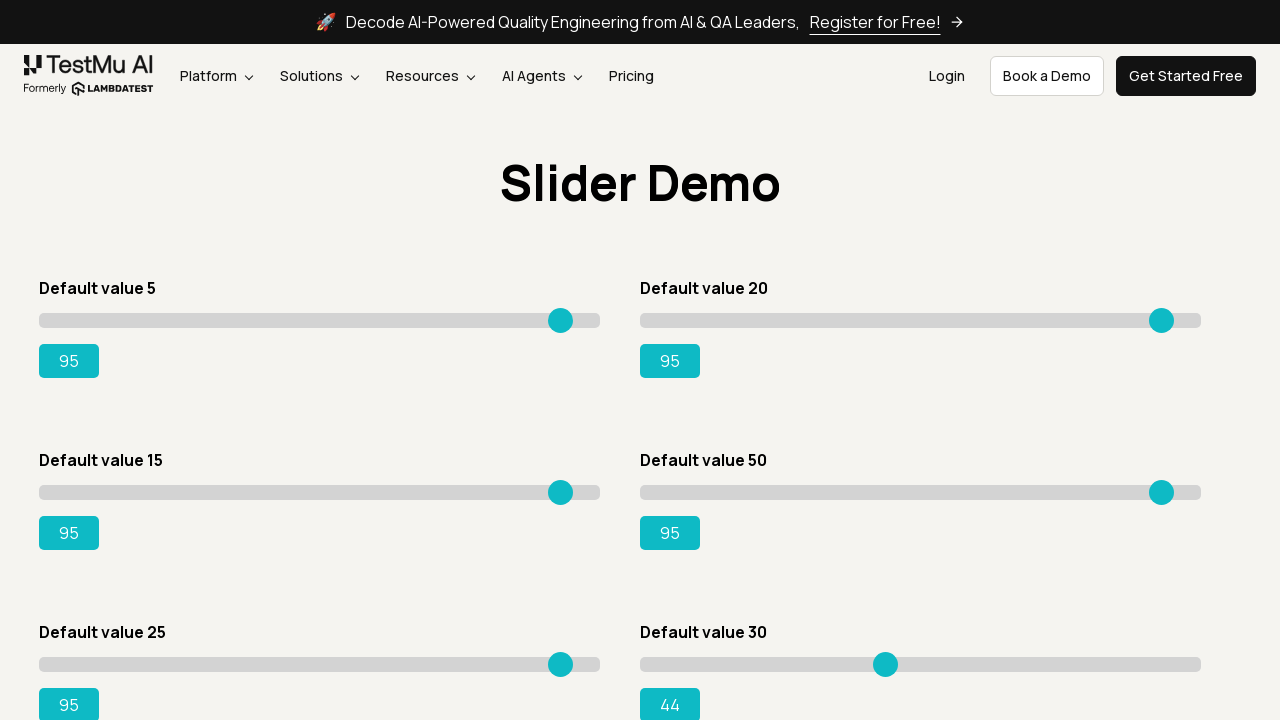

Moved slider 6 right to reach target value 95 (iteration 15) on xpath=//input[@type='range'] >> nth=5
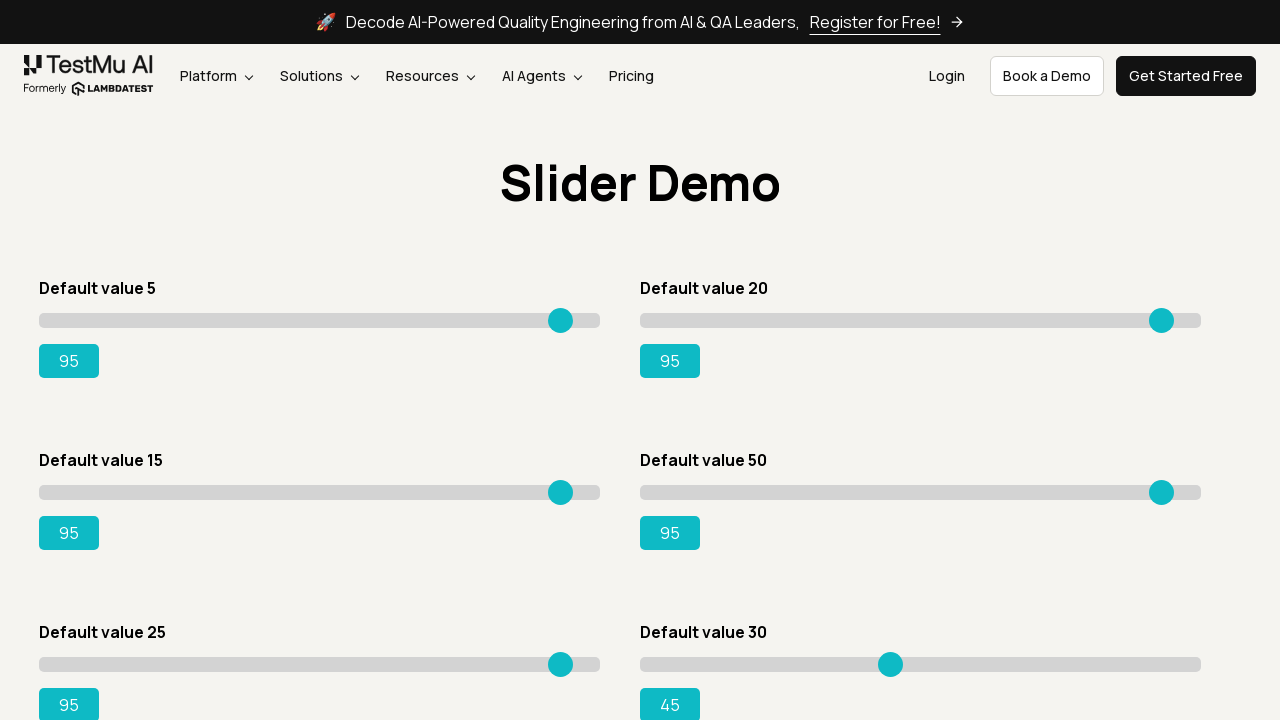

Moved slider 6 right to reach target value 95 (iteration 16) on xpath=//input[@type='range'] >> nth=5
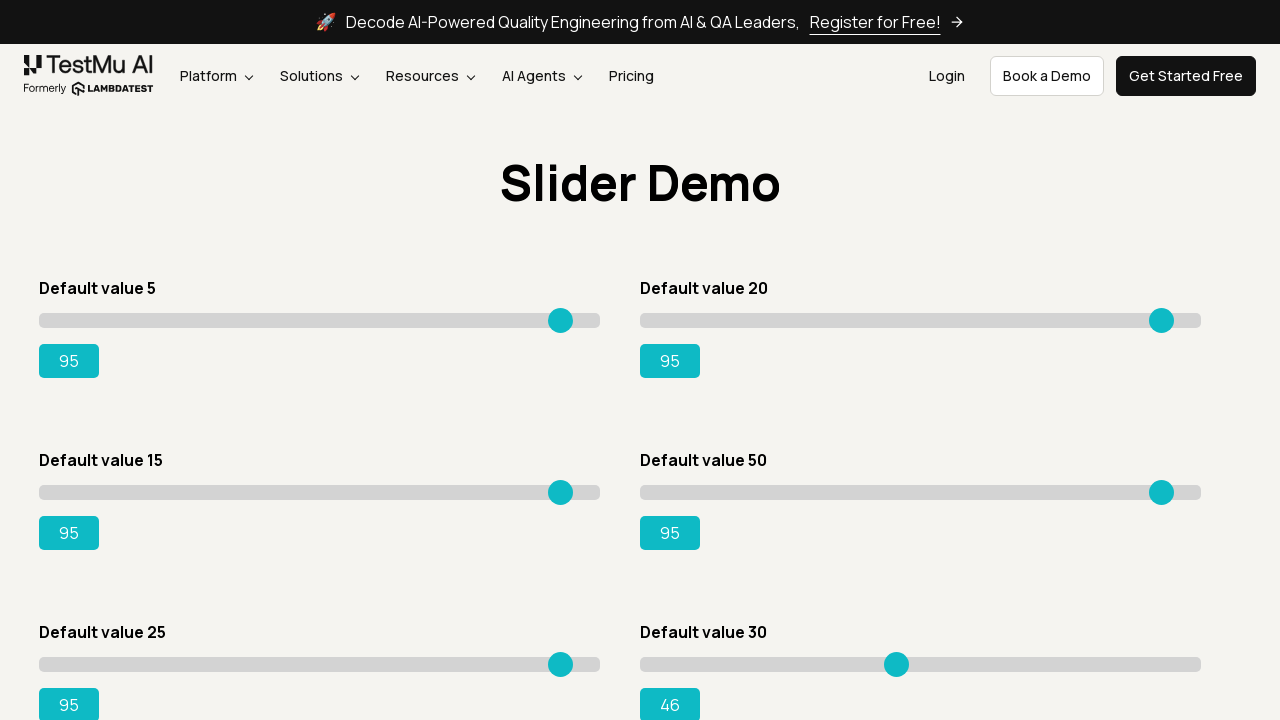

Moved slider 6 right to reach target value 95 (iteration 17) on xpath=//input[@type='range'] >> nth=5
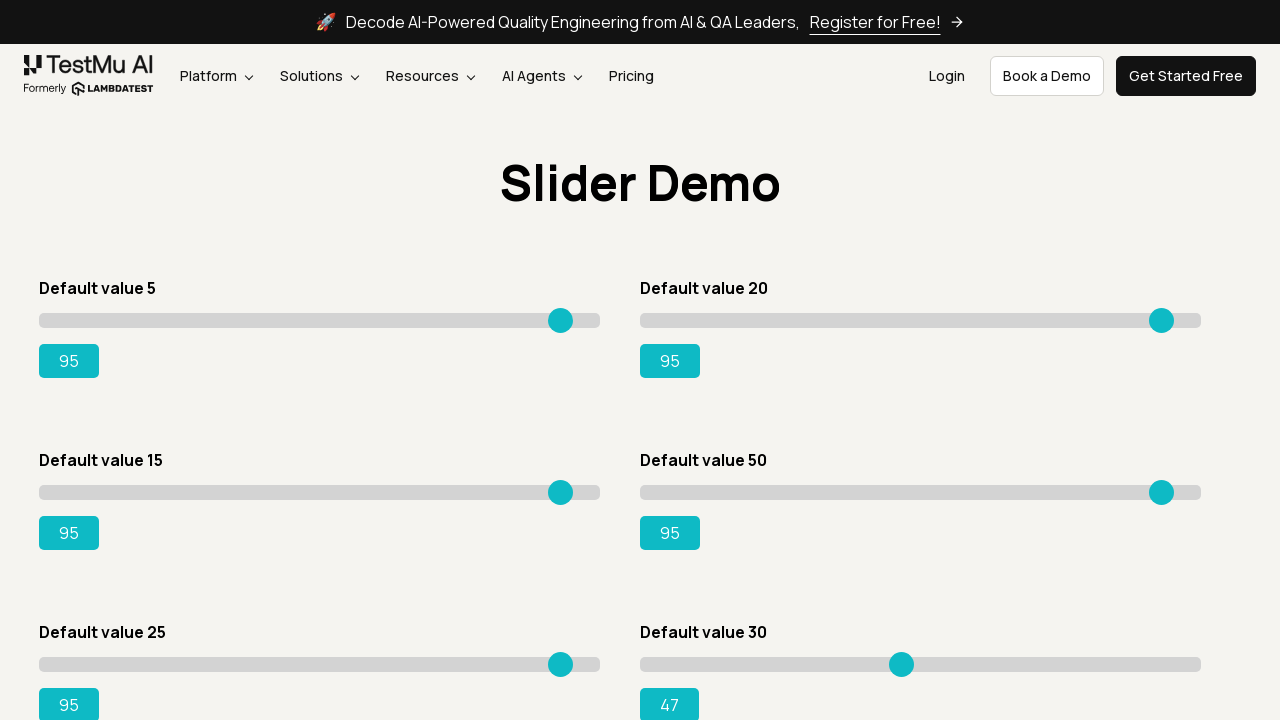

Moved slider 6 right to reach target value 95 (iteration 18) on xpath=//input[@type='range'] >> nth=5
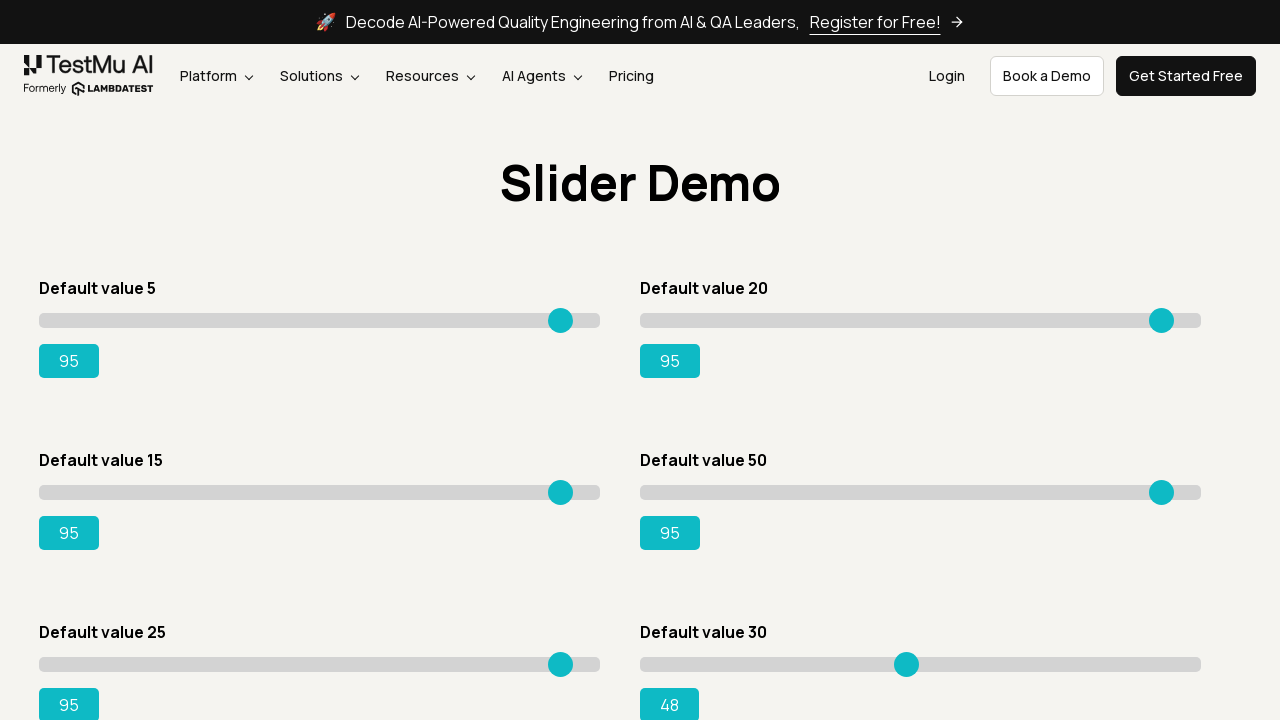

Moved slider 6 right to reach target value 95 (iteration 19) on xpath=//input[@type='range'] >> nth=5
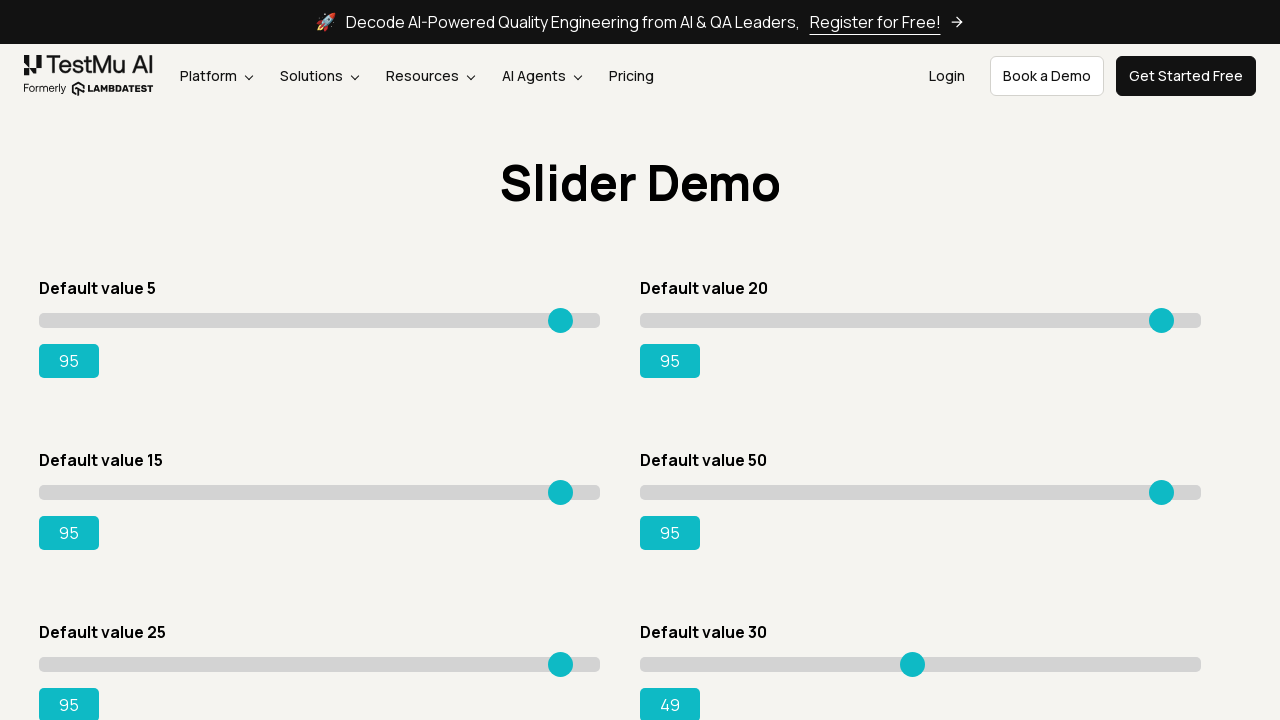

Moved slider 6 right to reach target value 95 (iteration 20) on xpath=//input[@type='range'] >> nth=5
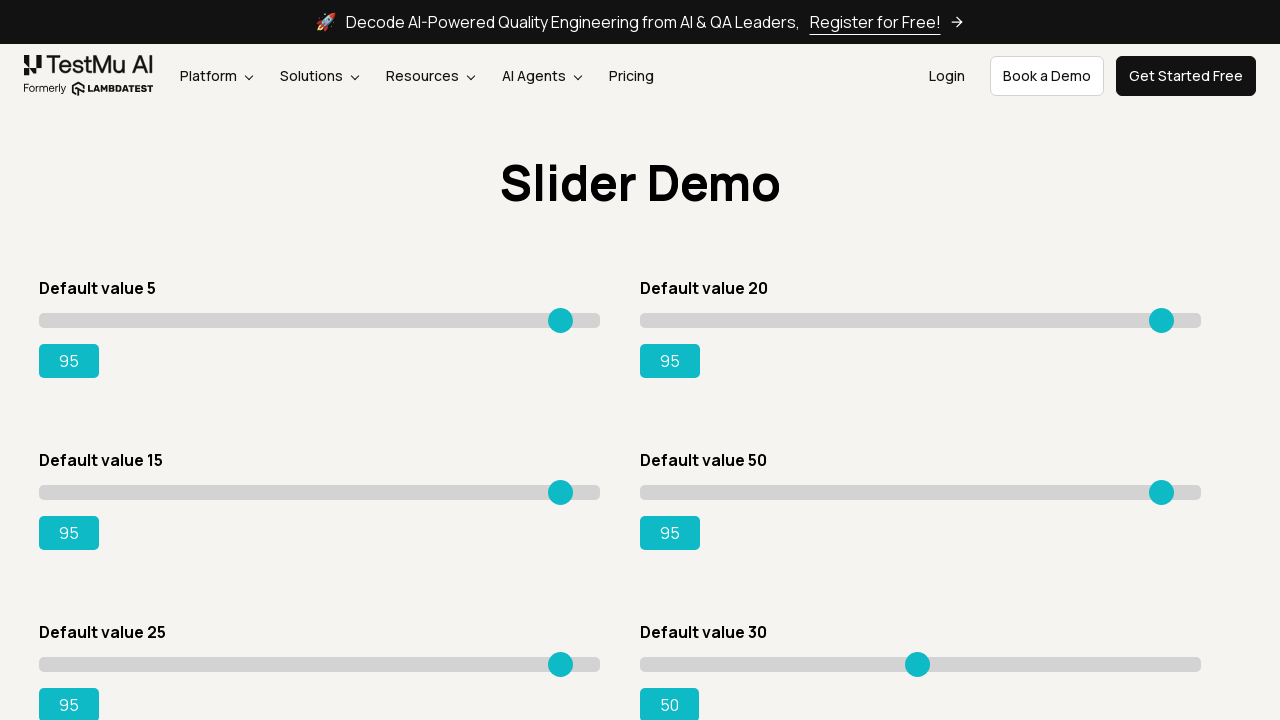

Moved slider 6 right to reach target value 95 (iteration 21) on xpath=//input[@type='range'] >> nth=5
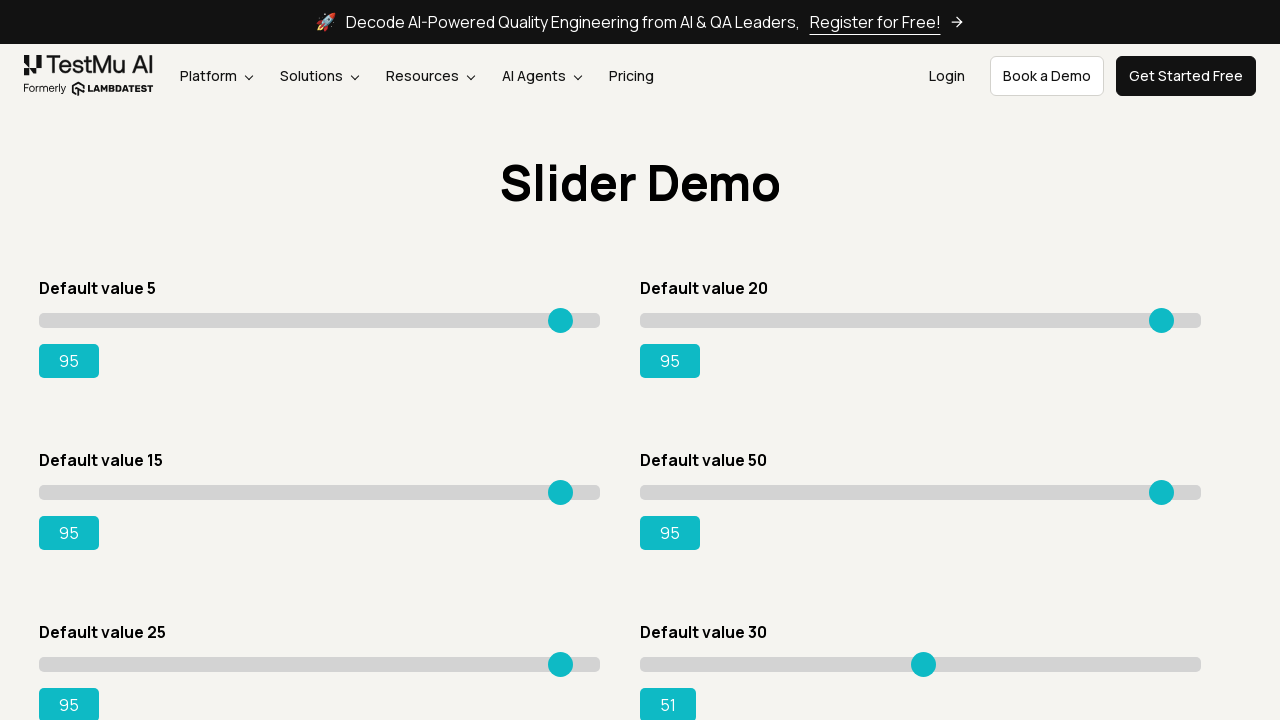

Moved slider 6 right to reach target value 95 (iteration 22) on xpath=//input[@type='range'] >> nth=5
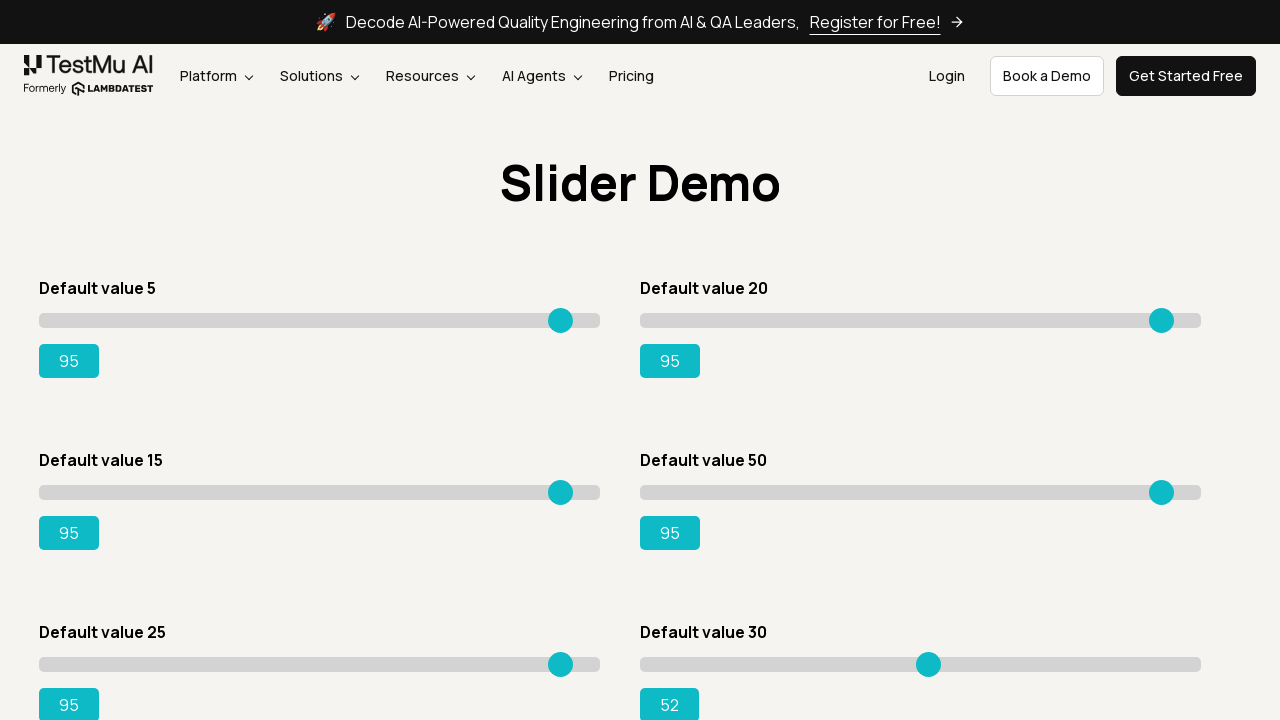

Moved slider 6 right to reach target value 95 (iteration 23) on xpath=//input[@type='range'] >> nth=5
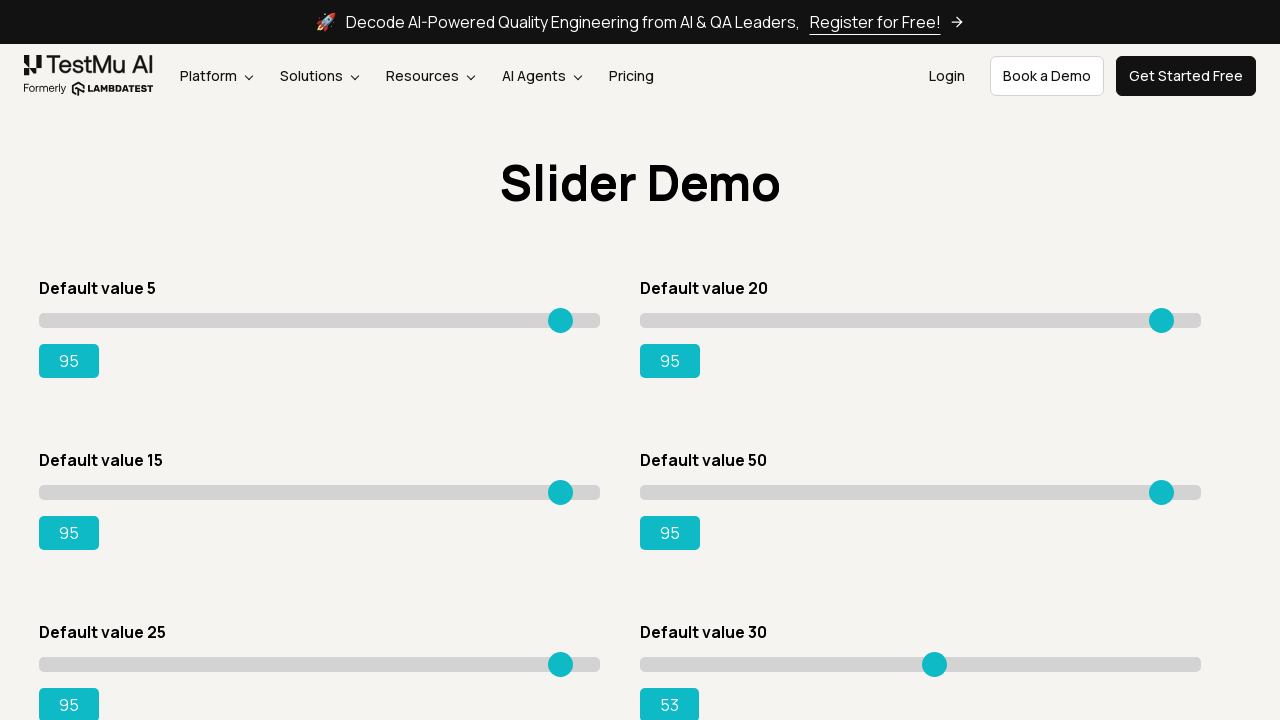

Moved slider 6 right to reach target value 95 (iteration 24) on xpath=//input[@type='range'] >> nth=5
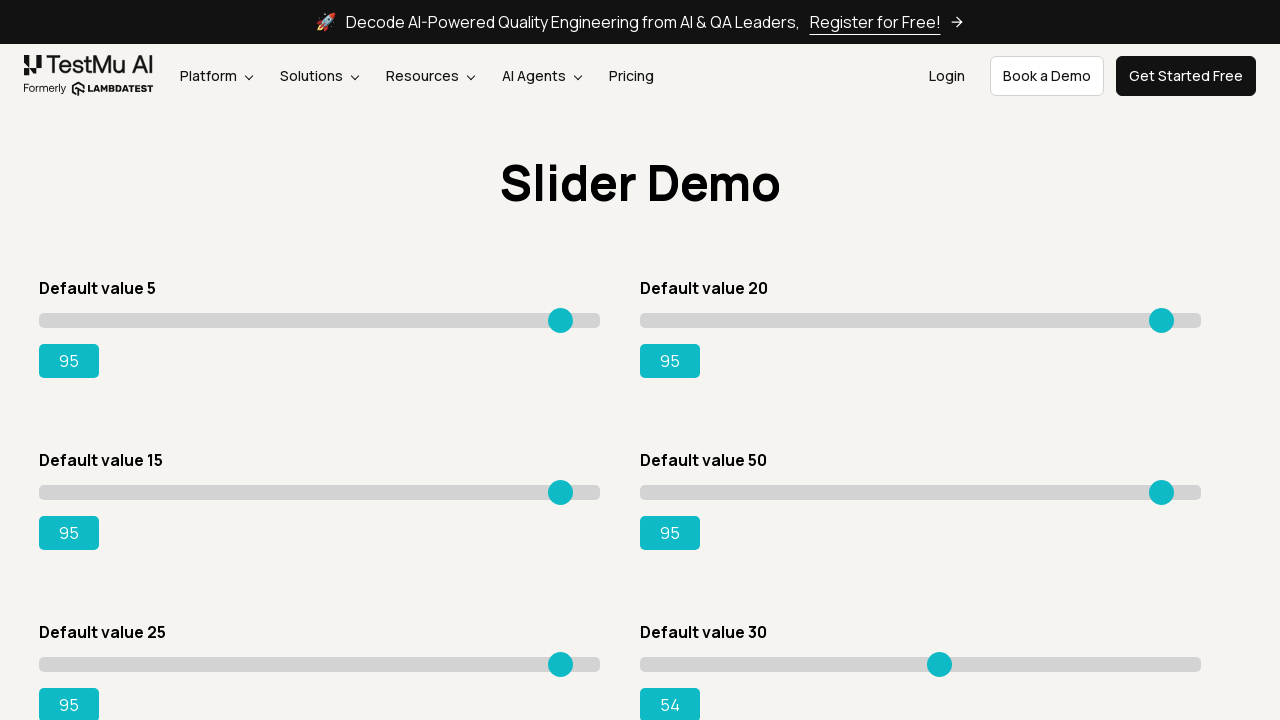

Moved slider 6 right to reach target value 95 (iteration 25) on xpath=//input[@type='range'] >> nth=5
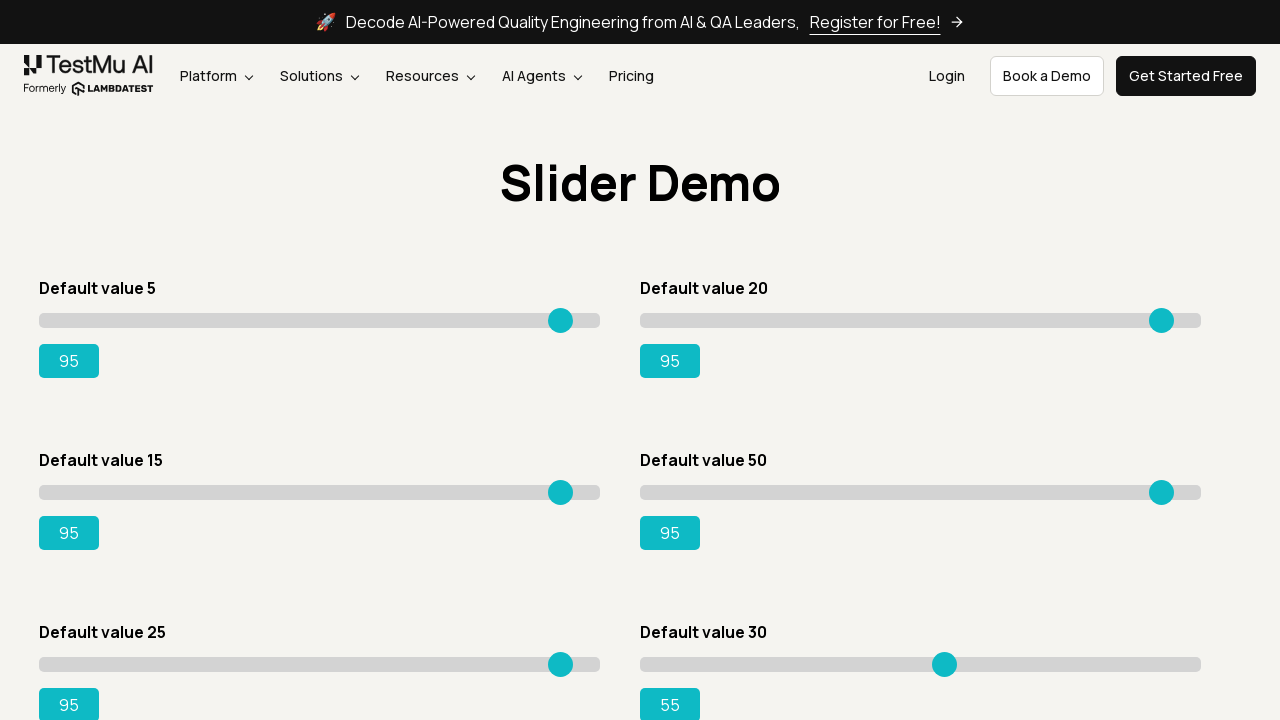

Moved slider 6 right to reach target value 95 (iteration 26) on xpath=//input[@type='range'] >> nth=5
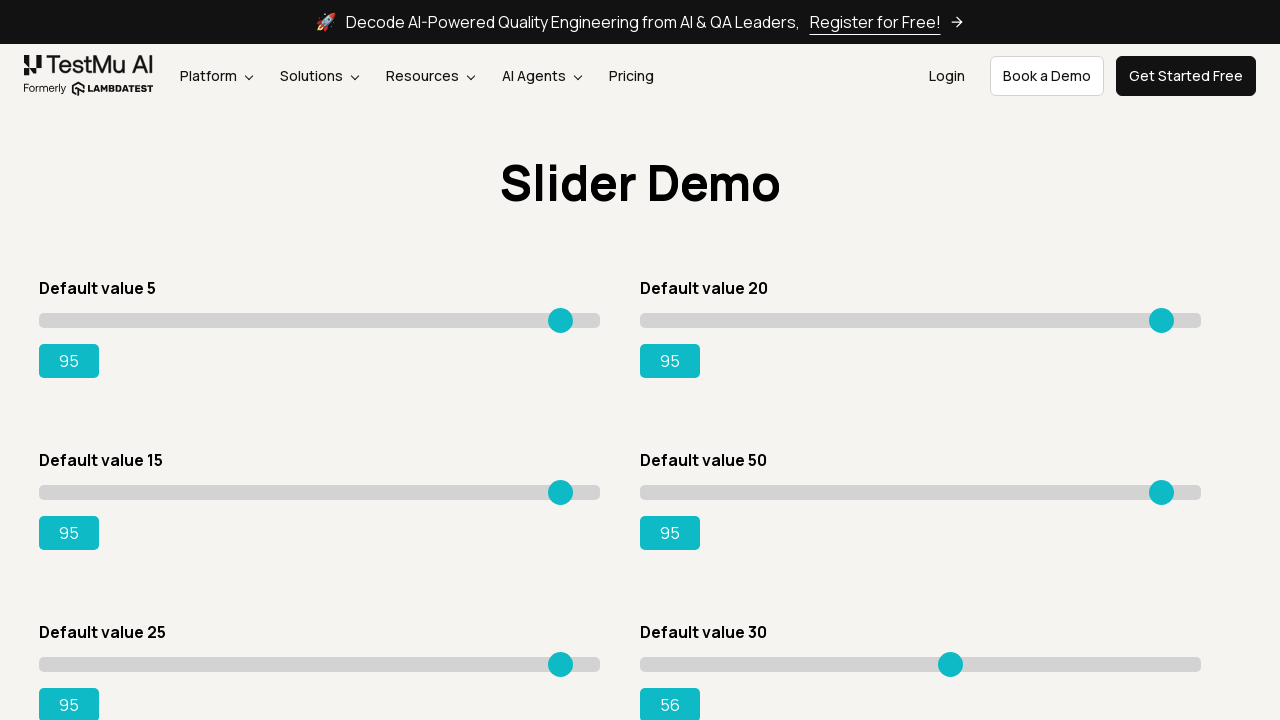

Moved slider 6 right to reach target value 95 (iteration 27) on xpath=//input[@type='range'] >> nth=5
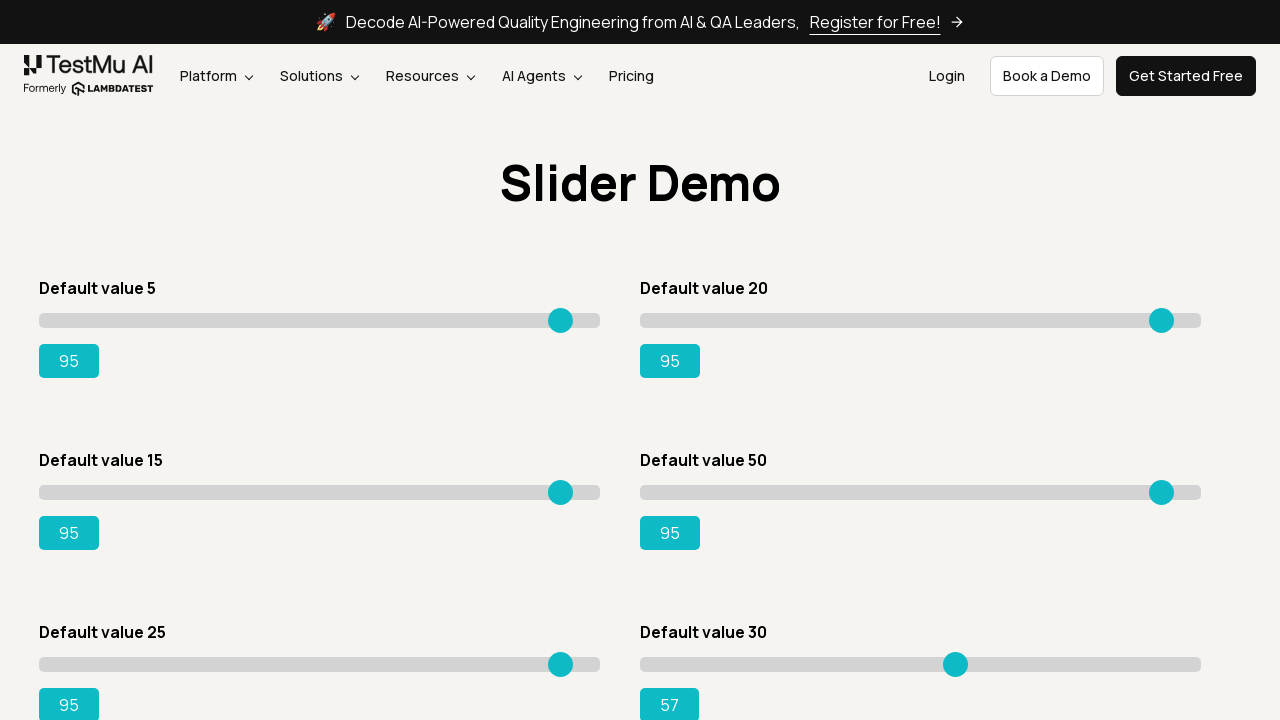

Moved slider 6 right to reach target value 95 (iteration 28) on xpath=//input[@type='range'] >> nth=5
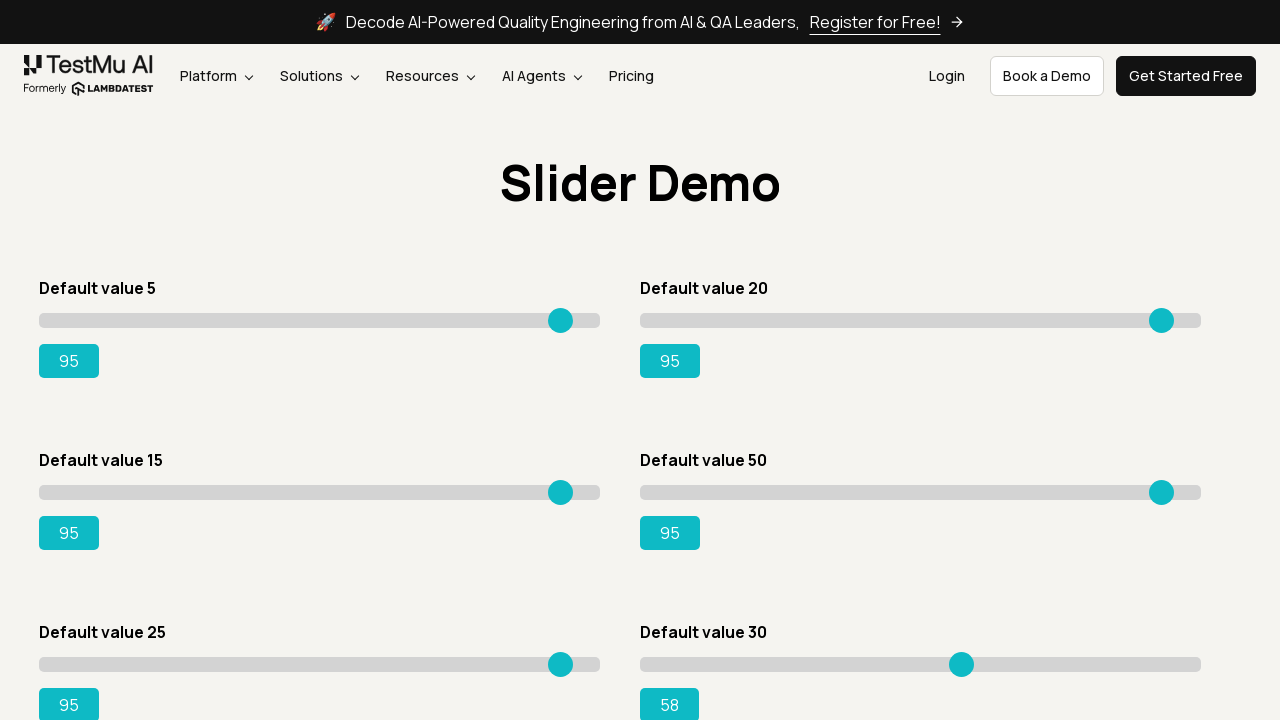

Moved slider 6 right to reach target value 95 (iteration 29) on xpath=//input[@type='range'] >> nth=5
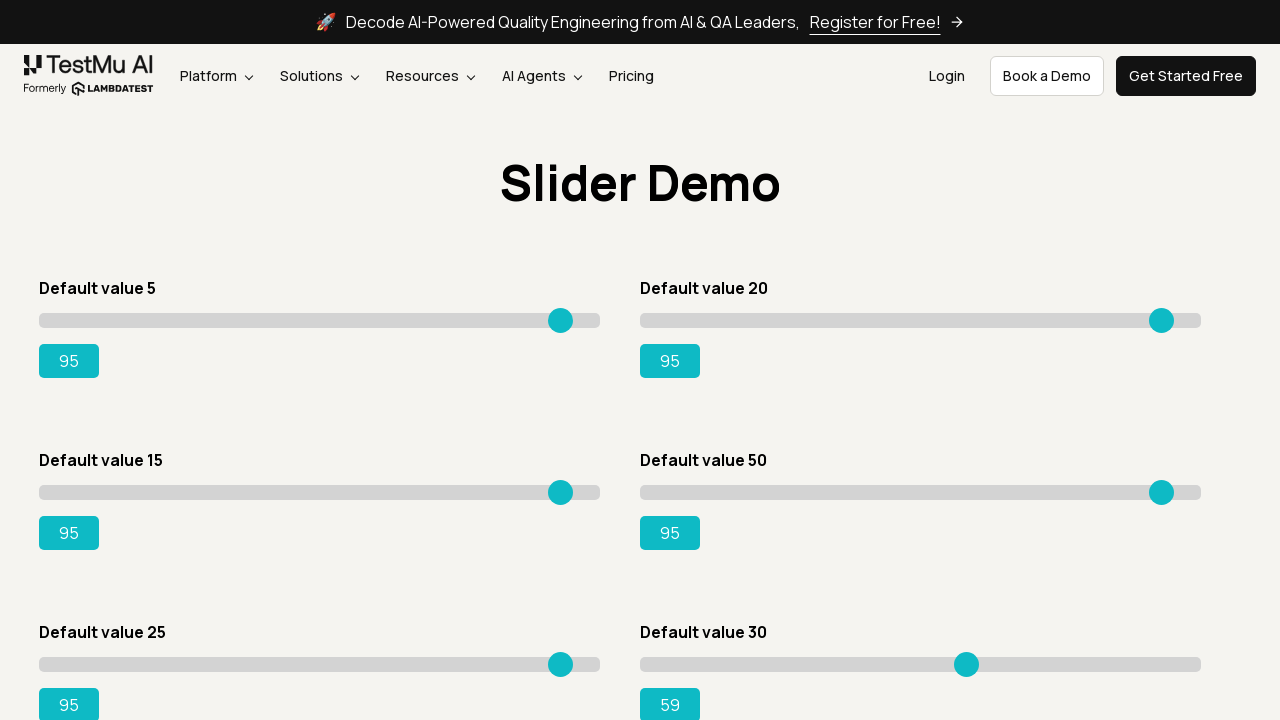

Moved slider 6 right to reach target value 95 (iteration 30) on xpath=//input[@type='range'] >> nth=5
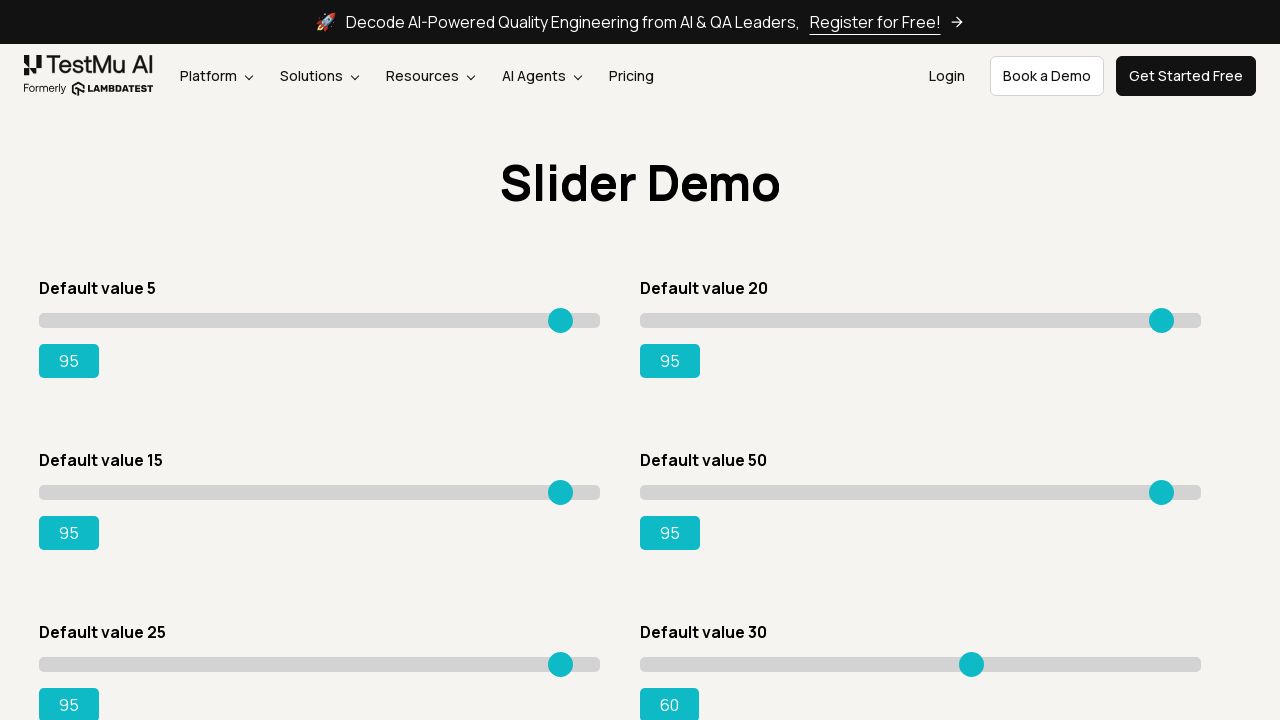

Moved slider 6 right to reach target value 95 (iteration 31) on xpath=//input[@type='range'] >> nth=5
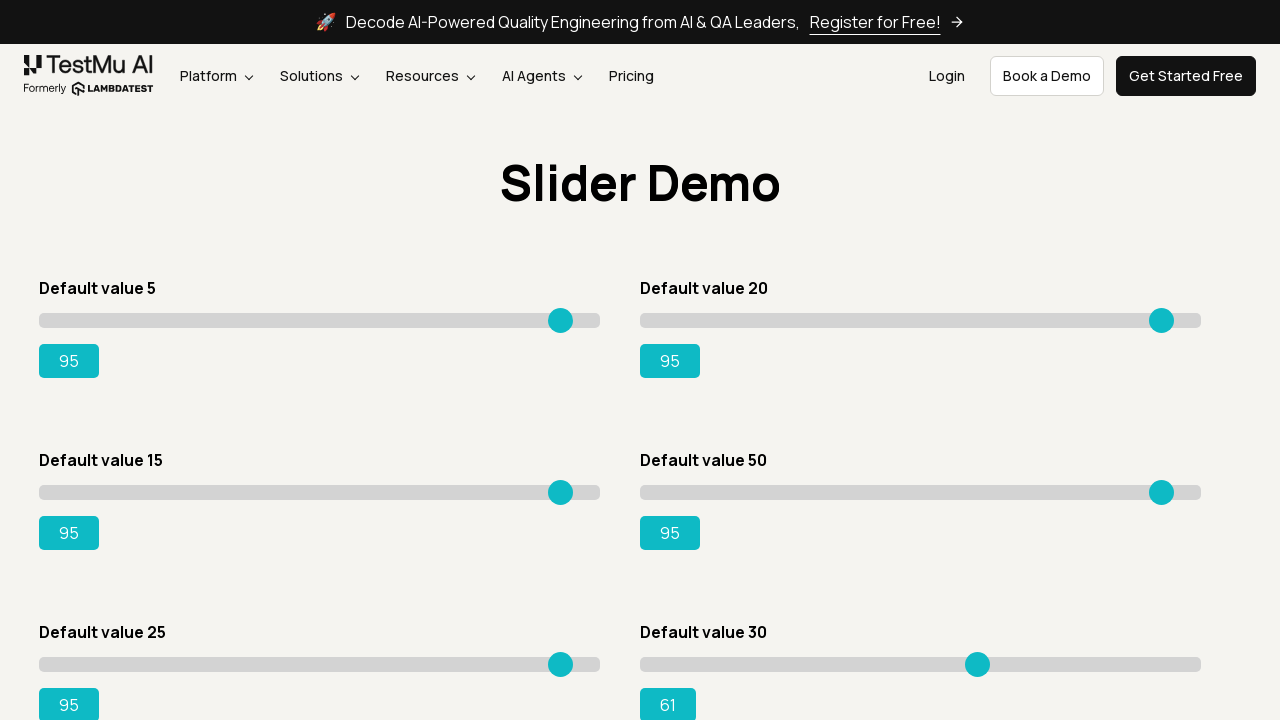

Moved slider 6 right to reach target value 95 (iteration 32) on xpath=//input[@type='range'] >> nth=5
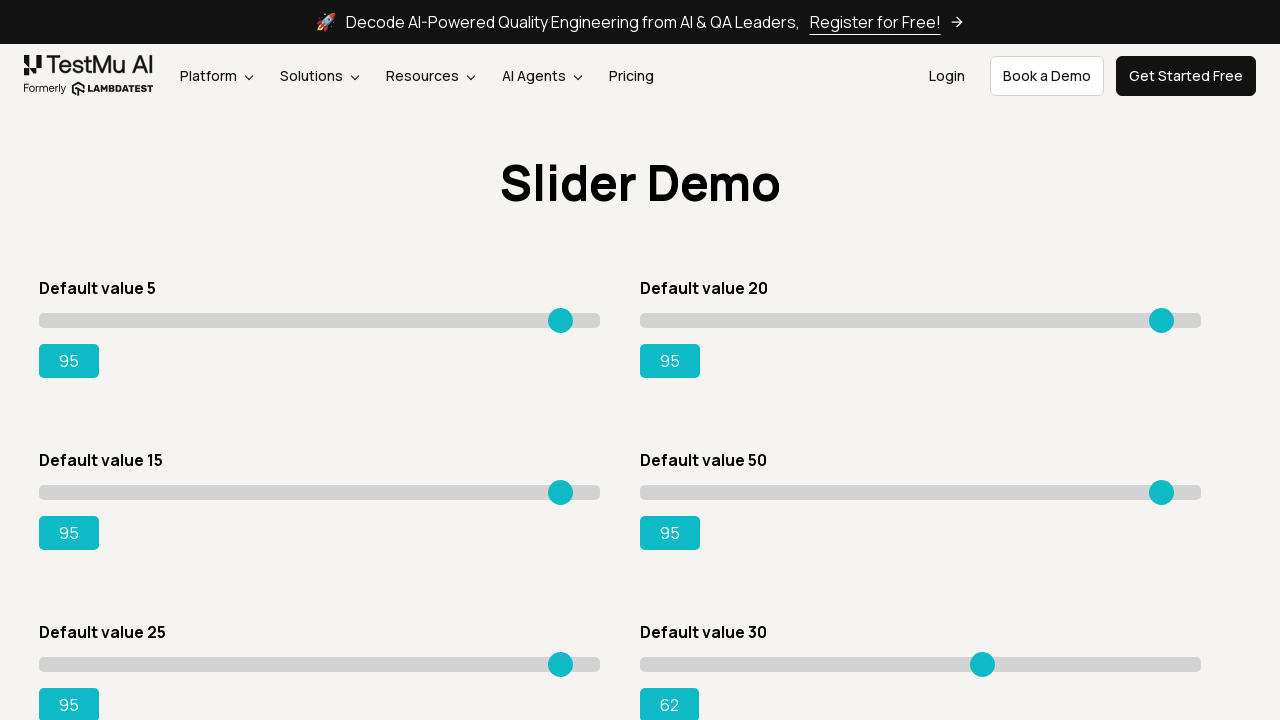

Moved slider 6 right to reach target value 95 (iteration 33) on xpath=//input[@type='range'] >> nth=5
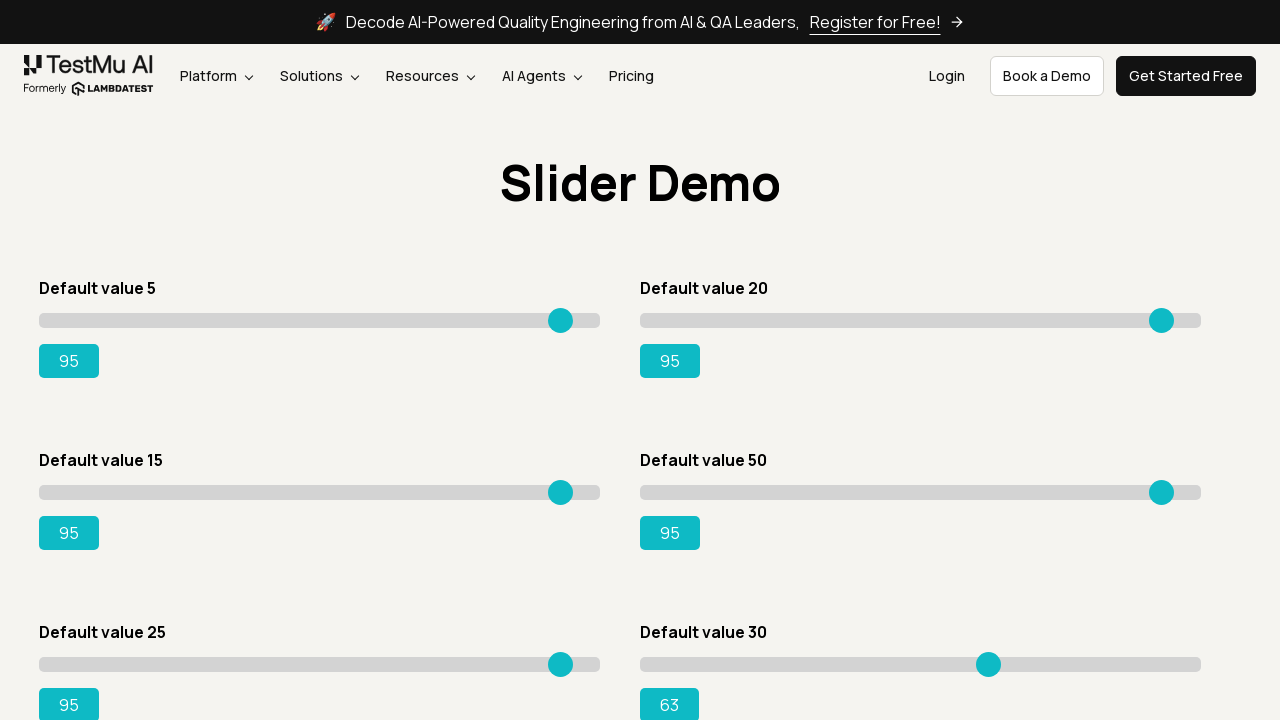

Moved slider 6 right to reach target value 95 (iteration 34) on xpath=//input[@type='range'] >> nth=5
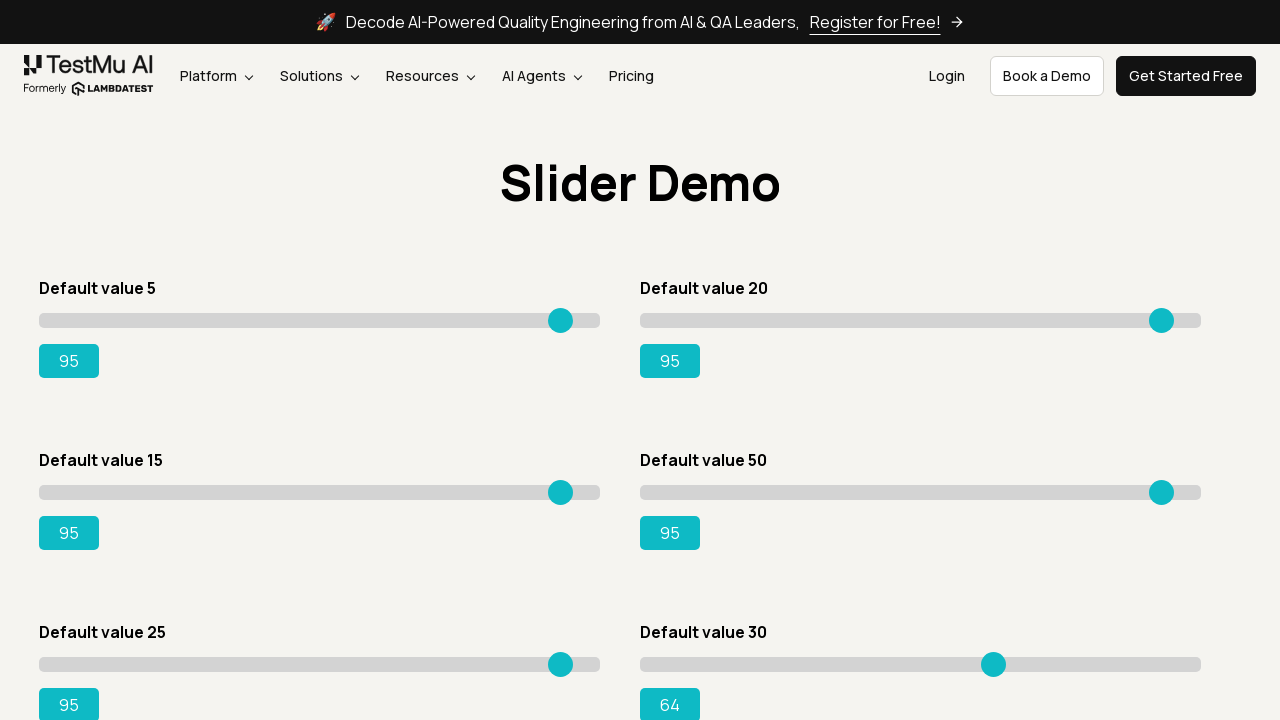

Moved slider 6 right to reach target value 95 (iteration 35) on xpath=//input[@type='range'] >> nth=5
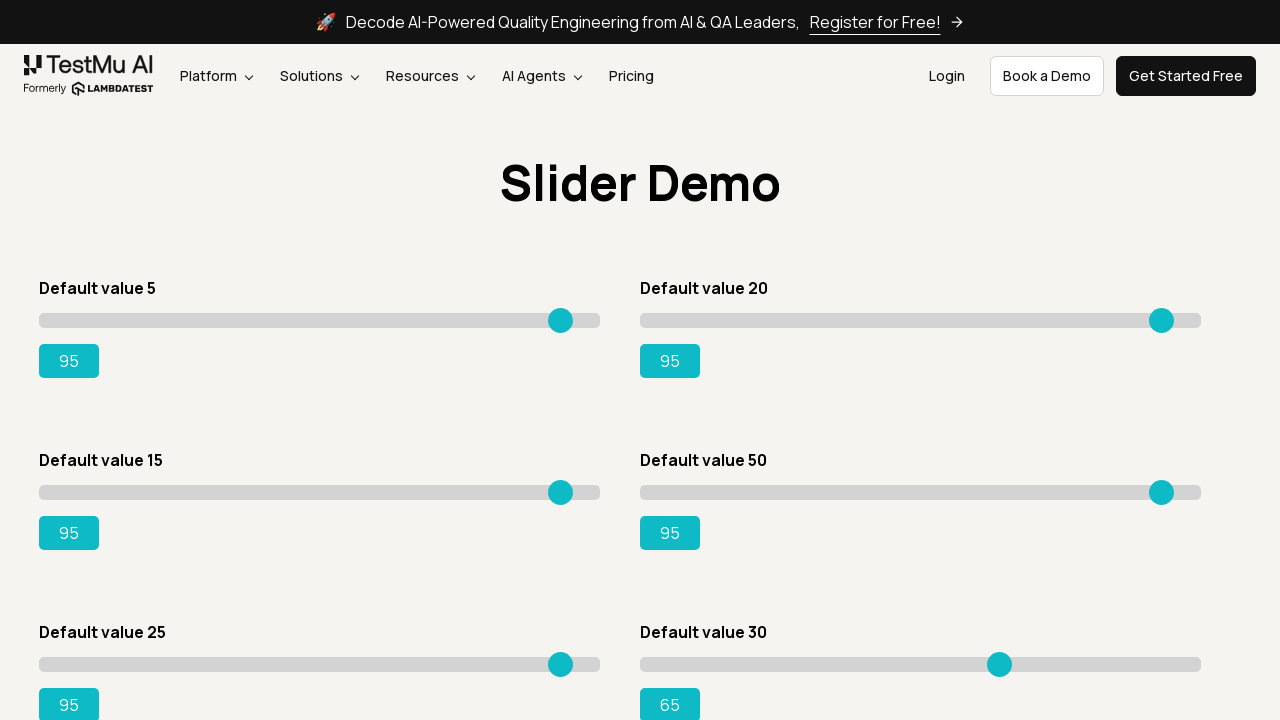

Moved slider 6 right to reach target value 95 (iteration 36) on xpath=//input[@type='range'] >> nth=5
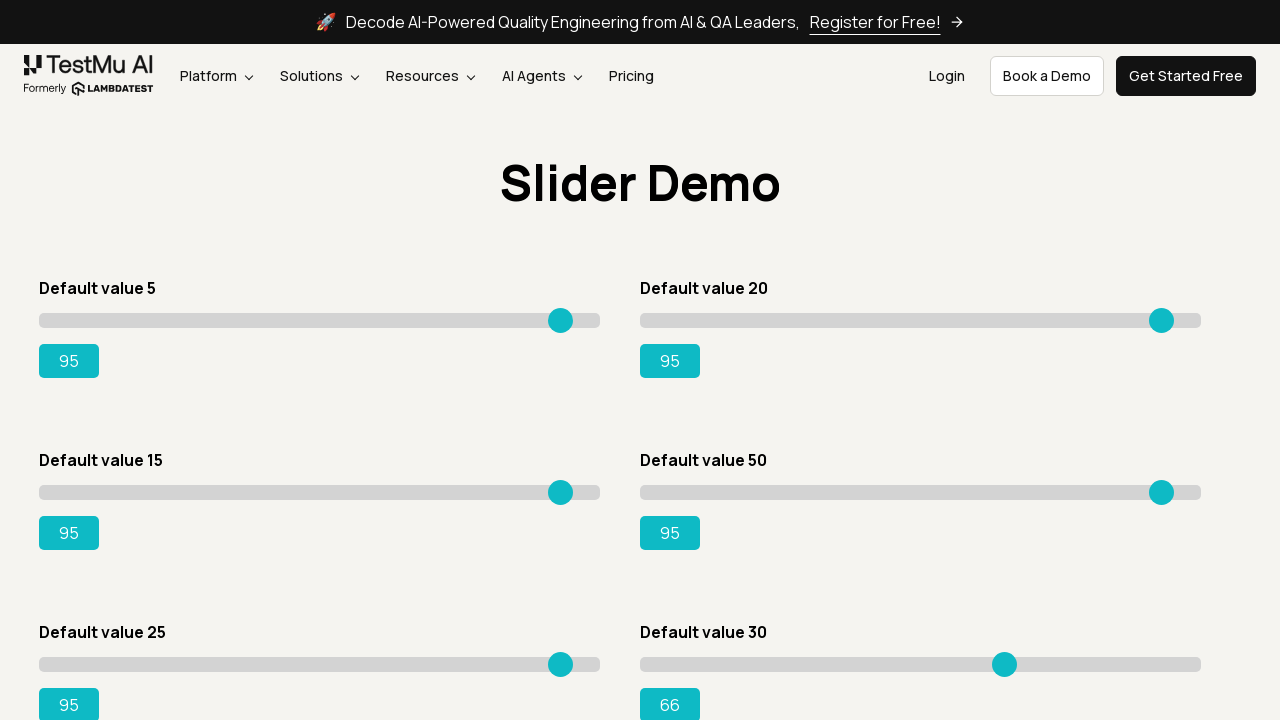

Moved slider 6 right to reach target value 95 (iteration 37) on xpath=//input[@type='range'] >> nth=5
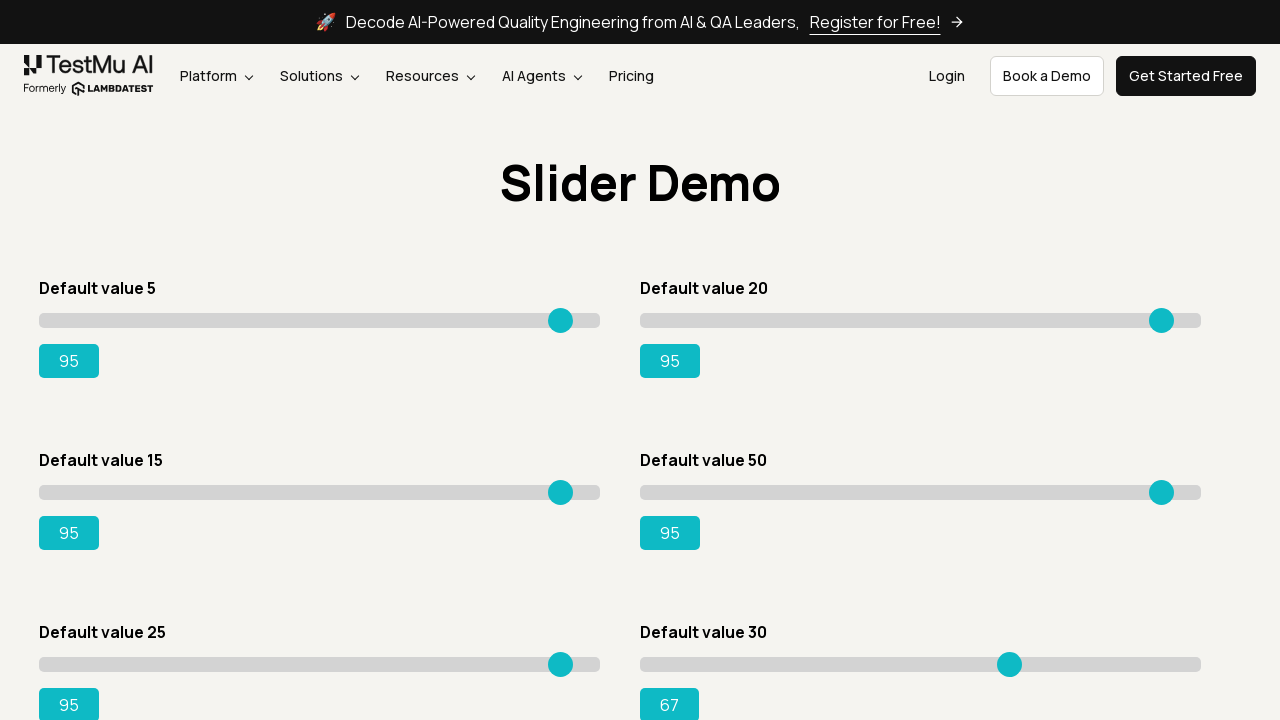

Moved slider 6 right to reach target value 95 (iteration 38) on xpath=//input[@type='range'] >> nth=5
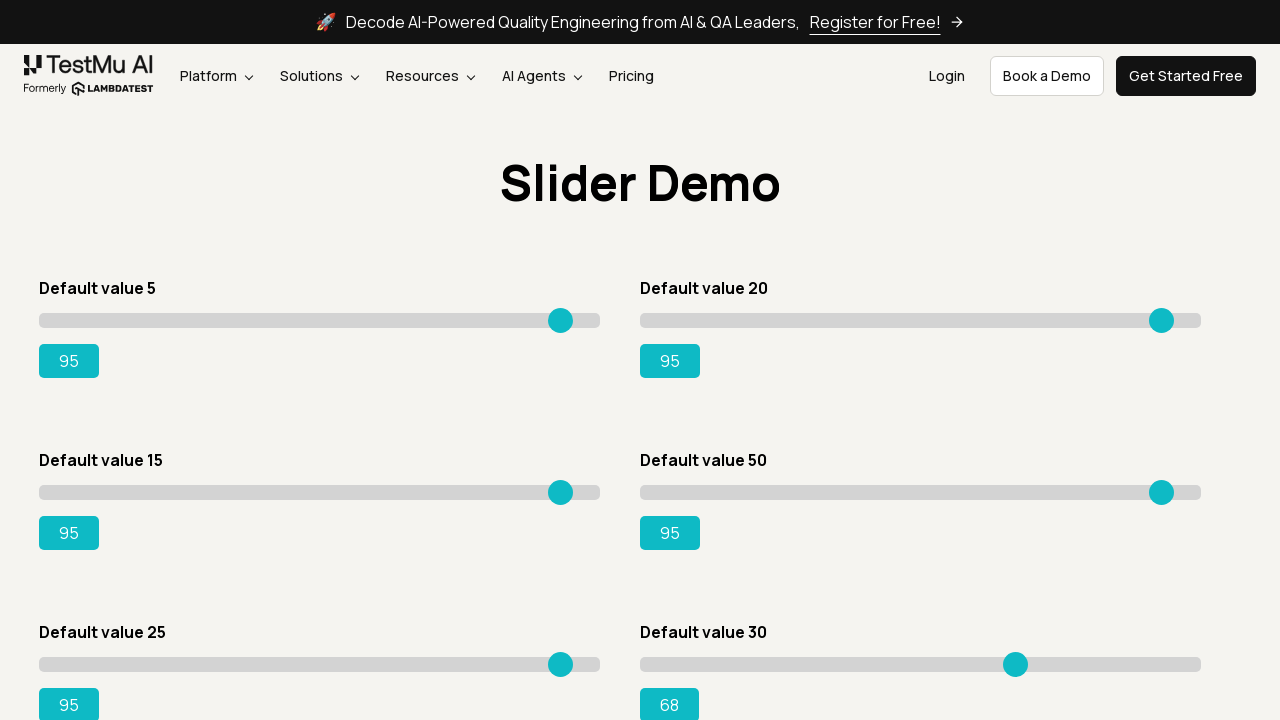

Moved slider 6 right to reach target value 95 (iteration 39) on xpath=//input[@type='range'] >> nth=5
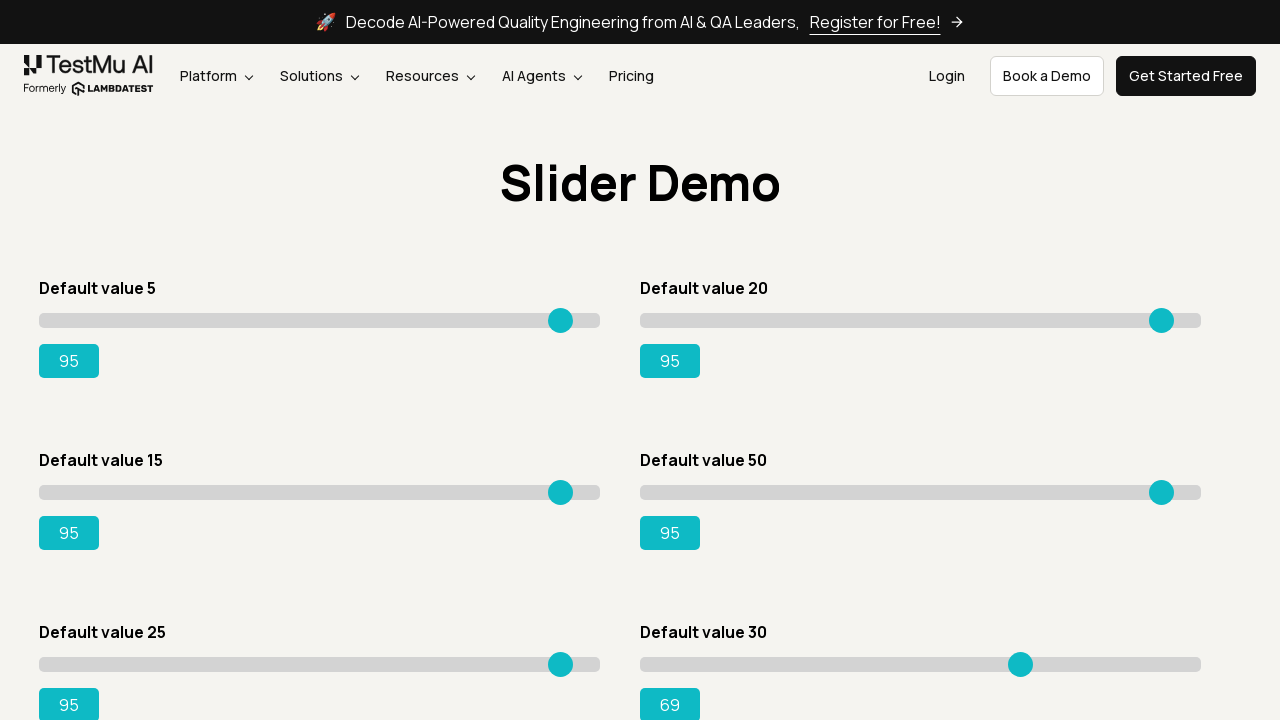

Moved slider 6 right to reach target value 95 (iteration 40) on xpath=//input[@type='range'] >> nth=5
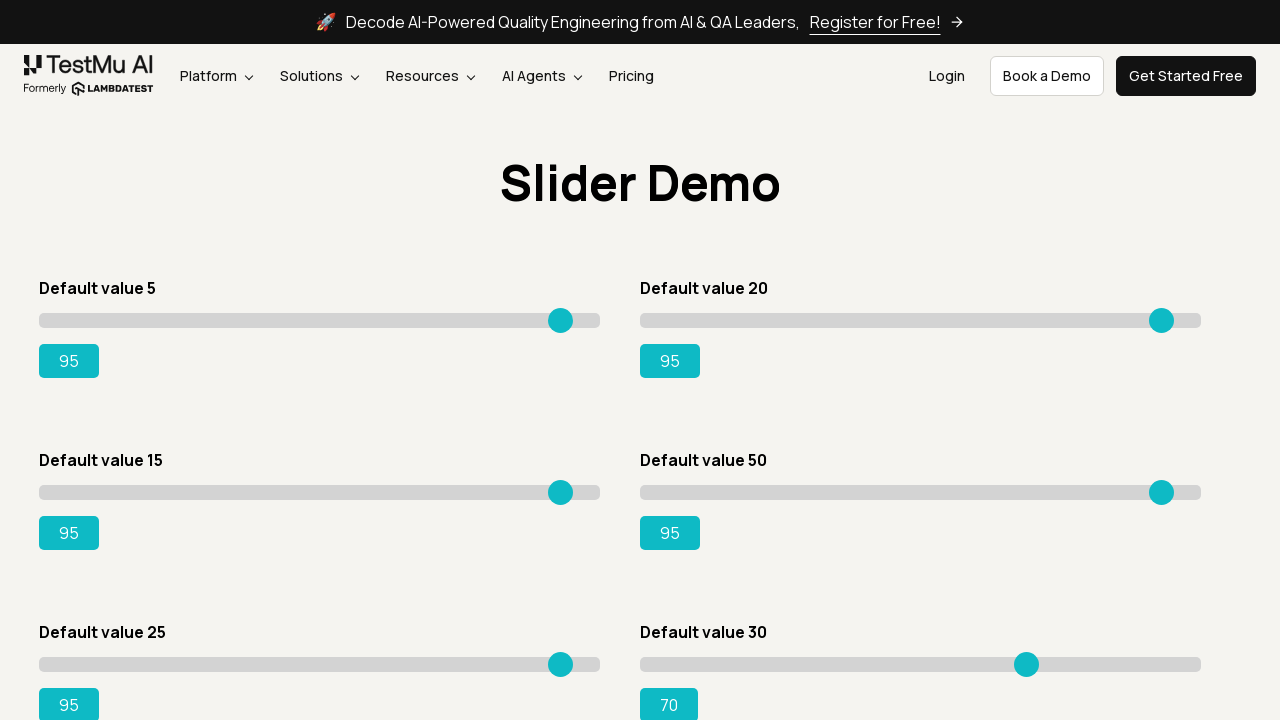

Moved slider 6 right to reach target value 95 (iteration 41) on xpath=//input[@type='range'] >> nth=5
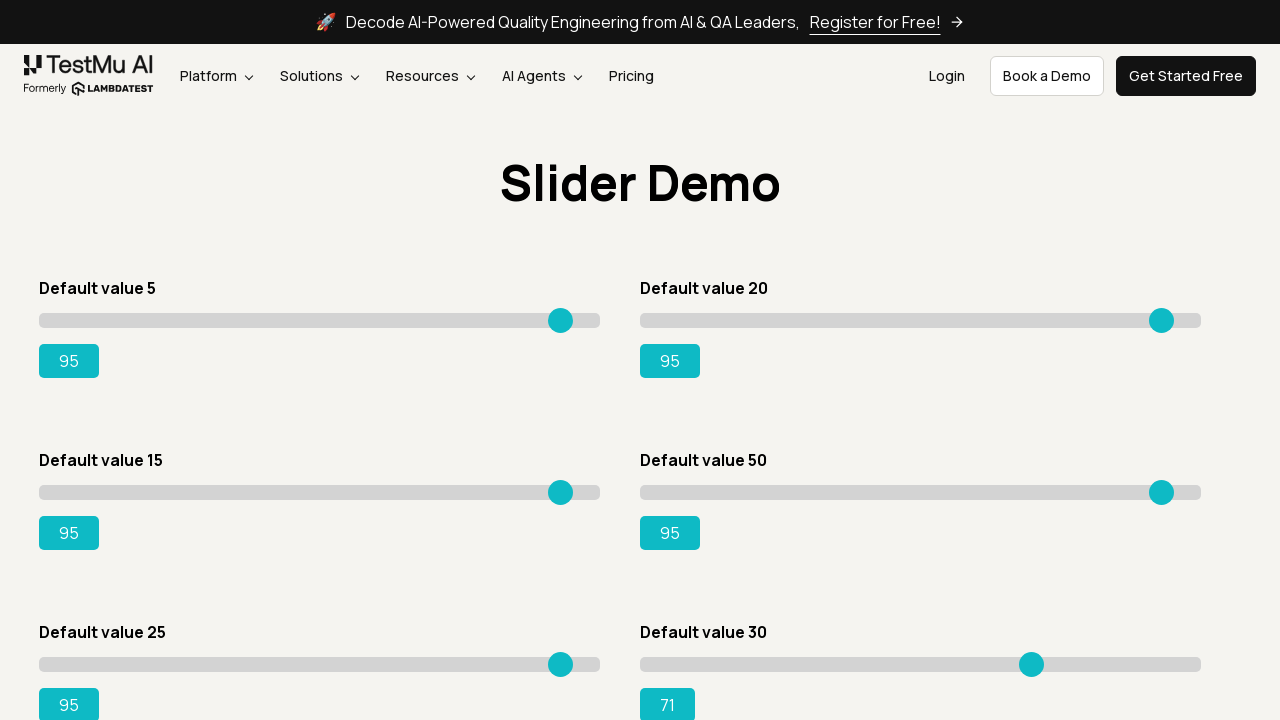

Moved slider 6 right to reach target value 95 (iteration 42) on xpath=//input[@type='range'] >> nth=5
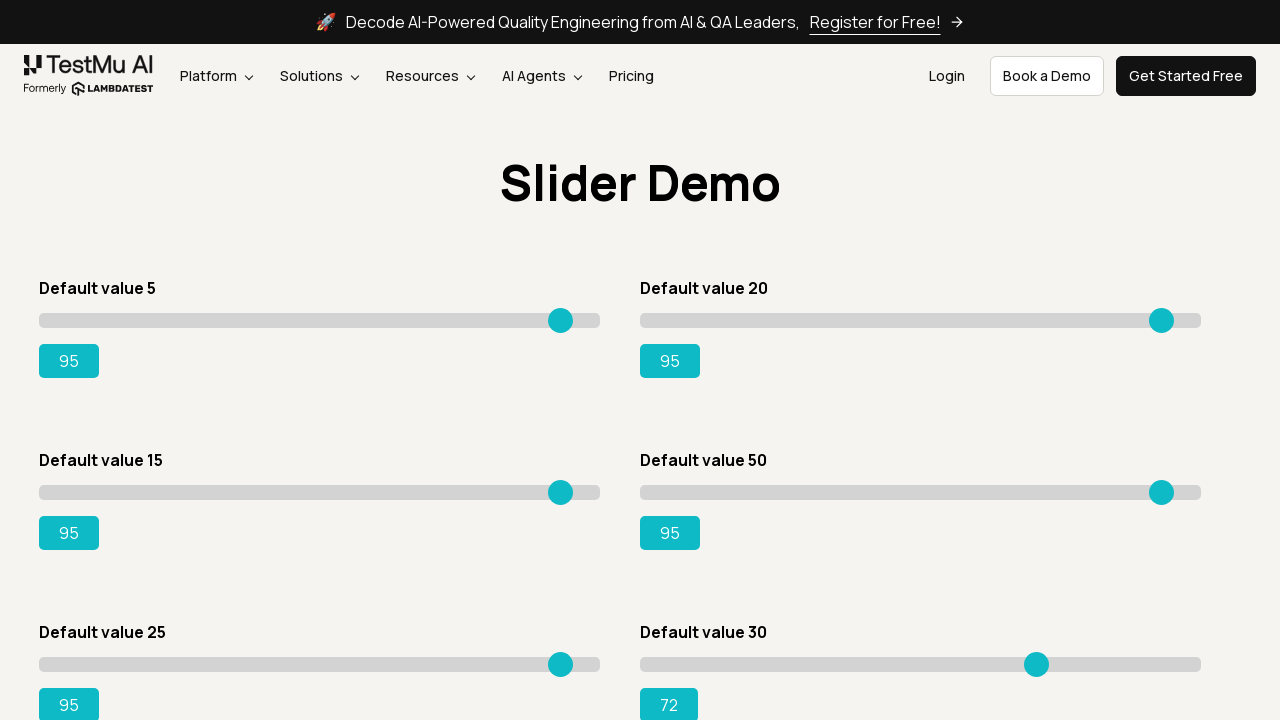

Moved slider 6 right to reach target value 95 (iteration 43) on xpath=//input[@type='range'] >> nth=5
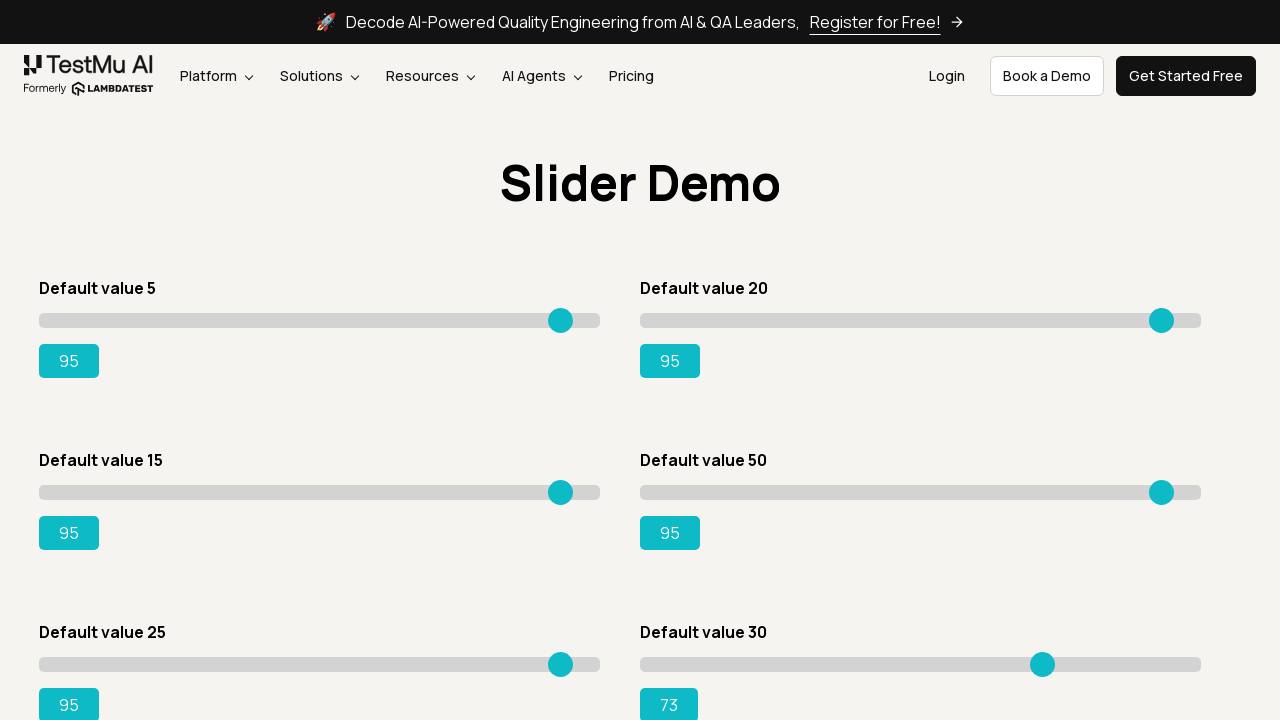

Moved slider 6 right to reach target value 95 (iteration 44) on xpath=//input[@type='range'] >> nth=5
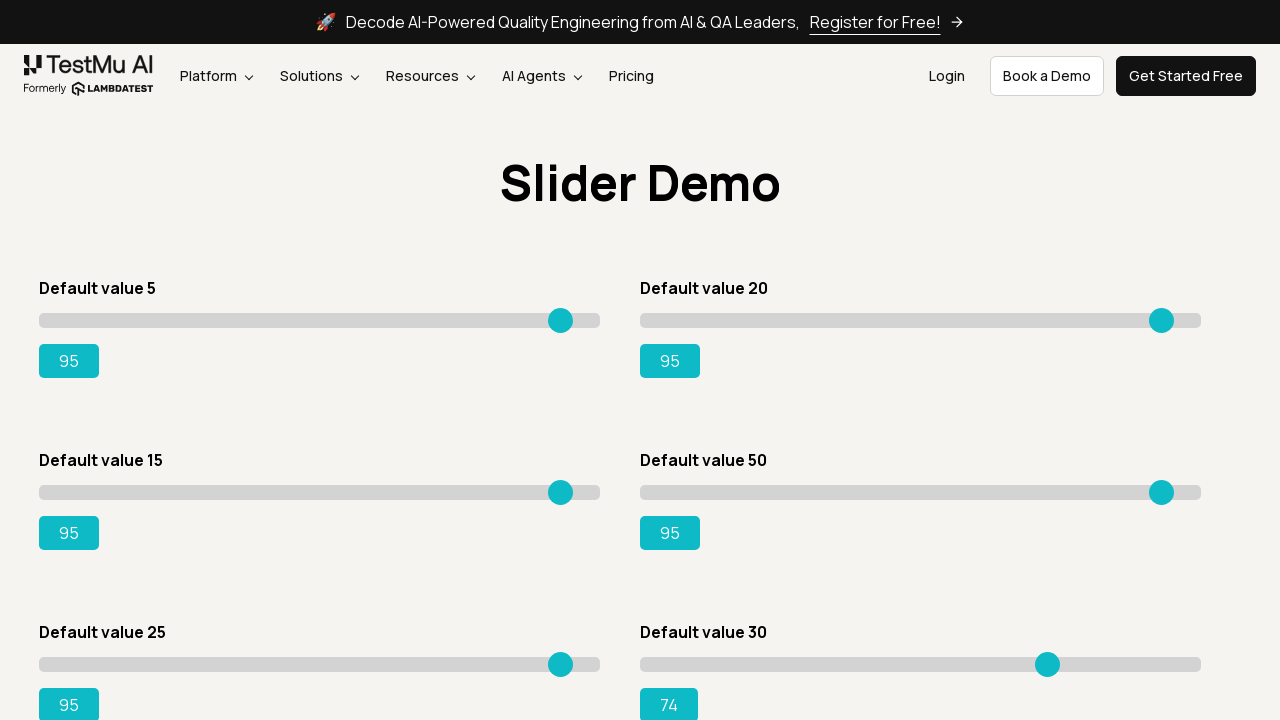

Moved slider 6 right to reach target value 95 (iteration 45) on xpath=//input[@type='range'] >> nth=5
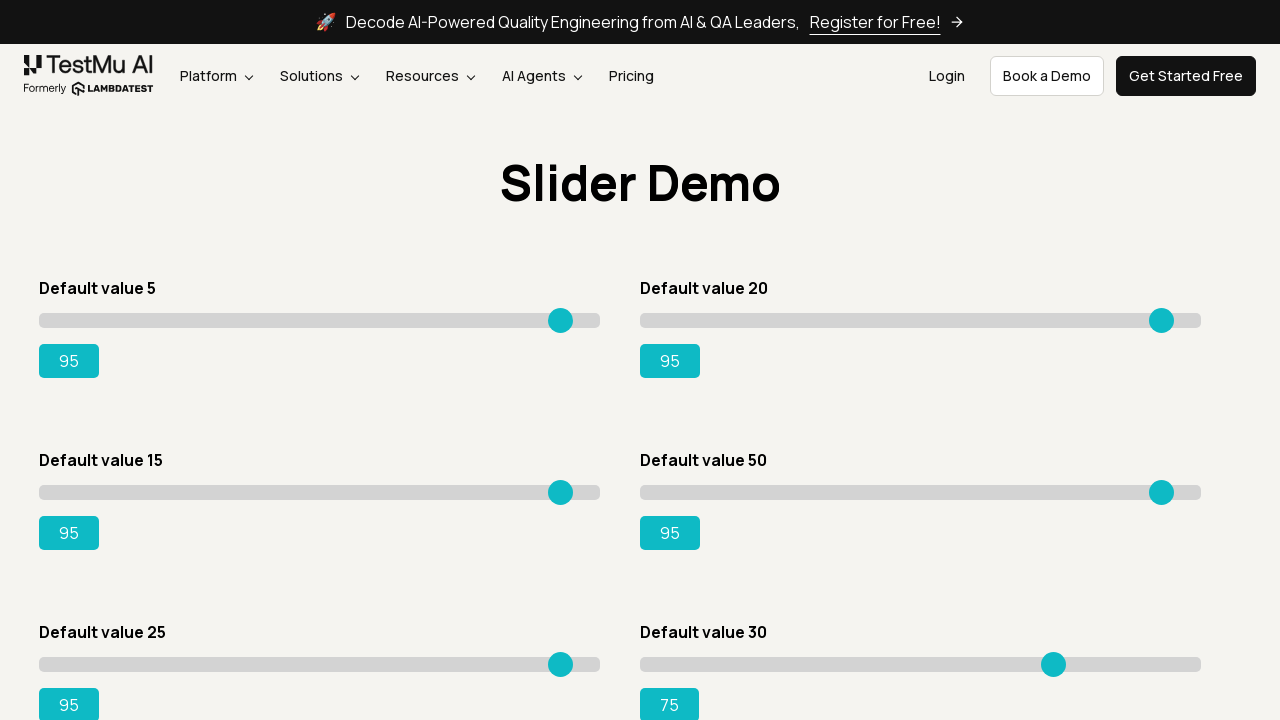

Moved slider 6 right to reach target value 95 (iteration 46) on xpath=//input[@type='range'] >> nth=5
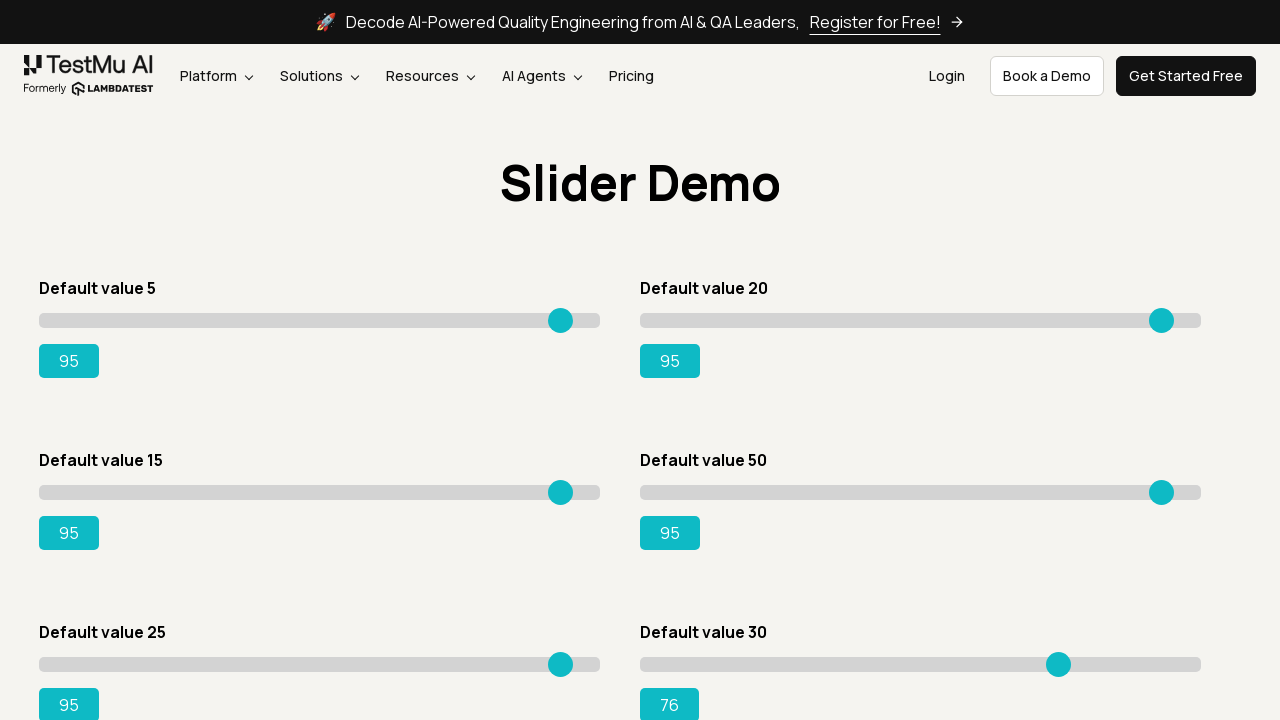

Moved slider 6 right to reach target value 95 (iteration 47) on xpath=//input[@type='range'] >> nth=5
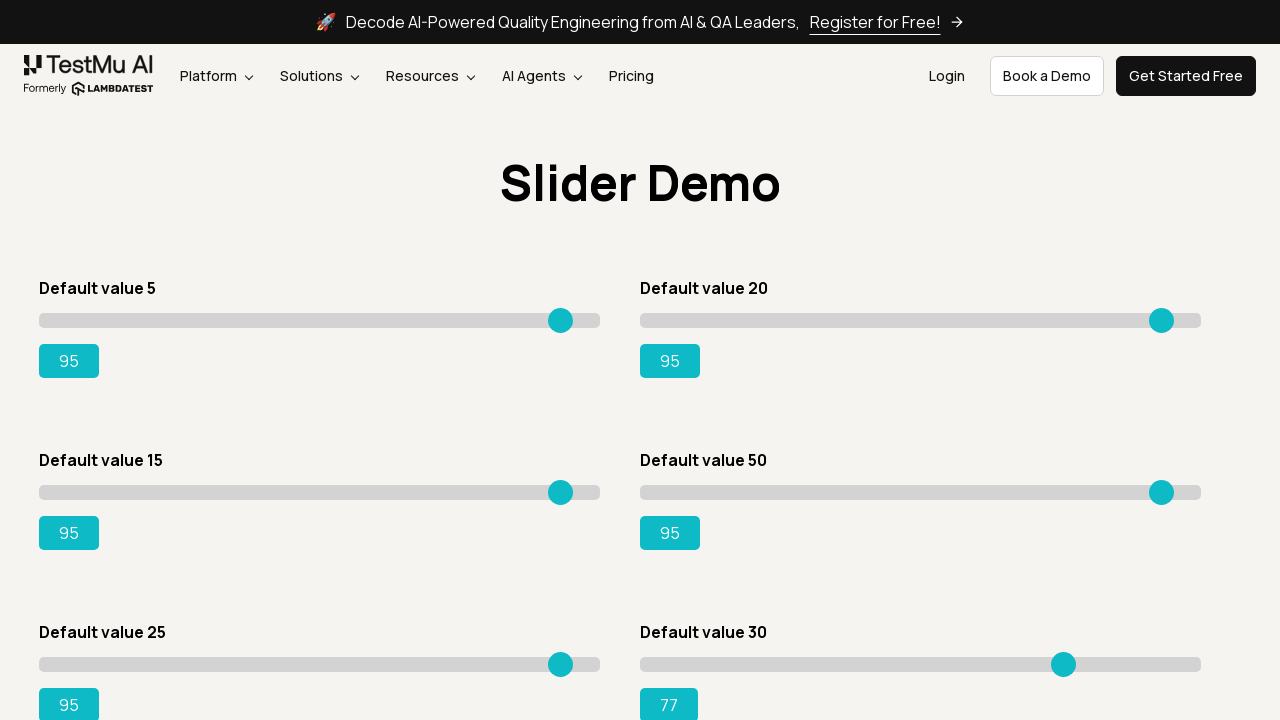

Moved slider 6 right to reach target value 95 (iteration 48) on xpath=//input[@type='range'] >> nth=5
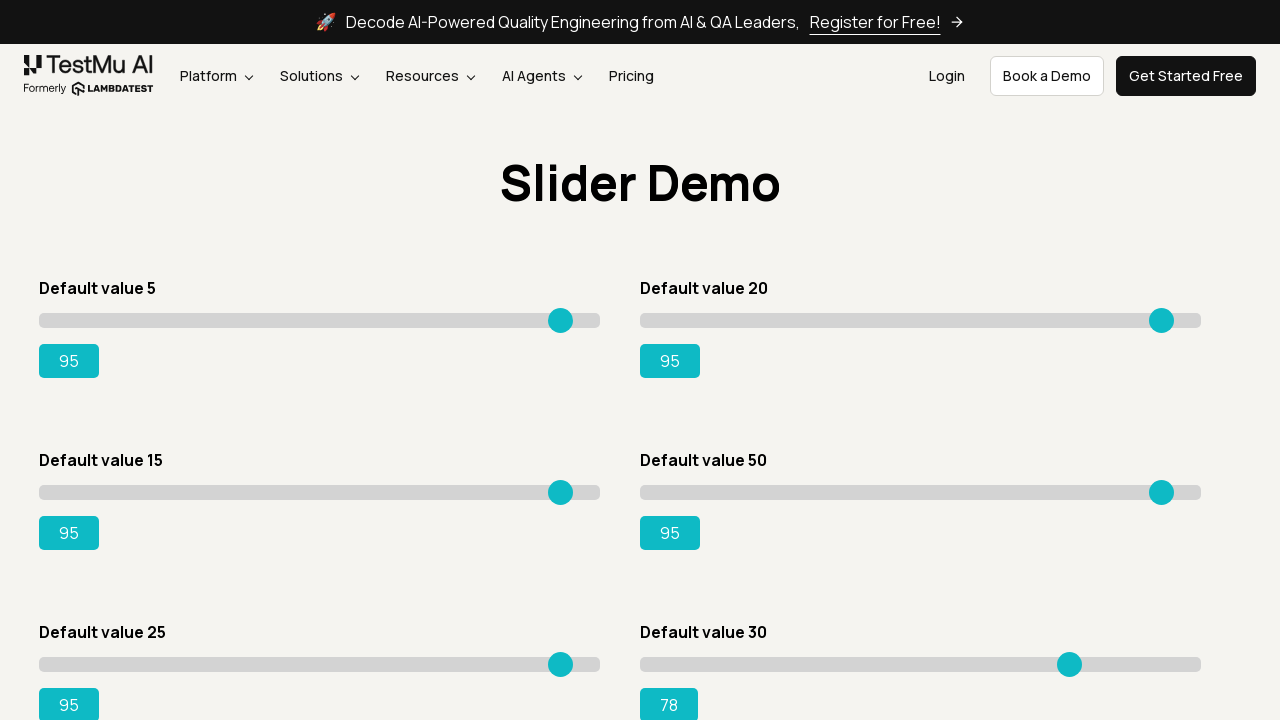

Moved slider 6 right to reach target value 95 (iteration 49) on xpath=//input[@type='range'] >> nth=5
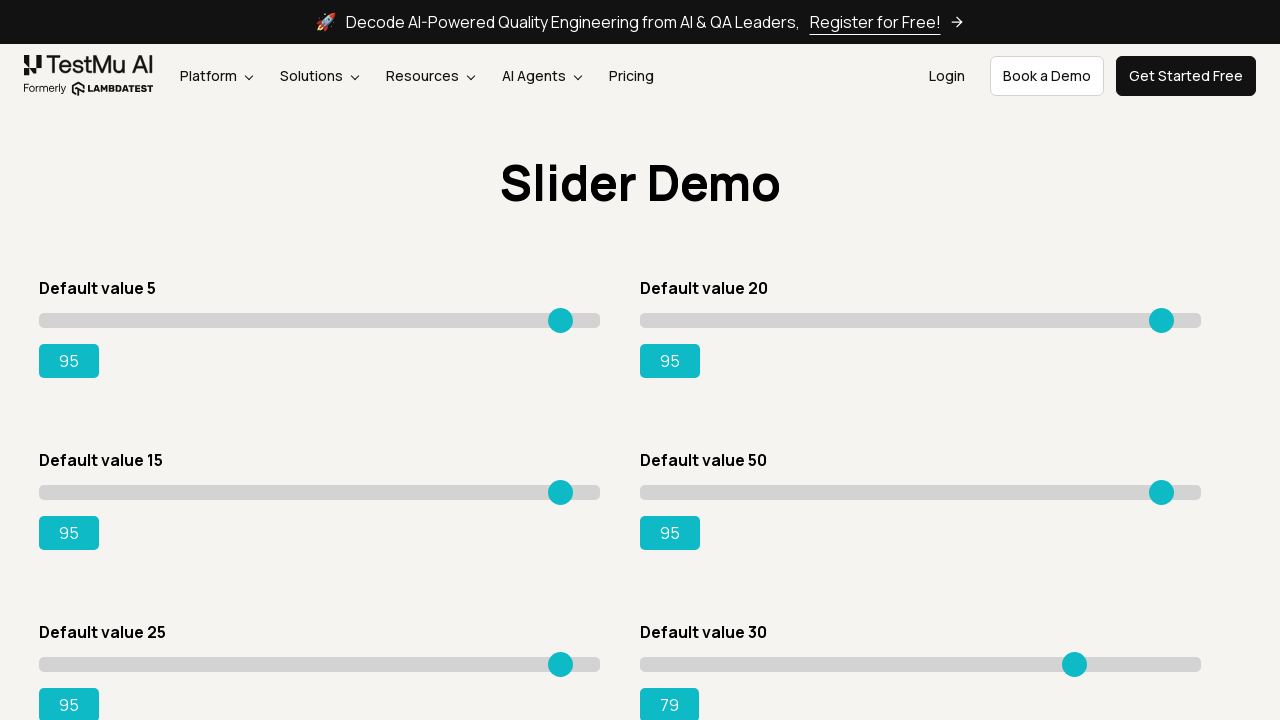

Moved slider 6 right to reach target value 95 (iteration 50) on xpath=//input[@type='range'] >> nth=5
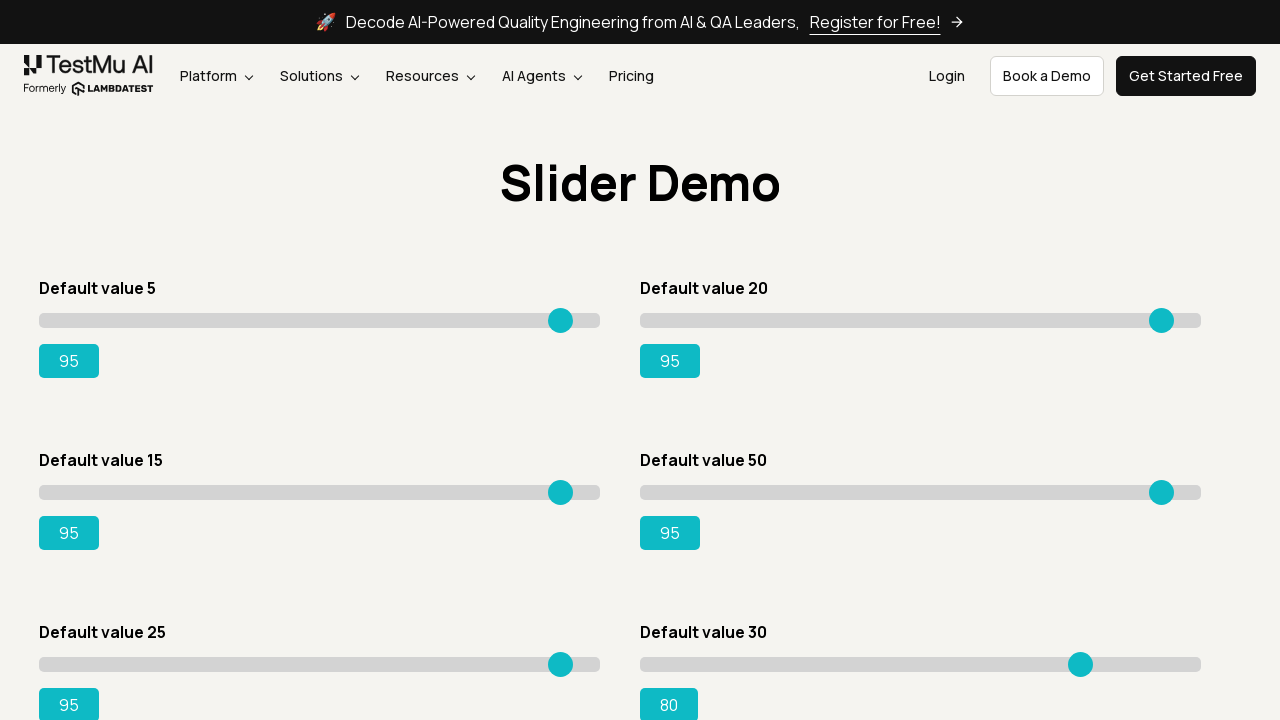

Moved slider 6 right to reach target value 95 (iteration 51) on xpath=//input[@type='range'] >> nth=5
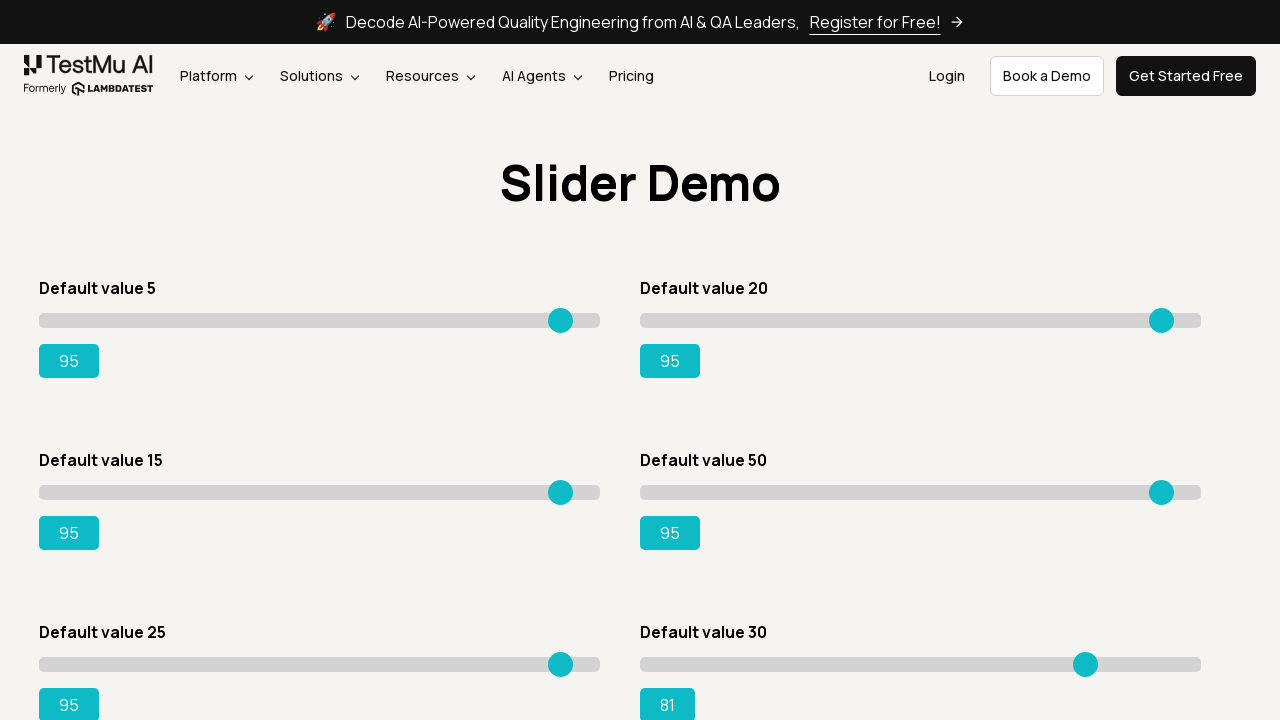

Moved slider 6 right to reach target value 95 (iteration 52) on xpath=//input[@type='range'] >> nth=5
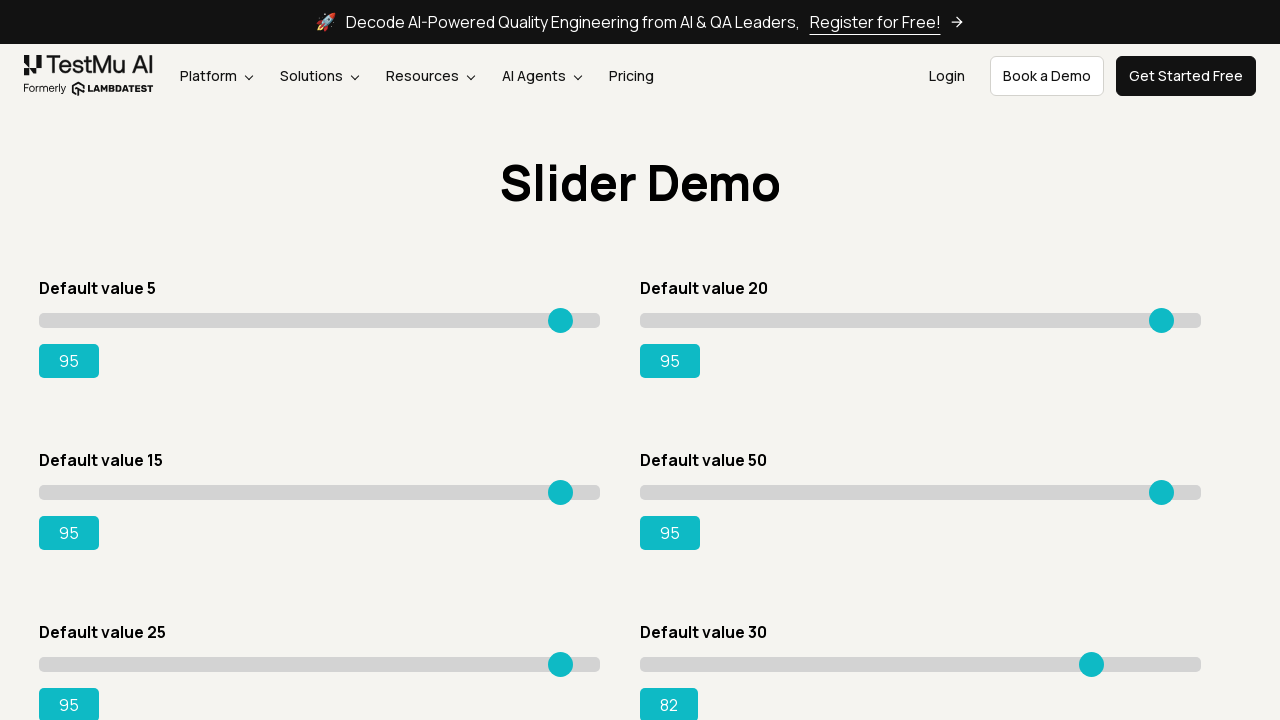

Moved slider 6 right to reach target value 95 (iteration 53) on xpath=//input[@type='range'] >> nth=5
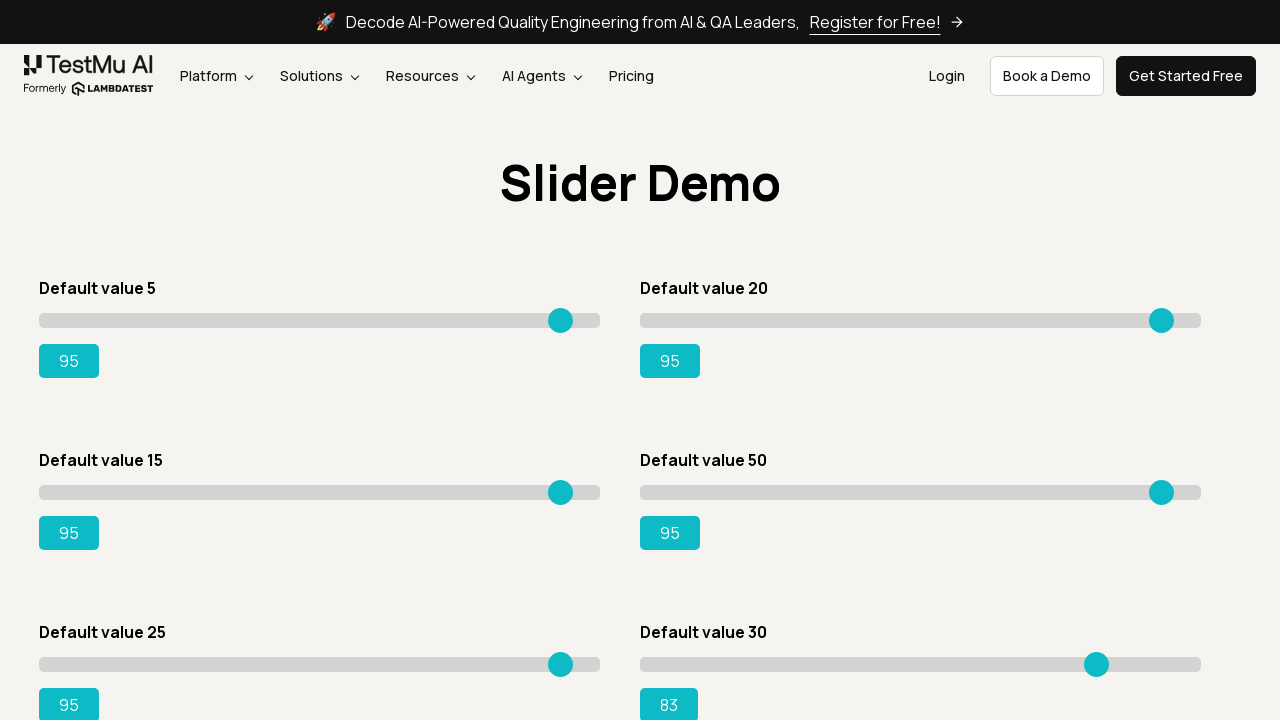

Moved slider 6 right to reach target value 95 (iteration 54) on xpath=//input[@type='range'] >> nth=5
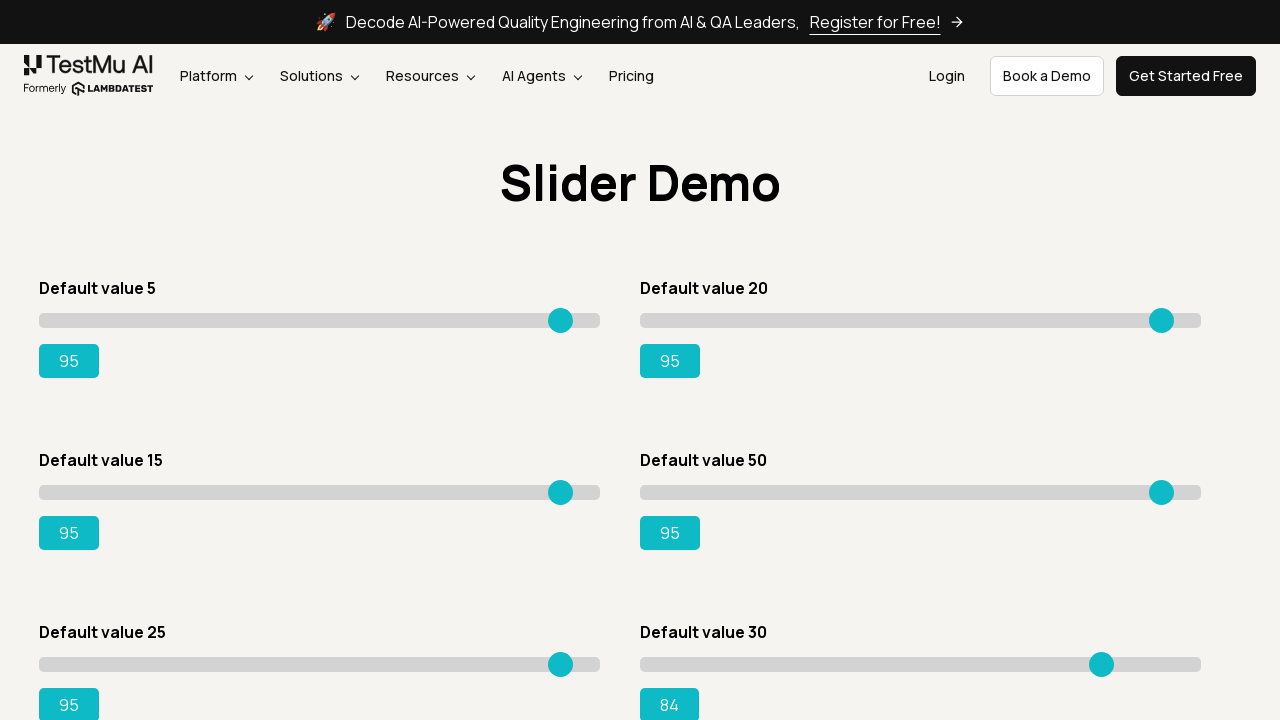

Moved slider 6 right to reach target value 95 (iteration 55) on xpath=//input[@type='range'] >> nth=5
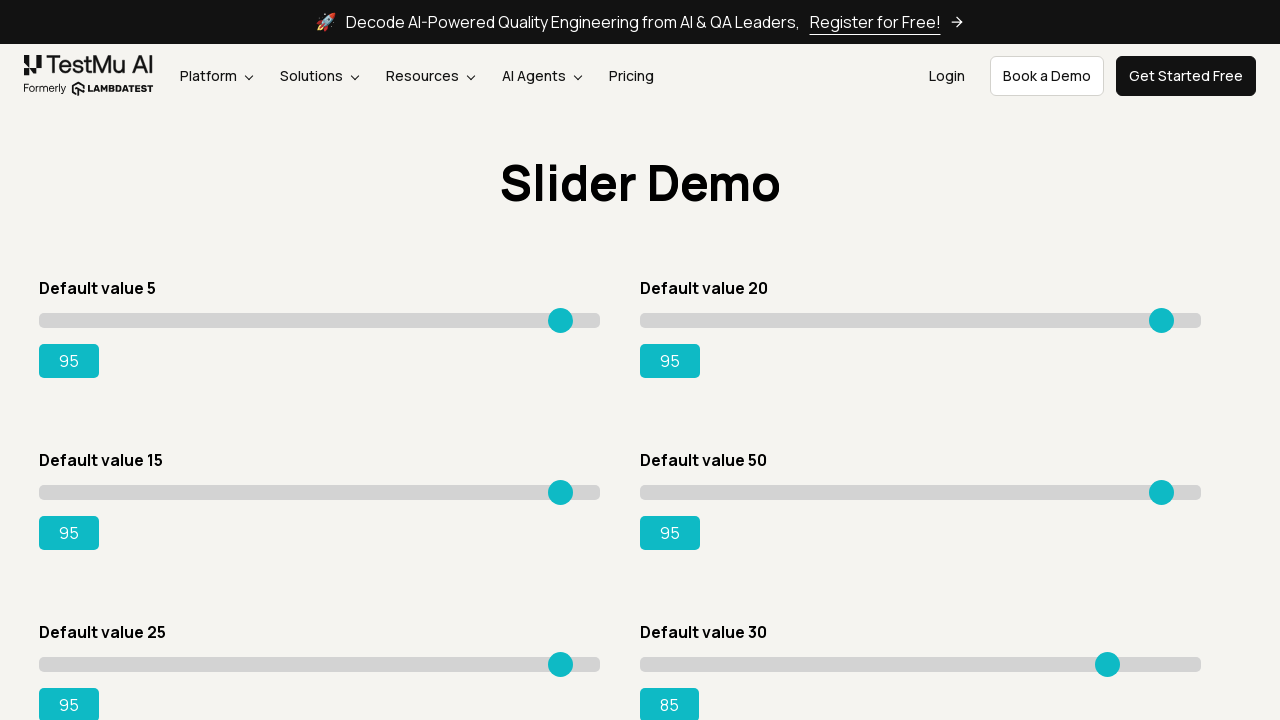

Moved slider 6 right to reach target value 95 (iteration 56) on xpath=//input[@type='range'] >> nth=5
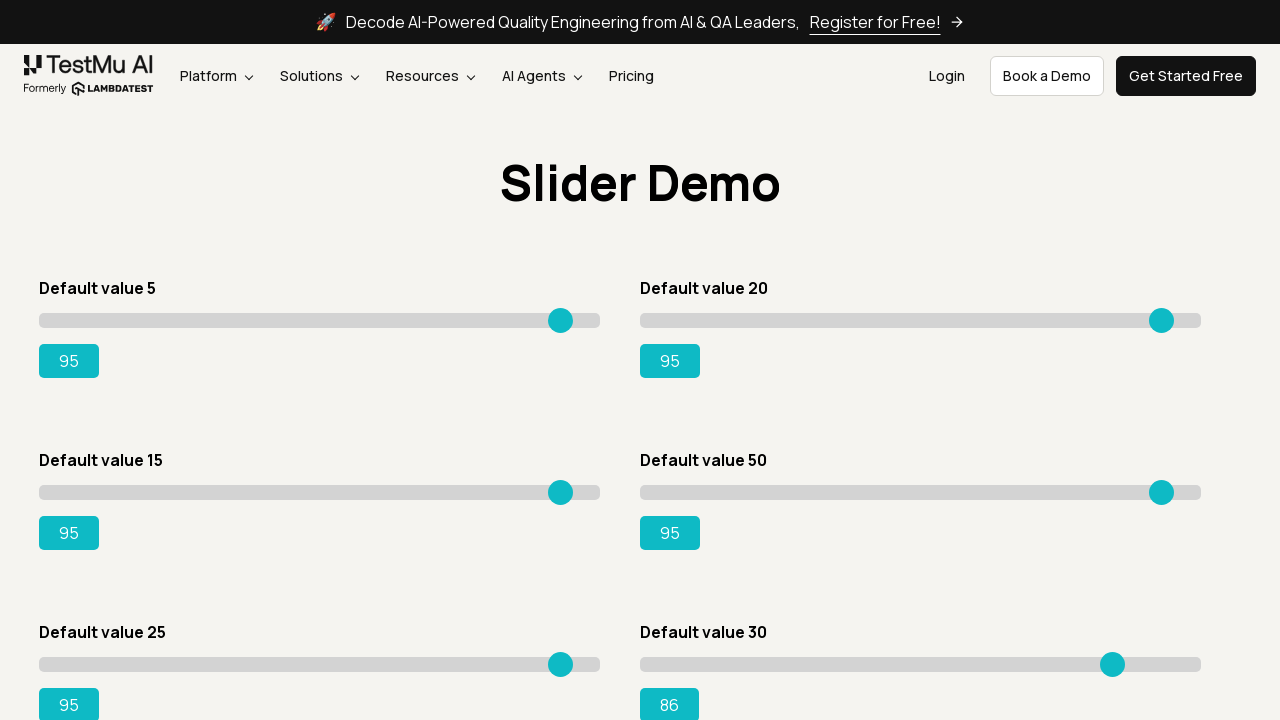

Moved slider 6 right to reach target value 95 (iteration 57) on xpath=//input[@type='range'] >> nth=5
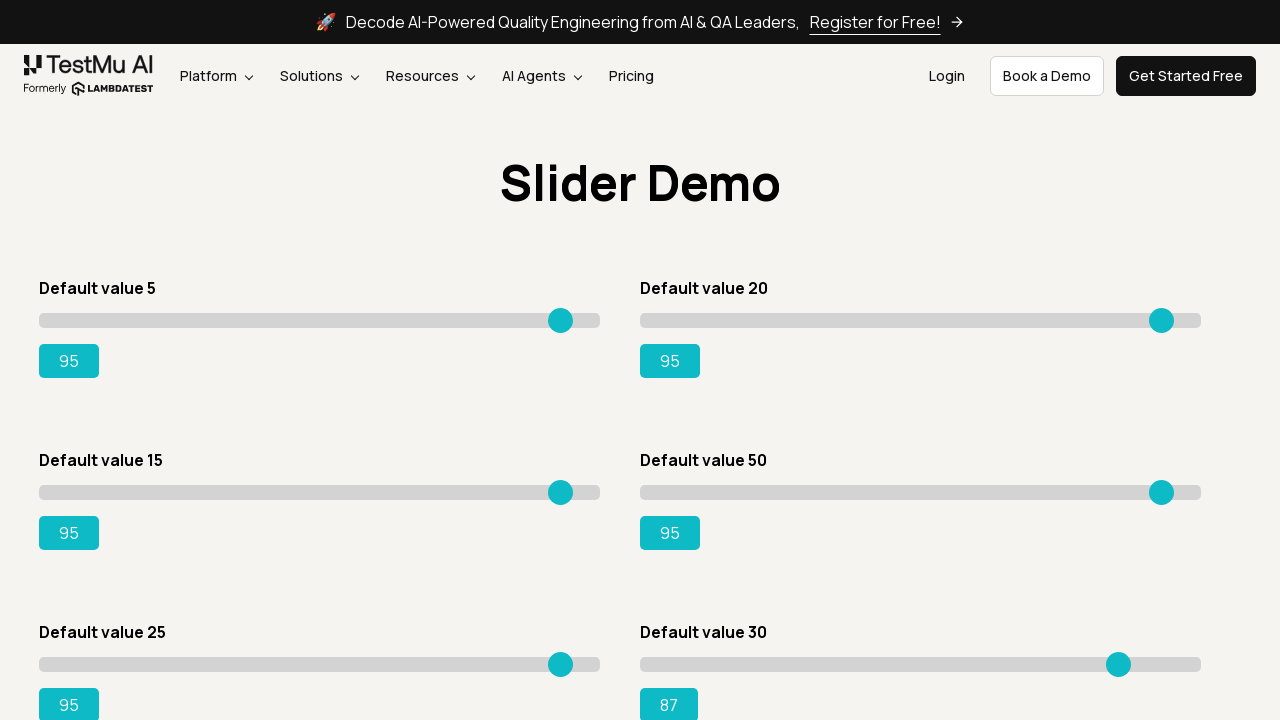

Moved slider 6 right to reach target value 95 (iteration 58) on xpath=//input[@type='range'] >> nth=5
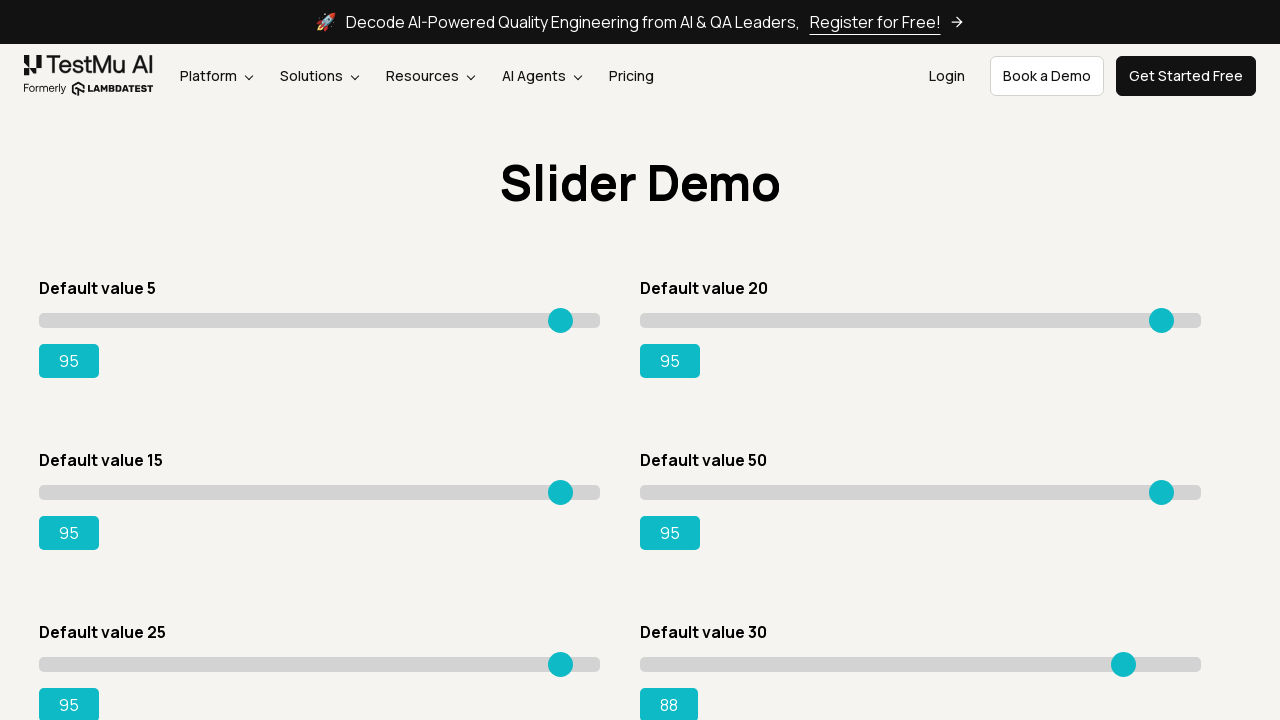

Moved slider 6 right to reach target value 95 (iteration 59) on xpath=//input[@type='range'] >> nth=5
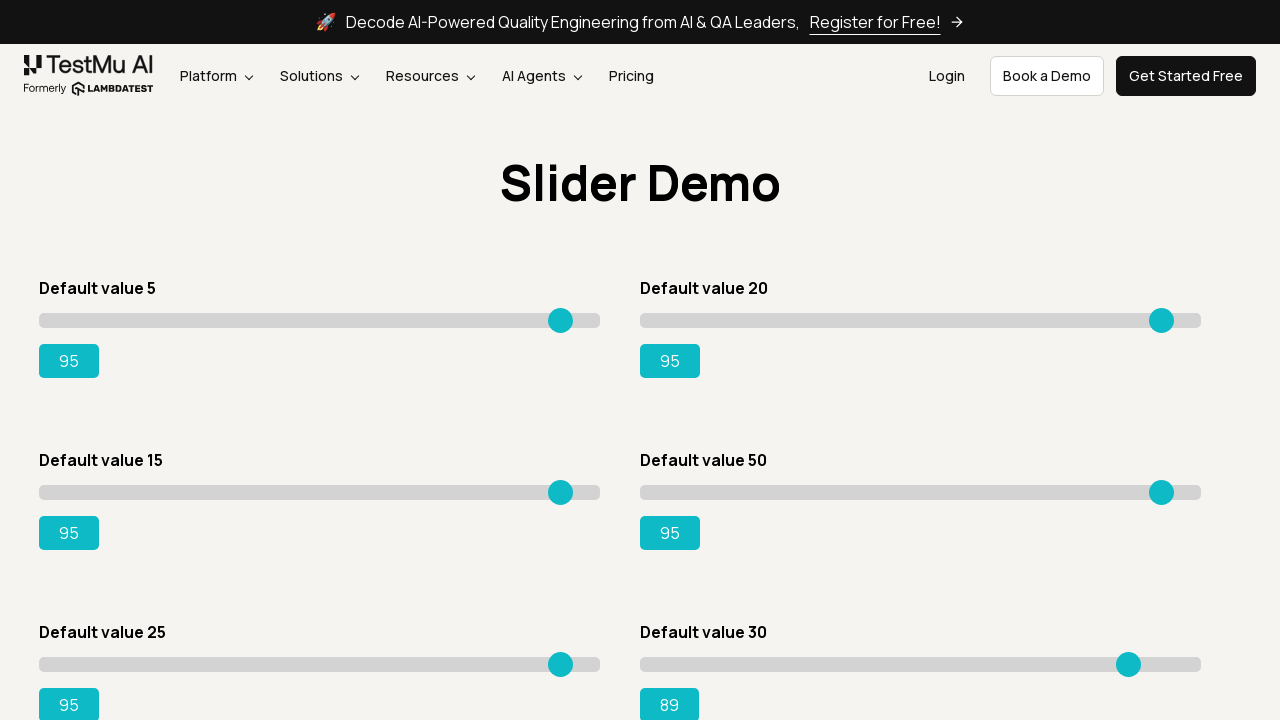

Moved slider 6 right to reach target value 95 (iteration 60) on xpath=//input[@type='range'] >> nth=5
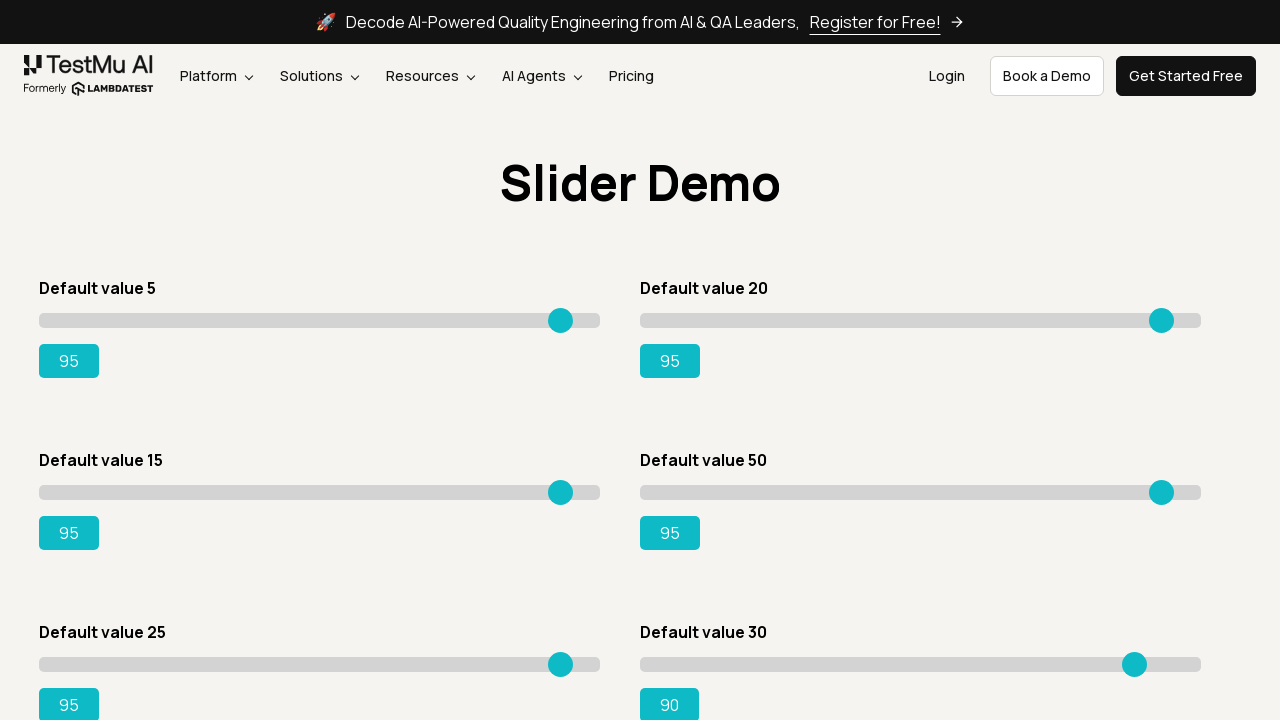

Moved slider 6 right to reach target value 95 (iteration 61) on xpath=//input[@type='range'] >> nth=5
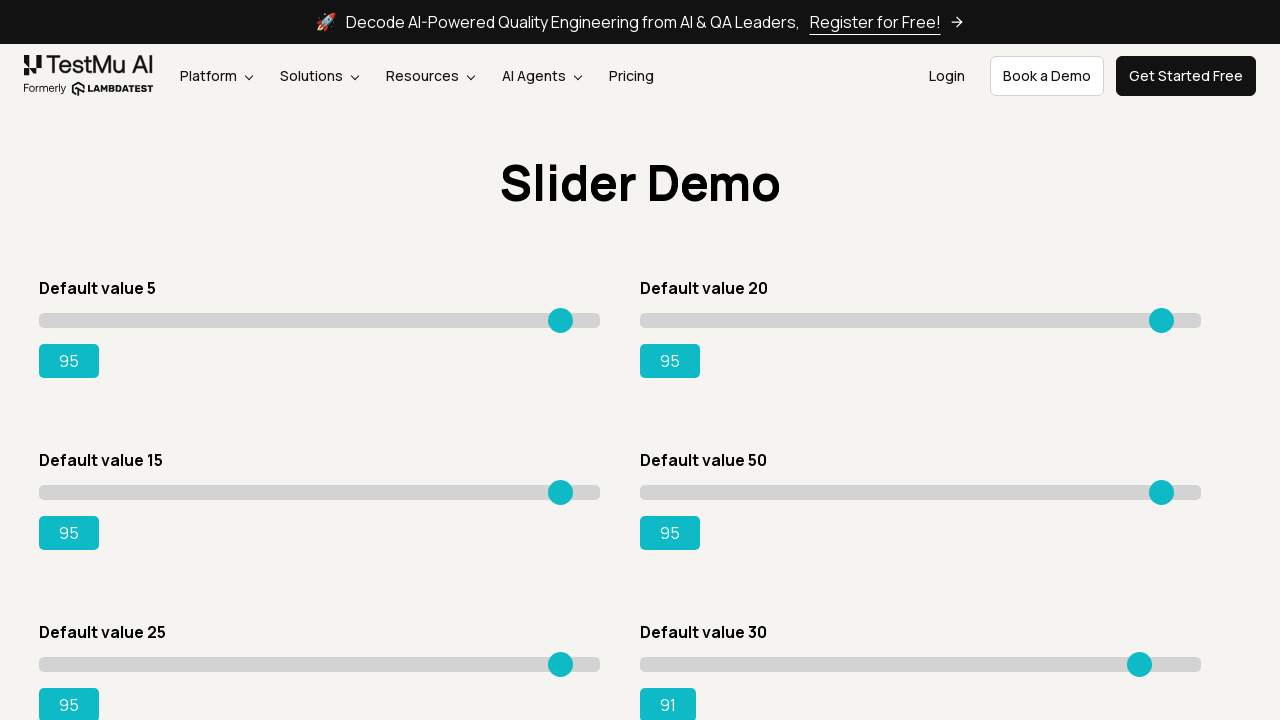

Moved slider 6 right to reach target value 95 (iteration 62) on xpath=//input[@type='range'] >> nth=5
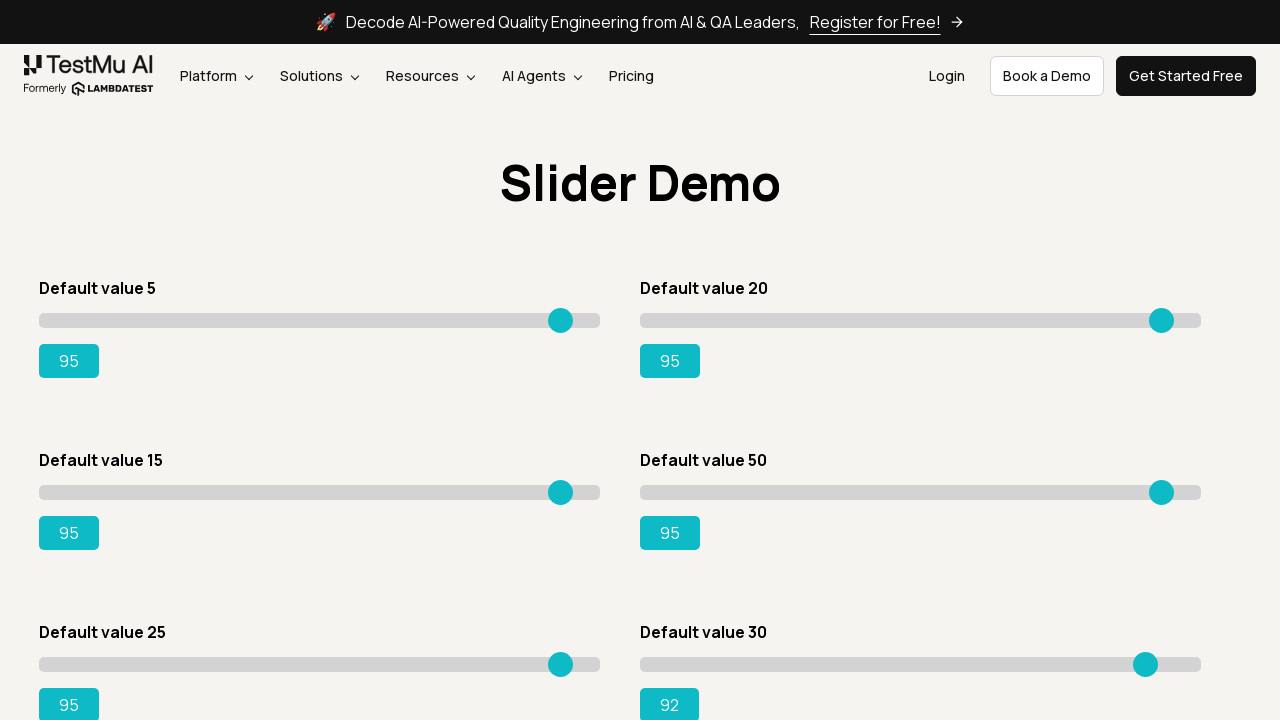

Moved slider 6 right to reach target value 95 (iteration 63) on xpath=//input[@type='range'] >> nth=5
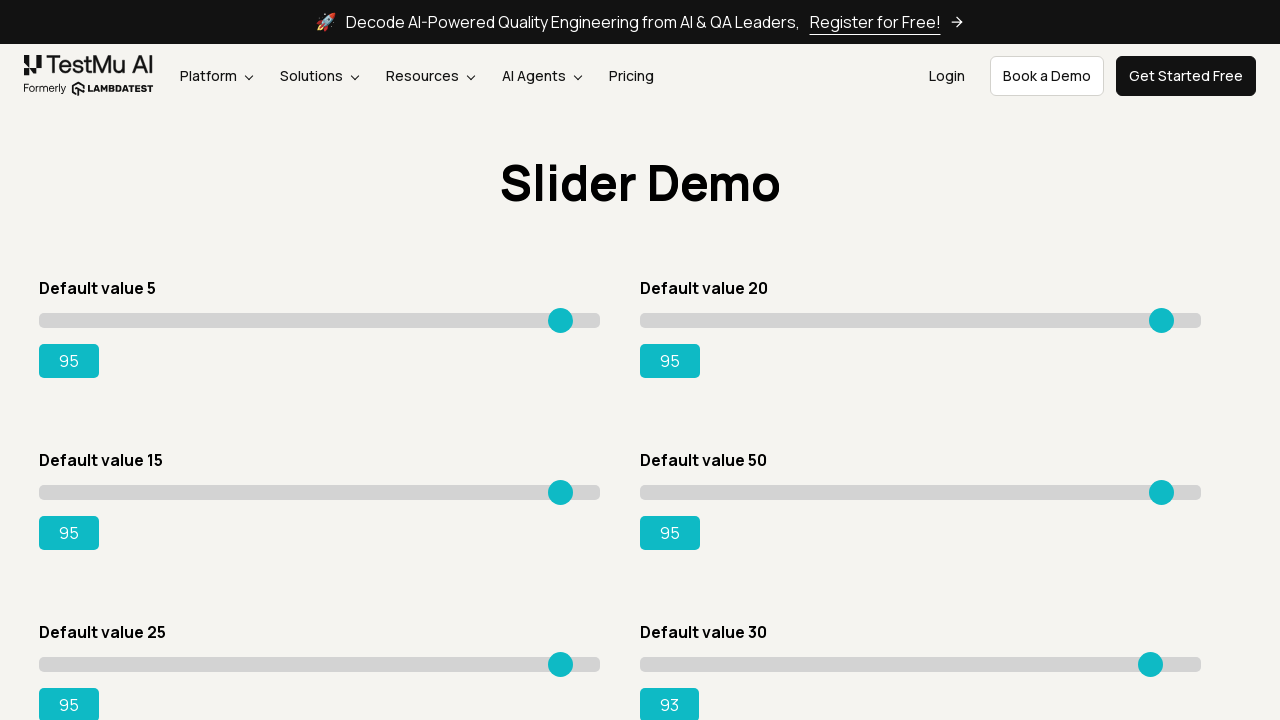

Moved slider 6 right to reach target value 95 (iteration 64) on xpath=//input[@type='range'] >> nth=5
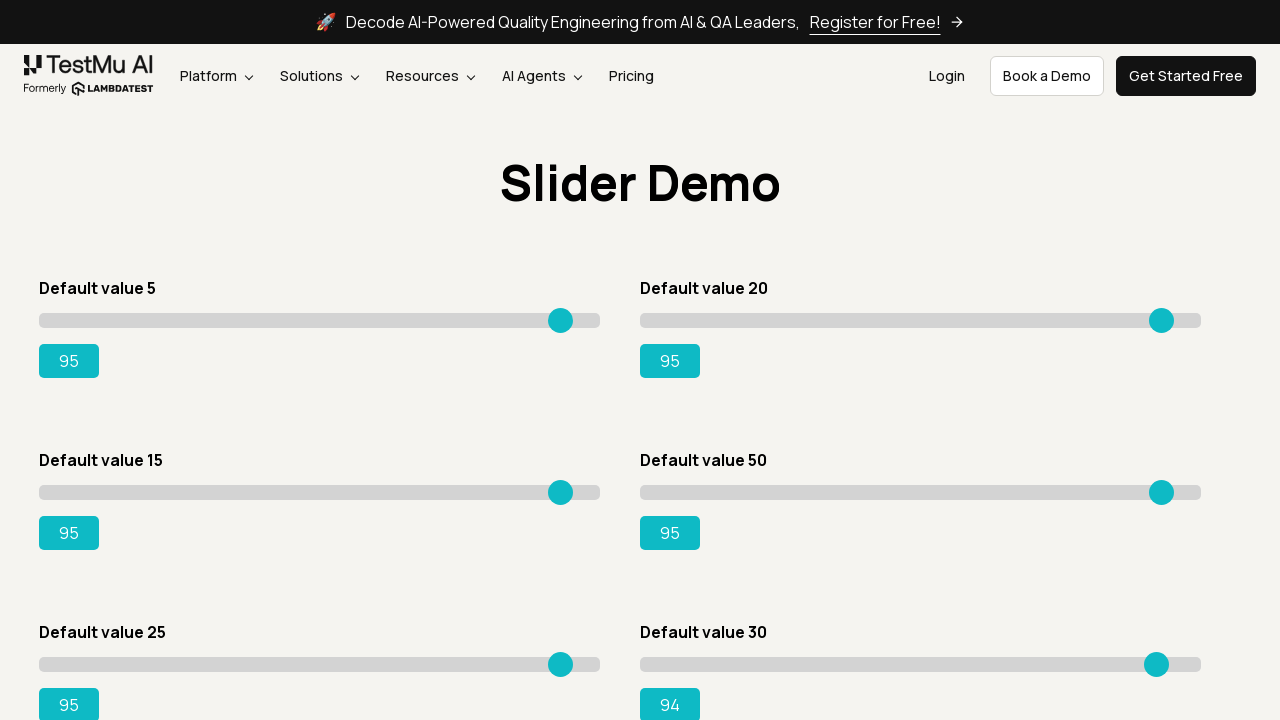

Moved slider 6 right to reach target value 95 (iteration 65) on xpath=//input[@type='range'] >> nth=5
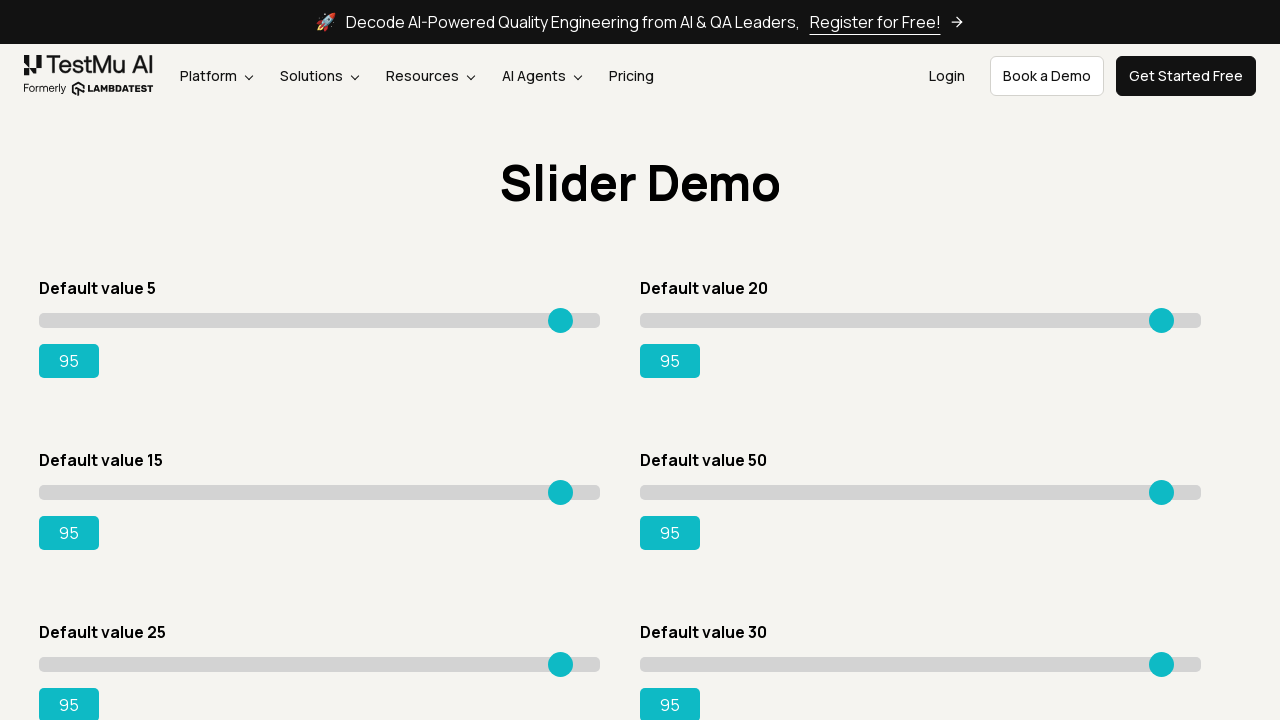

Slider 6 reached target value of 95
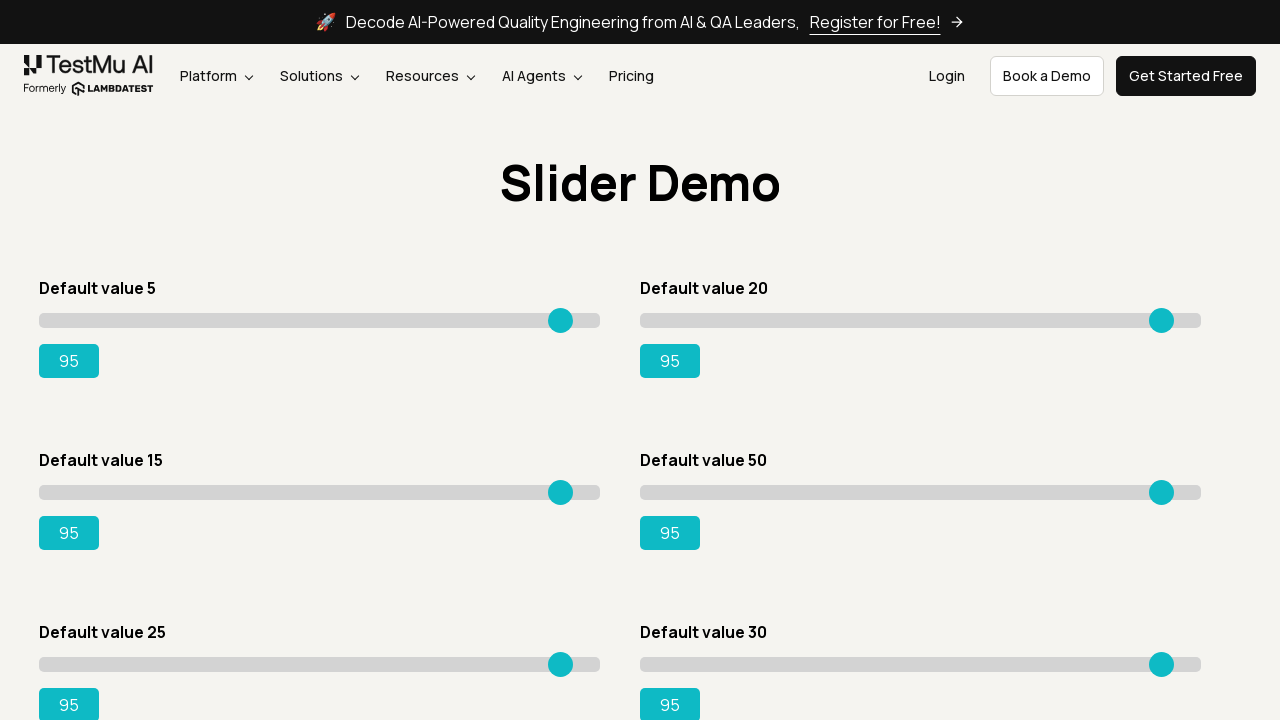

Moved slider 7 right to reach target value 95 (iteration 1) on xpath=//input[@type='range'] >> nth=6
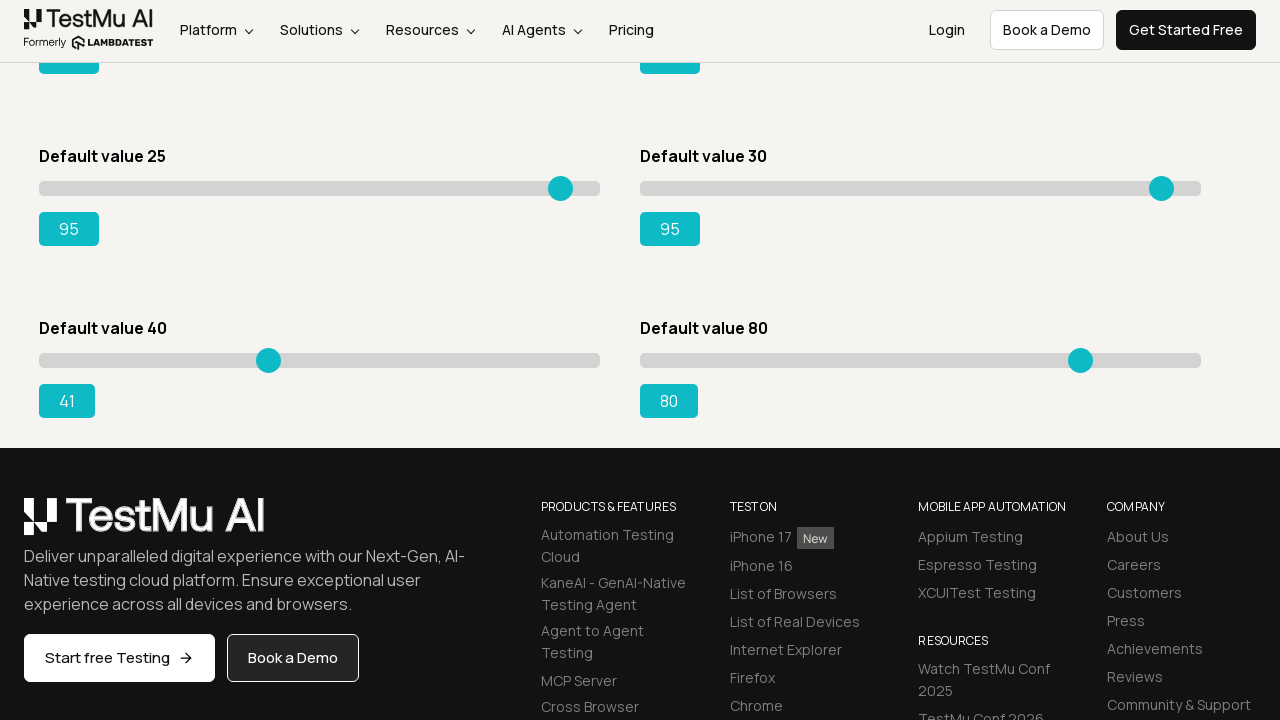

Moved slider 7 right to reach target value 95 (iteration 2) on xpath=//input[@type='range'] >> nth=6
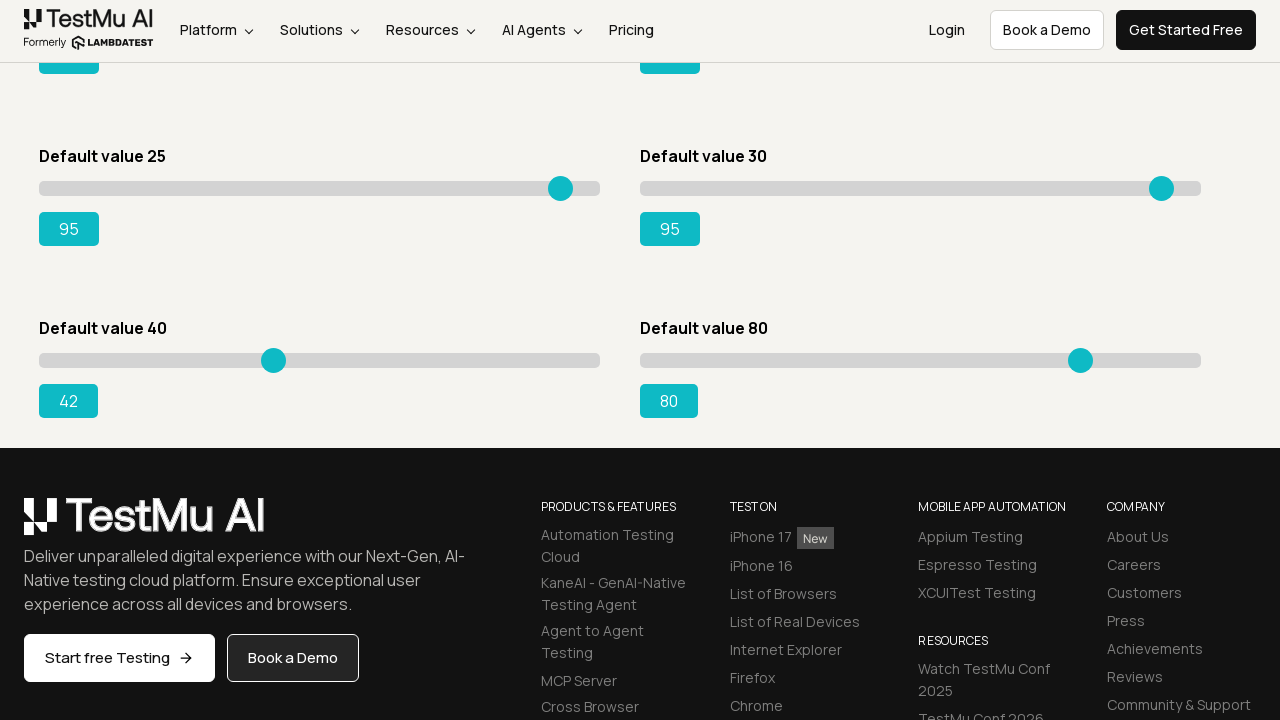

Moved slider 7 right to reach target value 95 (iteration 3) on xpath=//input[@type='range'] >> nth=6
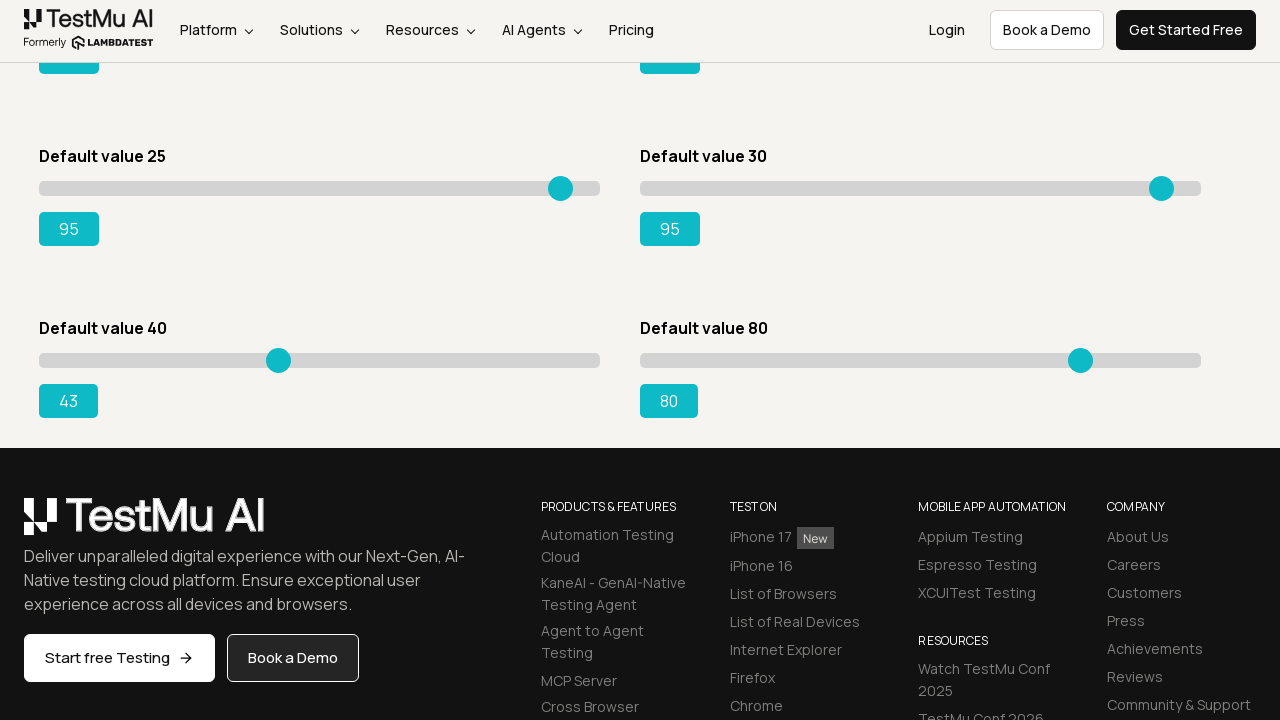

Moved slider 7 right to reach target value 95 (iteration 4) on xpath=//input[@type='range'] >> nth=6
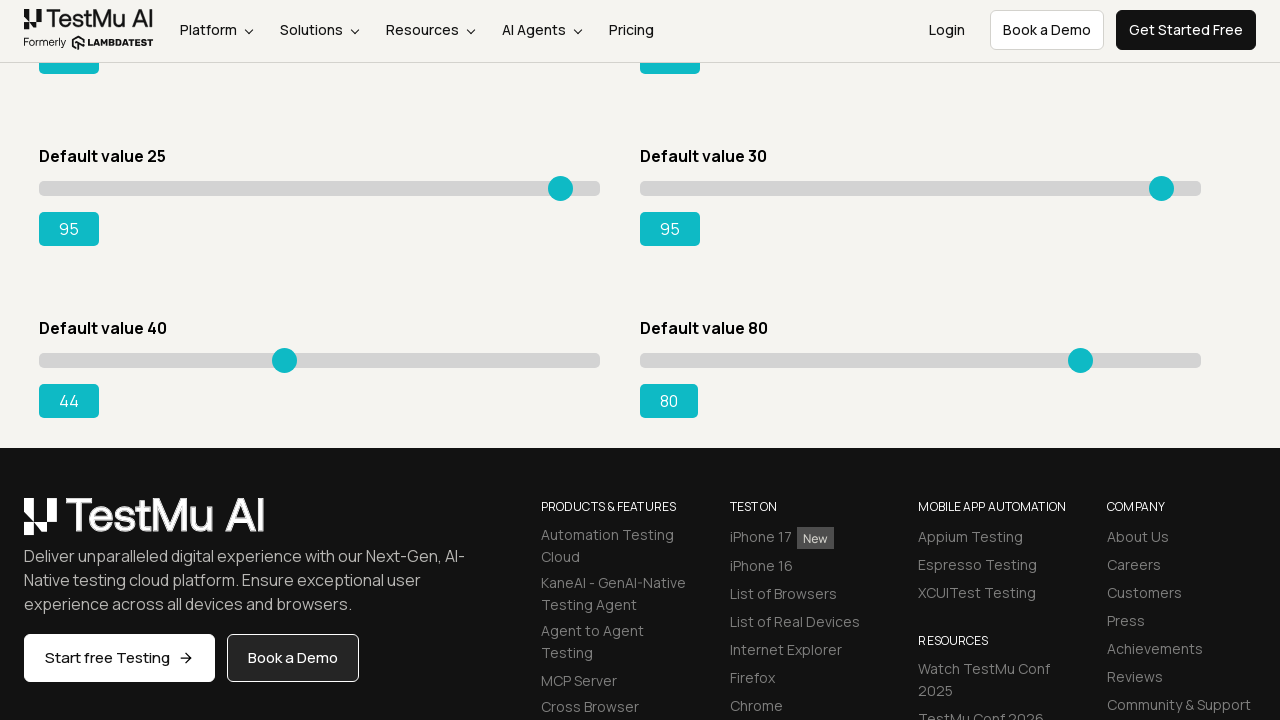

Moved slider 7 right to reach target value 95 (iteration 5) on xpath=//input[@type='range'] >> nth=6
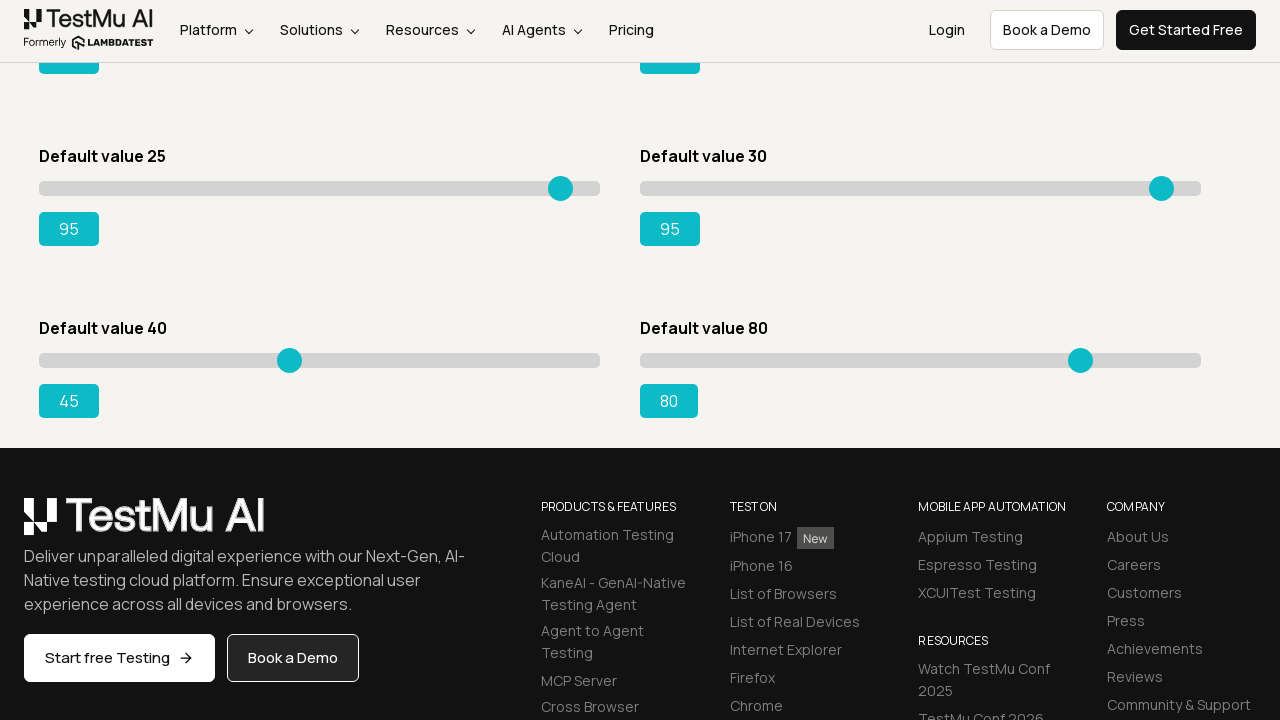

Moved slider 7 right to reach target value 95 (iteration 6) on xpath=//input[@type='range'] >> nth=6
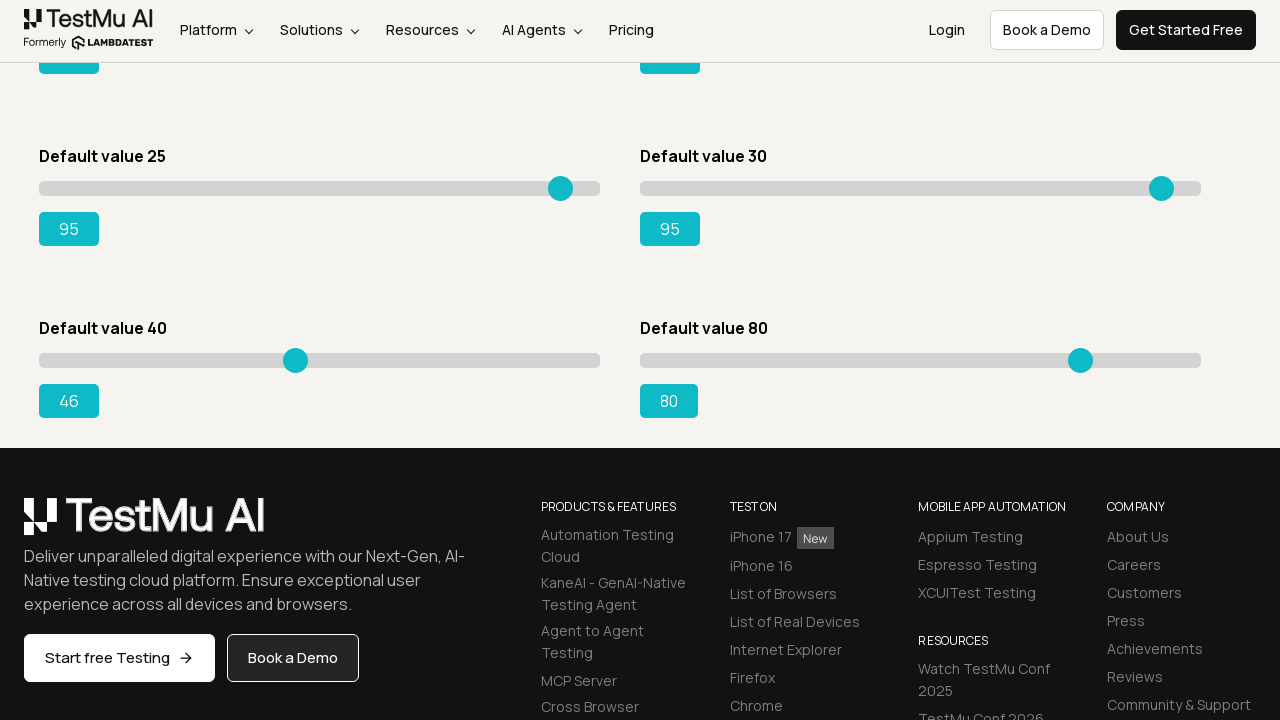

Moved slider 7 right to reach target value 95 (iteration 7) on xpath=//input[@type='range'] >> nth=6
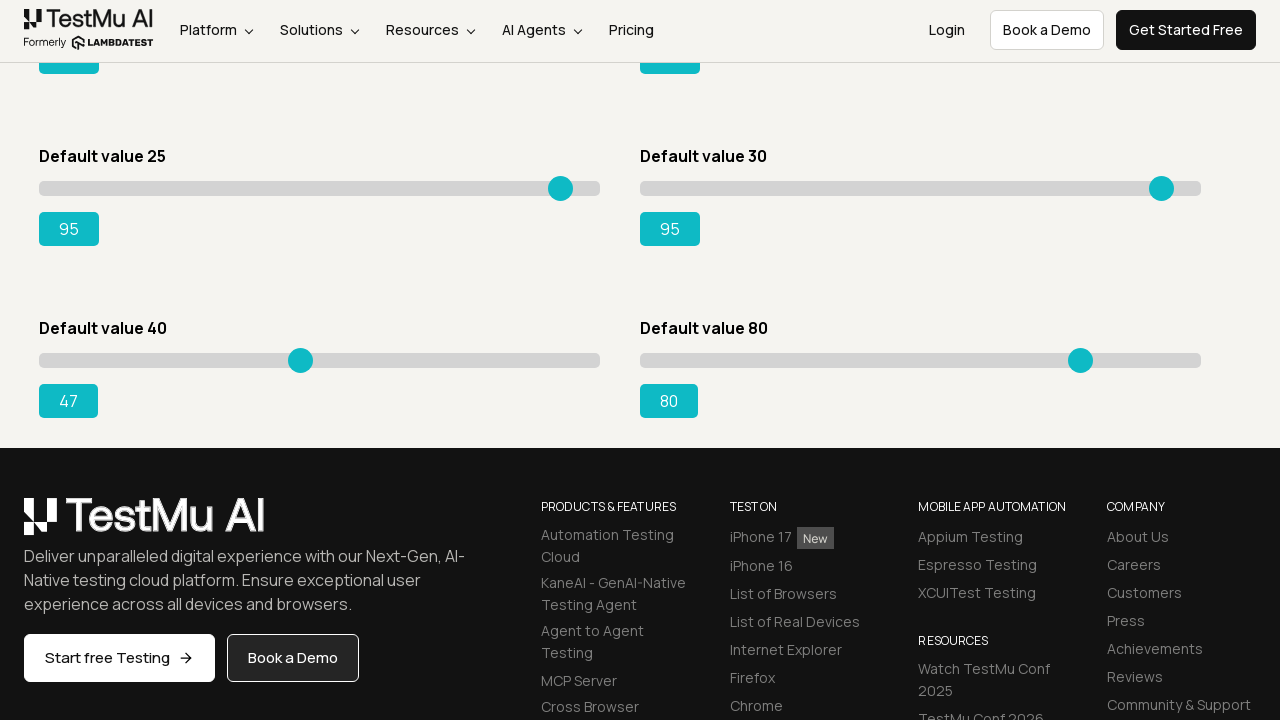

Moved slider 7 right to reach target value 95 (iteration 8) on xpath=//input[@type='range'] >> nth=6
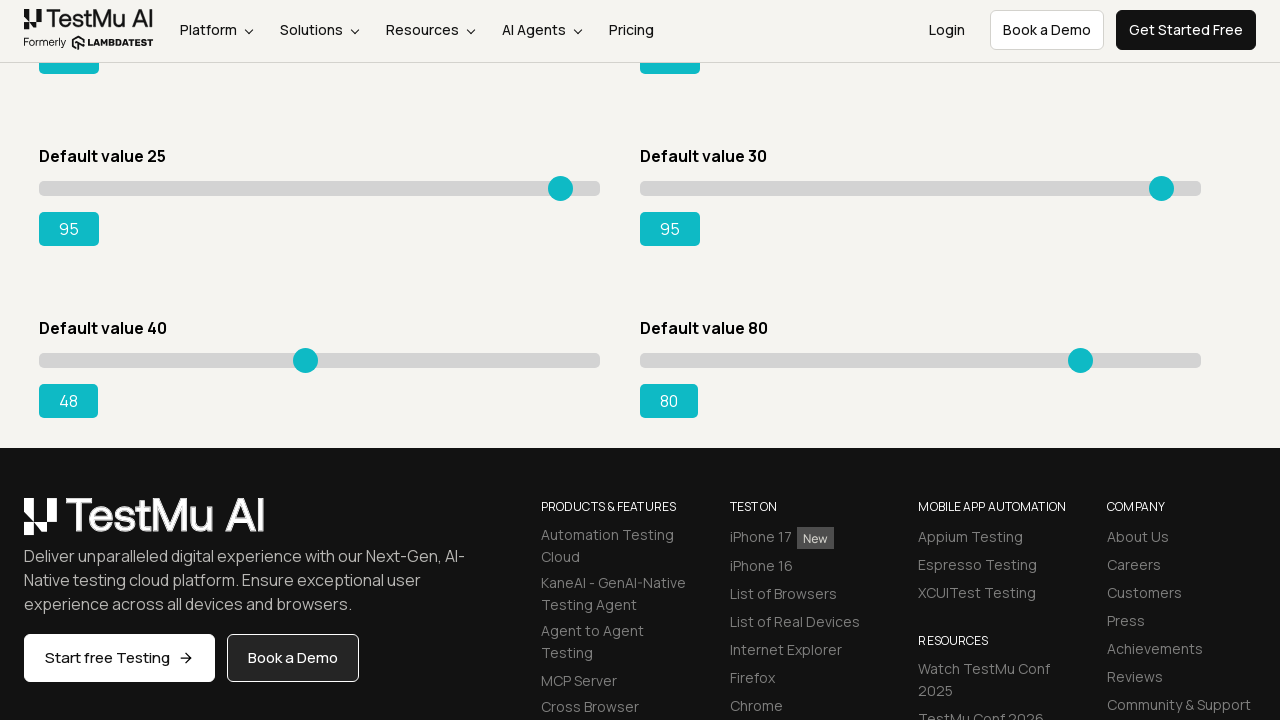

Moved slider 7 right to reach target value 95 (iteration 9) on xpath=//input[@type='range'] >> nth=6
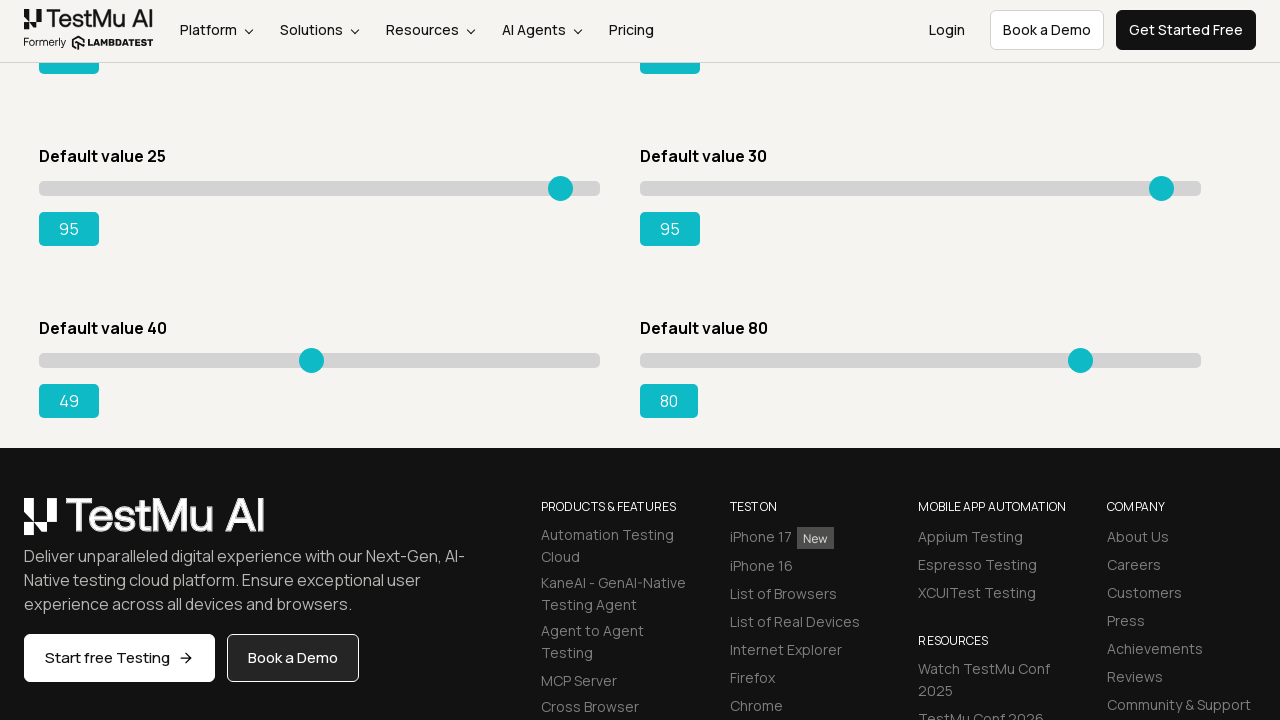

Moved slider 7 right to reach target value 95 (iteration 10) on xpath=//input[@type='range'] >> nth=6
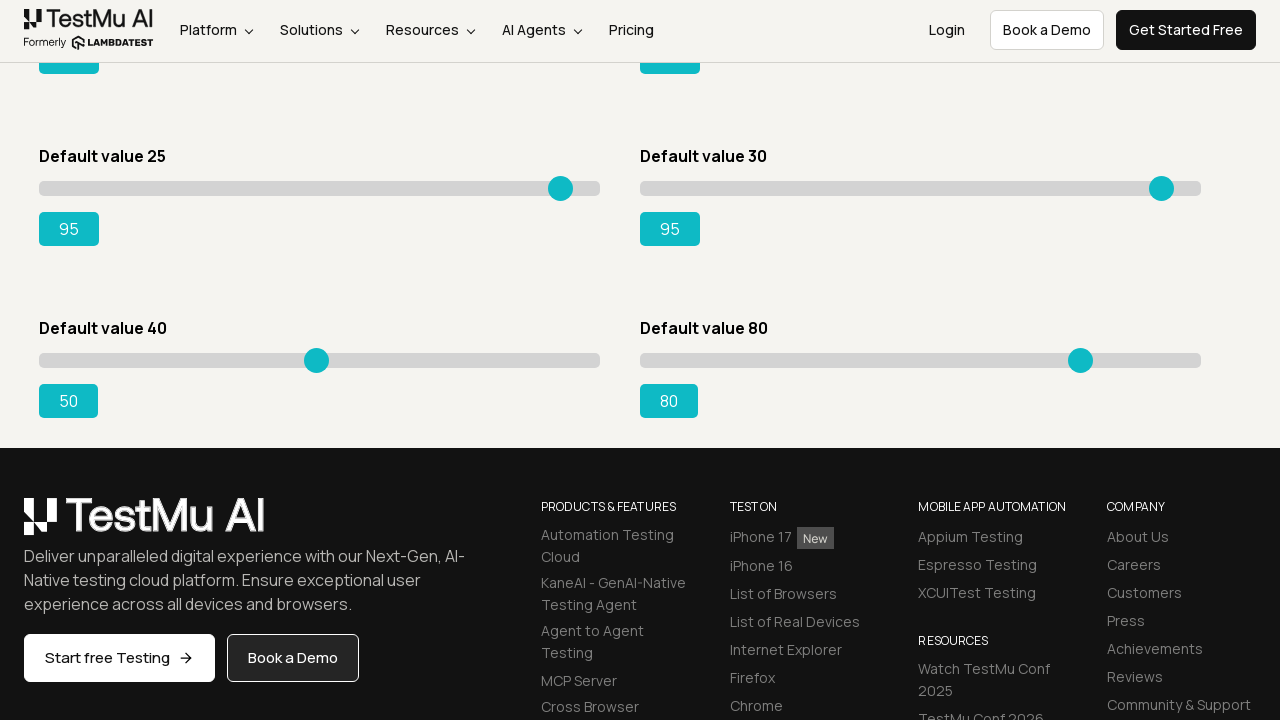

Moved slider 7 right to reach target value 95 (iteration 11) on xpath=//input[@type='range'] >> nth=6
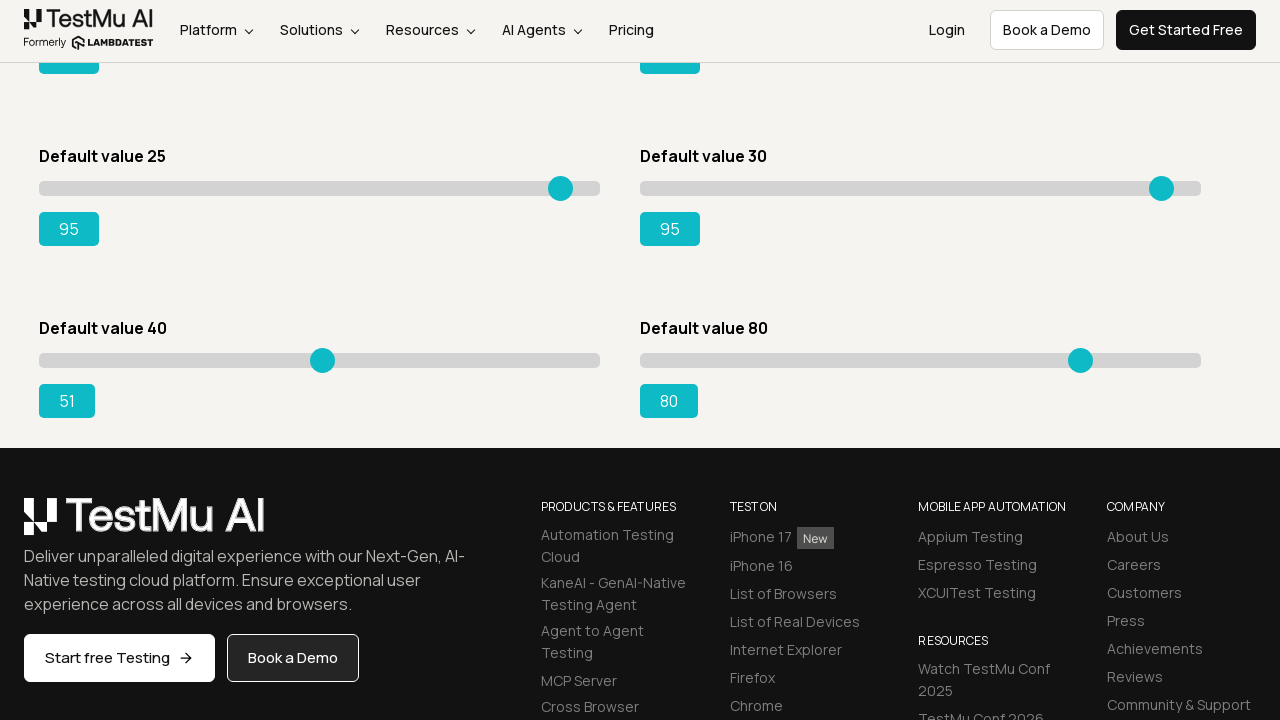

Moved slider 7 right to reach target value 95 (iteration 12) on xpath=//input[@type='range'] >> nth=6
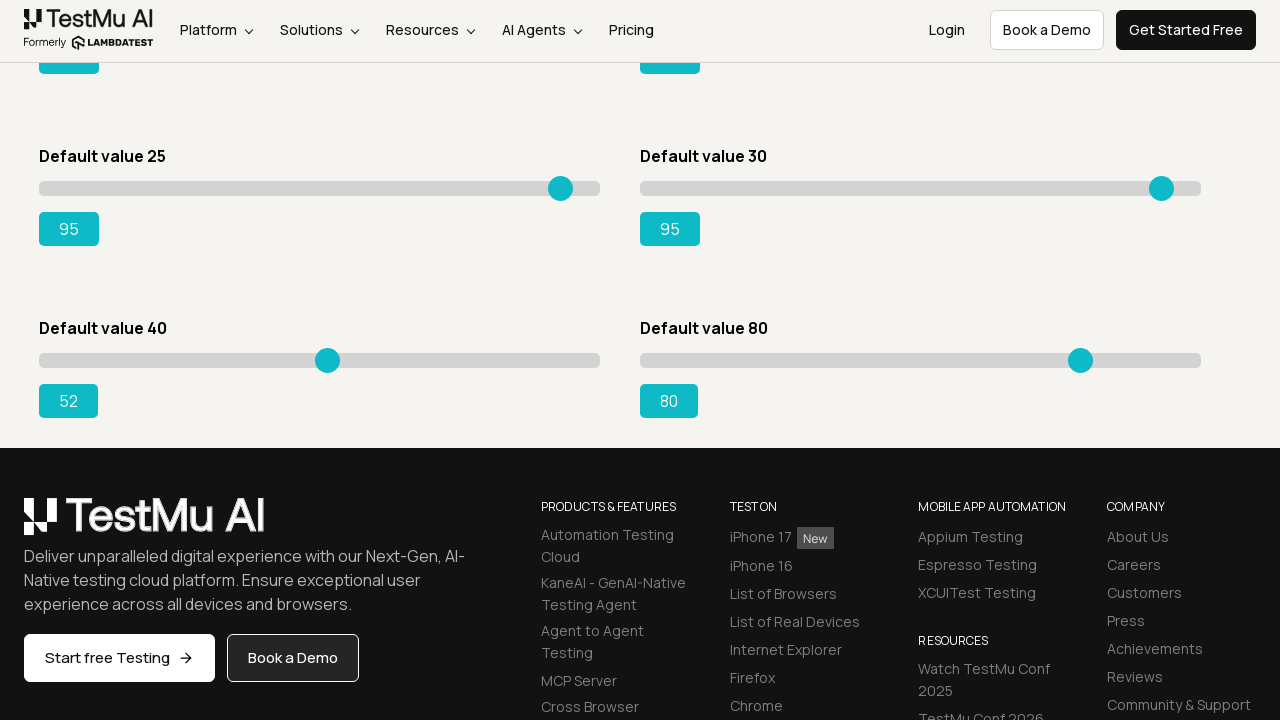

Moved slider 7 right to reach target value 95 (iteration 13) on xpath=//input[@type='range'] >> nth=6
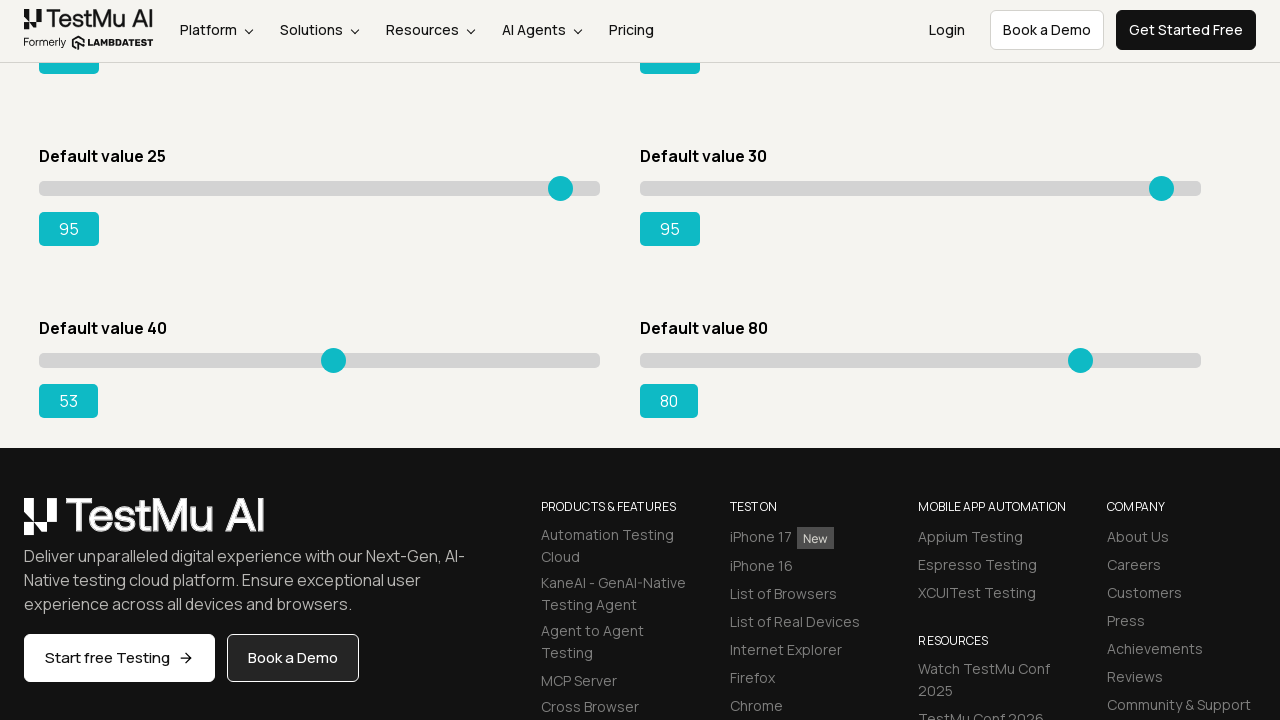

Moved slider 7 right to reach target value 95 (iteration 14) on xpath=//input[@type='range'] >> nth=6
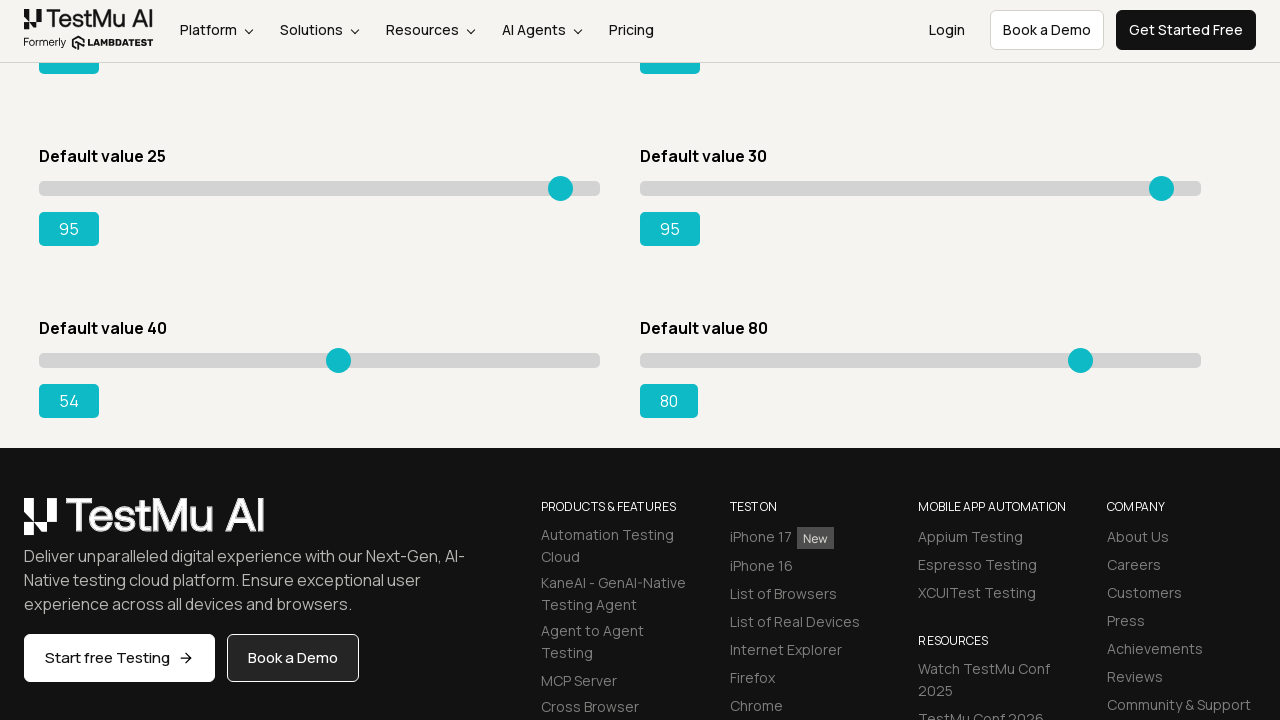

Moved slider 7 right to reach target value 95 (iteration 15) on xpath=//input[@type='range'] >> nth=6
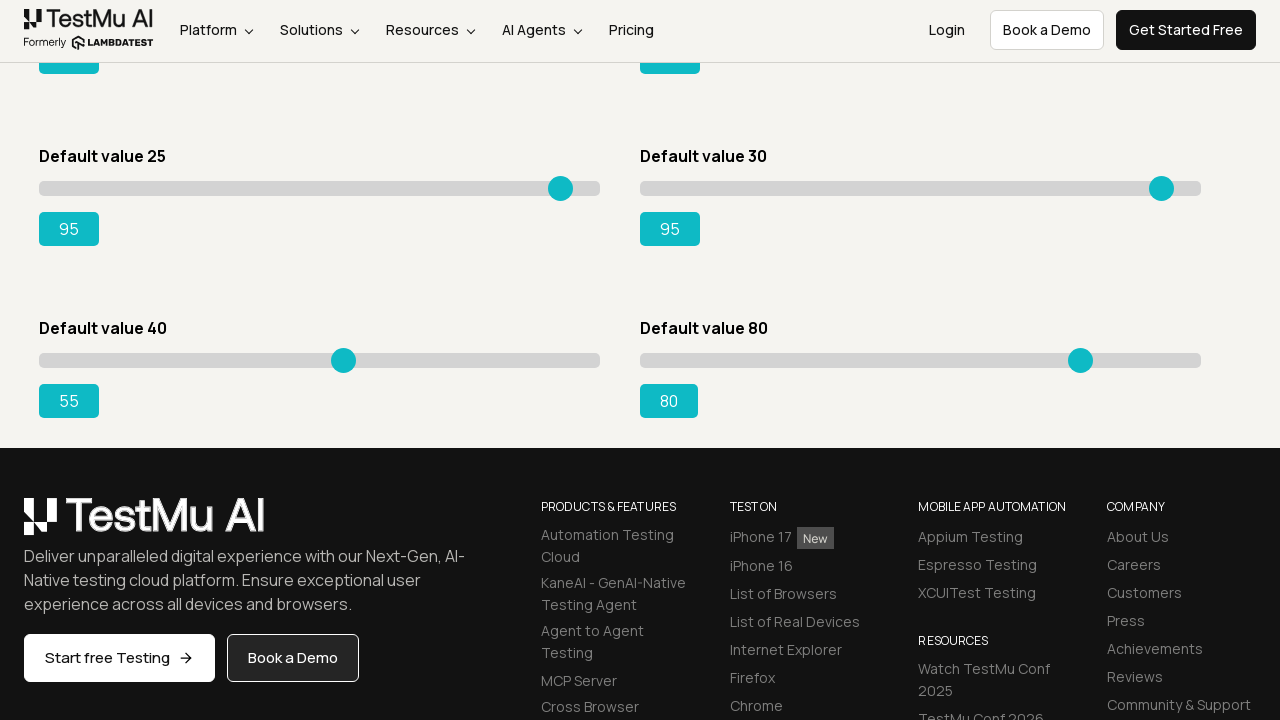

Moved slider 7 right to reach target value 95 (iteration 16) on xpath=//input[@type='range'] >> nth=6
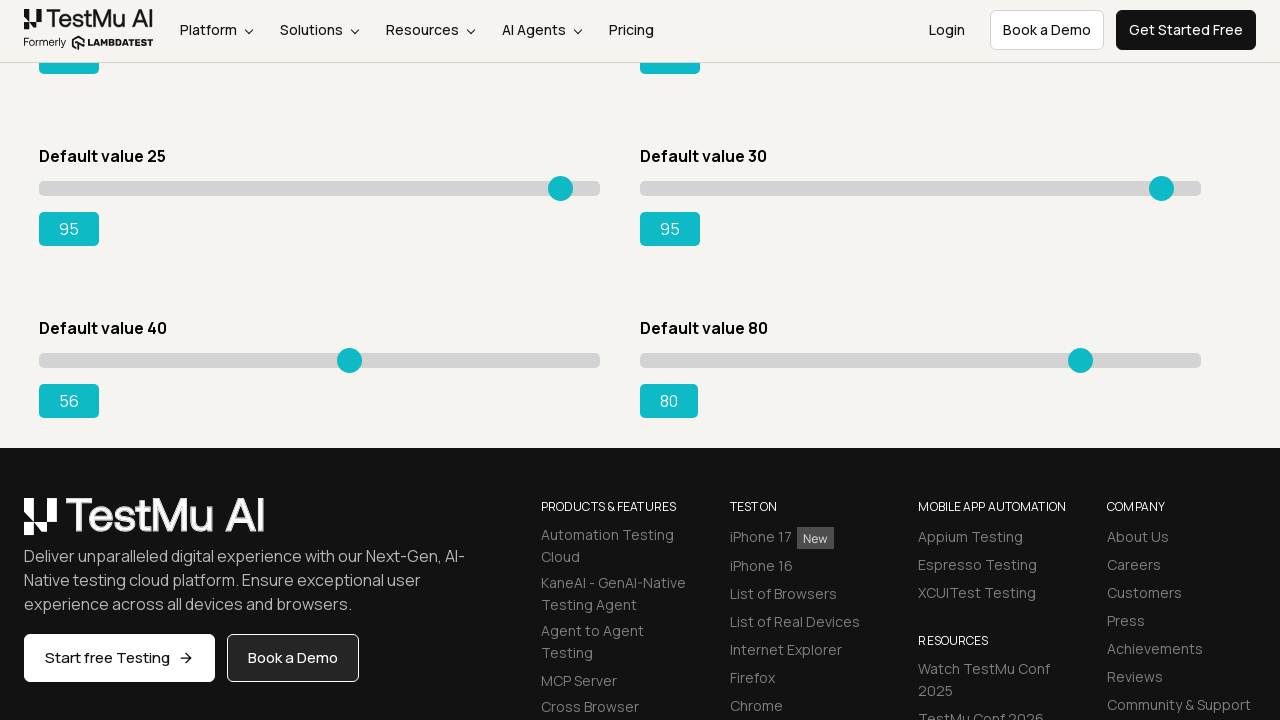

Moved slider 7 right to reach target value 95 (iteration 17) on xpath=//input[@type='range'] >> nth=6
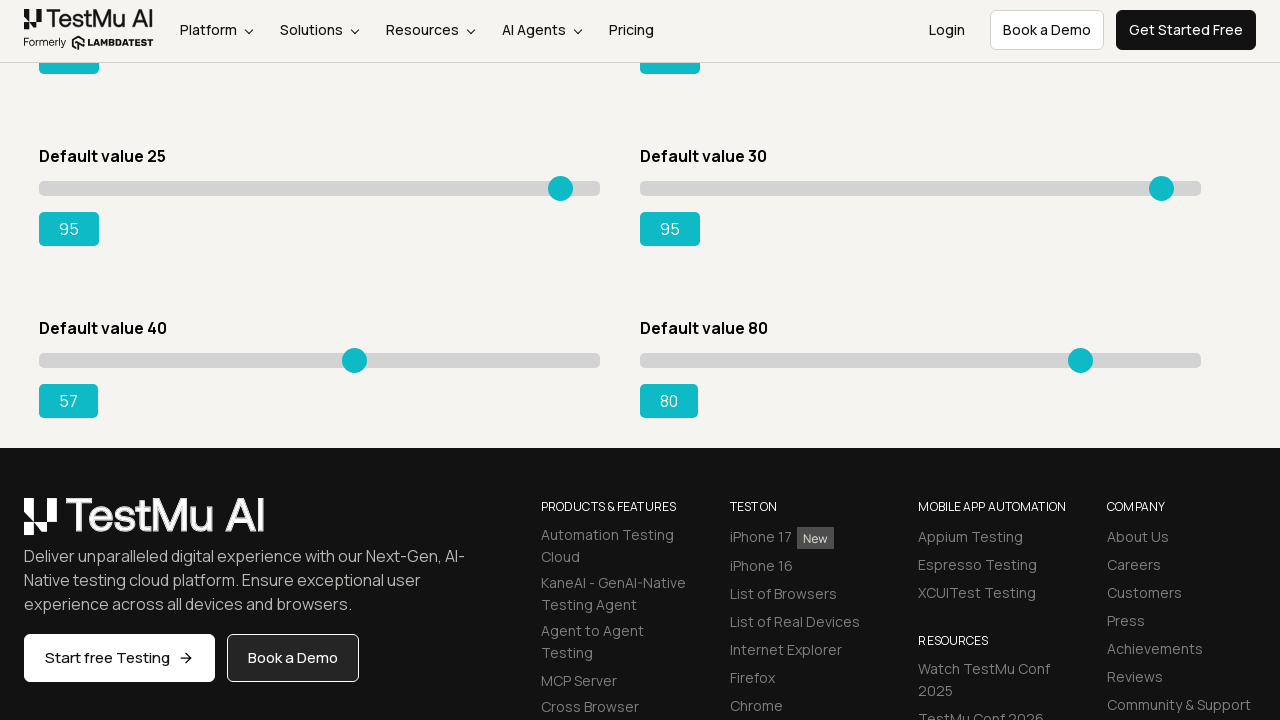

Moved slider 7 right to reach target value 95 (iteration 18) on xpath=//input[@type='range'] >> nth=6
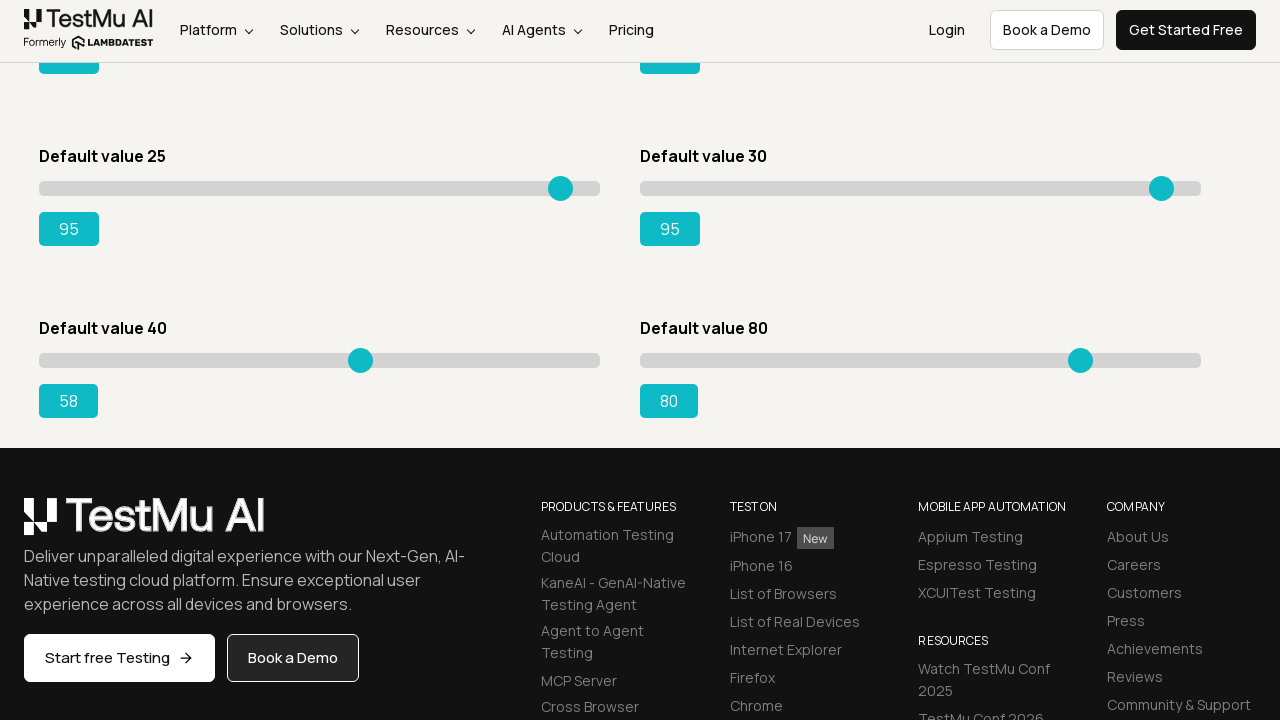

Moved slider 7 right to reach target value 95 (iteration 19) on xpath=//input[@type='range'] >> nth=6
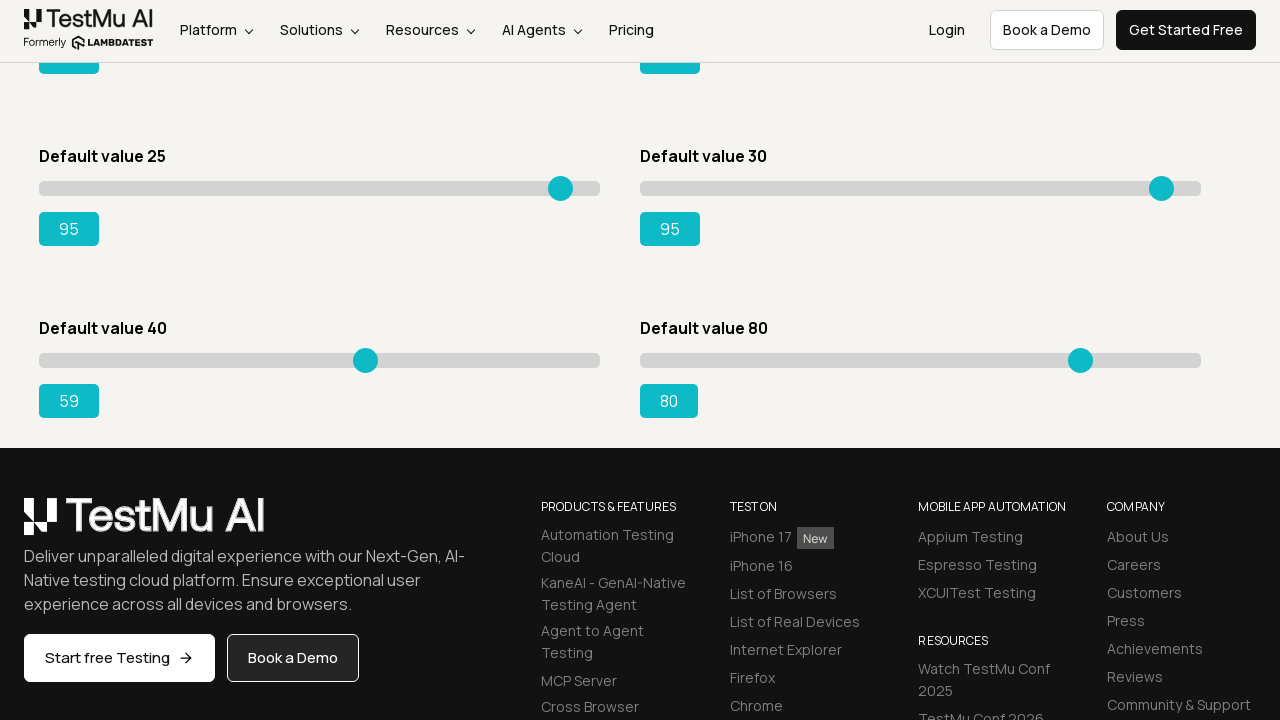

Moved slider 7 right to reach target value 95 (iteration 20) on xpath=//input[@type='range'] >> nth=6
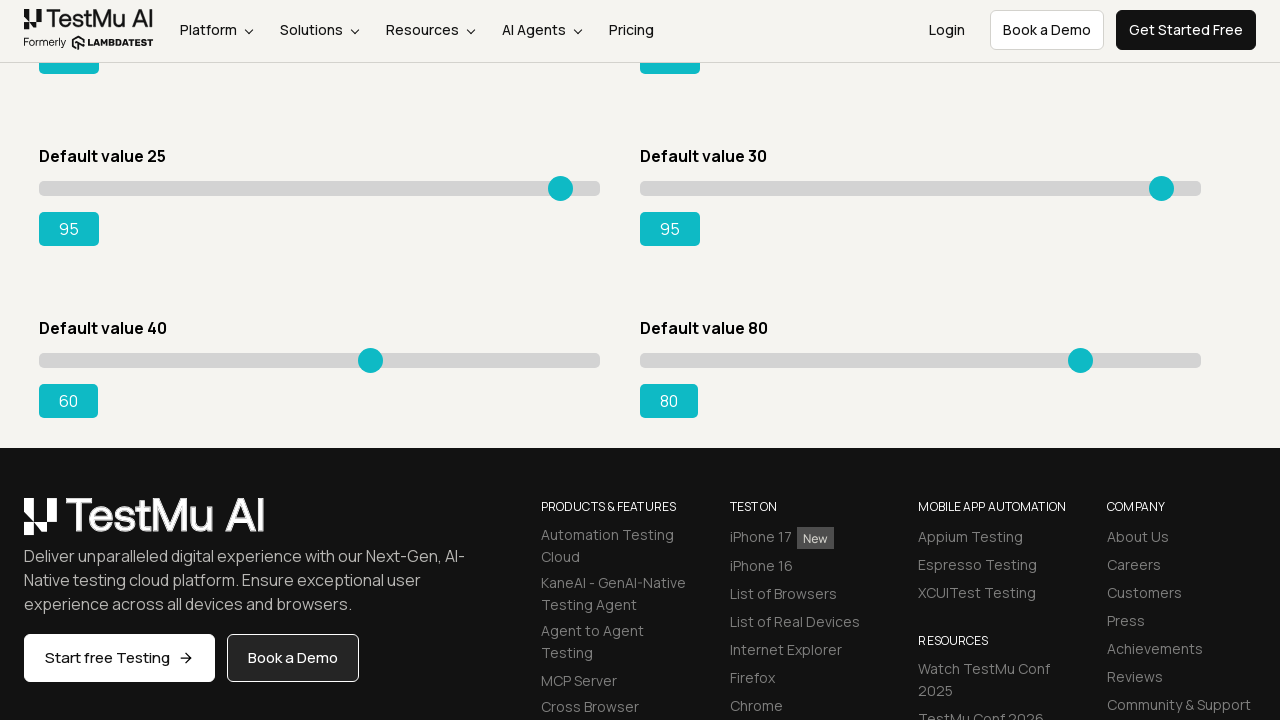

Moved slider 7 right to reach target value 95 (iteration 21) on xpath=//input[@type='range'] >> nth=6
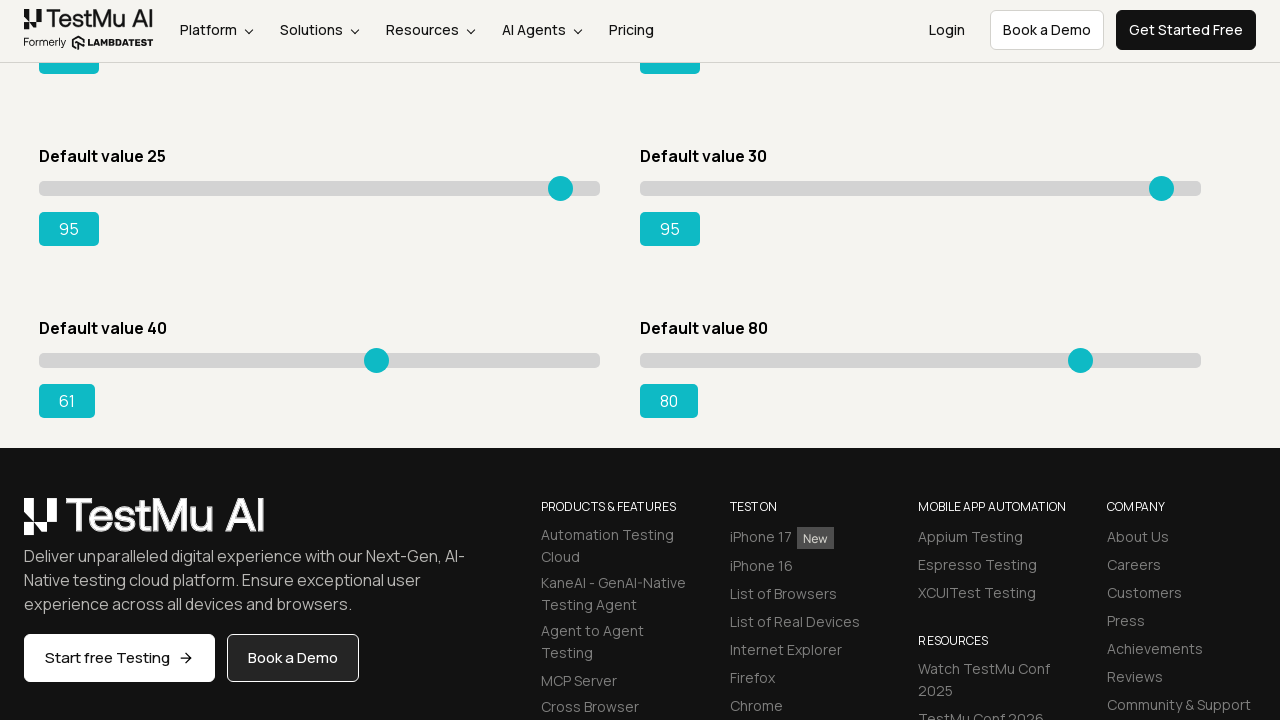

Moved slider 7 right to reach target value 95 (iteration 22) on xpath=//input[@type='range'] >> nth=6
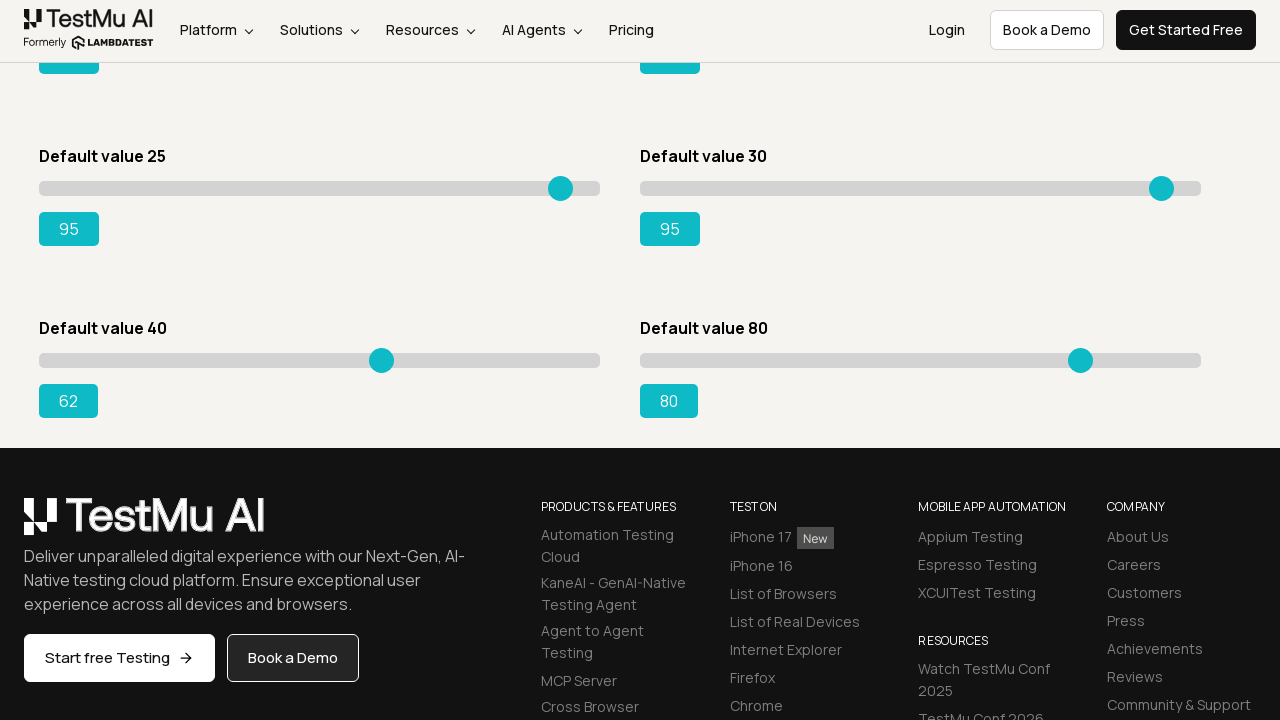

Moved slider 7 right to reach target value 95 (iteration 23) on xpath=//input[@type='range'] >> nth=6
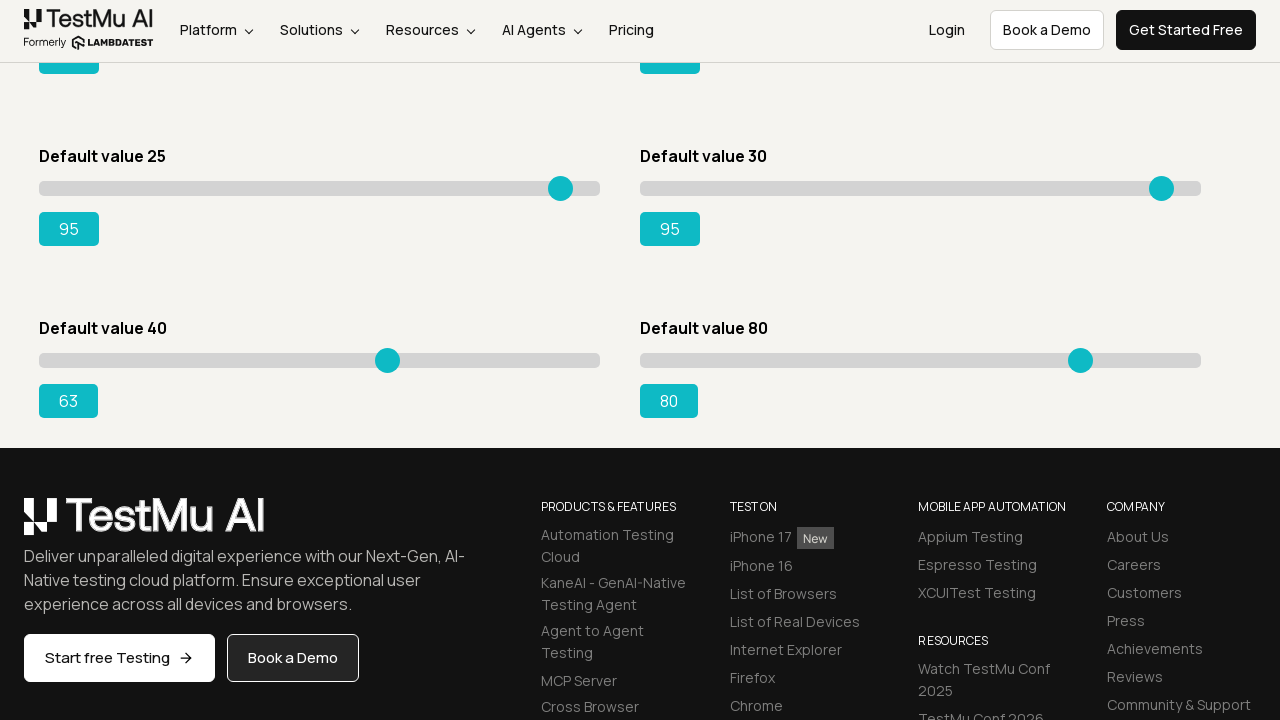

Moved slider 7 right to reach target value 95 (iteration 24) on xpath=//input[@type='range'] >> nth=6
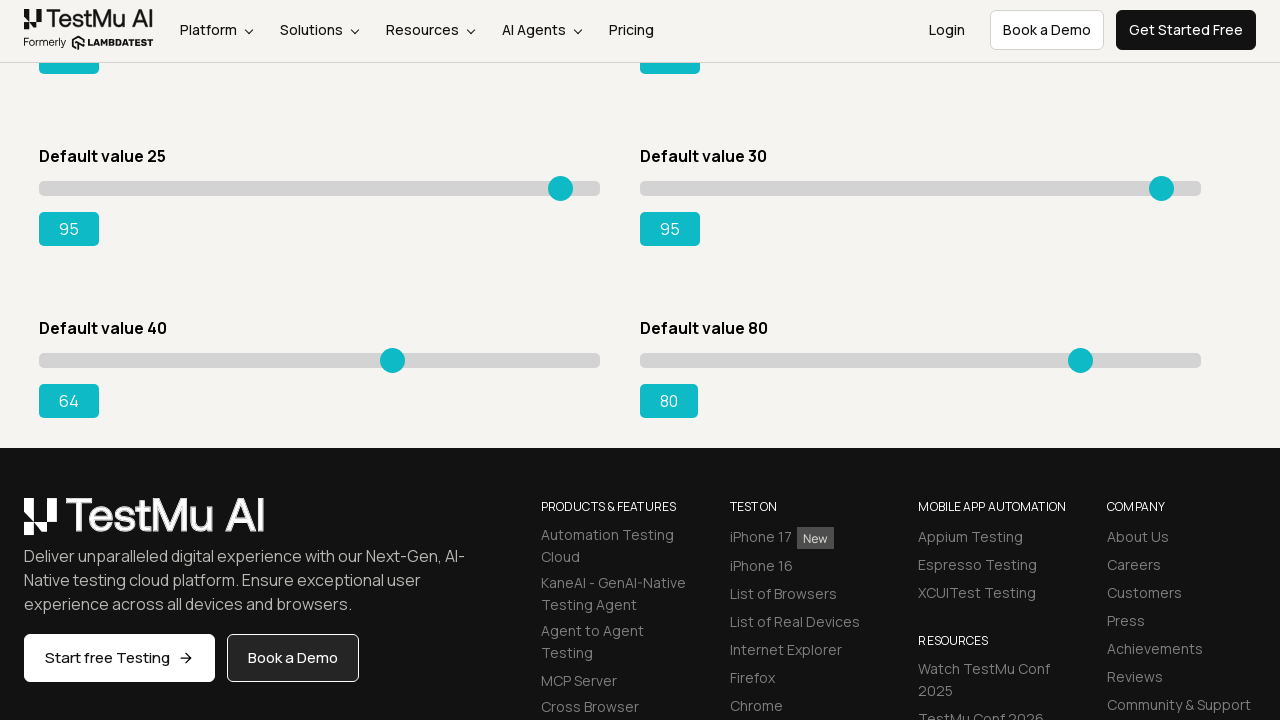

Moved slider 7 right to reach target value 95 (iteration 25) on xpath=//input[@type='range'] >> nth=6
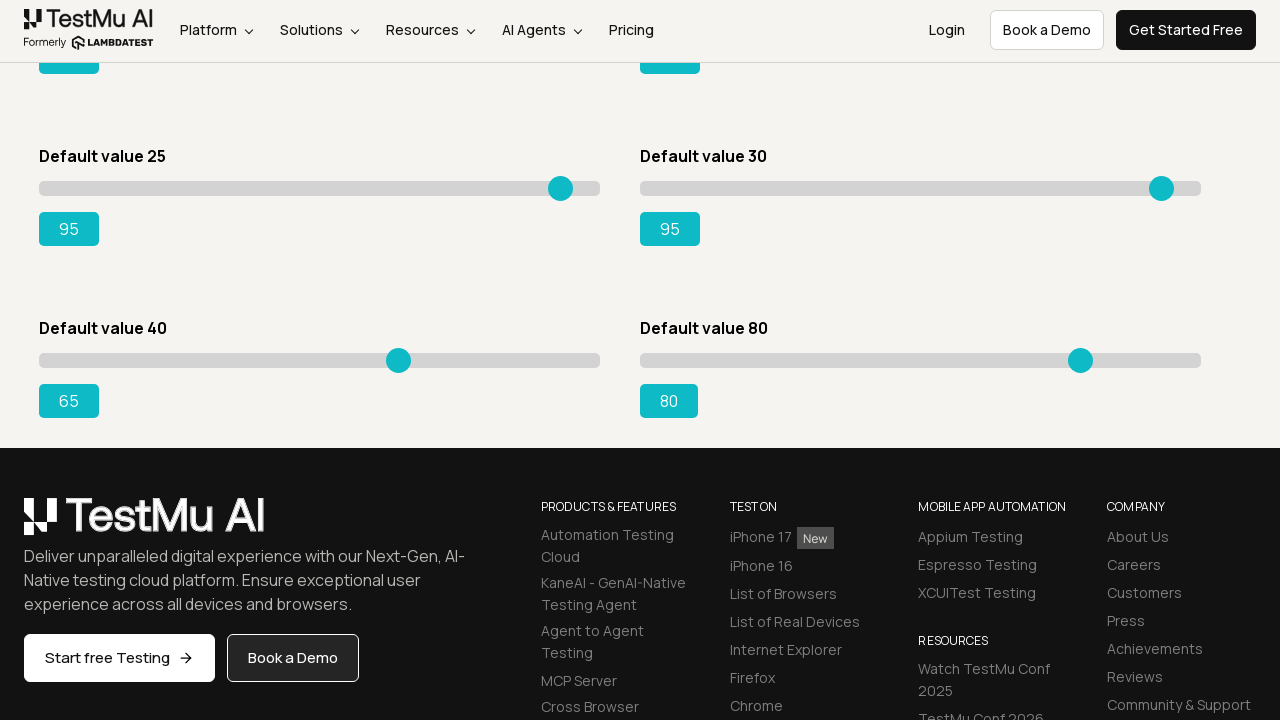

Moved slider 7 right to reach target value 95 (iteration 26) on xpath=//input[@type='range'] >> nth=6
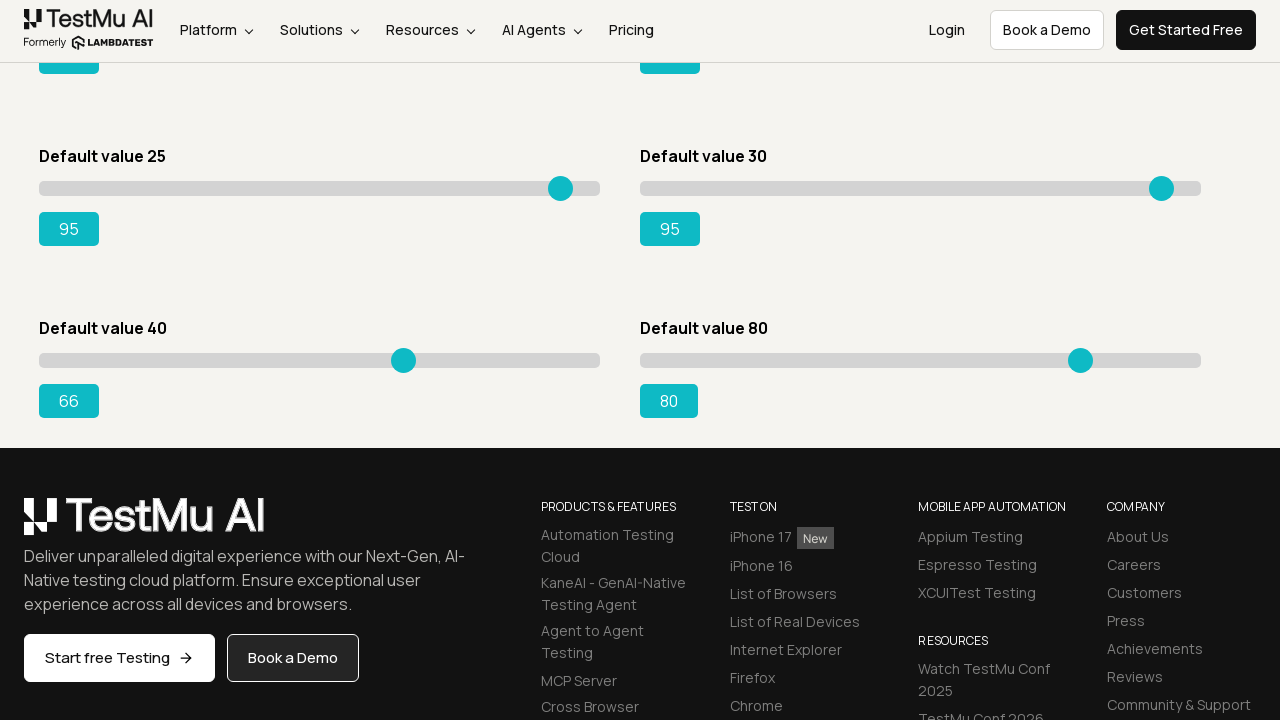

Moved slider 7 right to reach target value 95 (iteration 27) on xpath=//input[@type='range'] >> nth=6
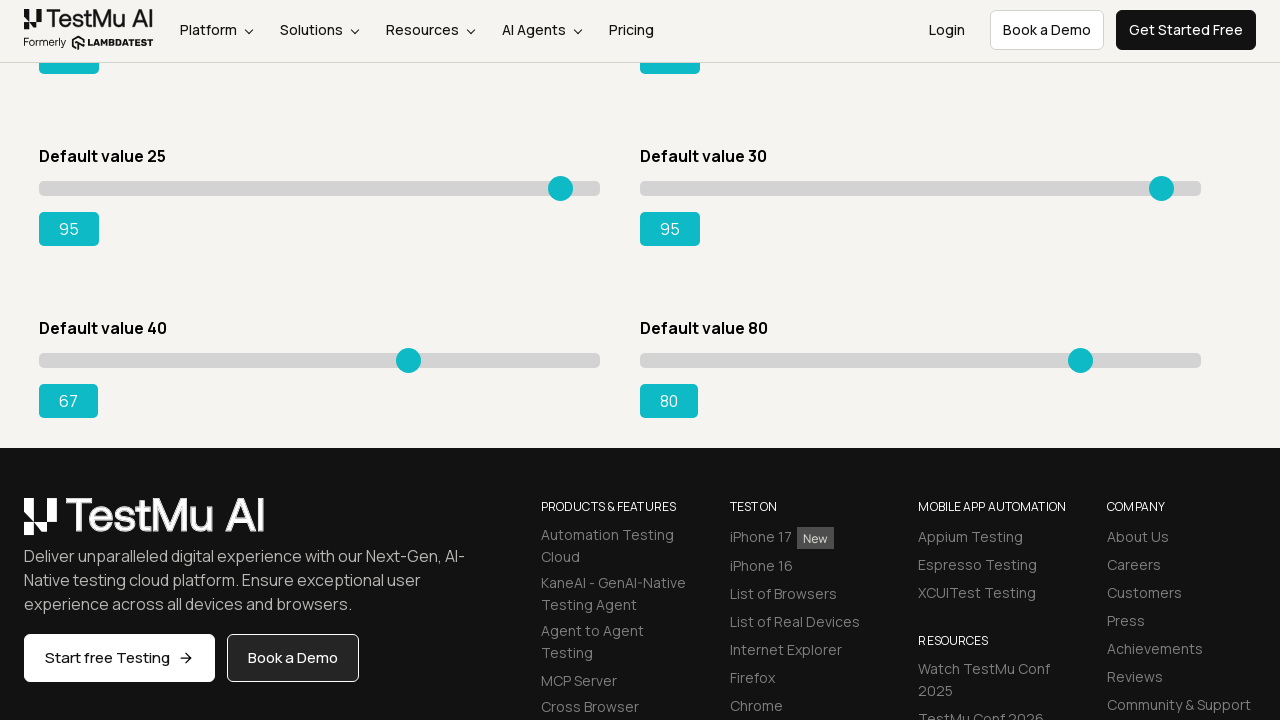

Moved slider 7 right to reach target value 95 (iteration 28) on xpath=//input[@type='range'] >> nth=6
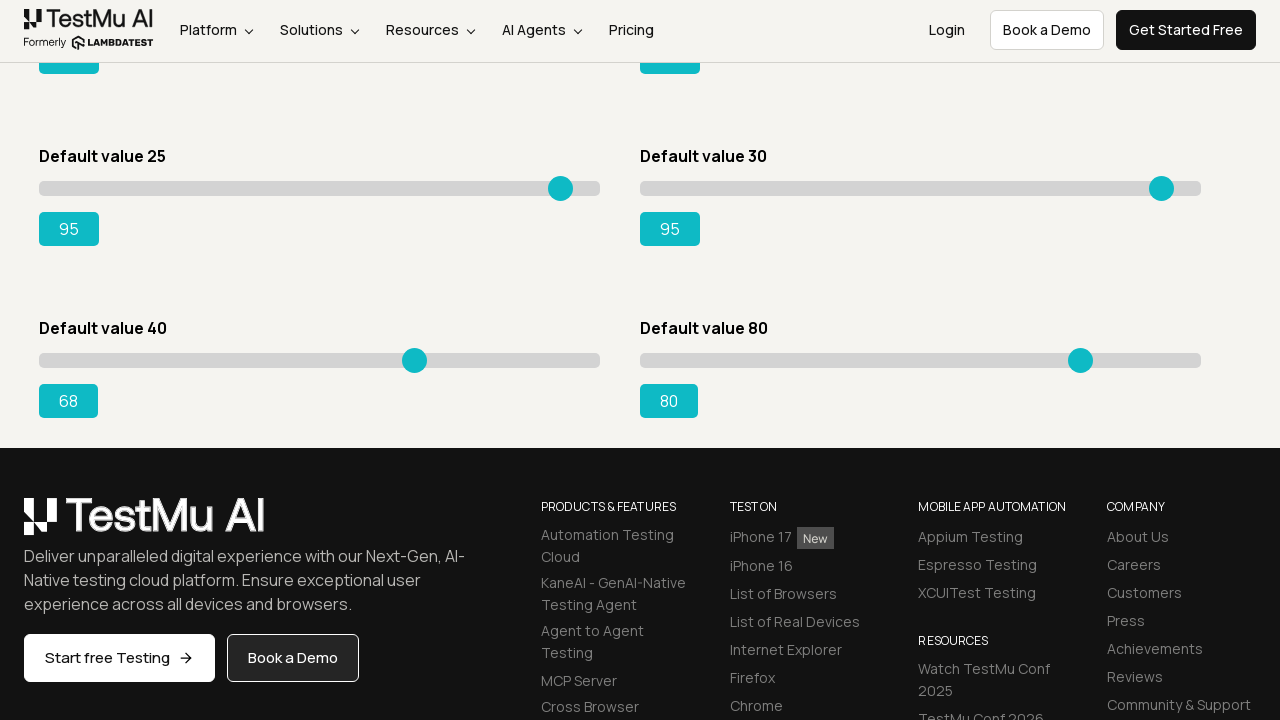

Moved slider 7 right to reach target value 95 (iteration 29) on xpath=//input[@type='range'] >> nth=6
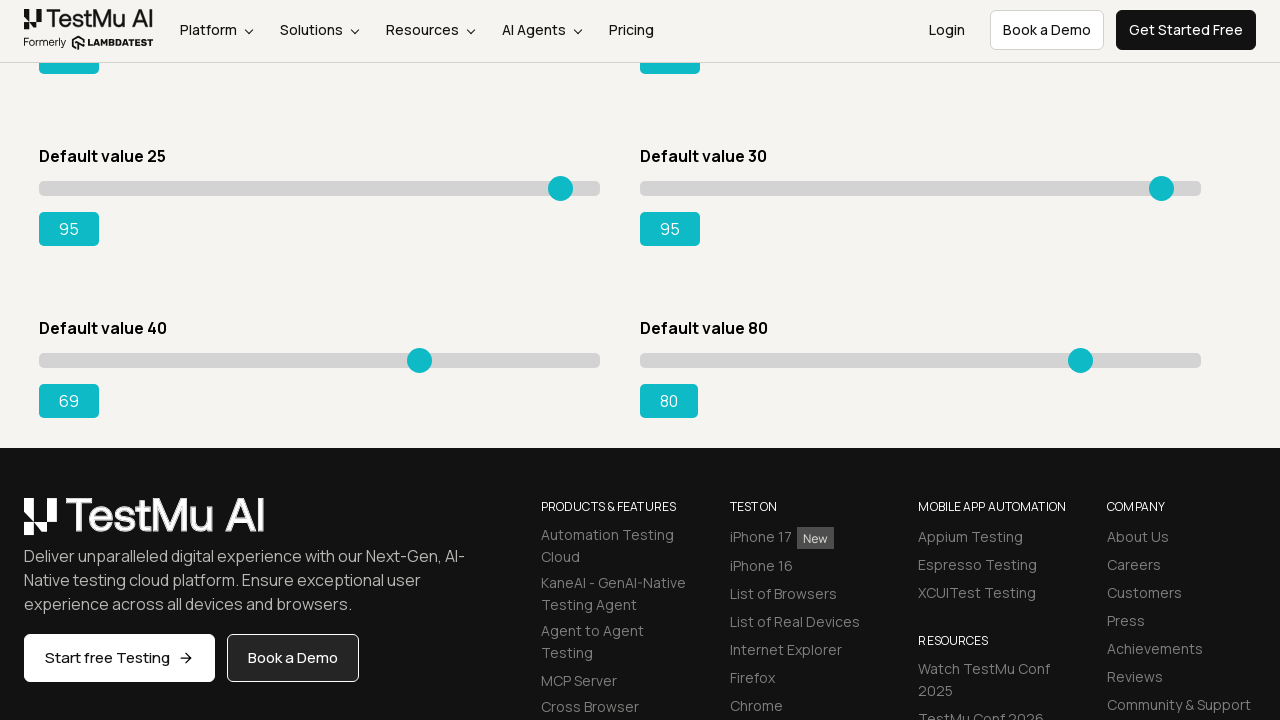

Moved slider 7 right to reach target value 95 (iteration 30) on xpath=//input[@type='range'] >> nth=6
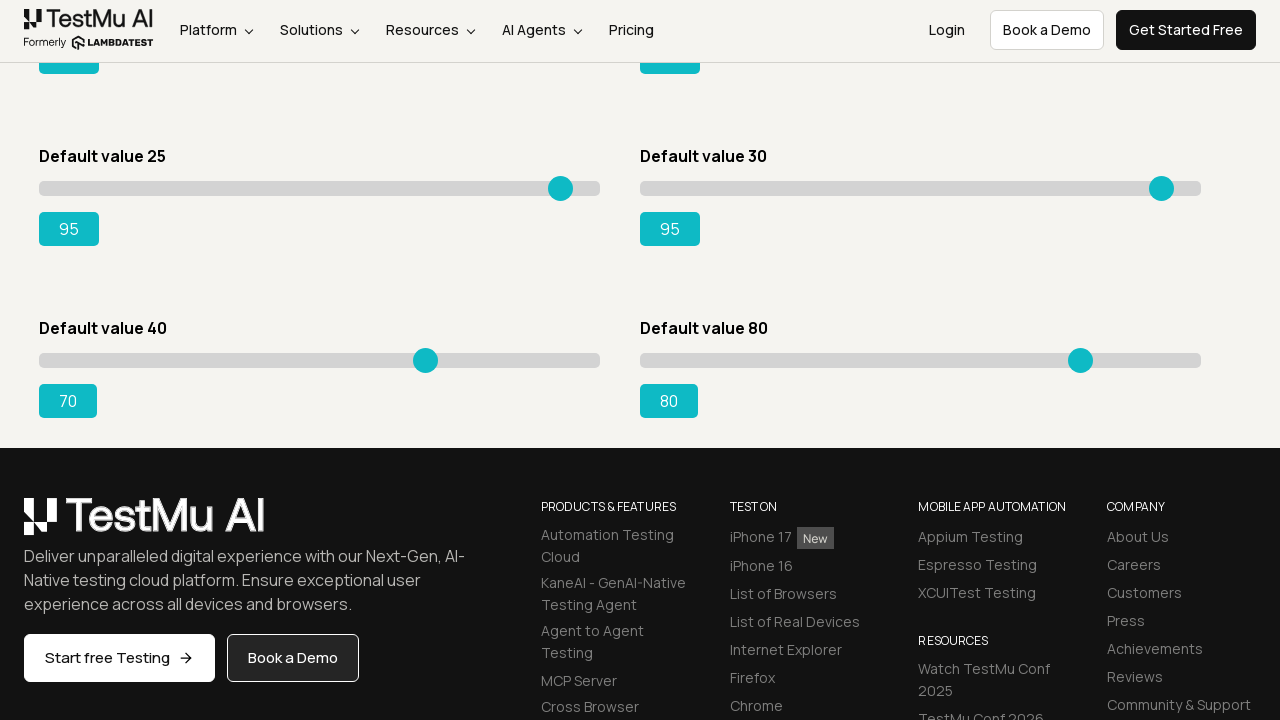

Moved slider 7 right to reach target value 95 (iteration 31) on xpath=//input[@type='range'] >> nth=6
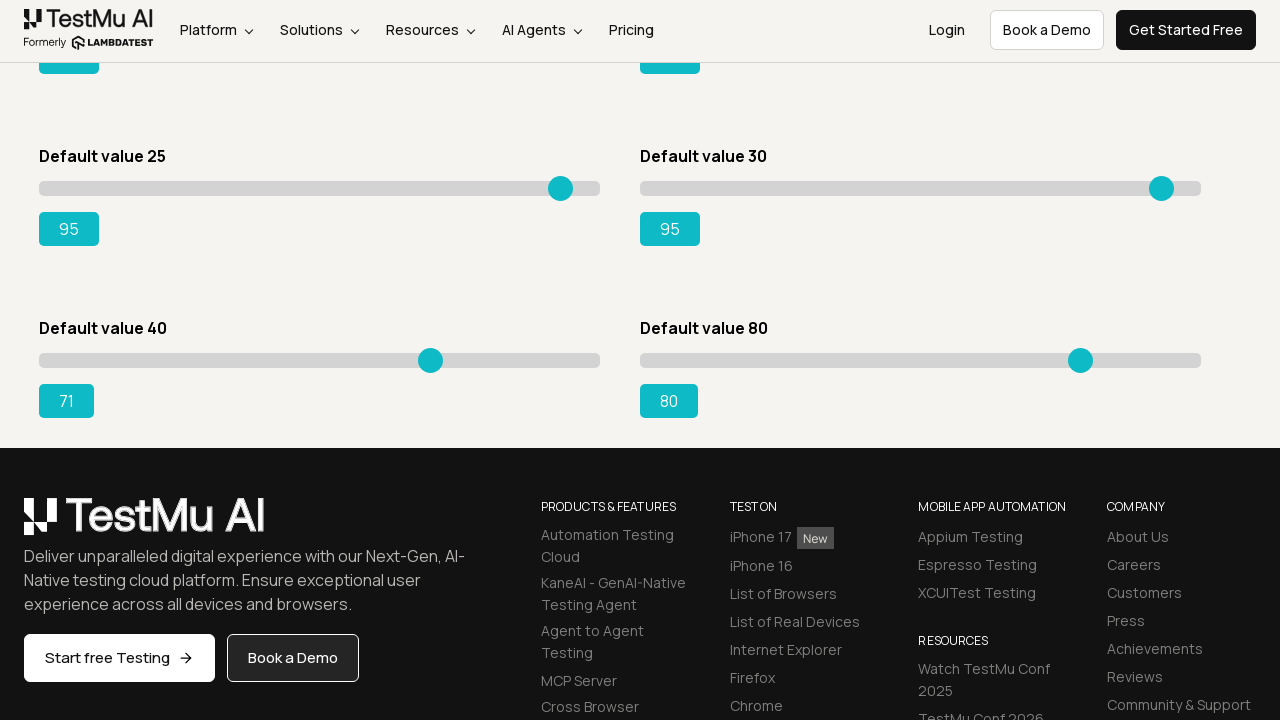

Moved slider 7 right to reach target value 95 (iteration 32) on xpath=//input[@type='range'] >> nth=6
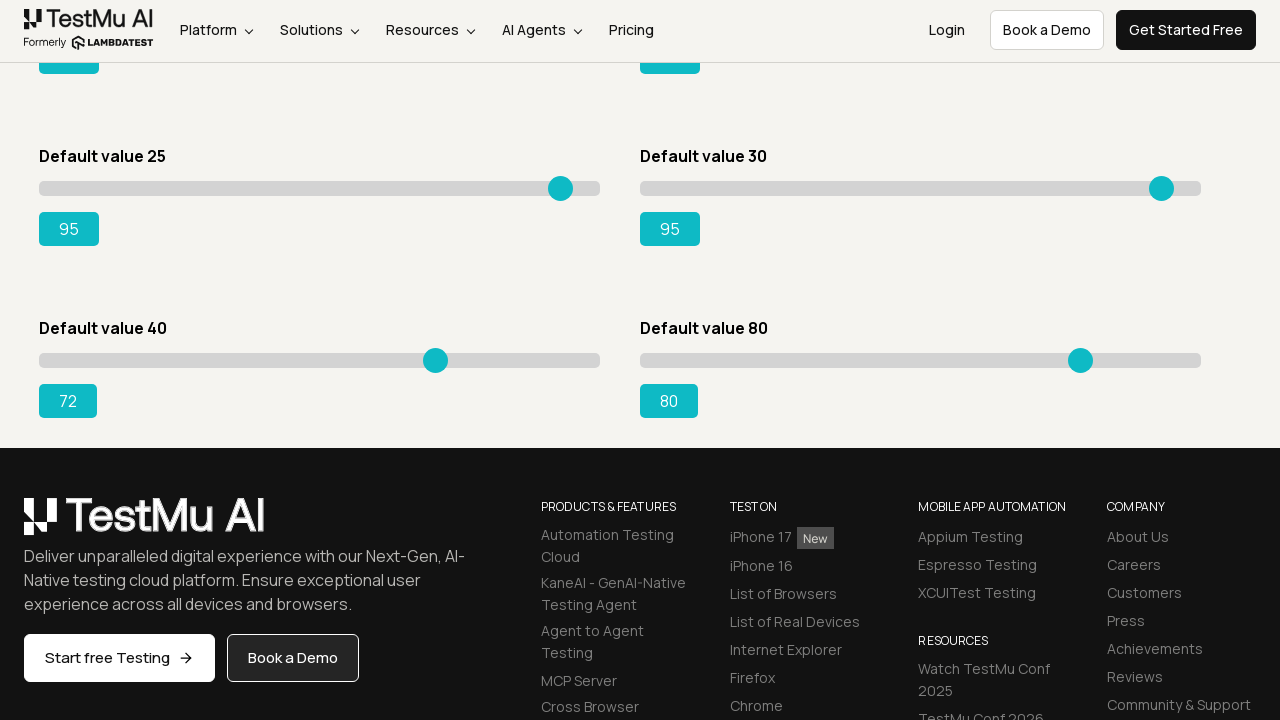

Moved slider 7 right to reach target value 95 (iteration 33) on xpath=//input[@type='range'] >> nth=6
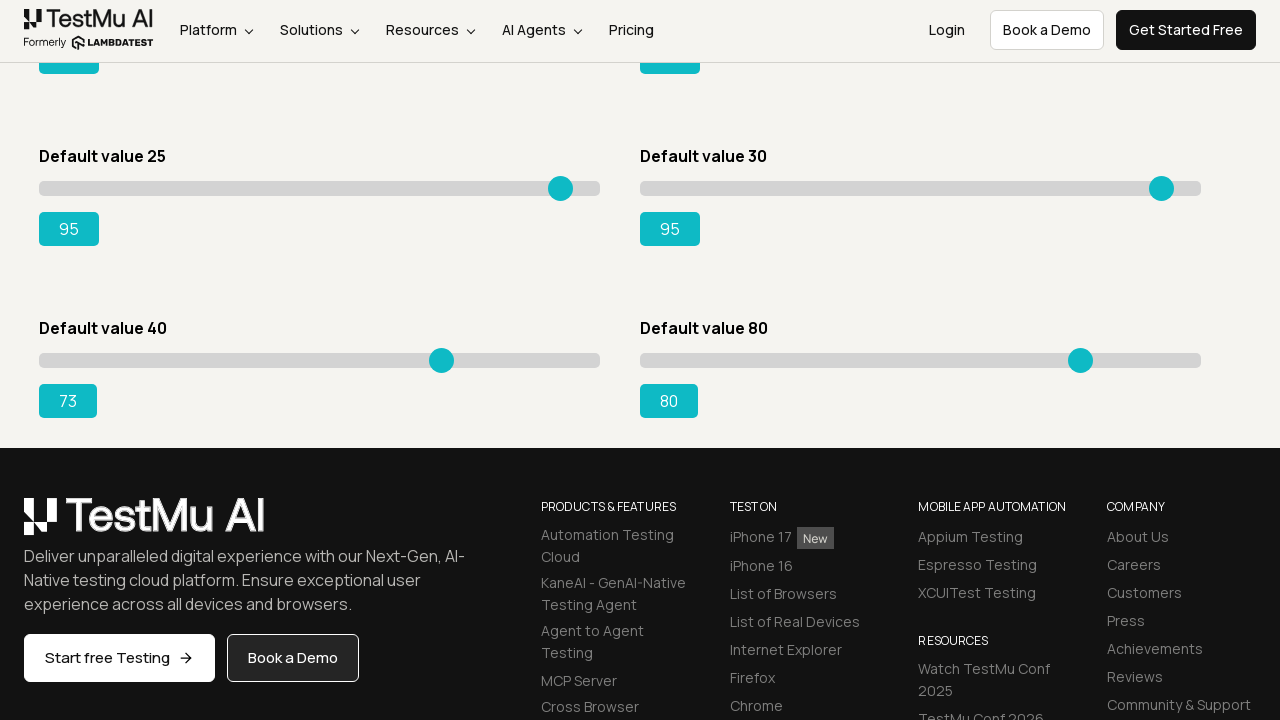

Moved slider 7 right to reach target value 95 (iteration 34) on xpath=//input[@type='range'] >> nth=6
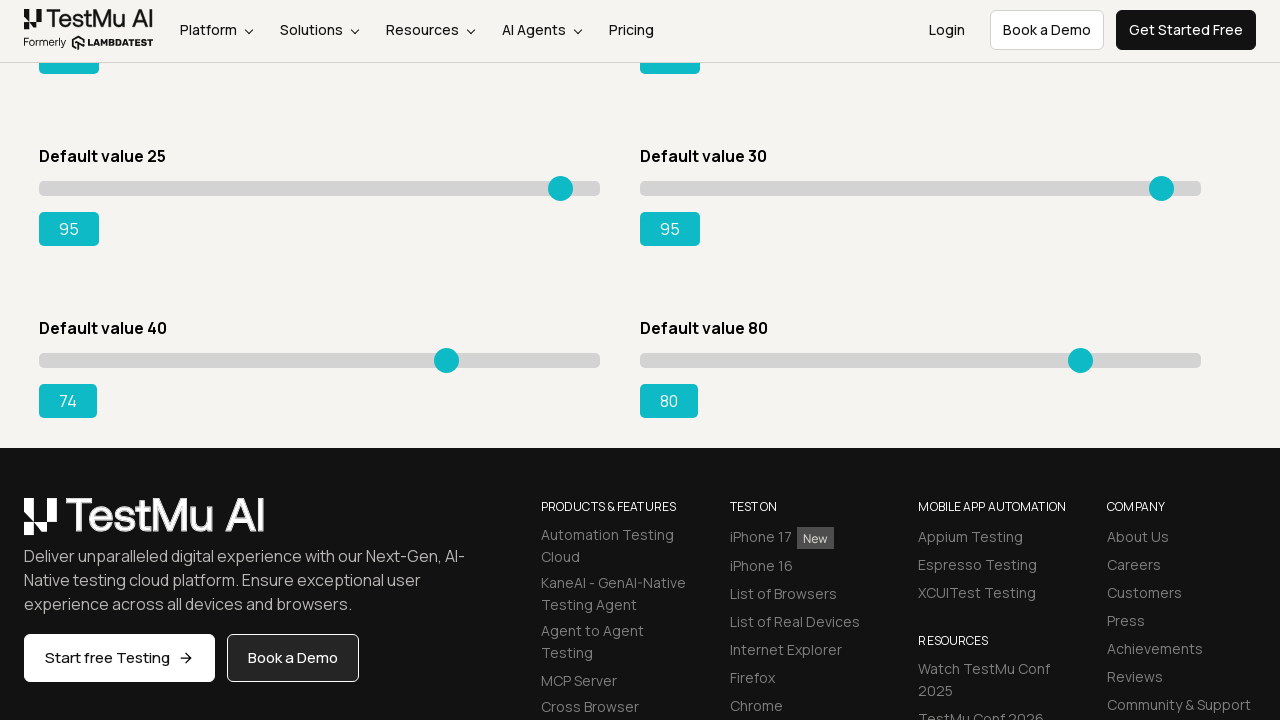

Moved slider 7 right to reach target value 95 (iteration 35) on xpath=//input[@type='range'] >> nth=6
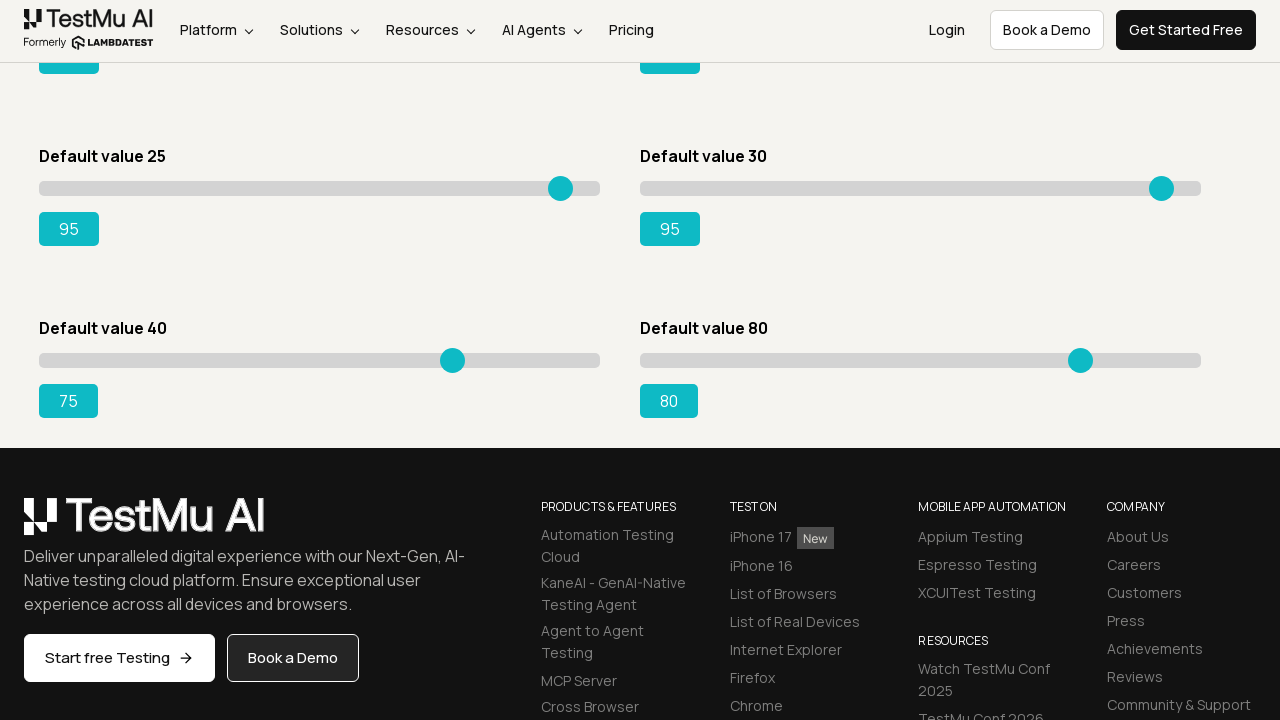

Moved slider 7 right to reach target value 95 (iteration 36) on xpath=//input[@type='range'] >> nth=6
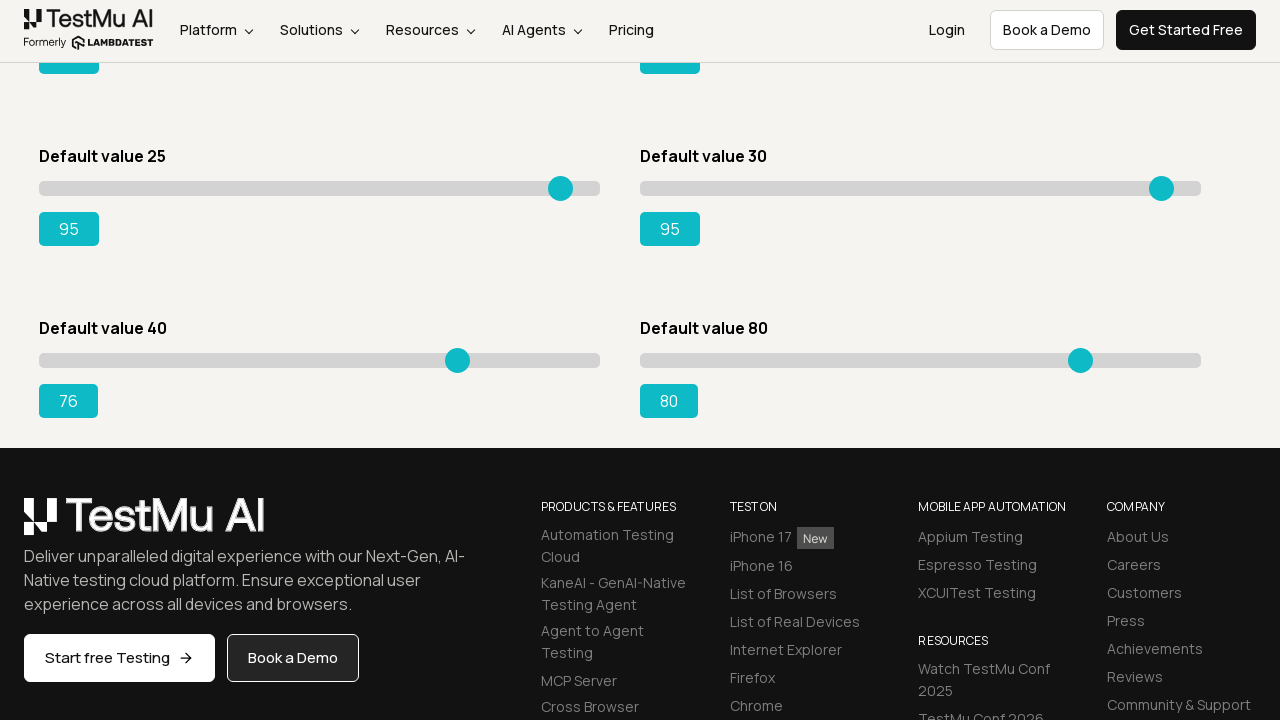

Moved slider 7 right to reach target value 95 (iteration 37) on xpath=//input[@type='range'] >> nth=6
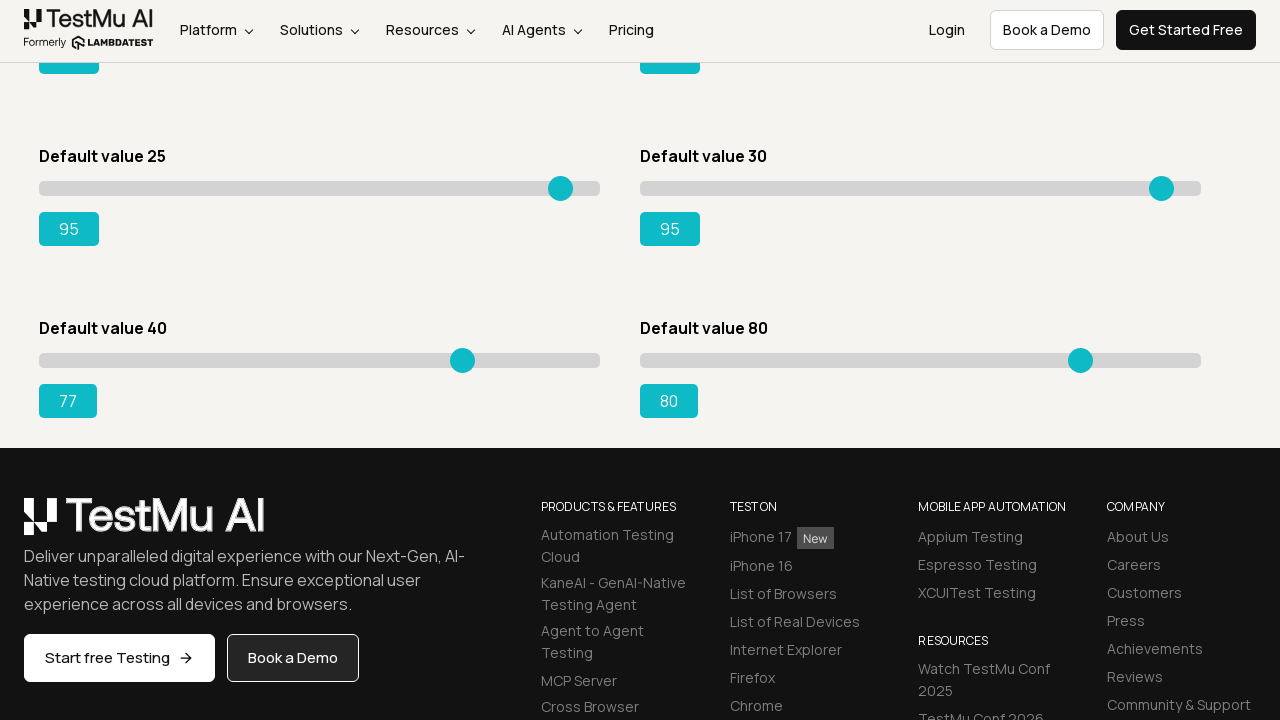

Moved slider 7 right to reach target value 95 (iteration 38) on xpath=//input[@type='range'] >> nth=6
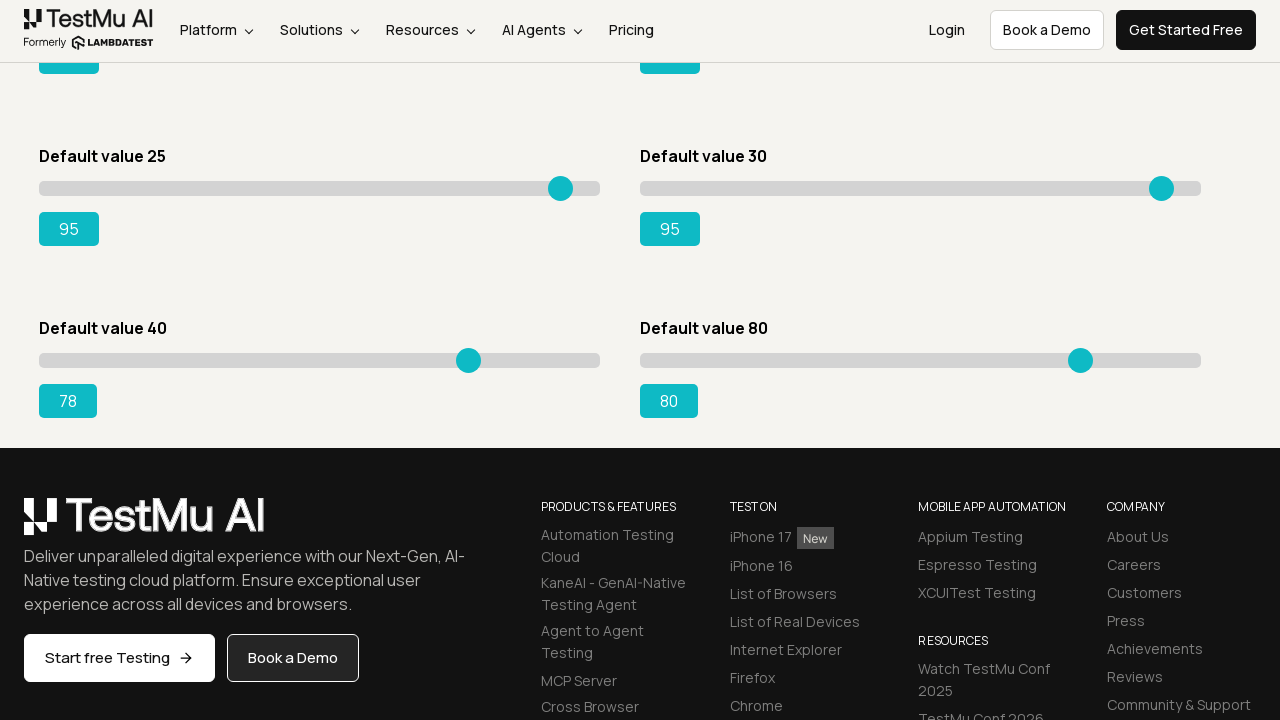

Moved slider 7 right to reach target value 95 (iteration 39) on xpath=//input[@type='range'] >> nth=6
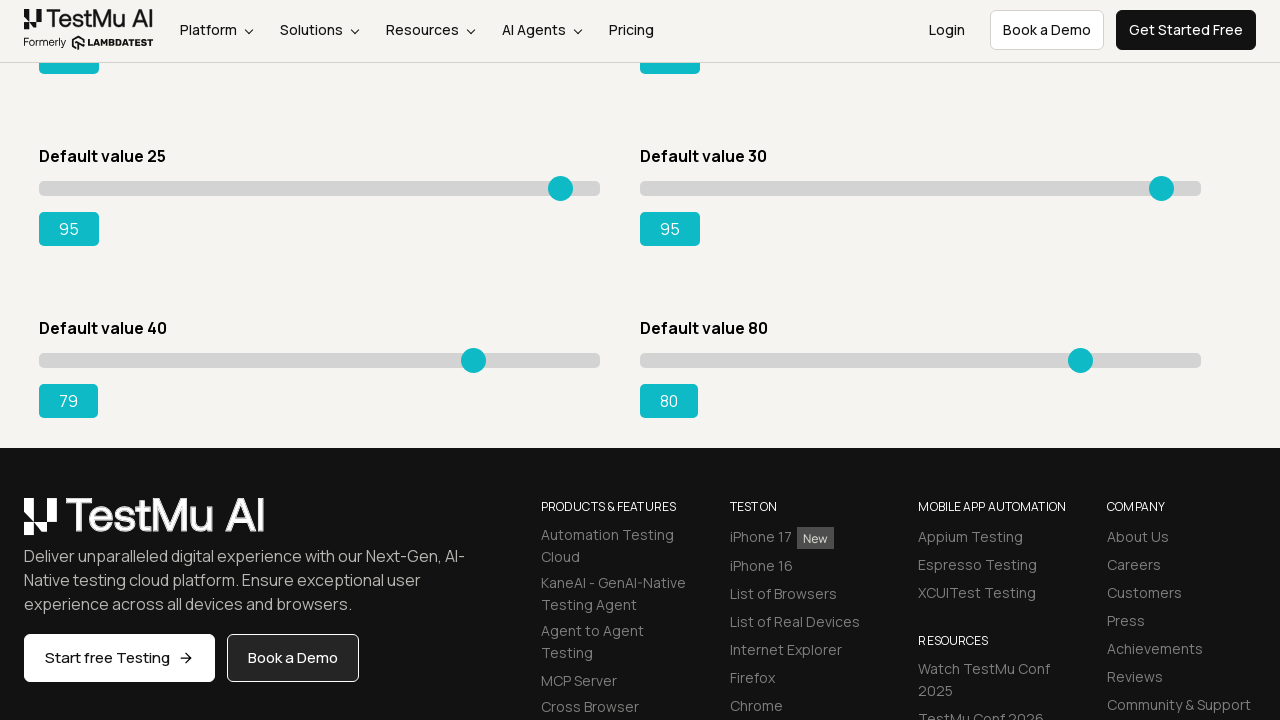

Moved slider 7 right to reach target value 95 (iteration 40) on xpath=//input[@type='range'] >> nth=6
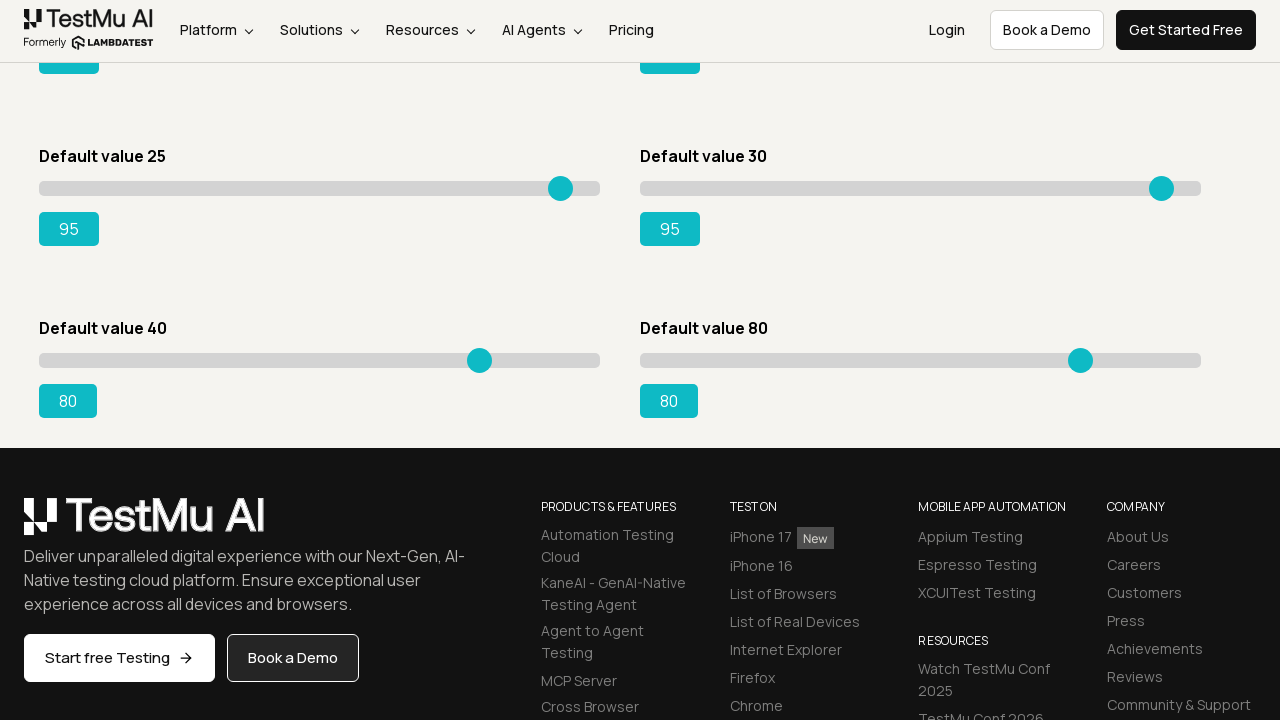

Moved slider 7 right to reach target value 95 (iteration 41) on xpath=//input[@type='range'] >> nth=6
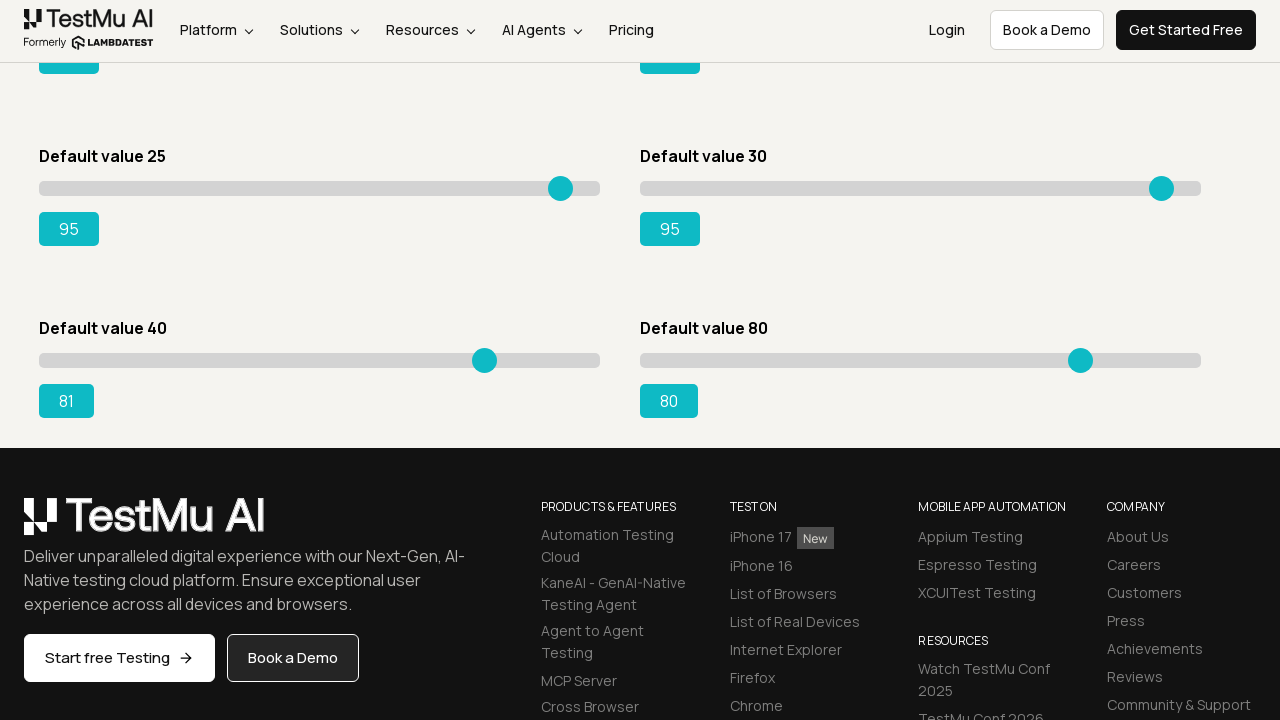

Moved slider 7 right to reach target value 95 (iteration 42) on xpath=//input[@type='range'] >> nth=6
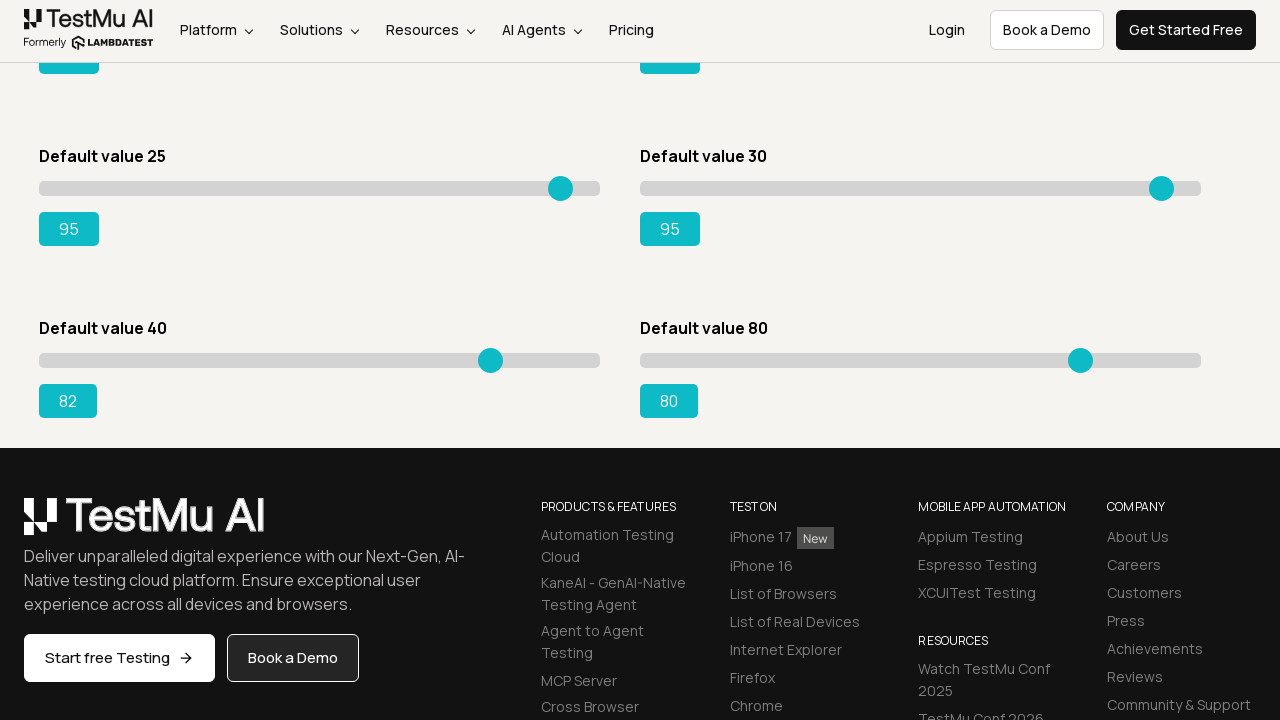

Moved slider 7 right to reach target value 95 (iteration 43) on xpath=//input[@type='range'] >> nth=6
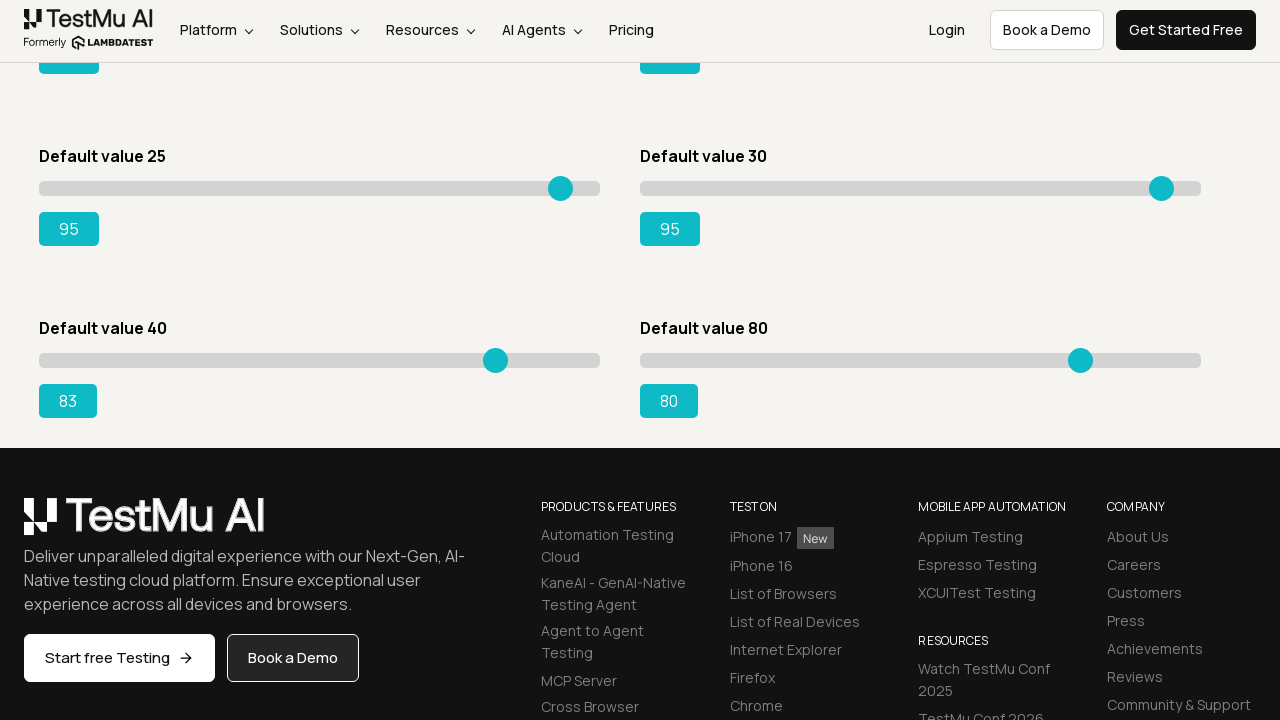

Moved slider 7 right to reach target value 95 (iteration 44) on xpath=//input[@type='range'] >> nth=6
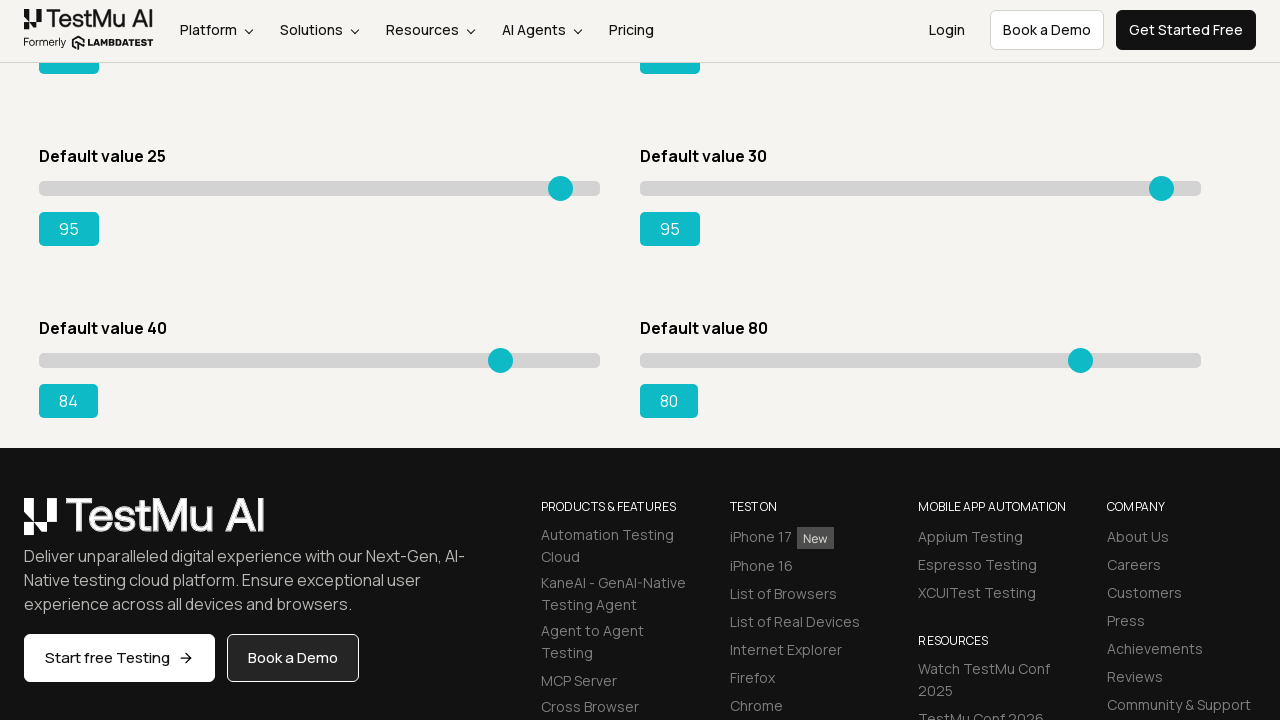

Moved slider 7 right to reach target value 95 (iteration 45) on xpath=//input[@type='range'] >> nth=6
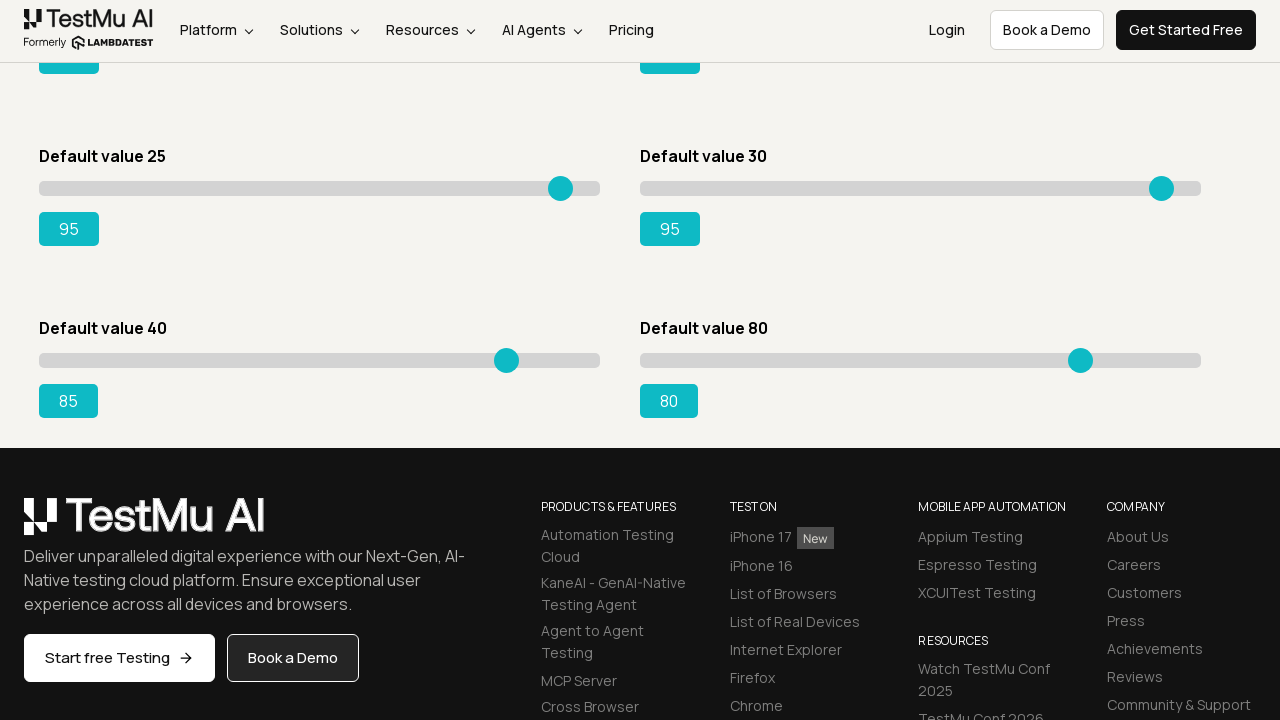

Moved slider 7 right to reach target value 95 (iteration 46) on xpath=//input[@type='range'] >> nth=6
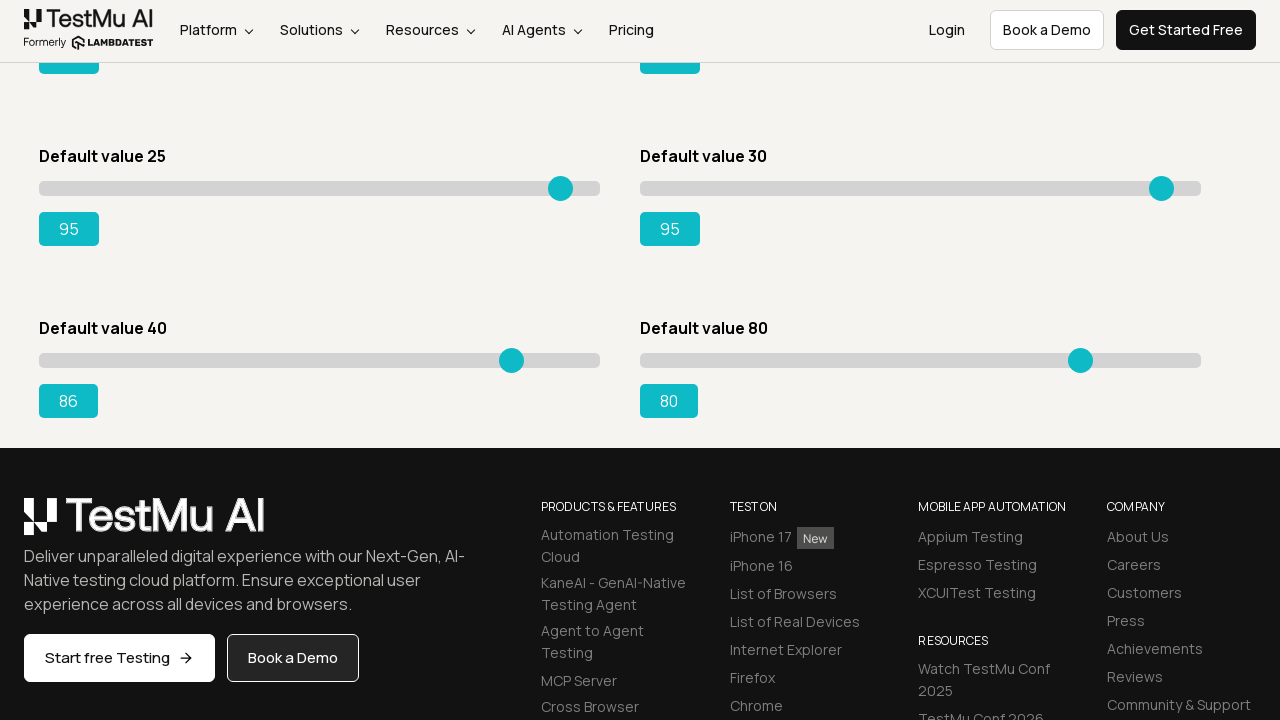

Moved slider 7 right to reach target value 95 (iteration 47) on xpath=//input[@type='range'] >> nth=6
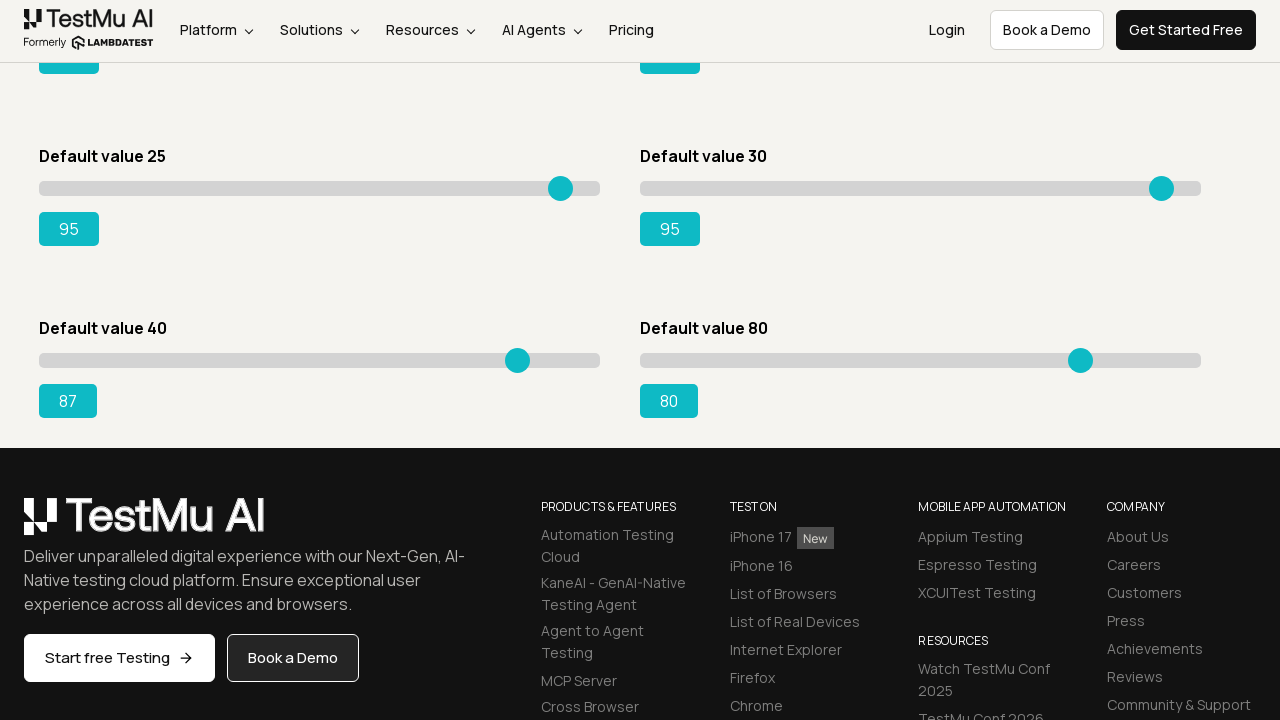

Moved slider 7 right to reach target value 95 (iteration 48) on xpath=//input[@type='range'] >> nth=6
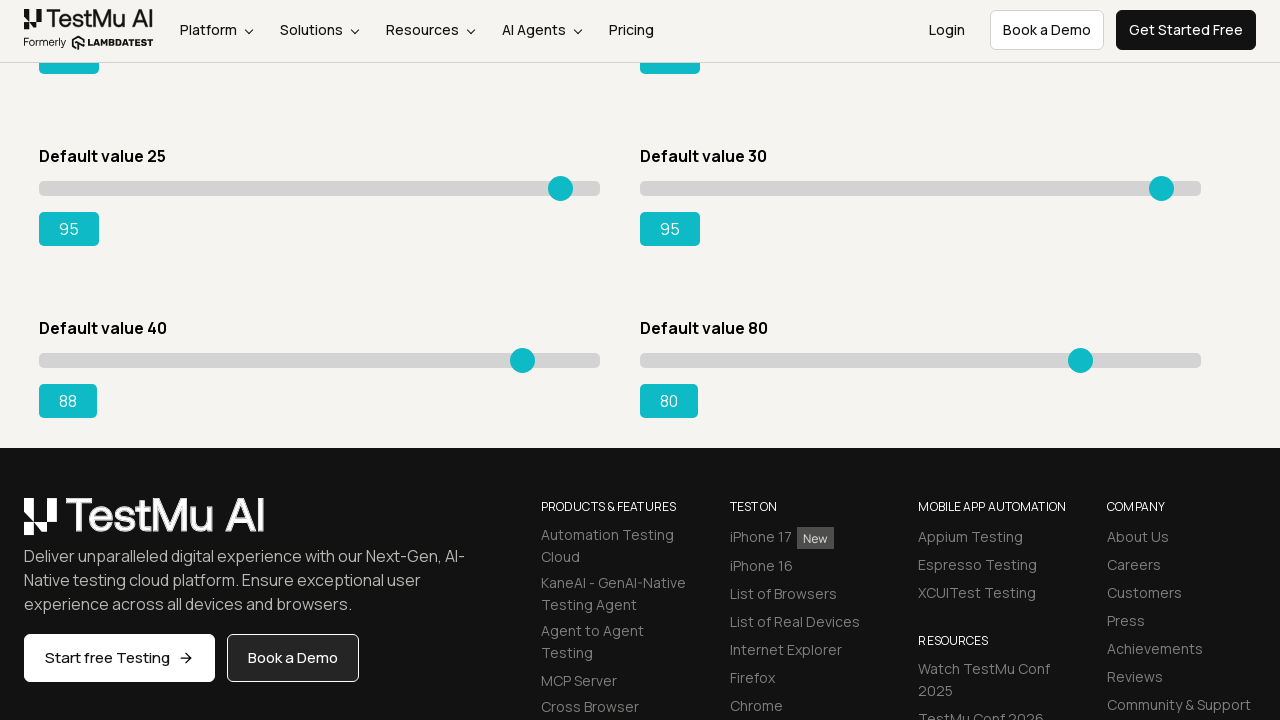

Moved slider 7 right to reach target value 95 (iteration 49) on xpath=//input[@type='range'] >> nth=6
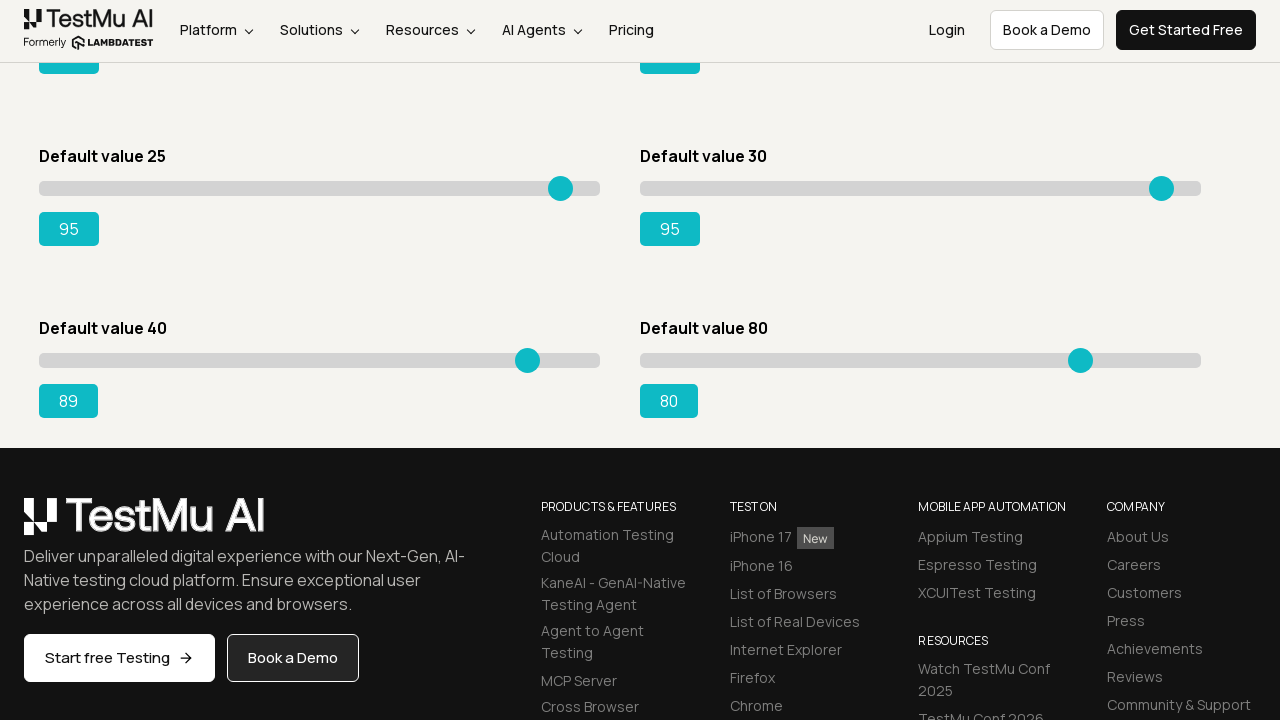

Moved slider 7 right to reach target value 95 (iteration 50) on xpath=//input[@type='range'] >> nth=6
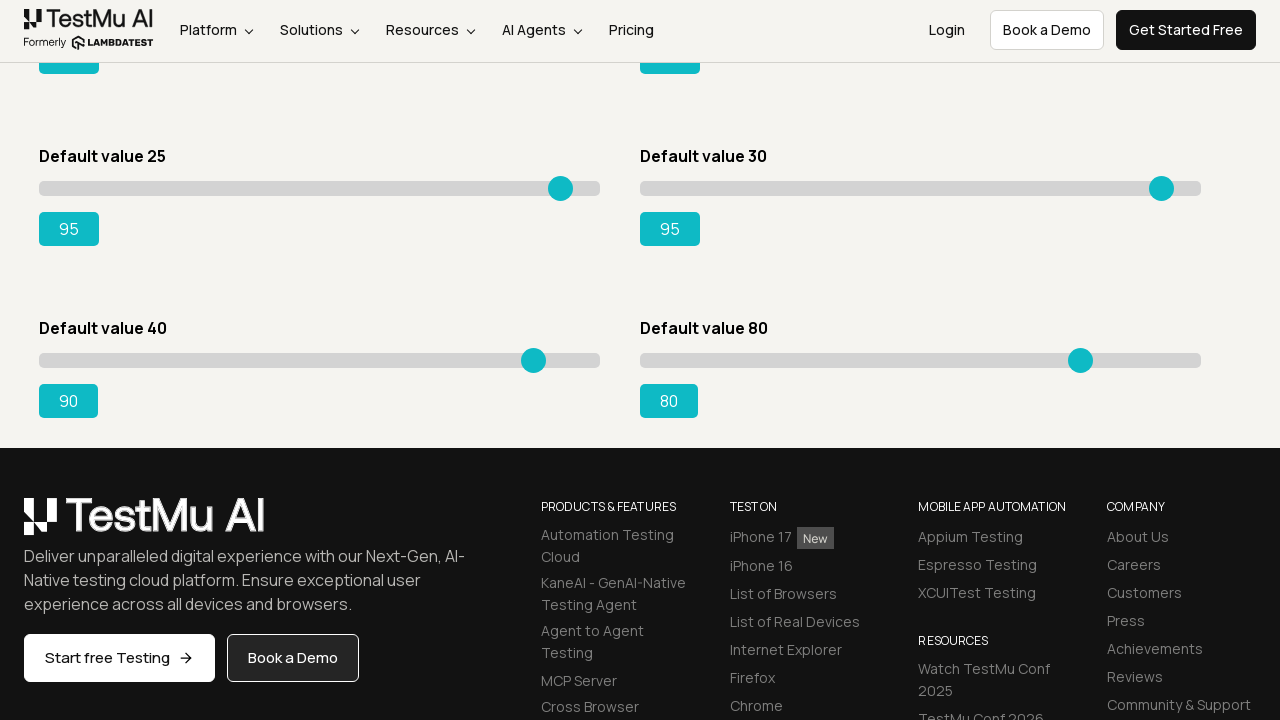

Moved slider 7 right to reach target value 95 (iteration 51) on xpath=//input[@type='range'] >> nth=6
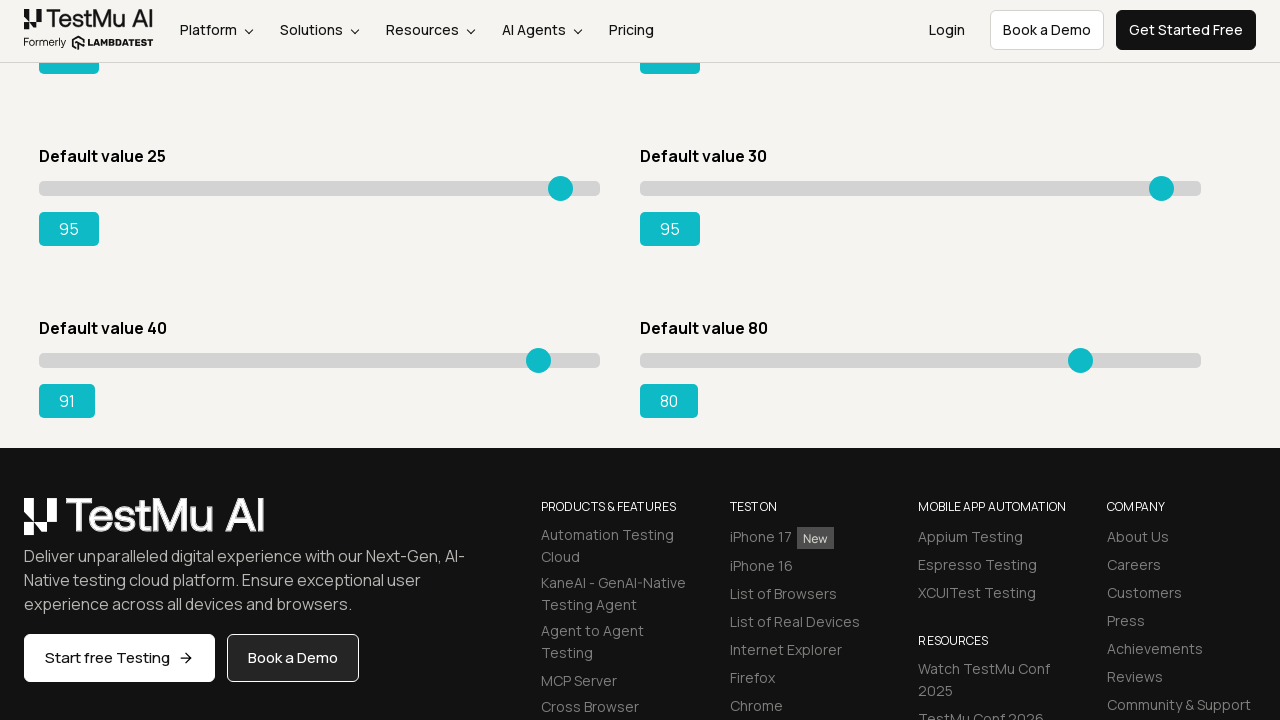

Moved slider 7 right to reach target value 95 (iteration 52) on xpath=//input[@type='range'] >> nth=6
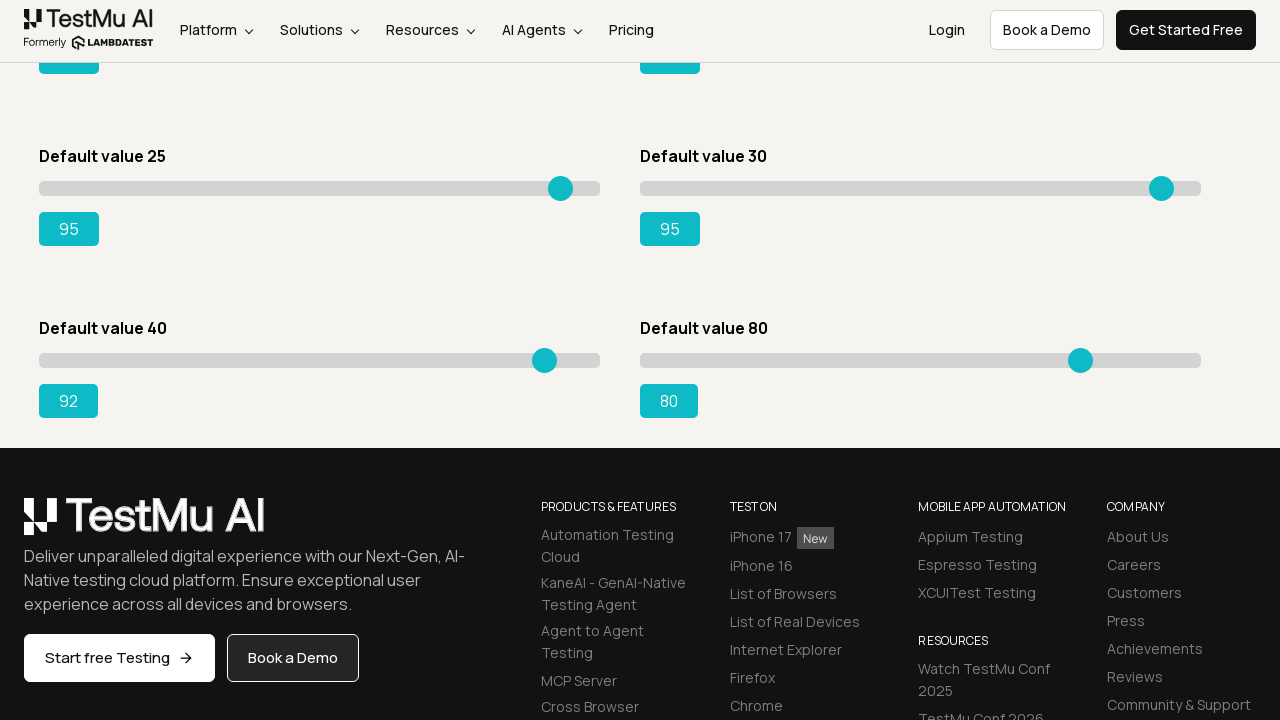

Moved slider 7 right to reach target value 95 (iteration 53) on xpath=//input[@type='range'] >> nth=6
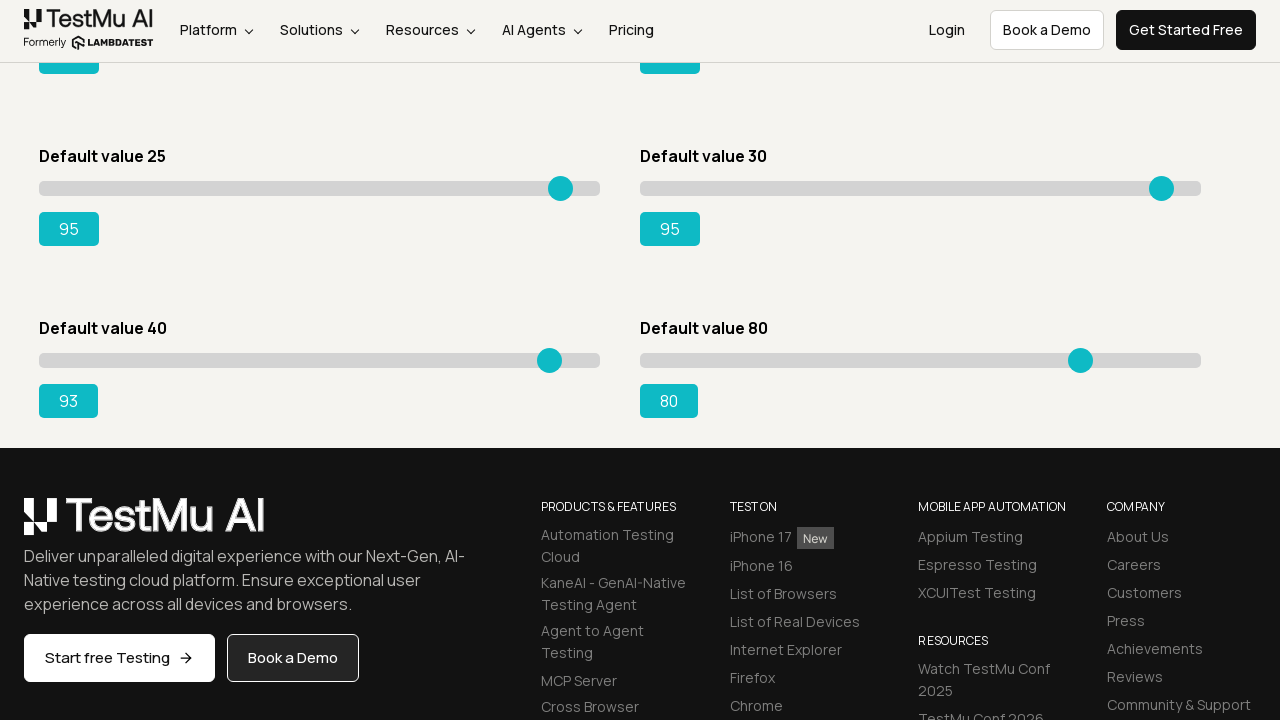

Moved slider 7 right to reach target value 95 (iteration 54) on xpath=//input[@type='range'] >> nth=6
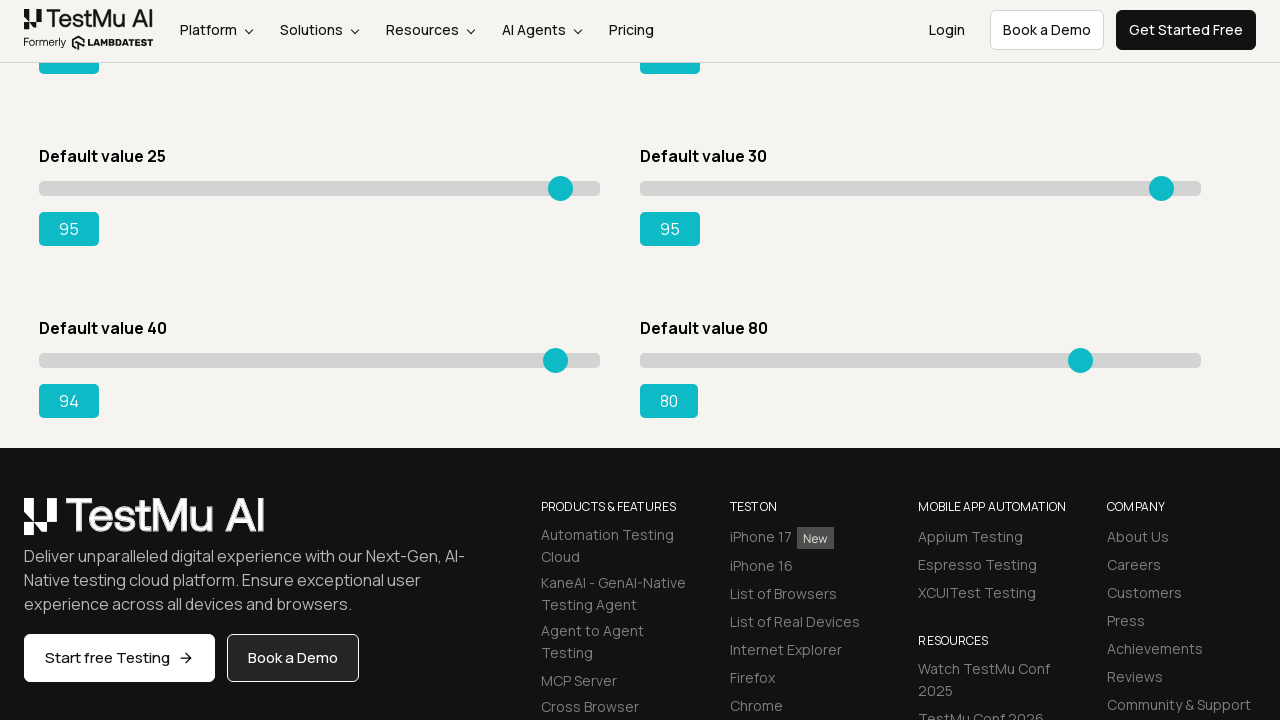

Moved slider 7 right to reach target value 95 (iteration 55) on xpath=//input[@type='range'] >> nth=6
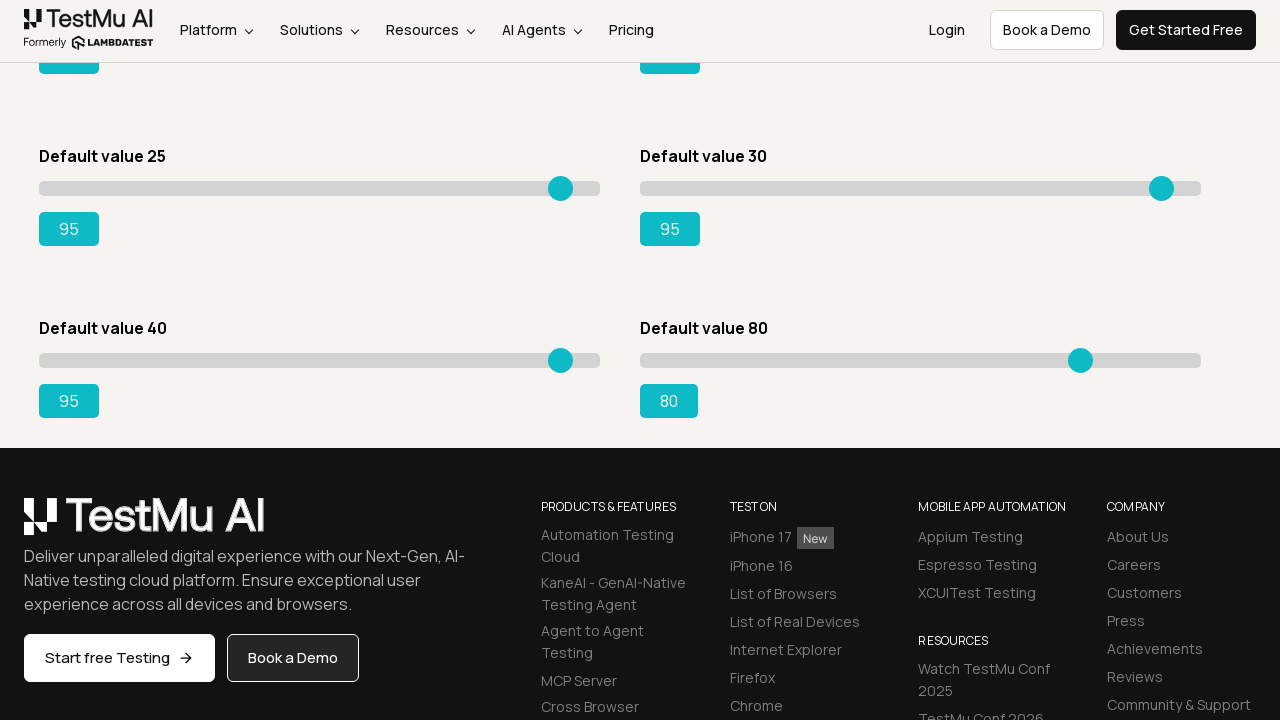

Slider 7 reached target value of 95
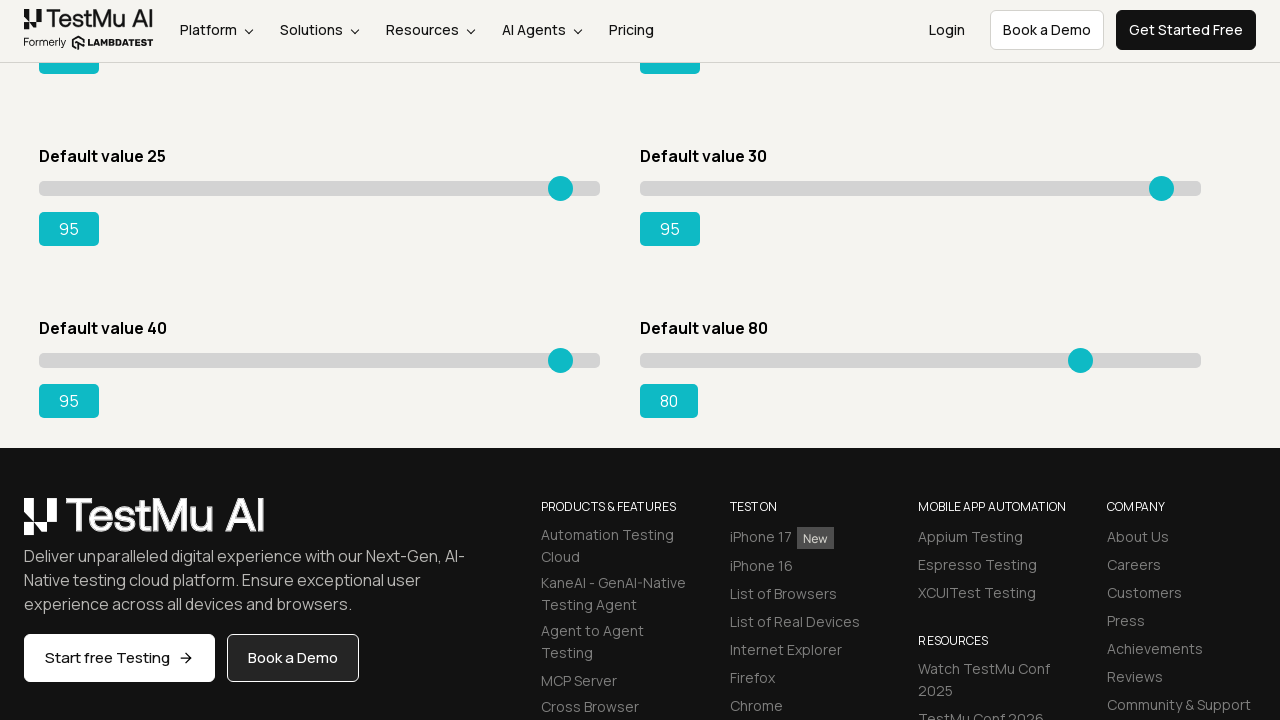

Moved slider 8 right to reach target value 95 (iteration 1) on xpath=//input[@type='range'] >> nth=7
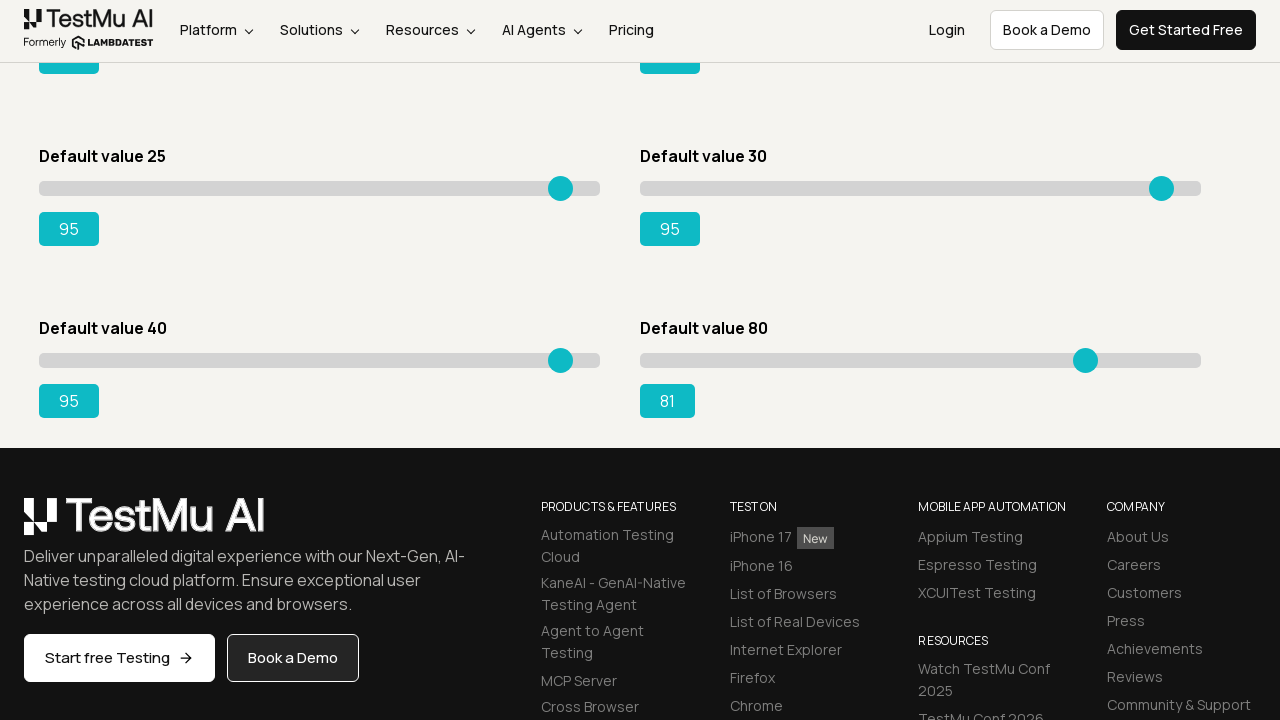

Moved slider 8 right to reach target value 95 (iteration 2) on xpath=//input[@type='range'] >> nth=7
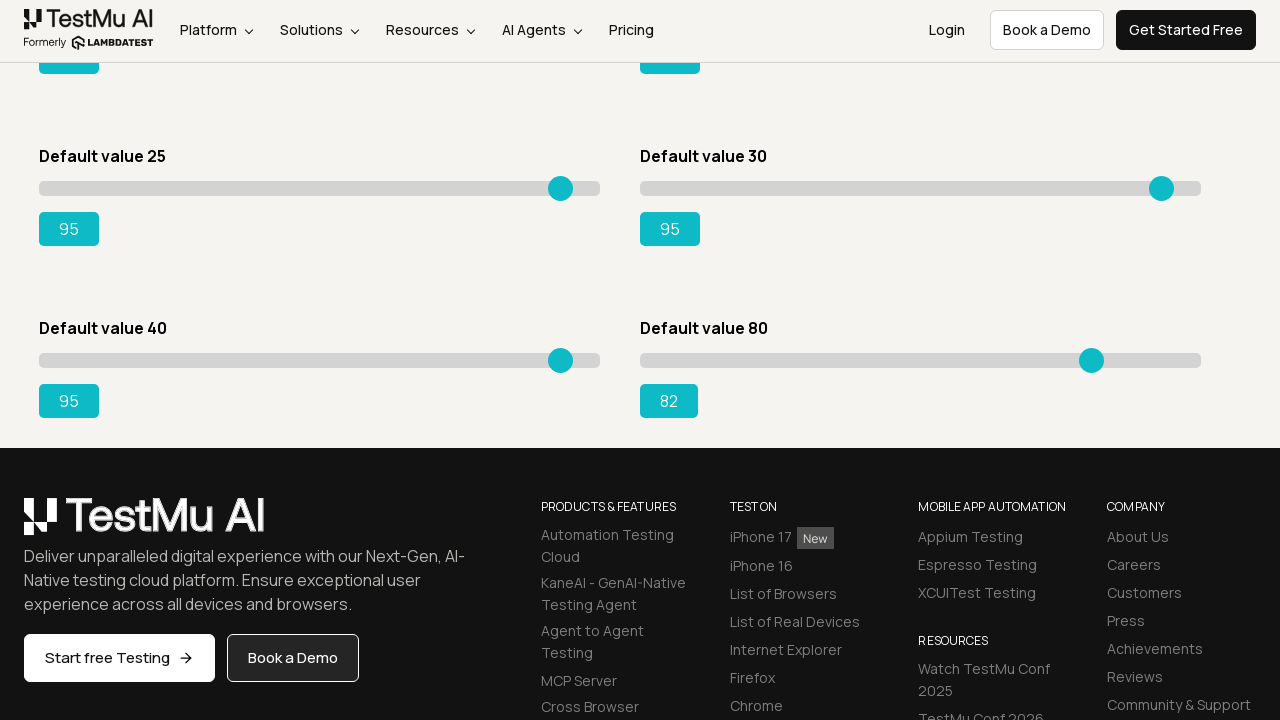

Moved slider 8 right to reach target value 95 (iteration 3) on xpath=//input[@type='range'] >> nth=7
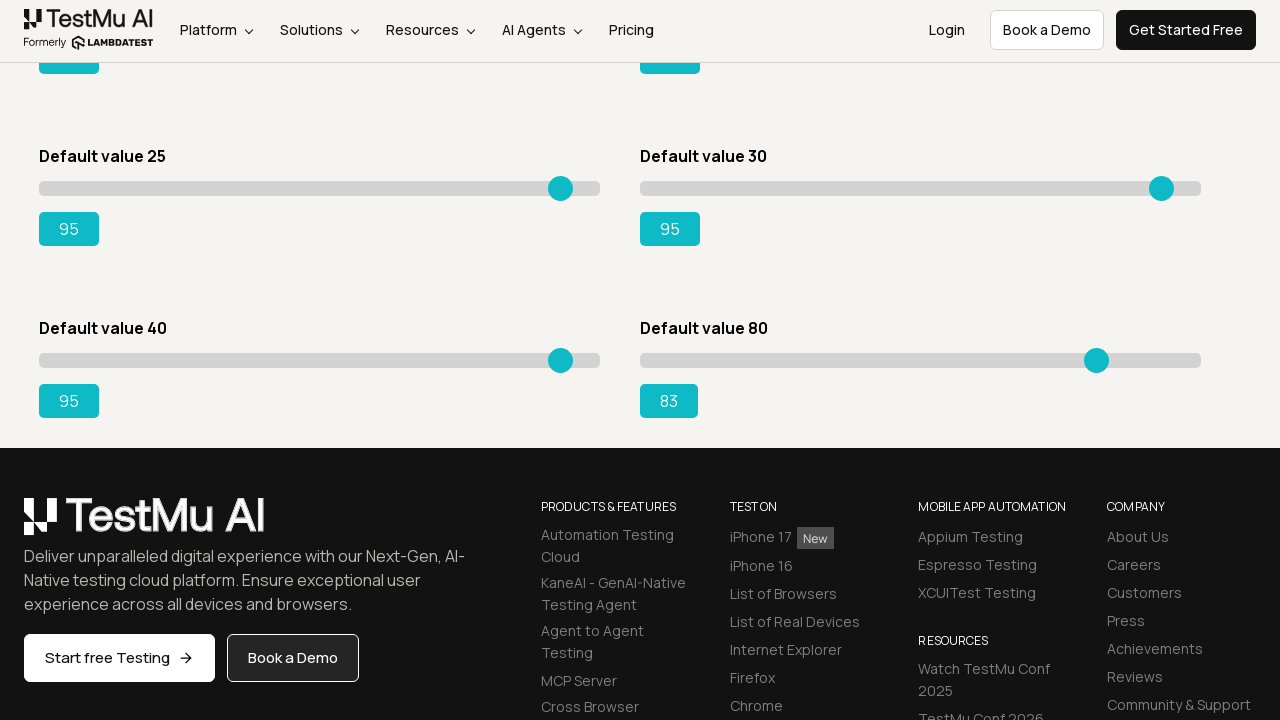

Moved slider 8 right to reach target value 95 (iteration 4) on xpath=//input[@type='range'] >> nth=7
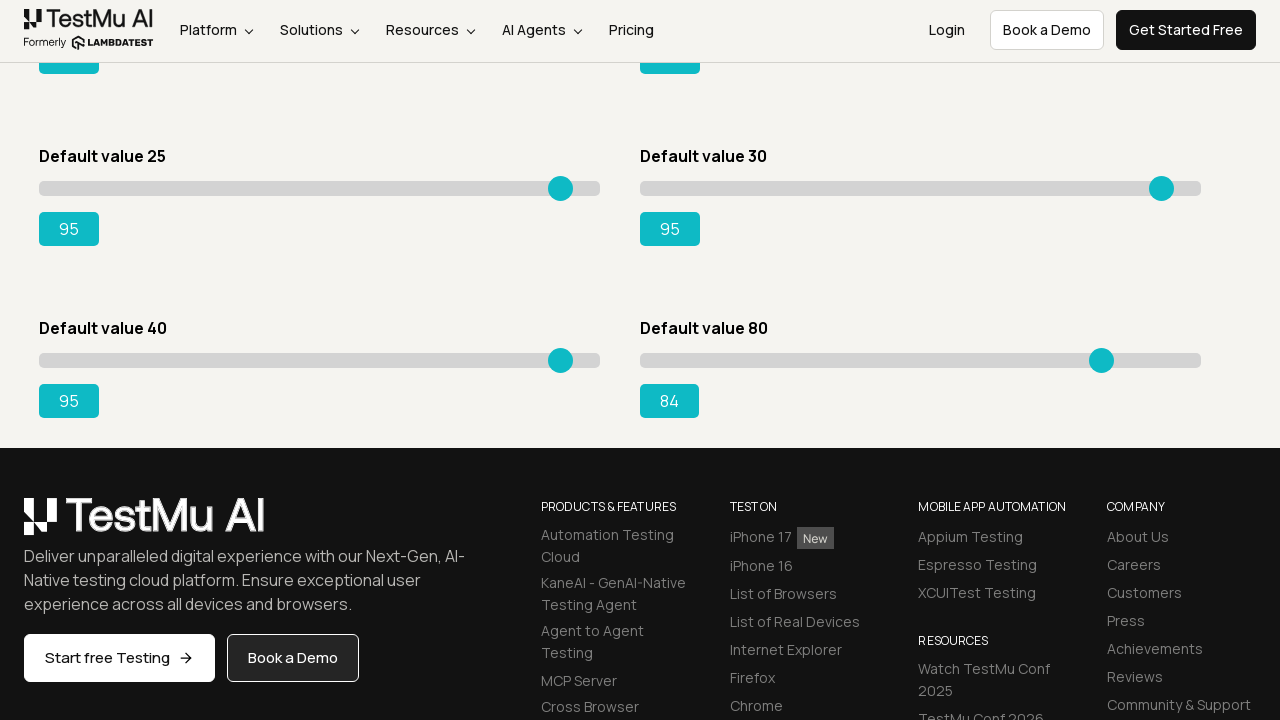

Moved slider 8 right to reach target value 95 (iteration 5) on xpath=//input[@type='range'] >> nth=7
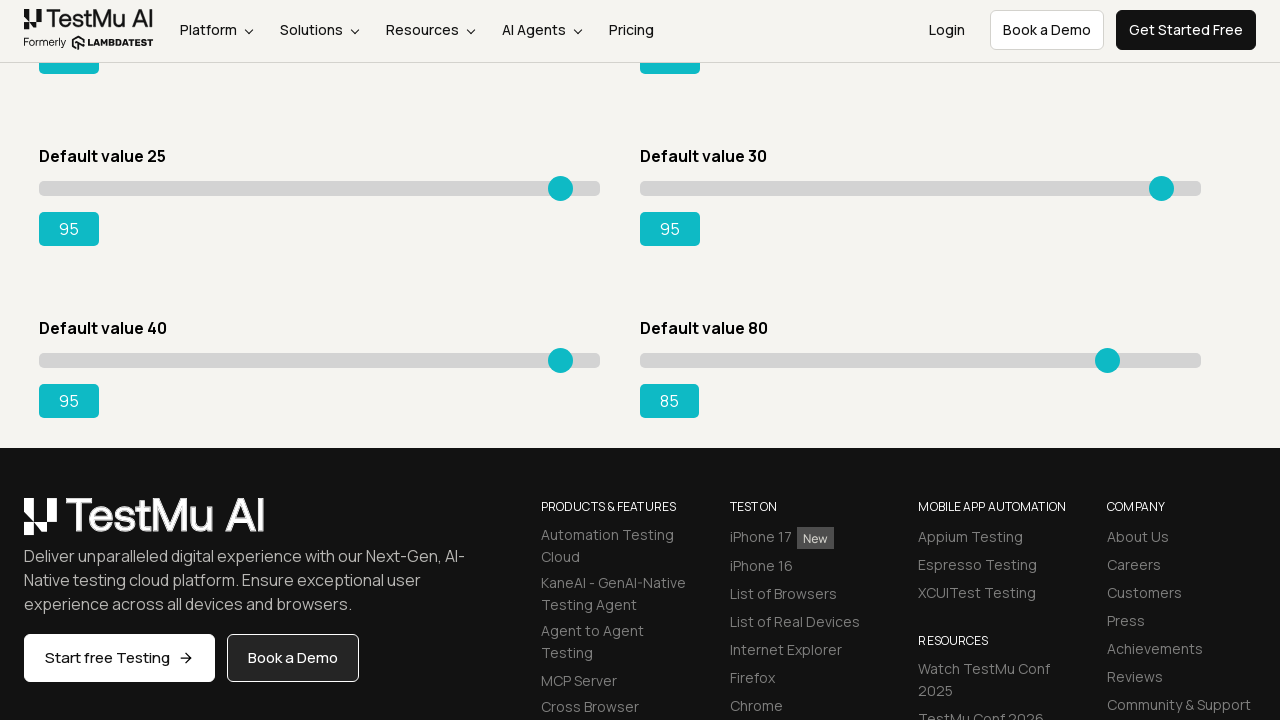

Moved slider 8 right to reach target value 95 (iteration 6) on xpath=//input[@type='range'] >> nth=7
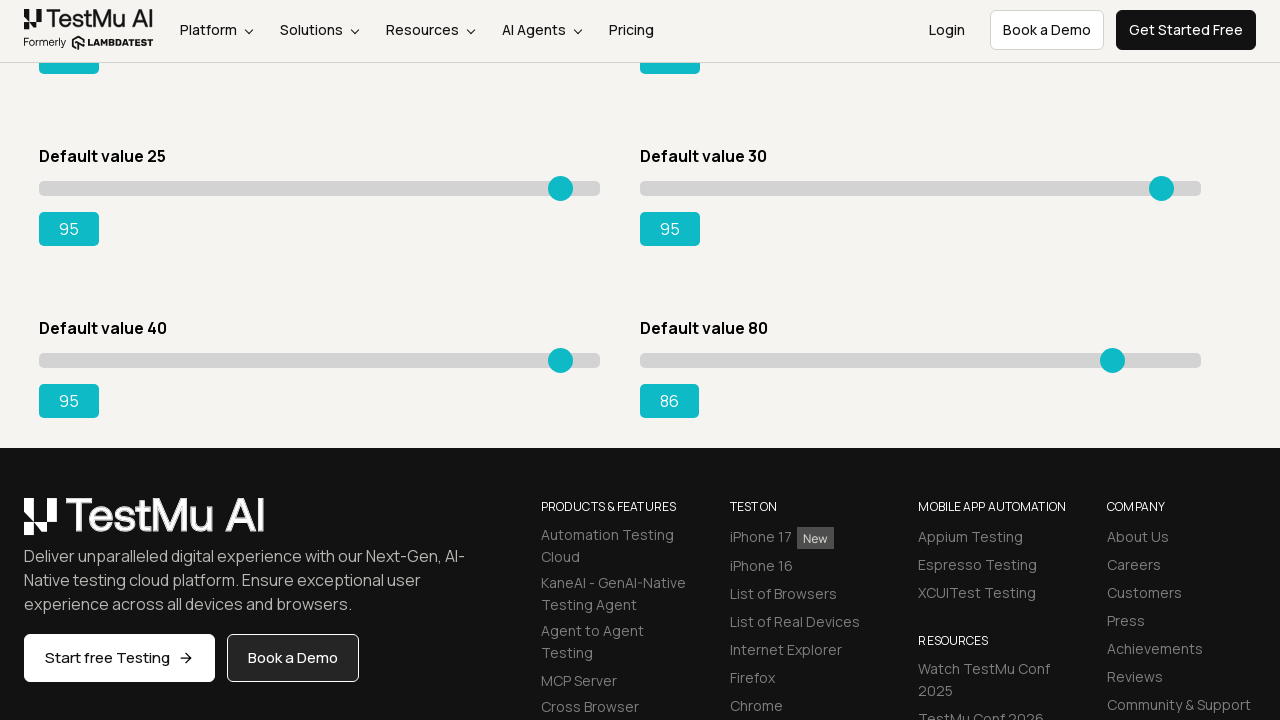

Moved slider 8 right to reach target value 95 (iteration 7) on xpath=//input[@type='range'] >> nth=7
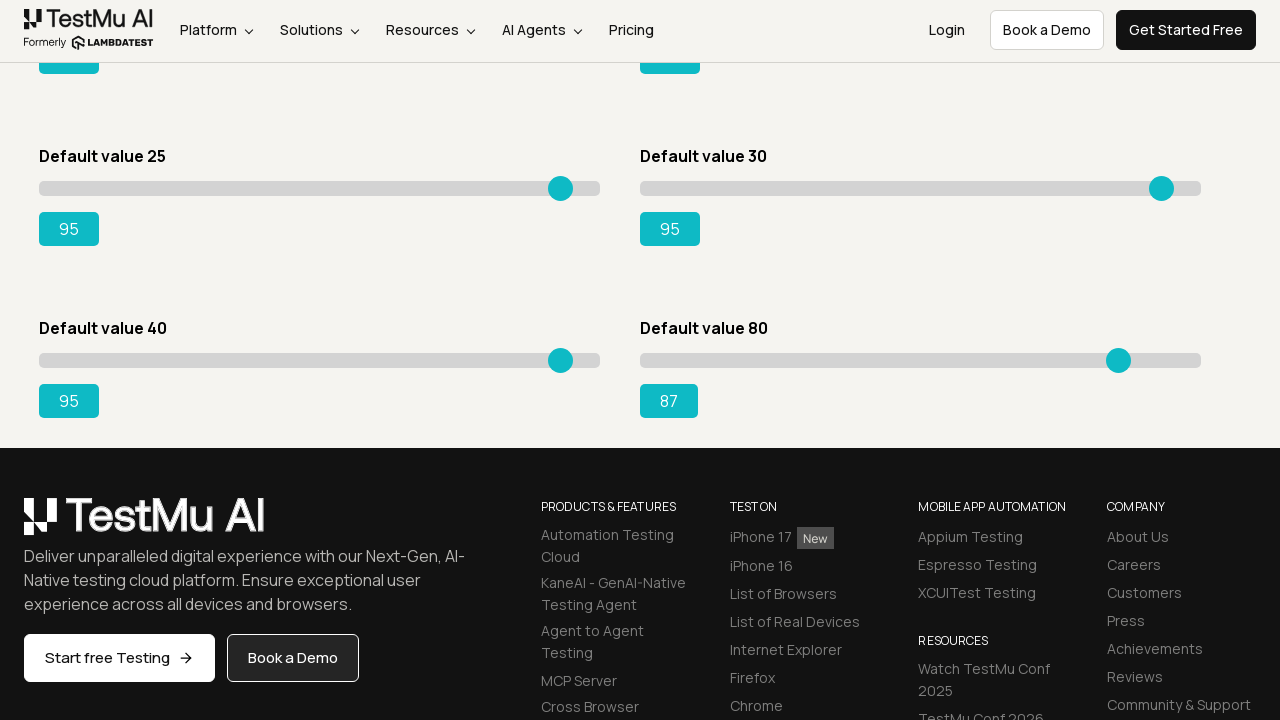

Moved slider 8 right to reach target value 95 (iteration 8) on xpath=//input[@type='range'] >> nth=7
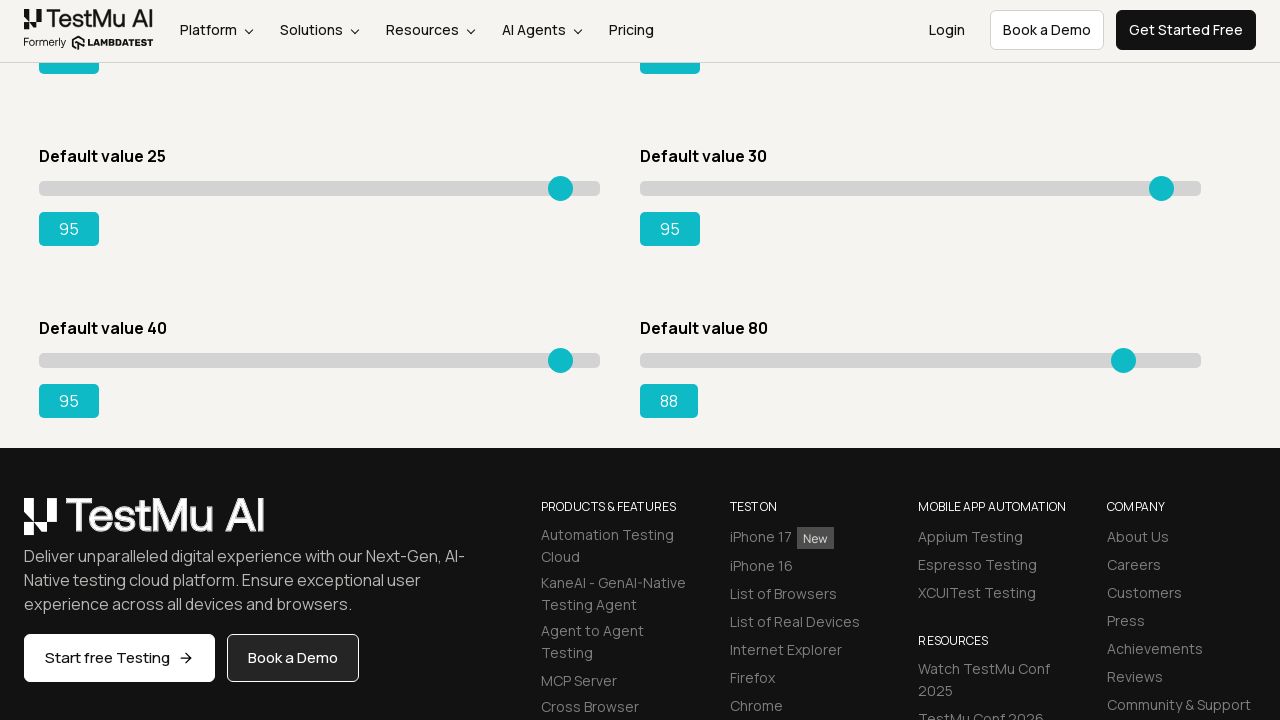

Moved slider 8 right to reach target value 95 (iteration 9) on xpath=//input[@type='range'] >> nth=7
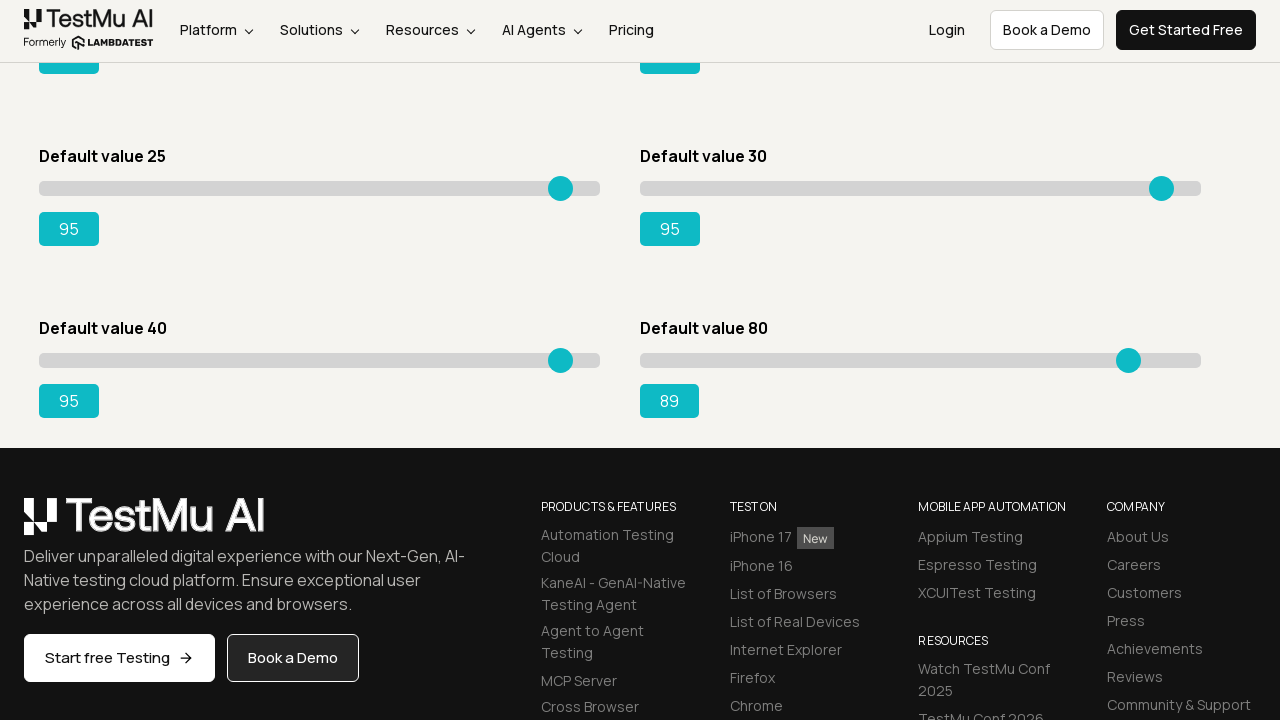

Moved slider 8 right to reach target value 95 (iteration 10) on xpath=//input[@type='range'] >> nth=7
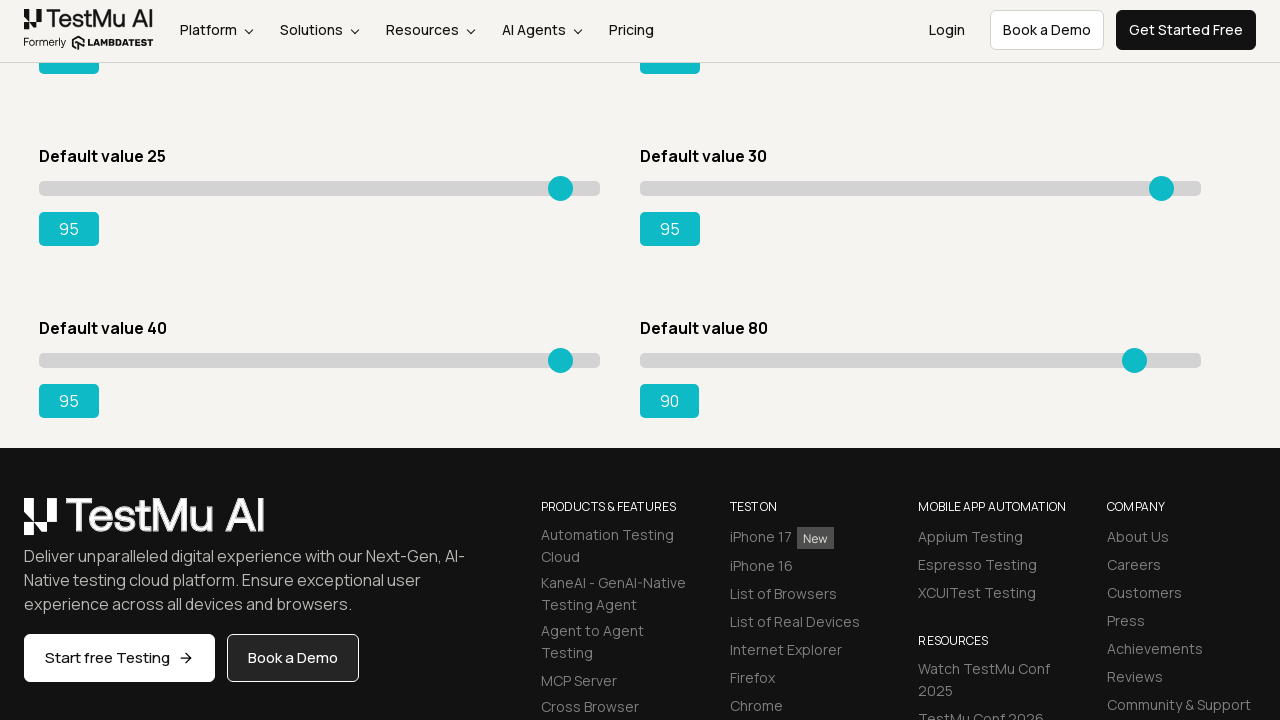

Moved slider 8 right to reach target value 95 (iteration 11) on xpath=//input[@type='range'] >> nth=7
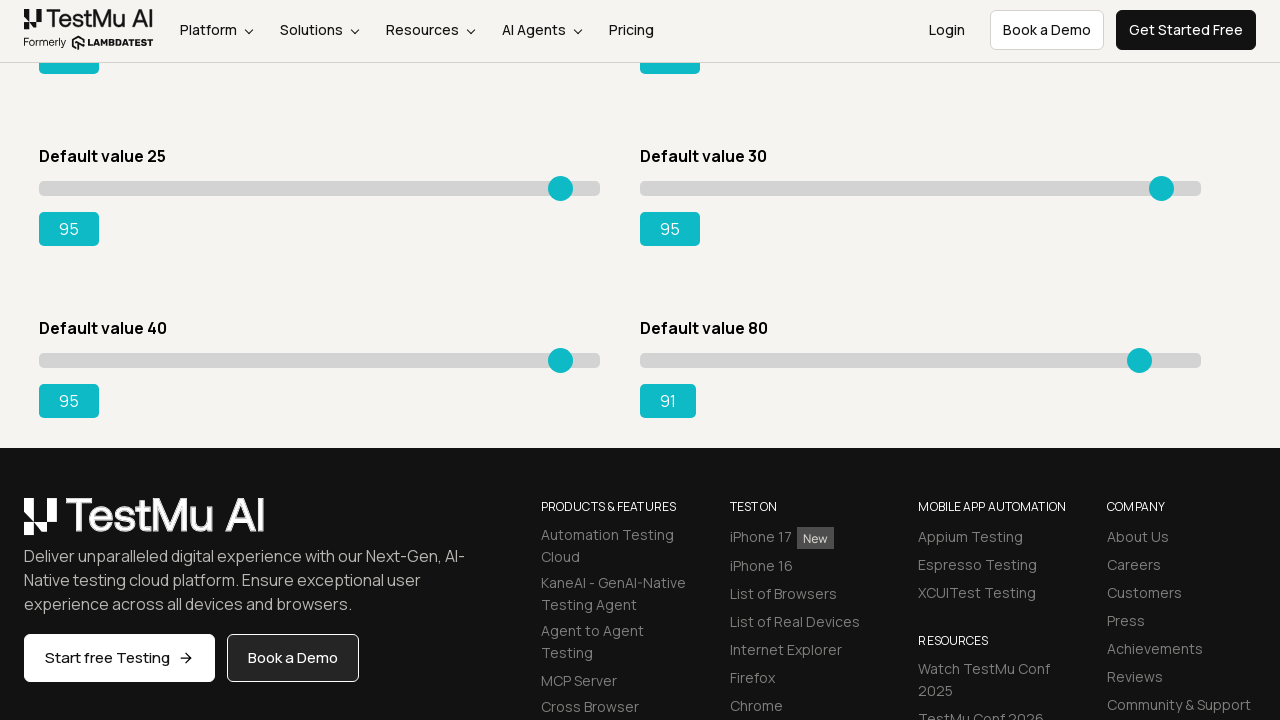

Moved slider 8 right to reach target value 95 (iteration 12) on xpath=//input[@type='range'] >> nth=7
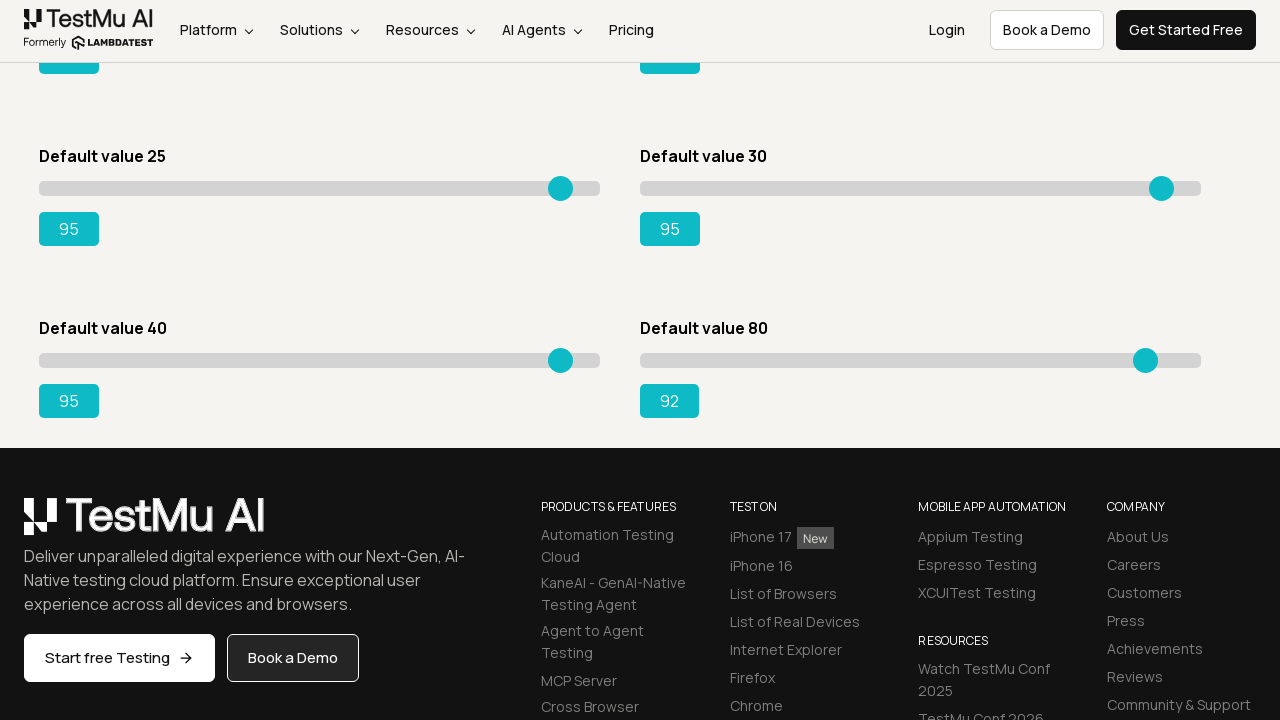

Moved slider 8 right to reach target value 95 (iteration 13) on xpath=//input[@type='range'] >> nth=7
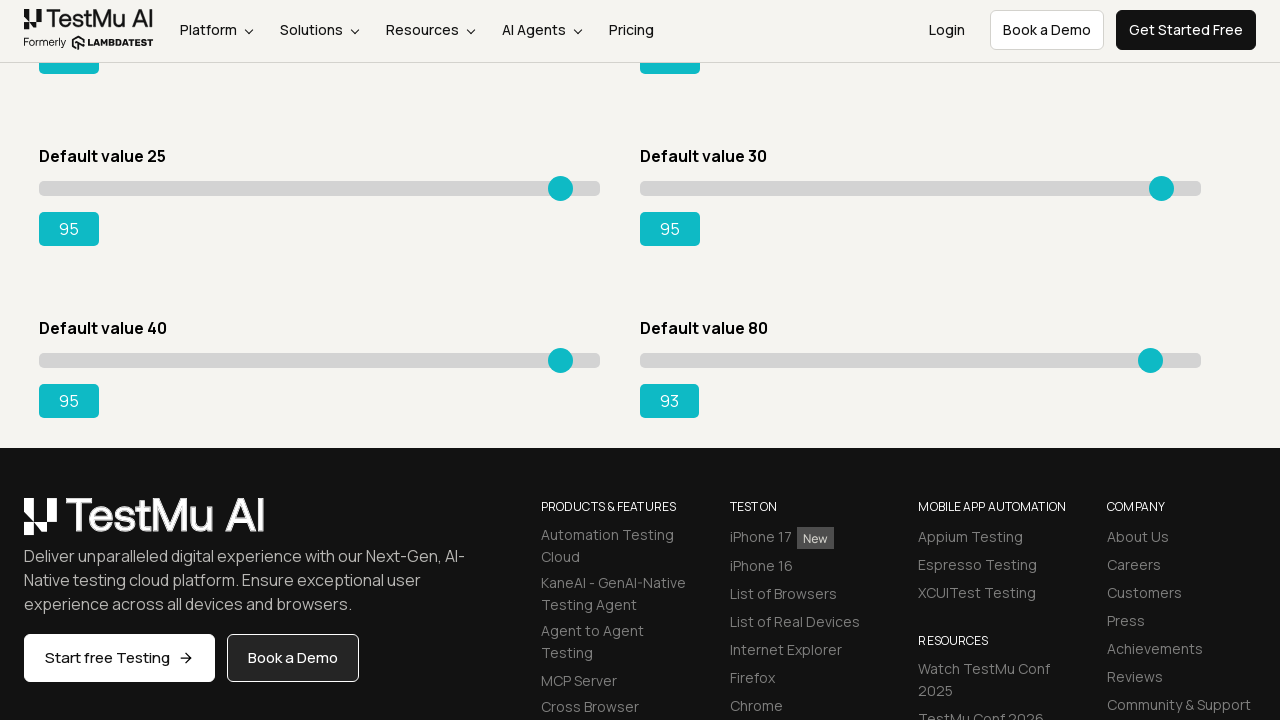

Moved slider 8 right to reach target value 95 (iteration 14) on xpath=//input[@type='range'] >> nth=7
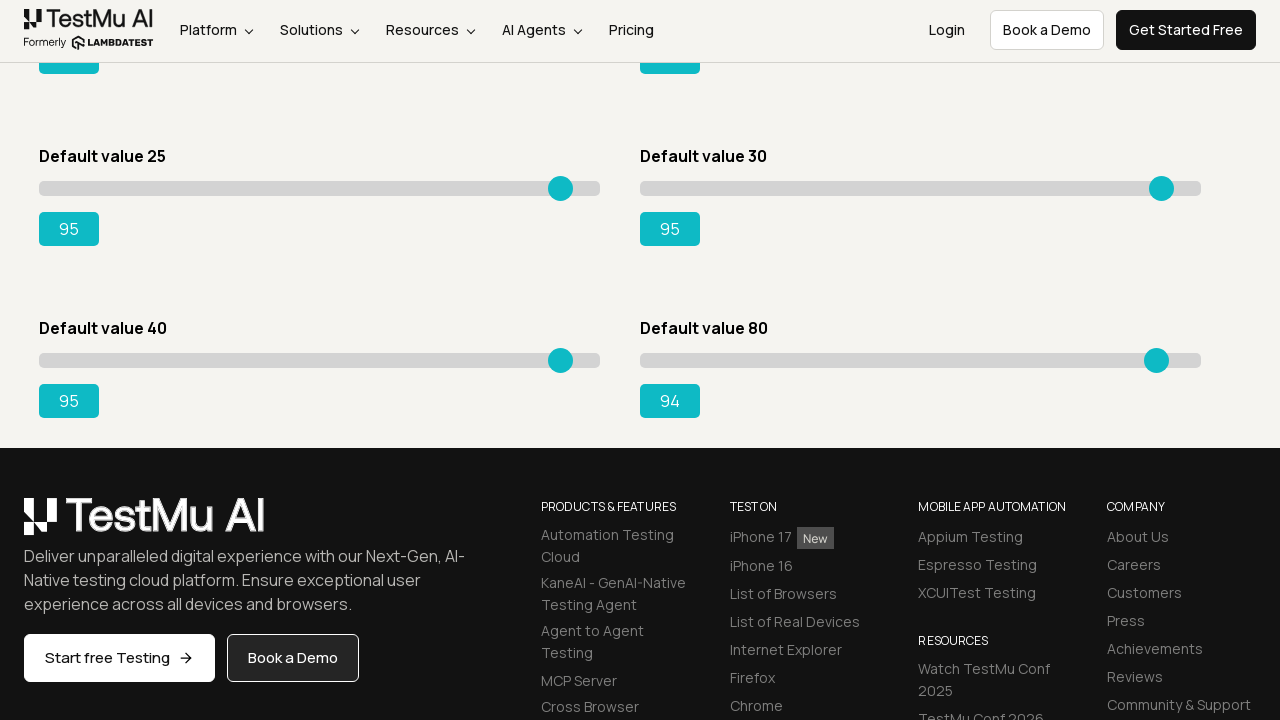

Moved slider 8 right to reach target value 95 (iteration 15) on xpath=//input[@type='range'] >> nth=7
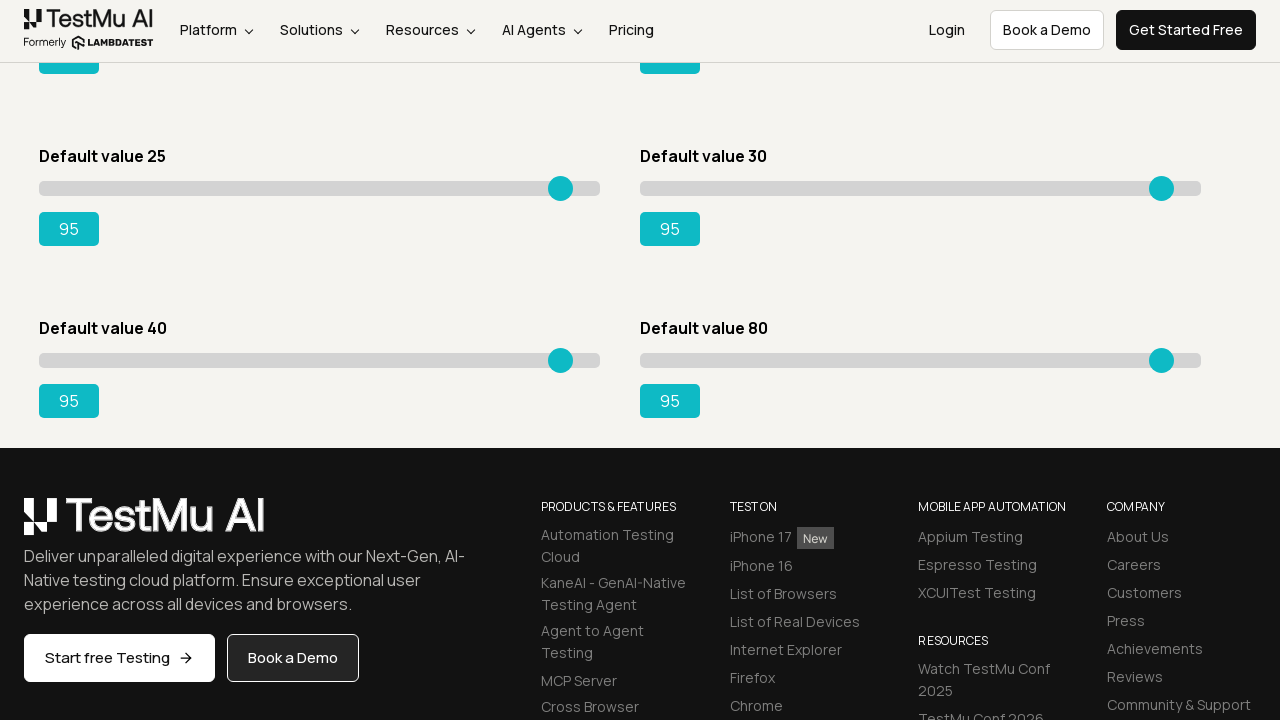

Slider 8 reached target value of 95
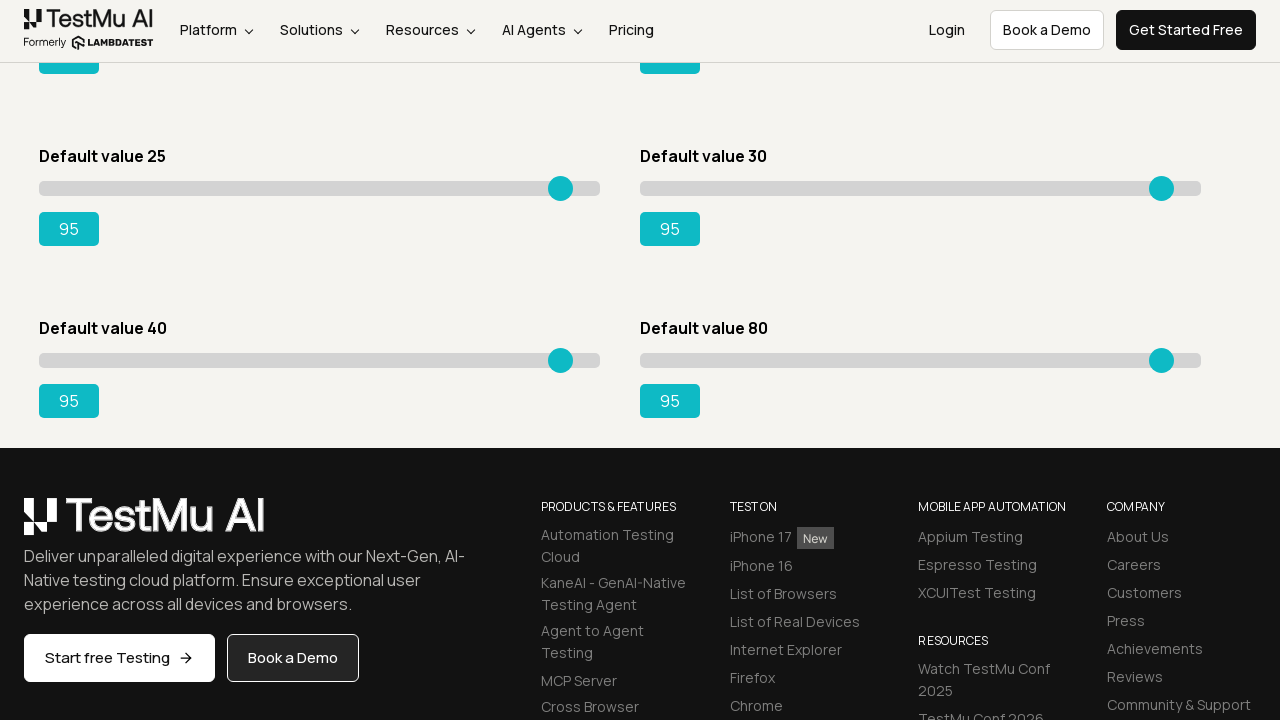

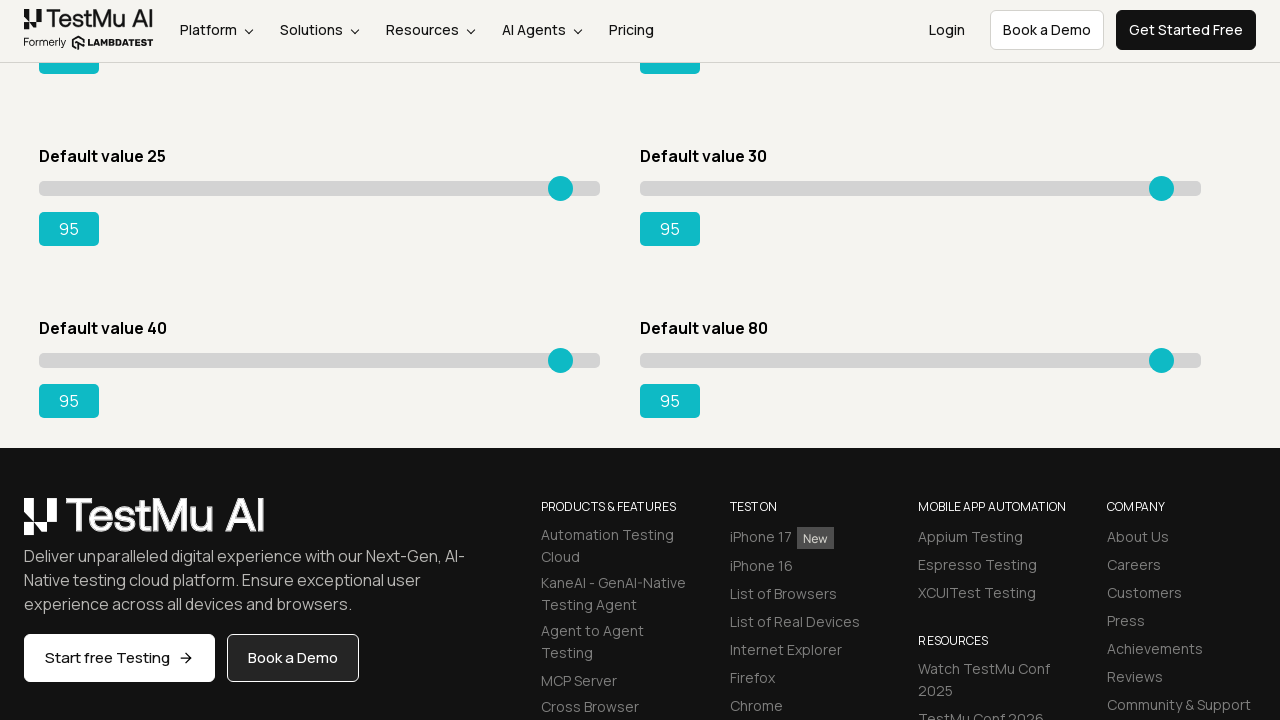